Solves a robot maze challenge by extracting a grid from a table, using BFS to find the shortest path, and controlling a robot character through the maze using navigation buttons (Go forward, Turn left, Turn right) until reaching the goal.

Starting URL: https://showdownspace-rpa-challenge.vercel.app/challenge-robot-d34b4b04/

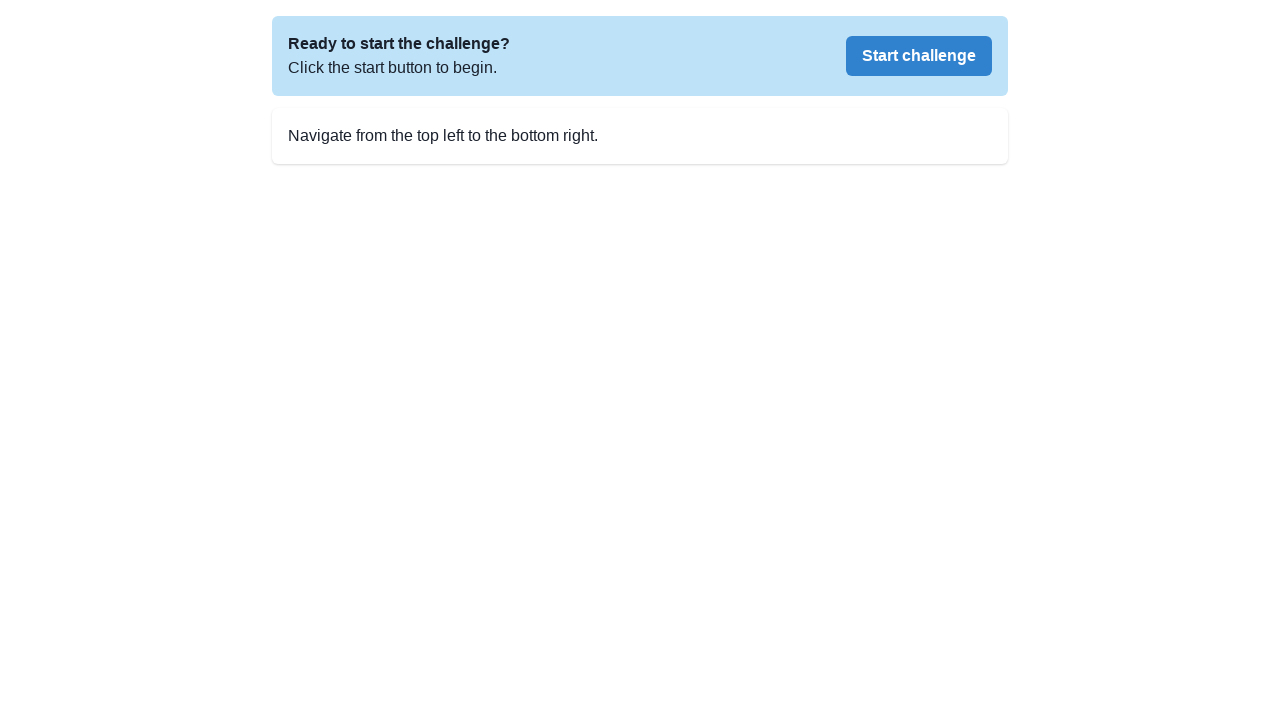

Clicked Start challenge button at (919, 56) on text=Start challenge
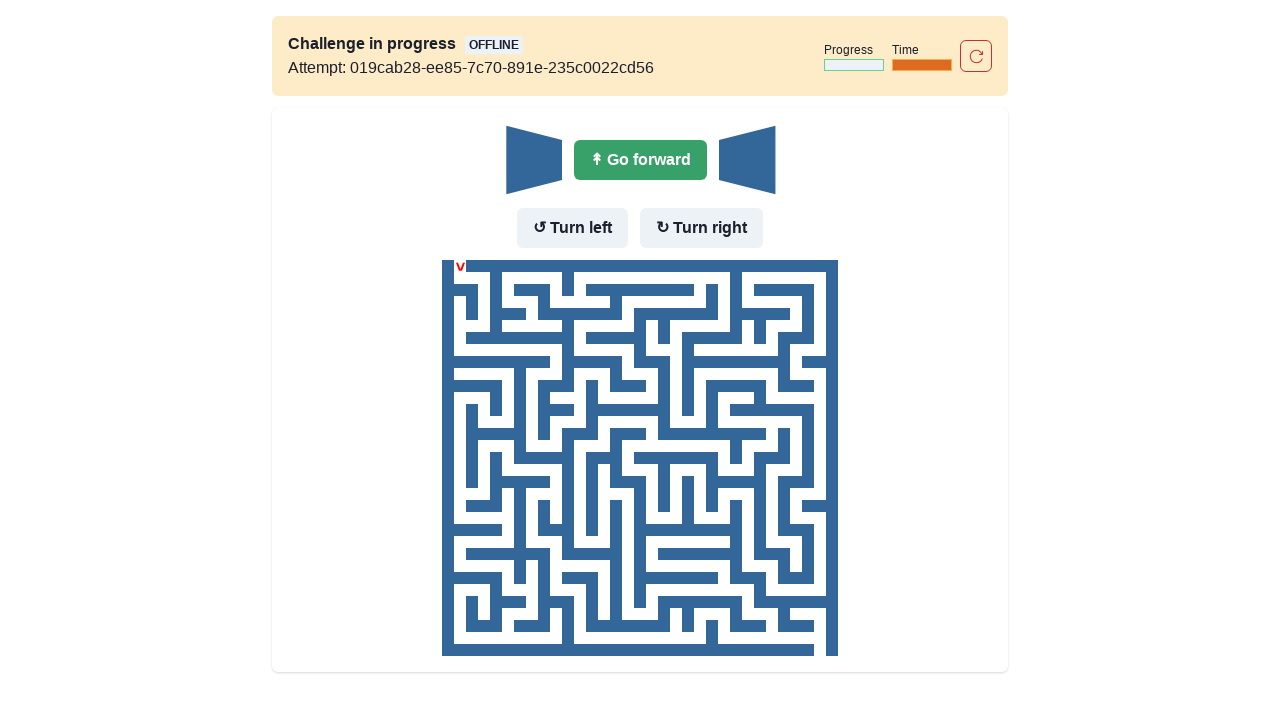

Extracted maze grid from table using JavaScript evaluation
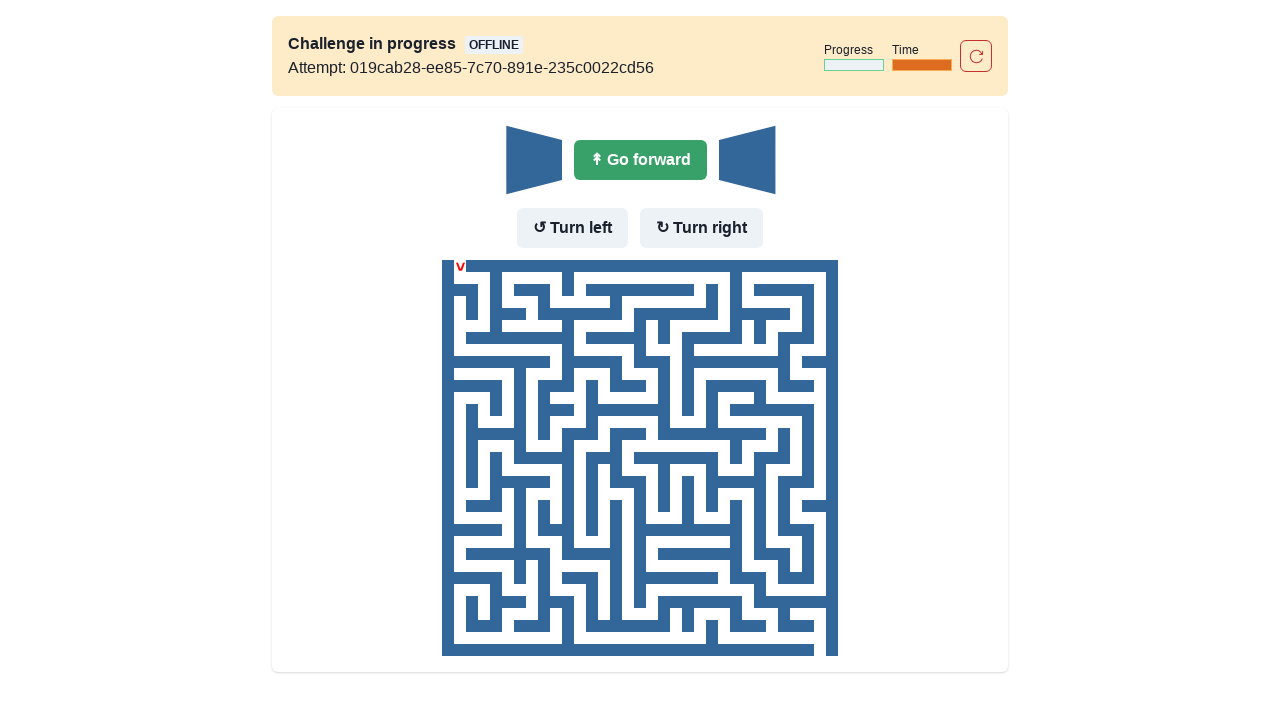

Completed BFS pathfinding algorithm to find shortest route through maze
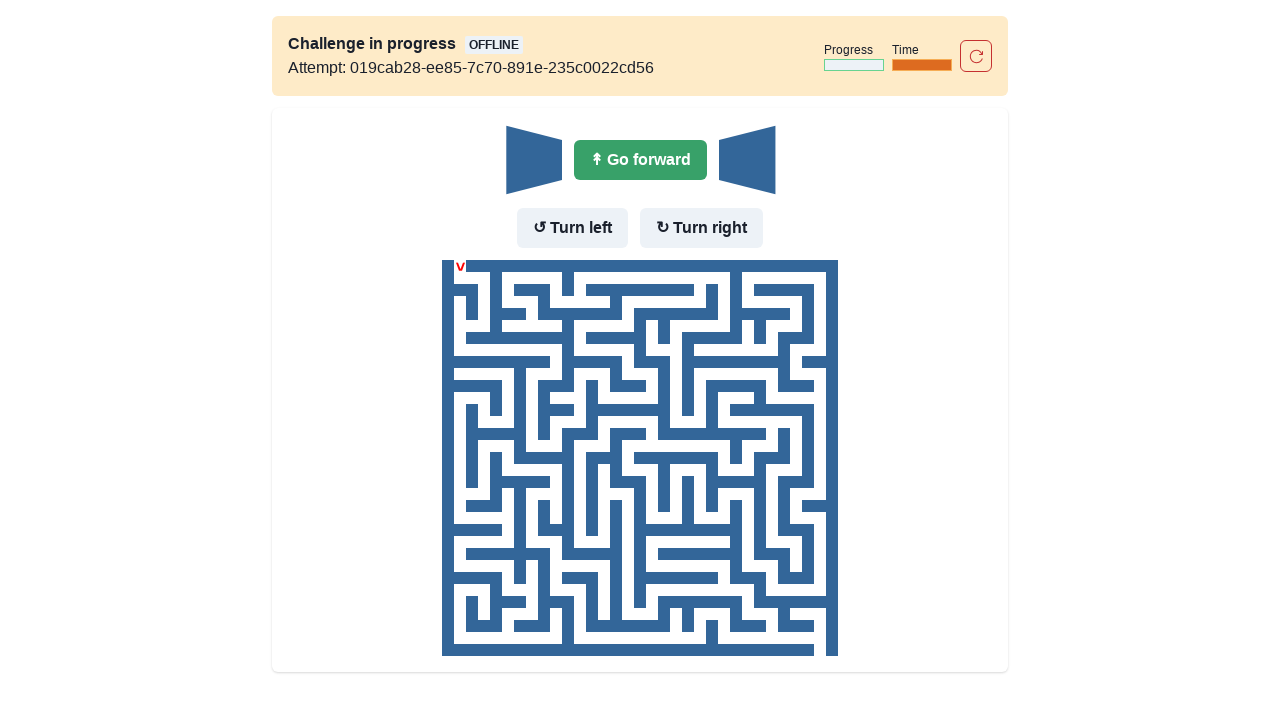

Reconstructed path with 230 steps: down -> right -> right -> down -> down -> down -> down -> left -> left -> down -> down -> right -> right -> right -> right -> right -> right -> right -> right -> down -> down -> left -> left -> down -> down -> down -> down -> down -> down -> right -> right -> up -> up -> right -> right -> up -> up -> up -> up -> right -> right -> down -> down -> right -> right -> right -> right -> up -> up -> left -> left -> up -> up -> left -> left -> left -> left -> up -> up -> right -> right -> right -> right -> up -> up -> right -> right -> right -> right -> right -> right -> up -> up -> right -> right -> down -> down -> down -> down -> left -> left -> left -> left -> down -> down -> down -> down -> down -> down -> down -> down -> right -> right -> up -> up -> up -> up -> right -> right -> right -> right -> right -> right -> down -> down -> right -> right -> right -> right -> down -> down -> down -> down -> down -> down -> down -> down -> left -> left -> down -> down -> right -> right -> down -> down -> down -> down -> down -> down -> left -> left -> left -> left -> up -> up -> left -> left -> up -> up -> up -> up -> up -> up -> left -> left -> down -> down -> left -> left -> up -> up -> up -> up -> left -> left -> down -> down -> down -> down -> left -> left -> up -> up -> up -> up -> left -> left -> up -> up -> right -> right -> up -> up -> left -> left -> left -> left -> down -> down -> left -> left -> down -> down -> down -> down -> down -> down -> down -> down -> right -> right -> up -> up -> up -> up -> right -> right -> down -> down -> down -> down -> down -> down -> down -> down -> down -> down -> right -> right -> up -> up -> right -> right -> right -> right -> right -> right -> right -> right -> down -> down -> right -> right -> down -> down -> right -> right -> right -> right -> down
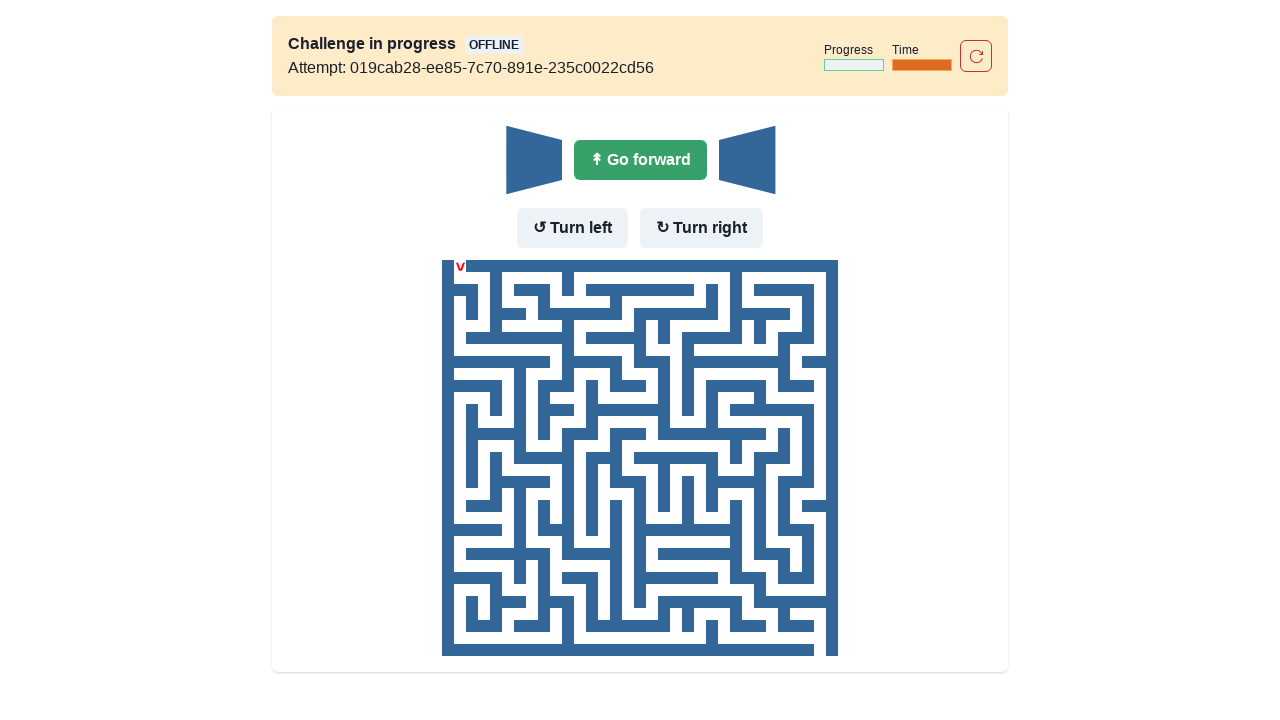

Robot moved down (already facing down, clicked Go forward) at (640, 160) on text=Go forward
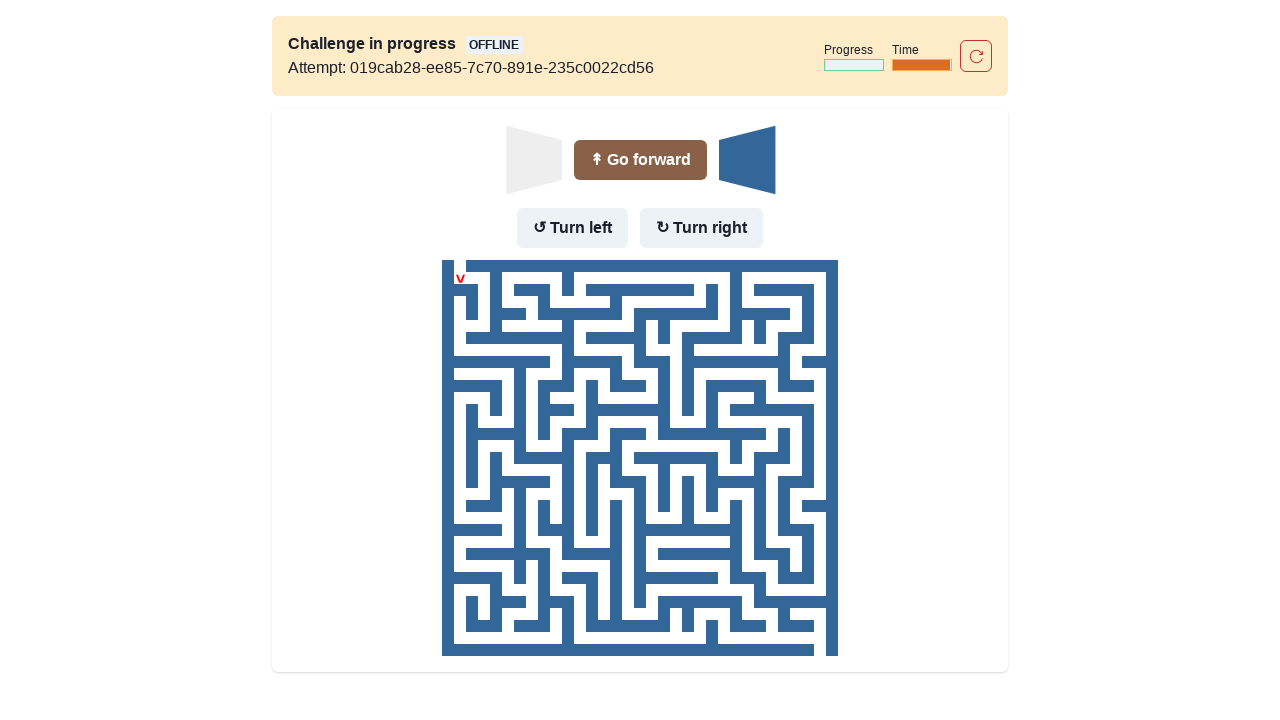

Robot turned left (was facing down, turning to face right) at (572, 228) on text=Turn left
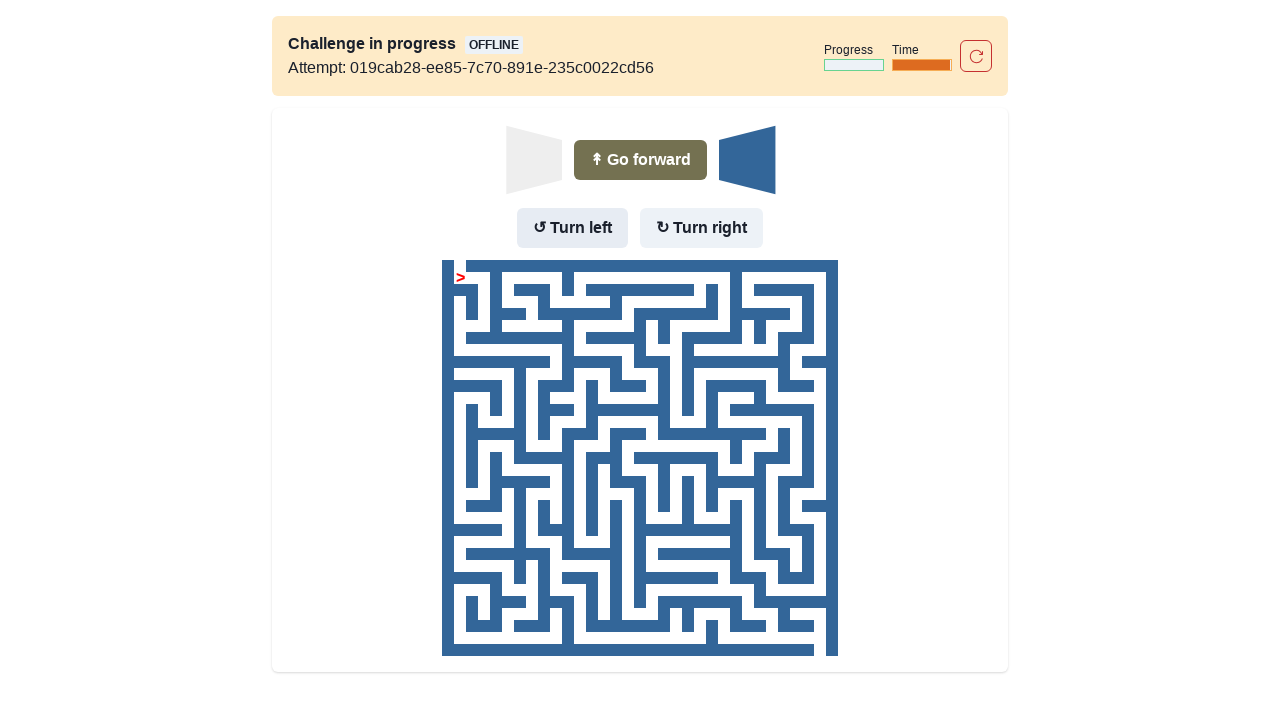

Robot moved right after turning at (640, 160) on text=Go forward
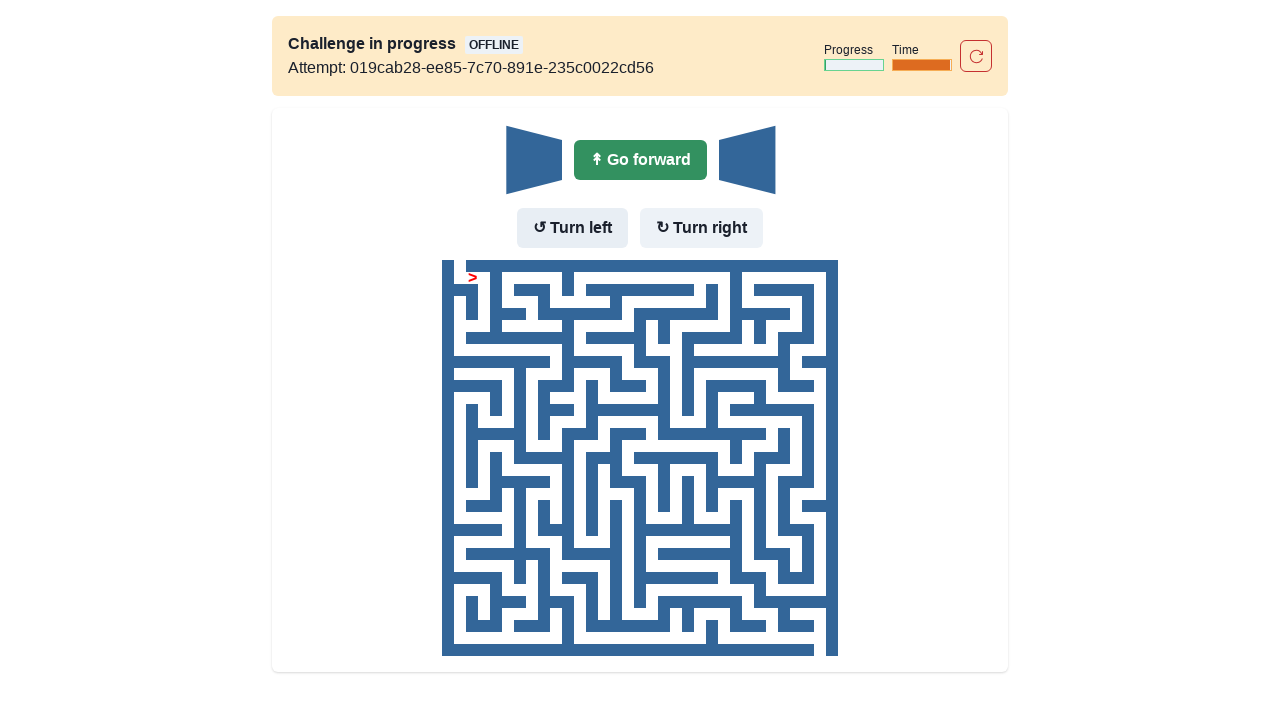

Robot moved right (already facing right, clicked Go forward) at (640, 160) on text=Go forward
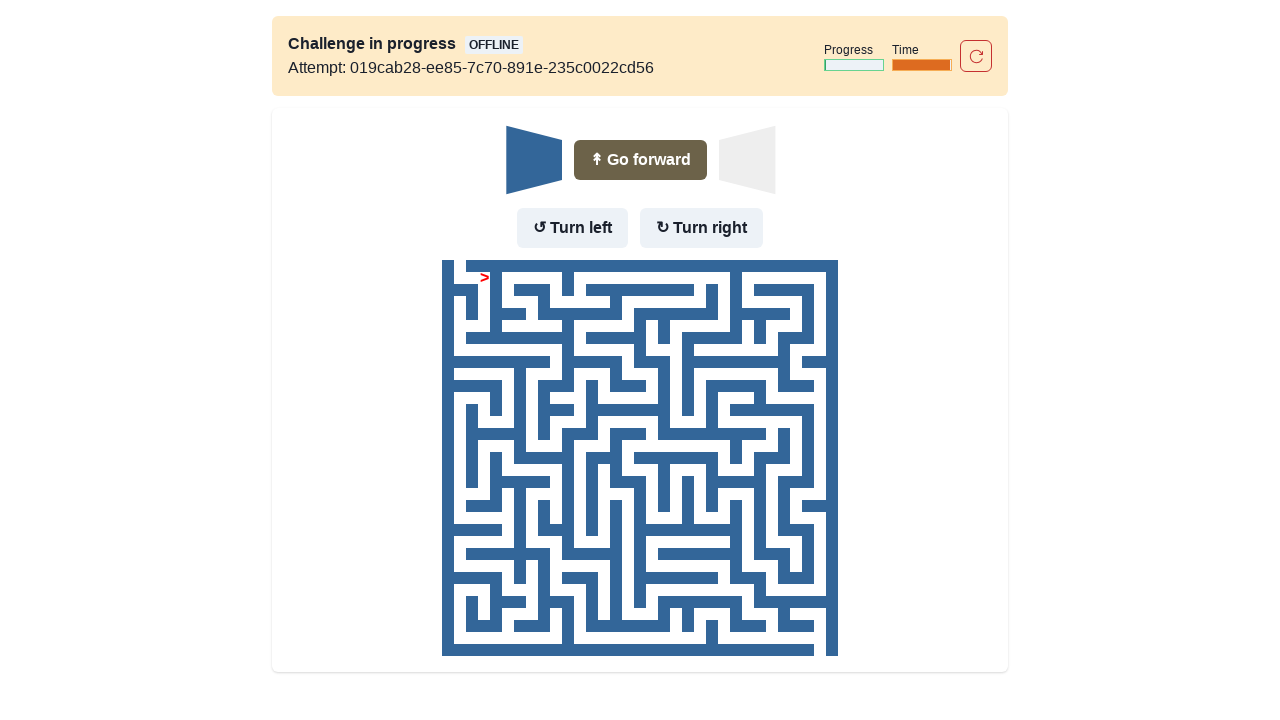

Robot turned right (was facing right, turning to face down) at (702, 228) on text=Turn right
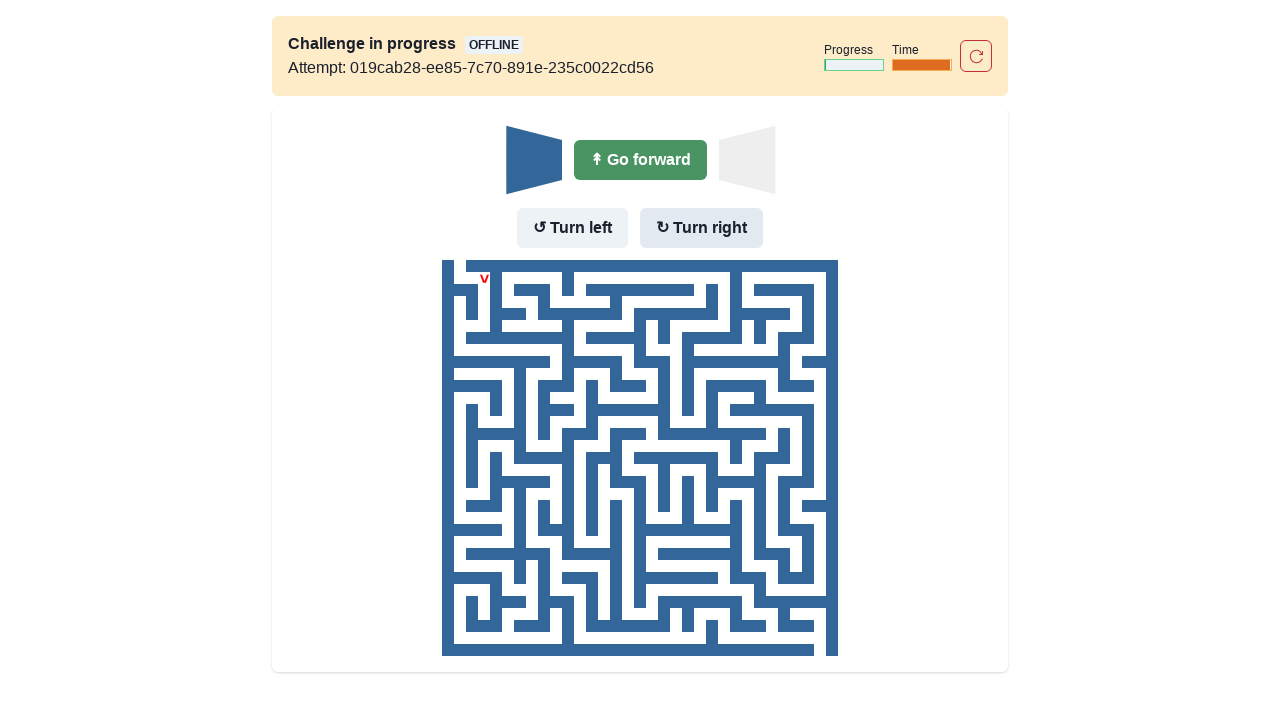

Robot moved down after turning at (640, 160) on text=Go forward
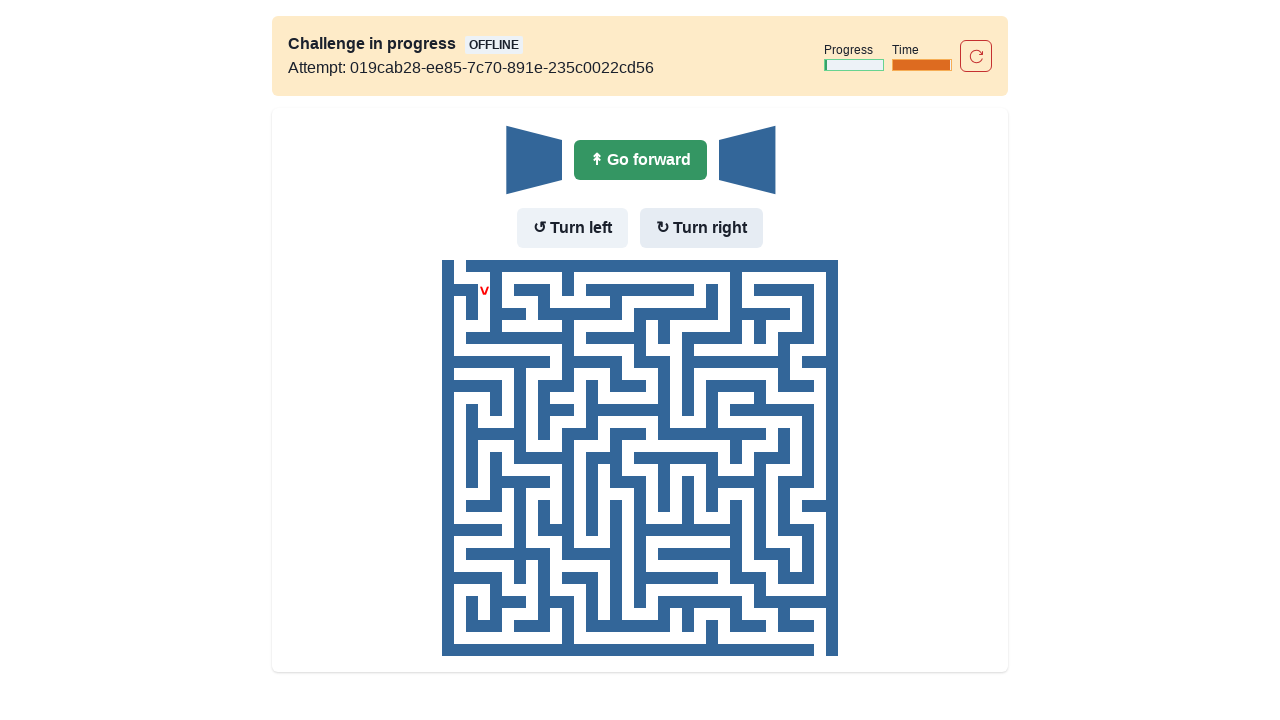

Robot moved down (already facing down, clicked Go forward) at (640, 160) on text=Go forward
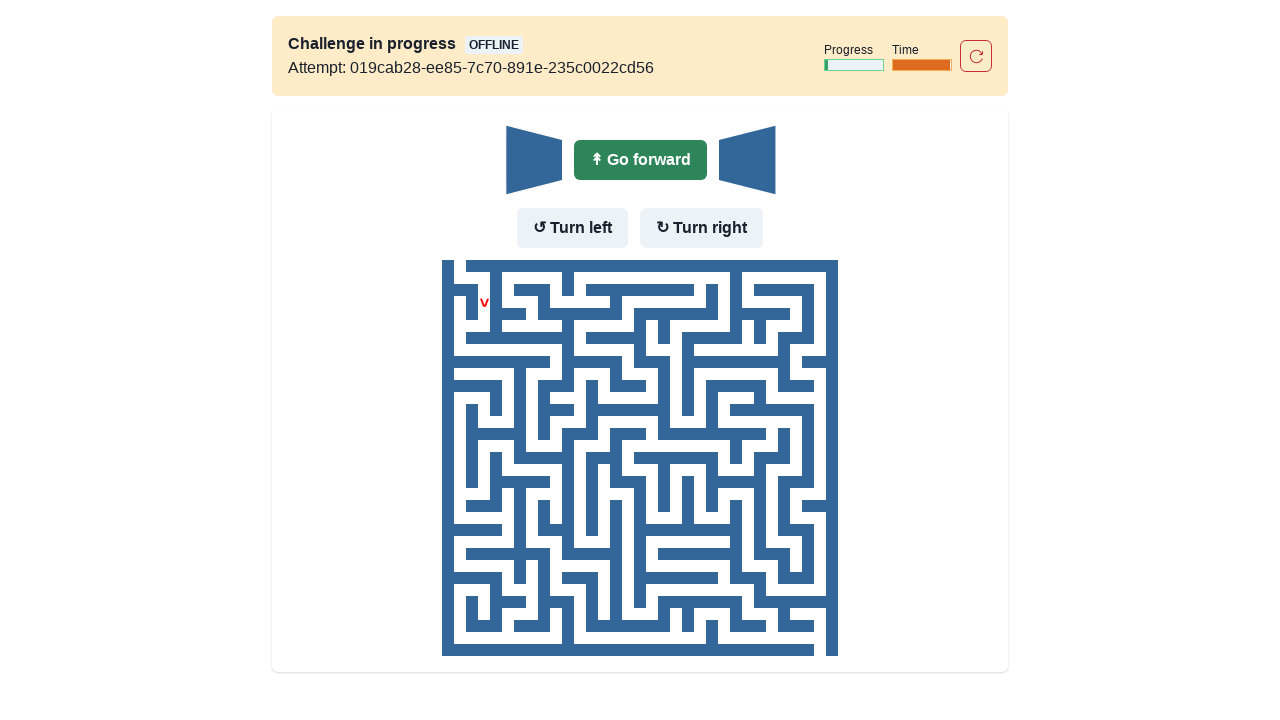

Robot moved down (already facing down, clicked Go forward) at (640, 160) on text=Go forward
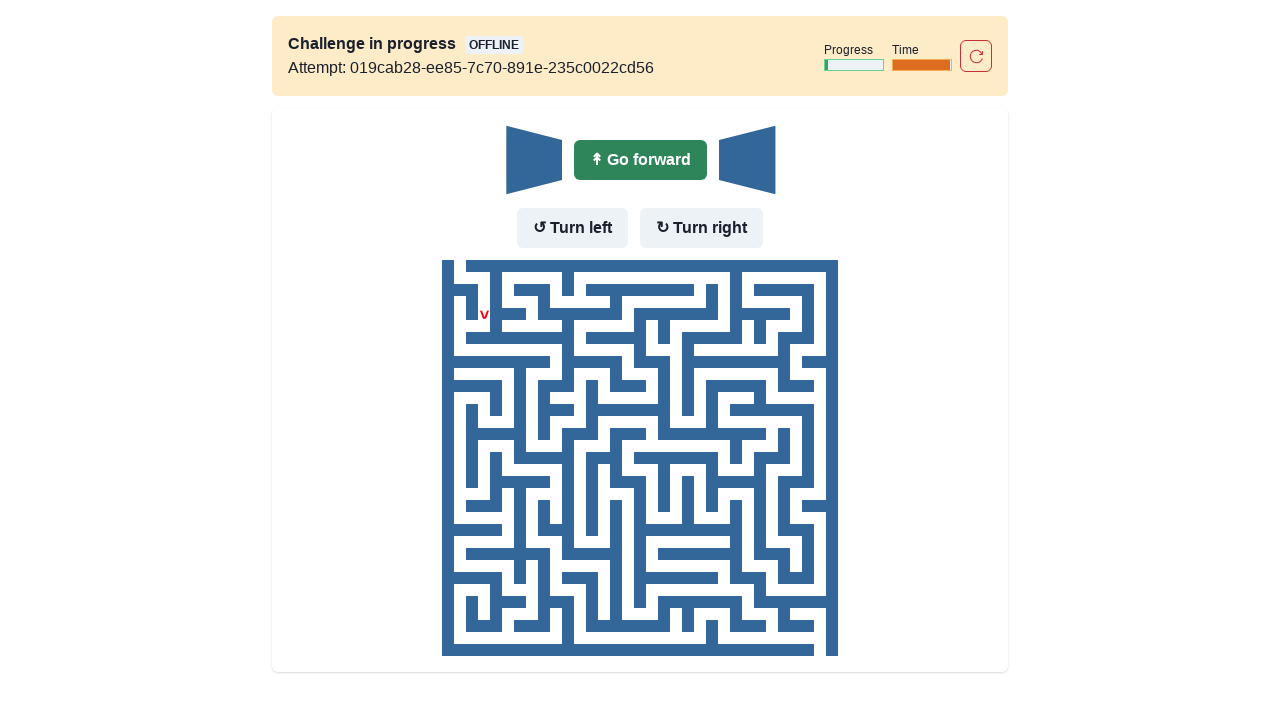

Robot moved down (already facing down, clicked Go forward) at (640, 160) on text=Go forward
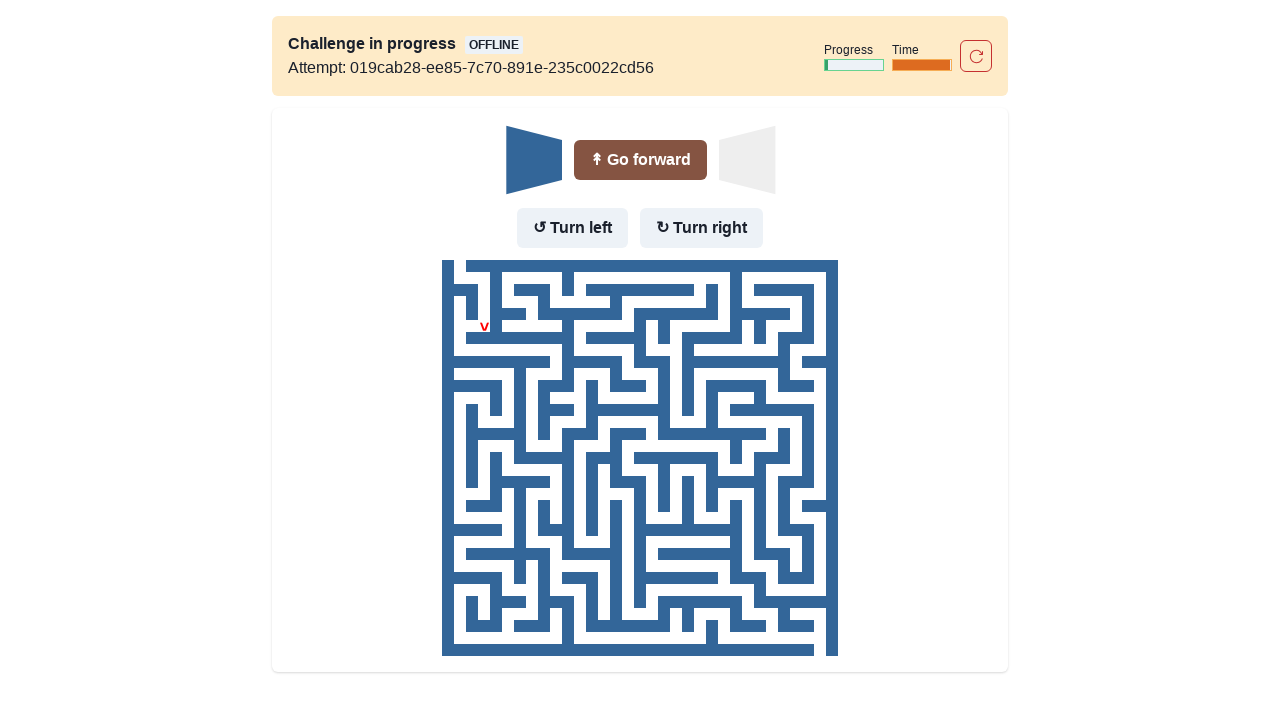

Robot turned right (was facing down, turning to face left) at (702, 228) on text=Turn right
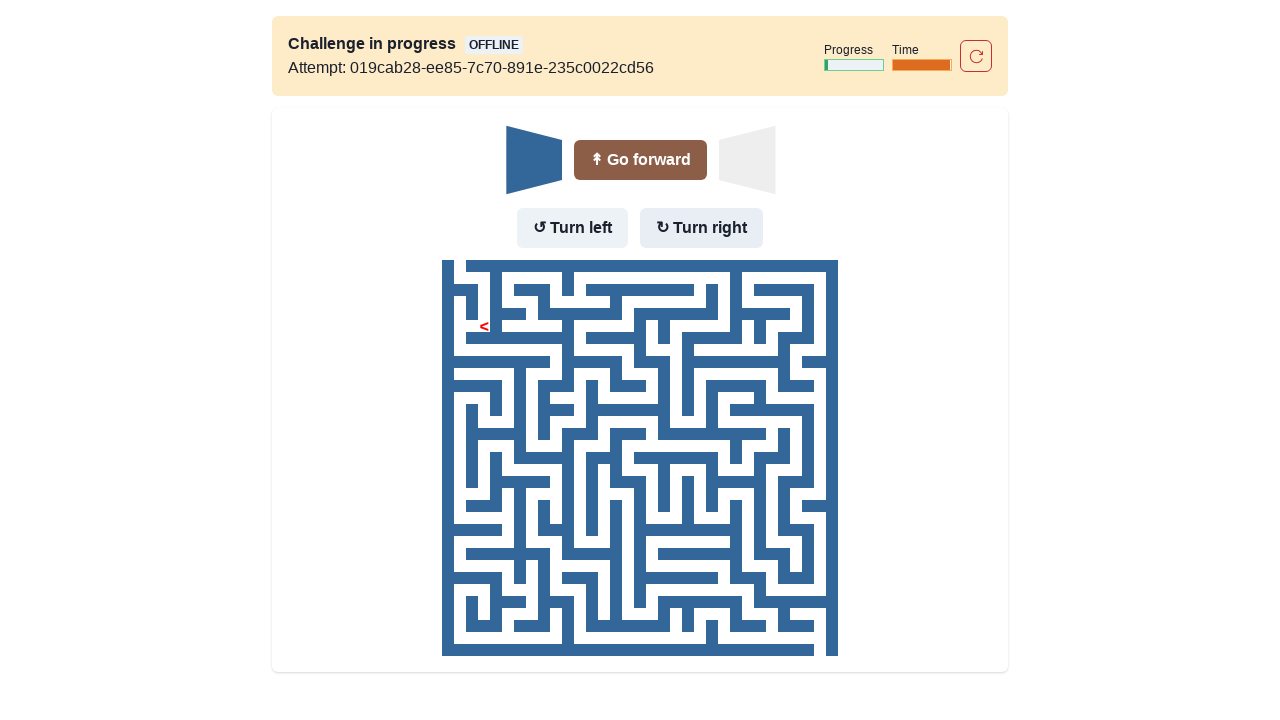

Robot moved left after turning at (640, 160) on text=Go forward
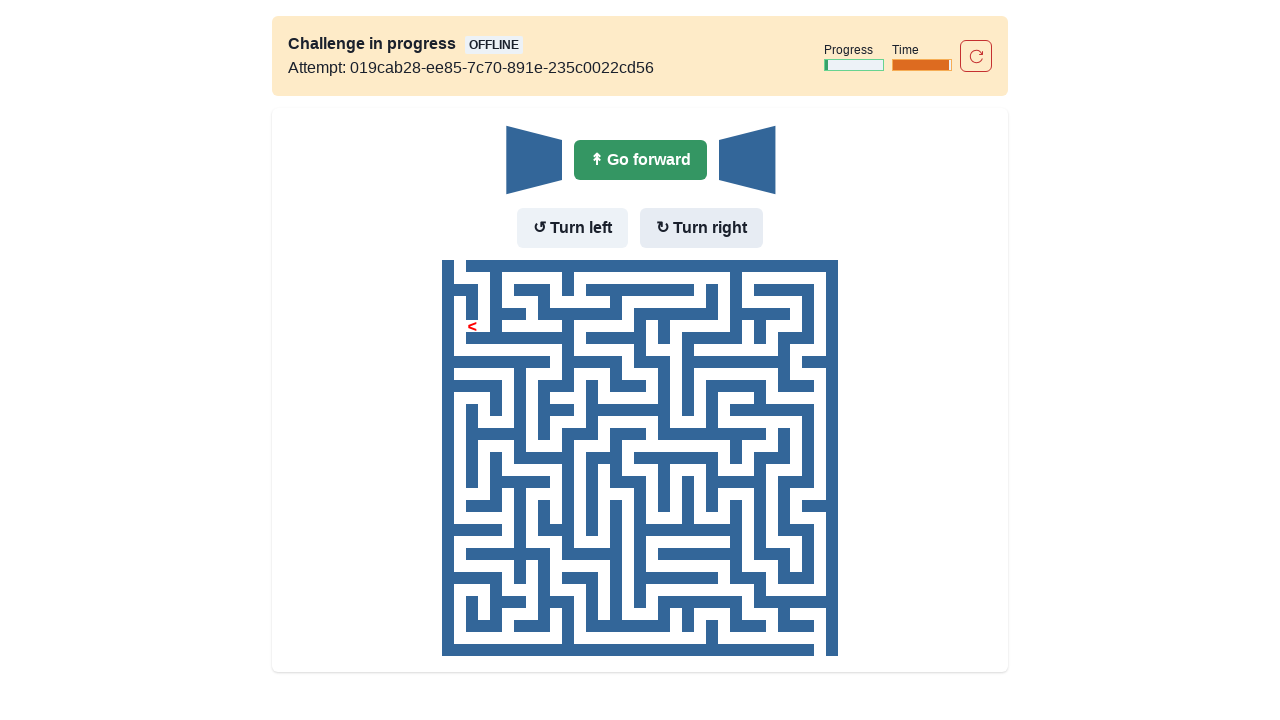

Robot moved left (already facing left, clicked Go forward) at (640, 160) on text=Go forward
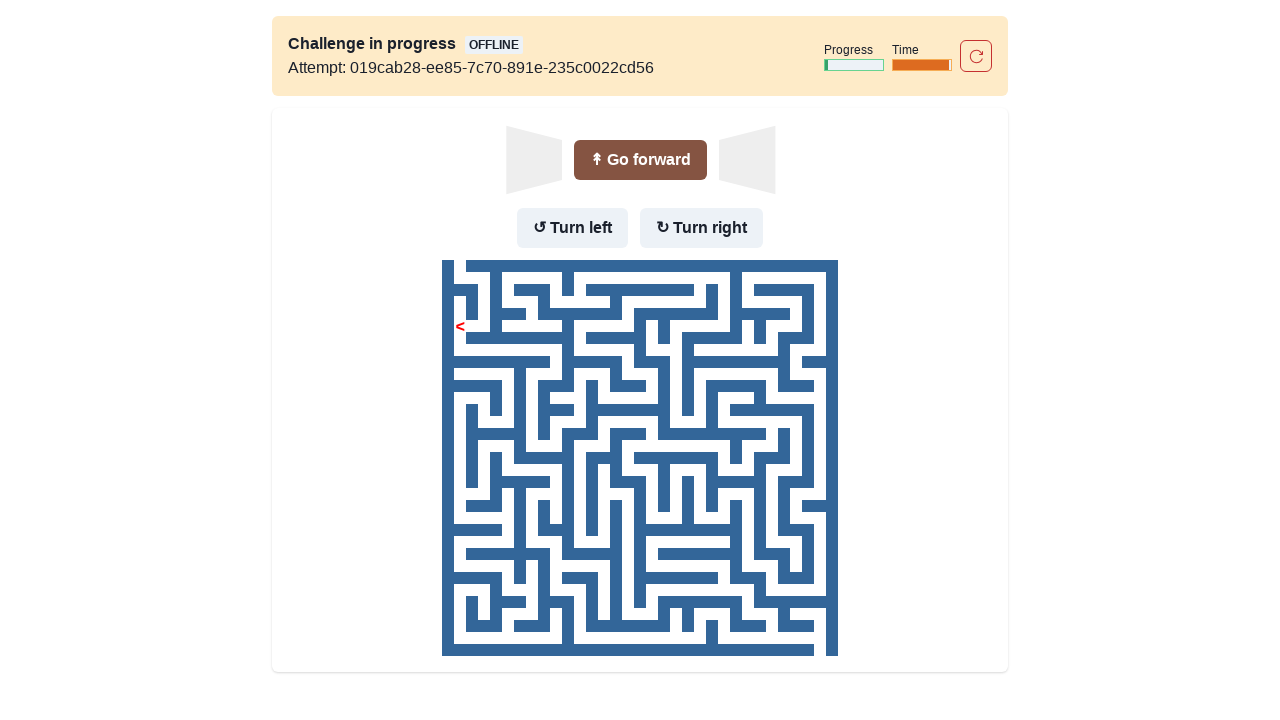

Robot turned left (was facing left, turning to face down) at (572, 228) on text=Turn left
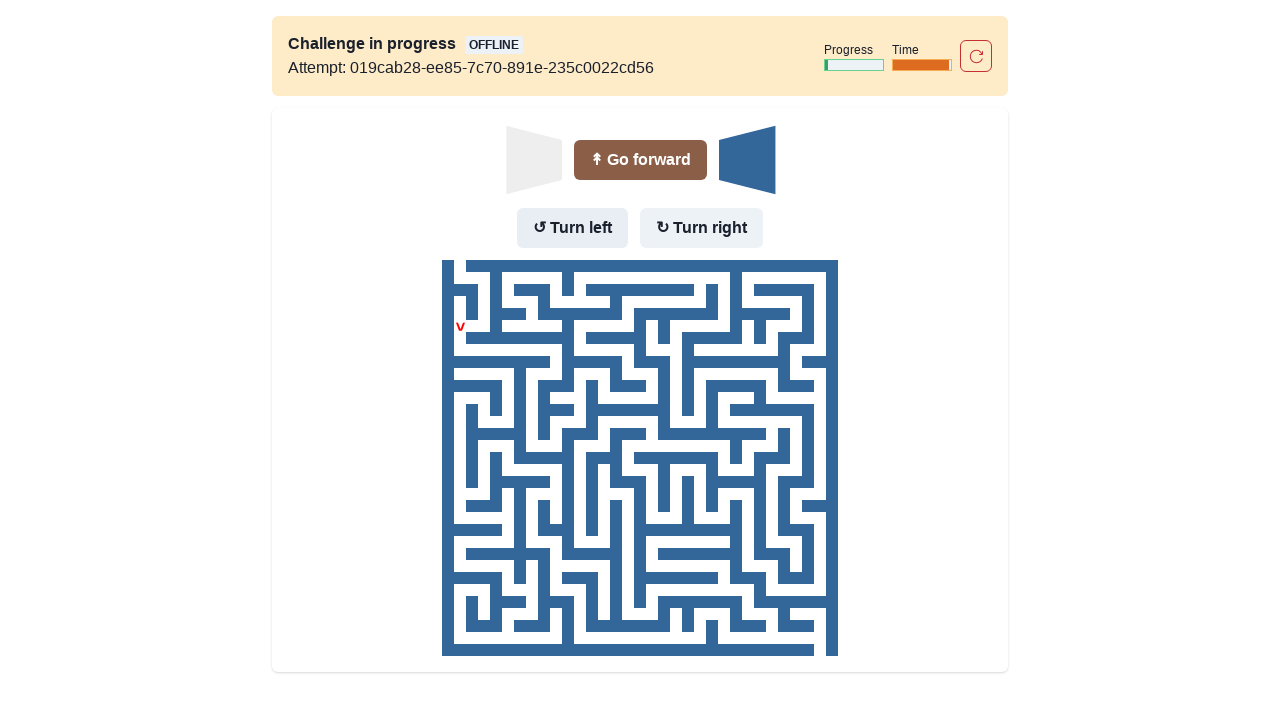

Robot moved down after turning at (640, 160) on text=Go forward
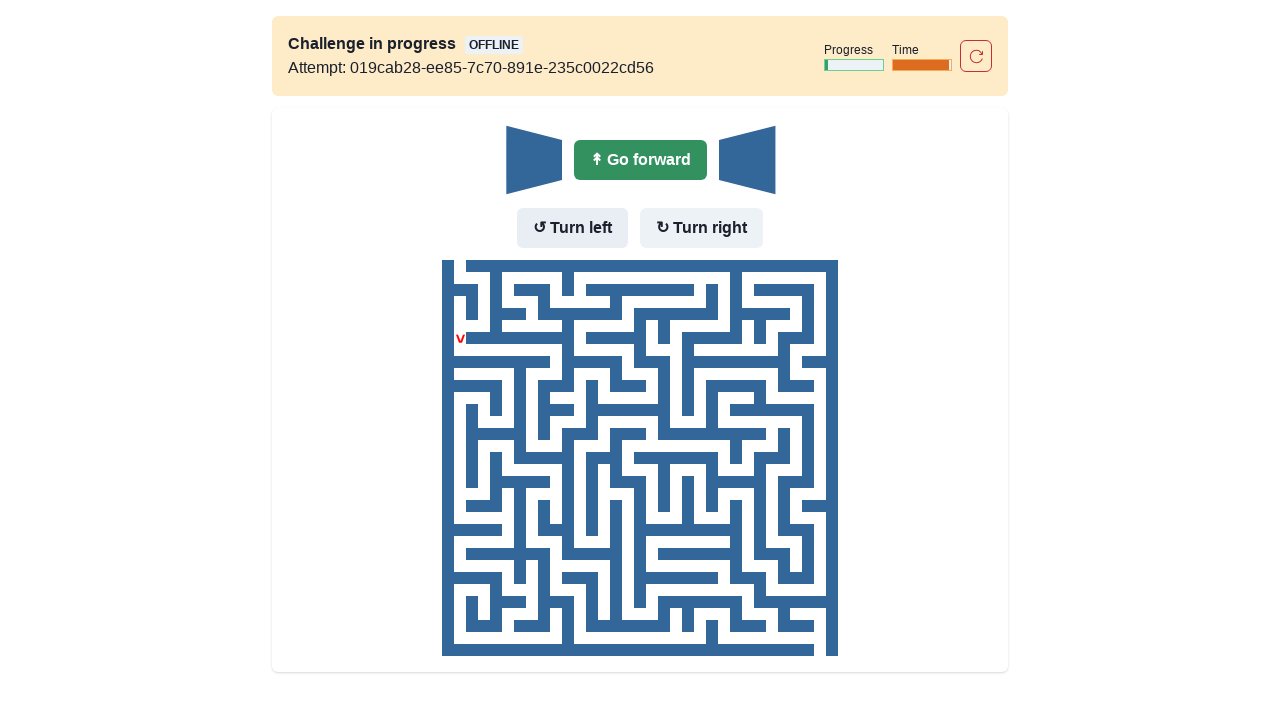

Robot moved down (already facing down, clicked Go forward) at (640, 160) on text=Go forward
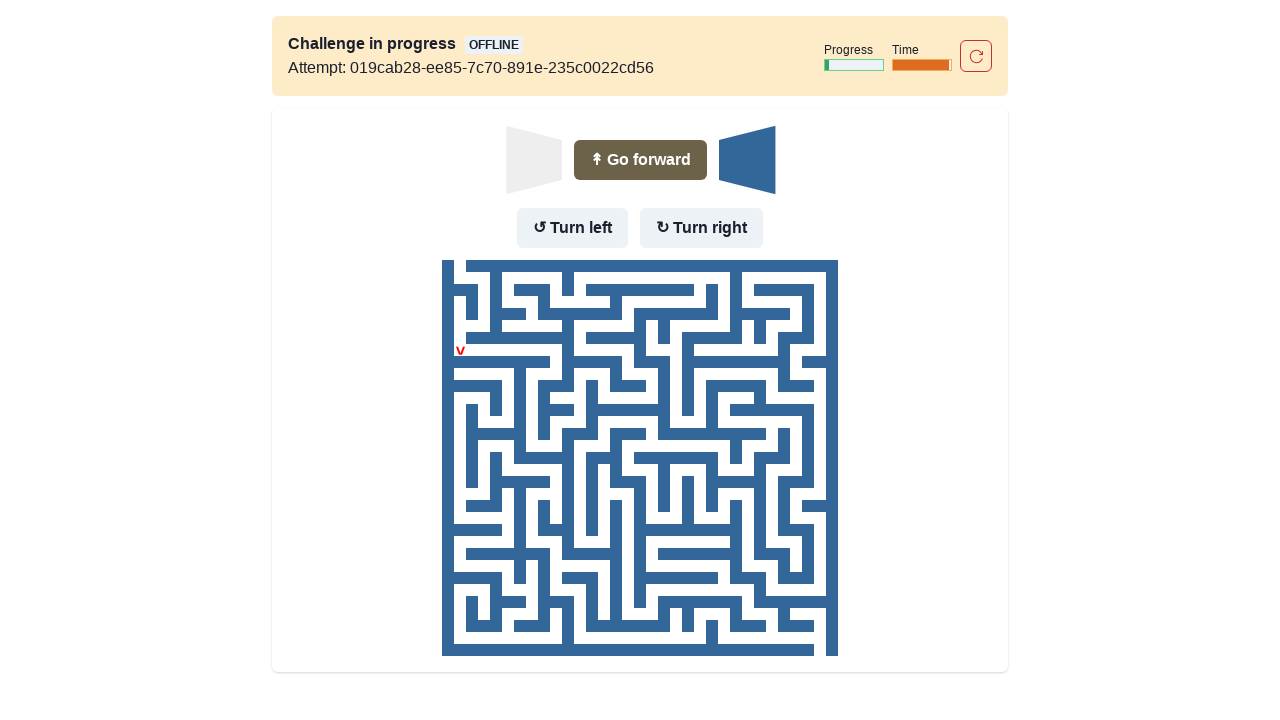

Robot turned left (was facing down, turning to face right) at (572, 228) on text=Turn left
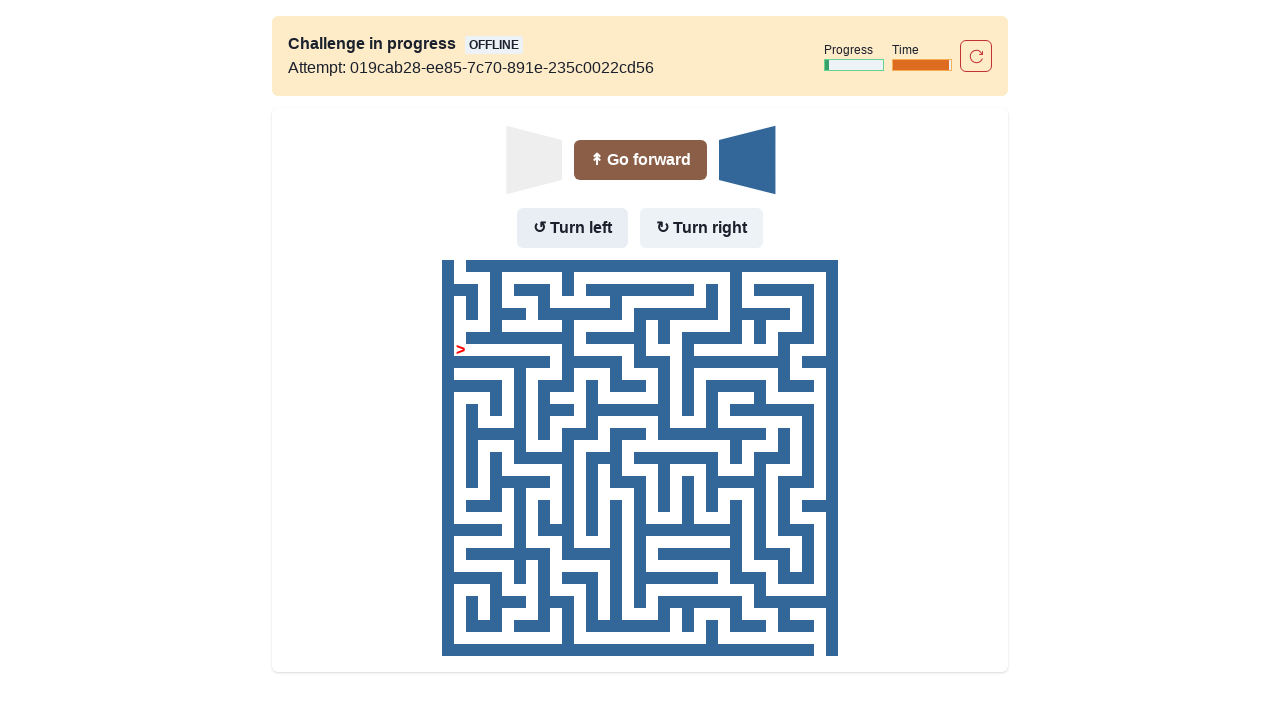

Robot moved right after turning at (640, 160) on text=Go forward
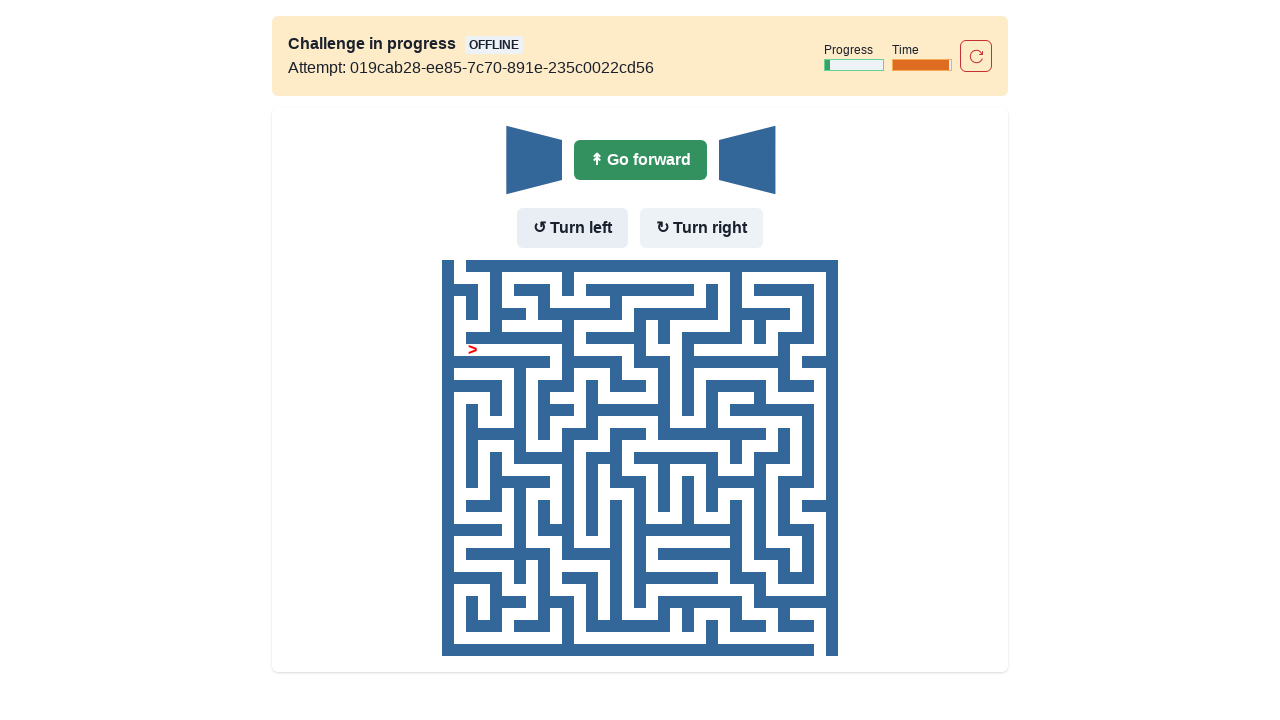

Robot moved right (already facing right, clicked Go forward) at (640, 160) on text=Go forward
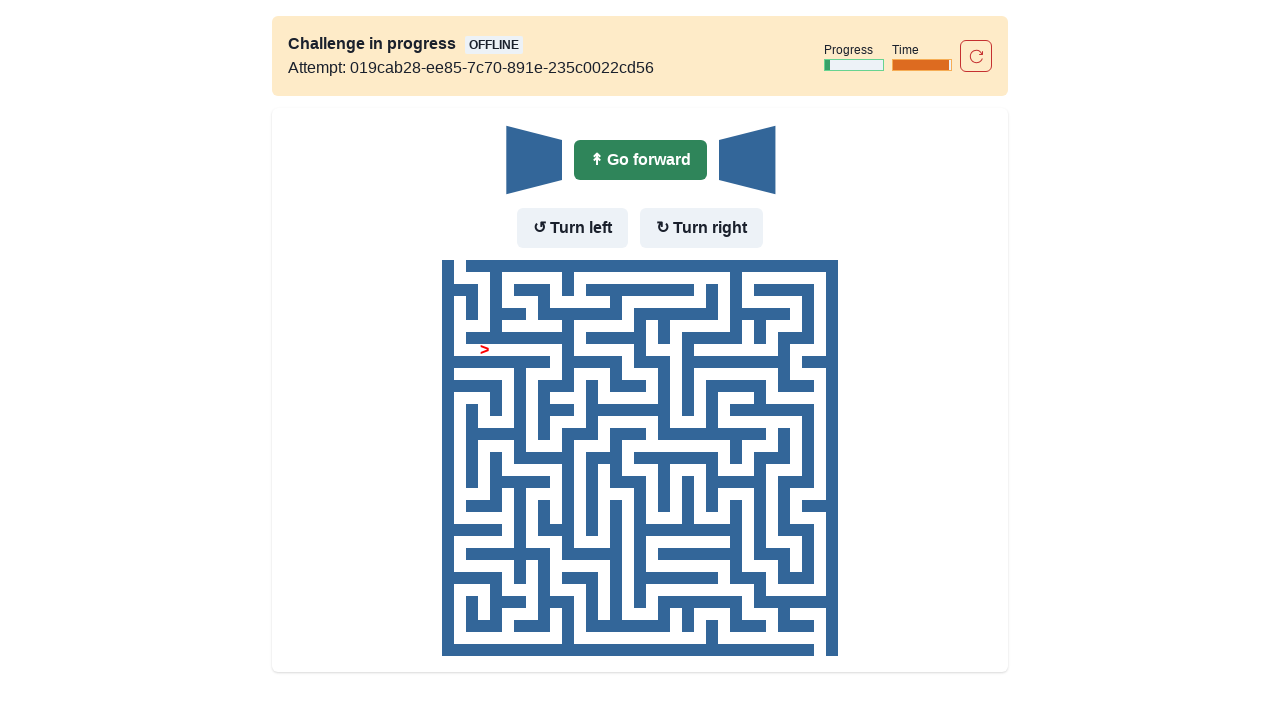

Robot moved right (already facing right, clicked Go forward) at (640, 160) on text=Go forward
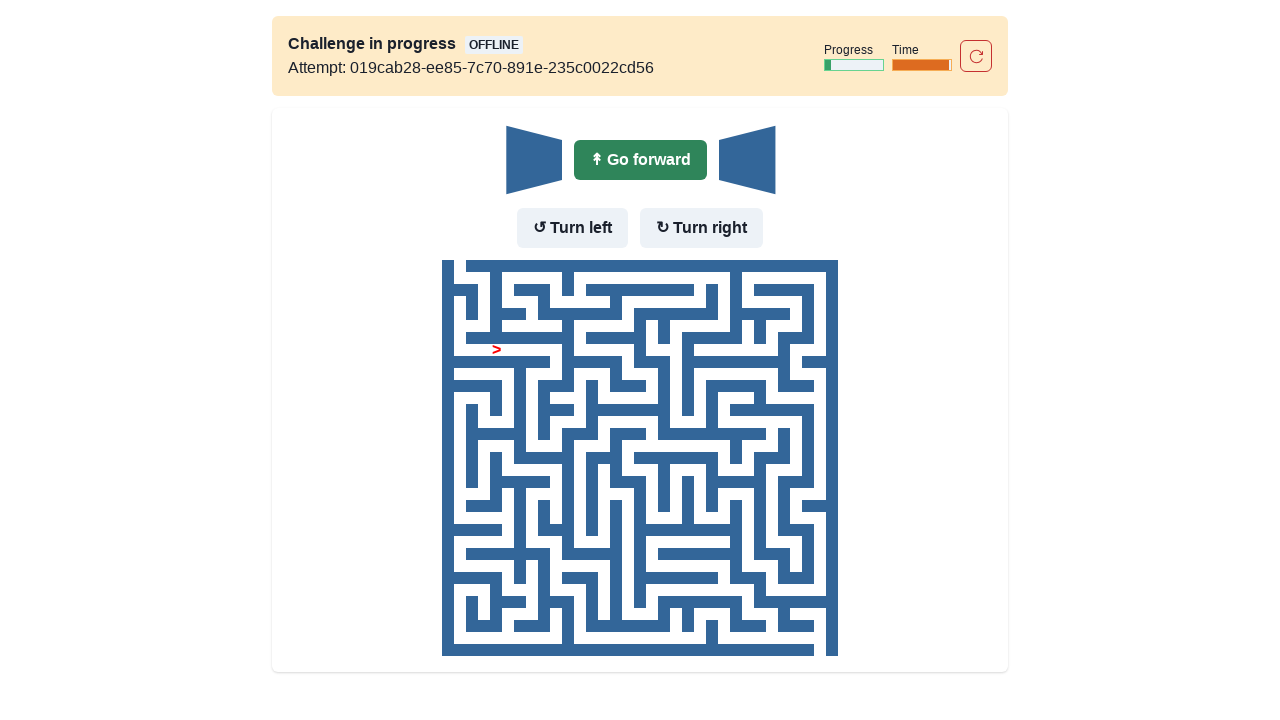

Robot moved right (already facing right, clicked Go forward) at (640, 160) on text=Go forward
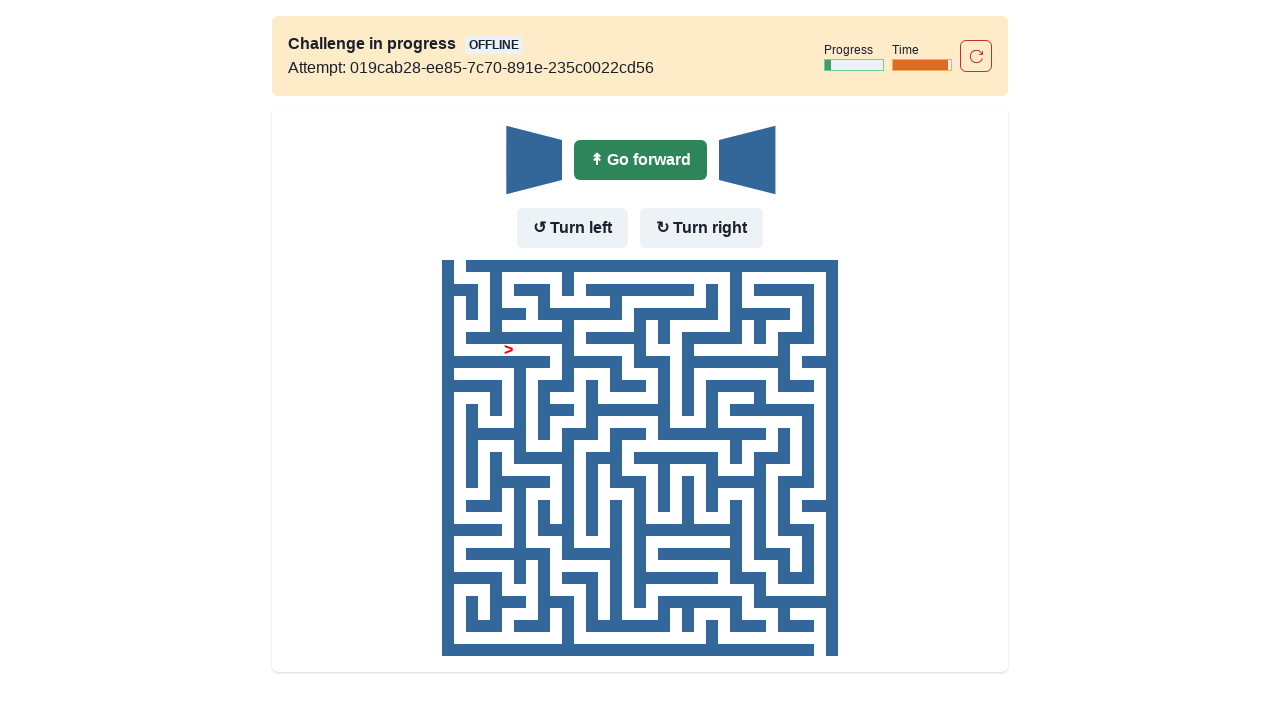

Robot moved right (already facing right, clicked Go forward) at (640, 160) on text=Go forward
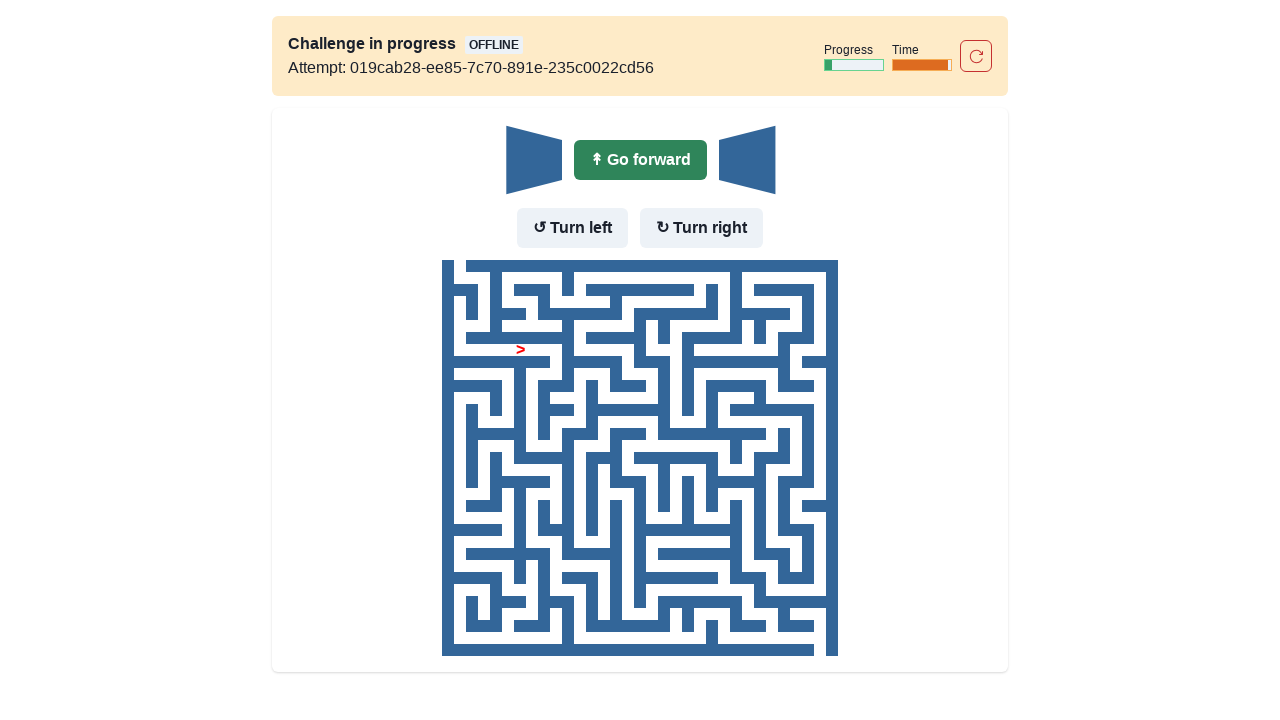

Robot moved right (already facing right, clicked Go forward) at (640, 160) on text=Go forward
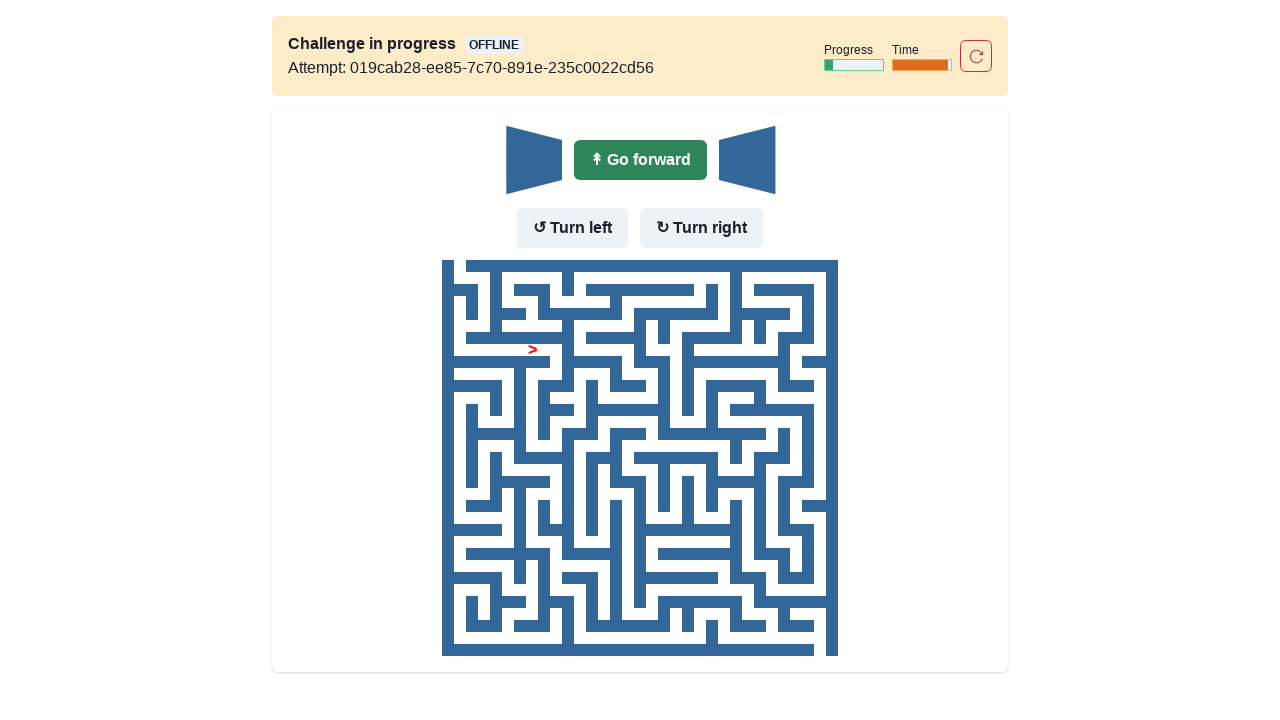

Robot moved right (already facing right, clicked Go forward) at (640, 160) on text=Go forward
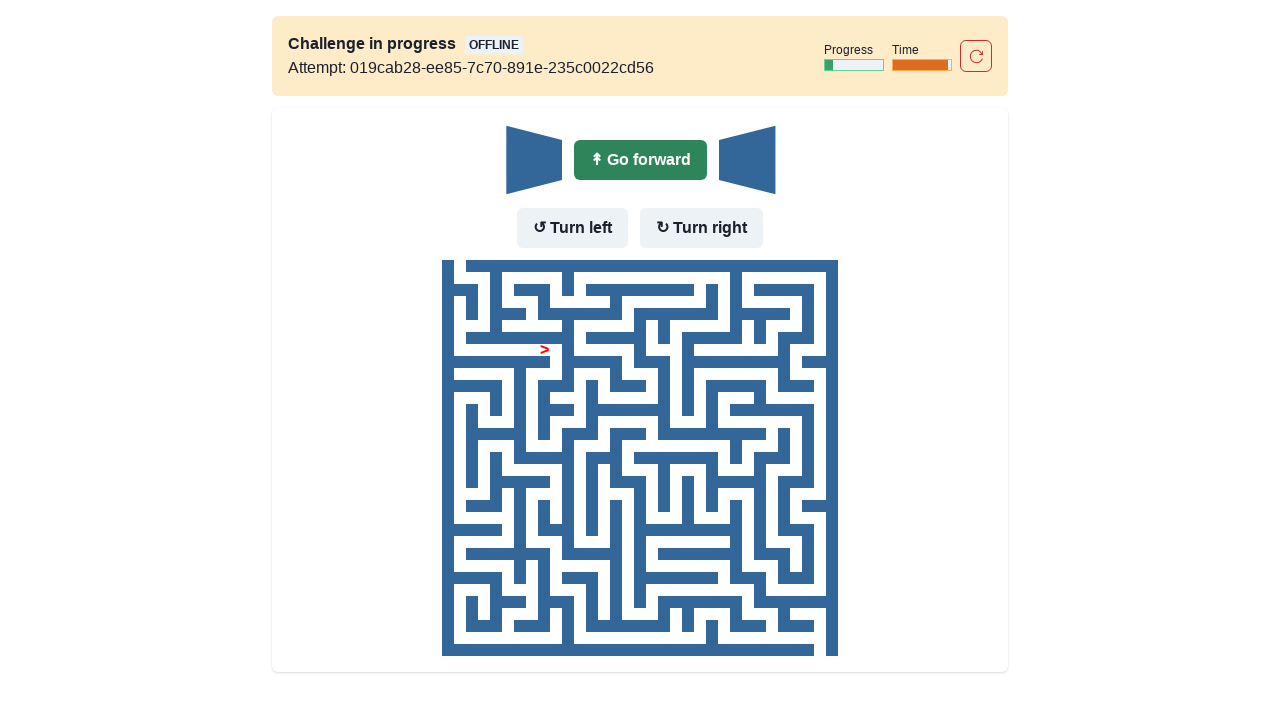

Robot moved right (already facing right, clicked Go forward) at (640, 160) on text=Go forward
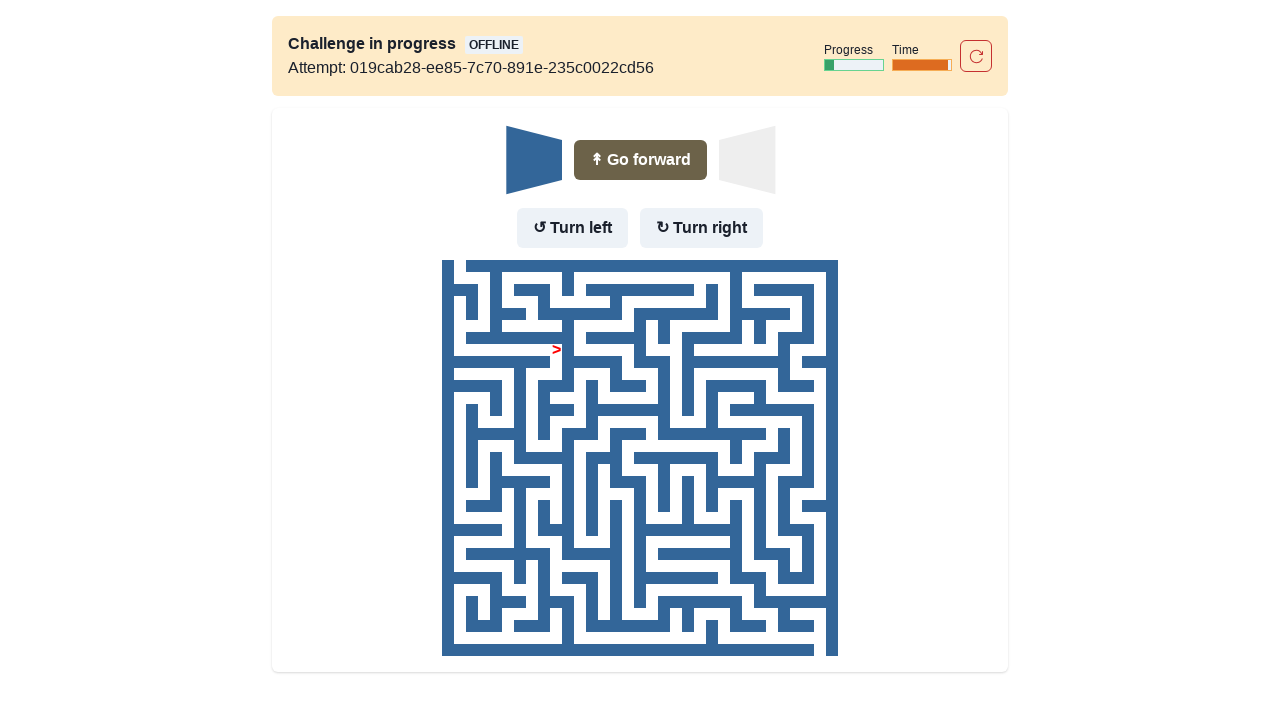

Robot turned right (was facing right, turning to face down) at (702, 228) on text=Turn right
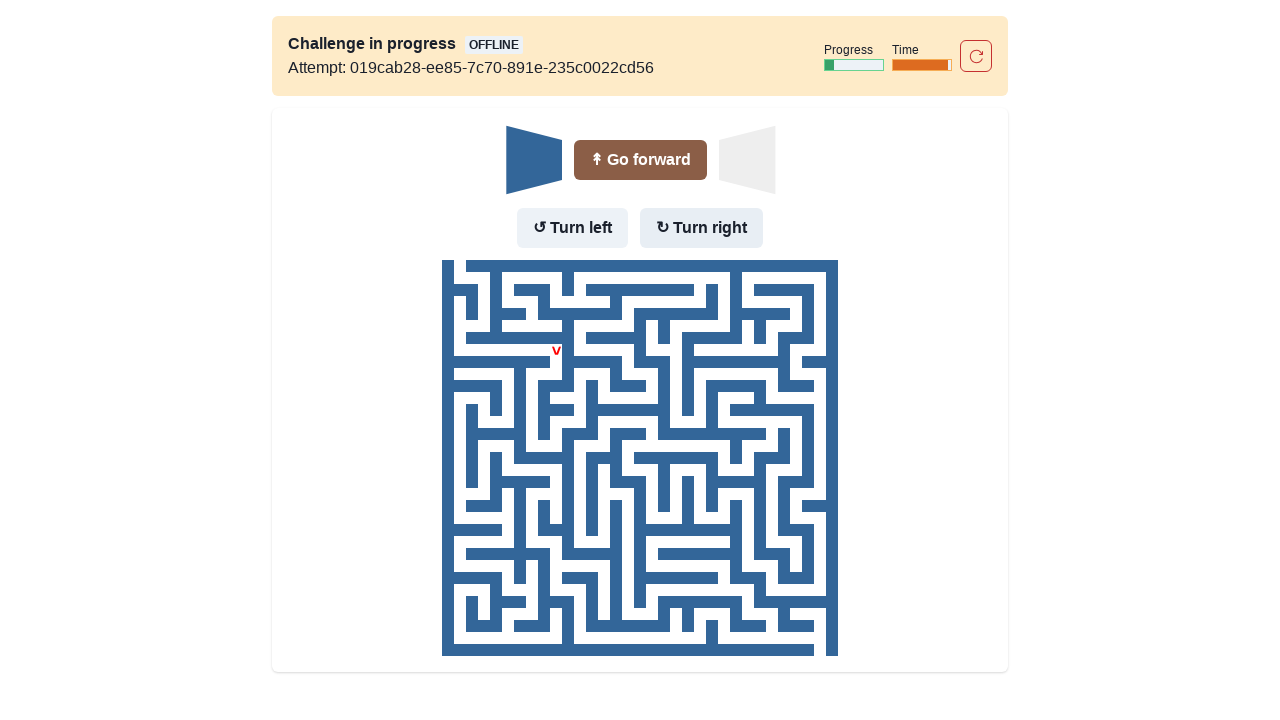

Robot moved down after turning at (640, 160) on text=Go forward
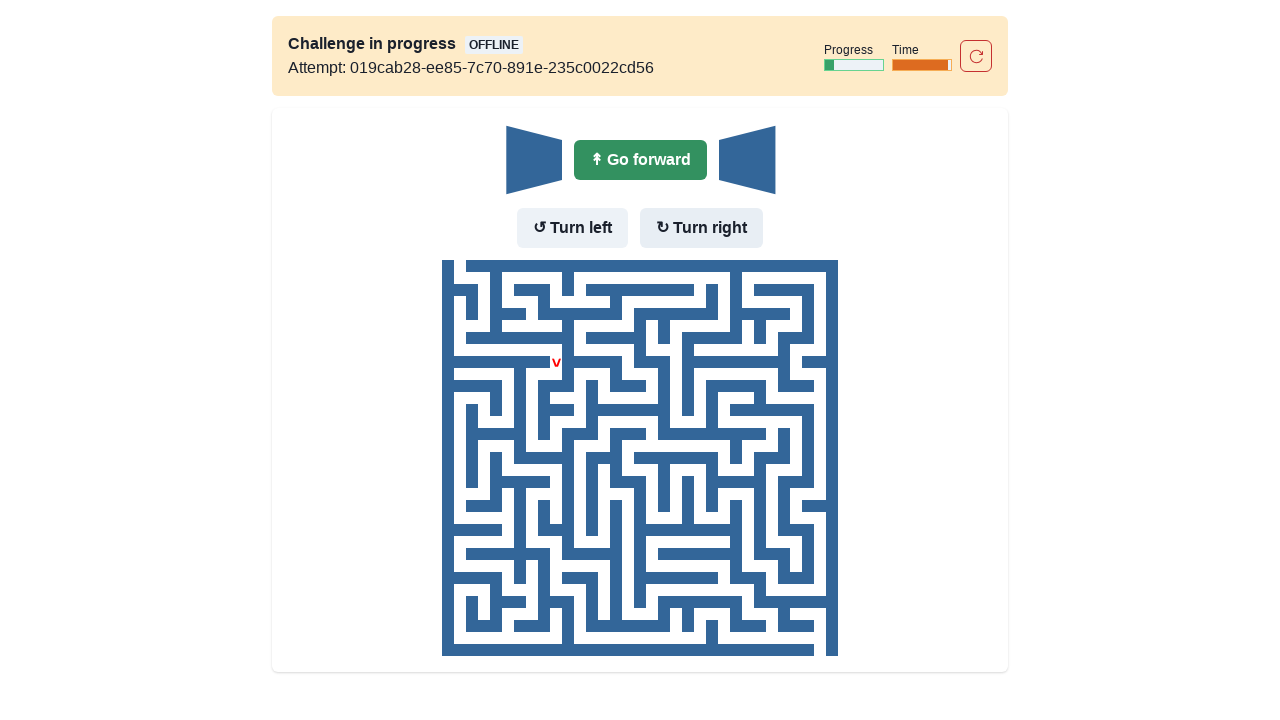

Robot moved down (already facing down, clicked Go forward) at (640, 160) on text=Go forward
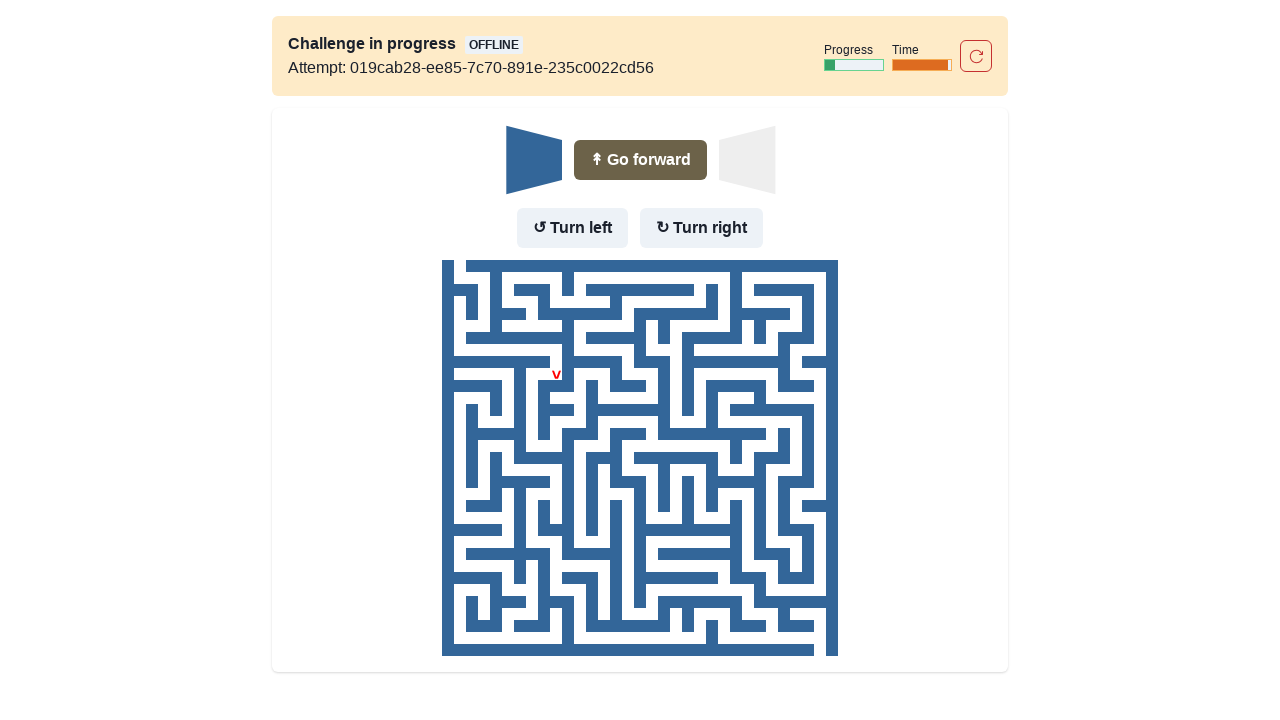

Robot turned right (was facing down, turning to face left) at (702, 228) on text=Turn right
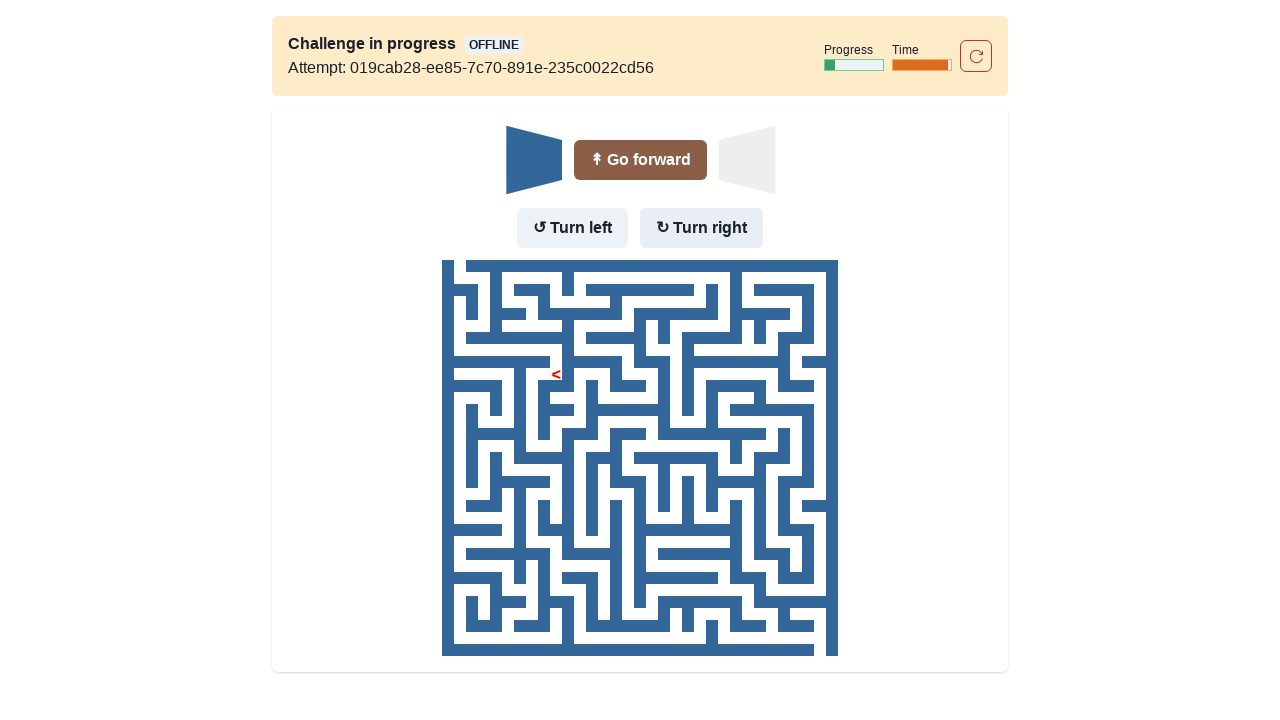

Robot moved left after turning at (640, 160) on text=Go forward
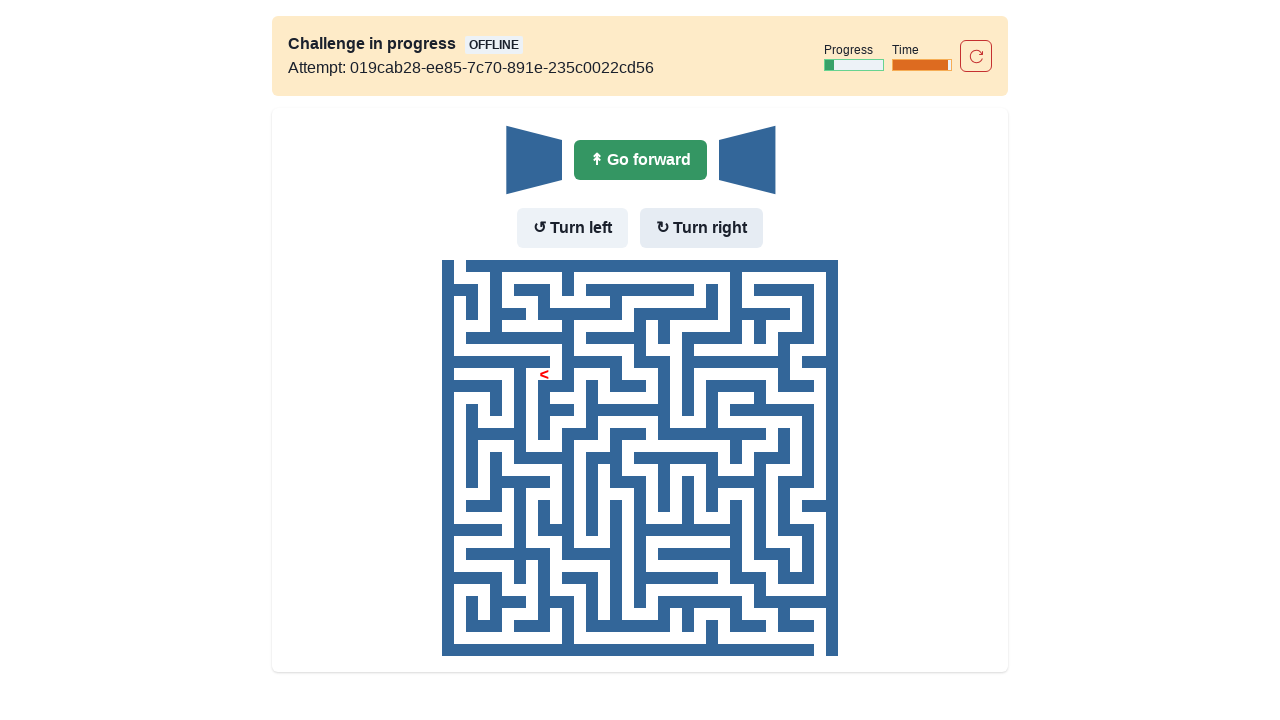

Robot moved left (already facing left, clicked Go forward) at (640, 160) on text=Go forward
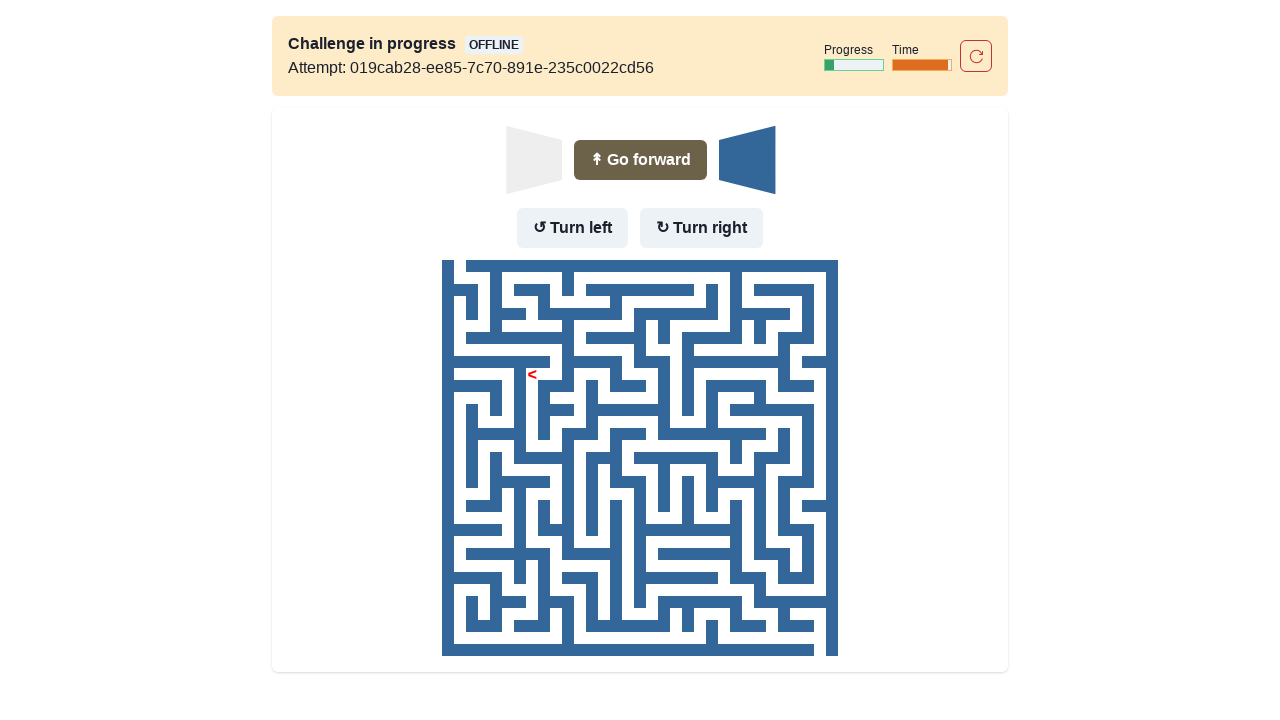

Robot turned left (was facing left, turning to face down) at (572, 228) on text=Turn left
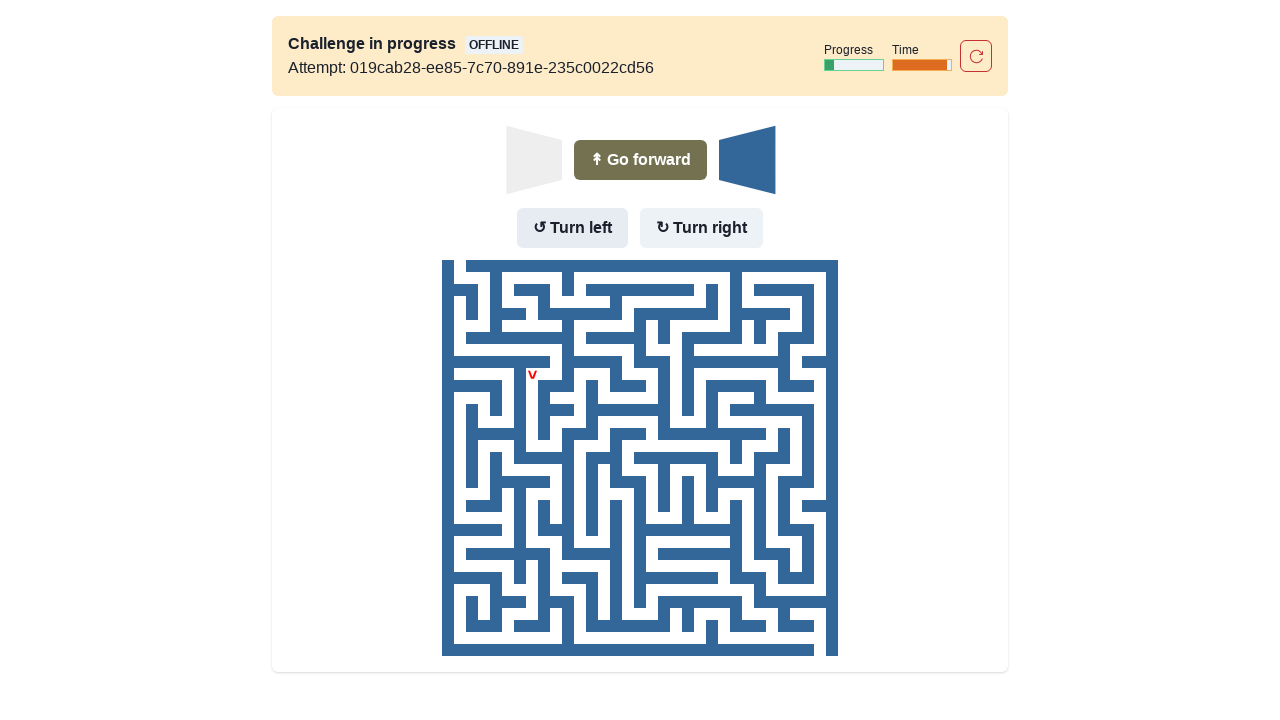

Robot moved down after turning at (640, 160) on text=Go forward
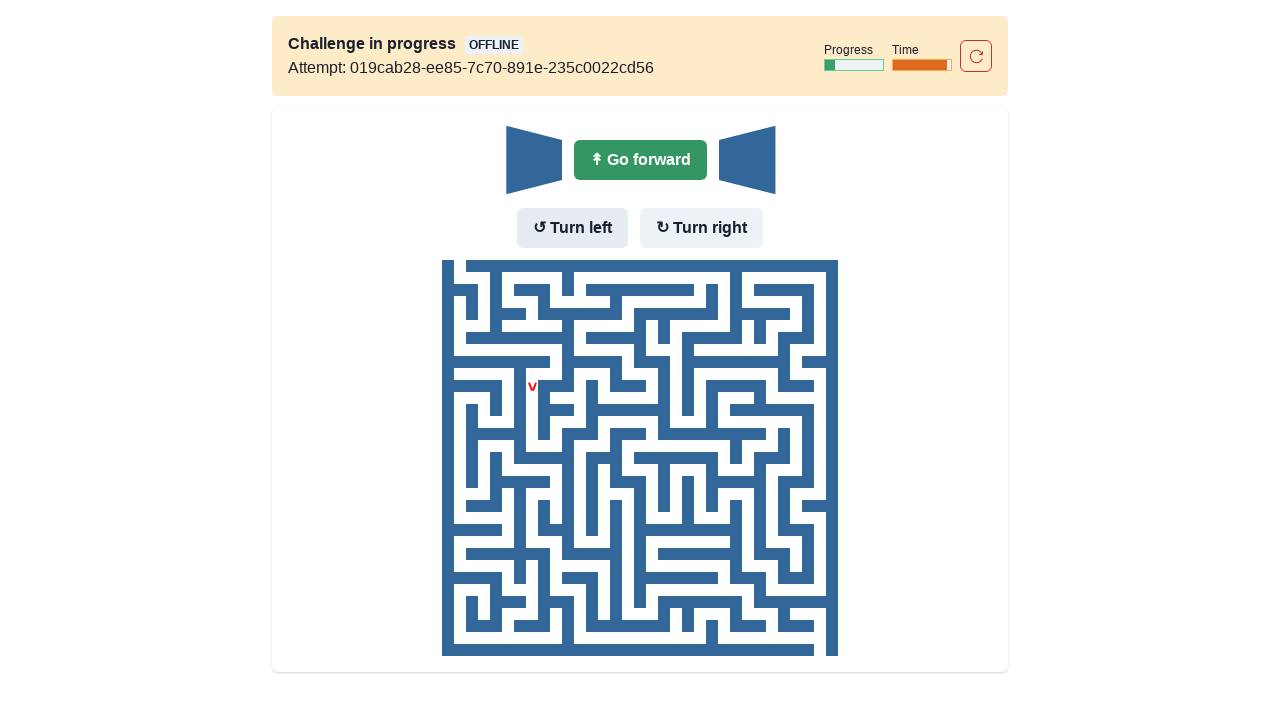

Robot moved down (already facing down, clicked Go forward) at (640, 160) on text=Go forward
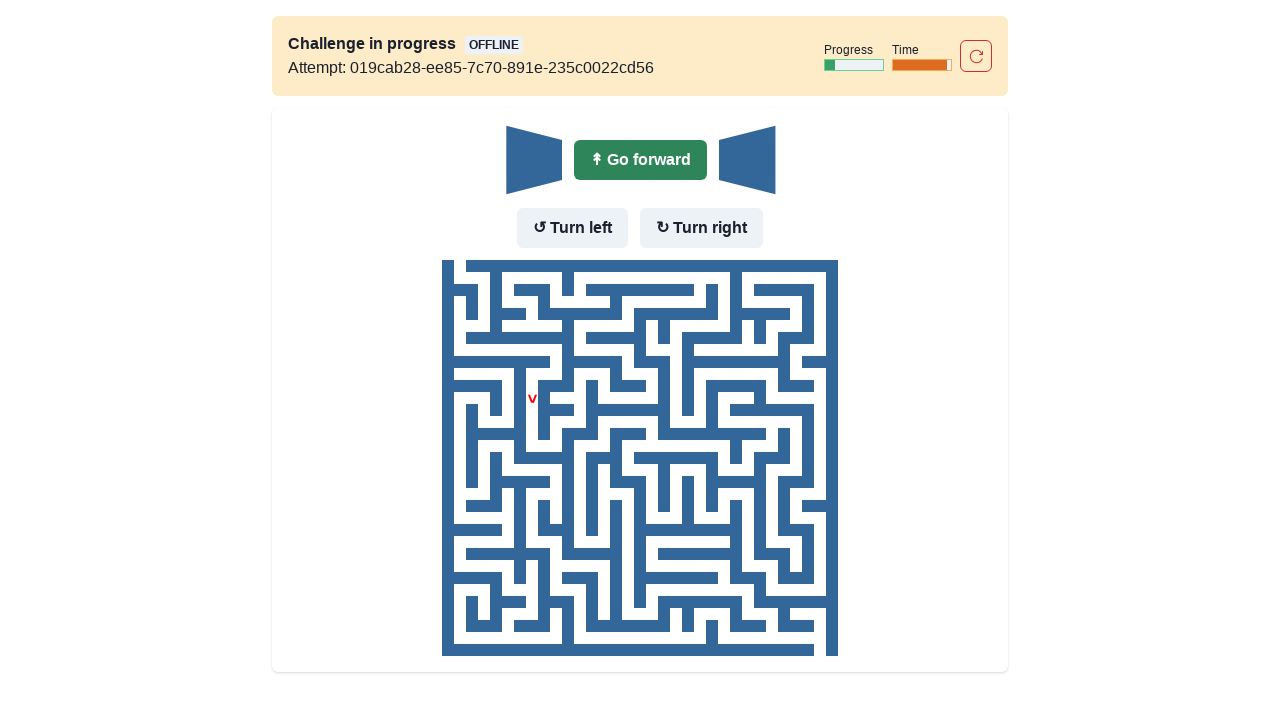

Robot moved down (already facing down, clicked Go forward) at (640, 160) on text=Go forward
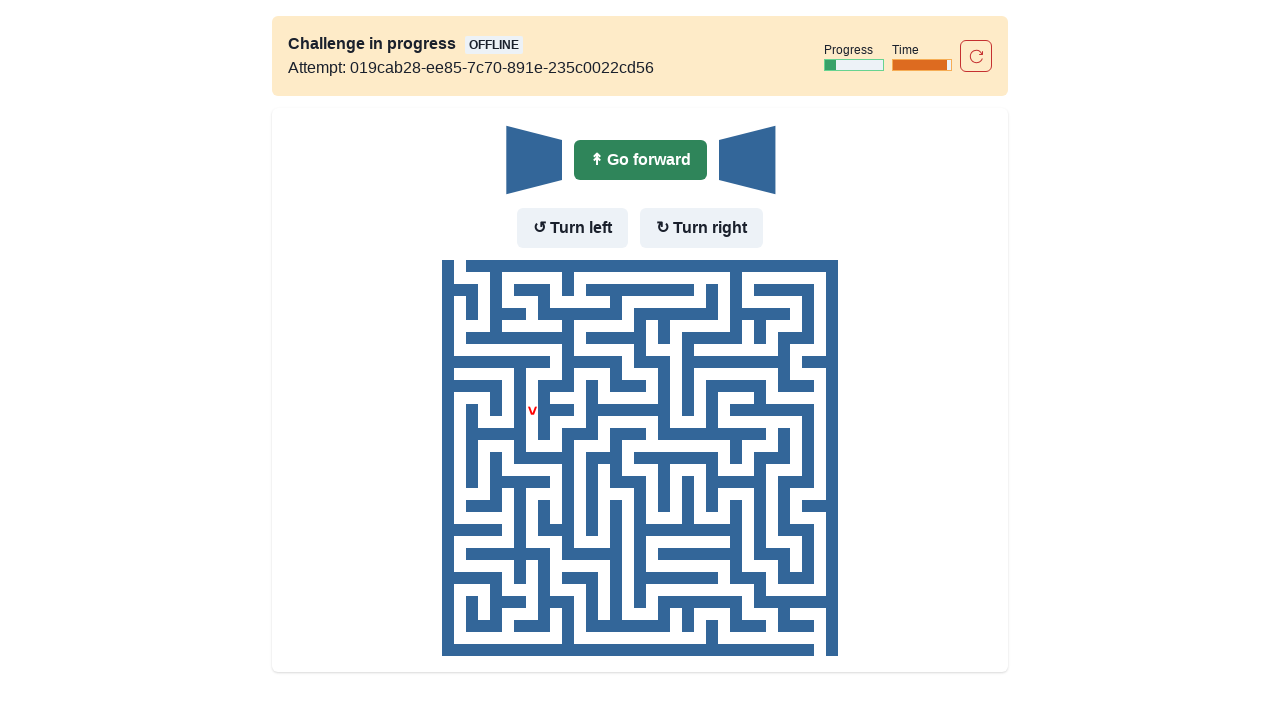

Robot moved down (already facing down, clicked Go forward) at (640, 160) on text=Go forward
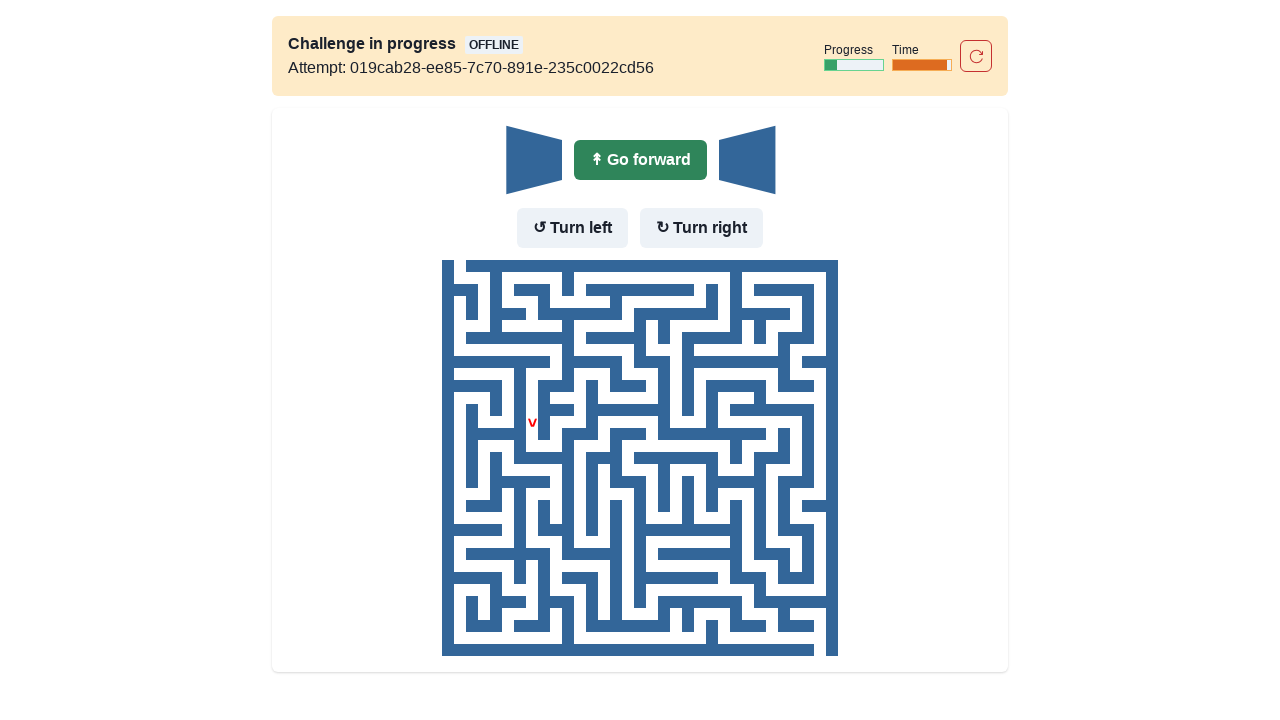

Robot moved down (already facing down, clicked Go forward) at (640, 160) on text=Go forward
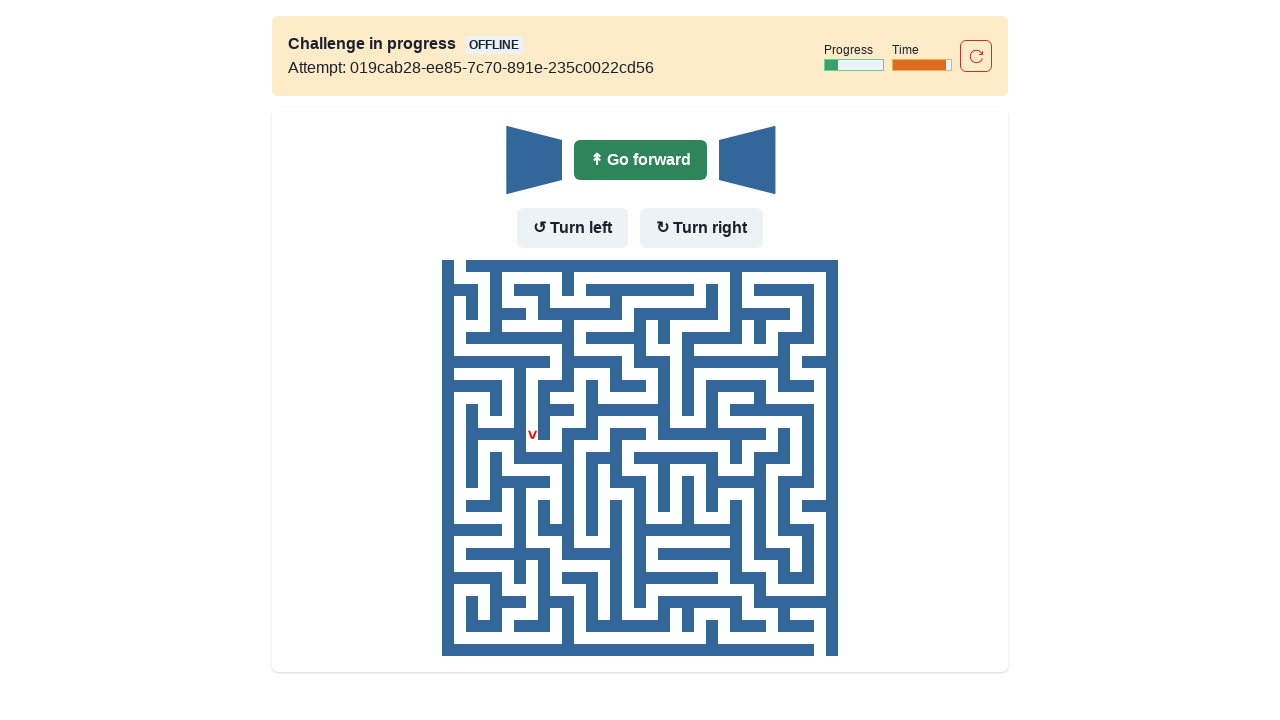

Robot moved down (already facing down, clicked Go forward) at (640, 160) on text=Go forward
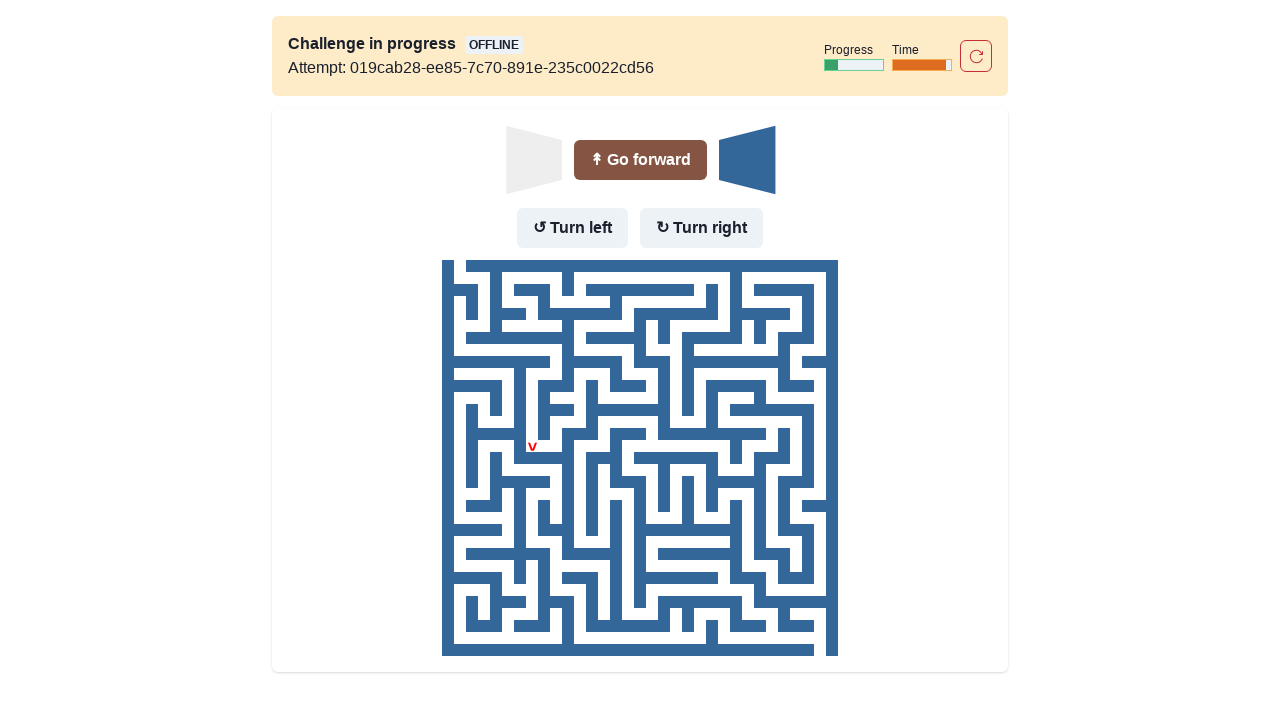

Robot turned left (was facing down, turning to face right) at (572, 228) on text=Turn left
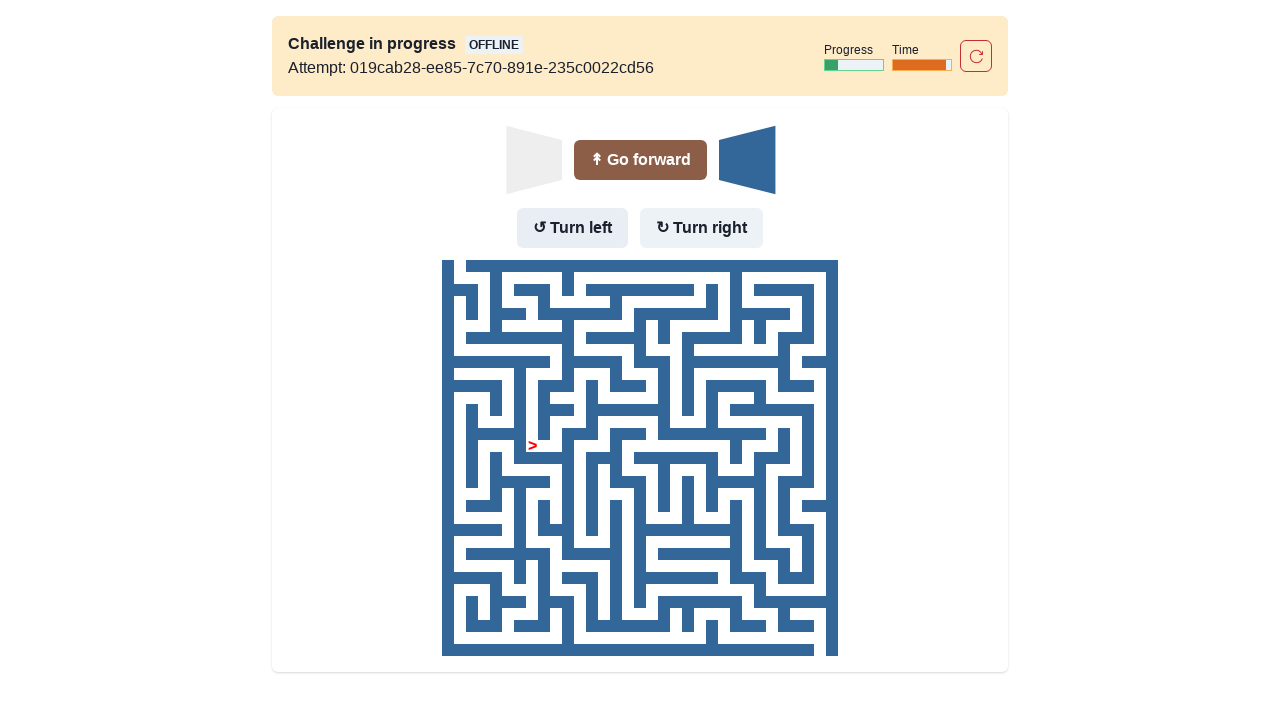

Robot moved right after turning at (640, 160) on text=Go forward
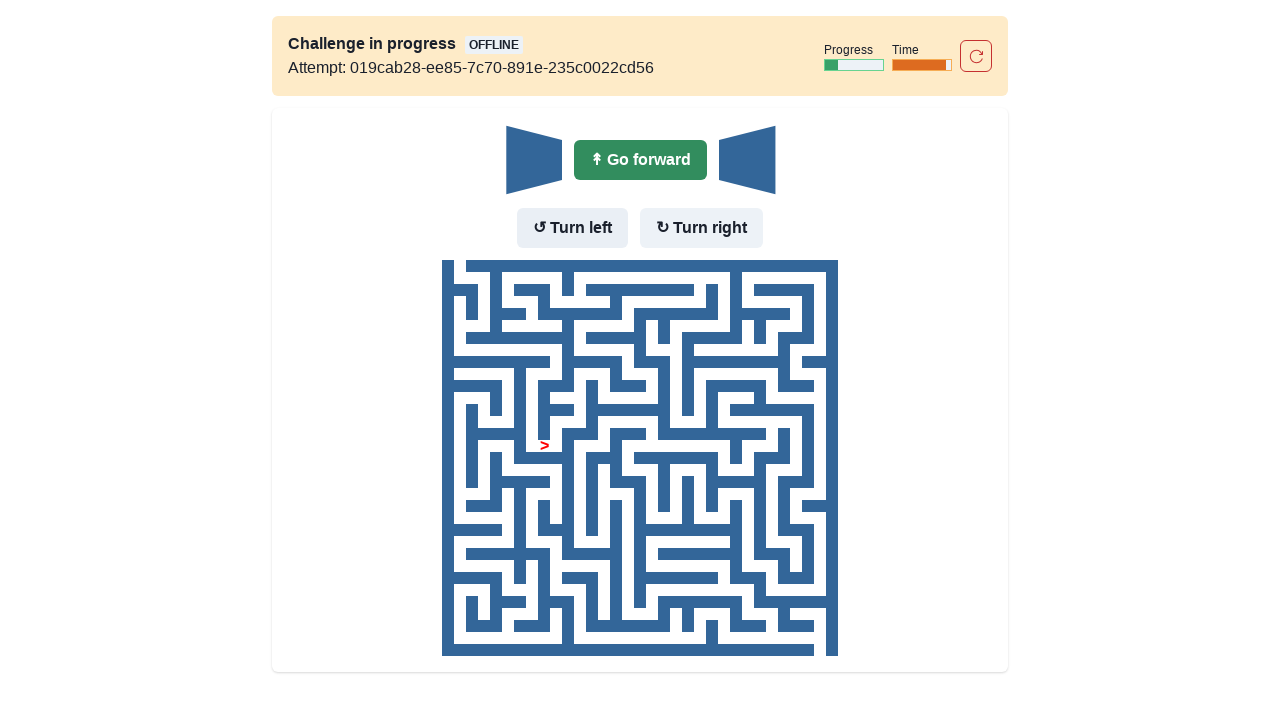

Robot moved right (already facing right, clicked Go forward) at (640, 160) on text=Go forward
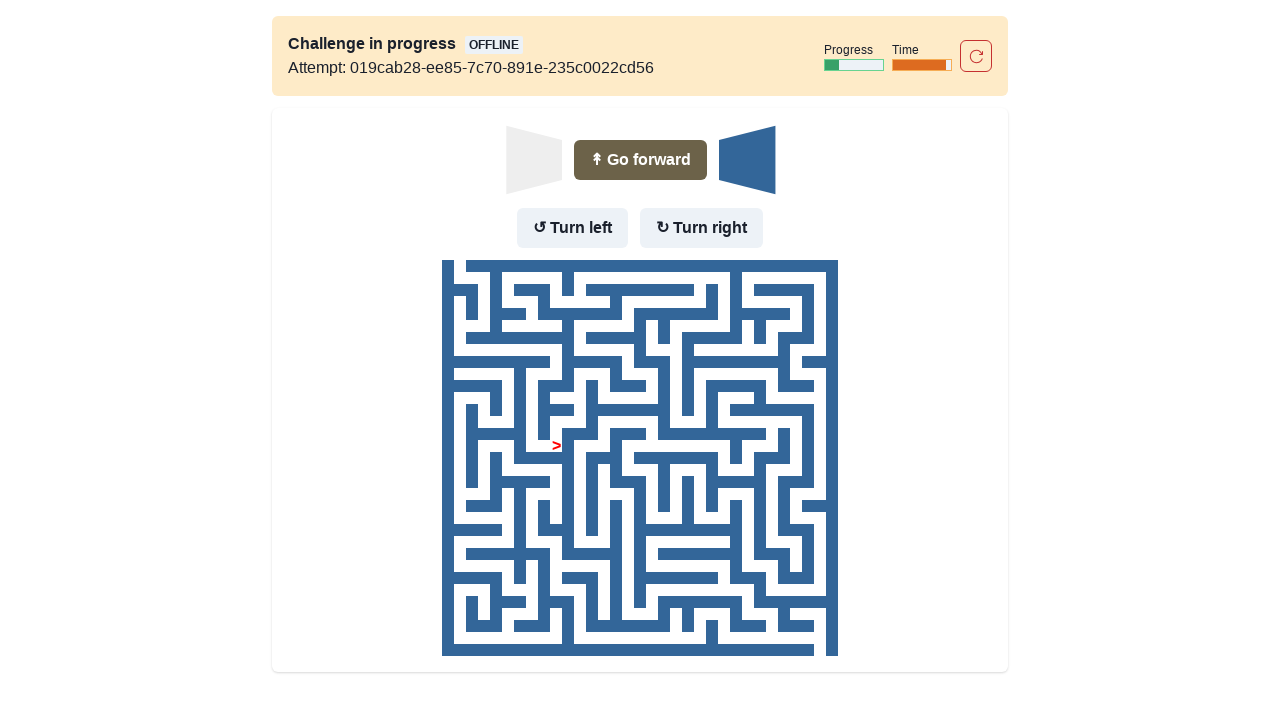

Robot turned left (was facing right, turning to face up) at (572, 228) on text=Turn left
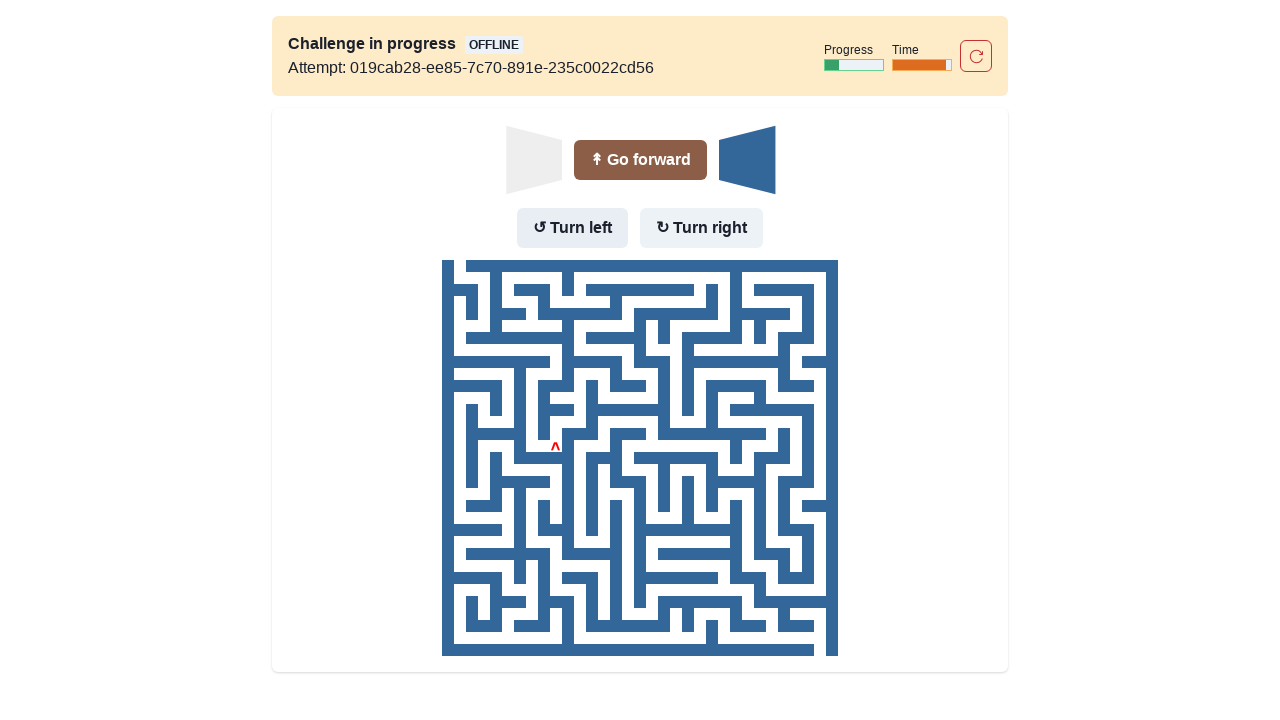

Robot moved up after turning at (640, 160) on text=Go forward
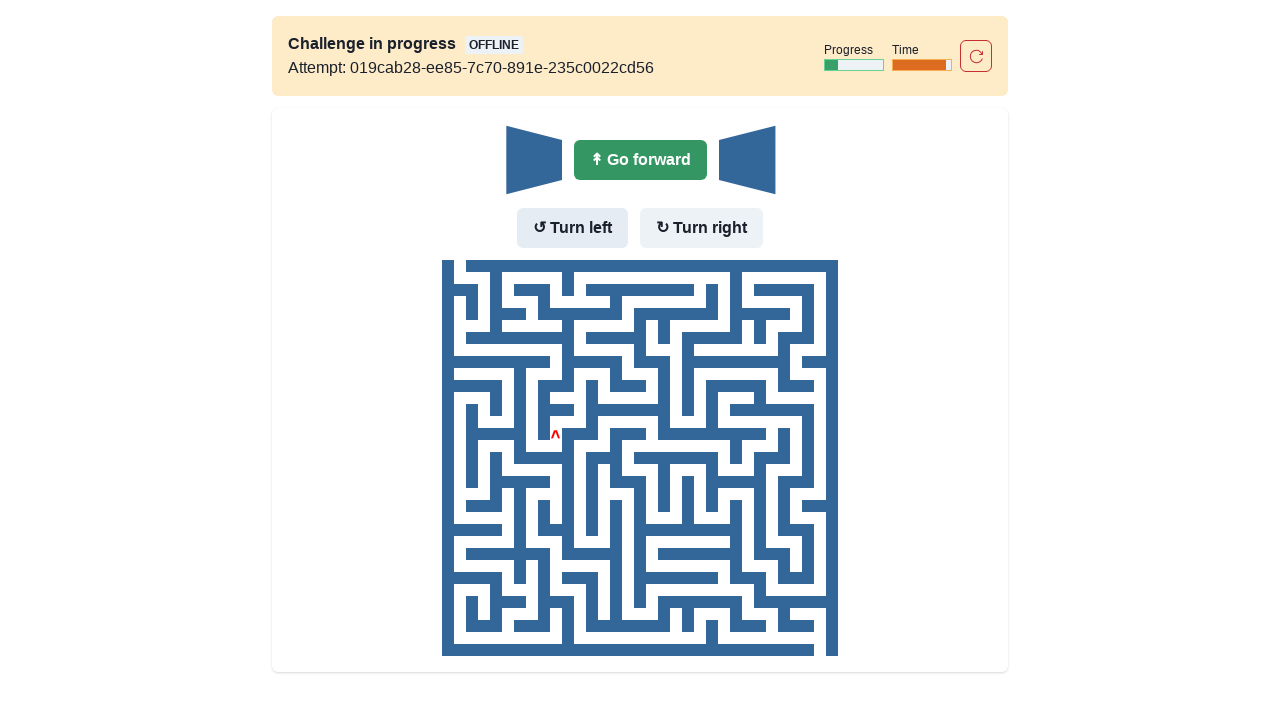

Robot moved up (already facing up, clicked Go forward) at (640, 160) on text=Go forward
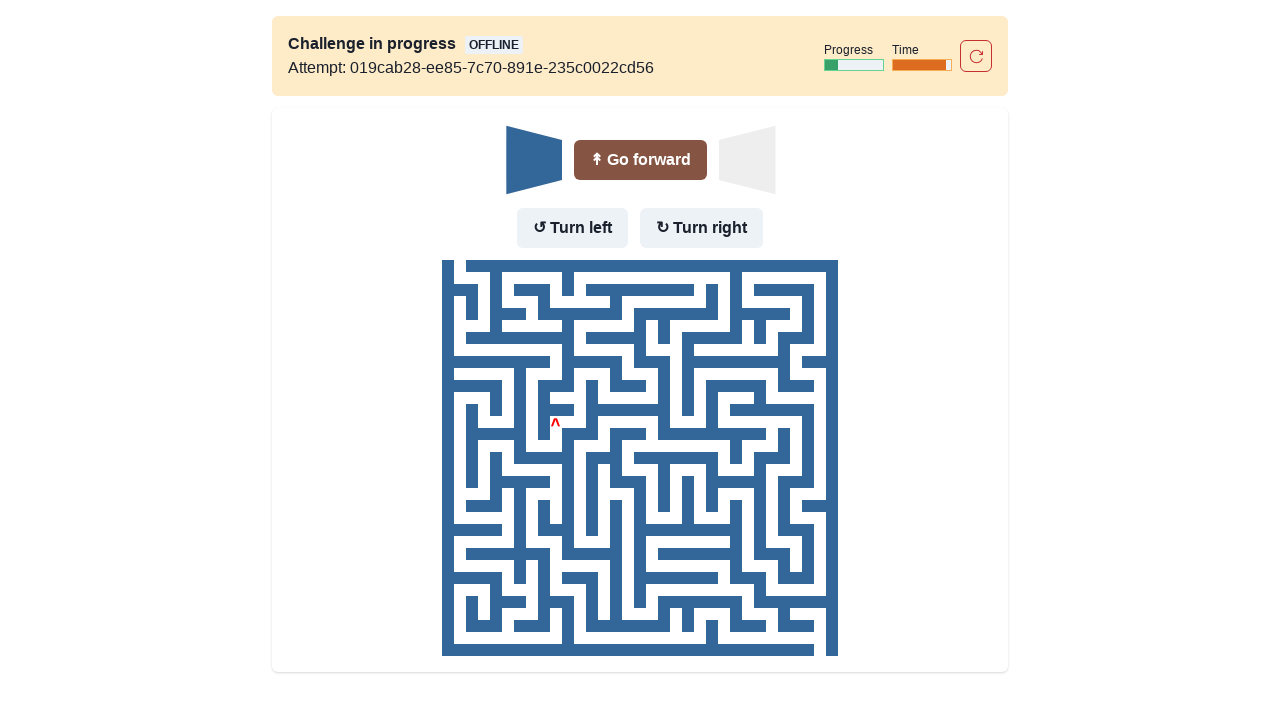

Robot turned right (was facing up, turning to face right) at (702, 228) on text=Turn right
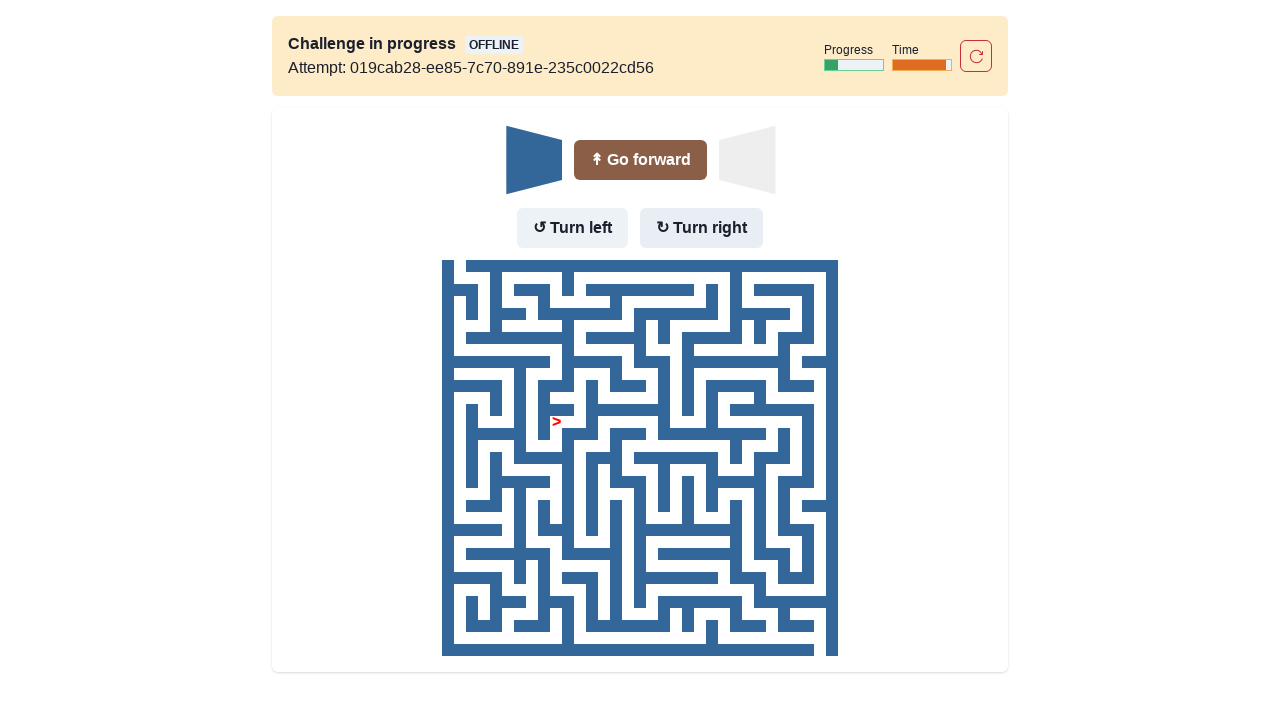

Robot moved right after turning at (640, 160) on text=Go forward
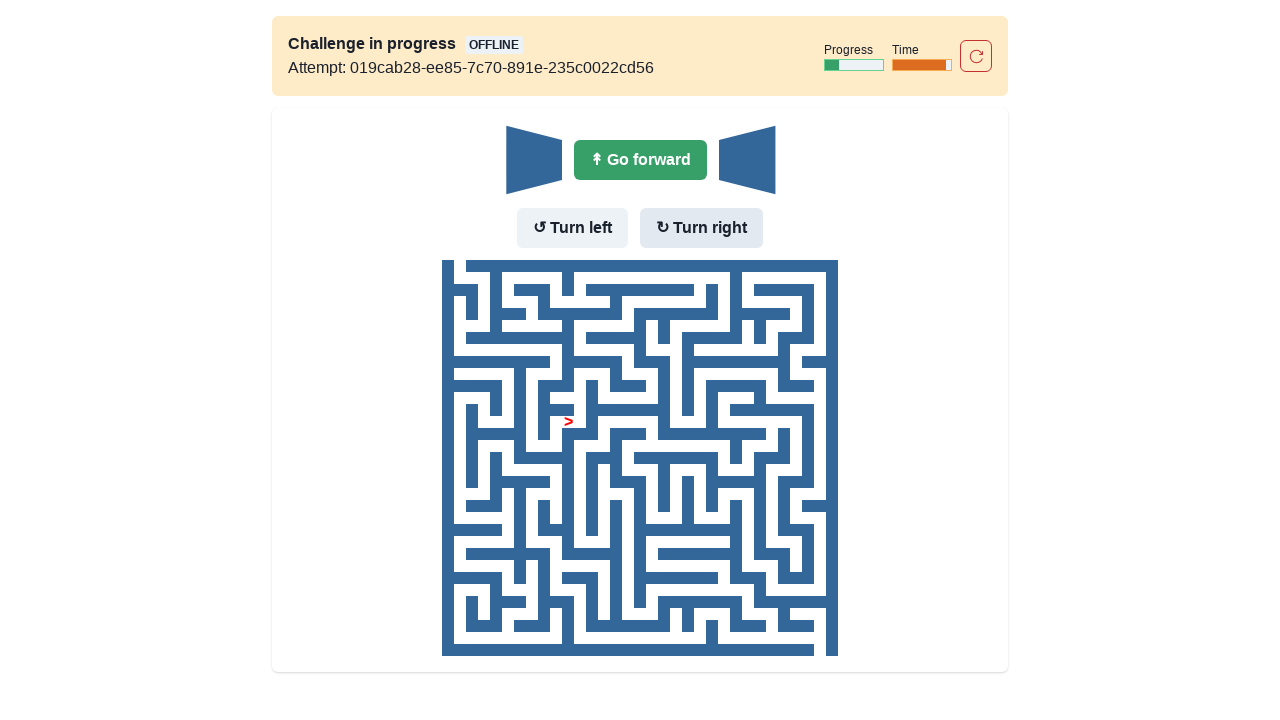

Robot moved right (already facing right, clicked Go forward) at (640, 160) on text=Go forward
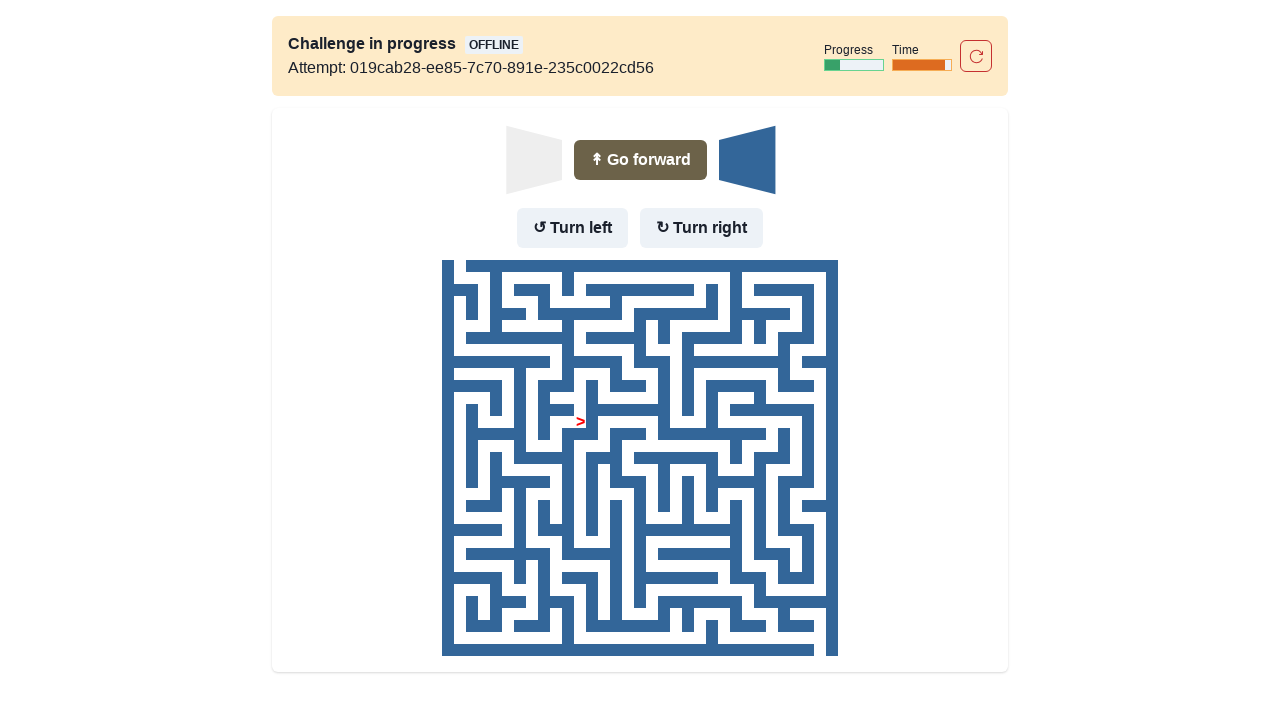

Robot turned left (was facing right, turning to face up) at (572, 228) on text=Turn left
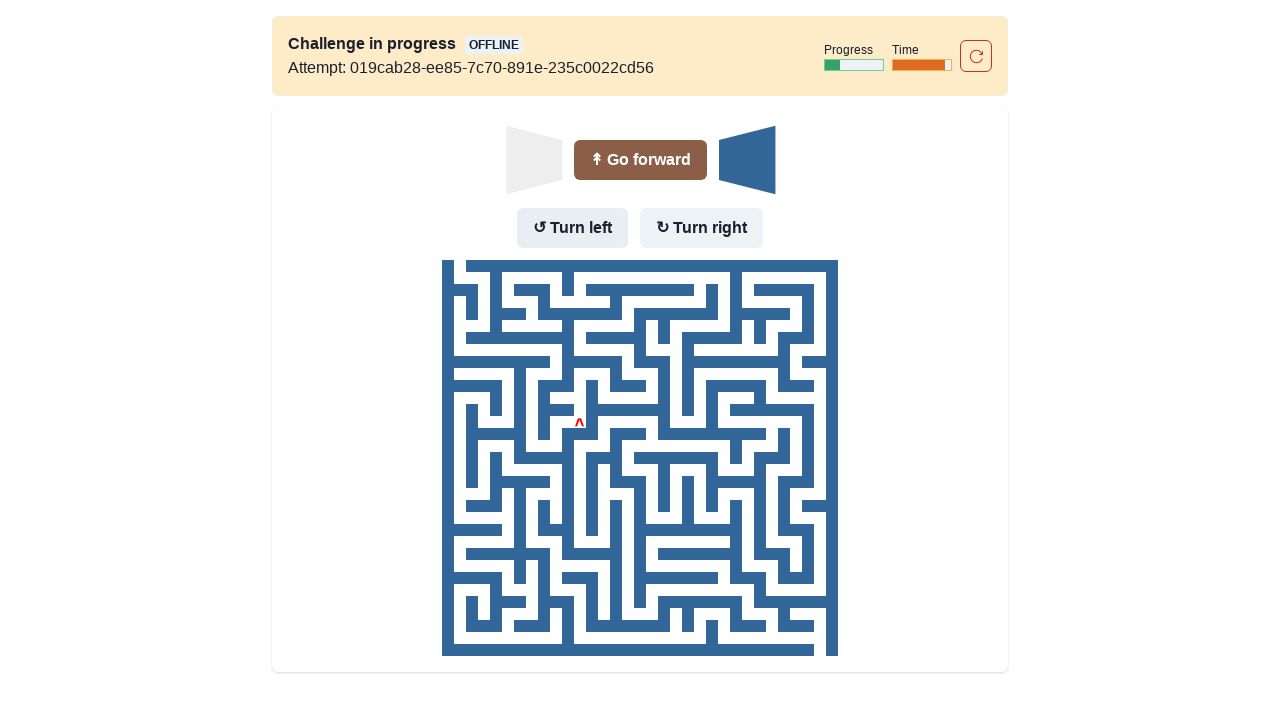

Robot moved up after turning at (640, 160) on text=Go forward
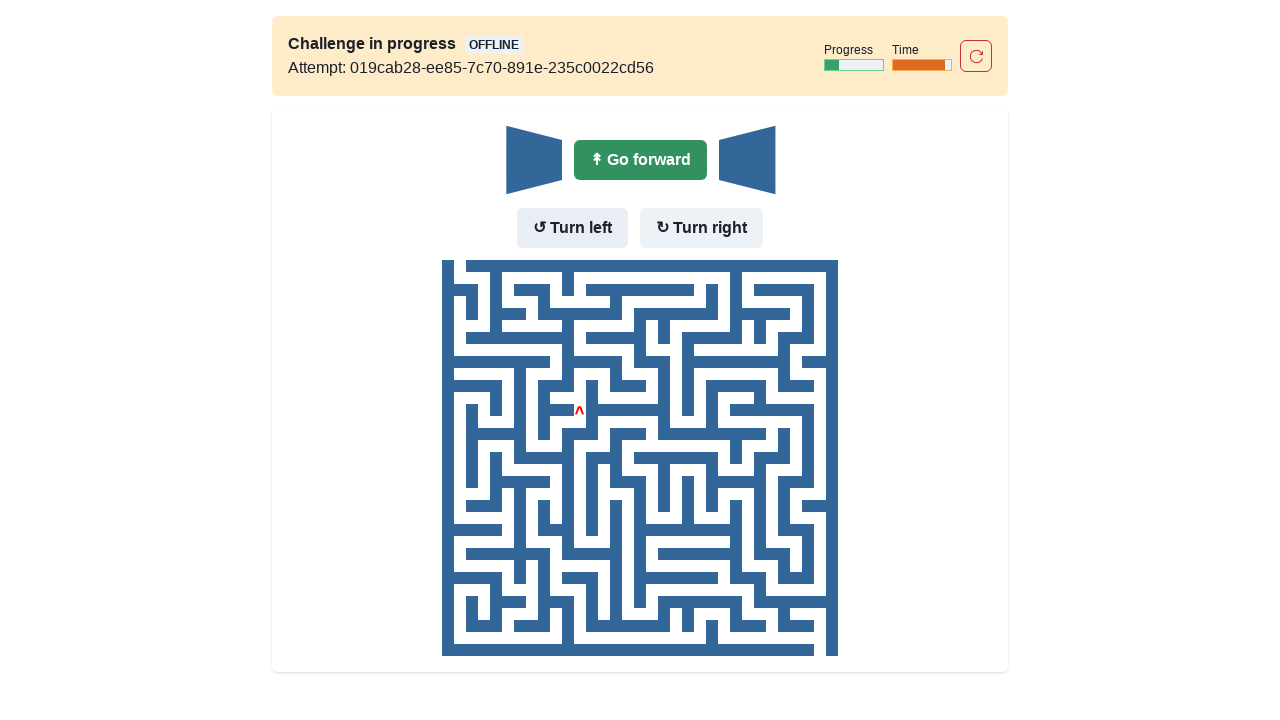

Robot moved up (already facing up, clicked Go forward) at (640, 160) on text=Go forward
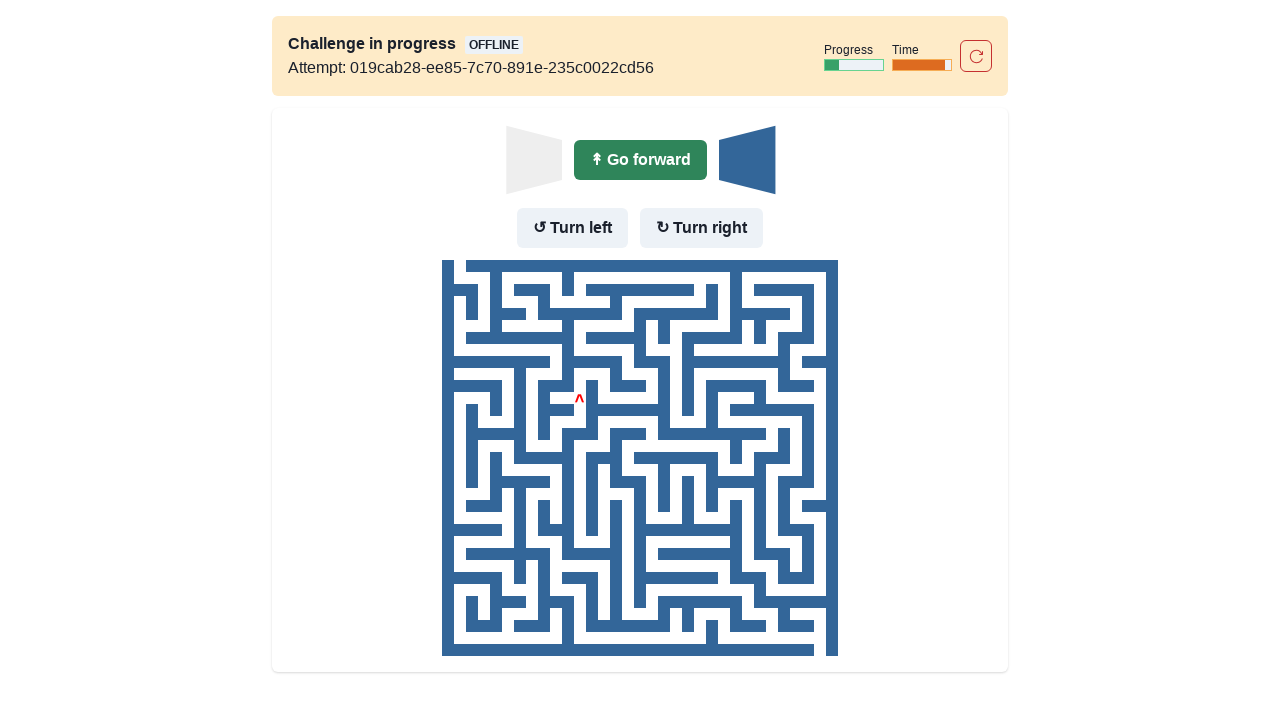

Robot moved up (already facing up, clicked Go forward) at (640, 160) on text=Go forward
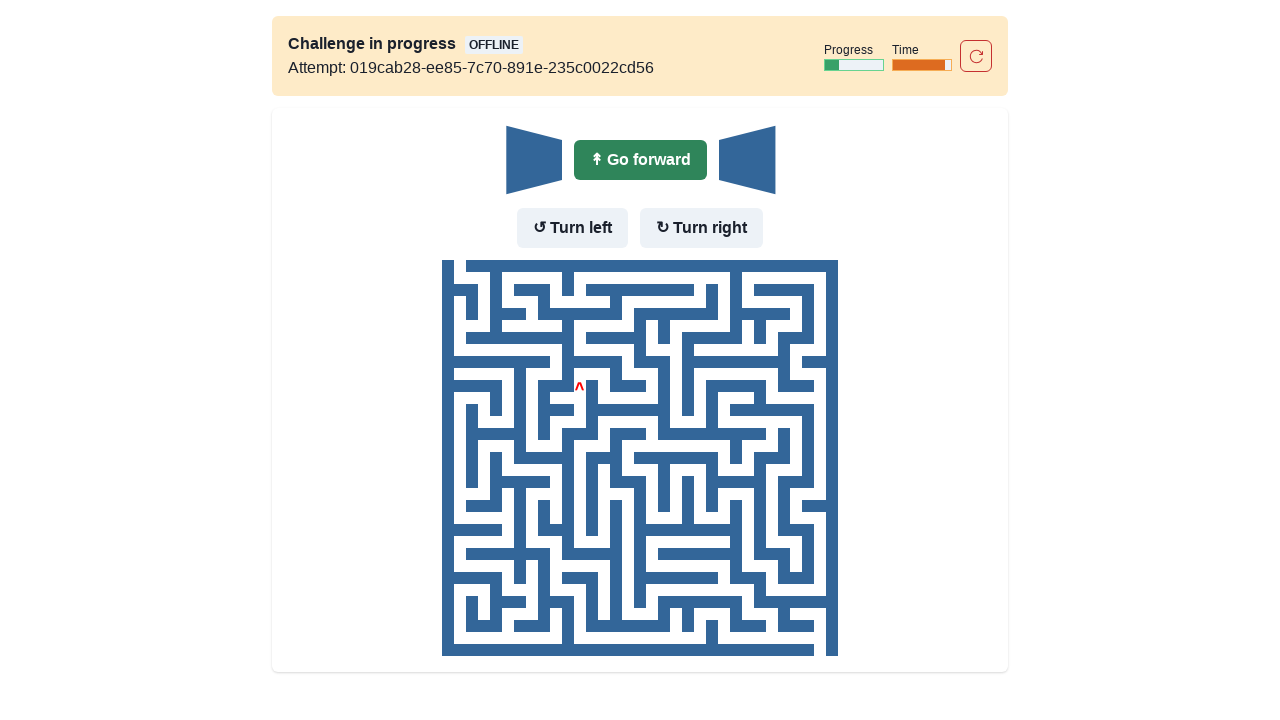

Robot moved up (already facing up, clicked Go forward) at (640, 160) on text=Go forward
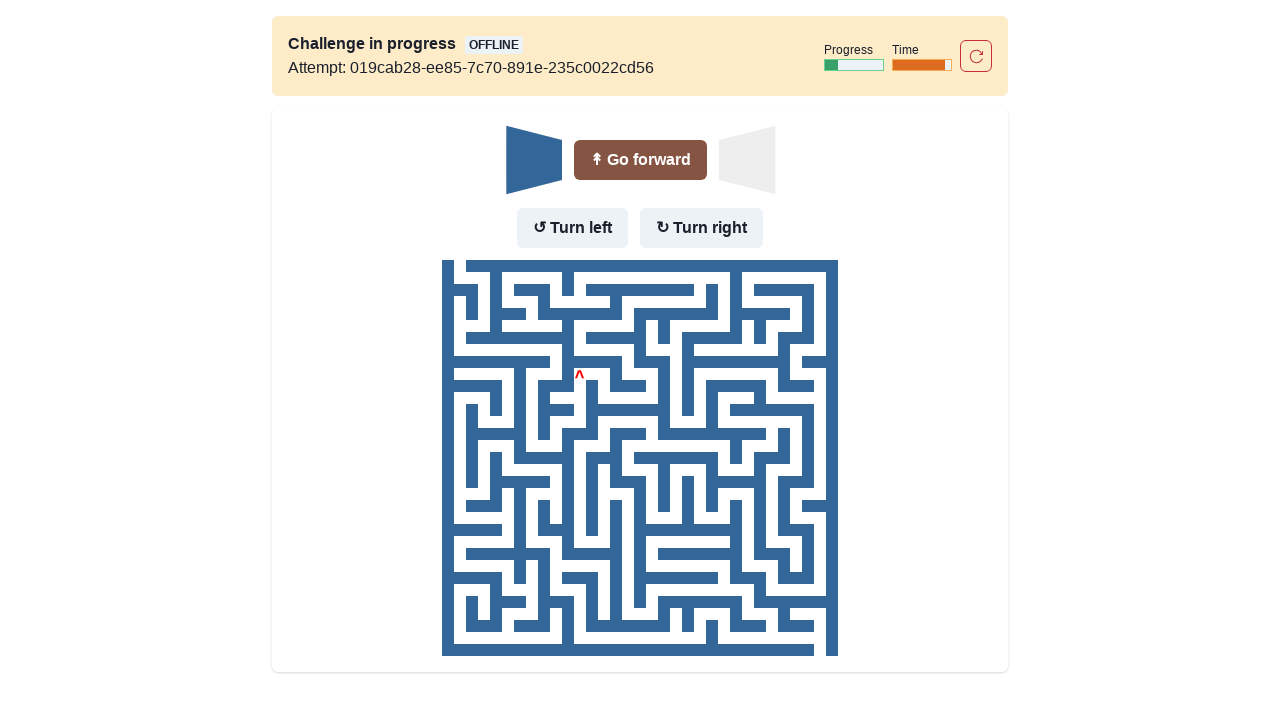

Robot turned right (was facing up, turning to face right) at (702, 228) on text=Turn right
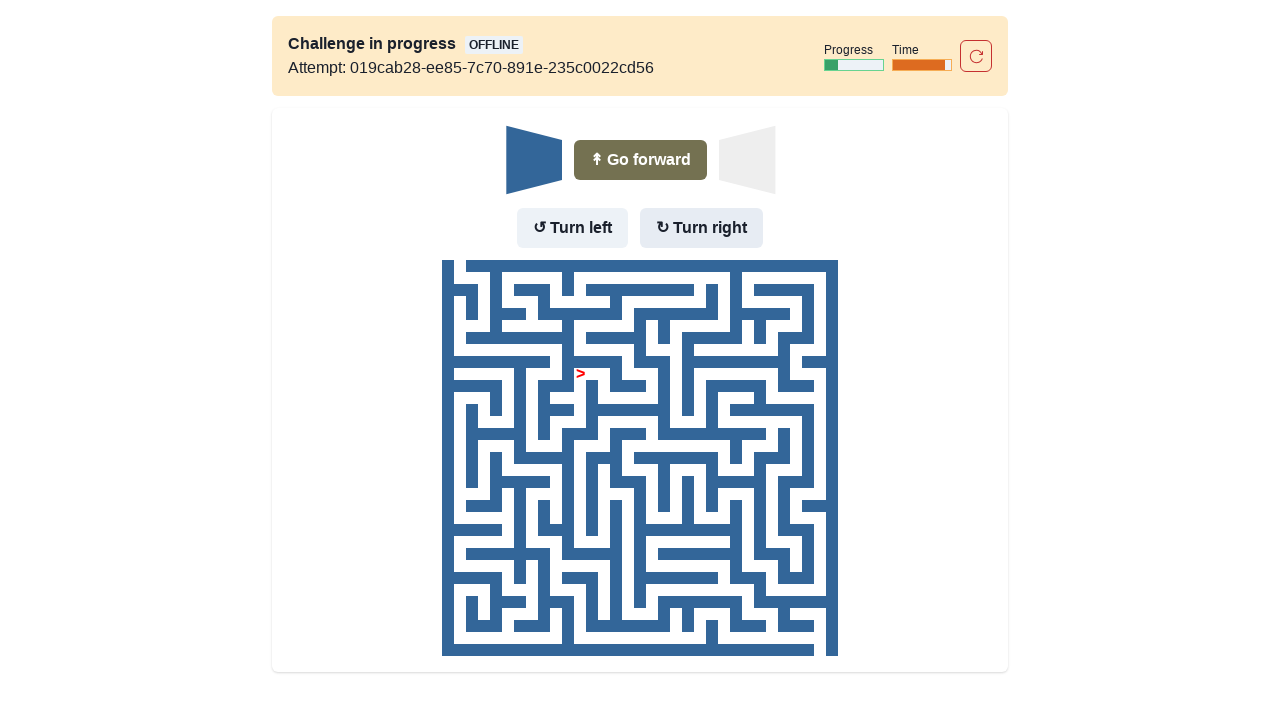

Robot moved right after turning at (640, 160) on text=Go forward
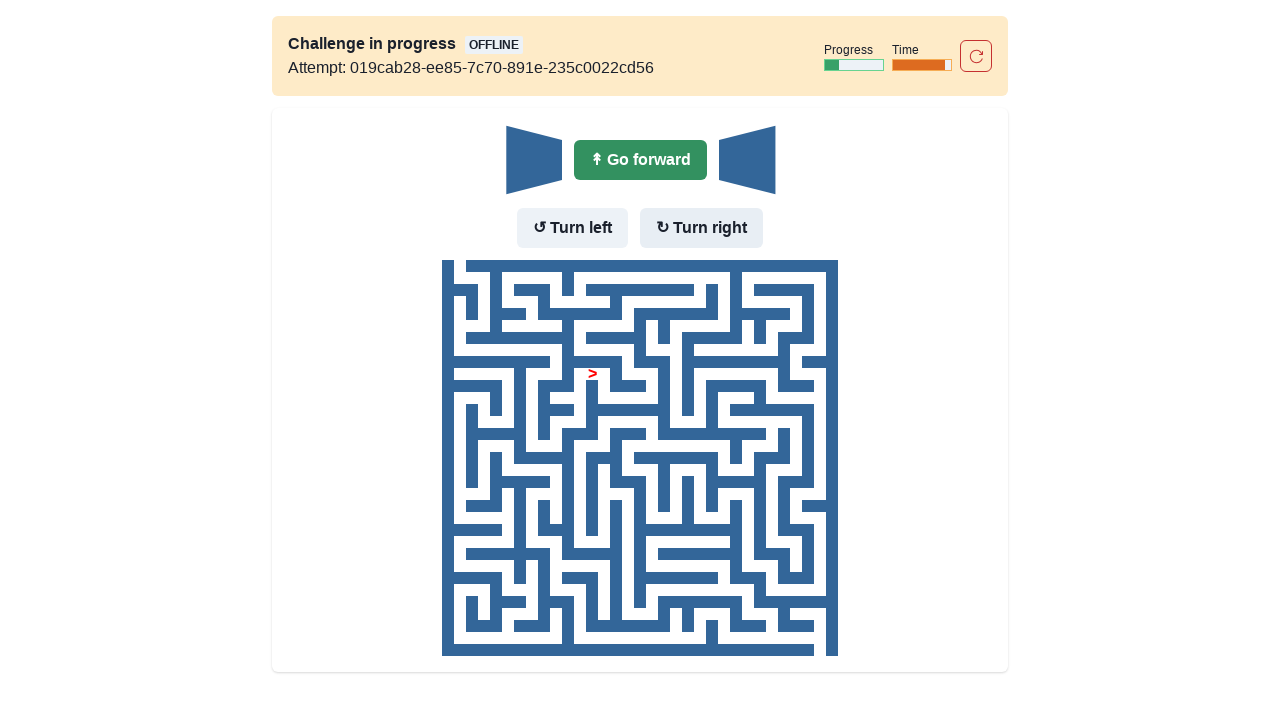

Robot moved right (already facing right, clicked Go forward) at (640, 160) on text=Go forward
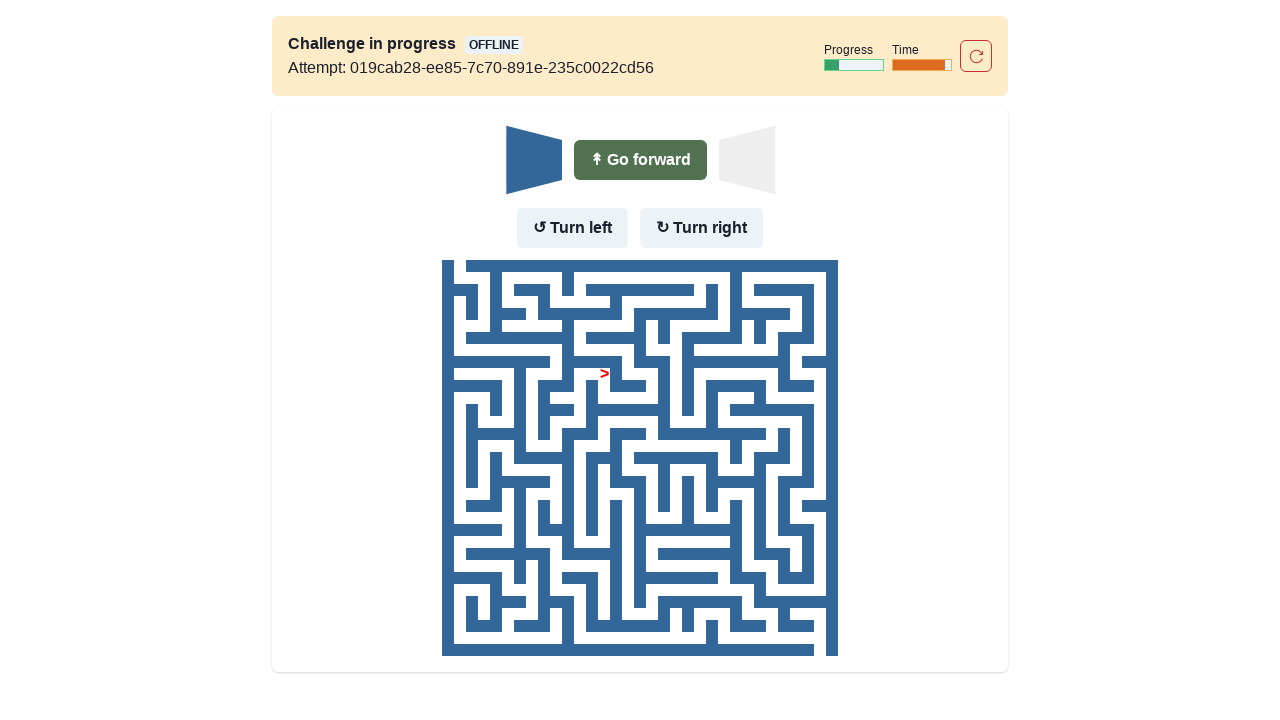

Robot turned right (was facing right, turning to face down) at (702, 228) on text=Turn right
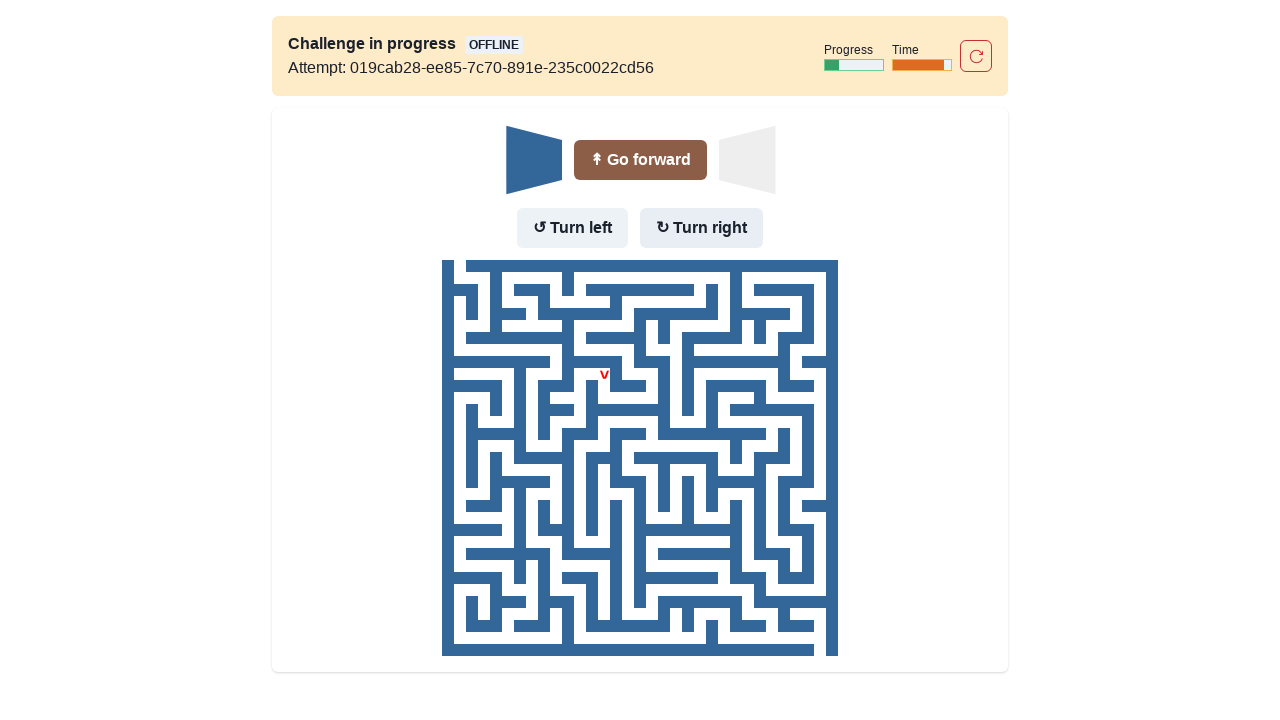

Robot moved down after turning at (640, 160) on text=Go forward
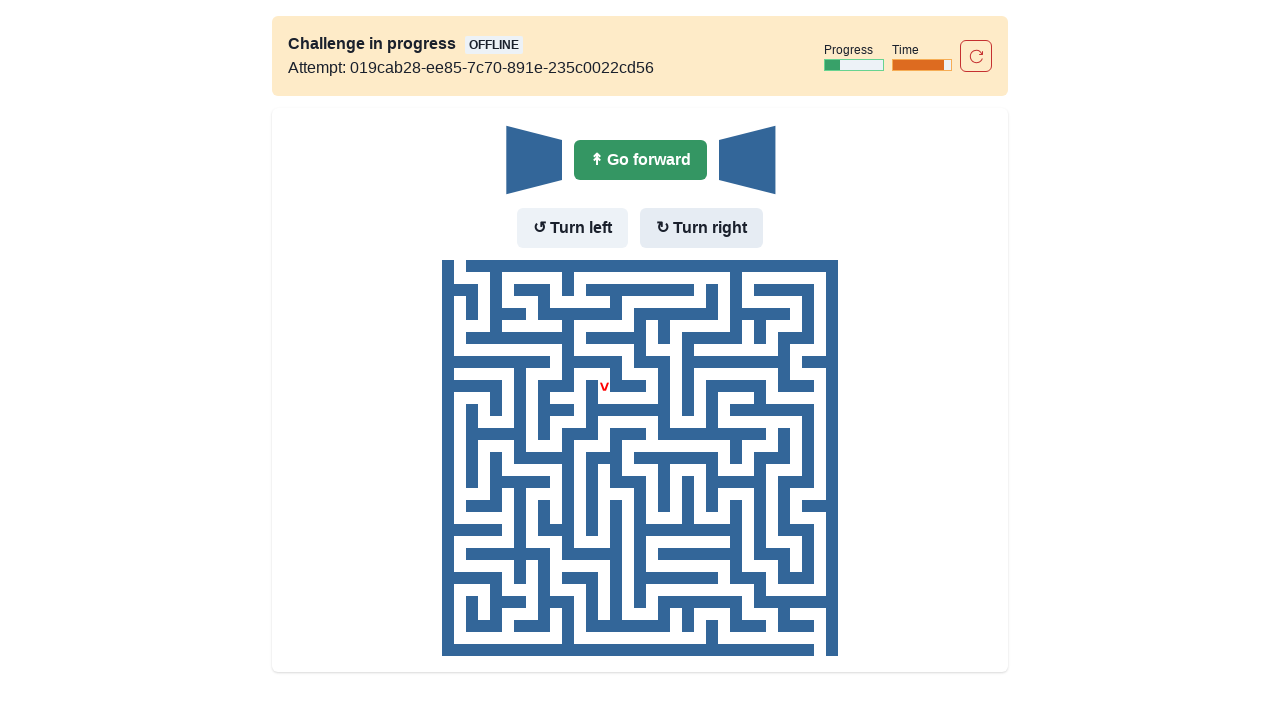

Robot moved down (already facing down, clicked Go forward) at (640, 160) on text=Go forward
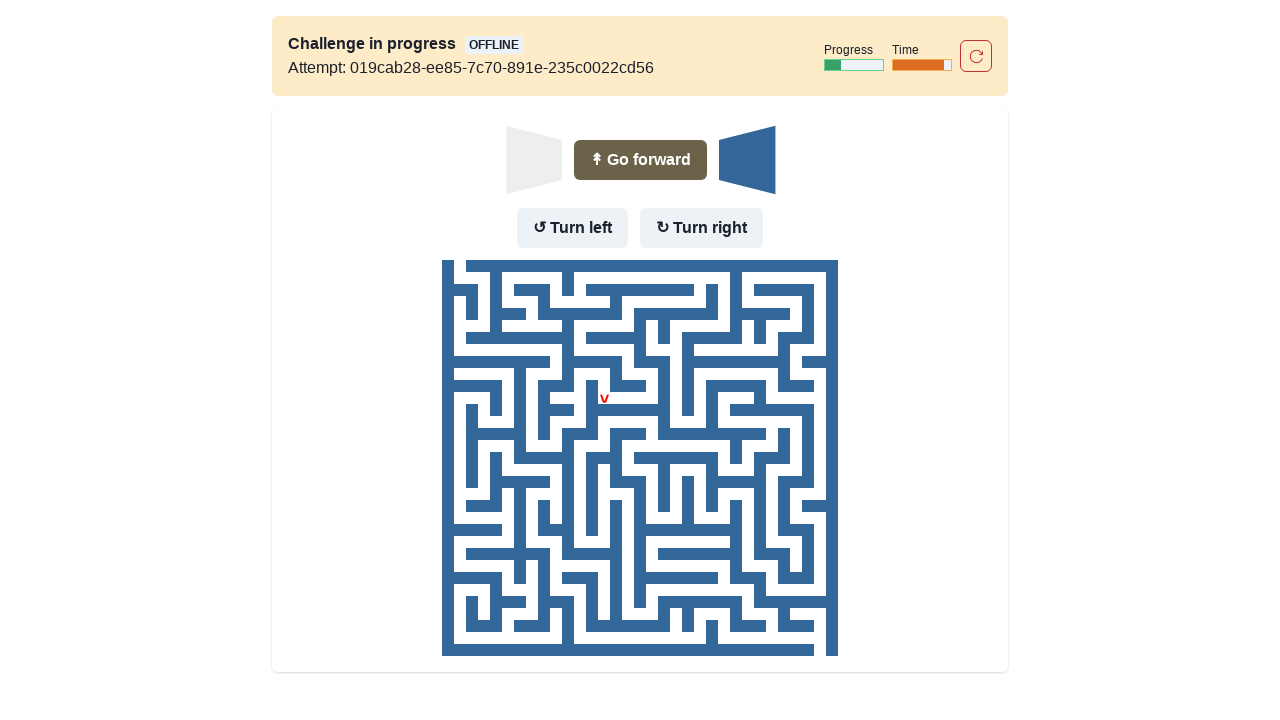

Robot turned left (was facing down, turning to face right) at (572, 228) on text=Turn left
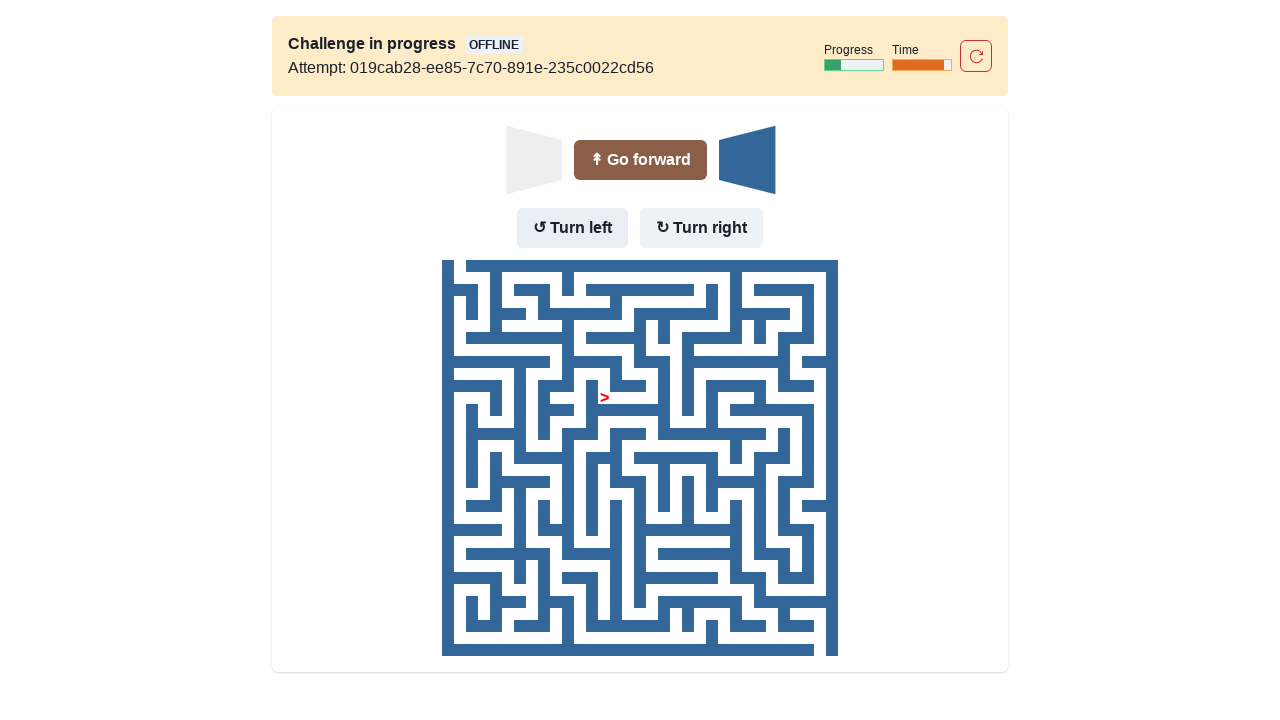

Robot moved right after turning at (640, 160) on text=Go forward
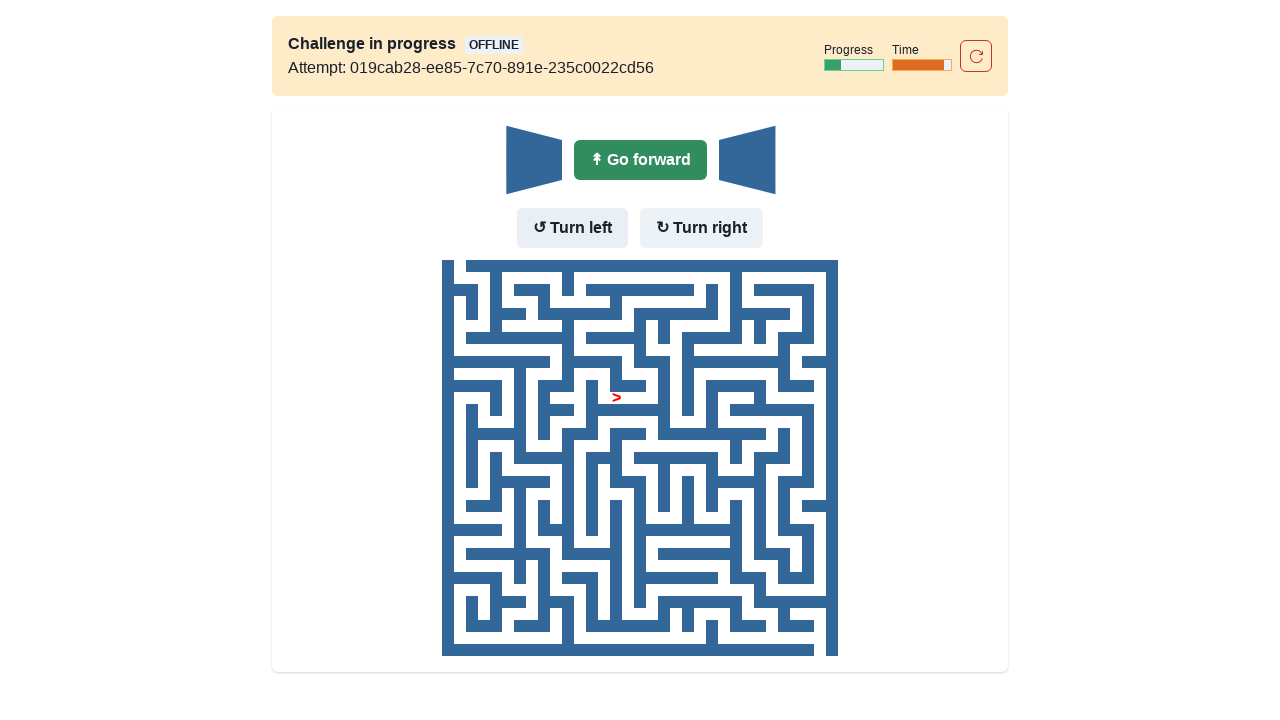

Robot moved right (already facing right, clicked Go forward) at (640, 160) on text=Go forward
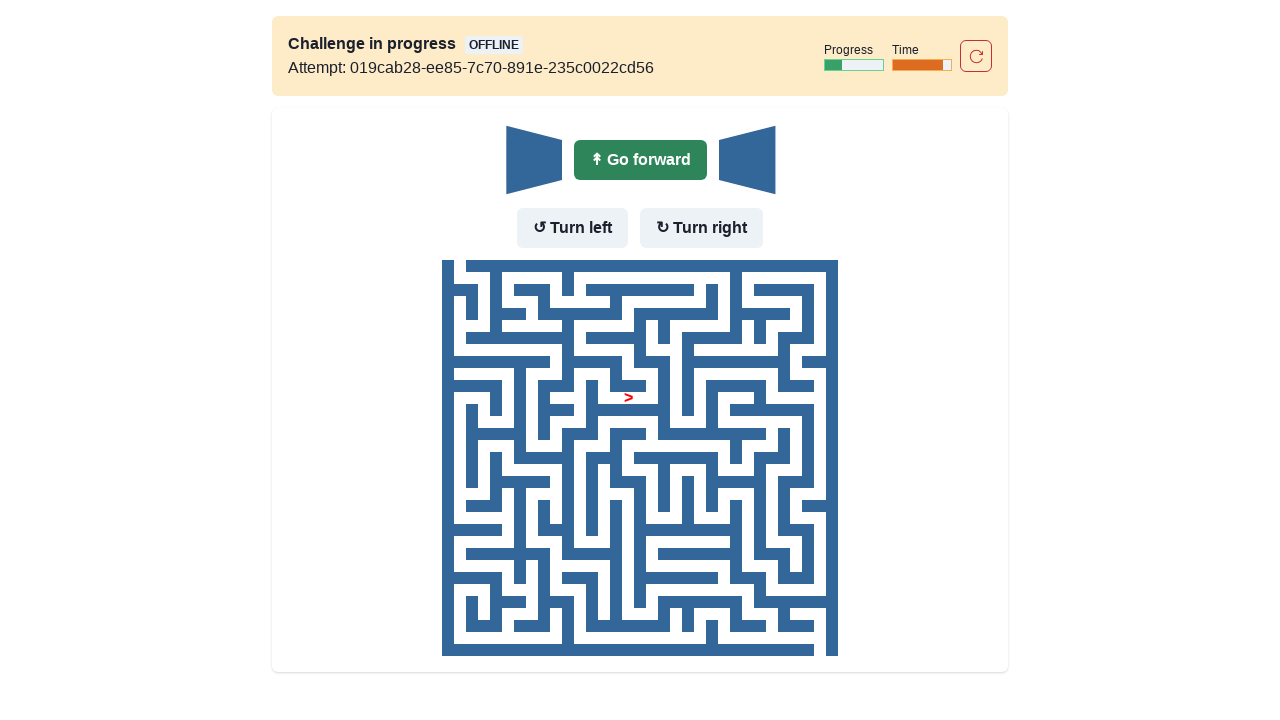

Robot moved right (already facing right, clicked Go forward) at (640, 160) on text=Go forward
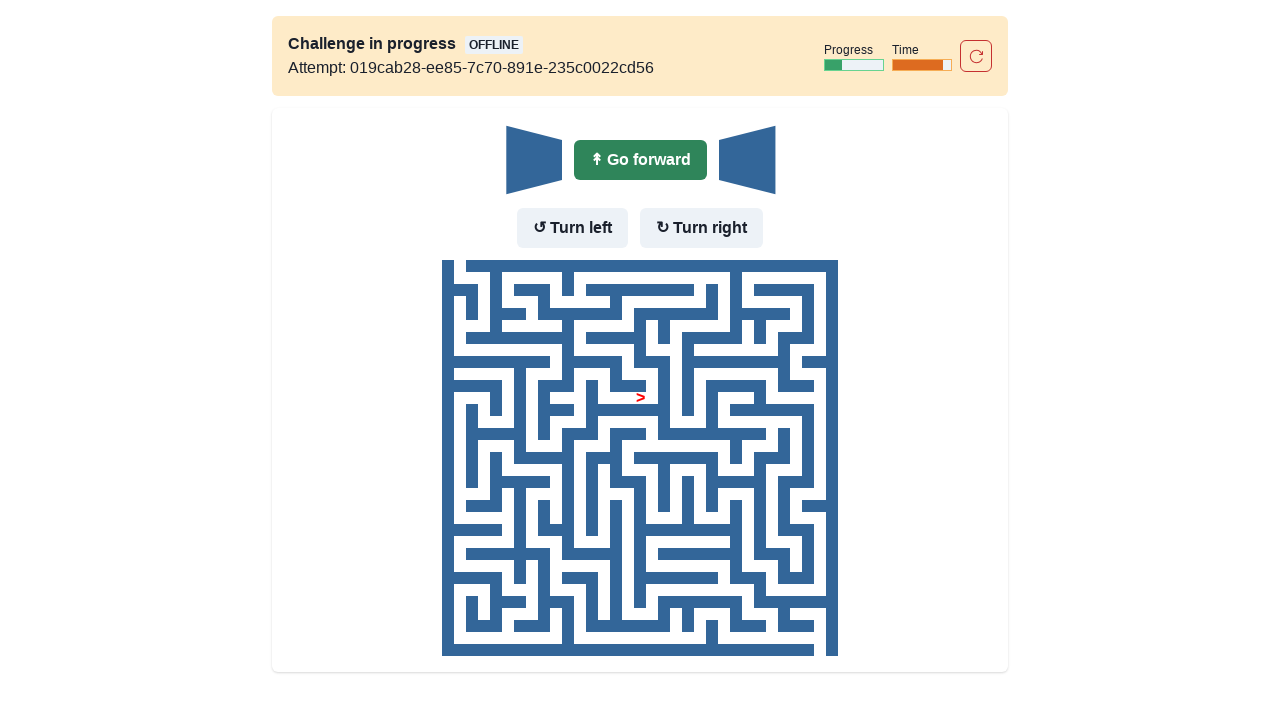

Robot moved right (already facing right, clicked Go forward) at (640, 160) on text=Go forward
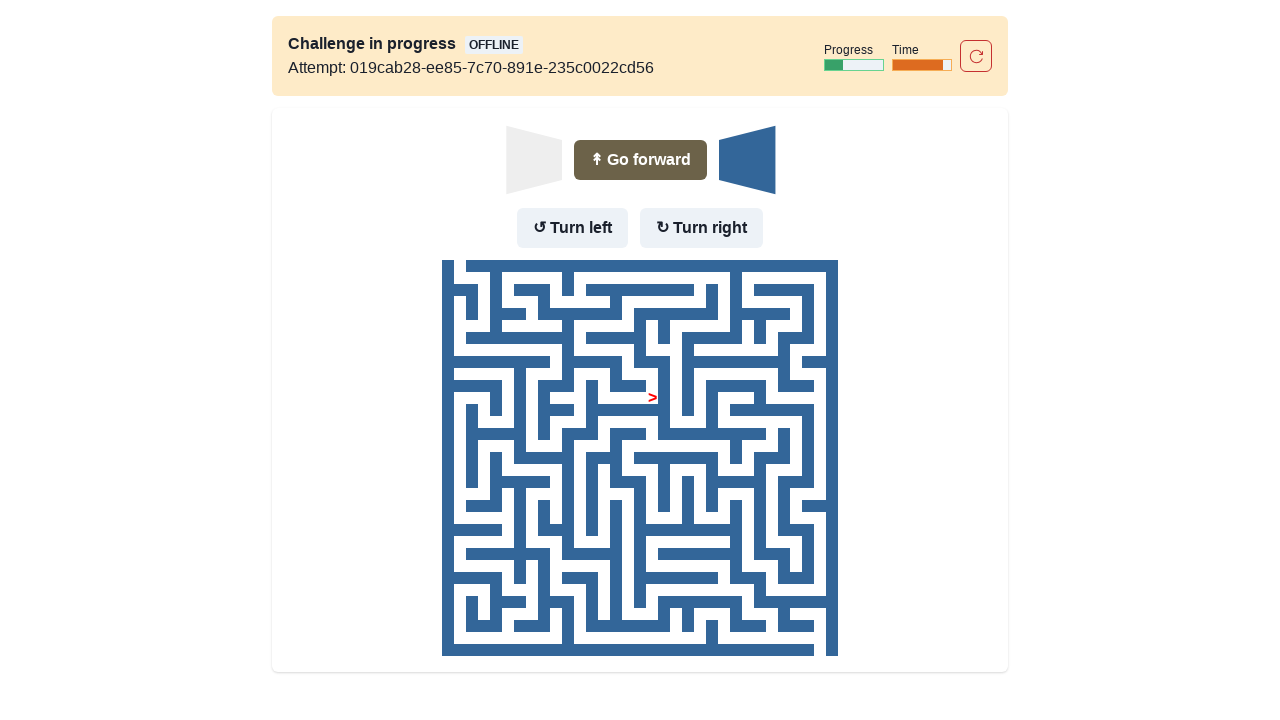

Robot turned left (was facing right, turning to face up) at (572, 228) on text=Turn left
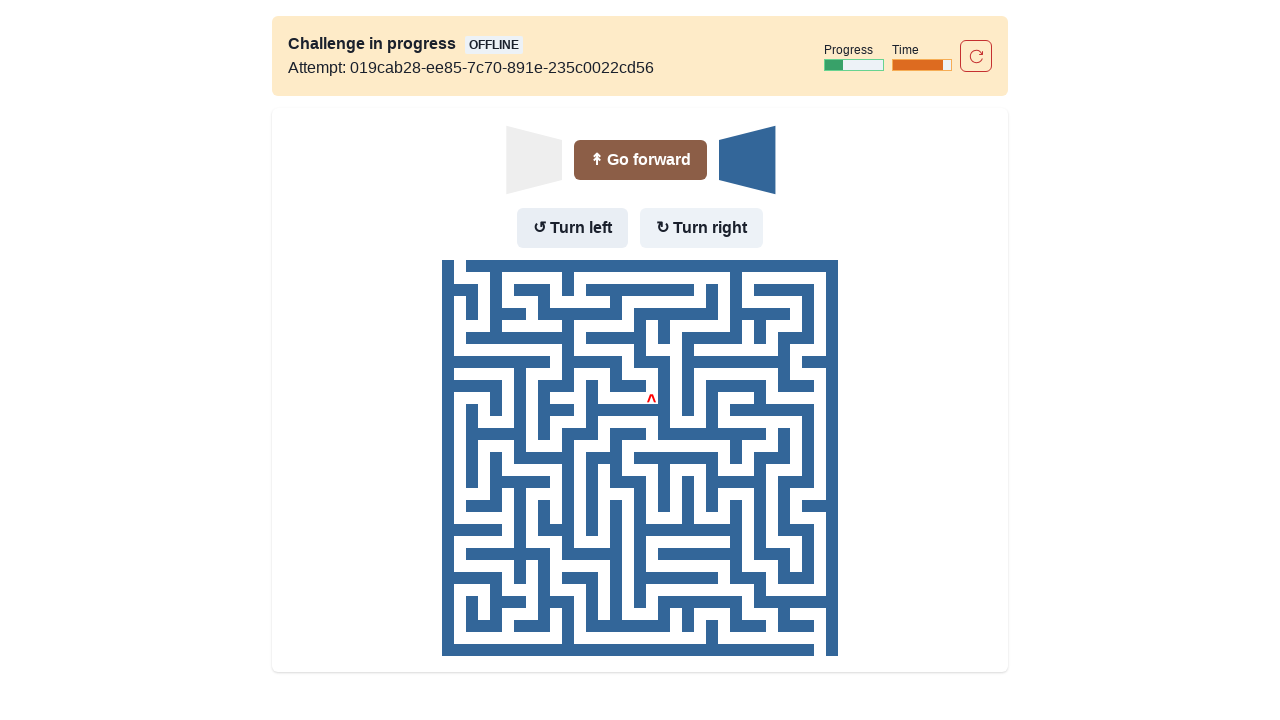

Robot moved up after turning at (640, 160) on text=Go forward
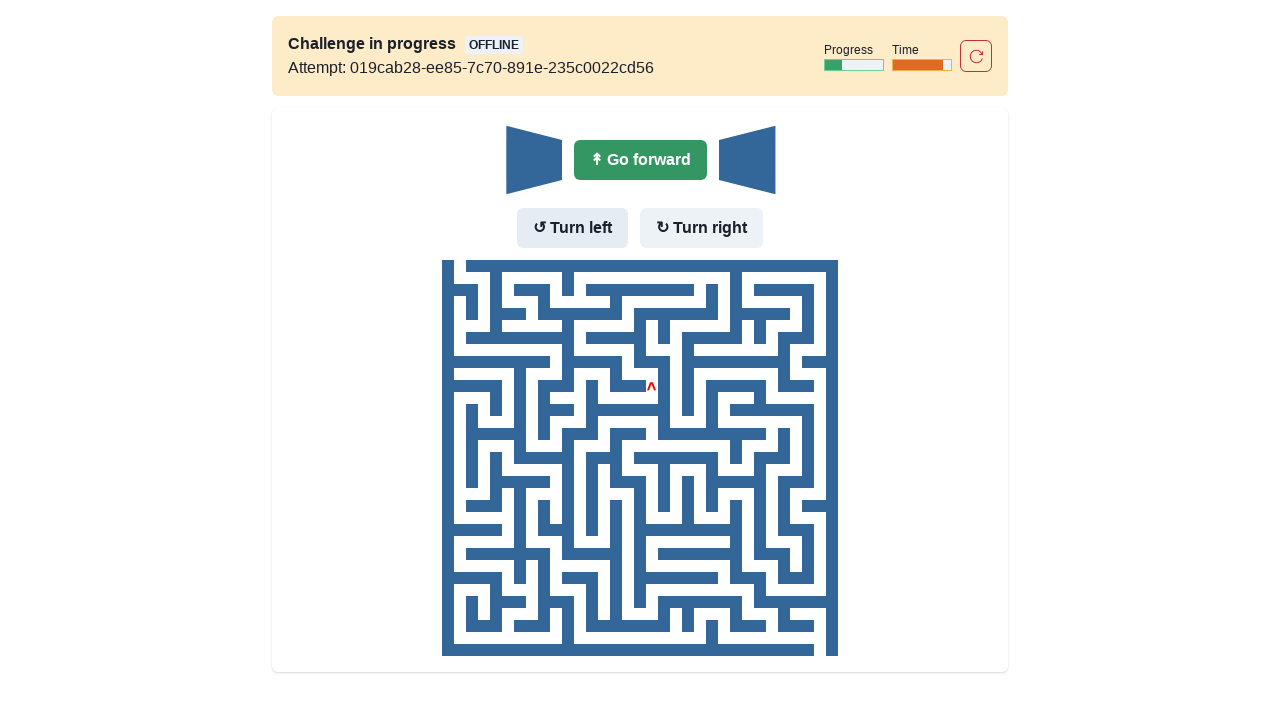

Robot moved up (already facing up, clicked Go forward) at (640, 160) on text=Go forward
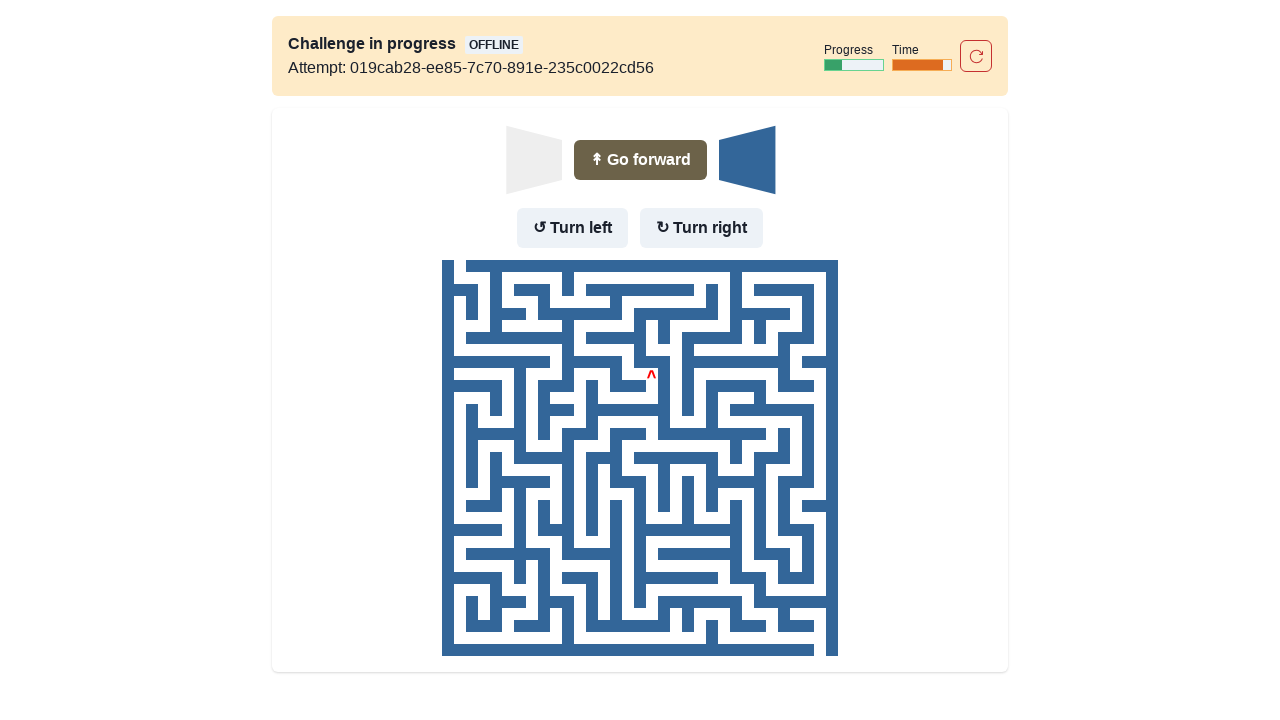

Robot turned left (was facing up, turning to face left) at (572, 228) on text=Turn left
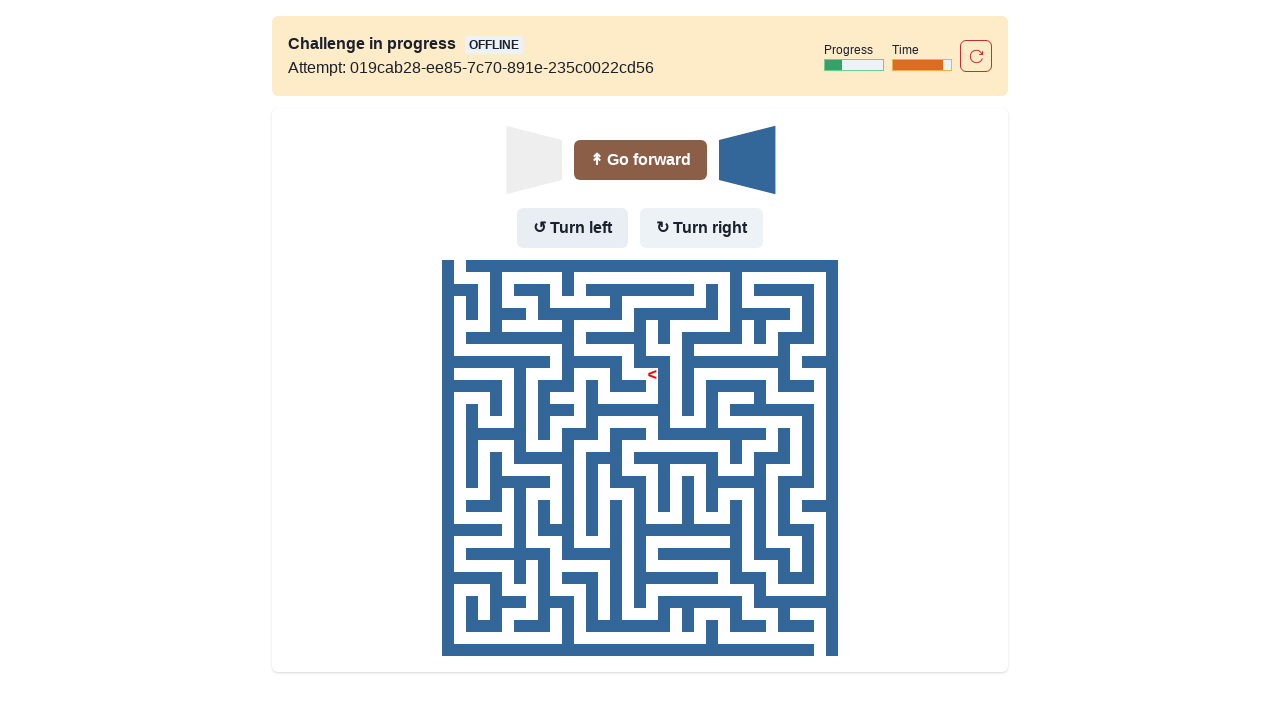

Robot moved left after turning at (640, 160) on text=Go forward
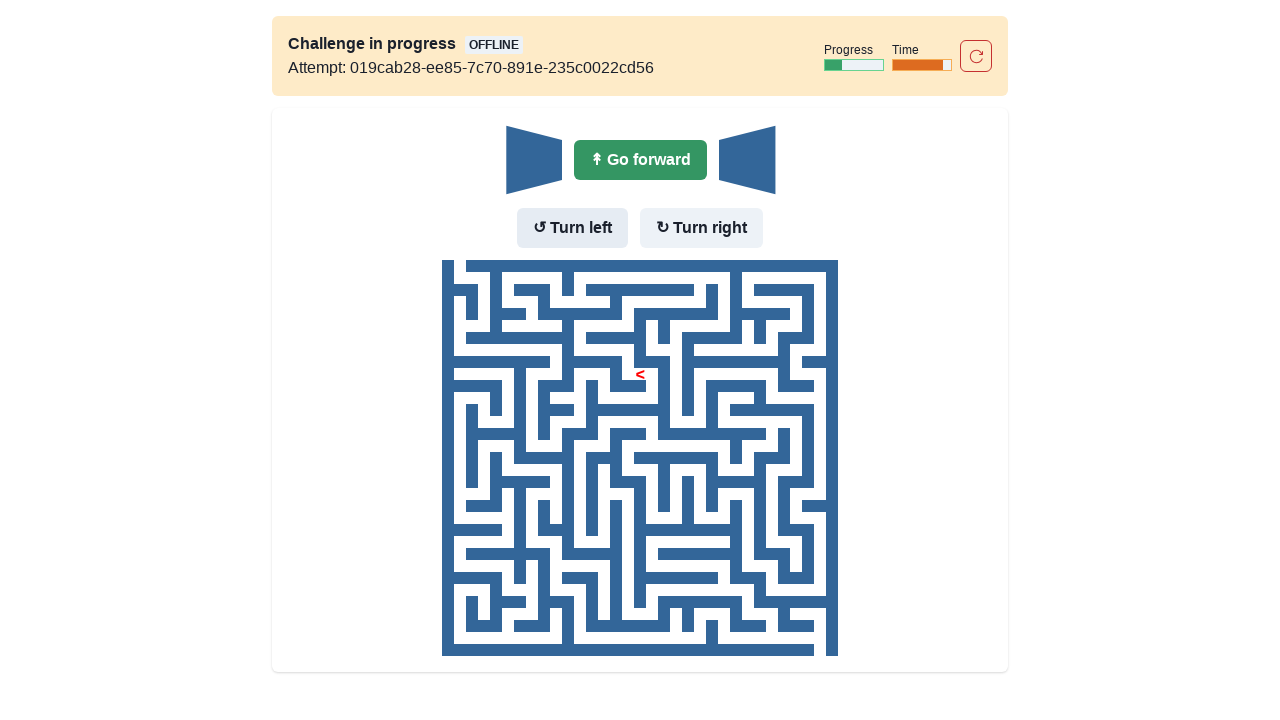

Robot moved left (already facing left, clicked Go forward) at (640, 160) on text=Go forward
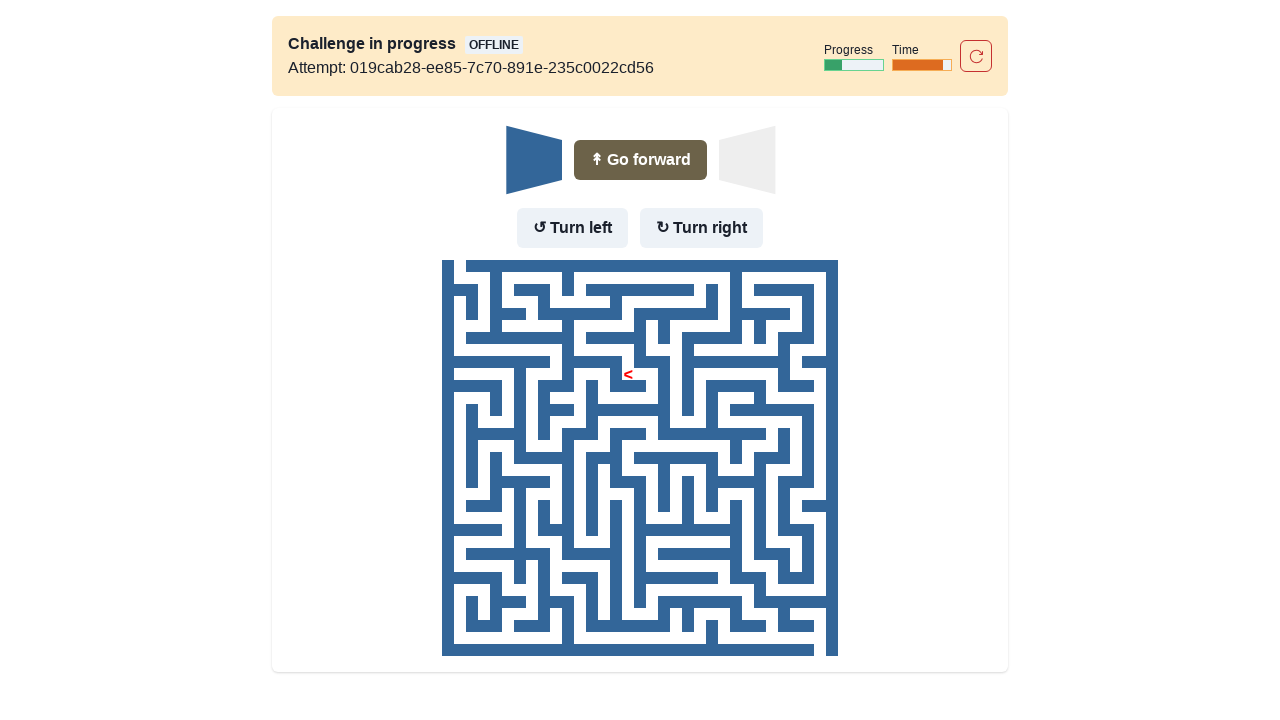

Robot turned right (was facing left, turning to face up) at (702, 228) on text=Turn right
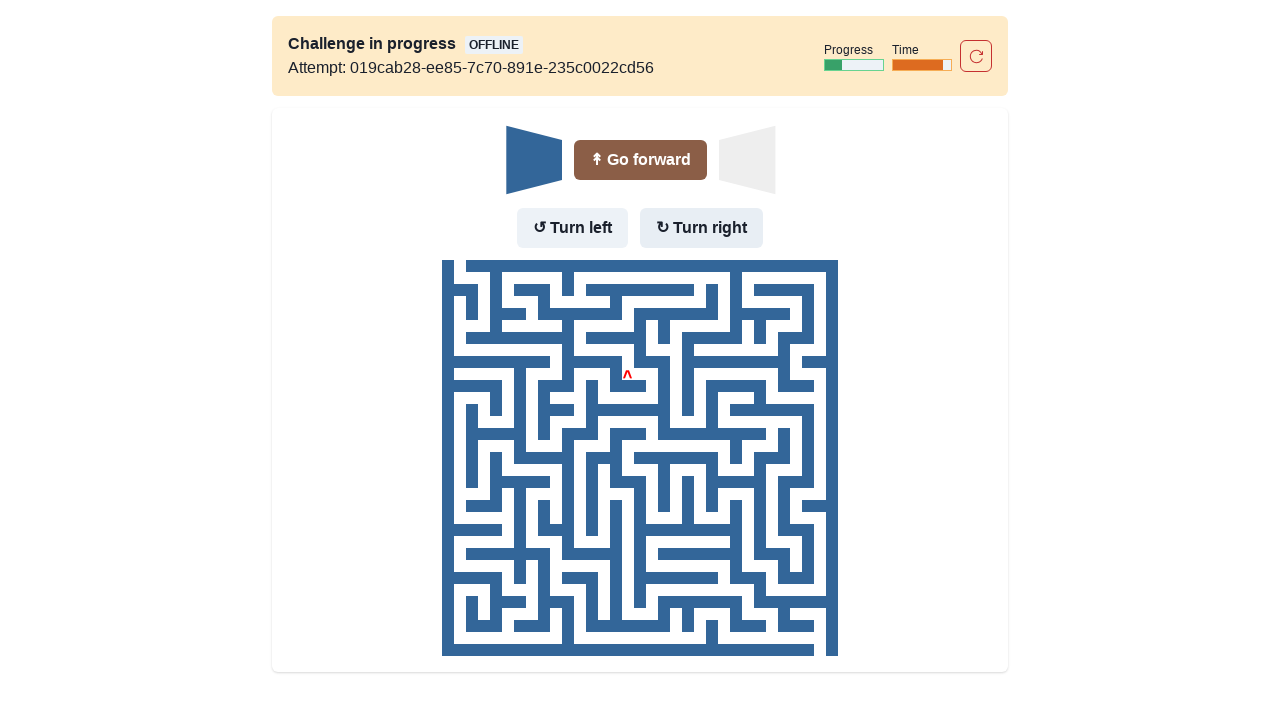

Robot moved up after turning at (640, 160) on text=Go forward
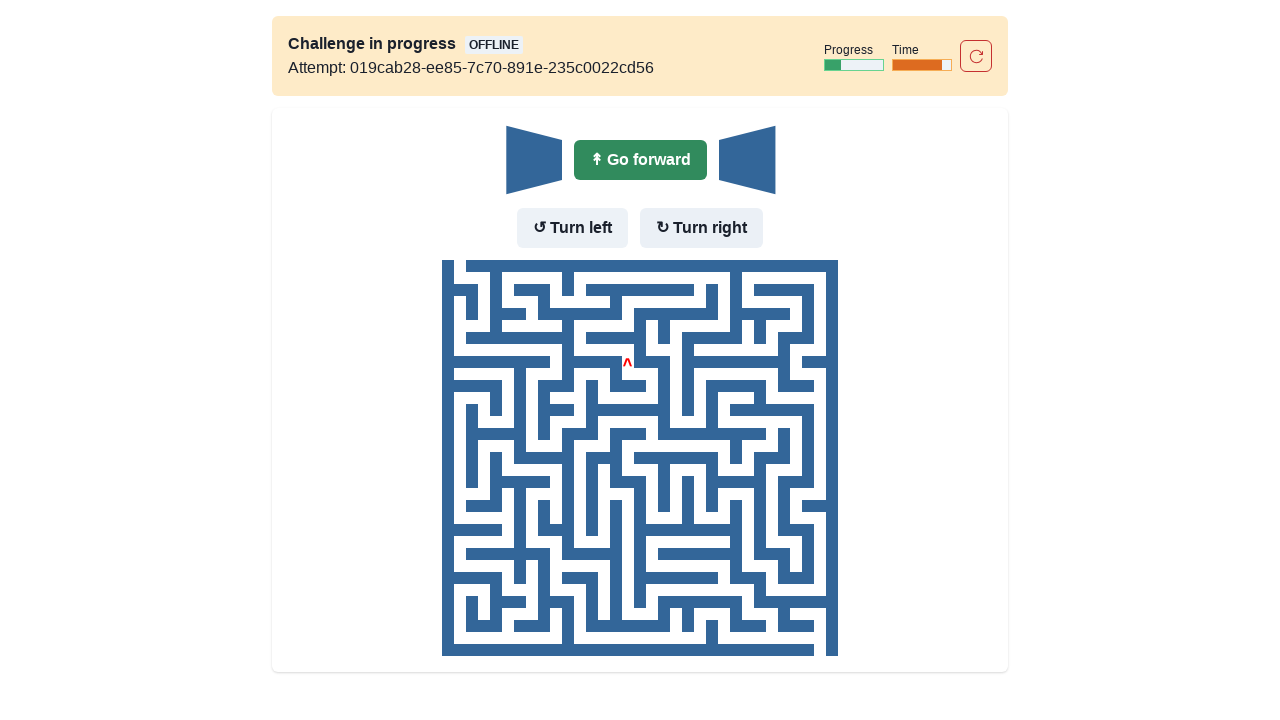

Robot moved up (already facing up, clicked Go forward) at (640, 160) on text=Go forward
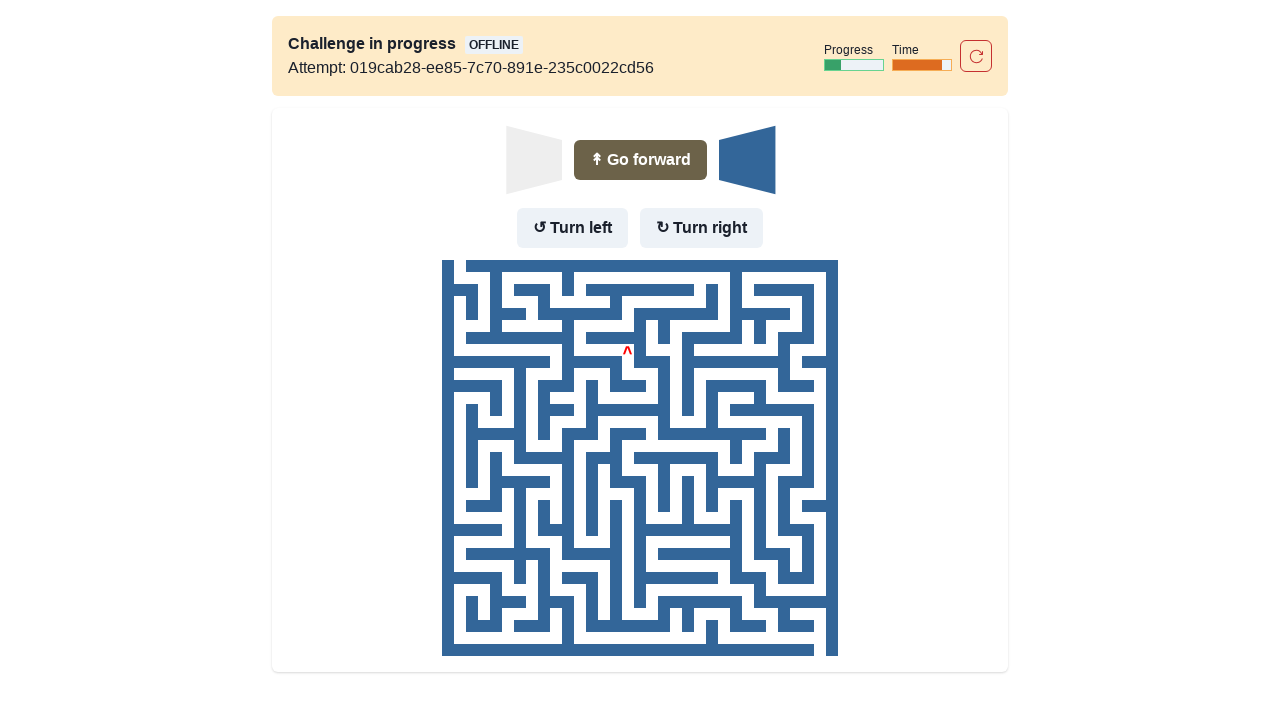

Robot turned left (was facing up, turning to face left) at (572, 228) on text=Turn left
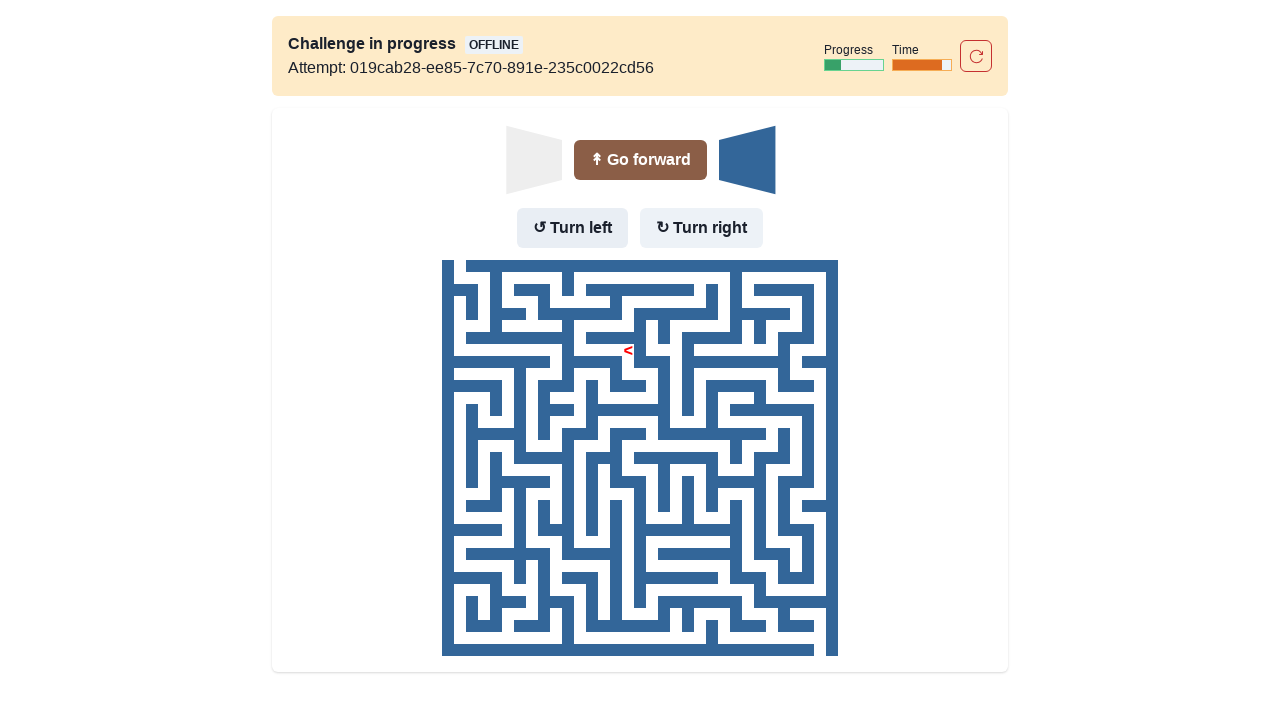

Robot moved left after turning at (640, 160) on text=Go forward
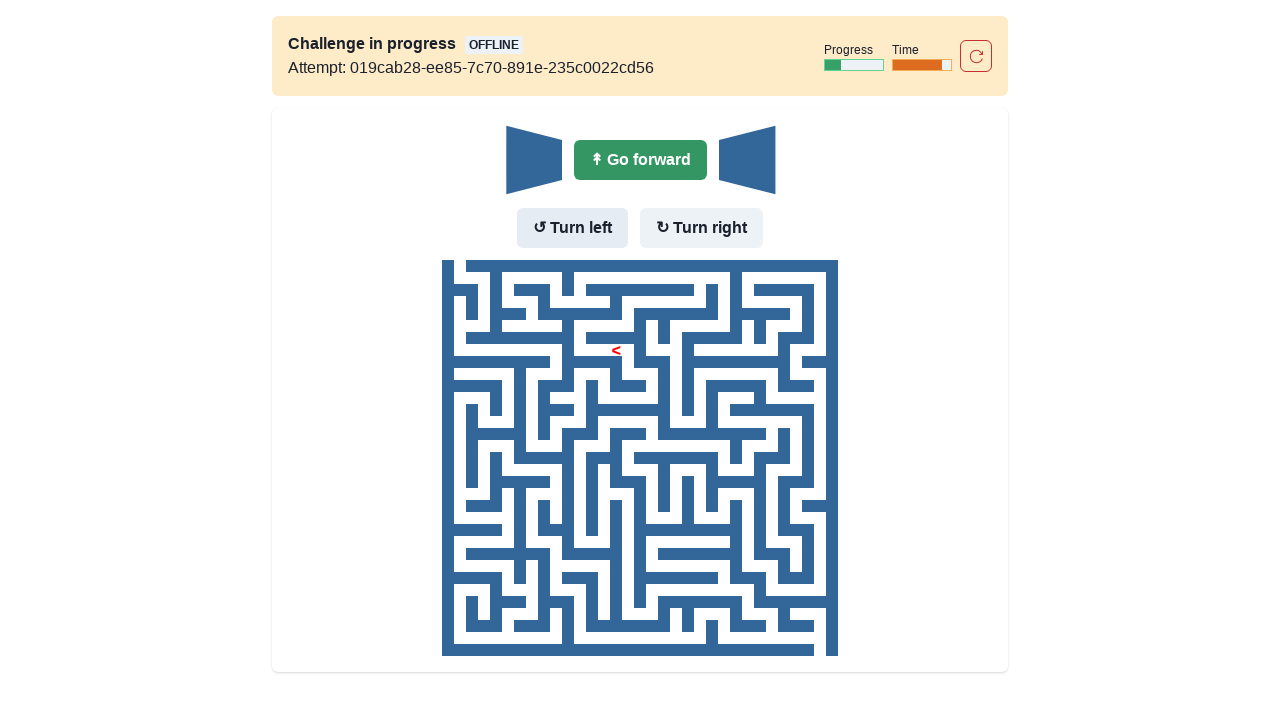

Robot moved left (already facing left, clicked Go forward) at (640, 160) on text=Go forward
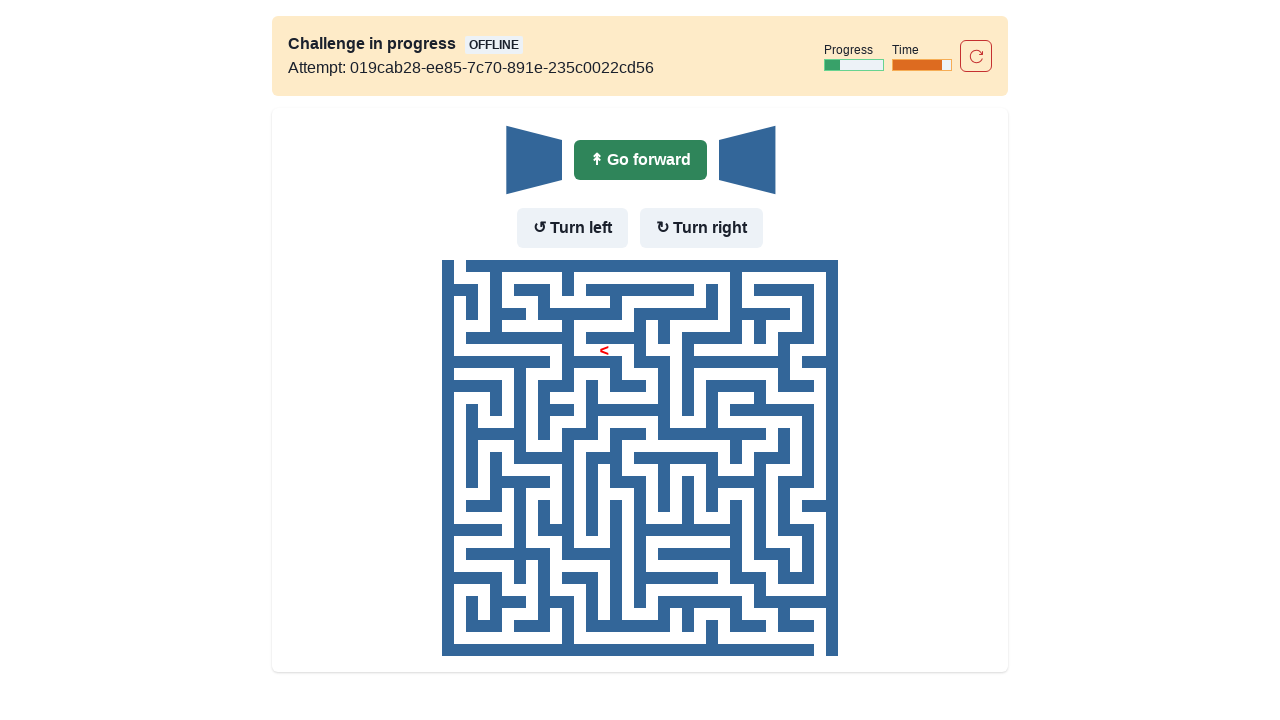

Robot moved left (already facing left, clicked Go forward) at (640, 160) on text=Go forward
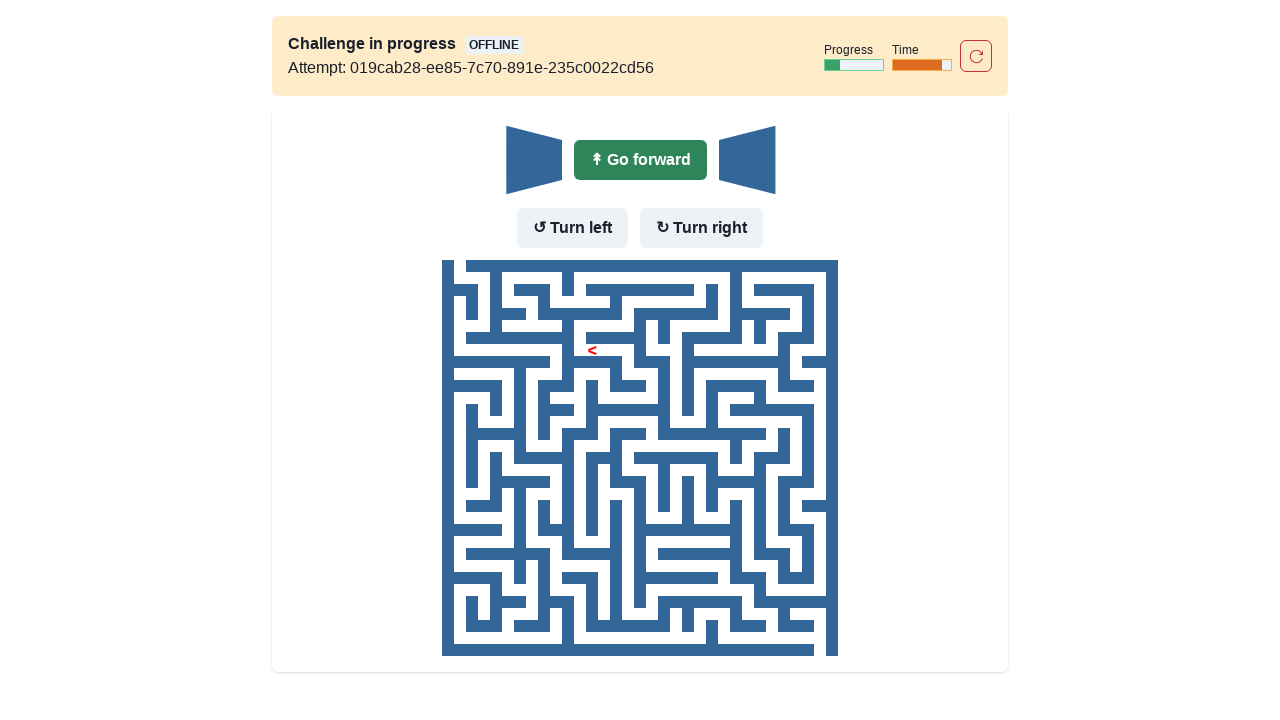

Robot moved left (already facing left, clicked Go forward) at (640, 160) on text=Go forward
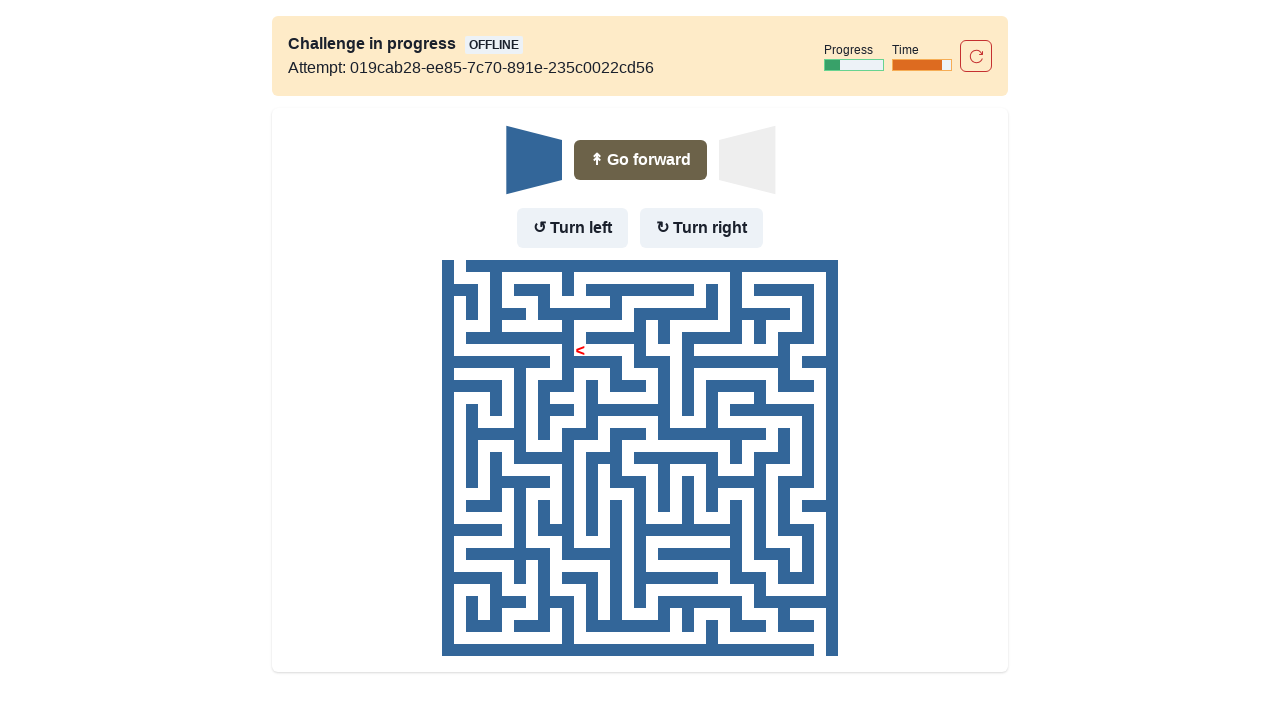

Robot turned right (was facing left, turning to face up) at (702, 228) on text=Turn right
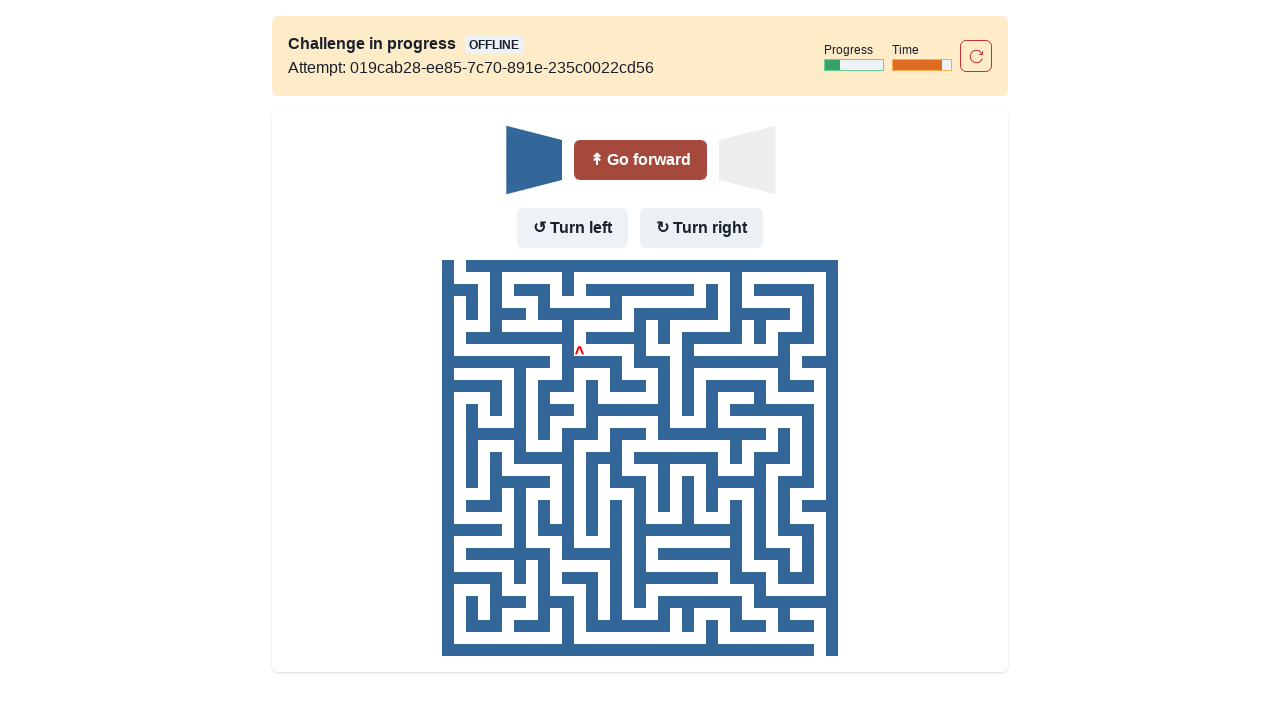

Robot moved up after turning at (640, 160) on text=Go forward
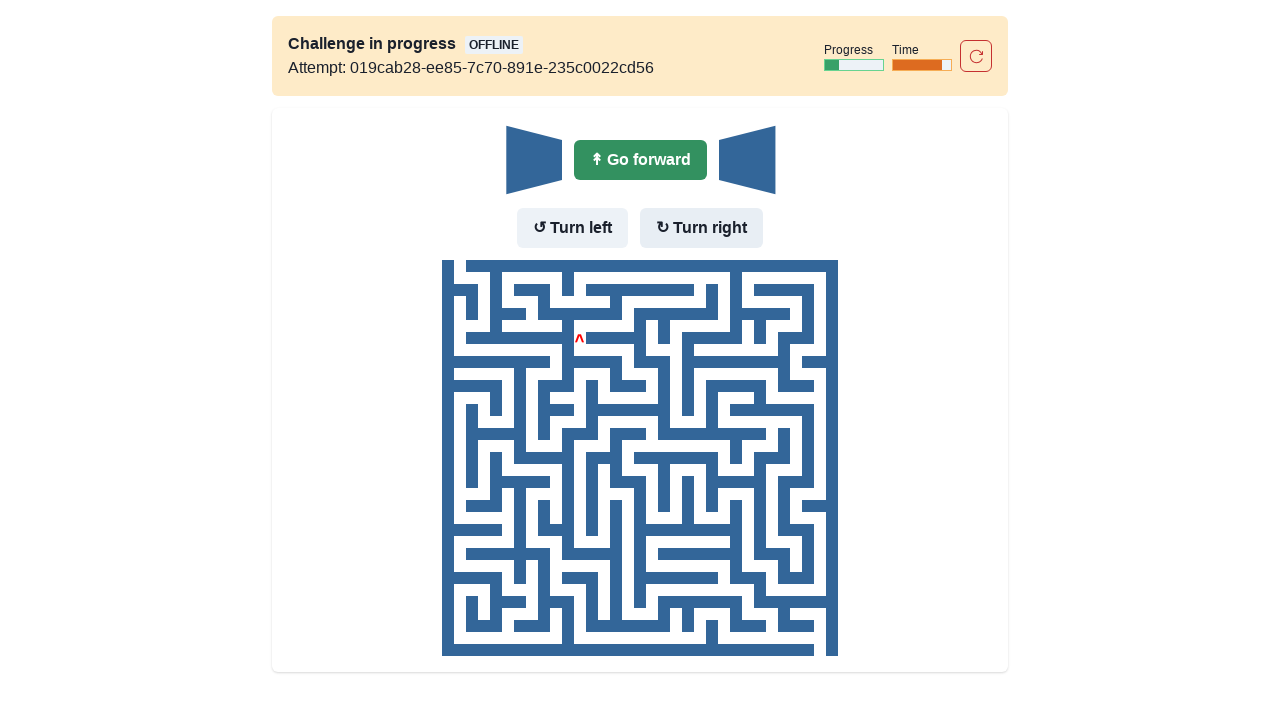

Robot moved up (already facing up, clicked Go forward) at (640, 160) on text=Go forward
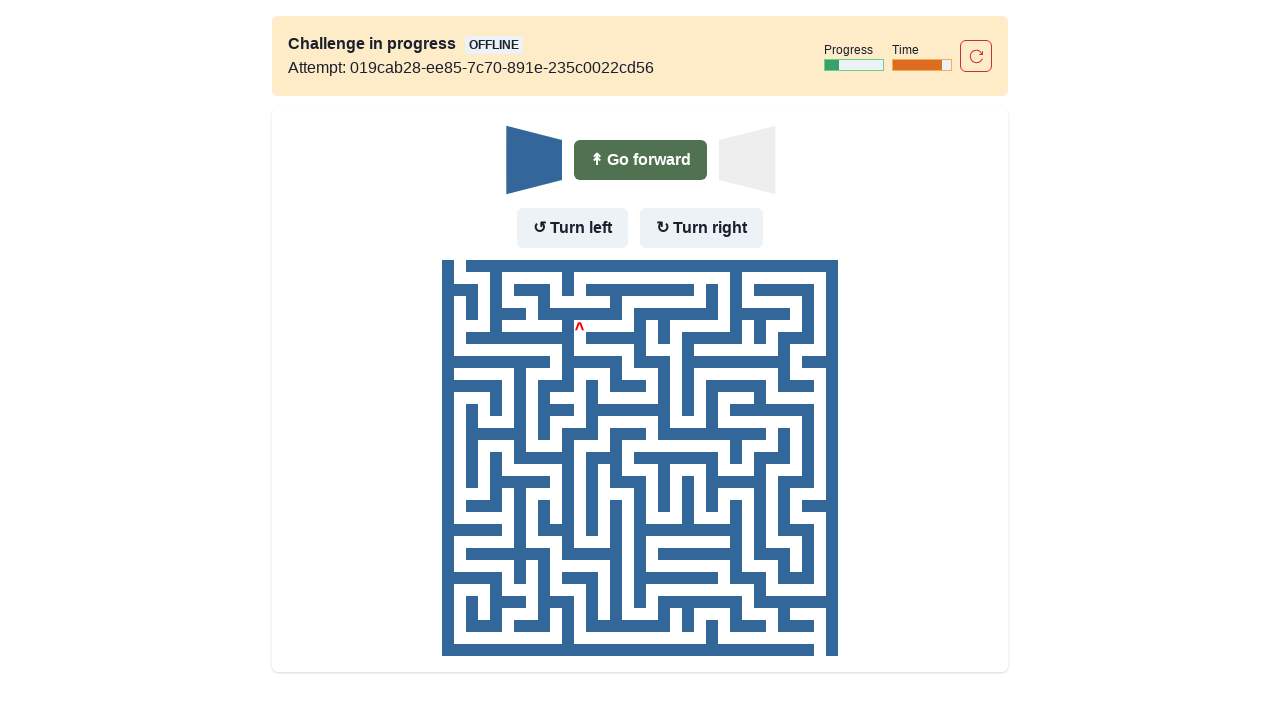

Robot turned right (was facing up, turning to face right) at (702, 228) on text=Turn right
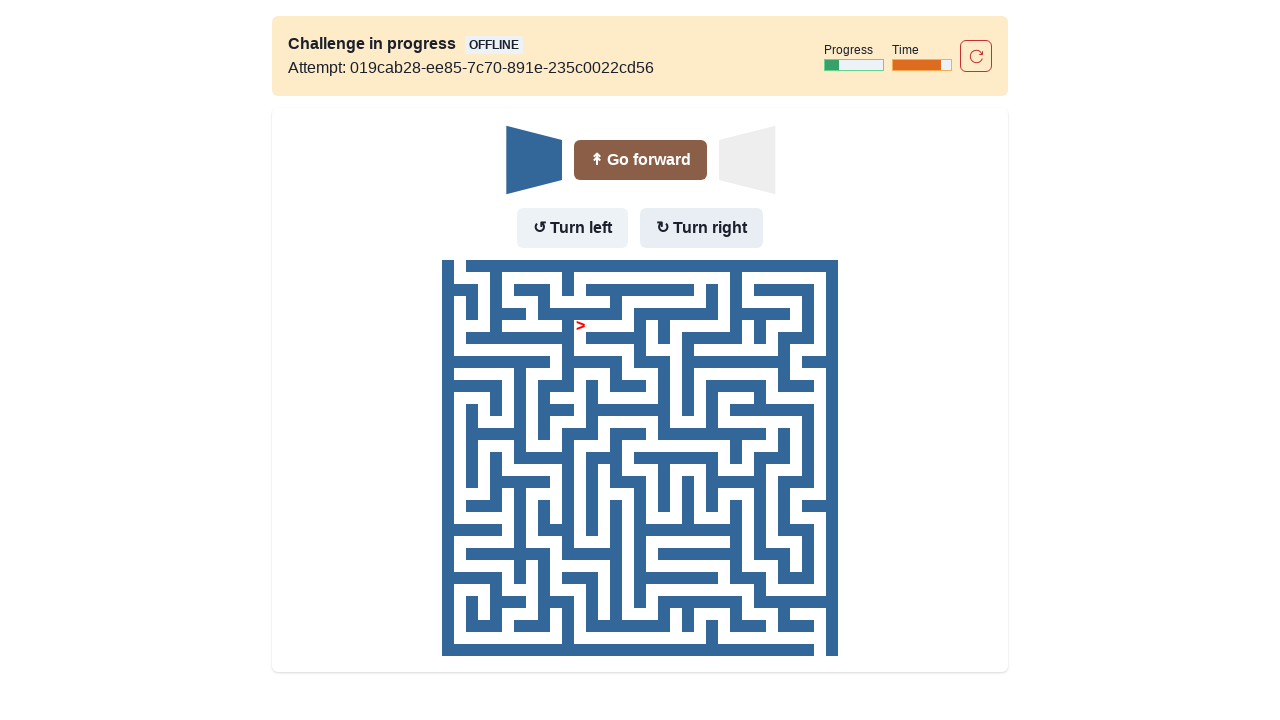

Robot moved right after turning at (640, 160) on text=Go forward
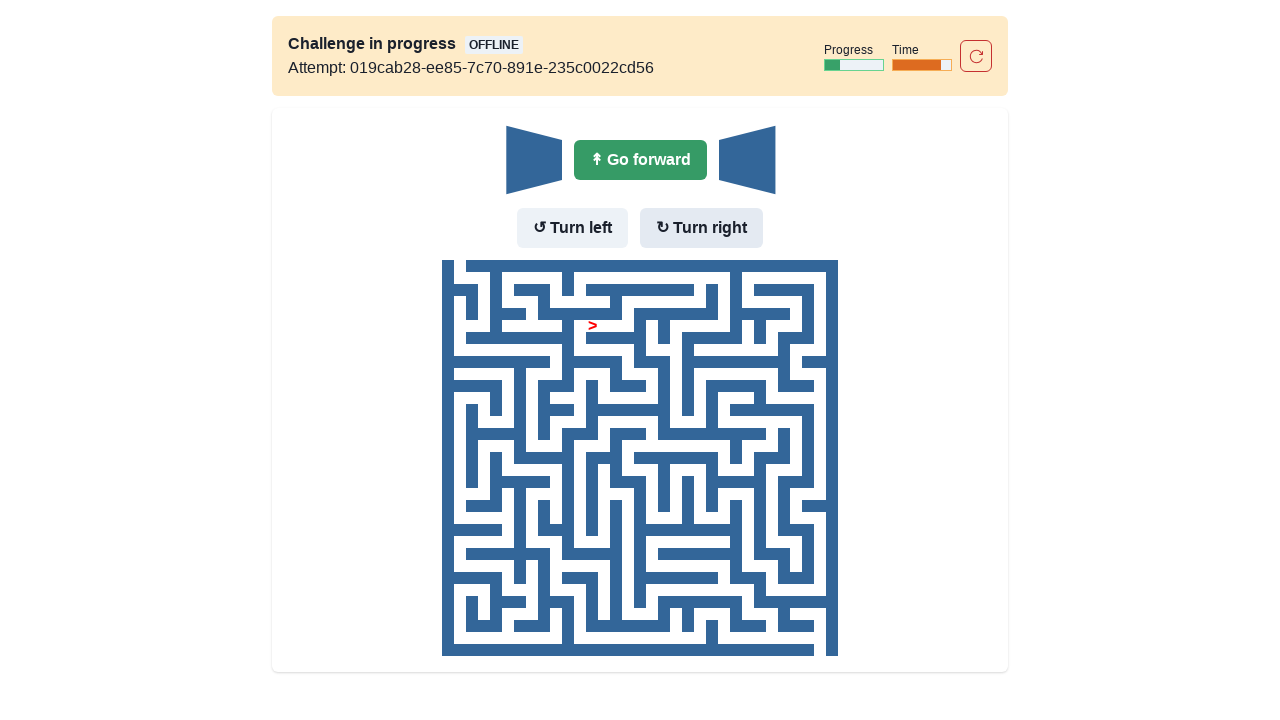

Robot moved right (already facing right, clicked Go forward) at (640, 160) on text=Go forward
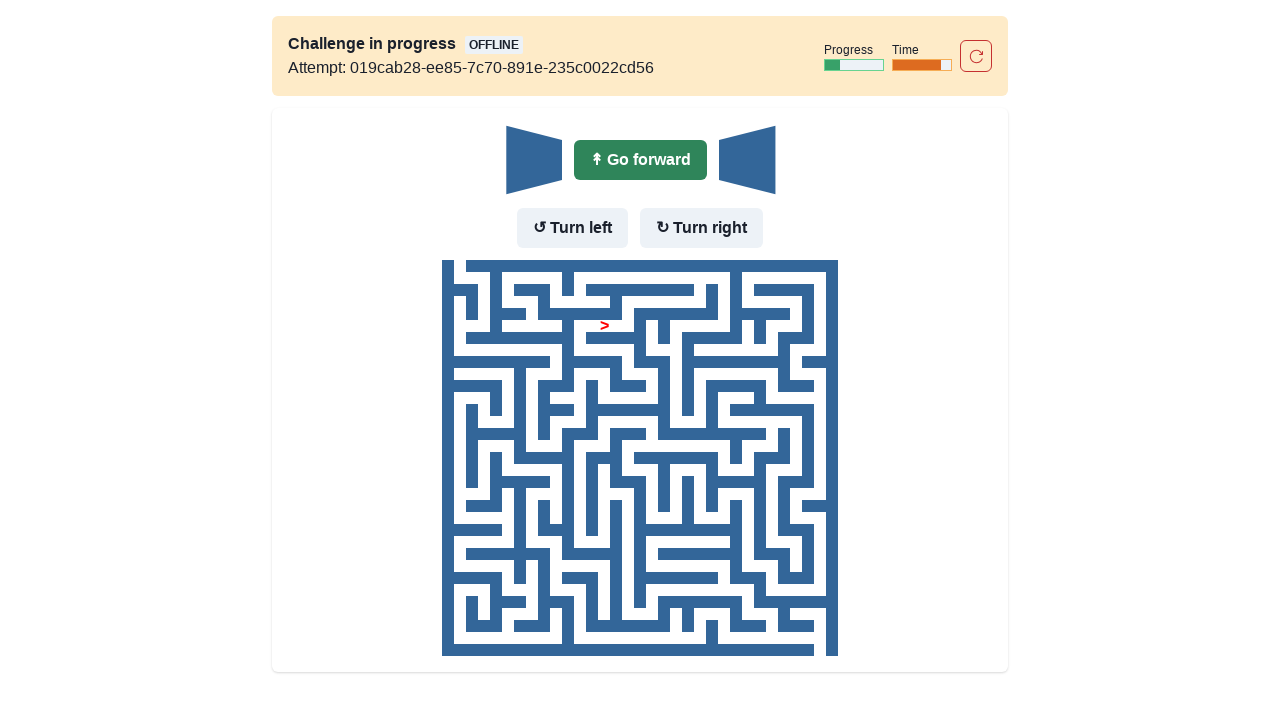

Robot moved right (already facing right, clicked Go forward) at (640, 160) on text=Go forward
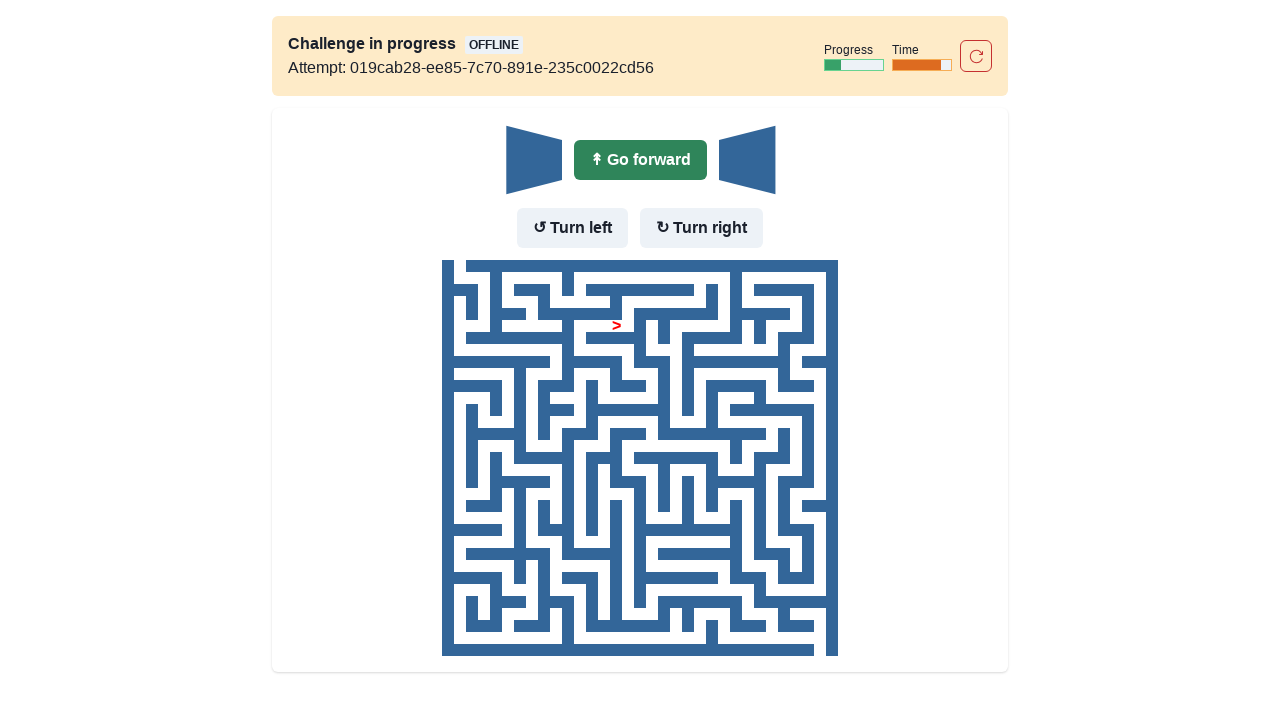

Robot moved right (already facing right, clicked Go forward) at (640, 160) on text=Go forward
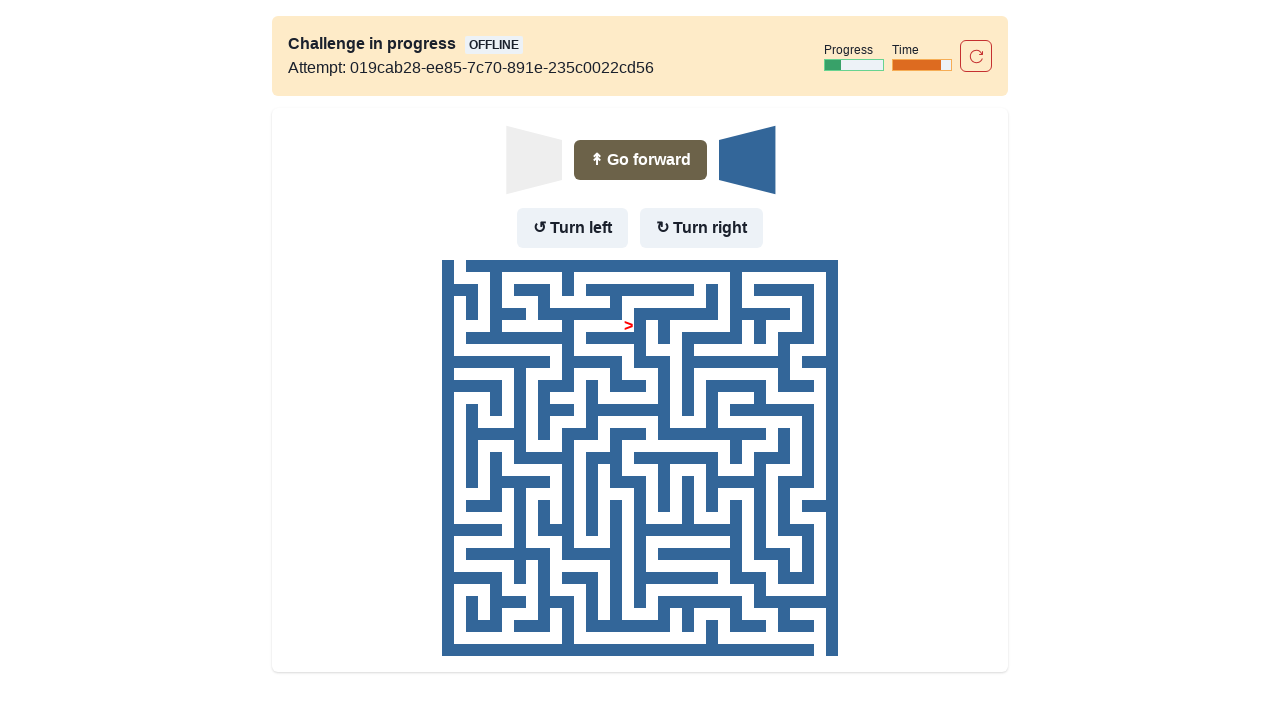

Robot turned left (was facing right, turning to face up) at (572, 228) on text=Turn left
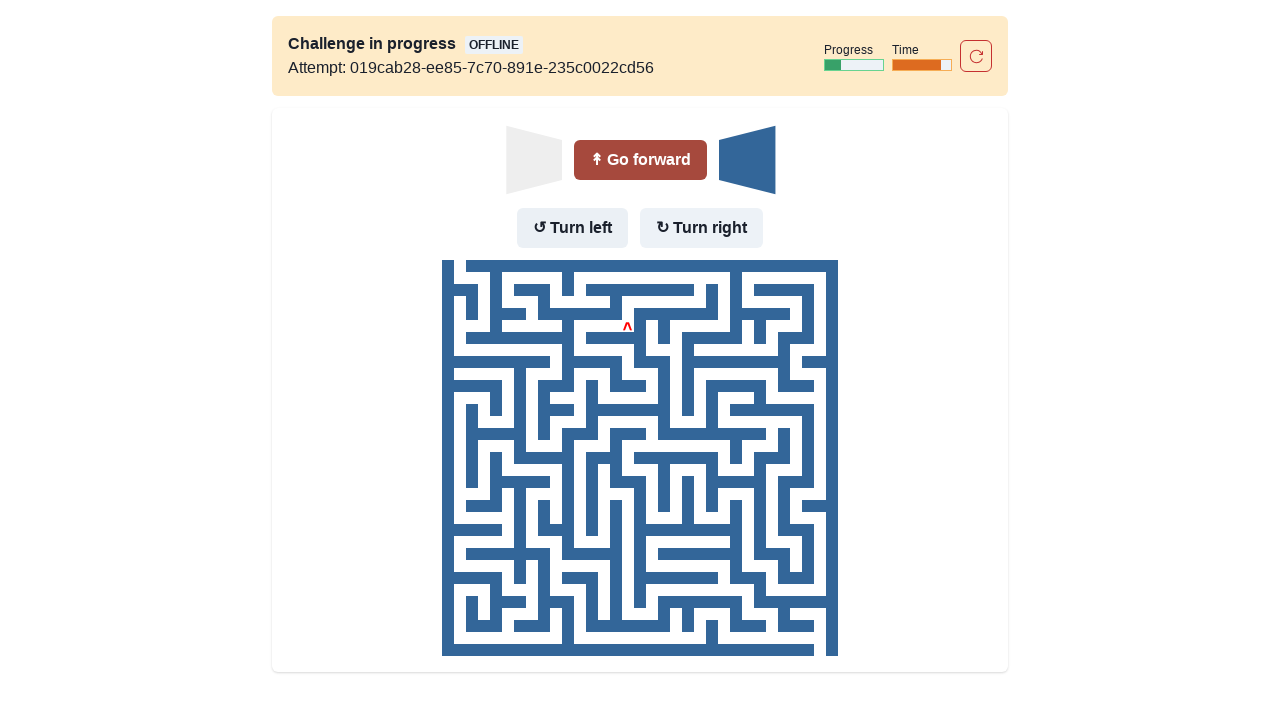

Robot moved up after turning at (640, 160) on text=Go forward
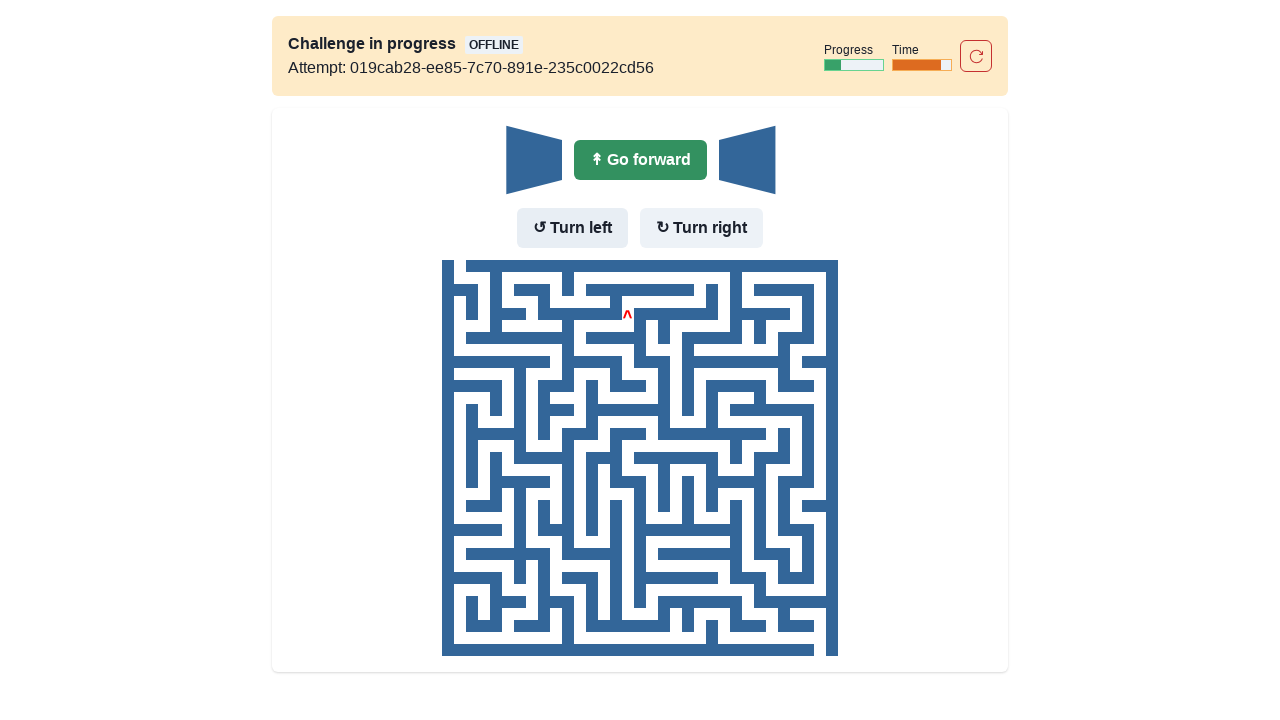

Robot moved up (already facing up, clicked Go forward) at (640, 160) on text=Go forward
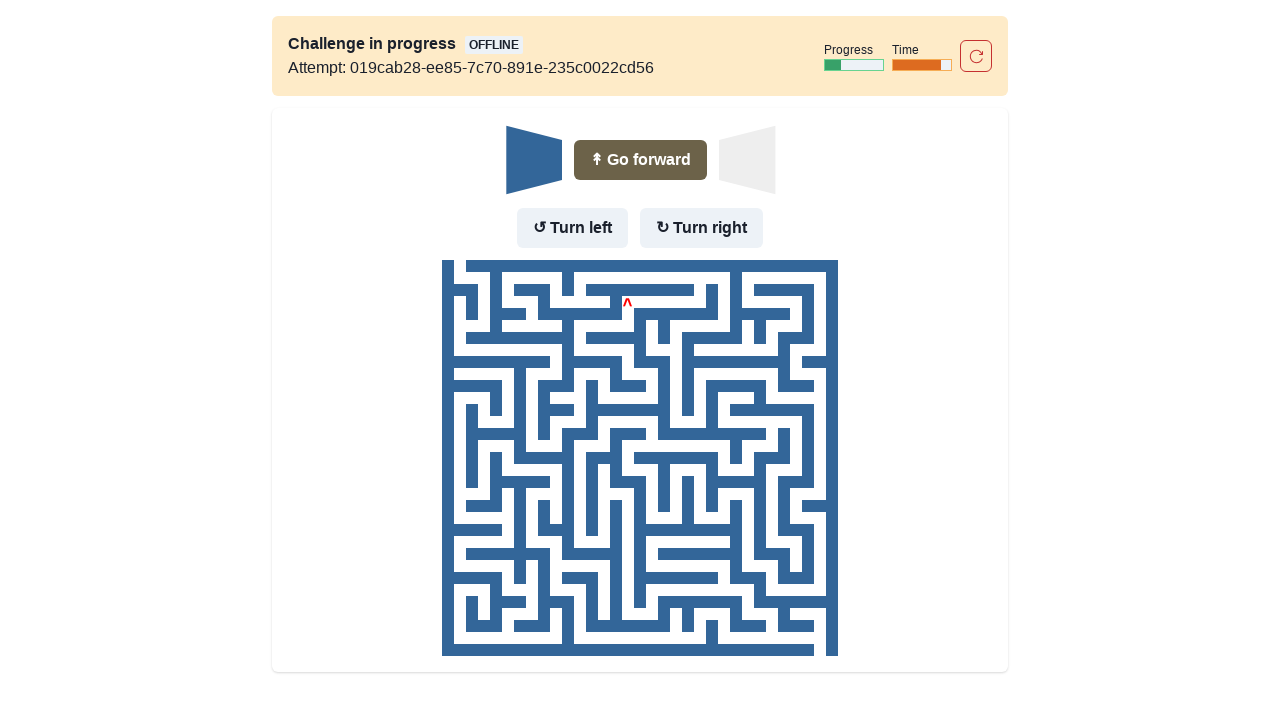

Robot turned right (was facing up, turning to face right) at (702, 228) on text=Turn right
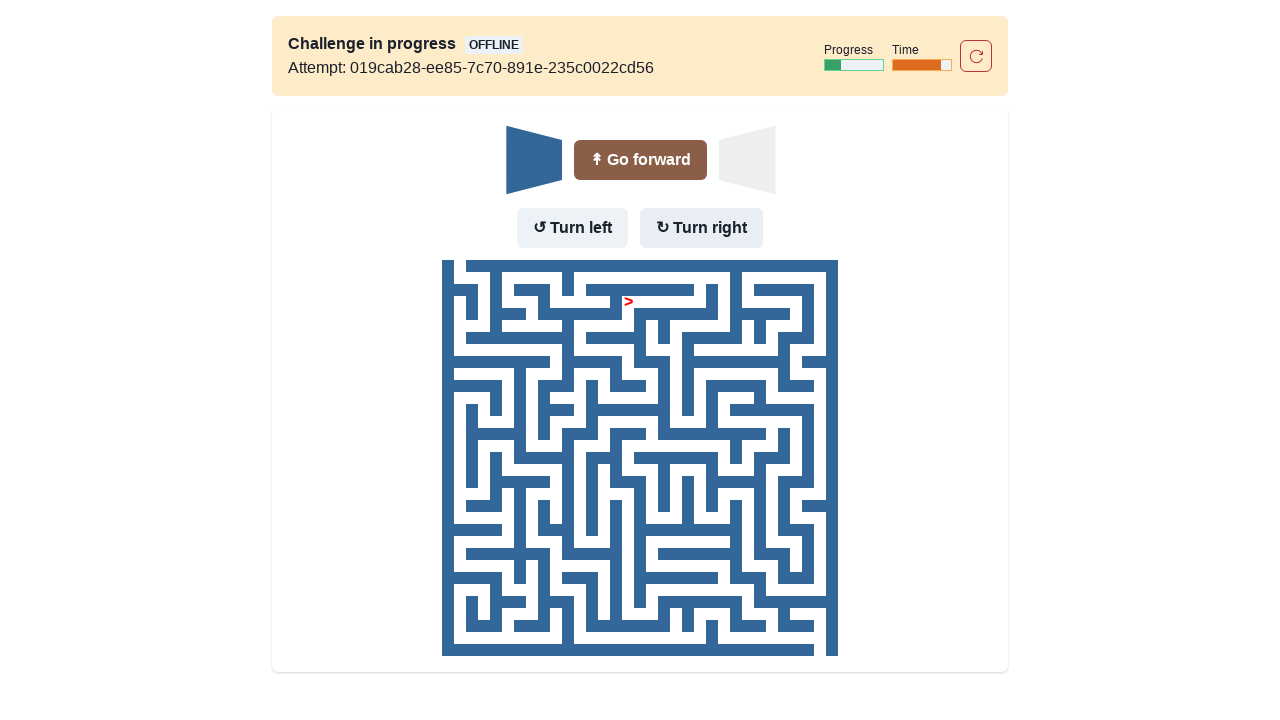

Robot moved right after turning at (640, 160) on text=Go forward
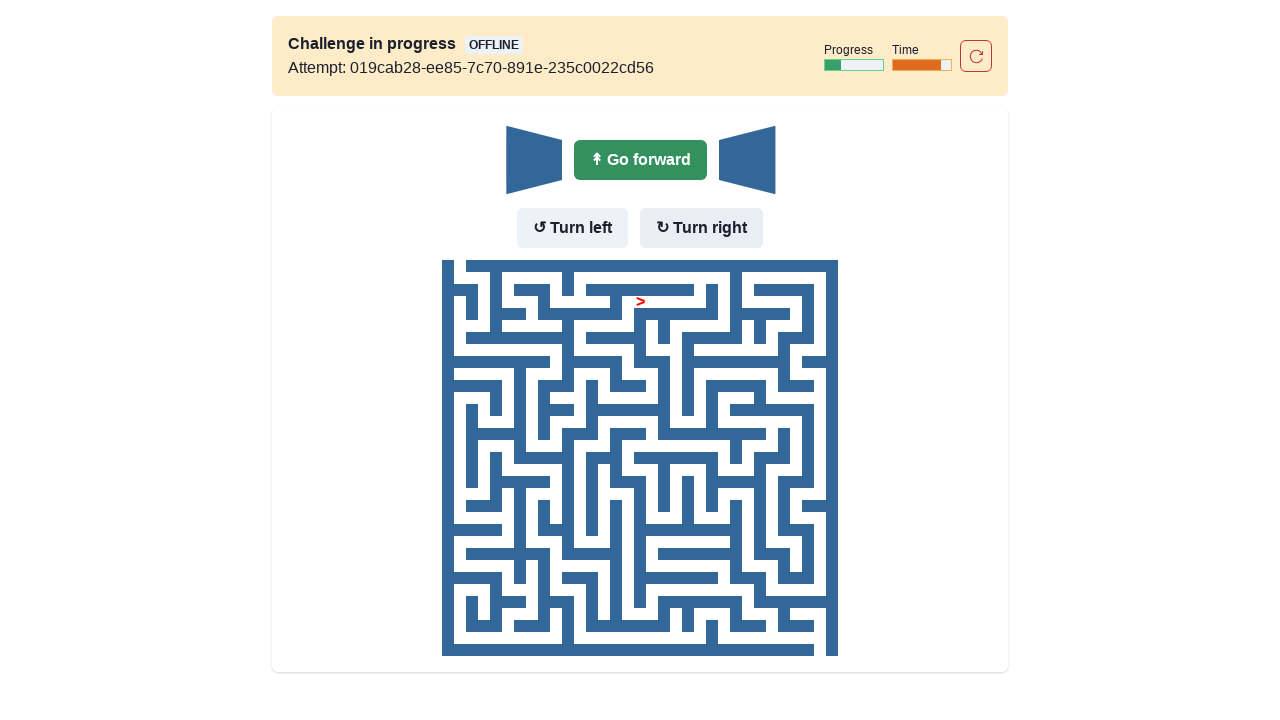

Robot moved right (already facing right, clicked Go forward) at (640, 160) on text=Go forward
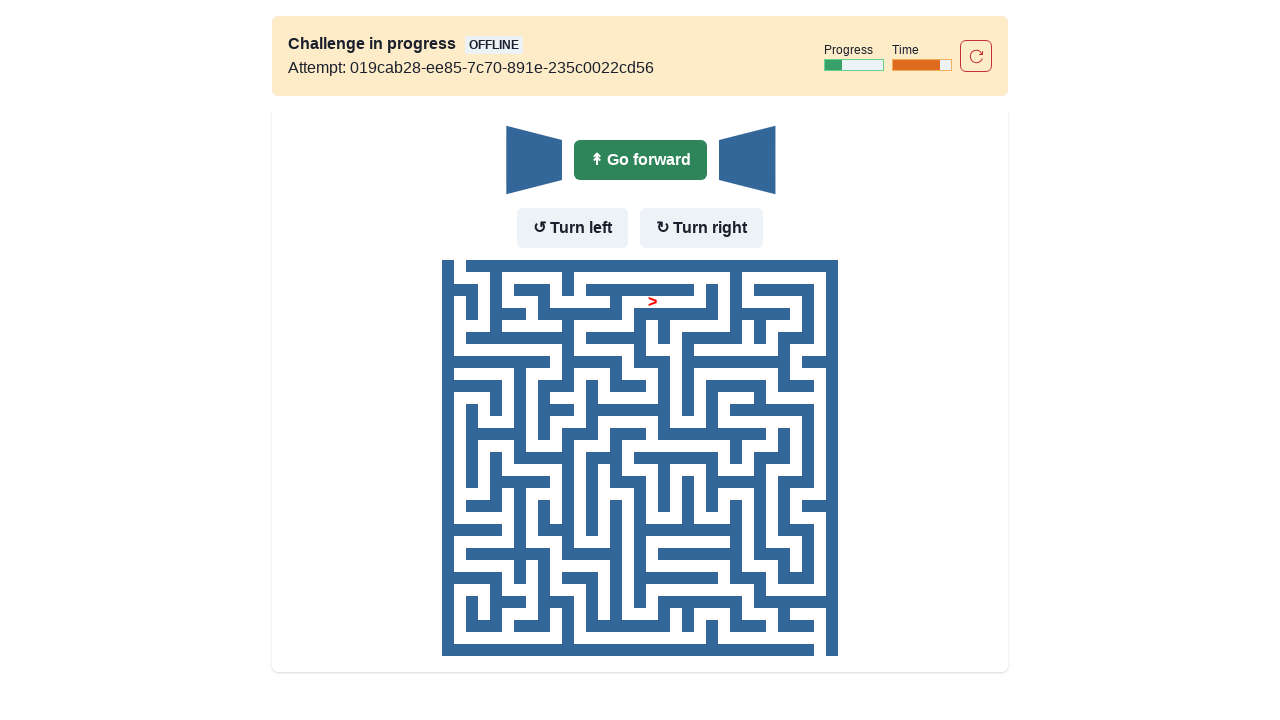

Robot moved right (already facing right, clicked Go forward) at (640, 160) on text=Go forward
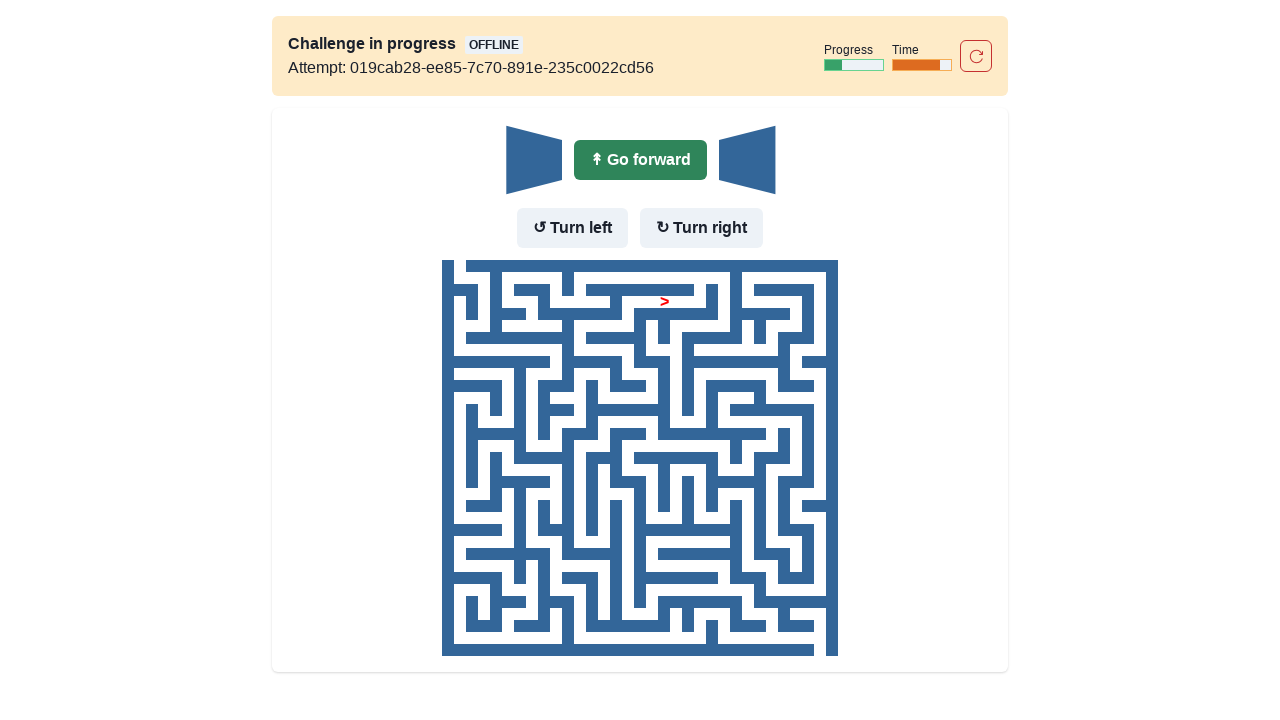

Robot moved right (already facing right, clicked Go forward) at (640, 160) on text=Go forward
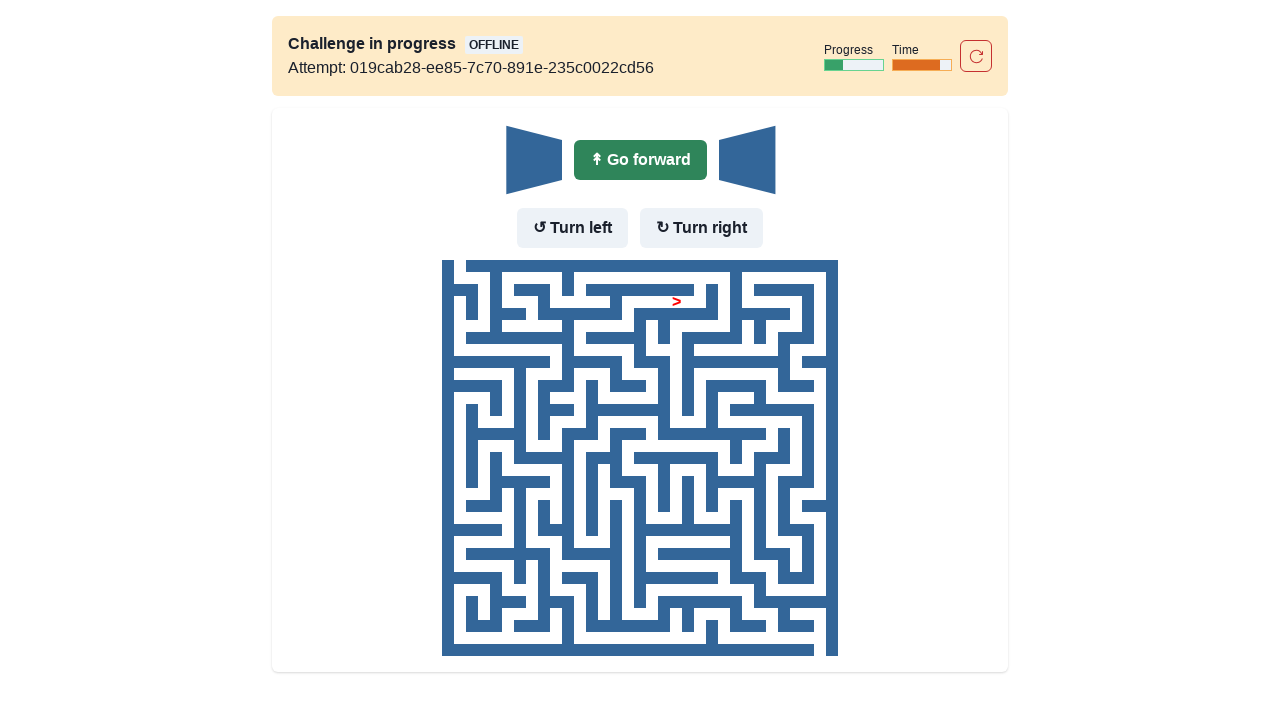

Robot moved right (already facing right, clicked Go forward) at (640, 160) on text=Go forward
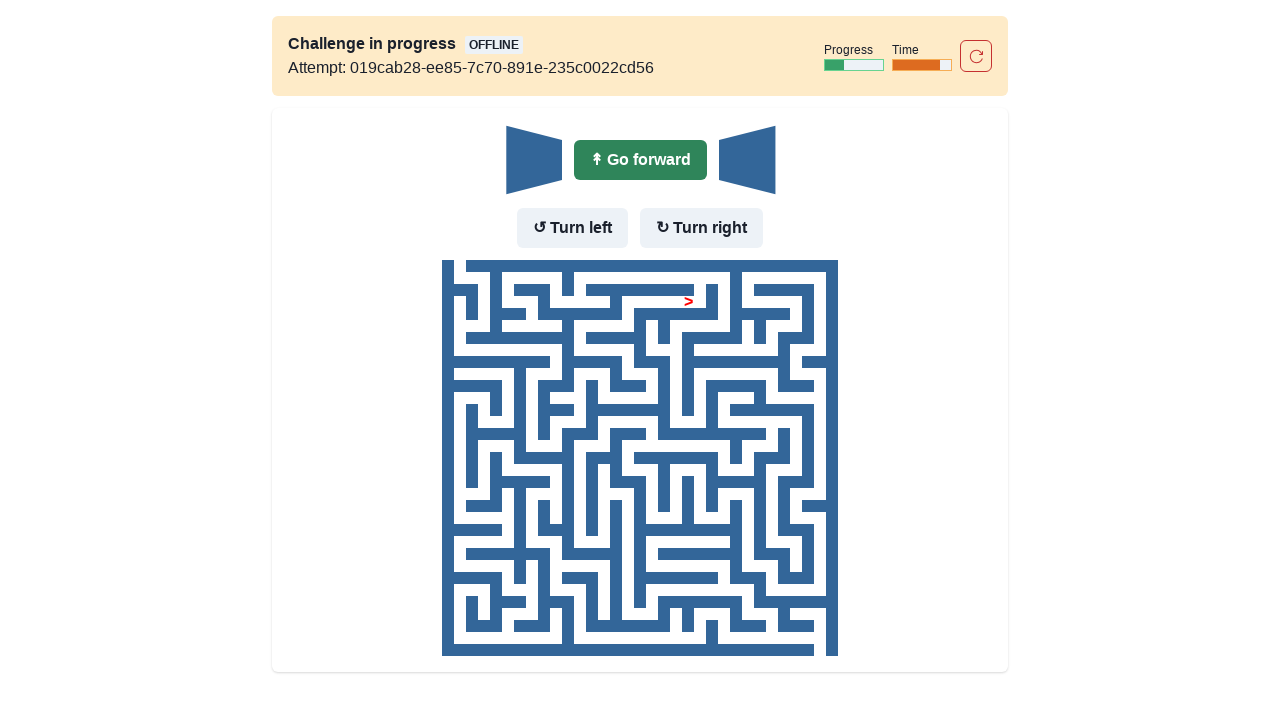

Robot moved right (already facing right, clicked Go forward) at (640, 160) on text=Go forward
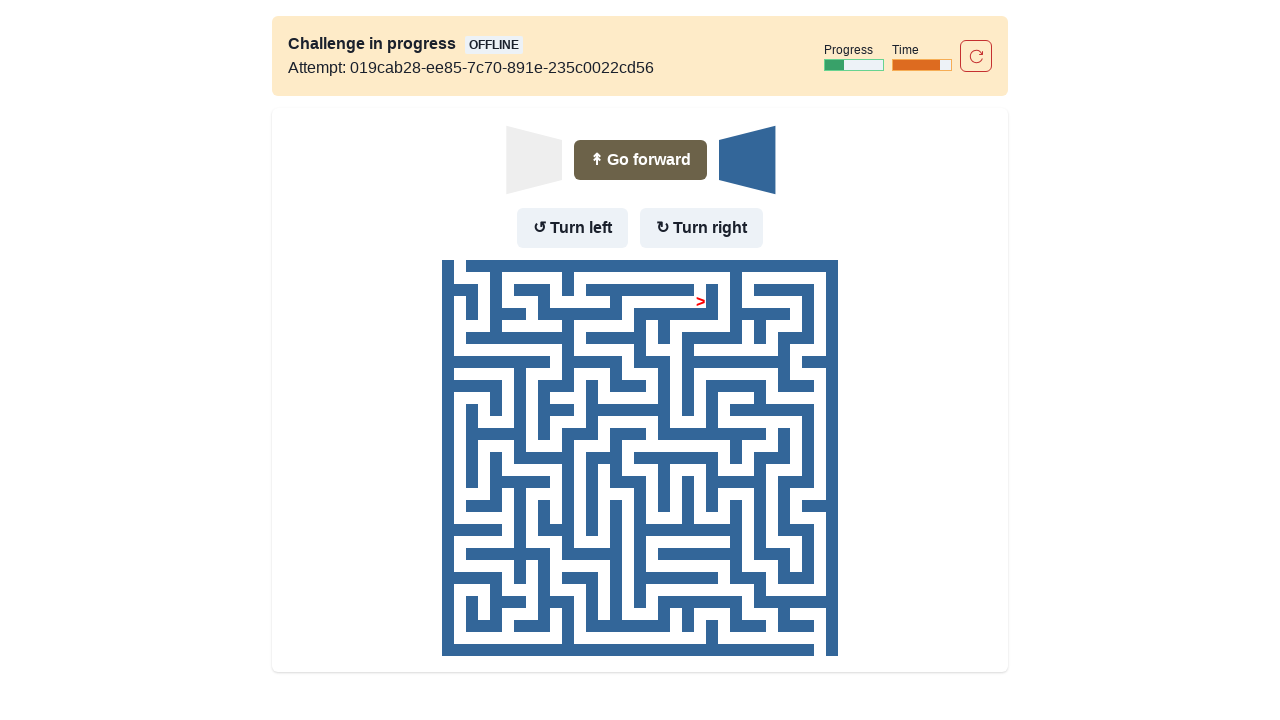

Robot turned left (was facing right, turning to face up) at (572, 228) on text=Turn left
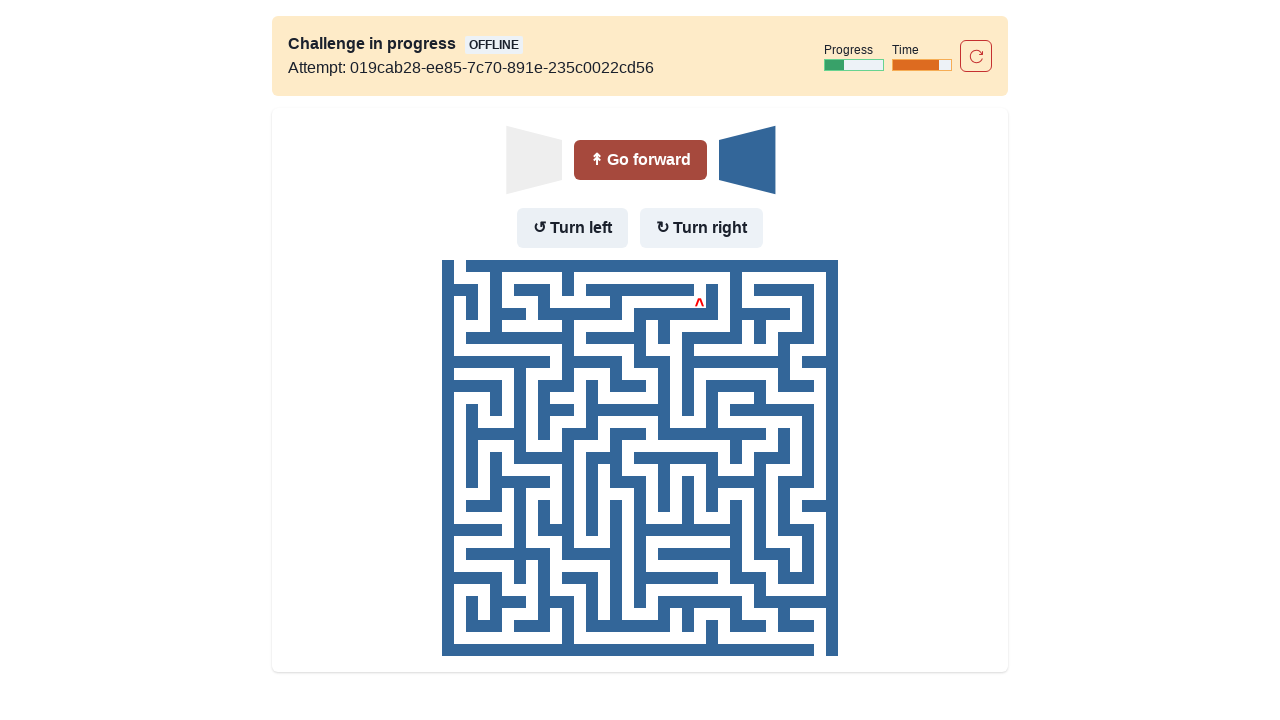

Robot moved up after turning at (640, 160) on text=Go forward
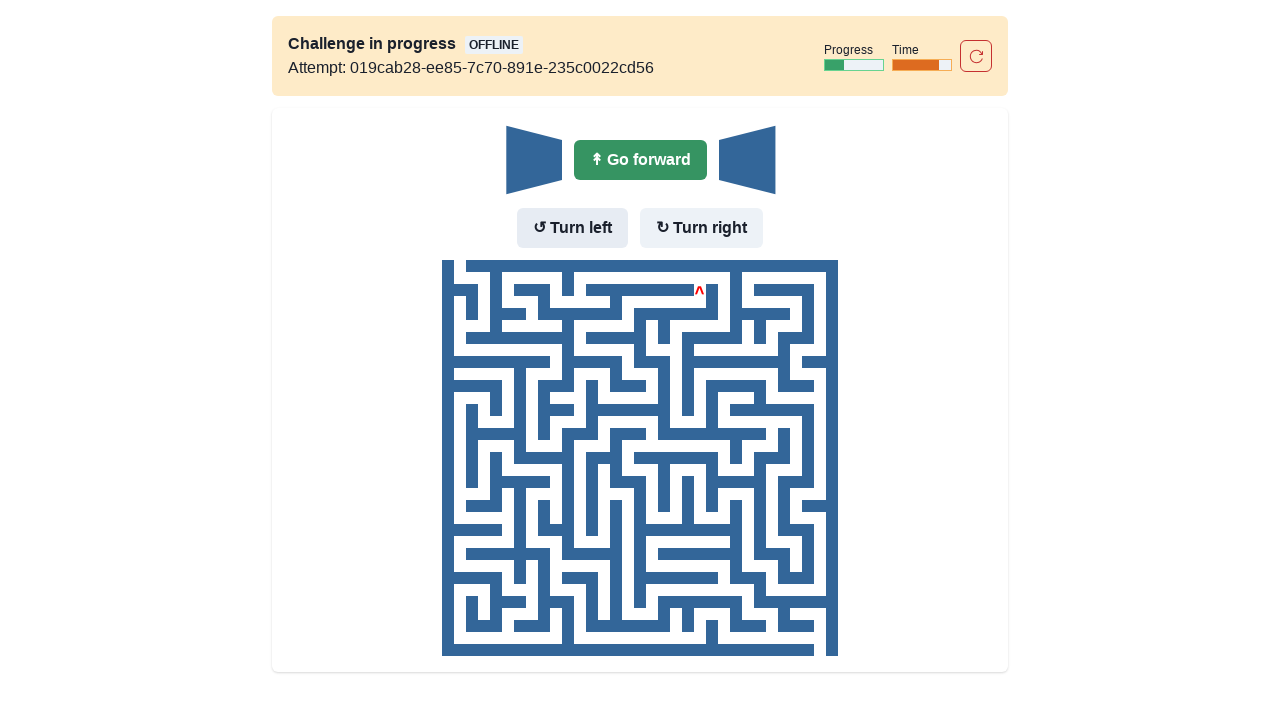

Robot moved up (already facing up, clicked Go forward) at (640, 160) on text=Go forward
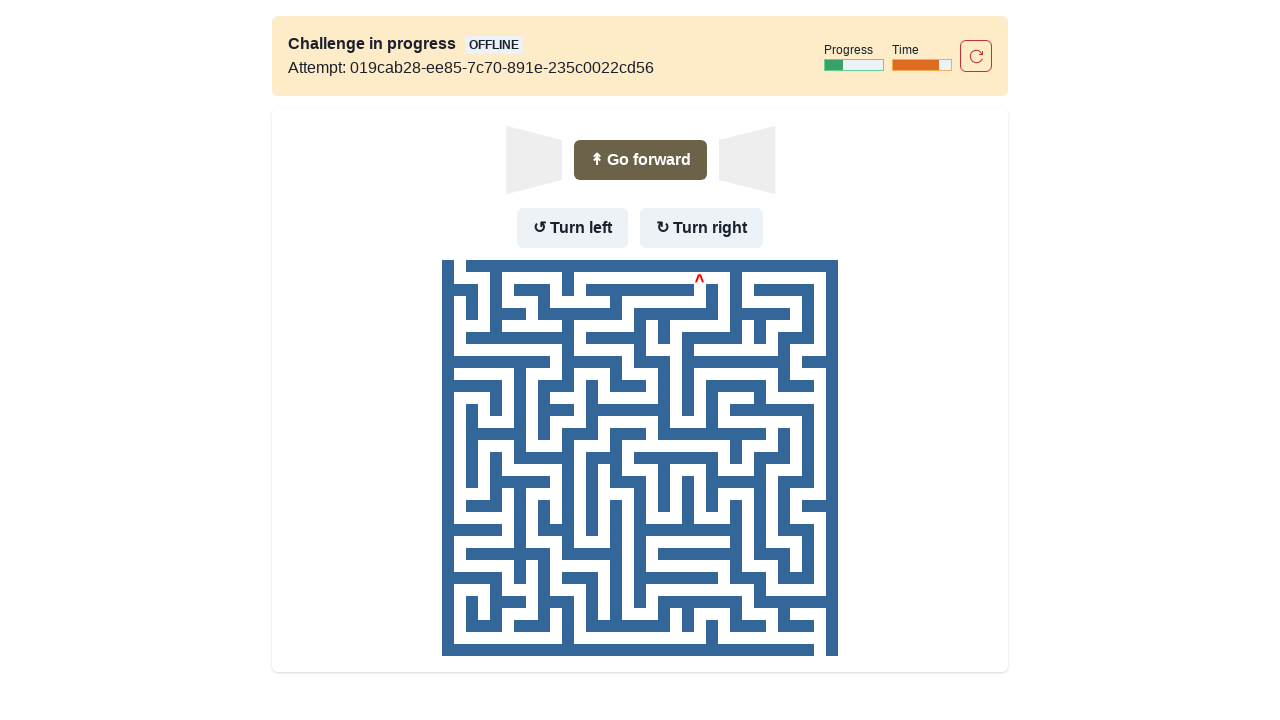

Robot turned right (was facing up, turning to face right) at (702, 228) on text=Turn right
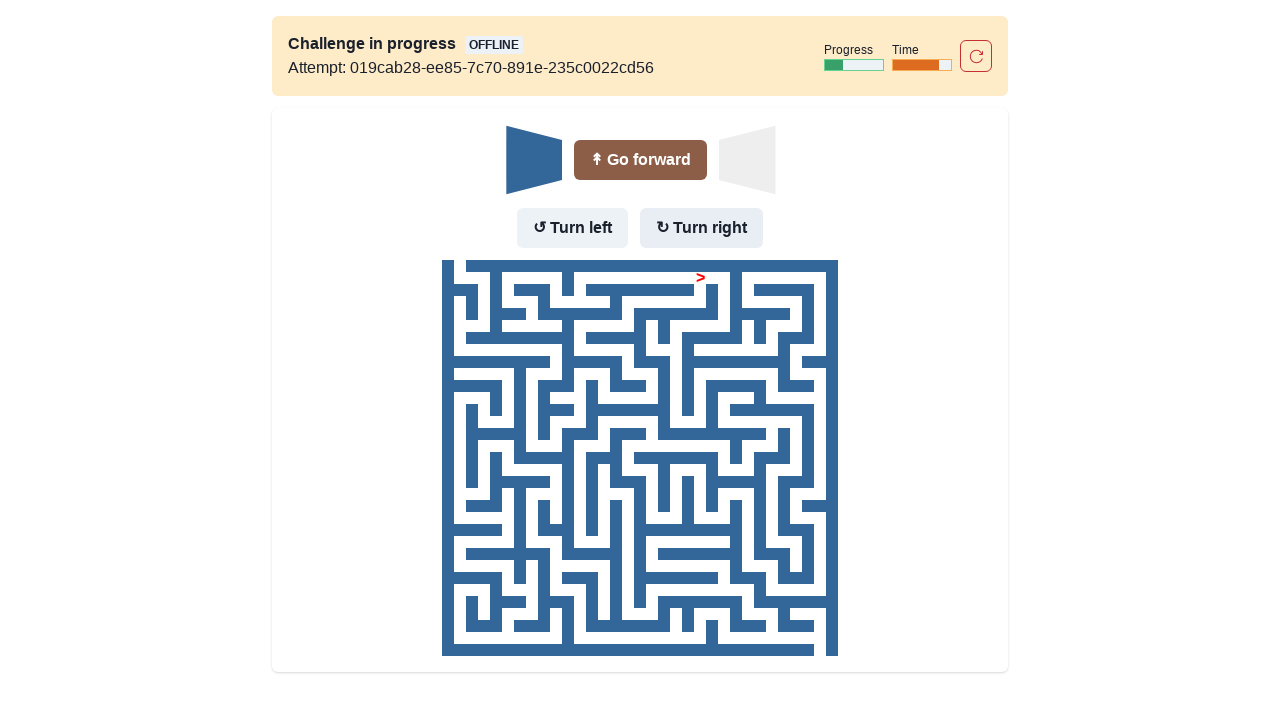

Robot moved right after turning at (640, 160) on text=Go forward
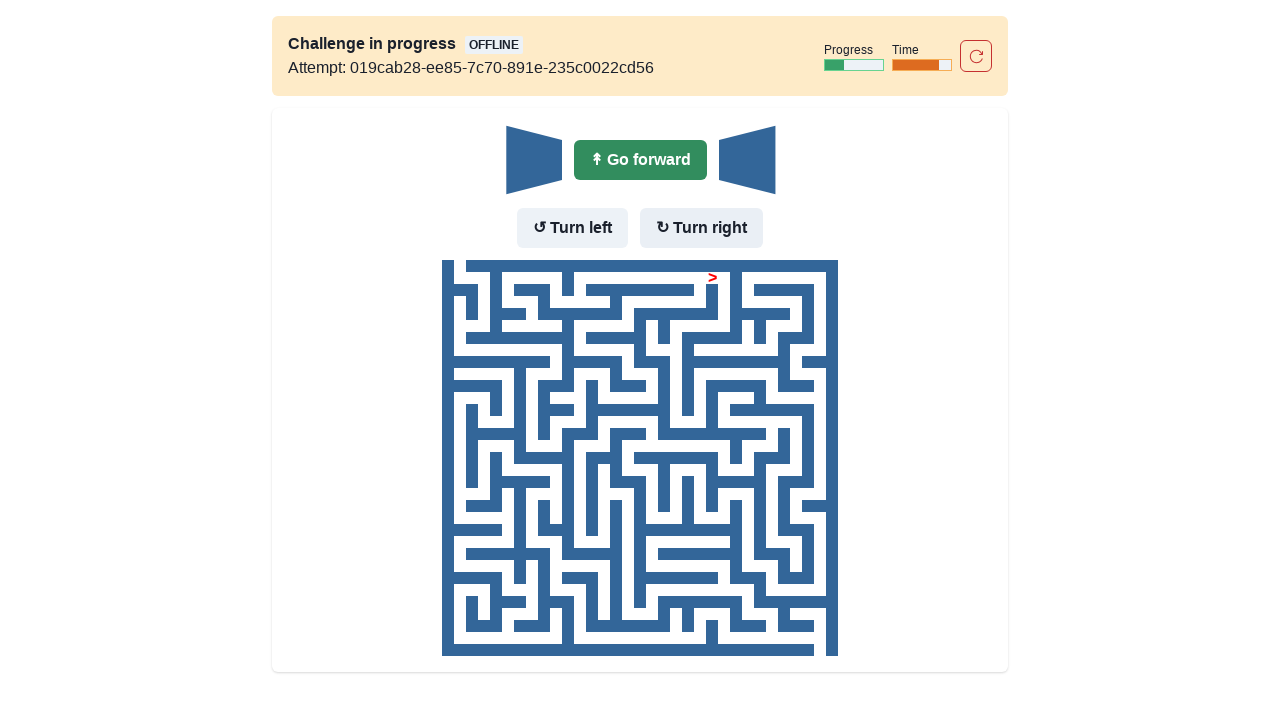

Robot moved right (already facing right, clicked Go forward) at (640, 160) on text=Go forward
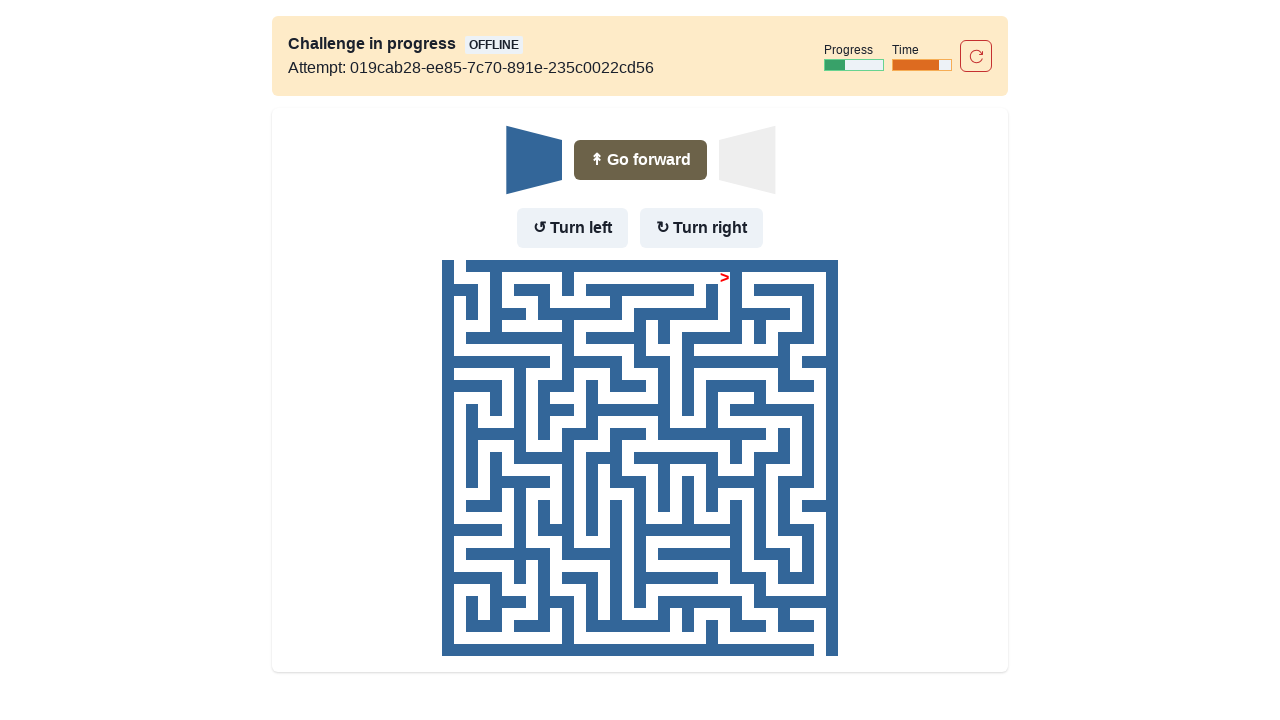

Robot turned right (was facing right, turning to face down) at (702, 228) on text=Turn right
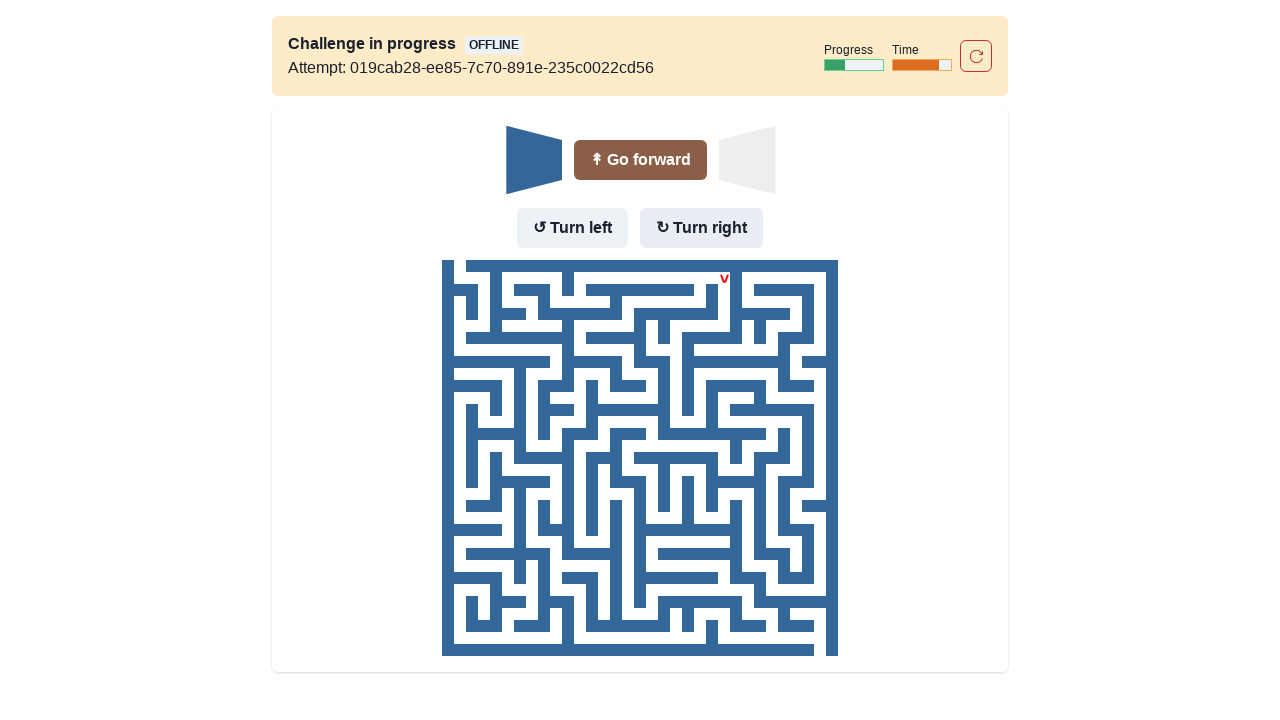

Robot moved down after turning at (640, 160) on text=Go forward
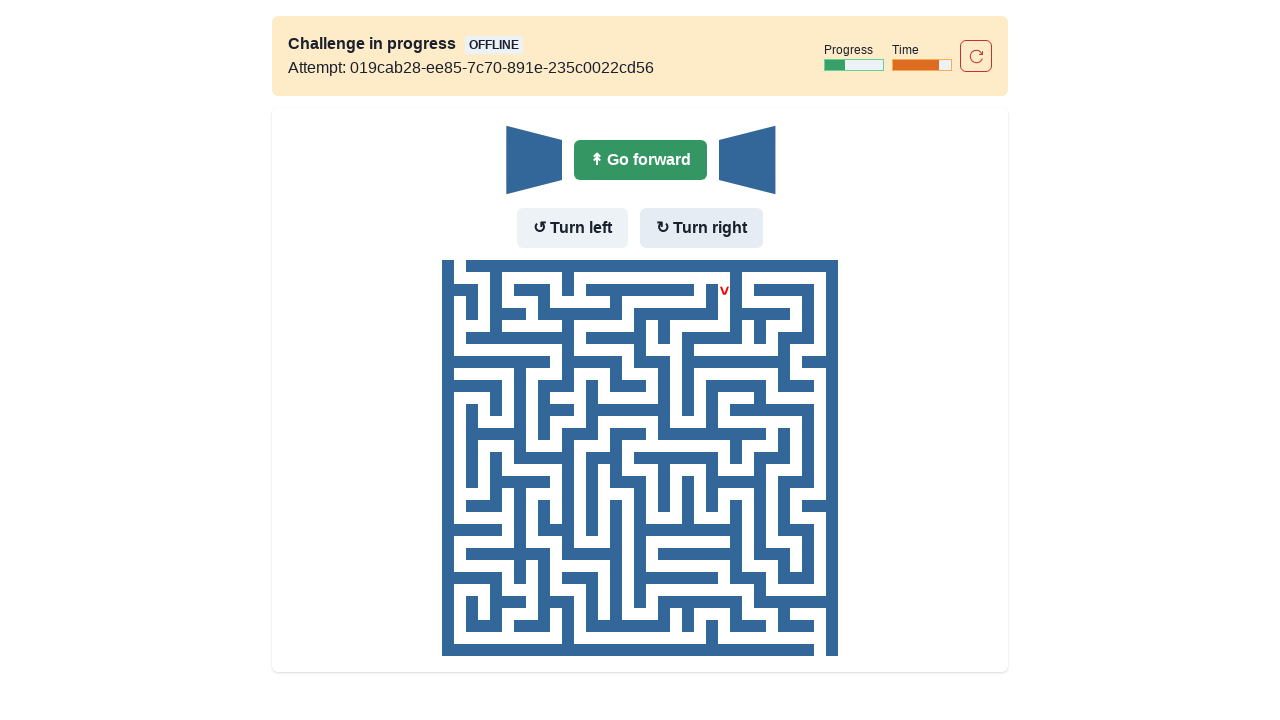

Robot moved down (already facing down, clicked Go forward) at (640, 160) on text=Go forward
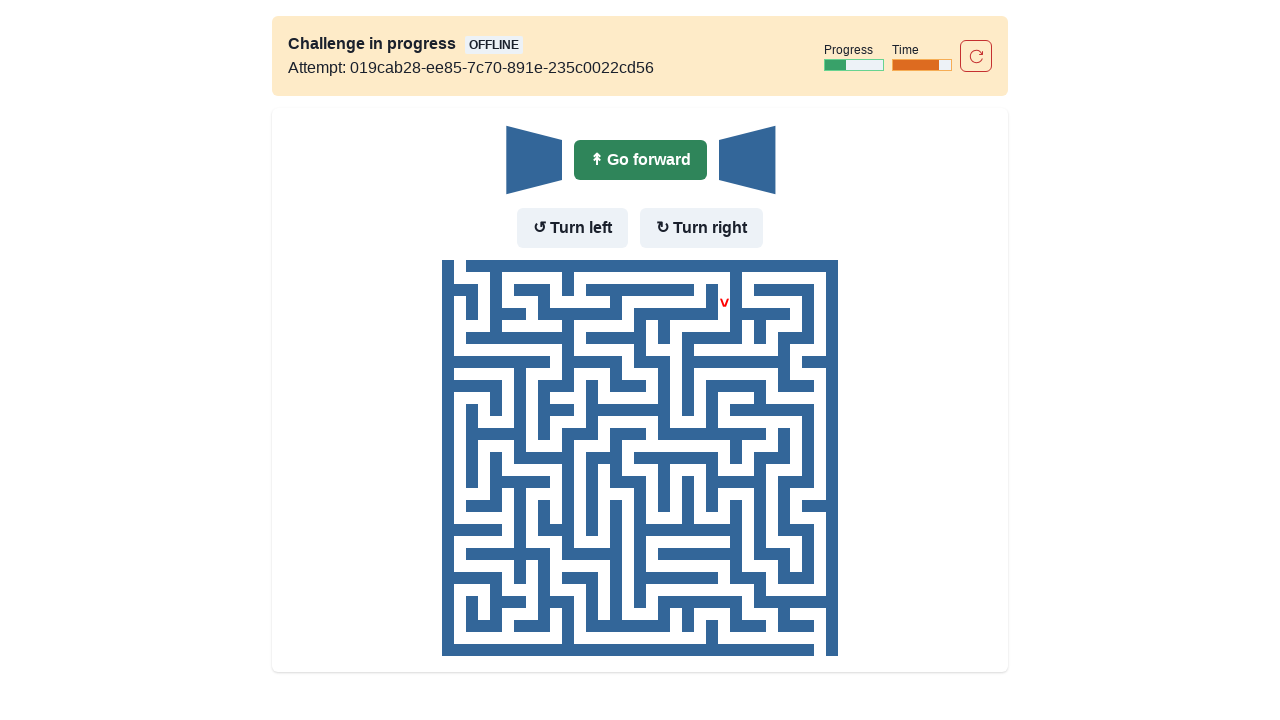

Robot moved down (already facing down, clicked Go forward) at (640, 160) on text=Go forward
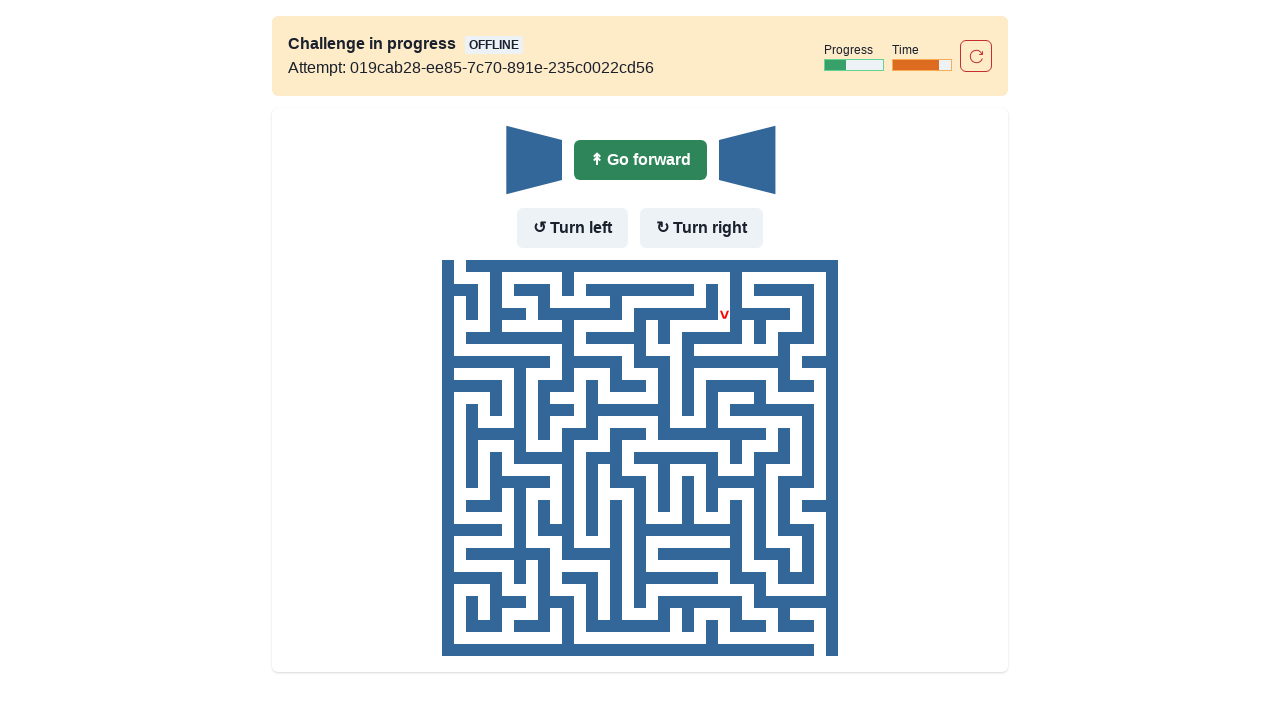

Robot moved down (already facing down, clicked Go forward) at (640, 160) on text=Go forward
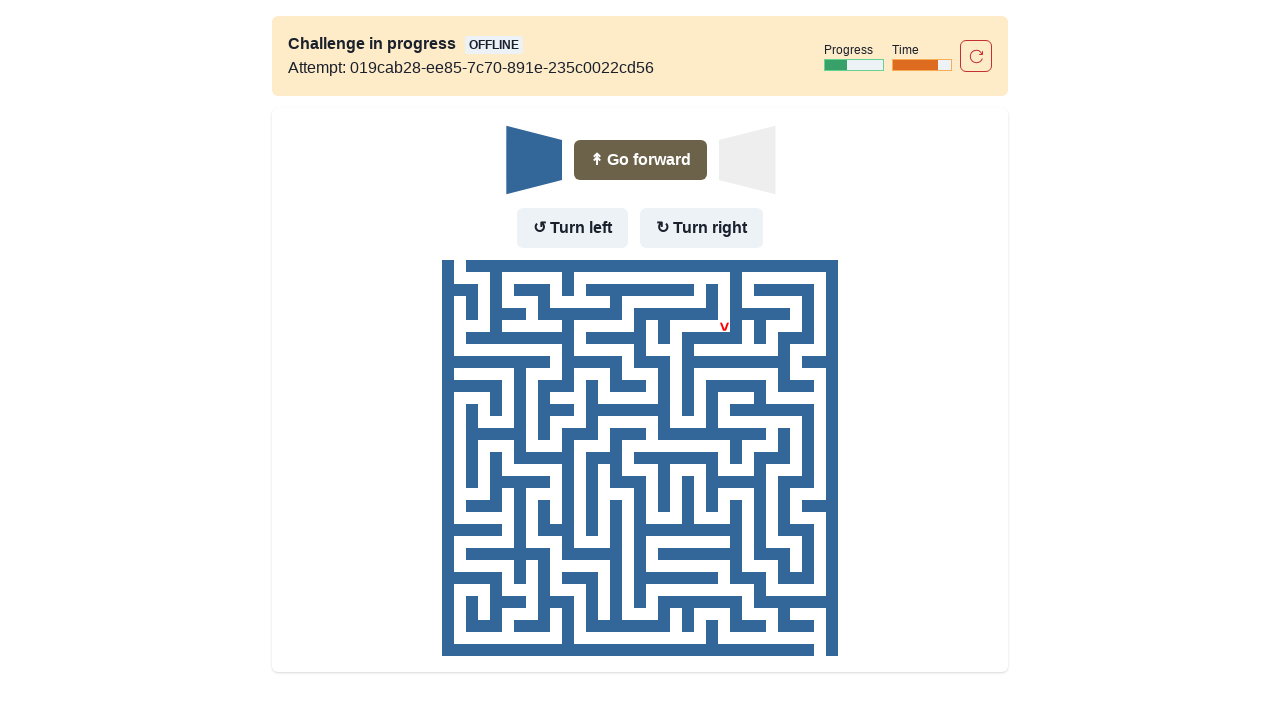

Robot turned right (was facing down, turning to face left) at (702, 228) on text=Turn right
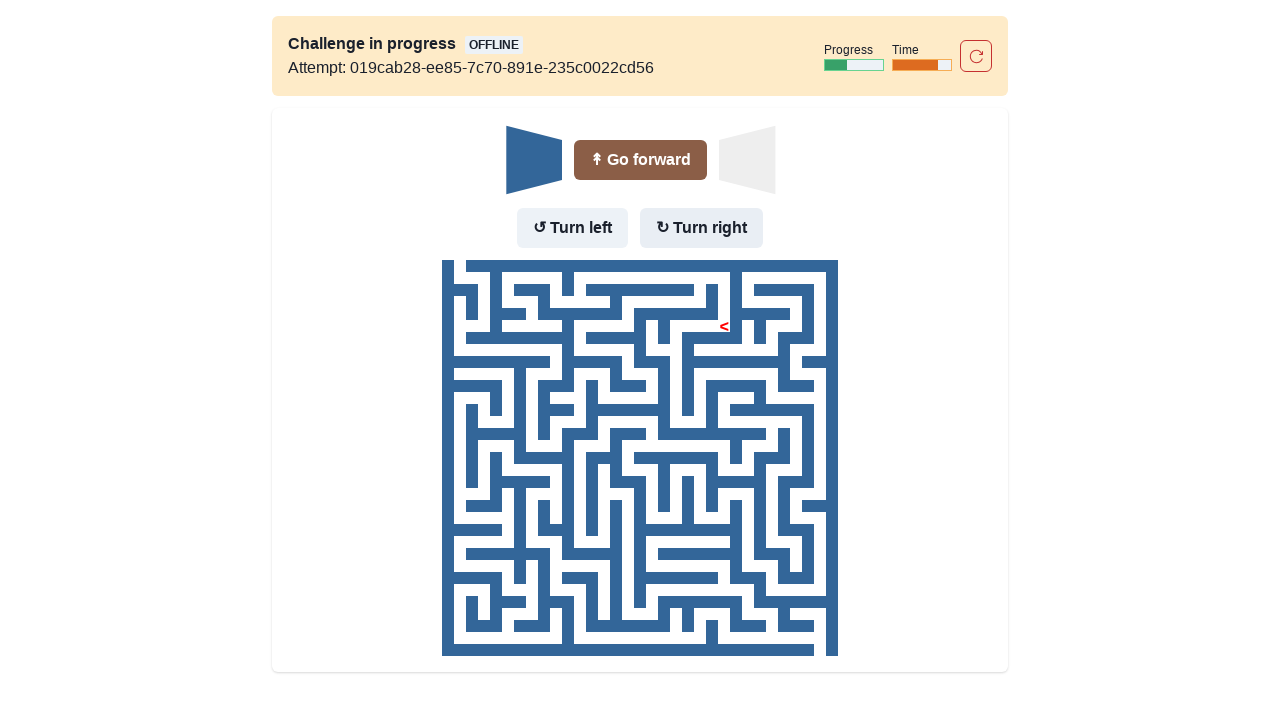

Robot moved left after turning at (640, 160) on text=Go forward
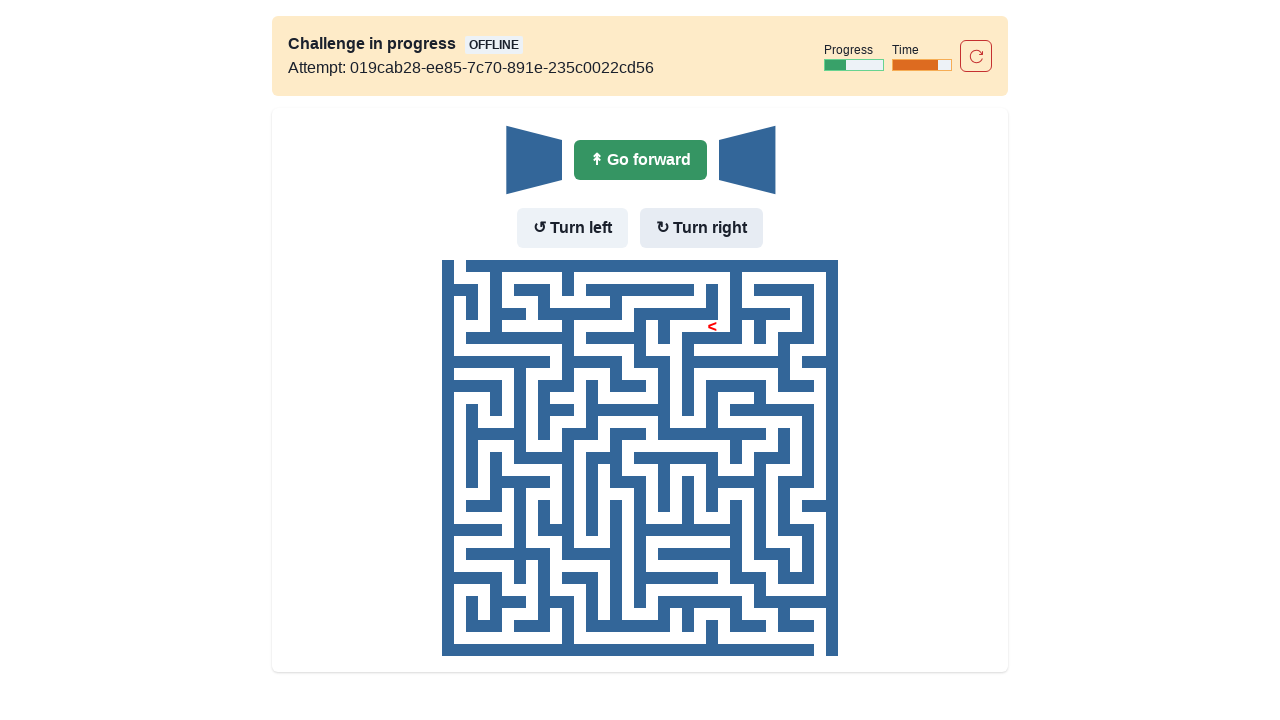

Robot moved left (already facing left, clicked Go forward) at (640, 160) on text=Go forward
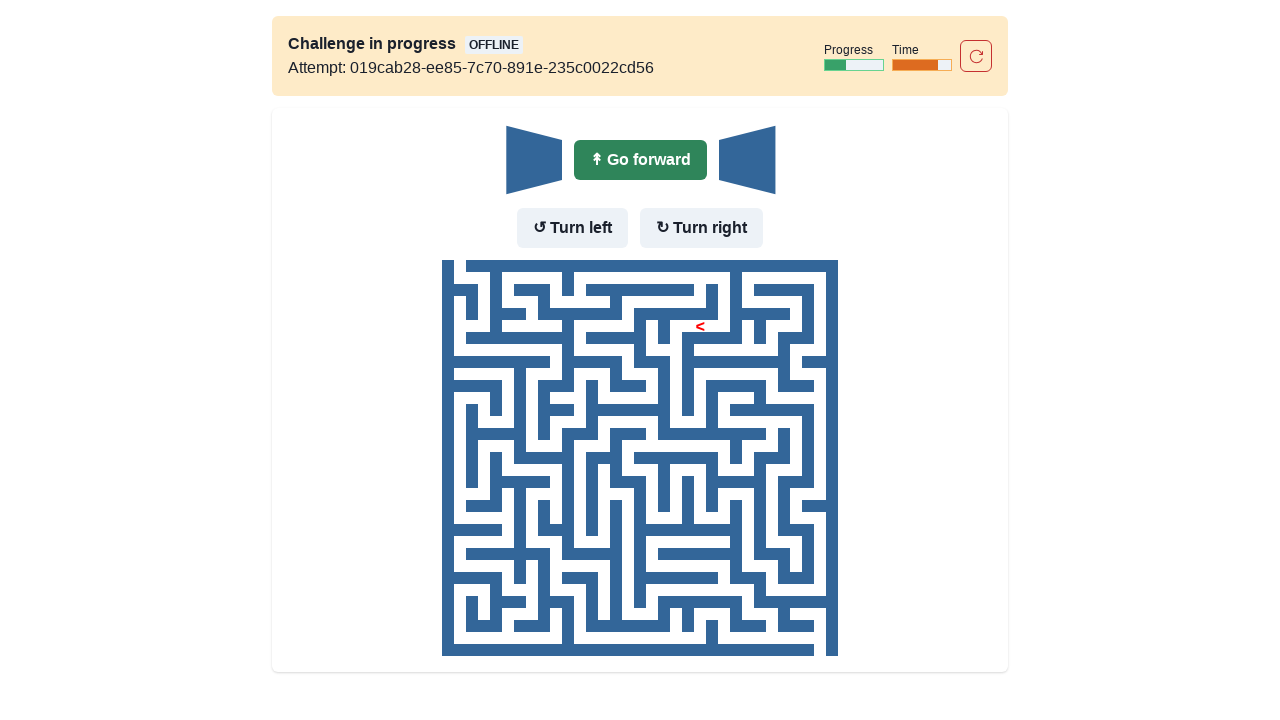

Robot moved left (already facing left, clicked Go forward) at (640, 160) on text=Go forward
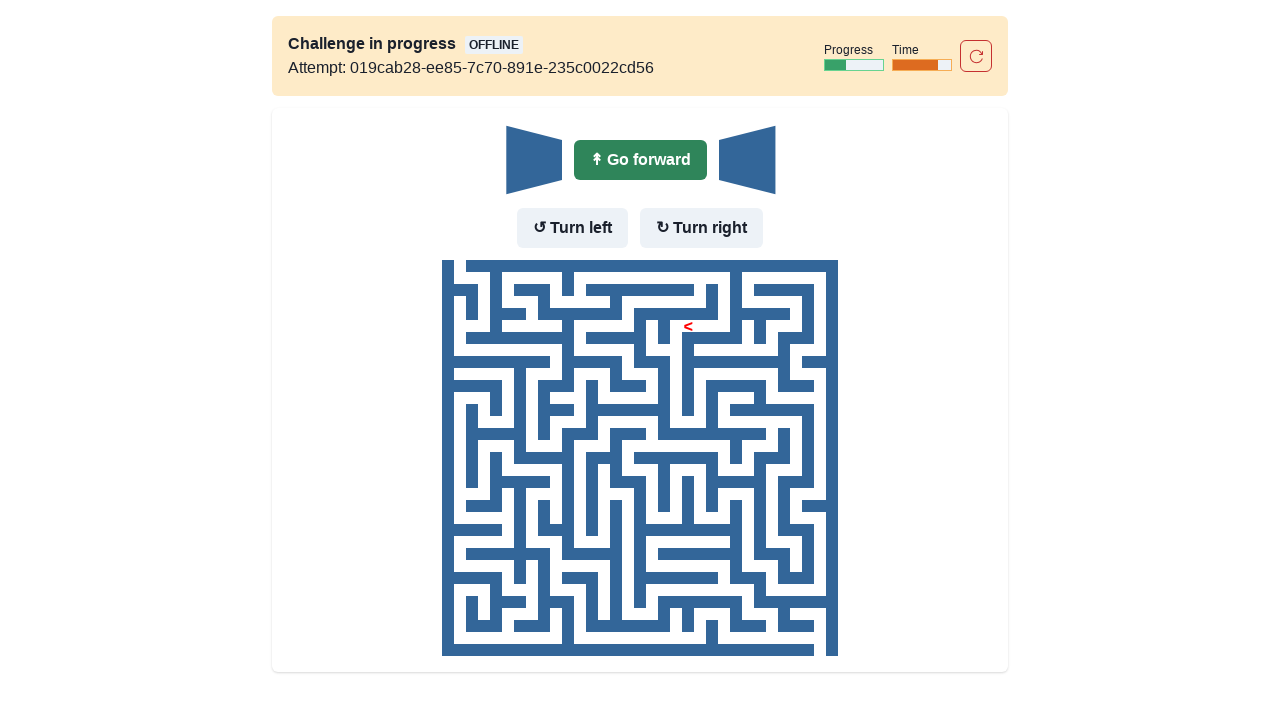

Robot moved left (already facing left, clicked Go forward) at (640, 160) on text=Go forward
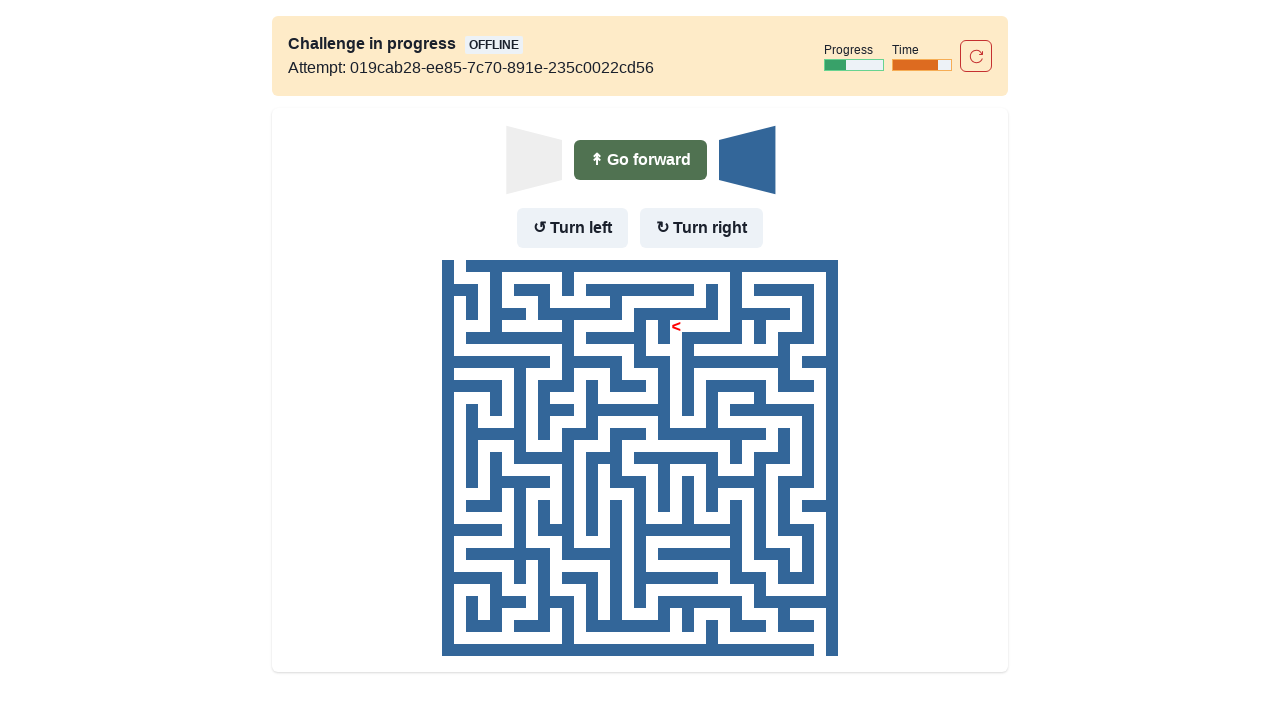

Robot turned left (was facing left, turning to face down) at (572, 228) on text=Turn left
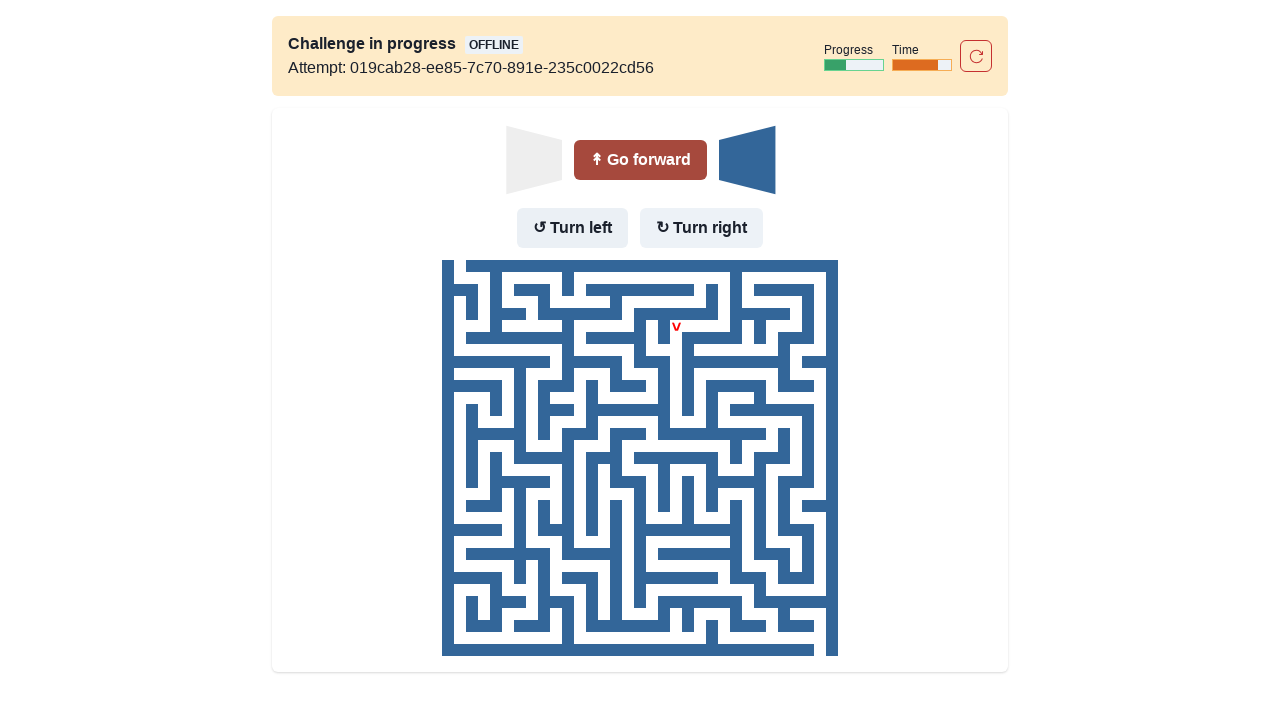

Robot moved down after turning at (640, 160) on text=Go forward
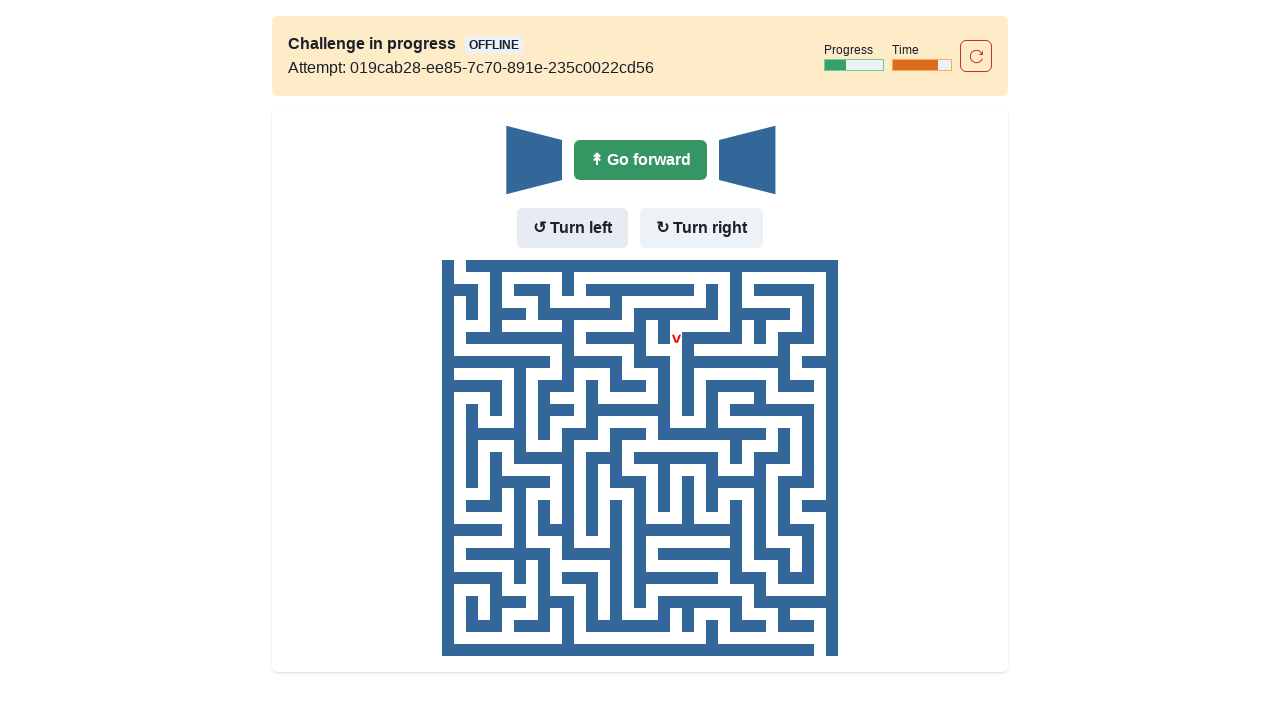

Robot moved down (already facing down, clicked Go forward) at (640, 160) on text=Go forward
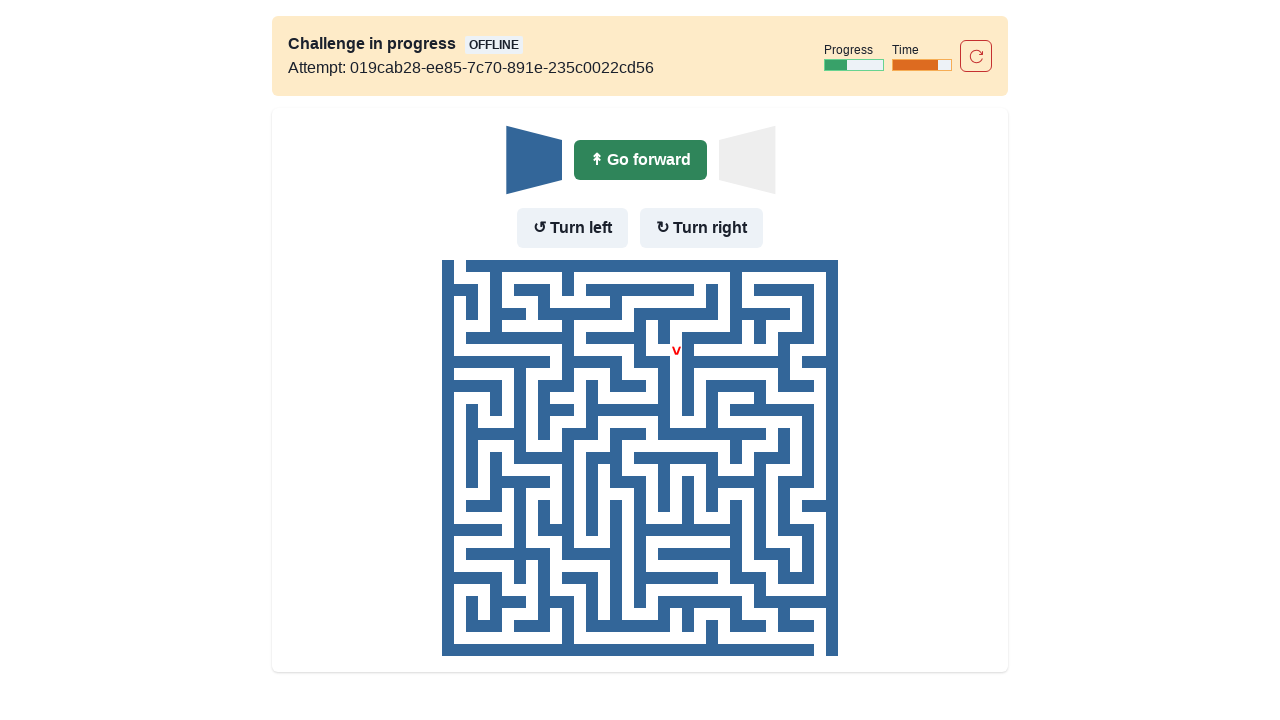

Robot moved down (already facing down, clicked Go forward) at (640, 160) on text=Go forward
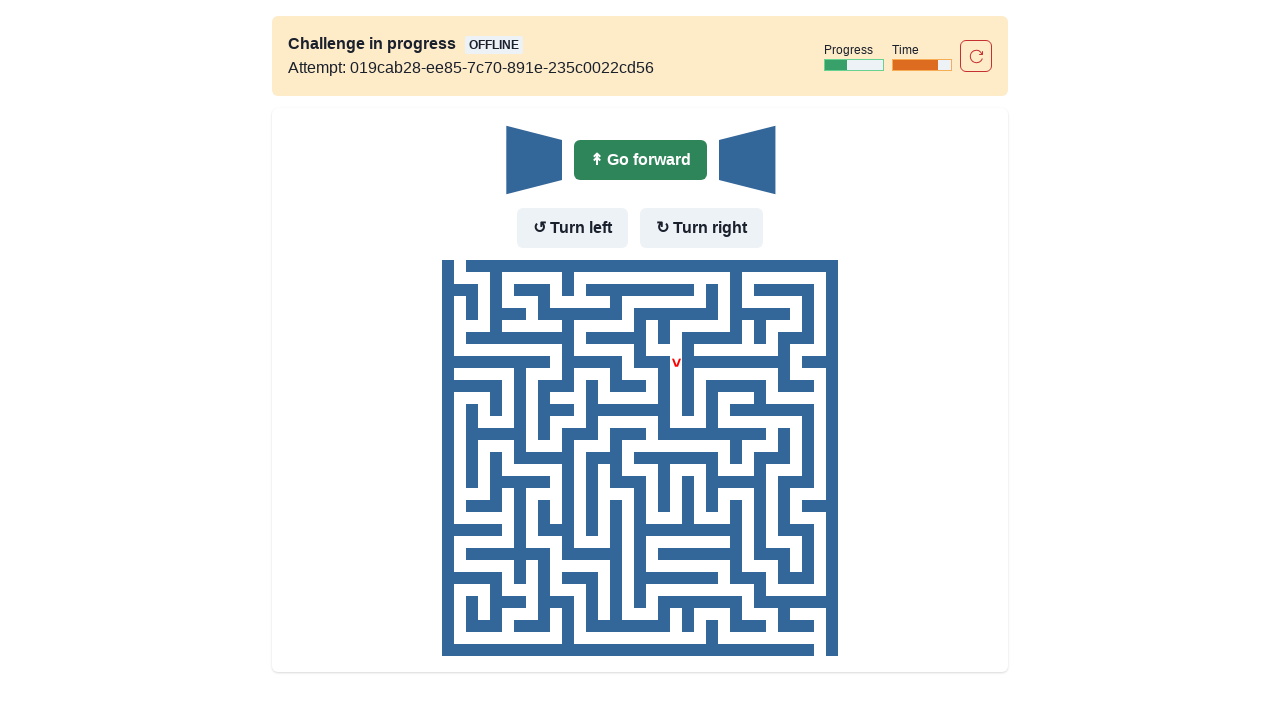

Robot moved down (already facing down, clicked Go forward) at (640, 160) on text=Go forward
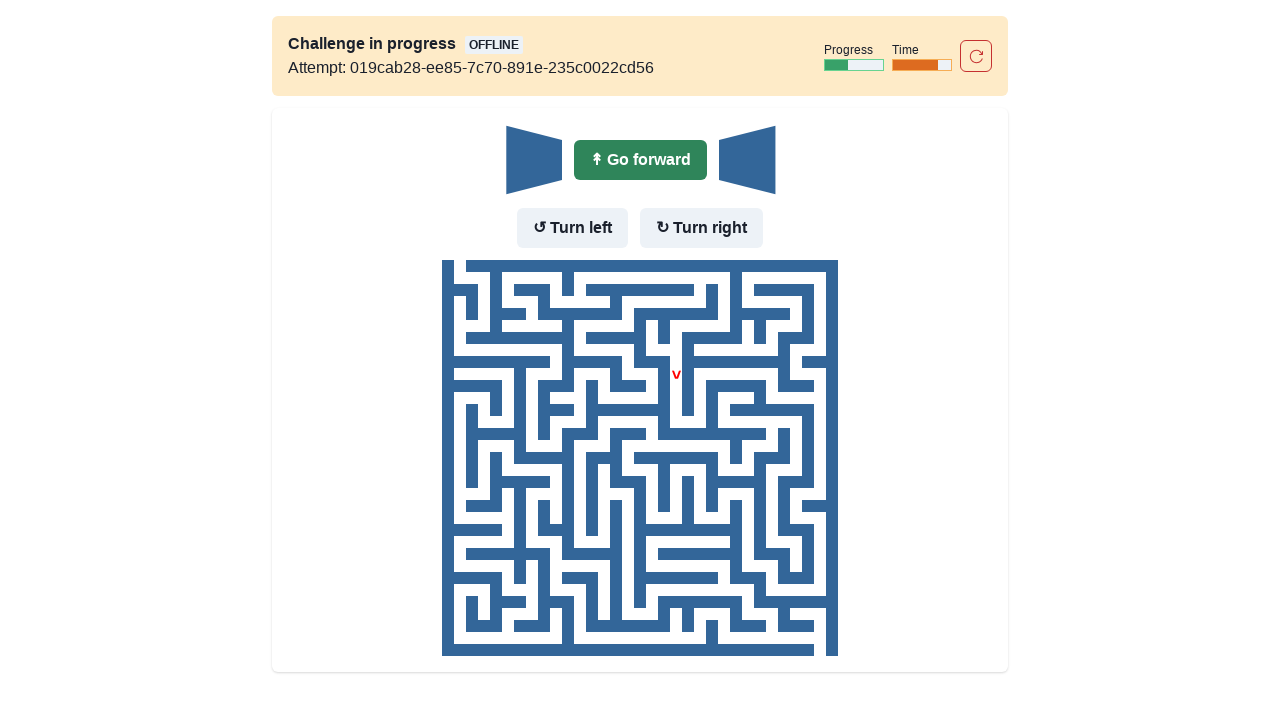

Robot moved down (already facing down, clicked Go forward) at (640, 160) on text=Go forward
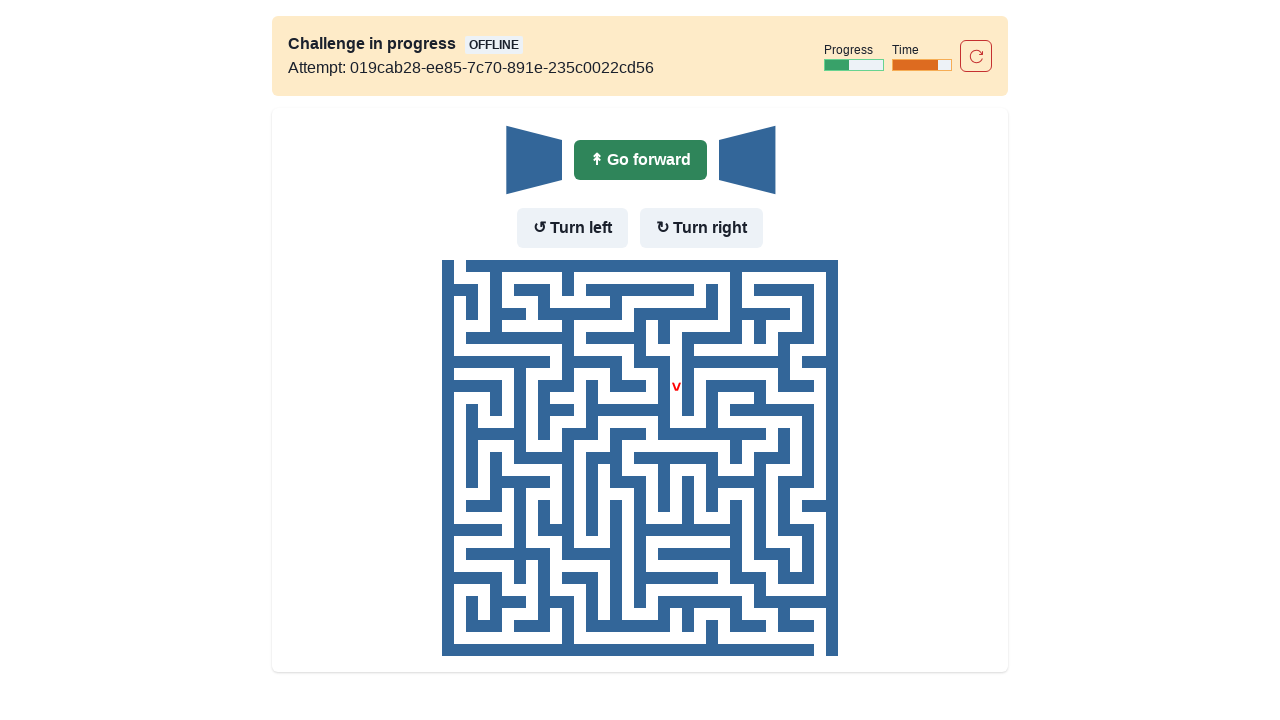

Robot moved down (already facing down, clicked Go forward) at (640, 160) on text=Go forward
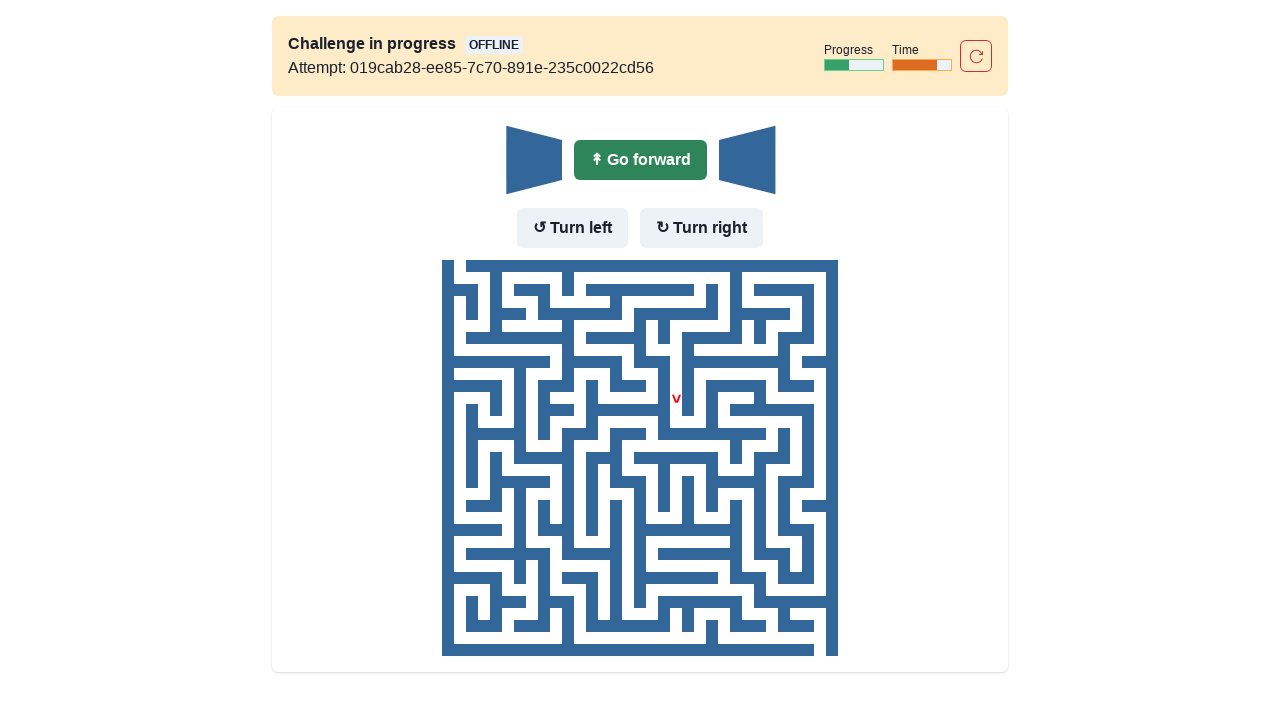

Robot moved down (already facing down, clicked Go forward) at (640, 160) on text=Go forward
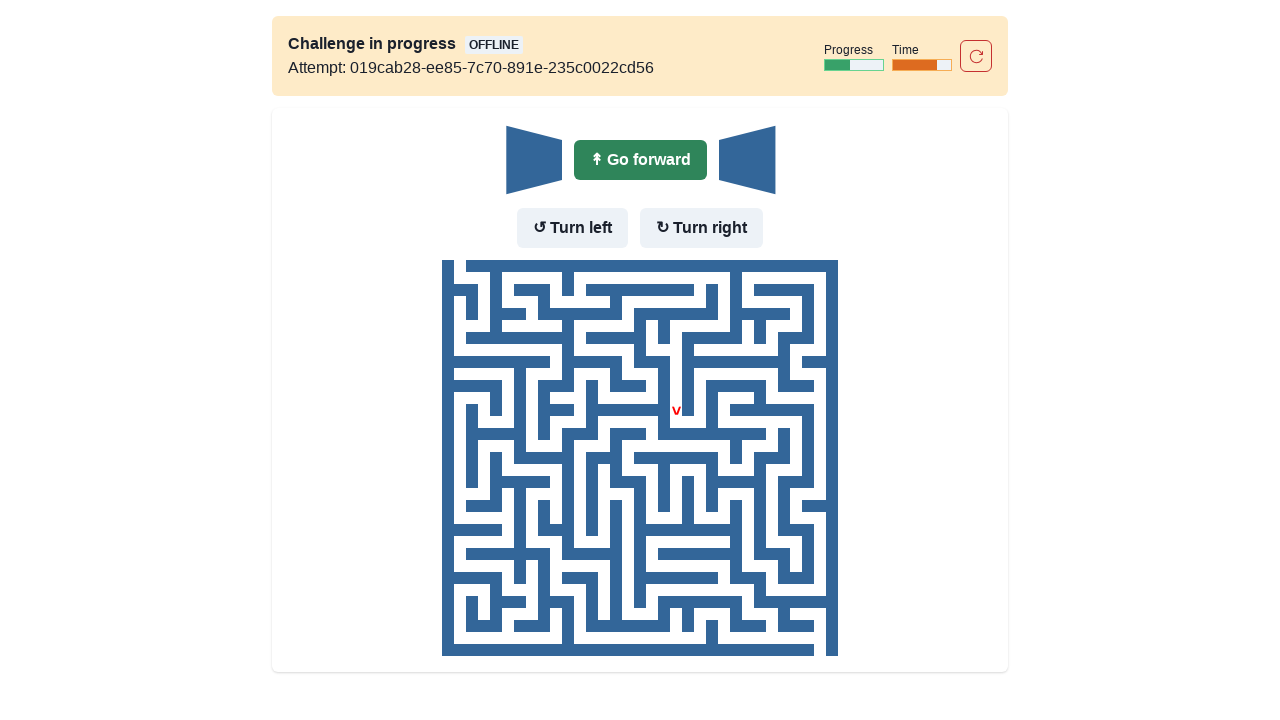

Robot moved down (already facing down, clicked Go forward) at (640, 160) on text=Go forward
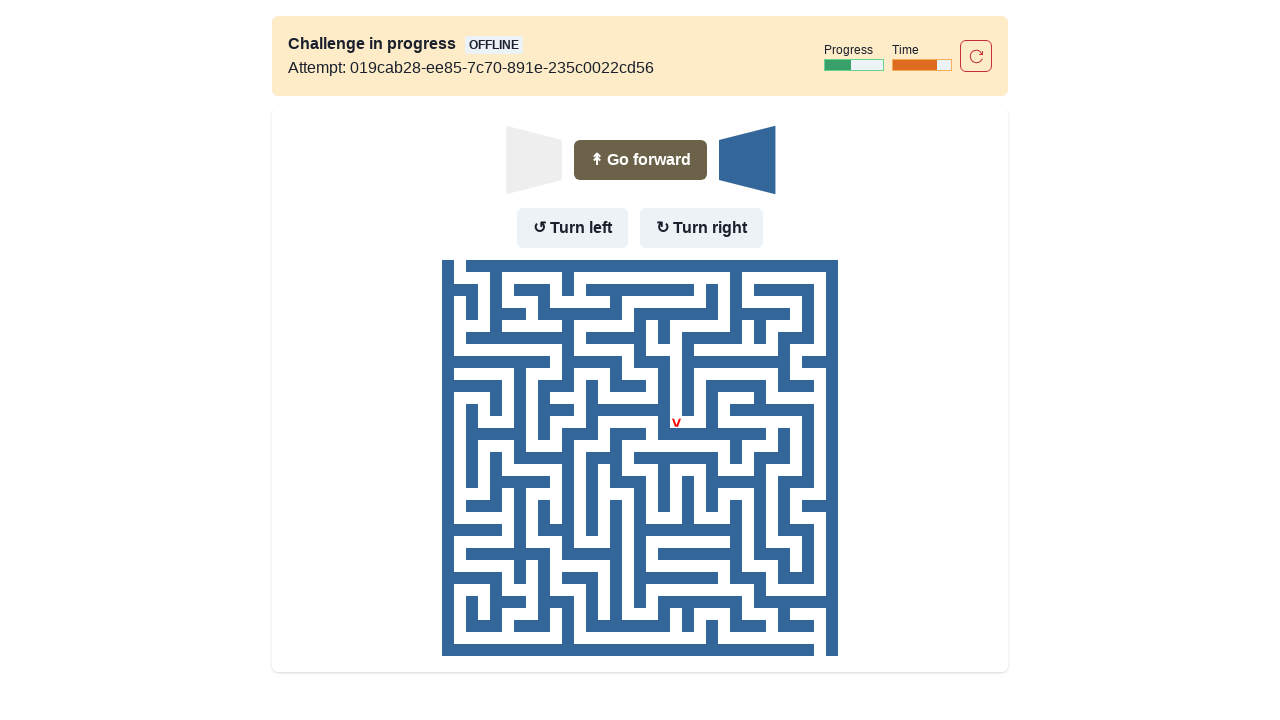

Robot turned left (was facing down, turning to face right) at (572, 228) on text=Turn left
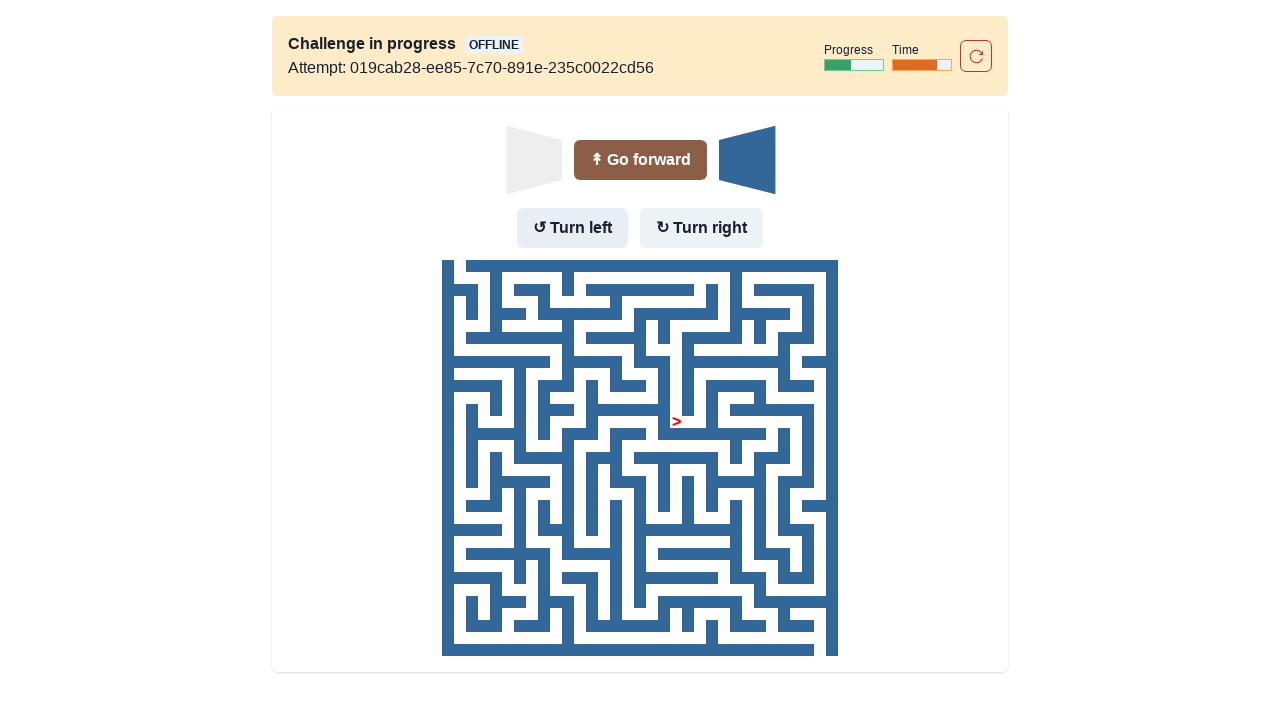

Robot moved right after turning at (640, 160) on text=Go forward
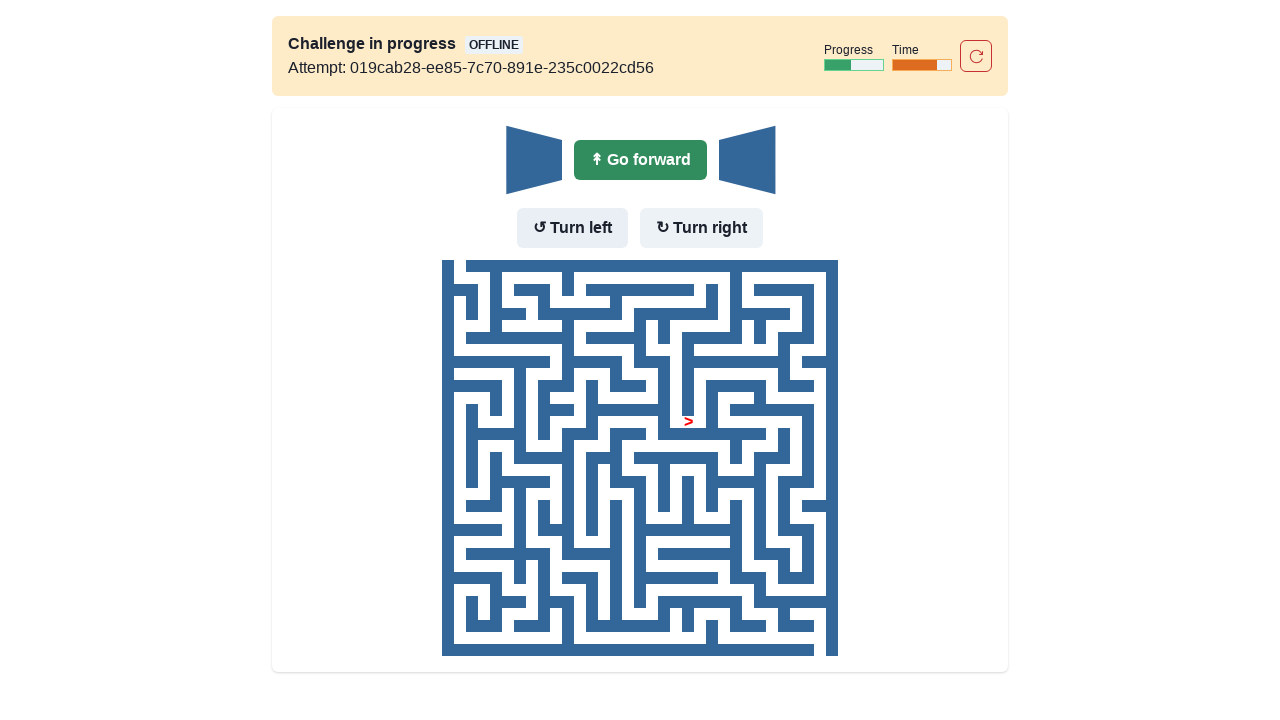

Robot moved right (already facing right, clicked Go forward) at (640, 160) on text=Go forward
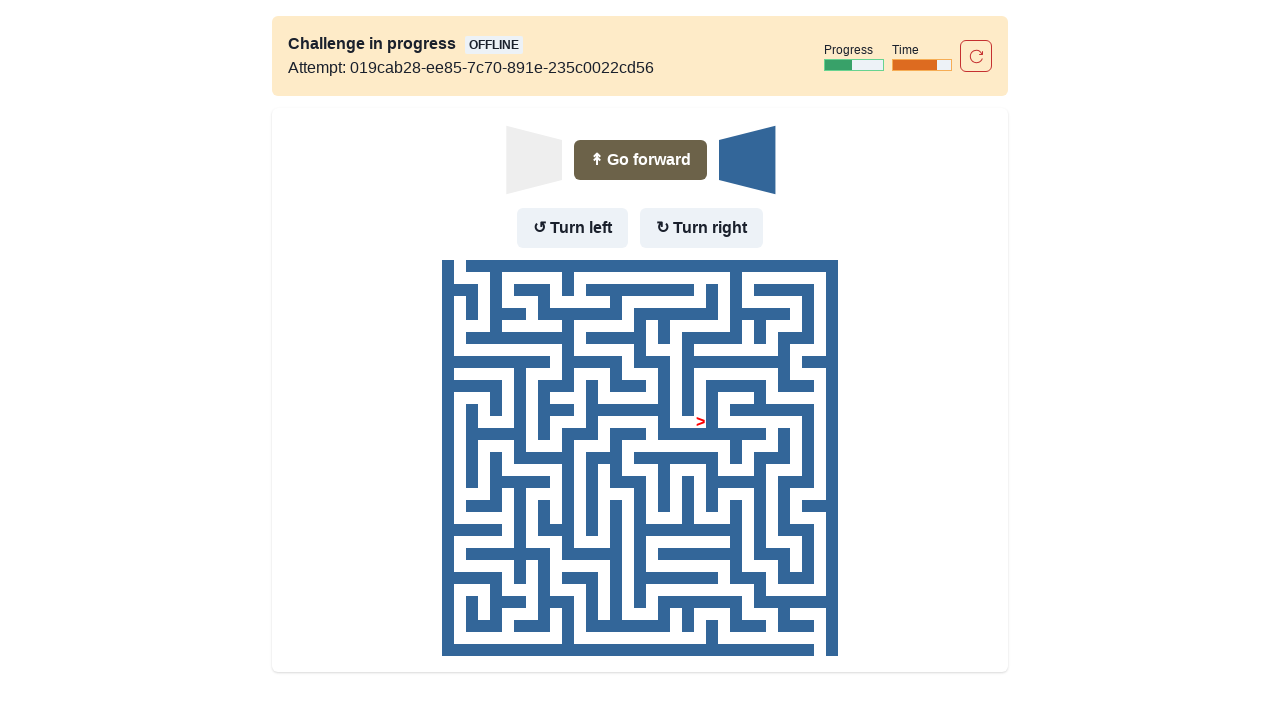

Robot turned left (was facing right, turning to face up) at (572, 228) on text=Turn left
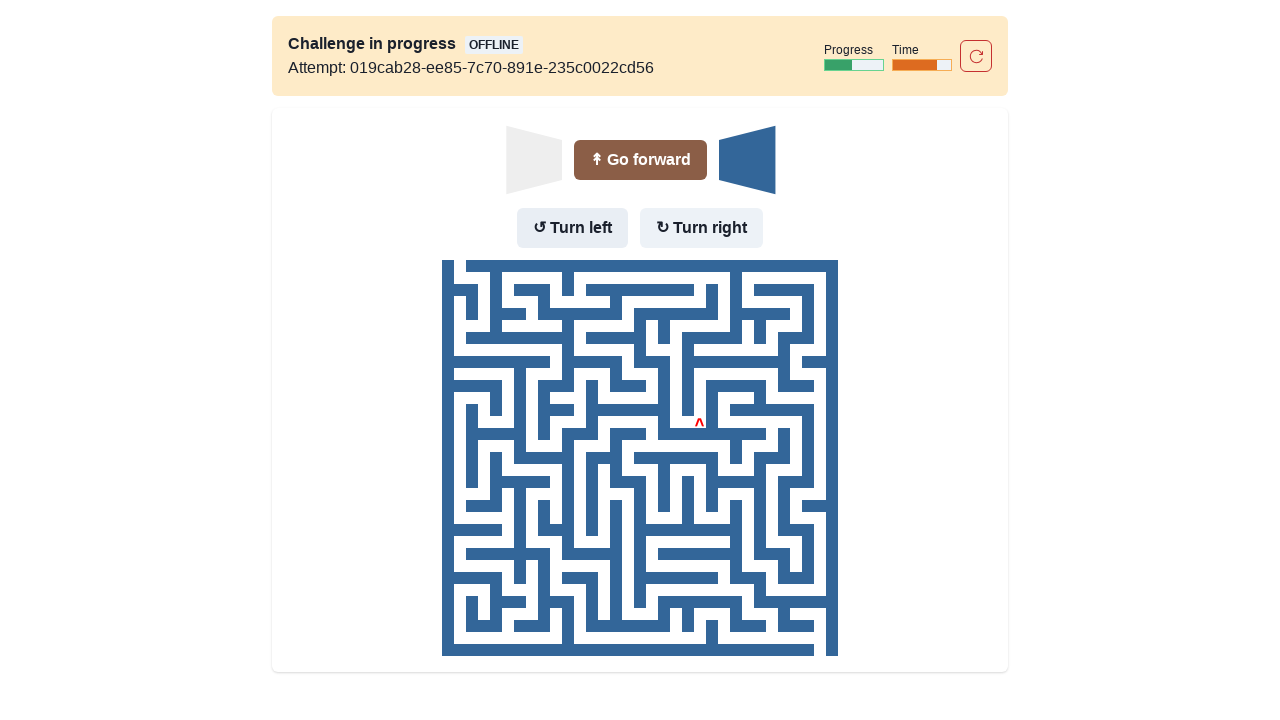

Robot moved up after turning at (640, 160) on text=Go forward
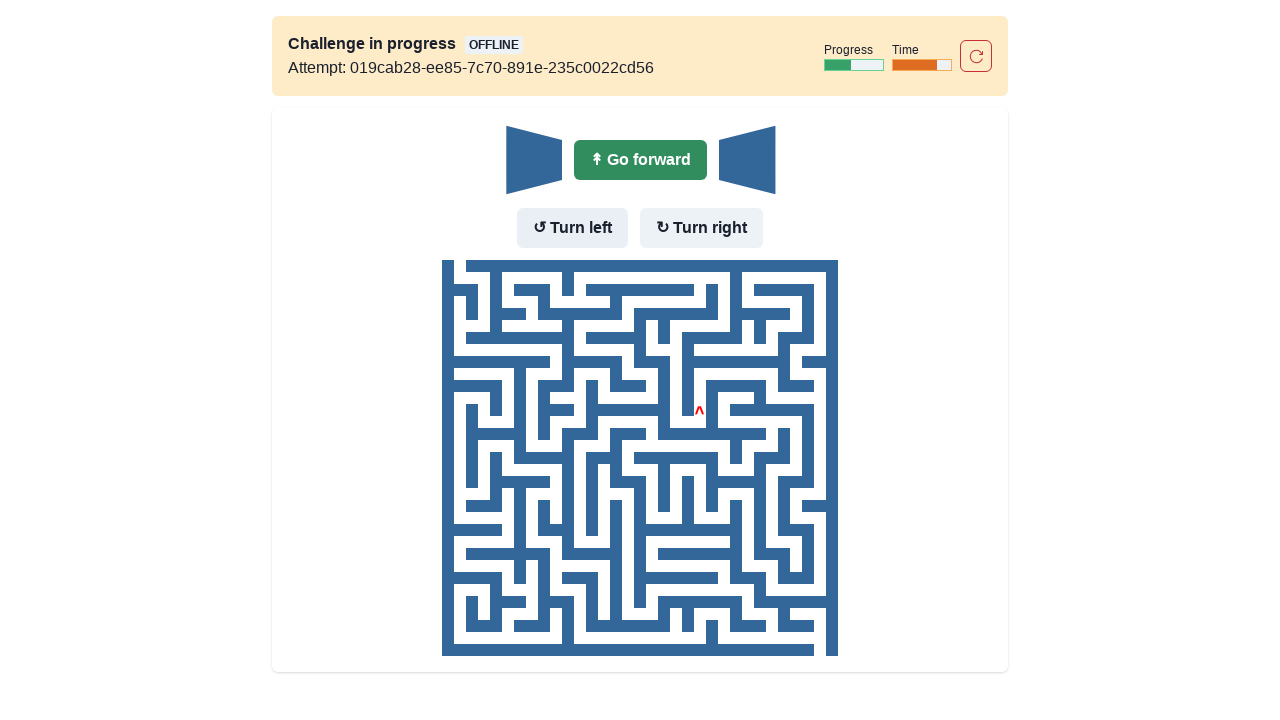

Robot moved up (already facing up, clicked Go forward) at (640, 160) on text=Go forward
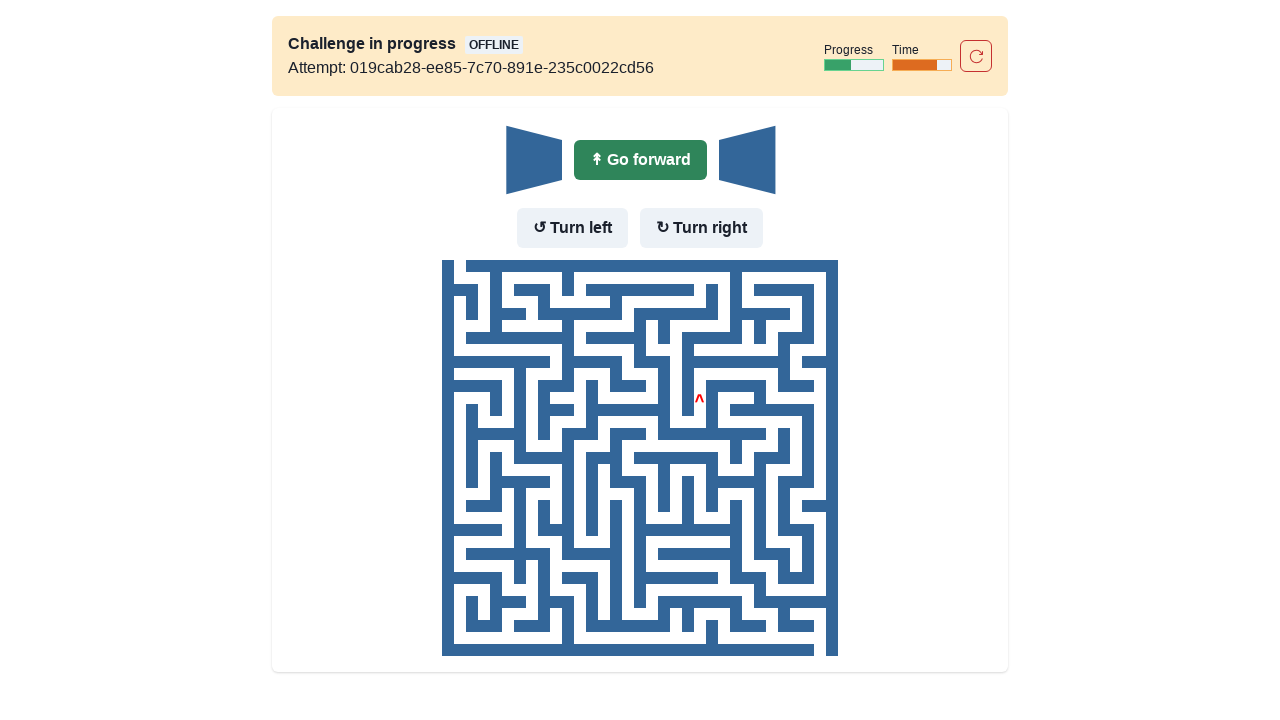

Robot moved up (already facing up, clicked Go forward) at (640, 160) on text=Go forward
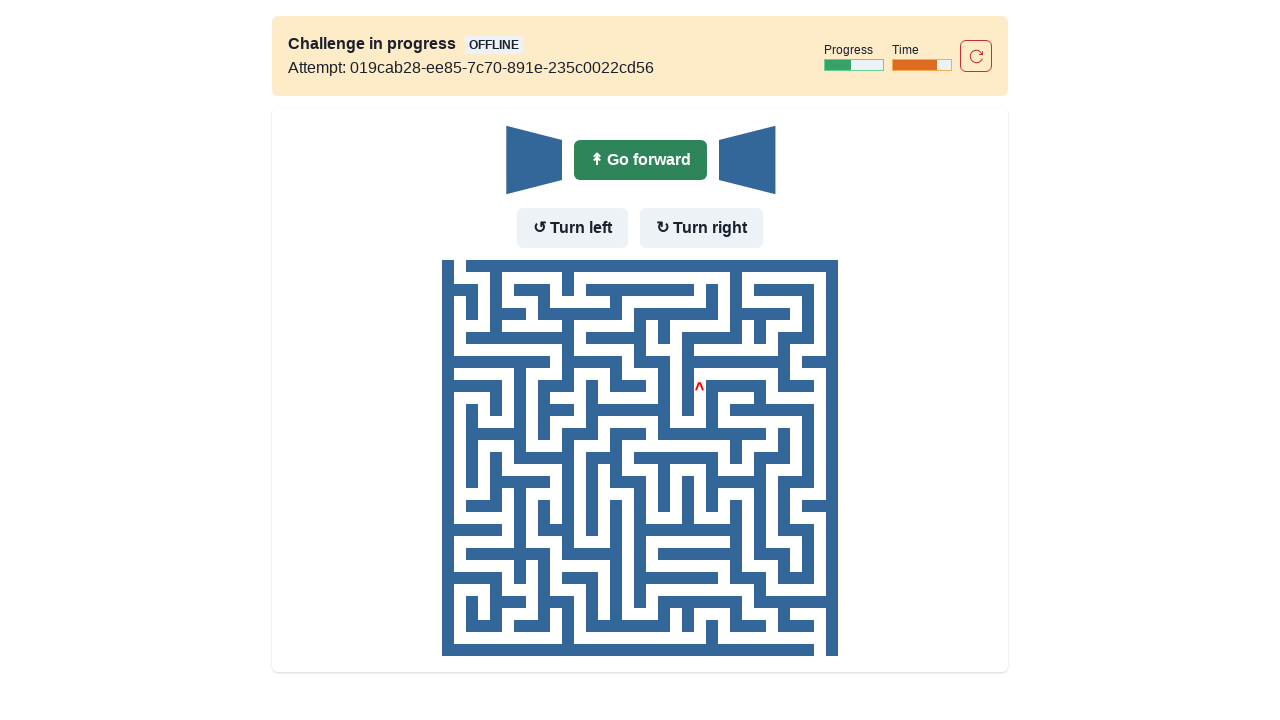

Robot moved up (already facing up, clicked Go forward) at (640, 160) on text=Go forward
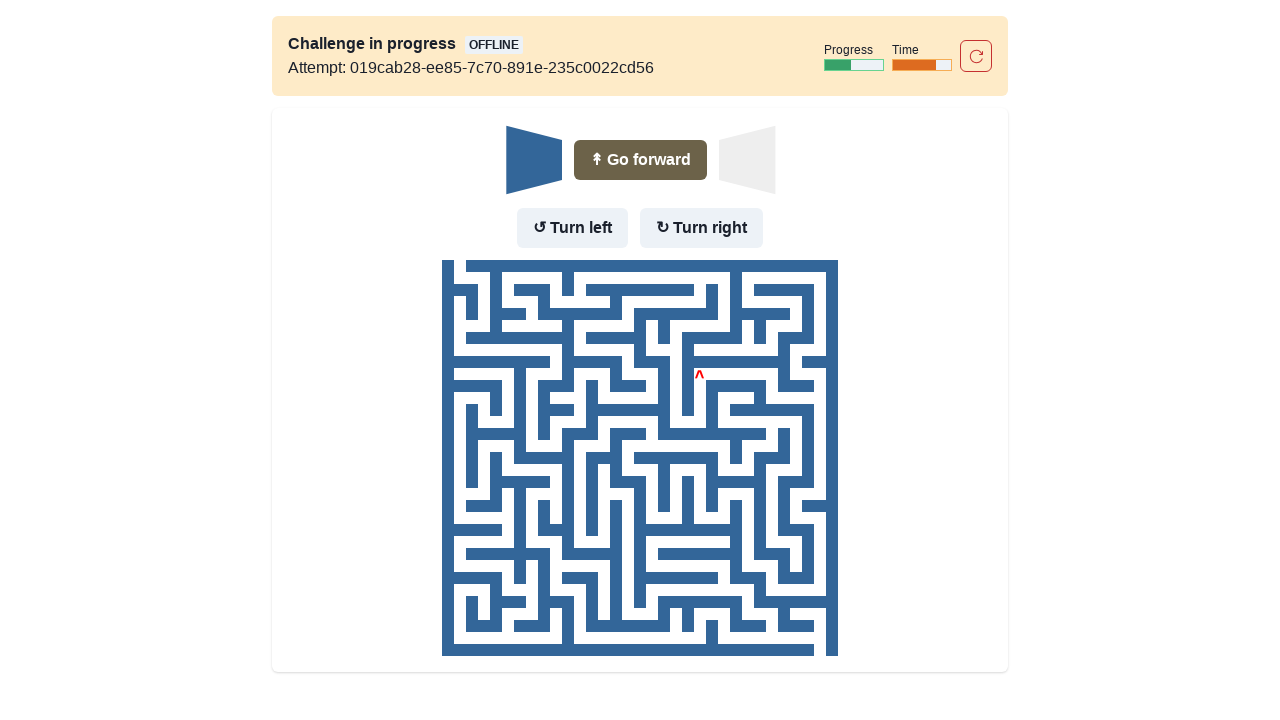

Robot turned right (was facing up, turning to face right) at (702, 228) on text=Turn right
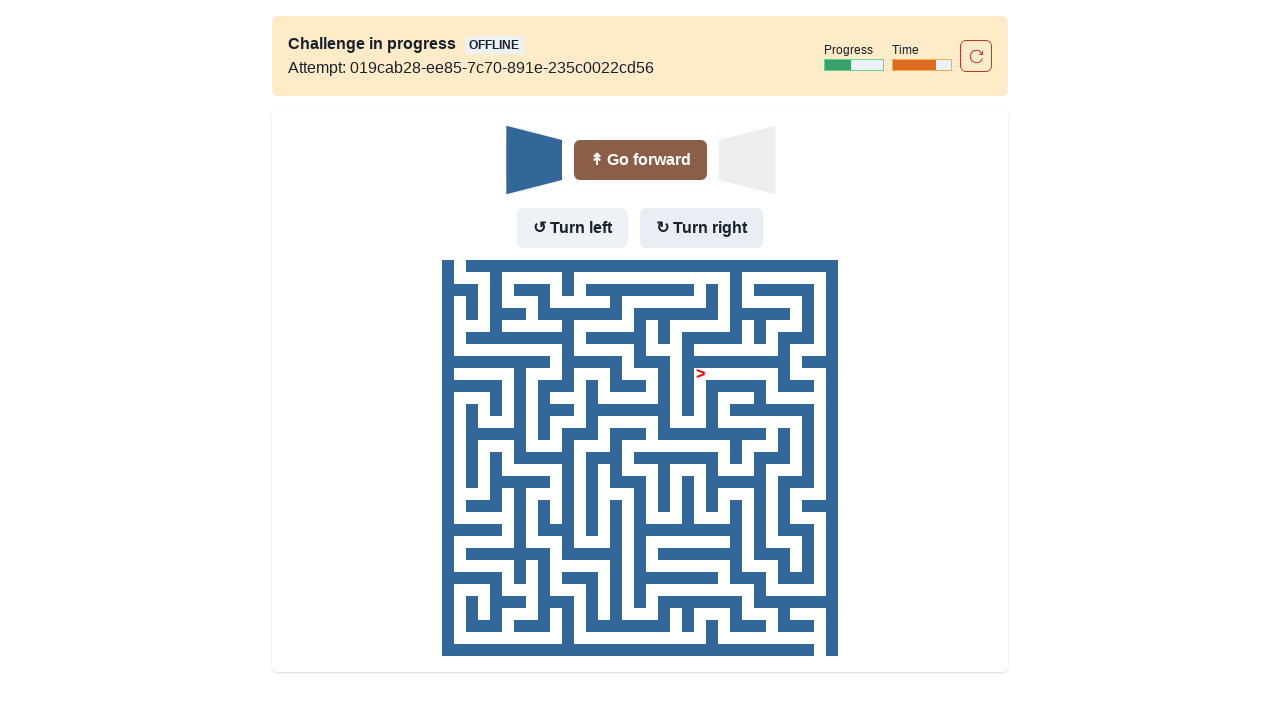

Robot moved right after turning at (640, 160) on text=Go forward
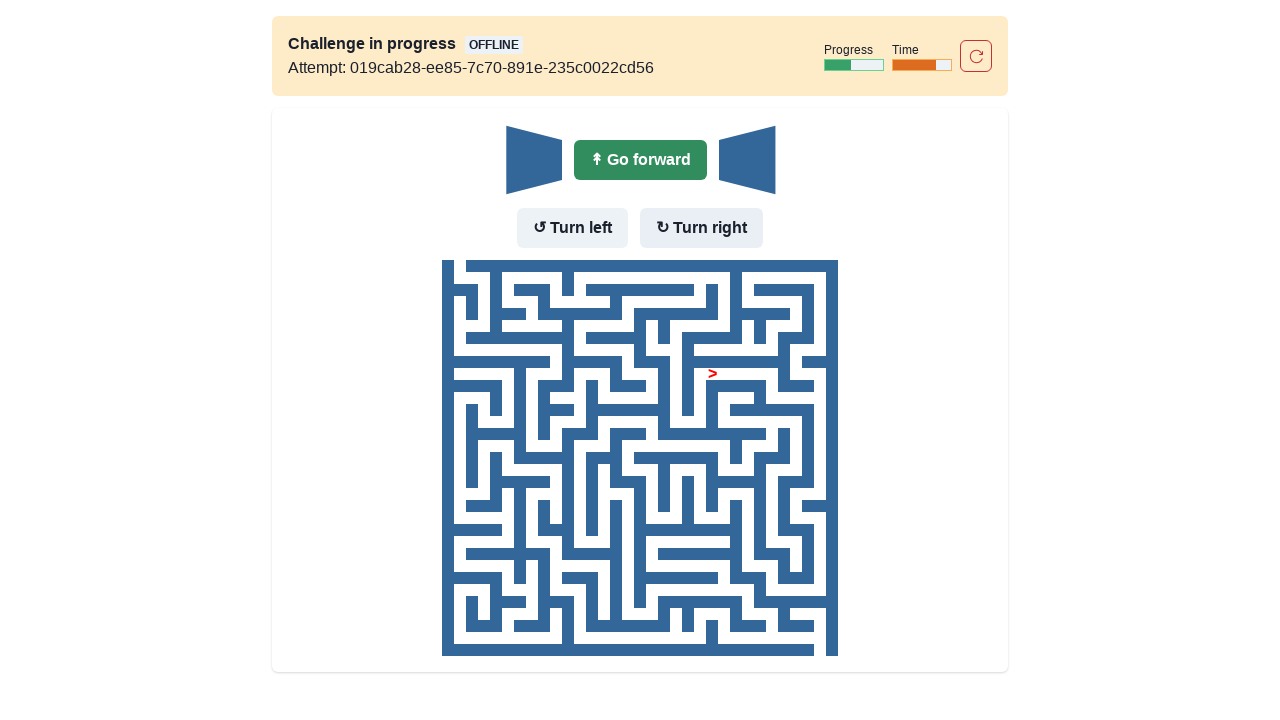

Robot moved right (already facing right, clicked Go forward) at (640, 160) on text=Go forward
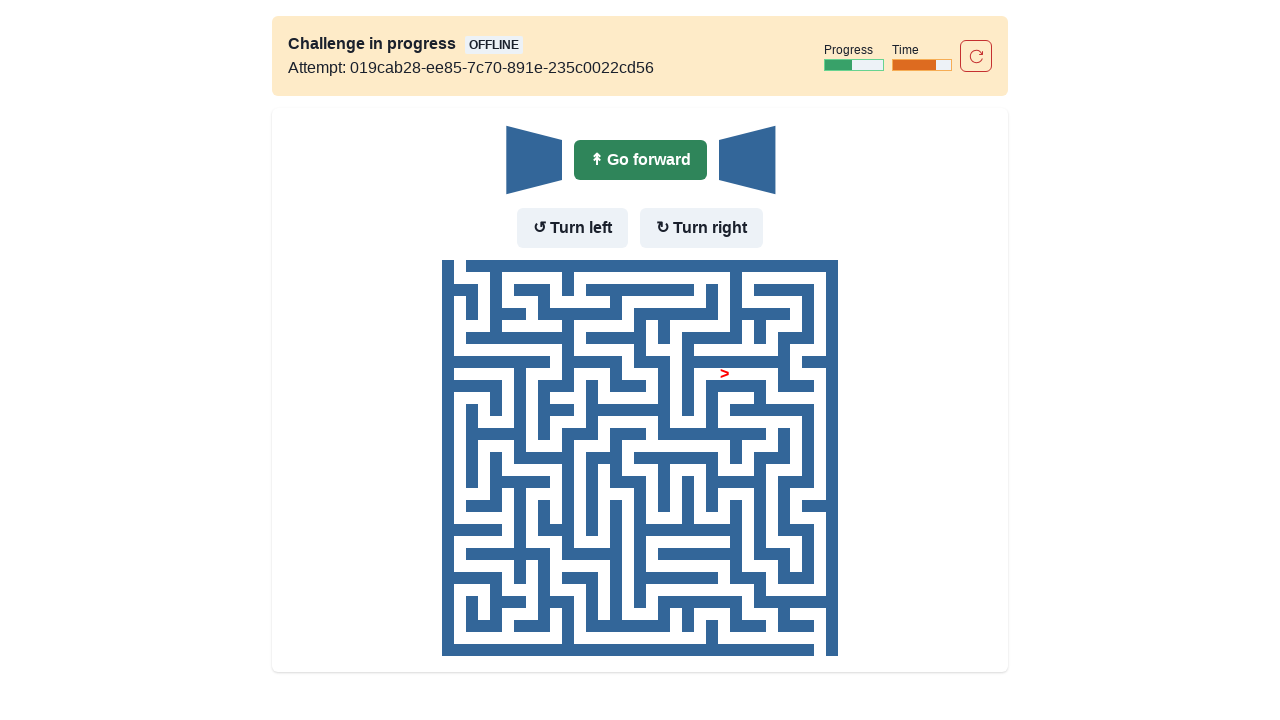

Robot moved right (already facing right, clicked Go forward) at (640, 160) on text=Go forward
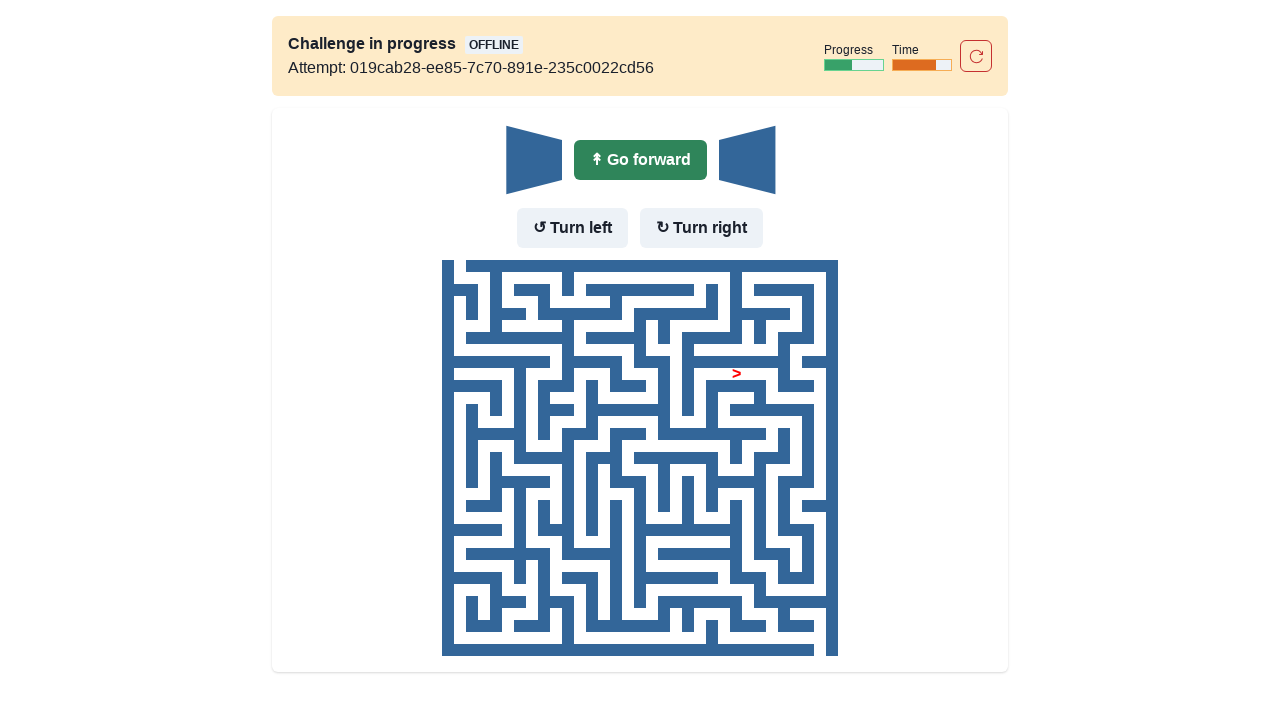

Robot moved right (already facing right, clicked Go forward) at (640, 160) on text=Go forward
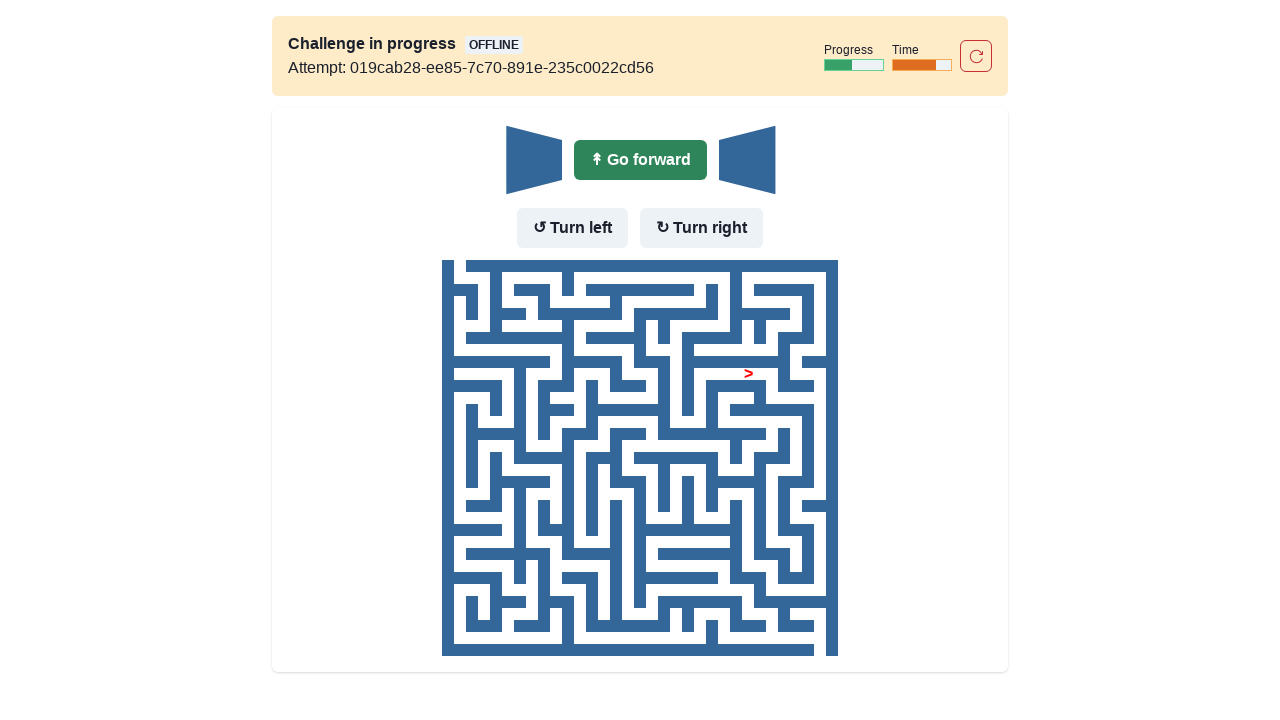

Robot moved right (already facing right, clicked Go forward) at (640, 160) on text=Go forward
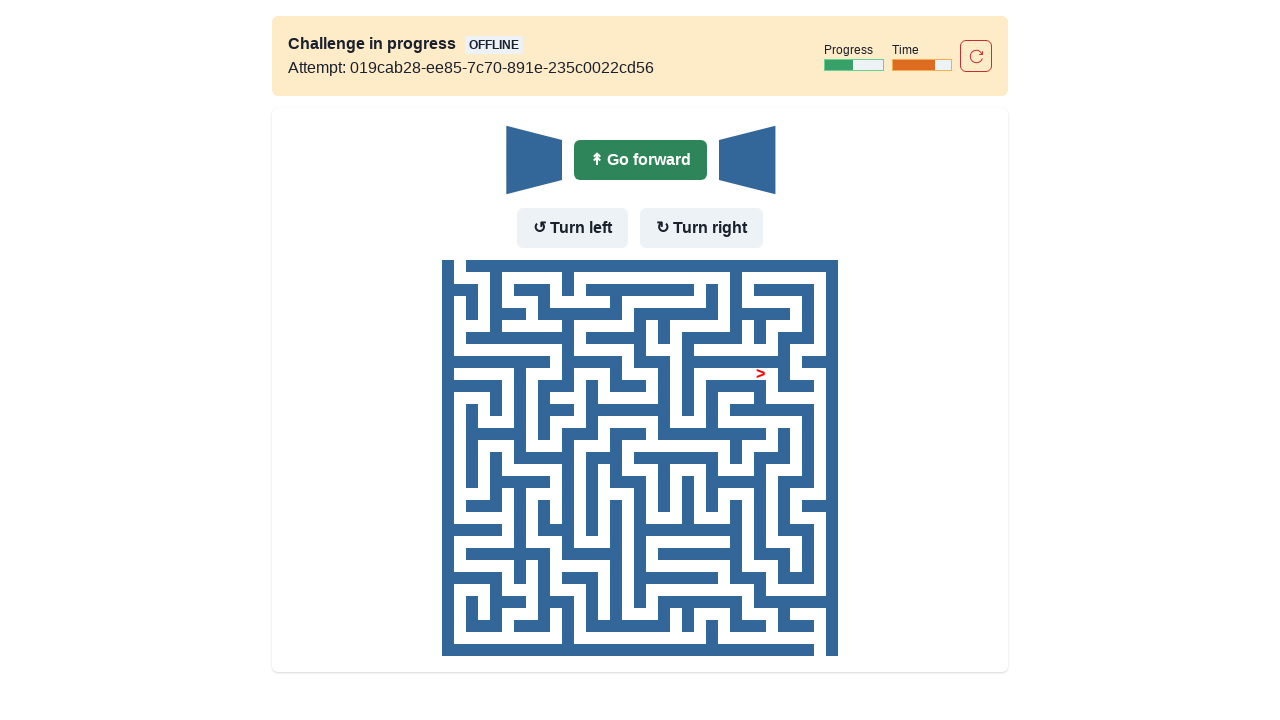

Robot moved right (already facing right, clicked Go forward) at (640, 160) on text=Go forward
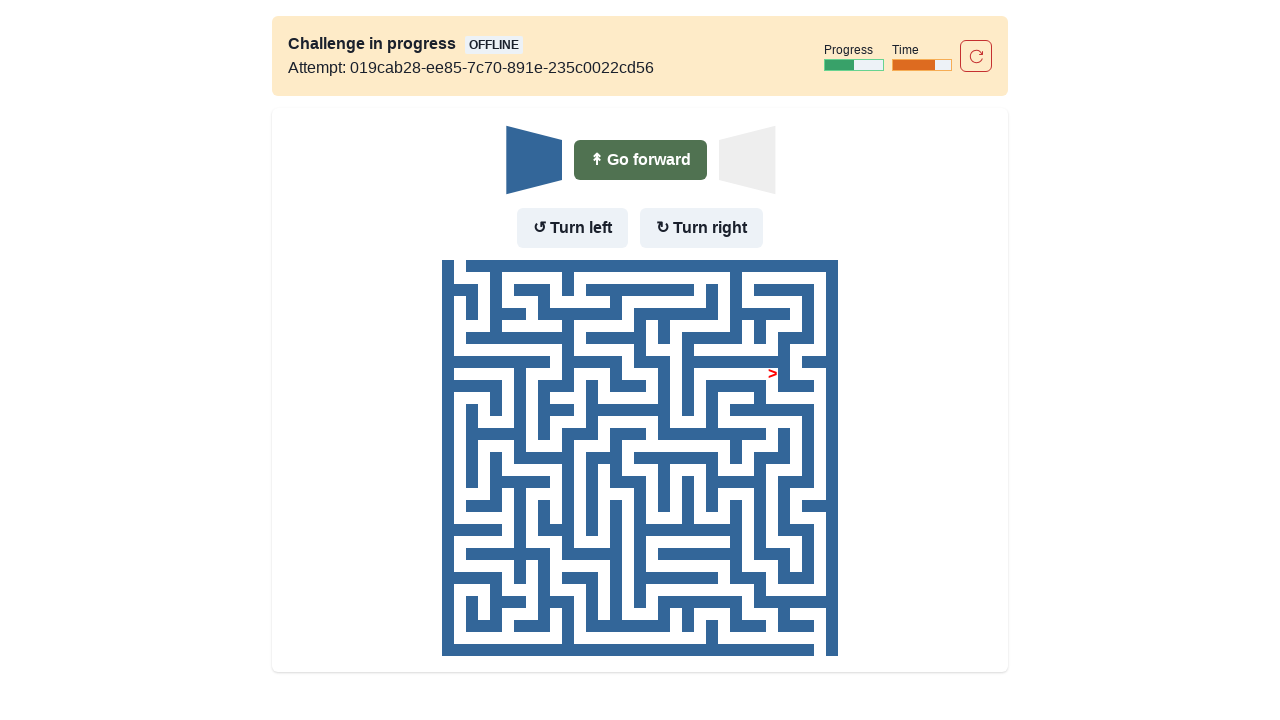

Robot turned right (was facing right, turning to face down) at (702, 228) on text=Turn right
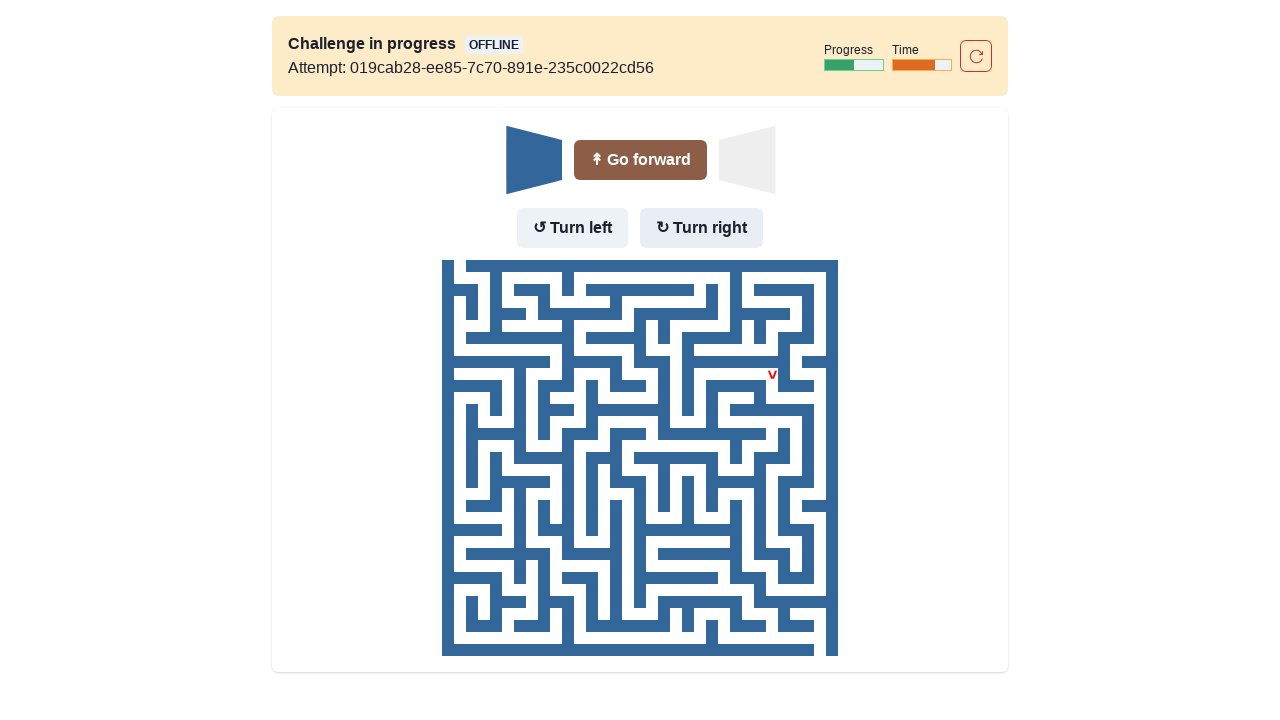

Robot moved down after turning at (640, 160) on text=Go forward
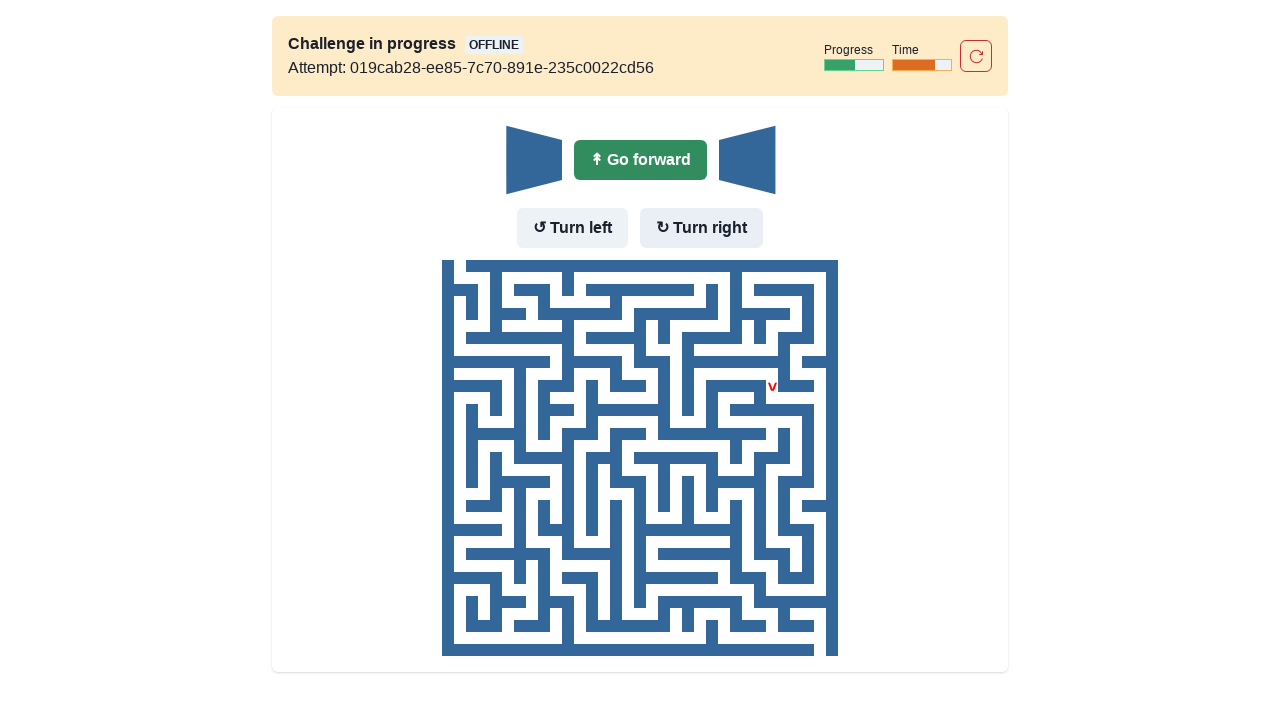

Robot moved down (already facing down, clicked Go forward) at (640, 160) on text=Go forward
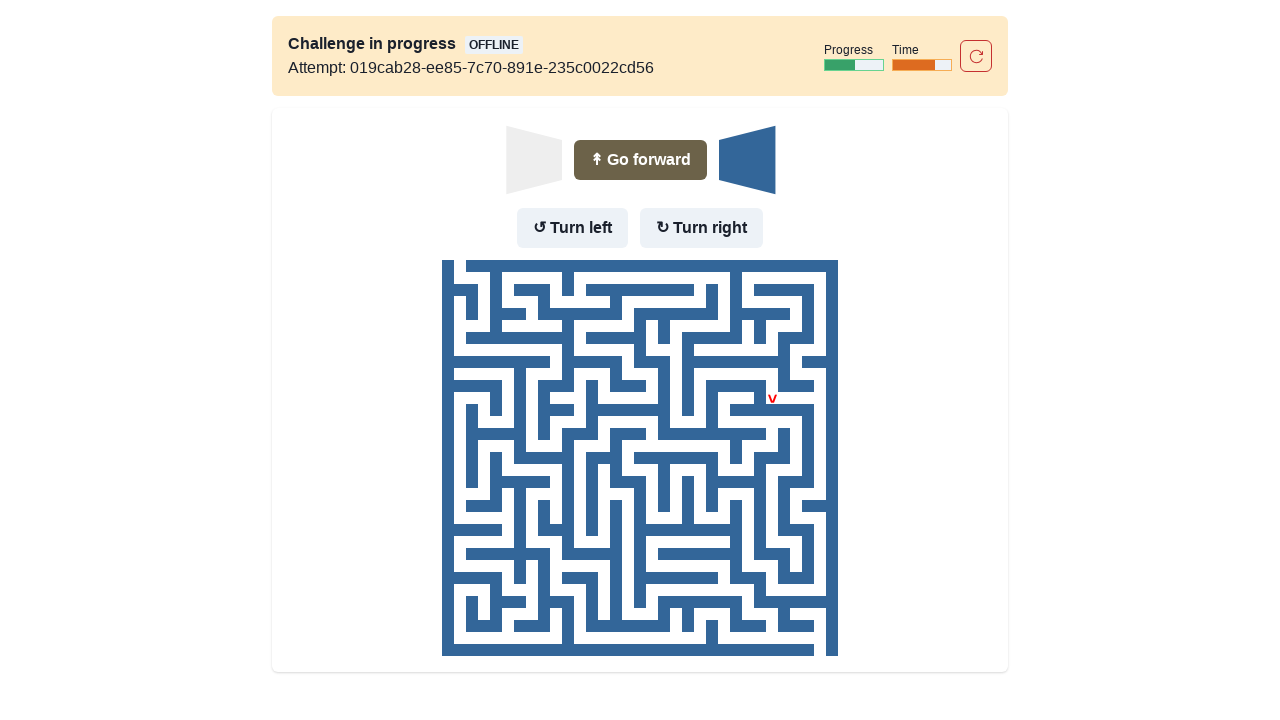

Robot turned left (was facing down, turning to face right) at (572, 228) on text=Turn left
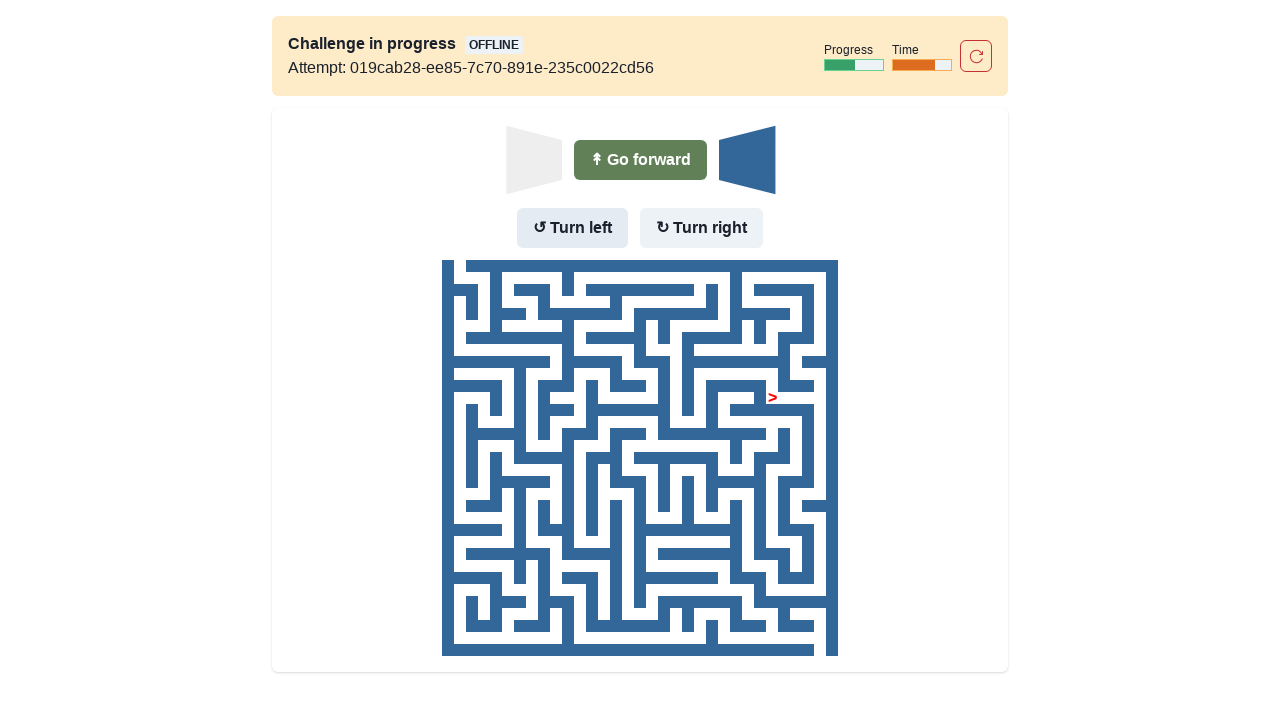

Robot moved right after turning at (640, 160) on text=Go forward
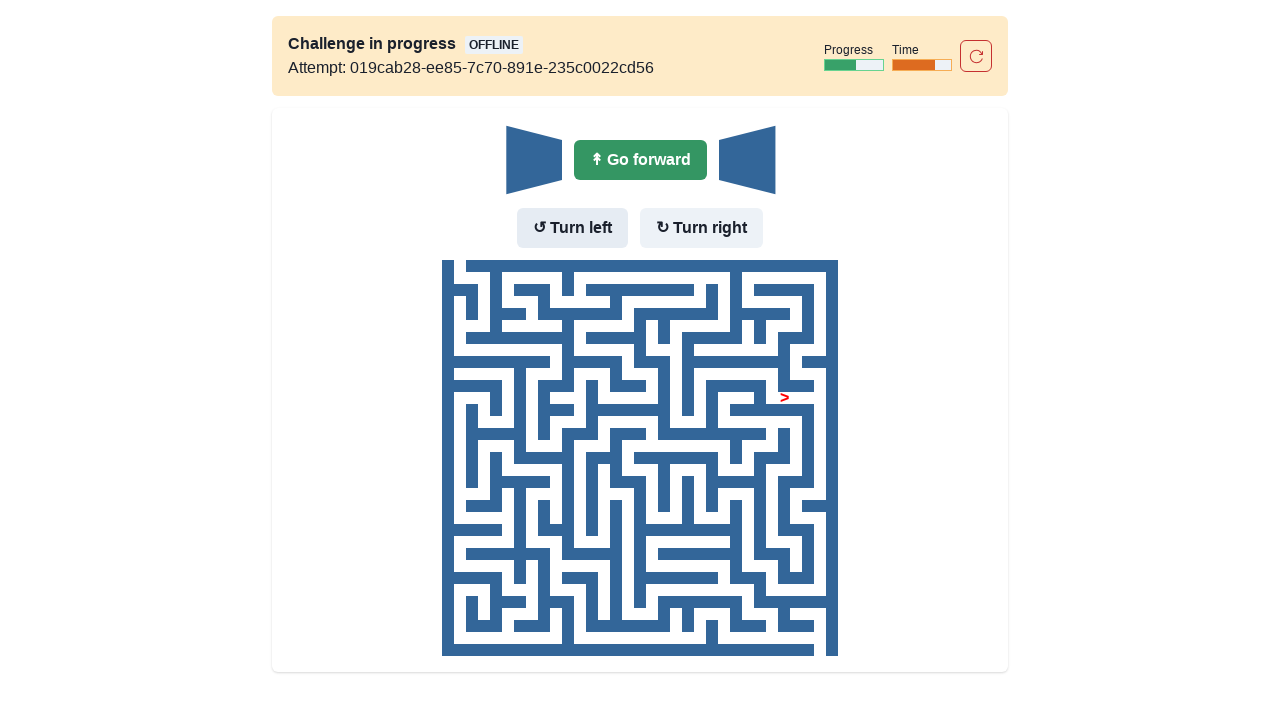

Robot moved right (already facing right, clicked Go forward) at (640, 160) on text=Go forward
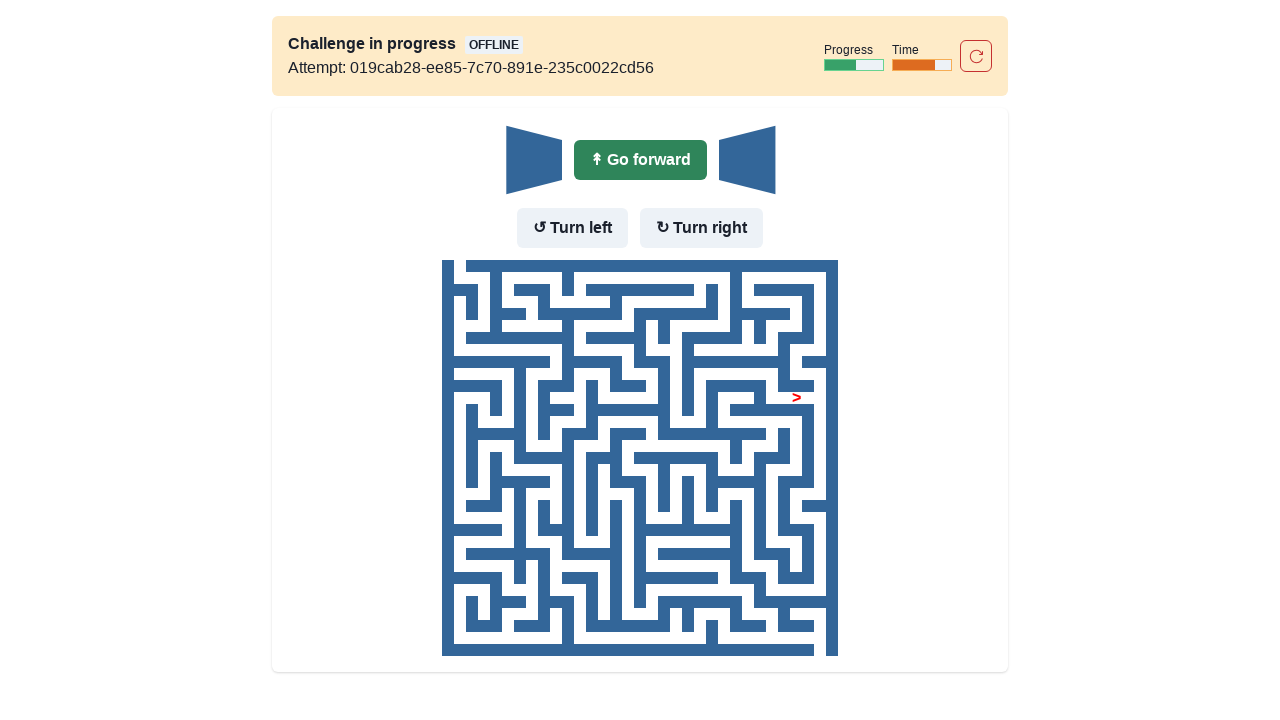

Robot moved right (already facing right, clicked Go forward) at (640, 160) on text=Go forward
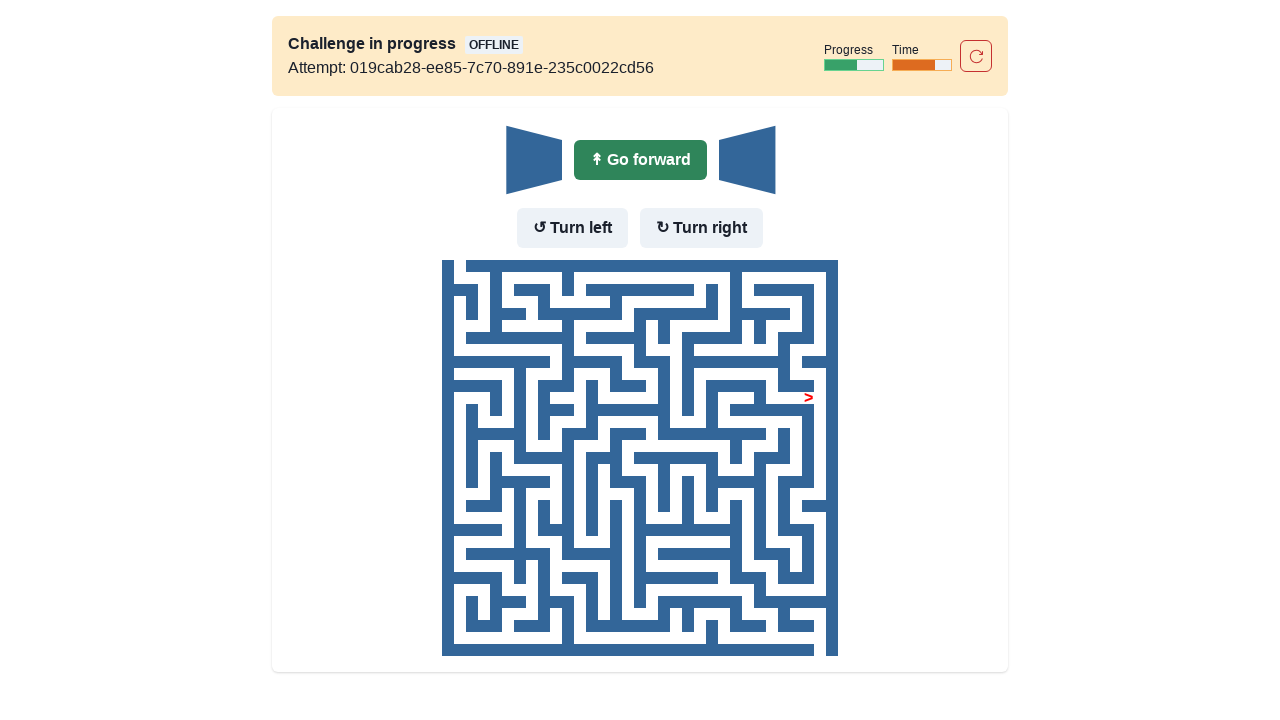

Robot moved right (already facing right, clicked Go forward) at (640, 160) on text=Go forward
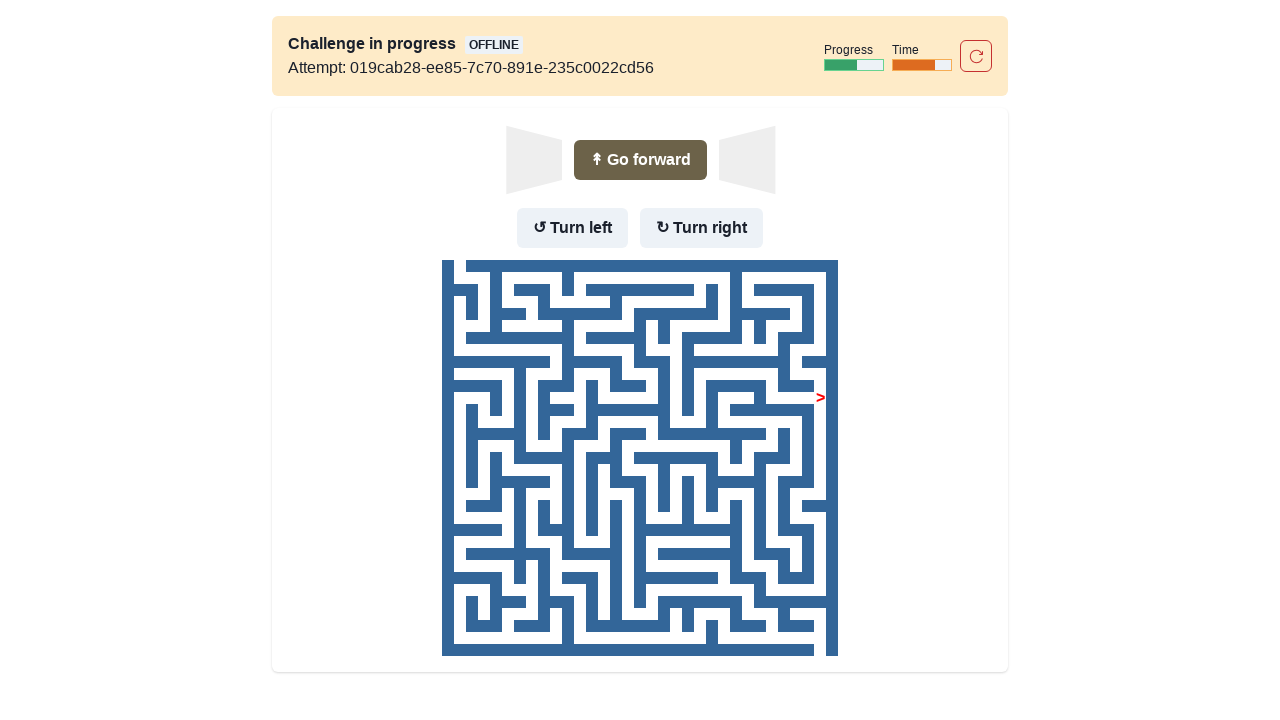

Robot turned right (was facing right, turning to face down) at (702, 228) on text=Turn right
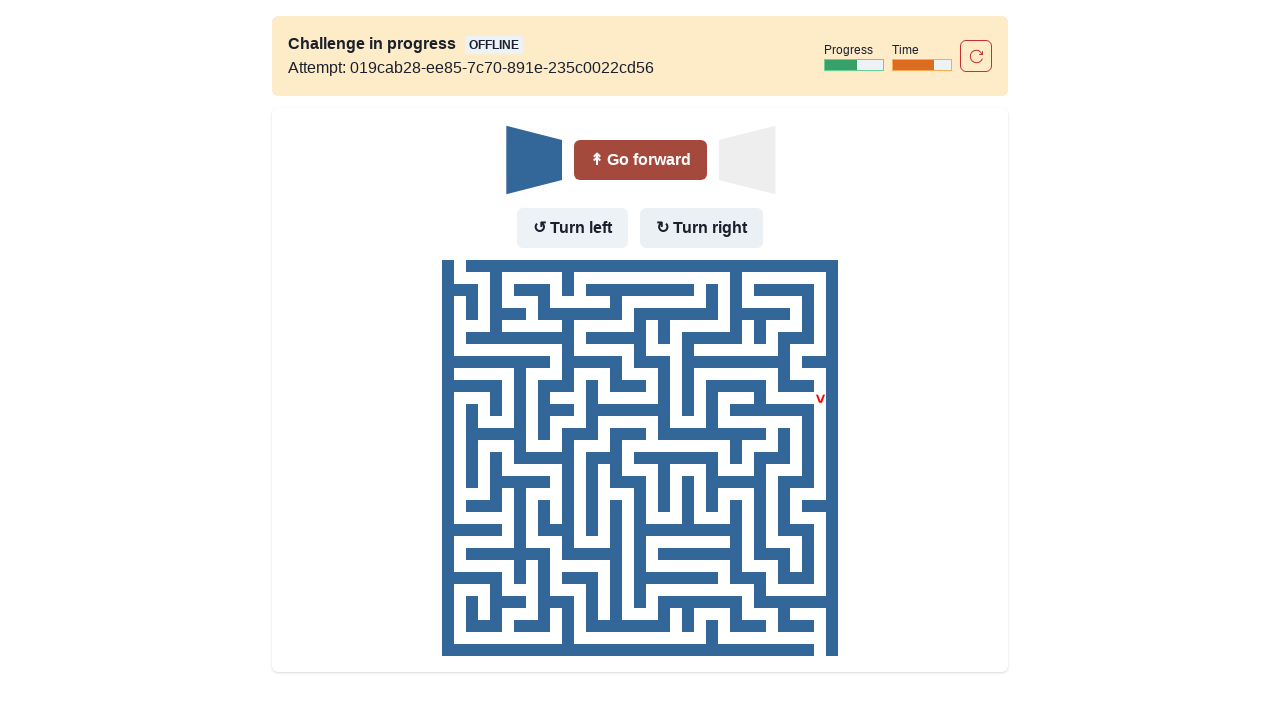

Robot moved down after turning at (640, 160) on text=Go forward
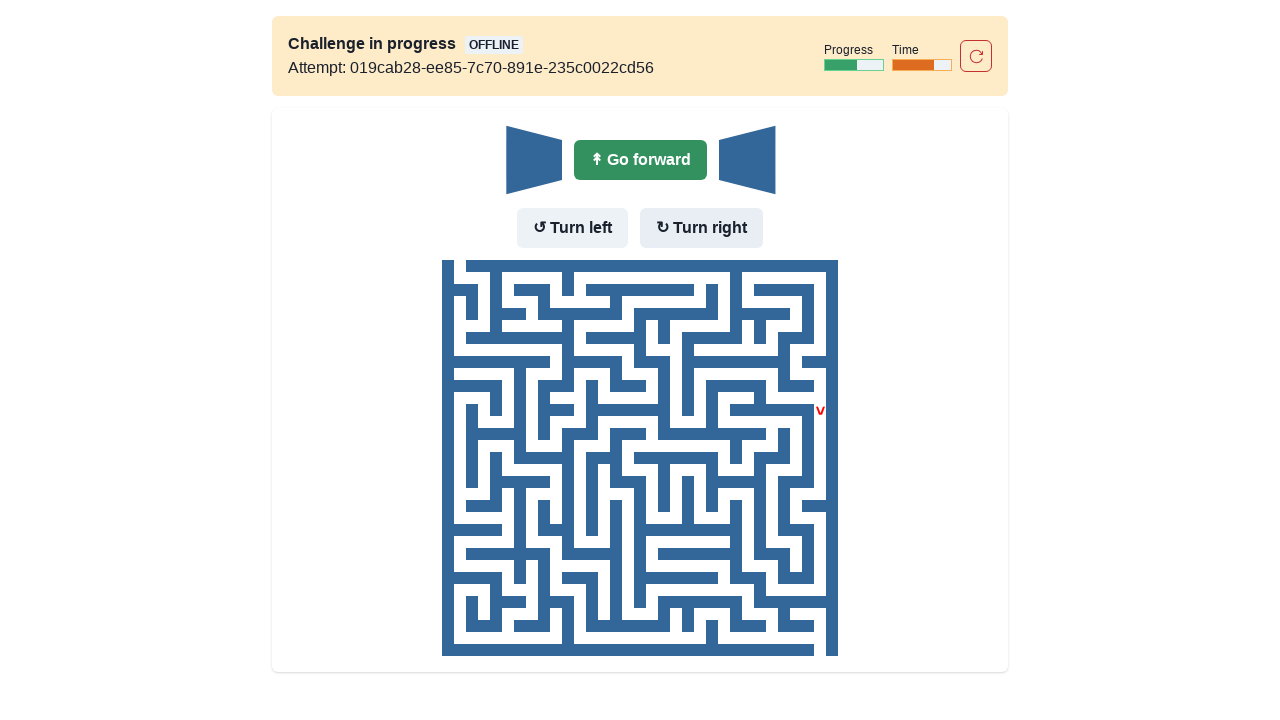

Robot moved down (already facing down, clicked Go forward) at (640, 160) on text=Go forward
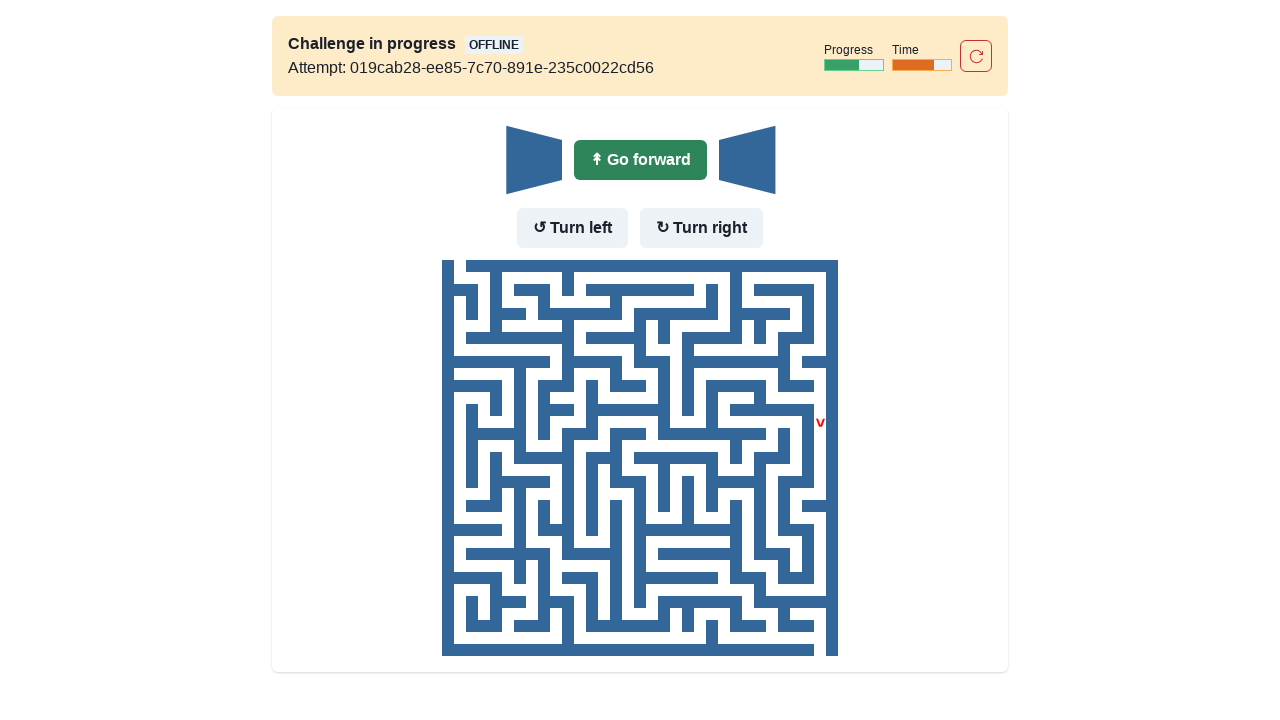

Robot moved down (already facing down, clicked Go forward) at (640, 160) on text=Go forward
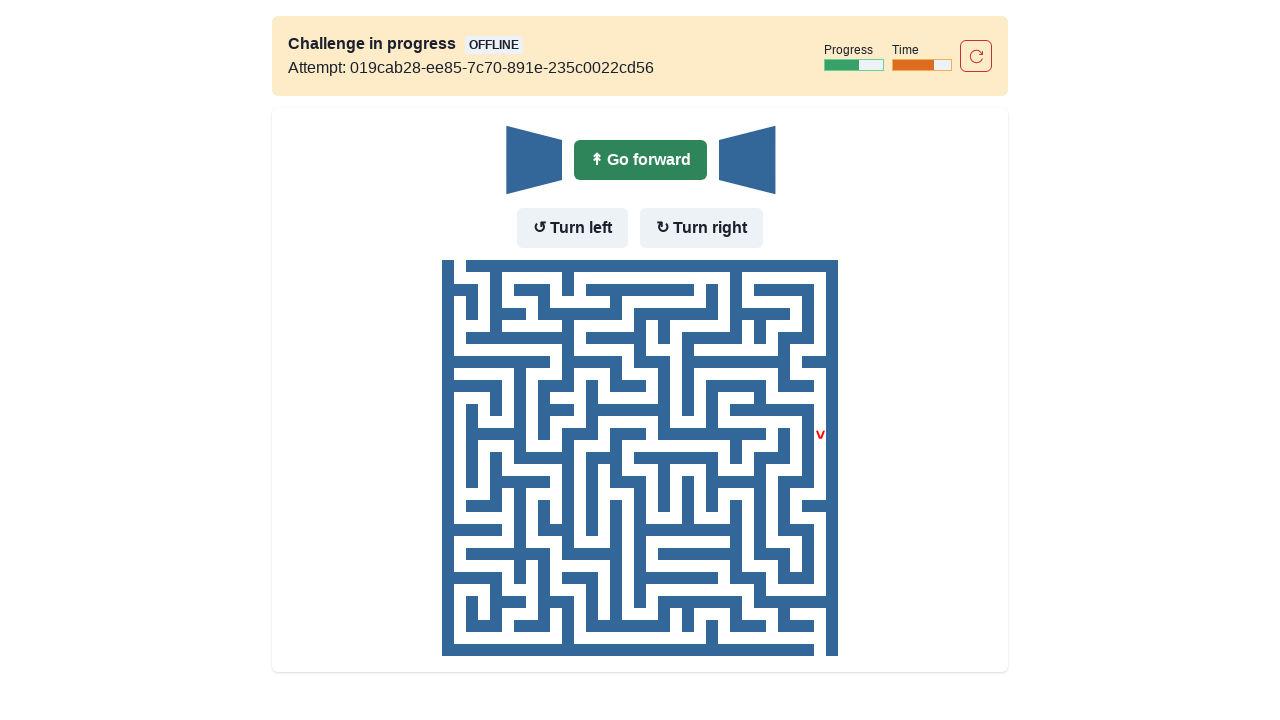

Robot moved down (already facing down, clicked Go forward) at (640, 160) on text=Go forward
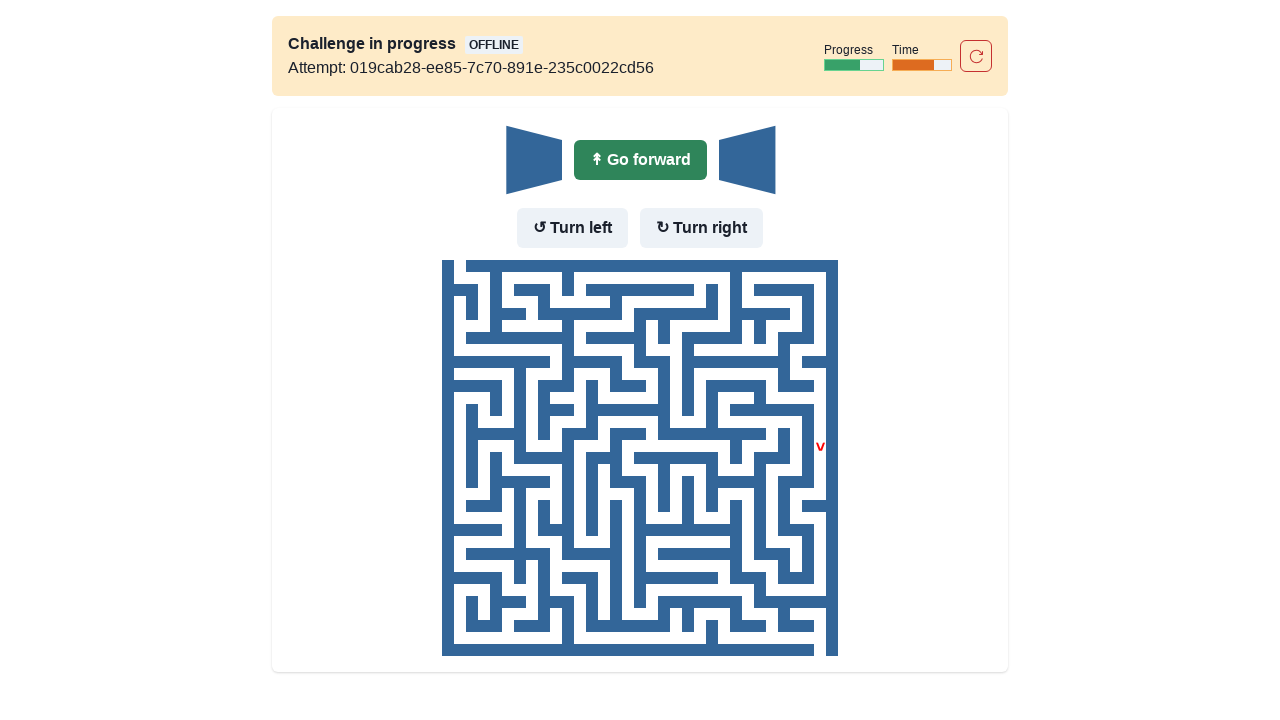

Robot moved down (already facing down, clicked Go forward) at (640, 160) on text=Go forward
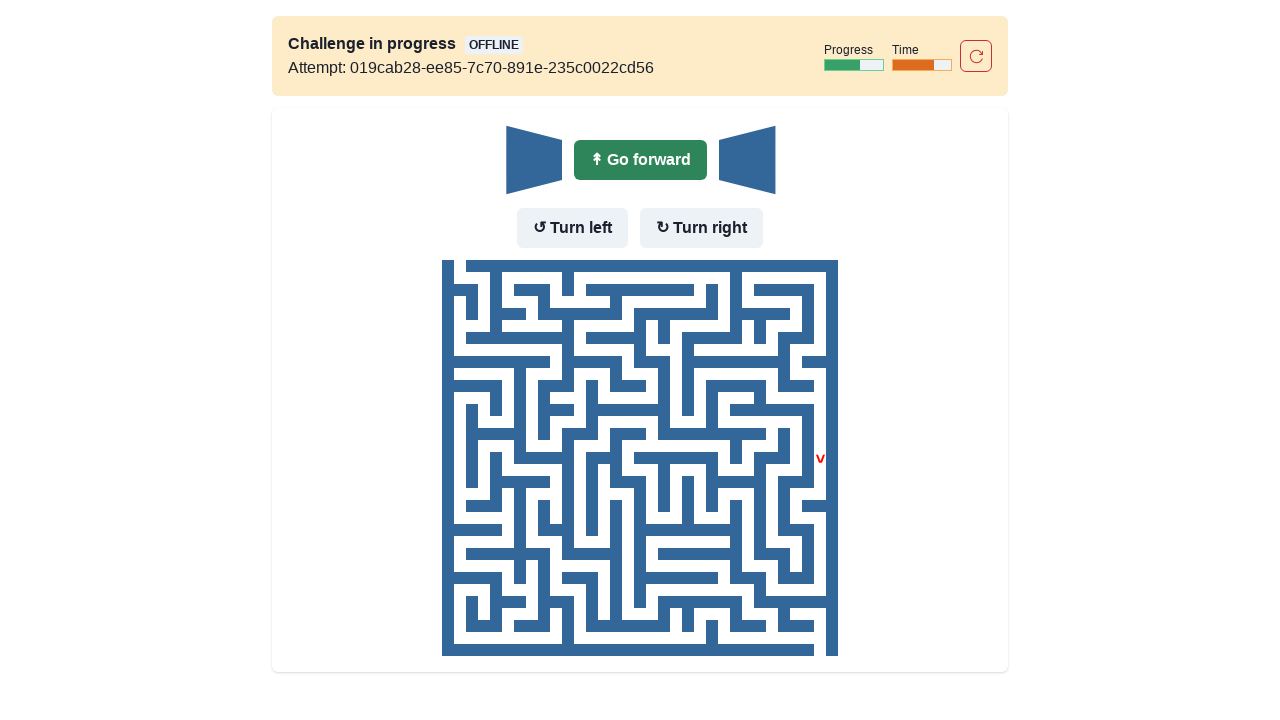

Robot moved down (already facing down, clicked Go forward) at (640, 160) on text=Go forward
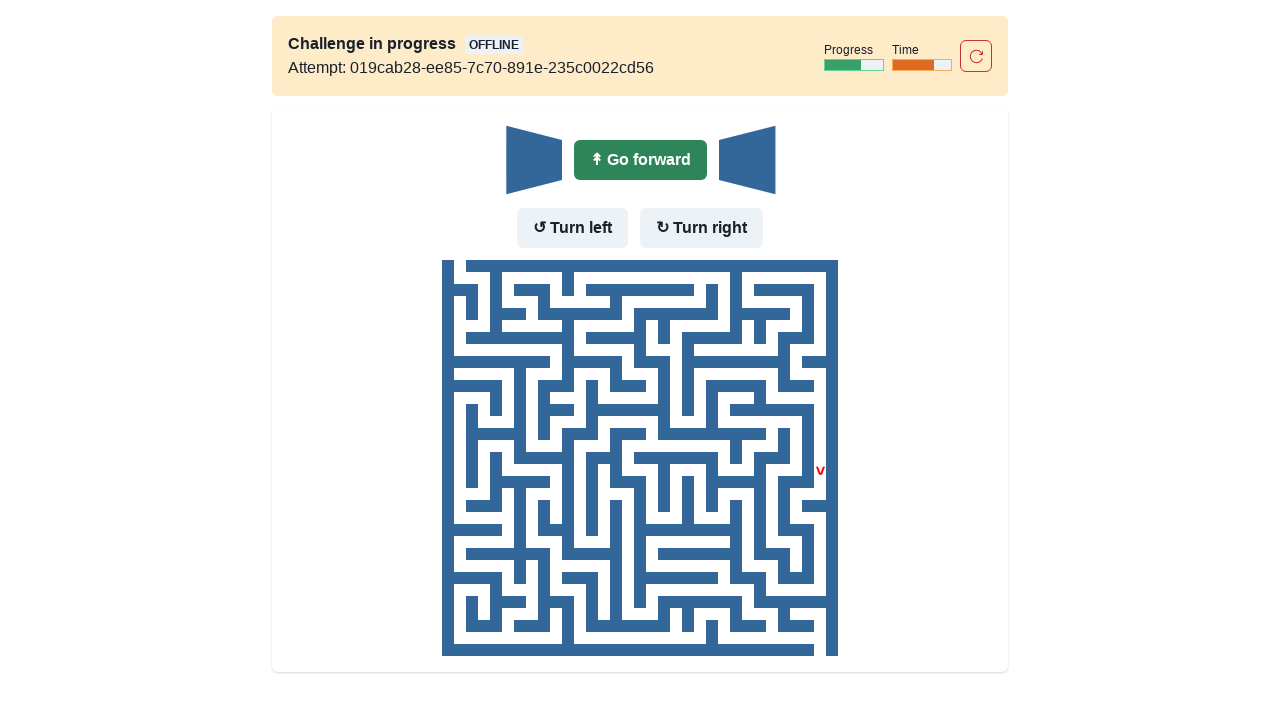

Robot moved down (already facing down, clicked Go forward) at (640, 160) on text=Go forward
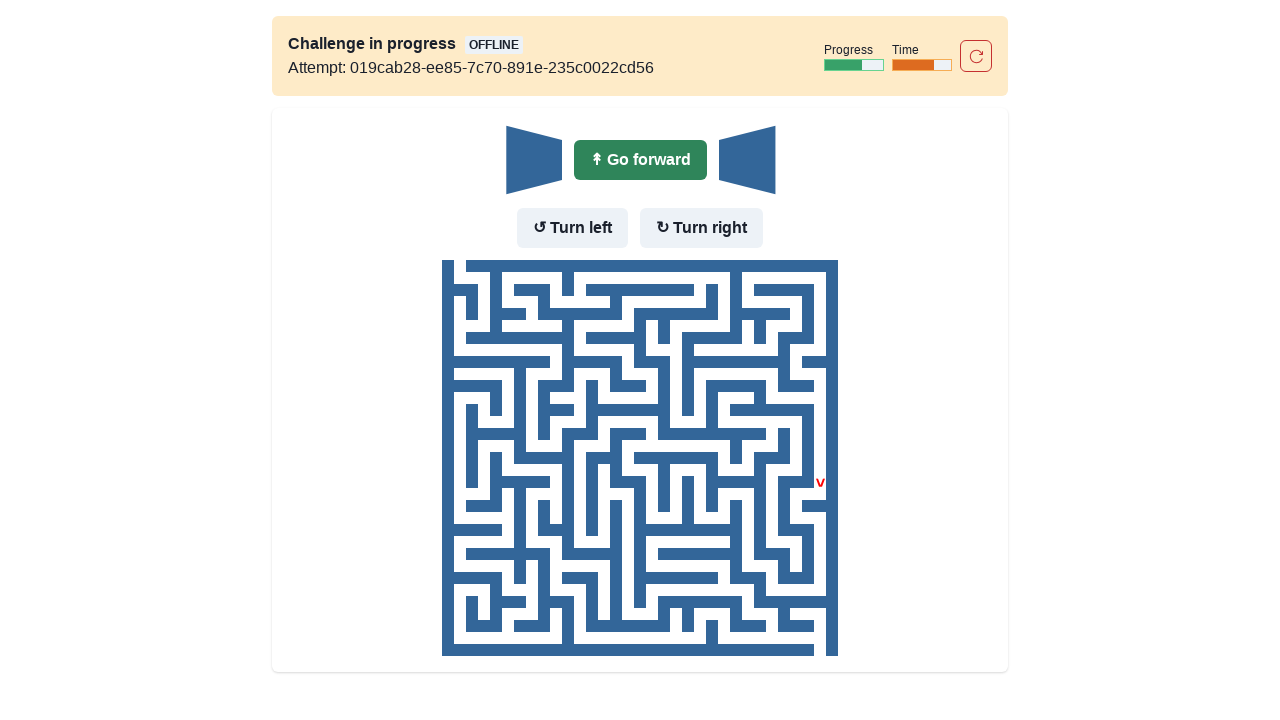

Robot moved down (already facing down, clicked Go forward) at (640, 160) on text=Go forward
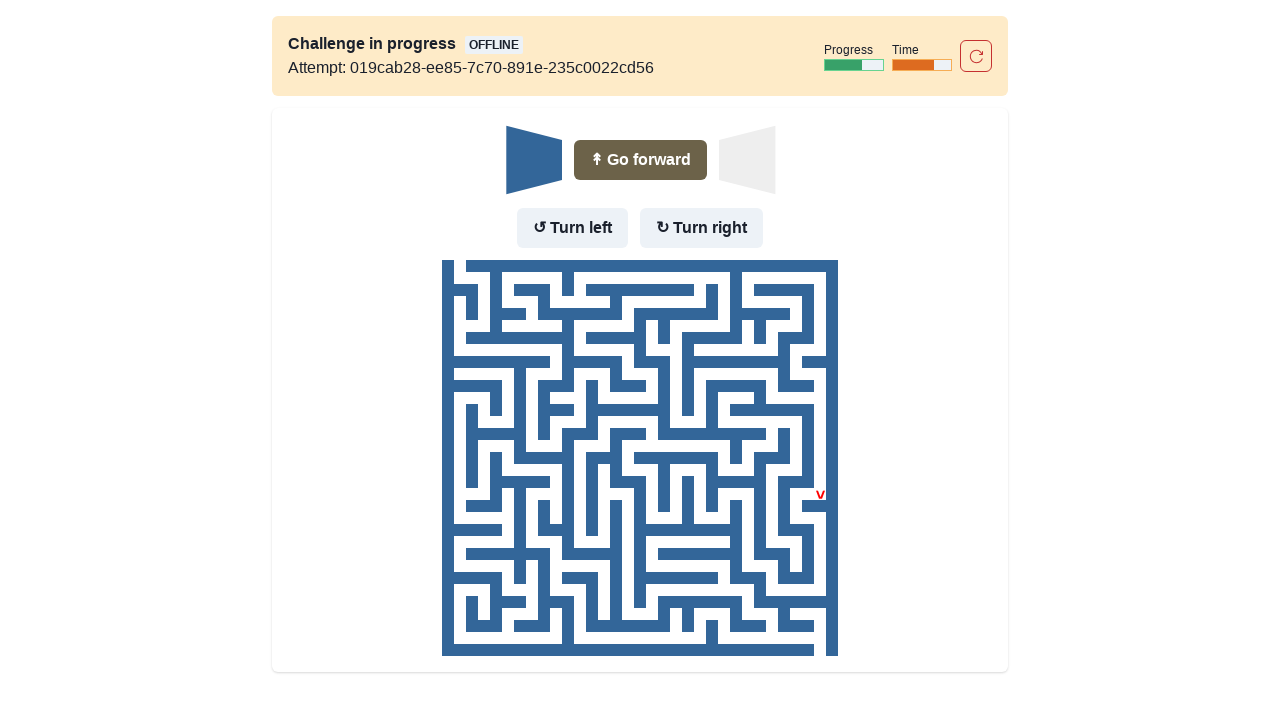

Robot turned right (was facing down, turning to face left) at (702, 228) on text=Turn right
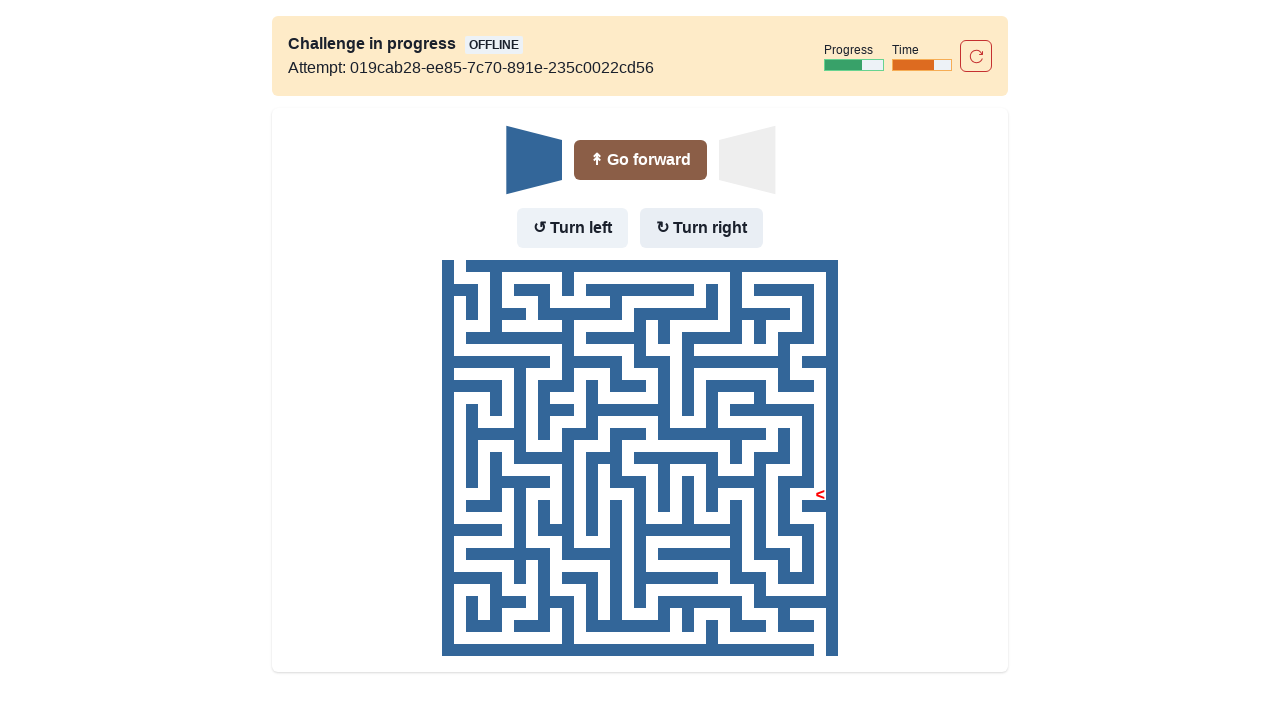

Robot moved left after turning at (640, 160) on text=Go forward
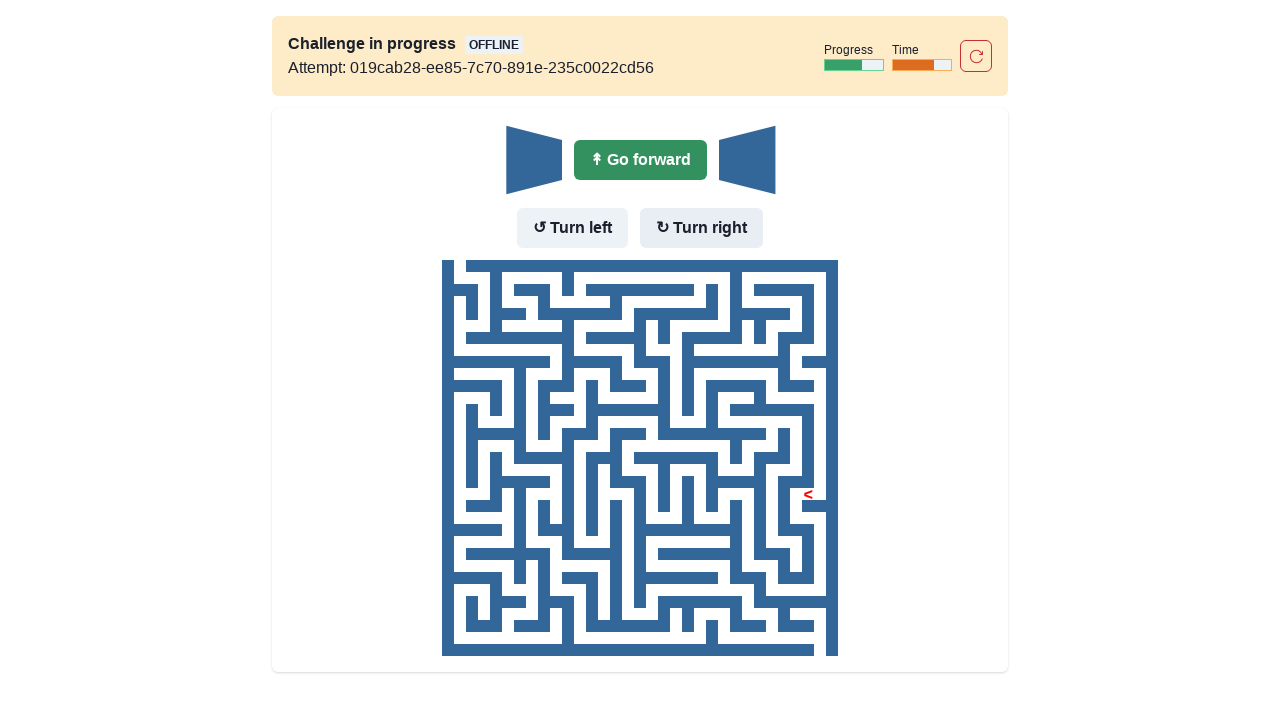

Robot moved left (already facing left, clicked Go forward) at (640, 160) on text=Go forward
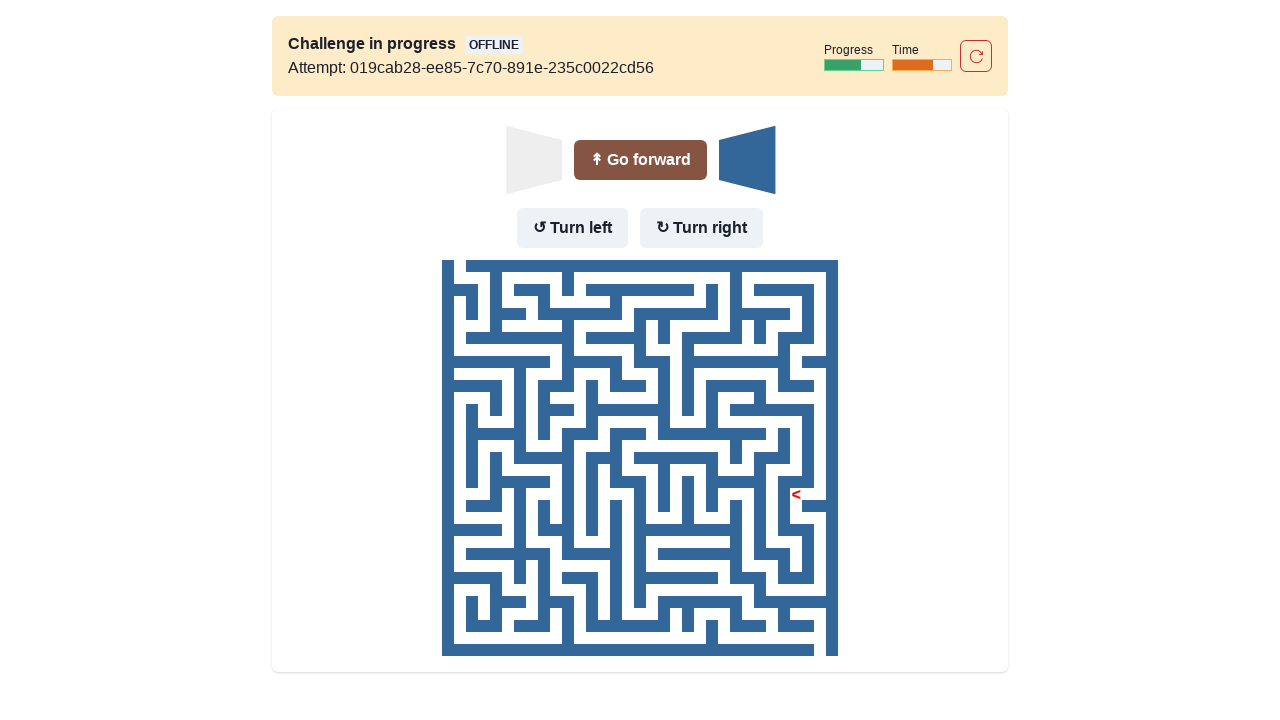

Robot turned left (was facing left, turning to face down) at (572, 228) on text=Turn left
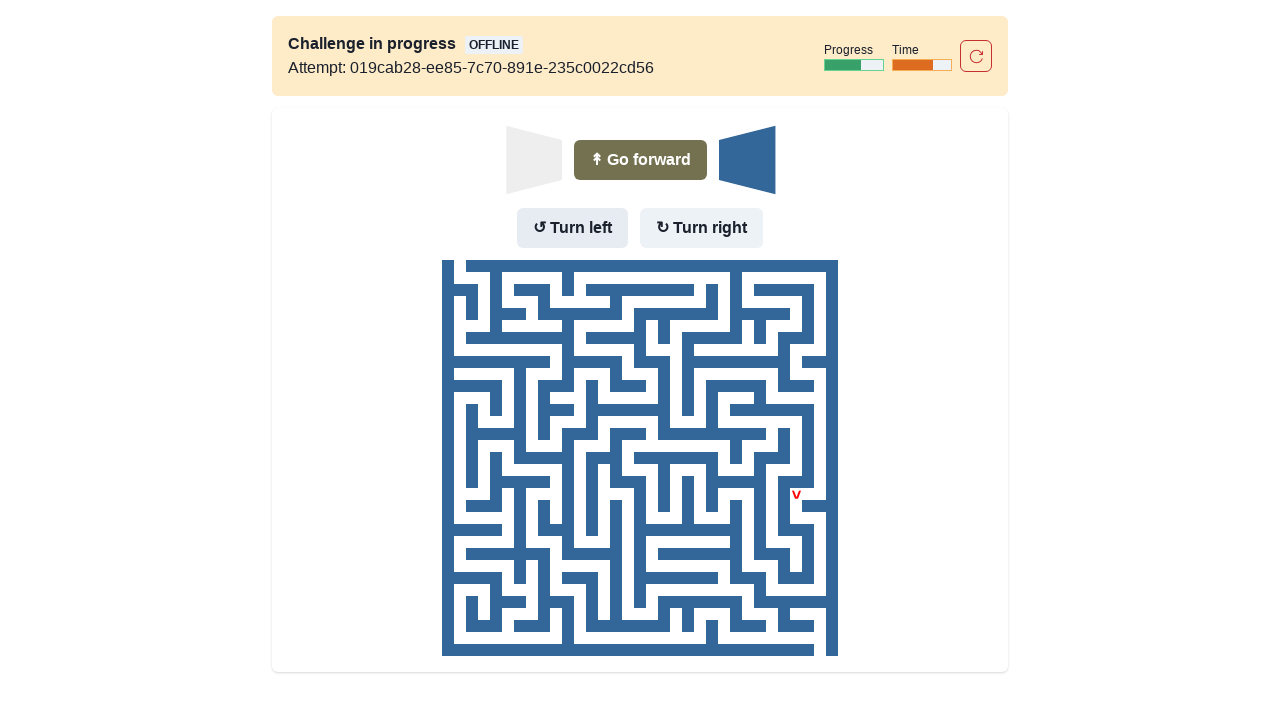

Robot moved down after turning at (640, 160) on text=Go forward
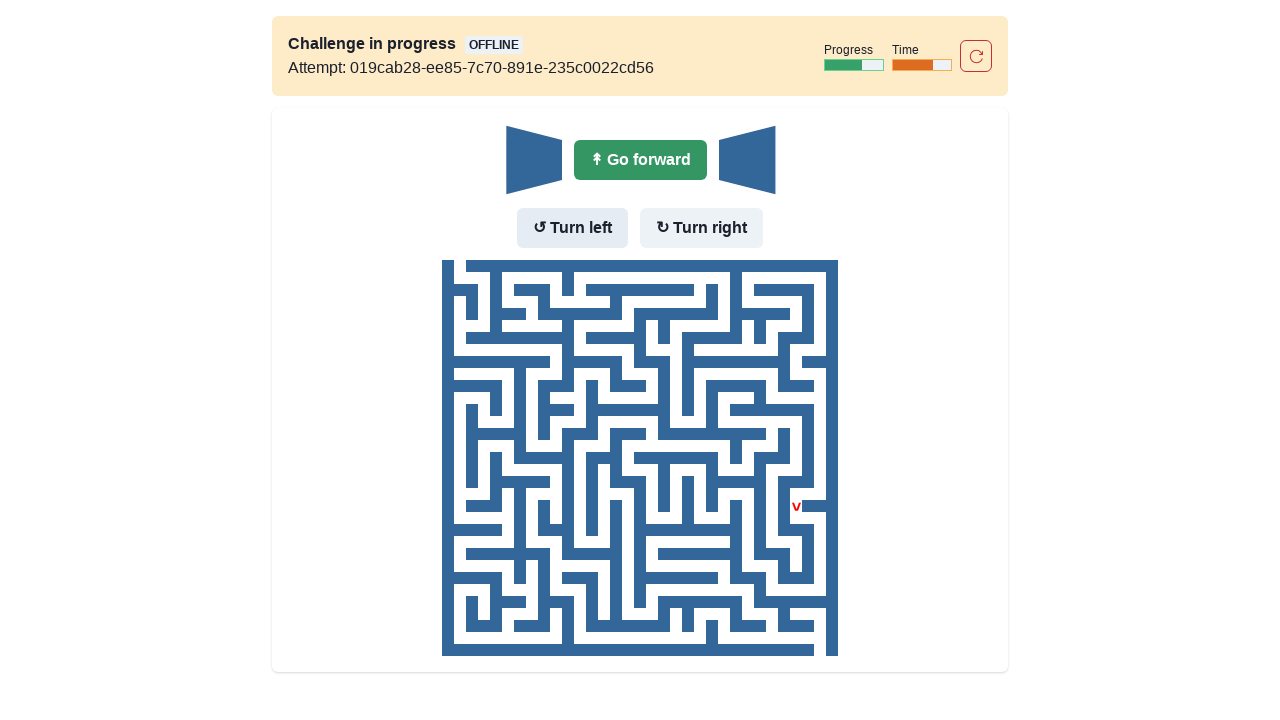

Robot moved down (already facing down, clicked Go forward) at (640, 160) on text=Go forward
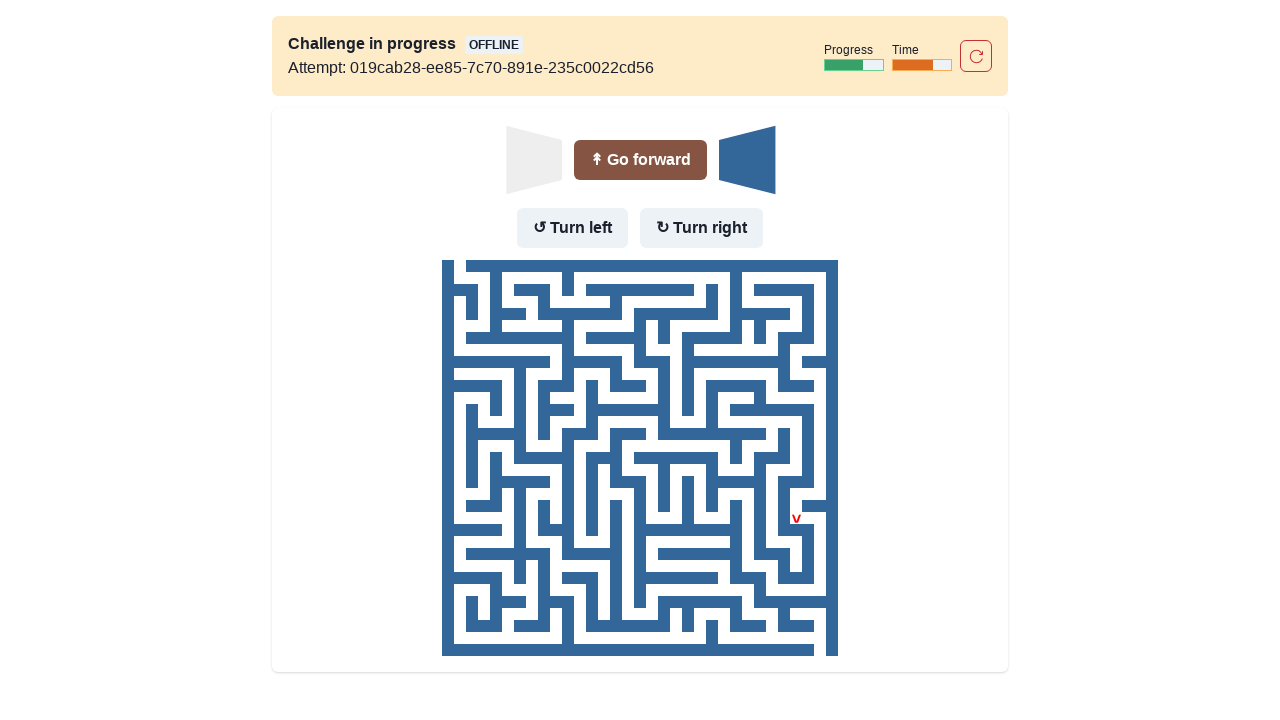

Robot turned left (was facing down, turning to face right) at (572, 228) on text=Turn left
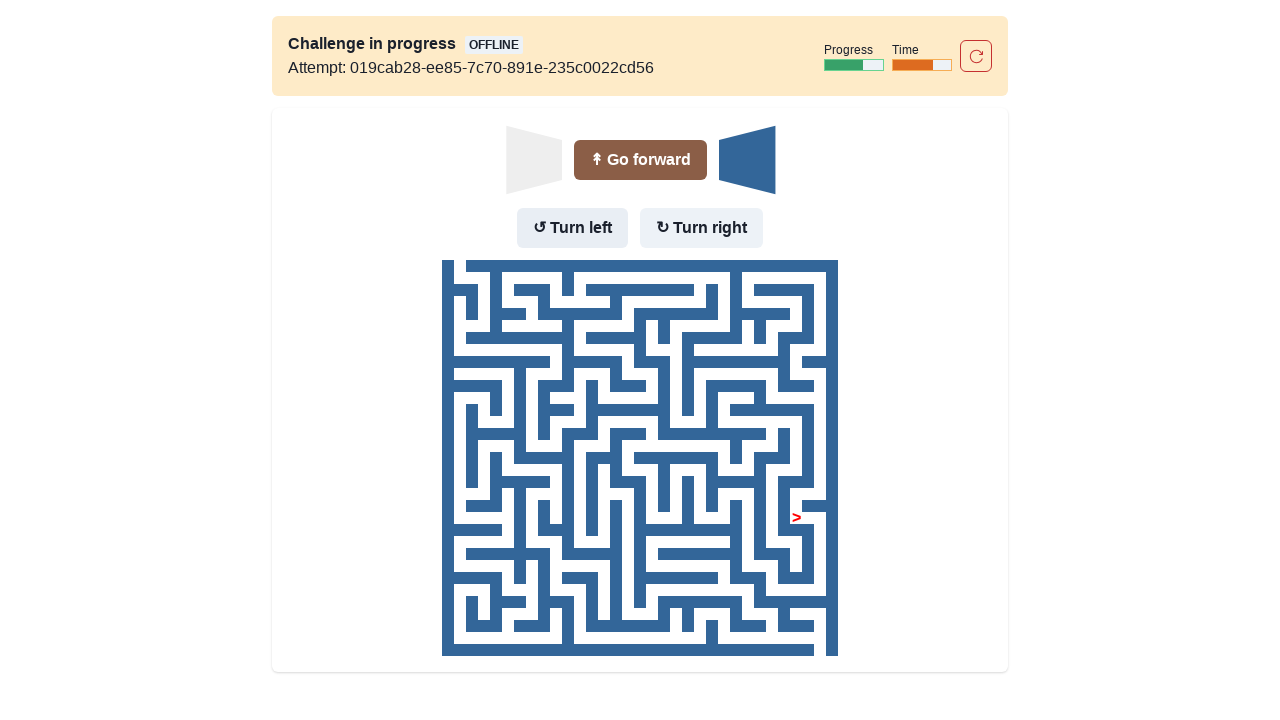

Robot moved right after turning at (640, 160) on text=Go forward
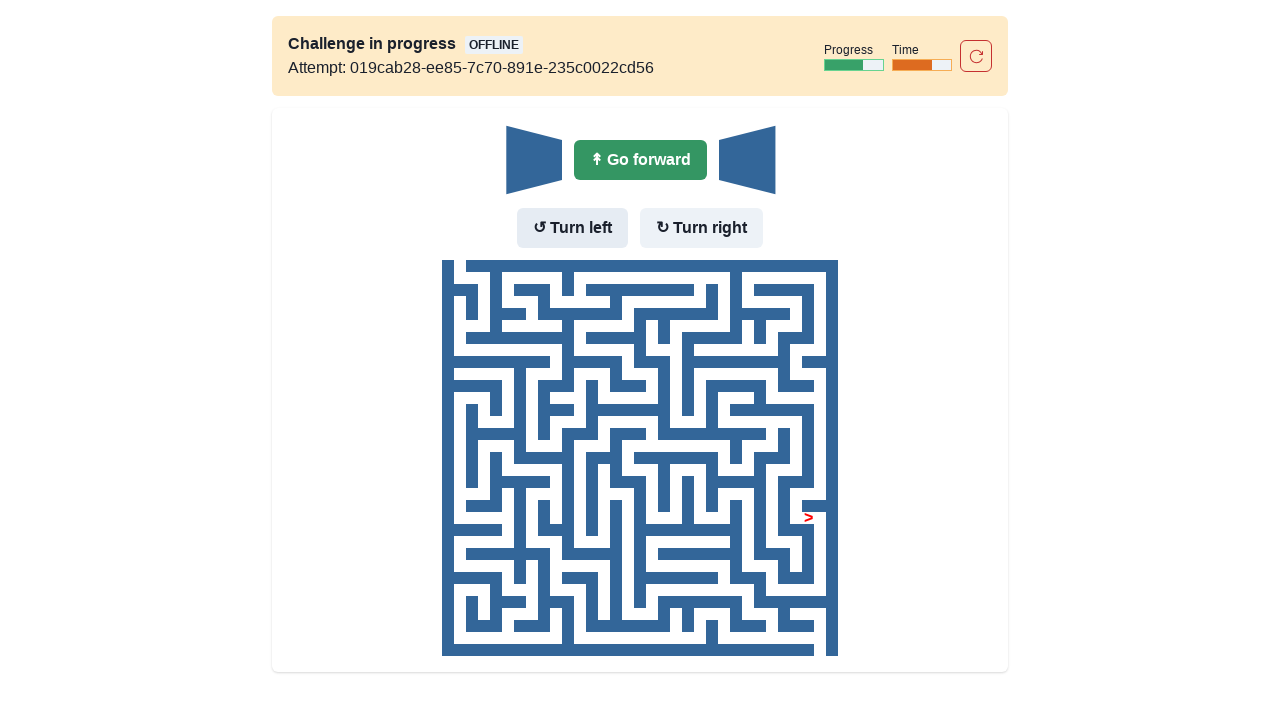

Robot moved right (already facing right, clicked Go forward) at (640, 160) on text=Go forward
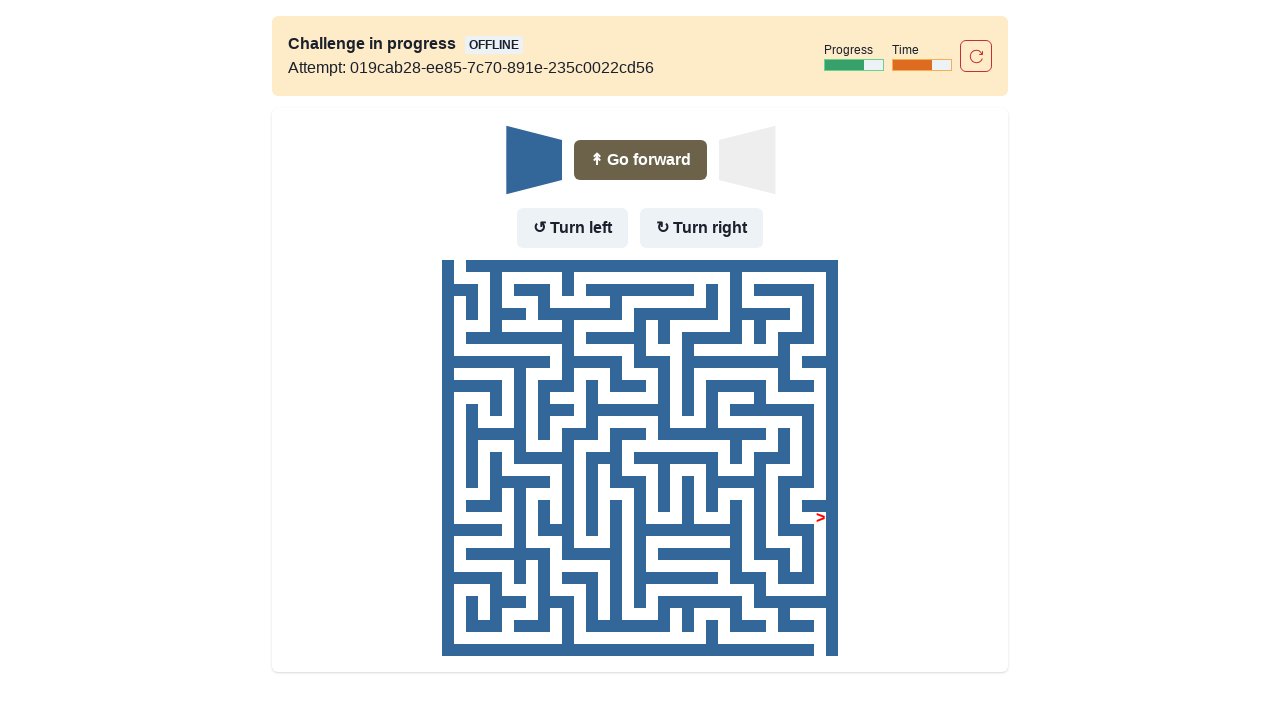

Robot turned right (was facing right, turning to face down) at (702, 228) on text=Turn right
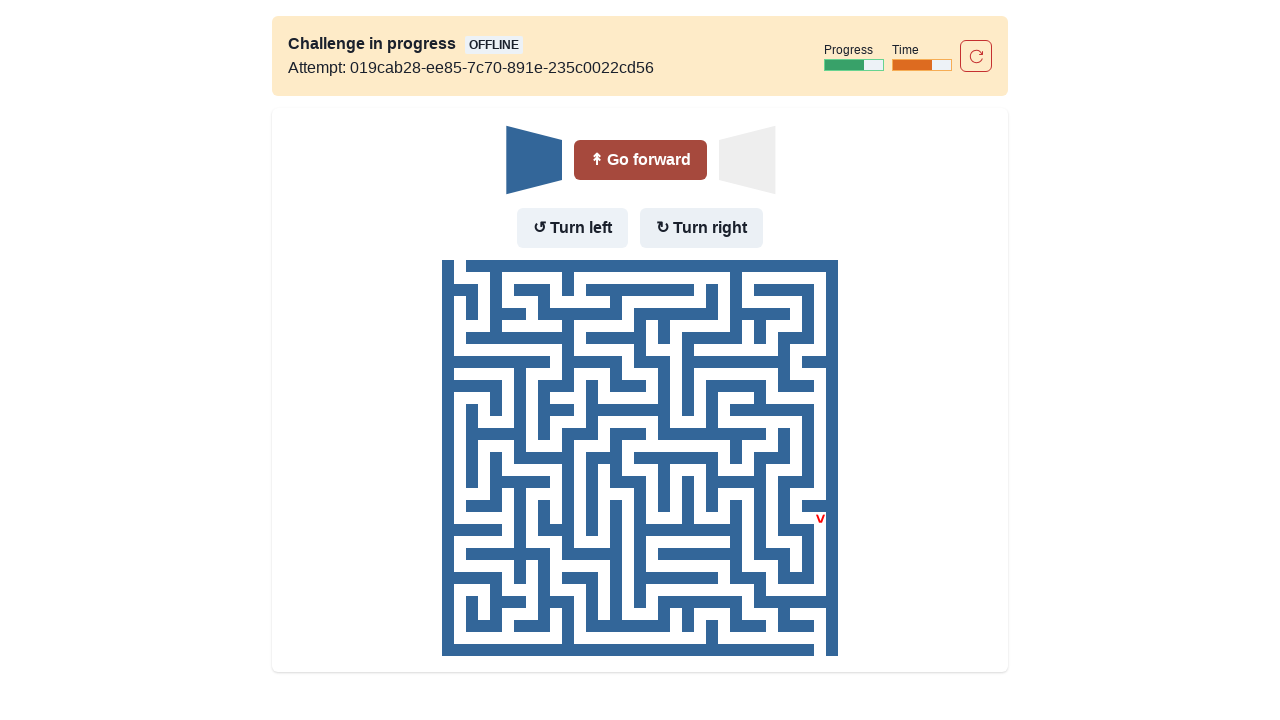

Robot moved down after turning at (640, 160) on text=Go forward
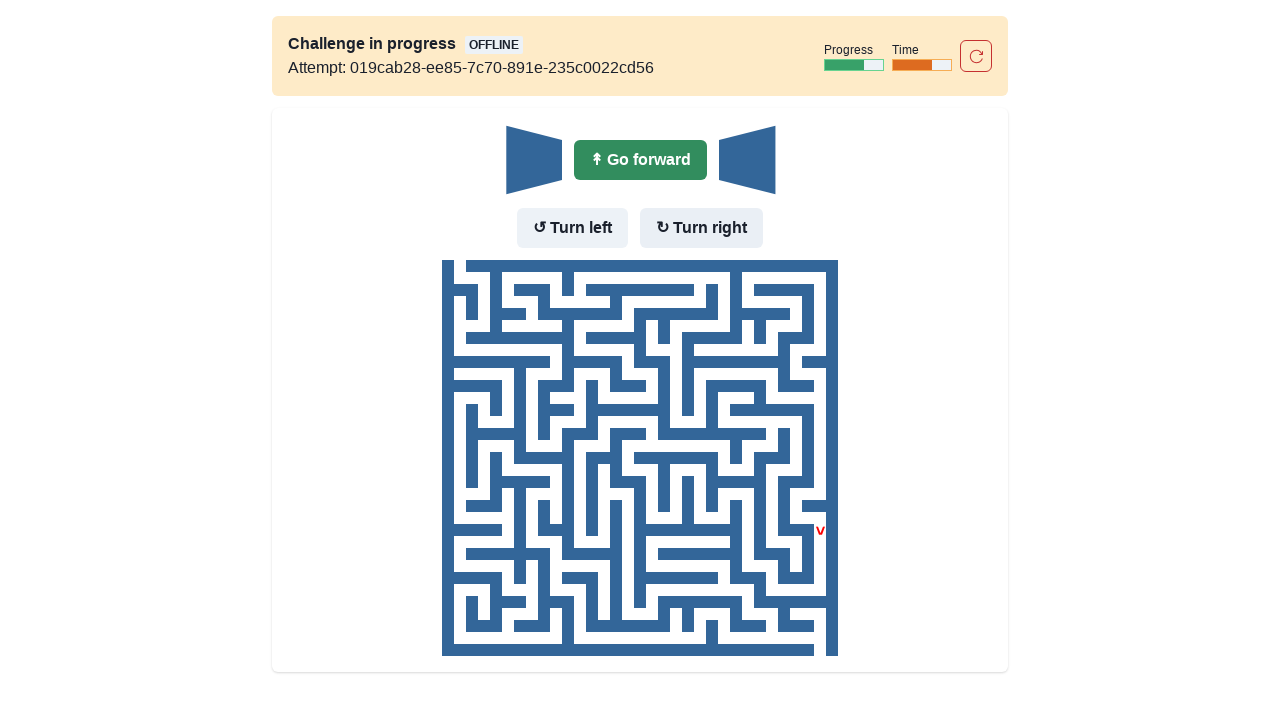

Robot moved down (already facing down, clicked Go forward) at (640, 160) on text=Go forward
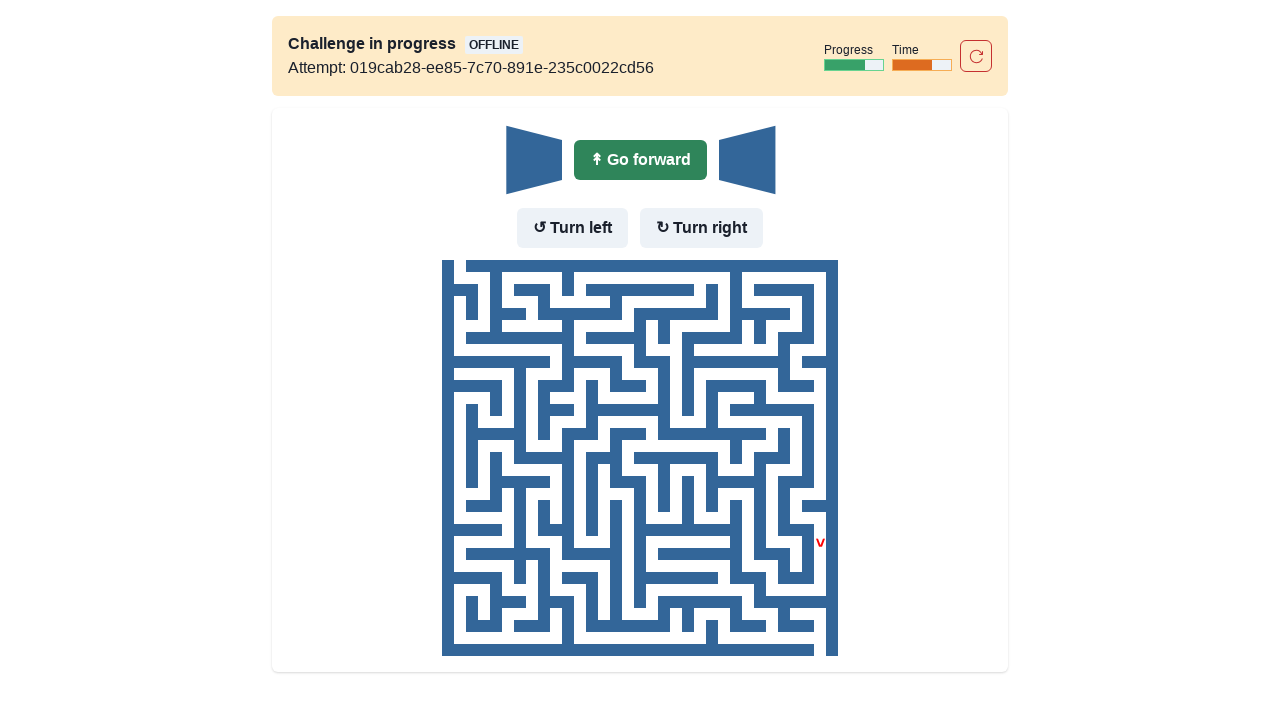

Robot moved down (already facing down, clicked Go forward) at (640, 160) on text=Go forward
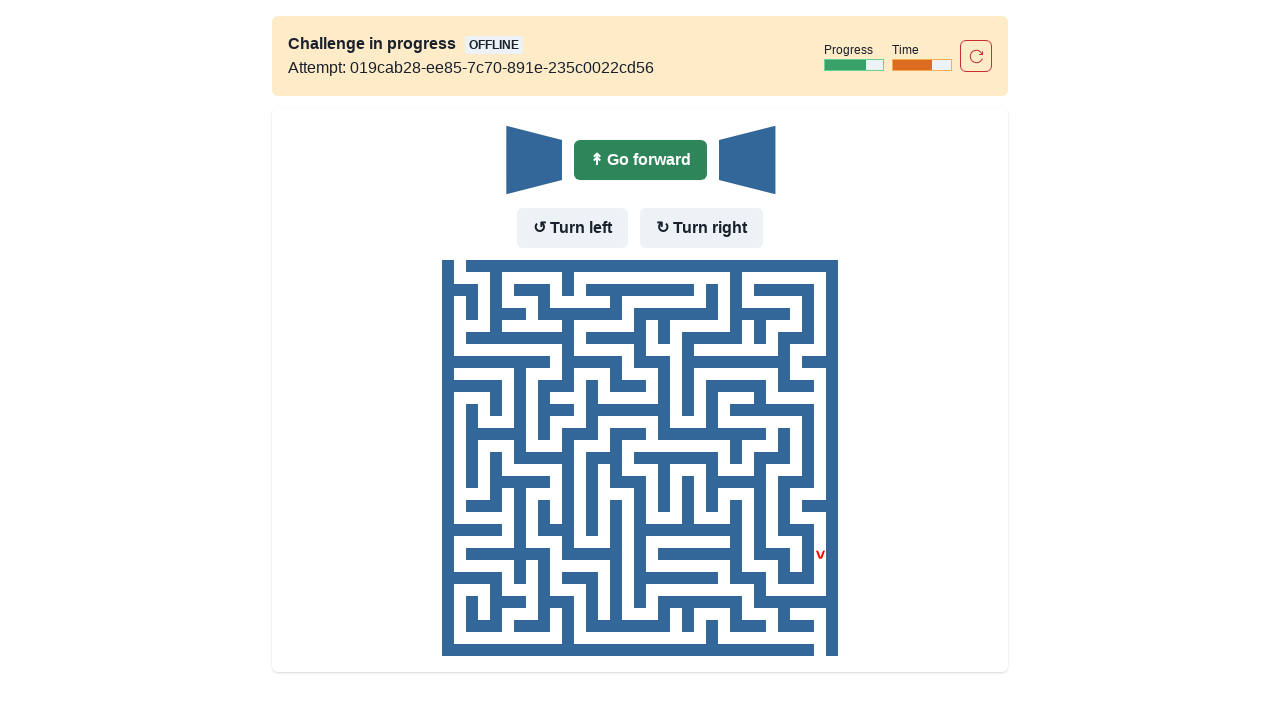

Robot moved down (already facing down, clicked Go forward) at (640, 160) on text=Go forward
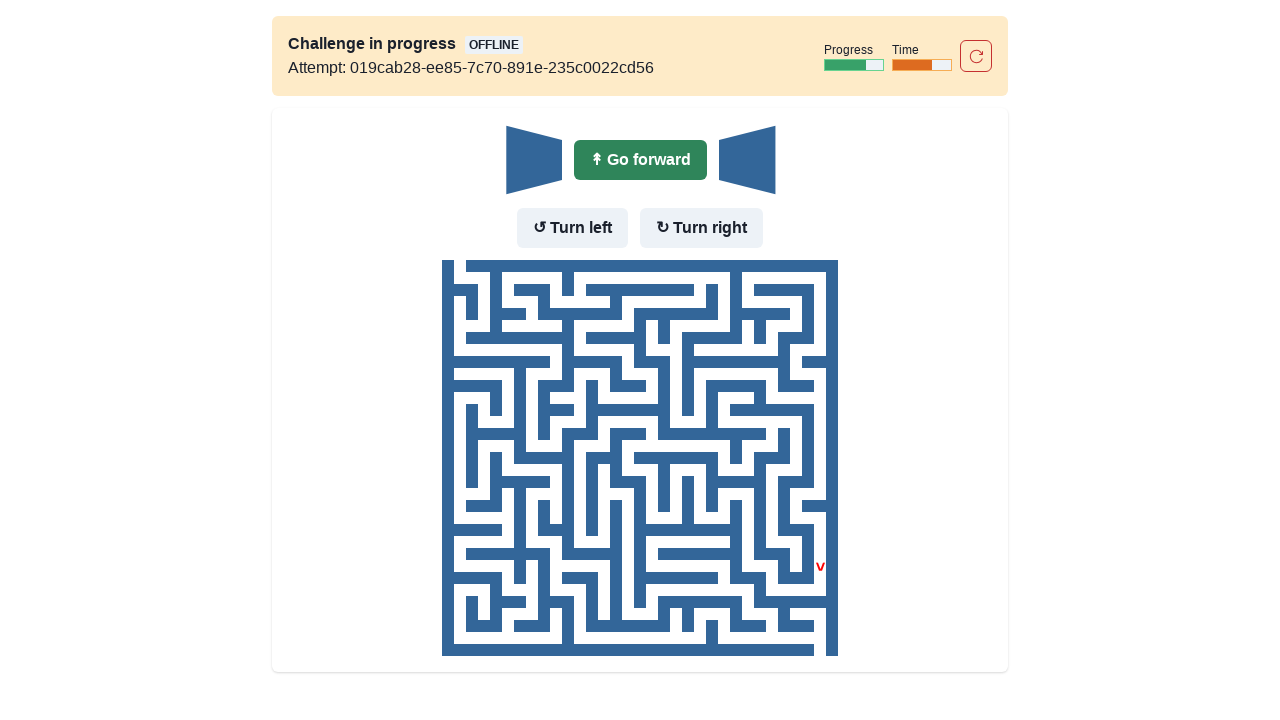

Robot moved down (already facing down, clicked Go forward) at (640, 160) on text=Go forward
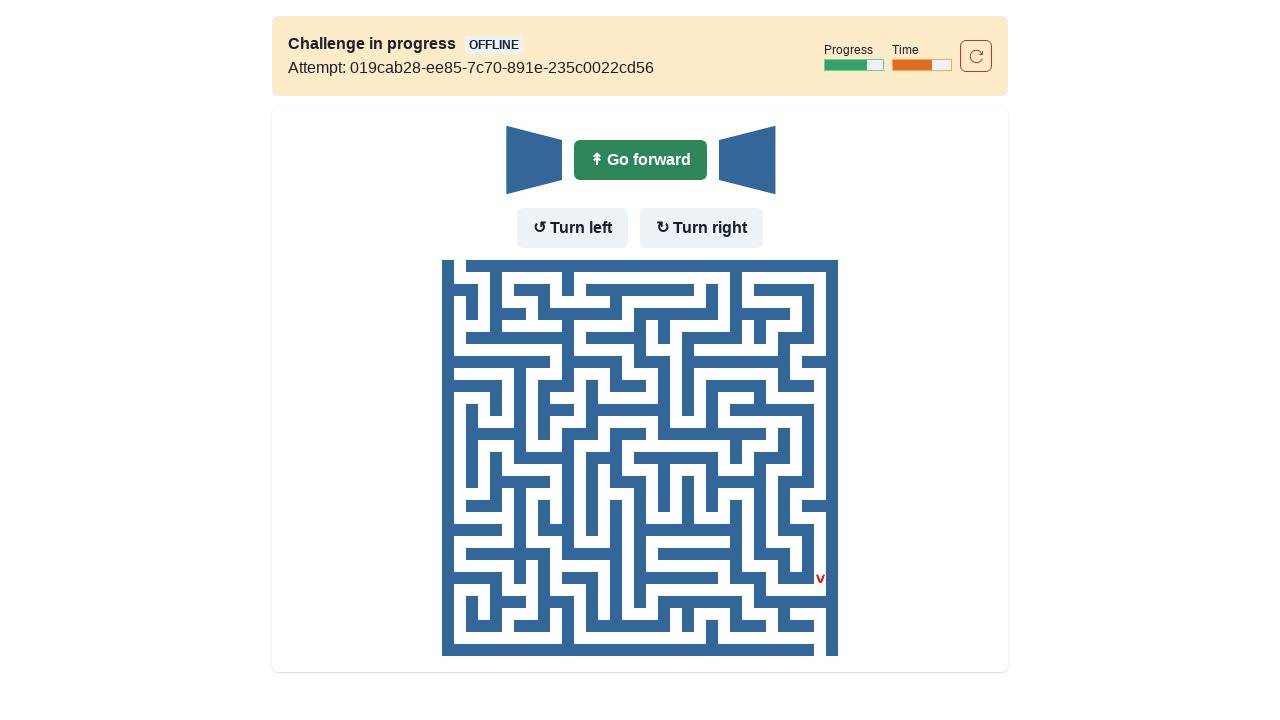

Robot moved down (already facing down, clicked Go forward) at (640, 160) on text=Go forward
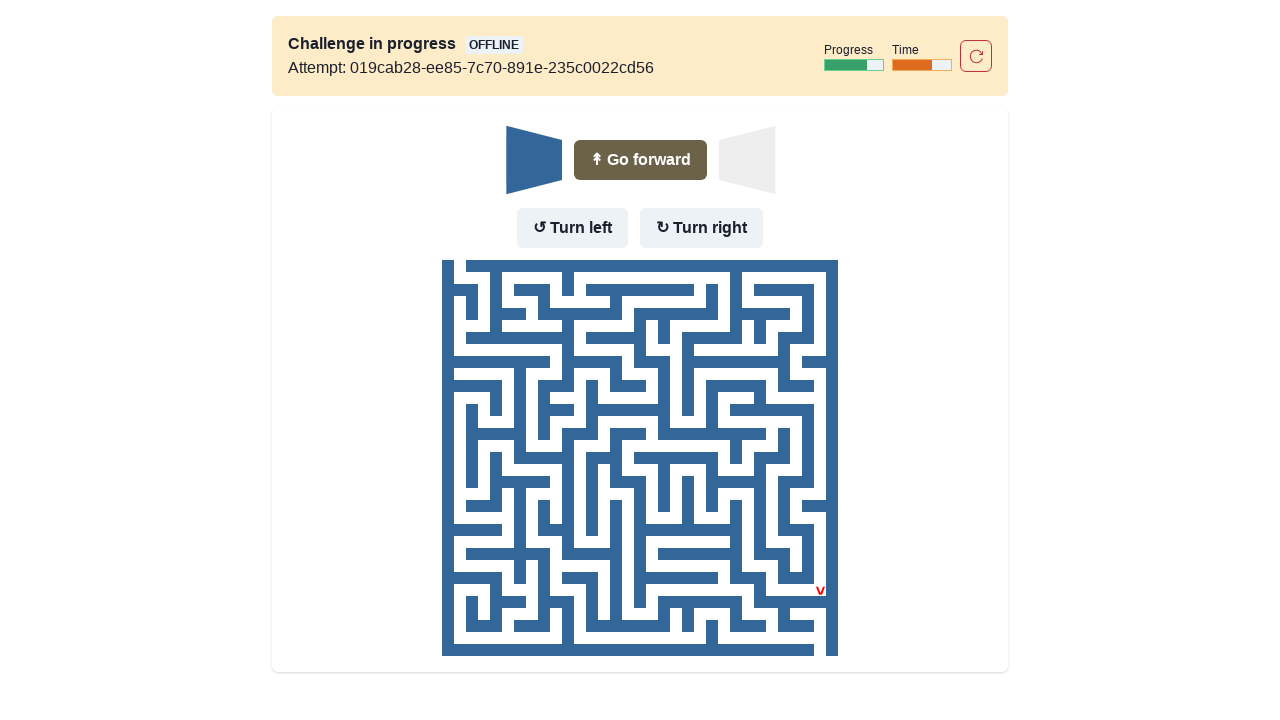

Robot turned right (was facing down, turning to face left) at (702, 228) on text=Turn right
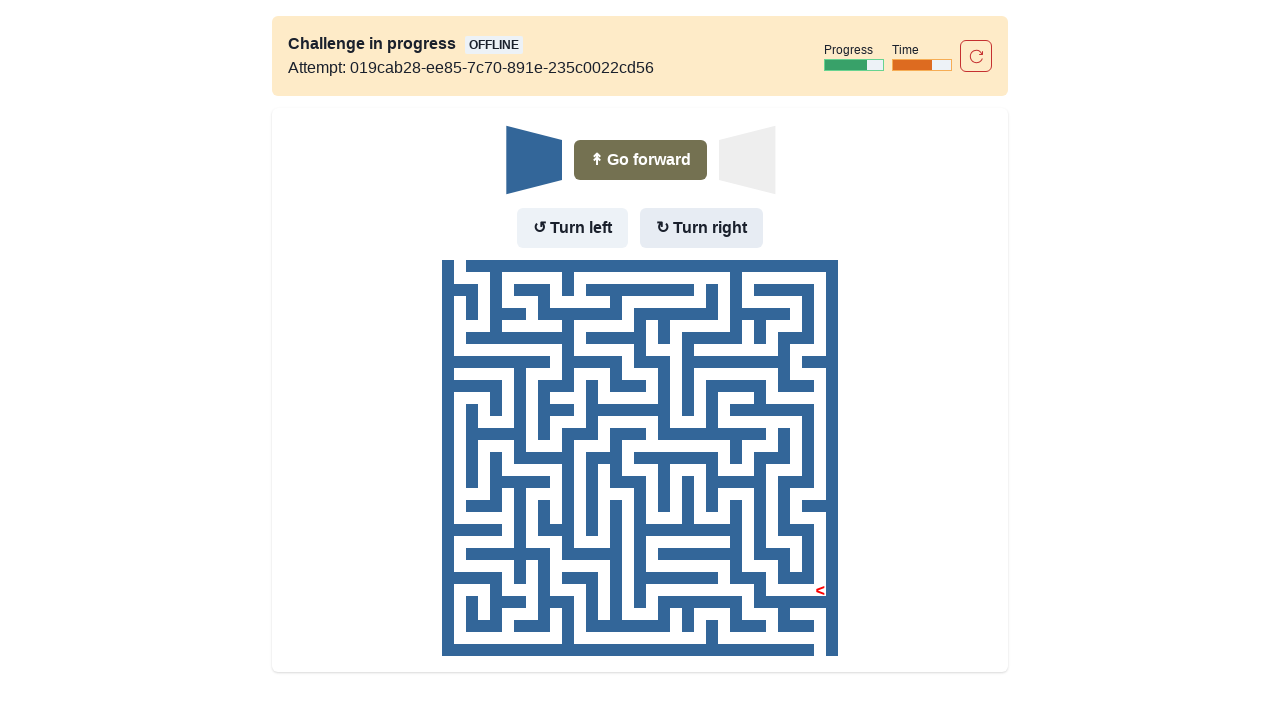

Robot moved left after turning at (640, 160) on text=Go forward
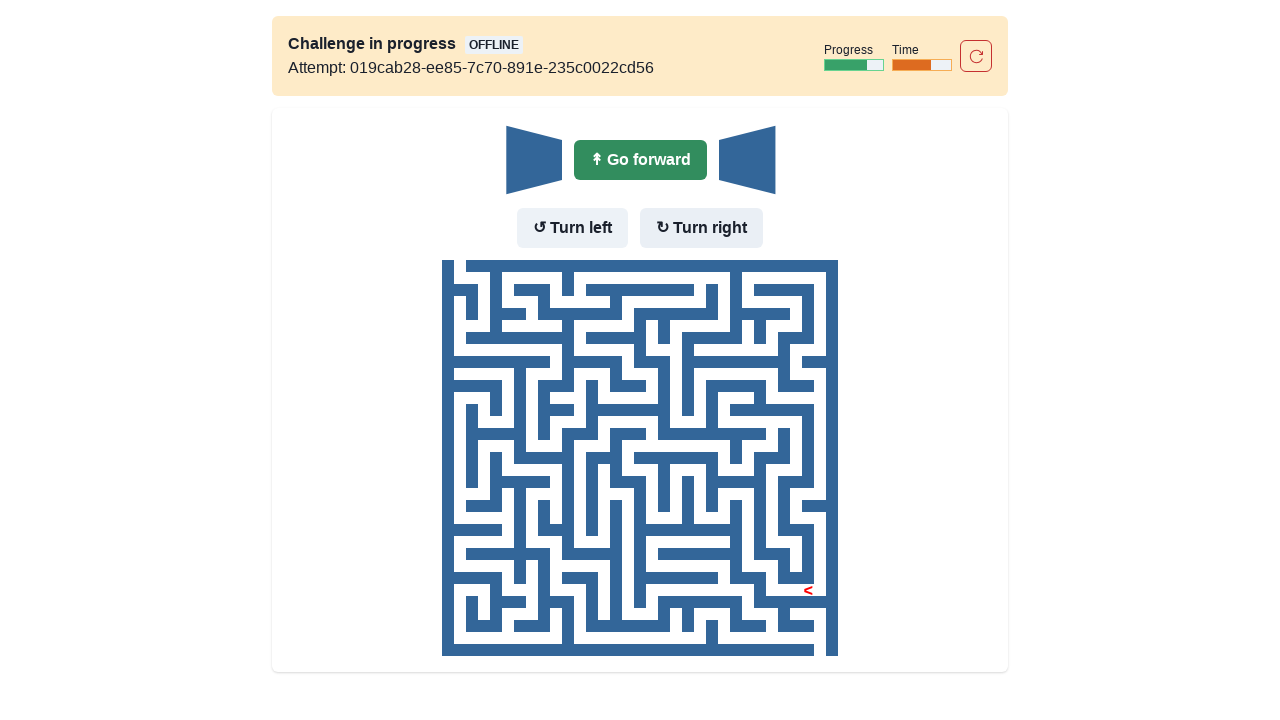

Robot moved left (already facing left, clicked Go forward) at (640, 160) on text=Go forward
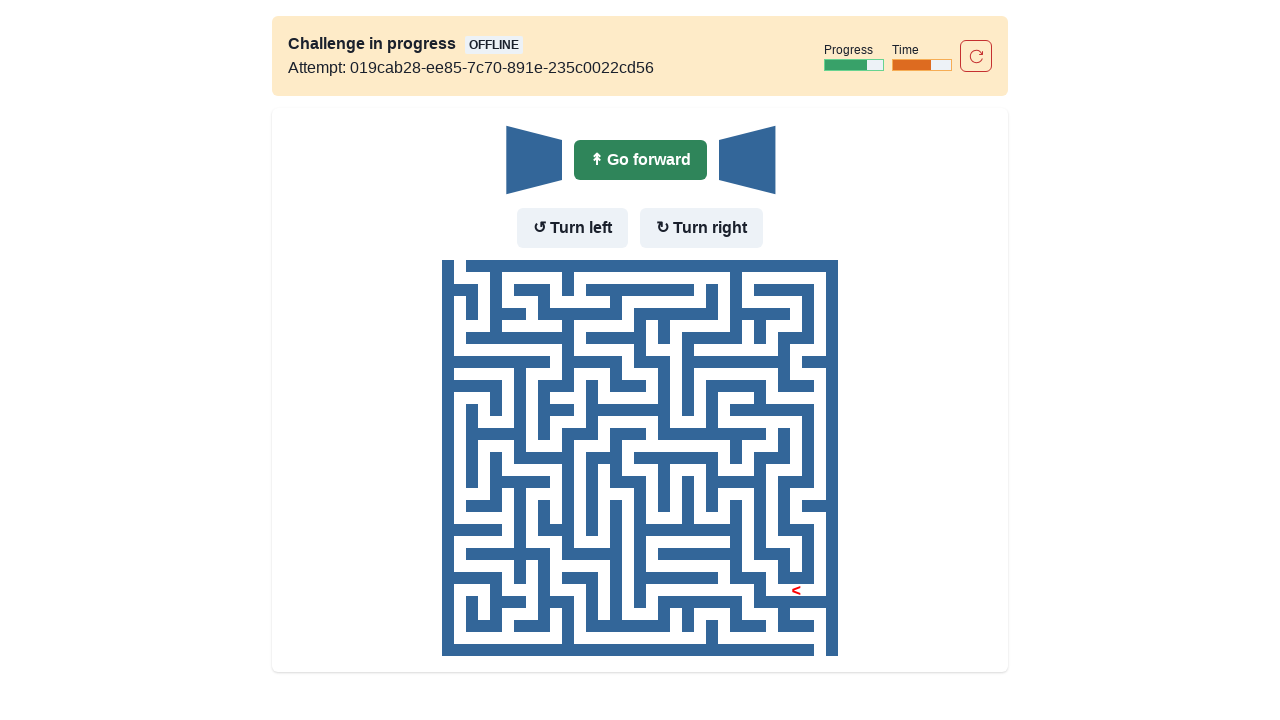

Robot moved left (already facing left, clicked Go forward) at (640, 160) on text=Go forward
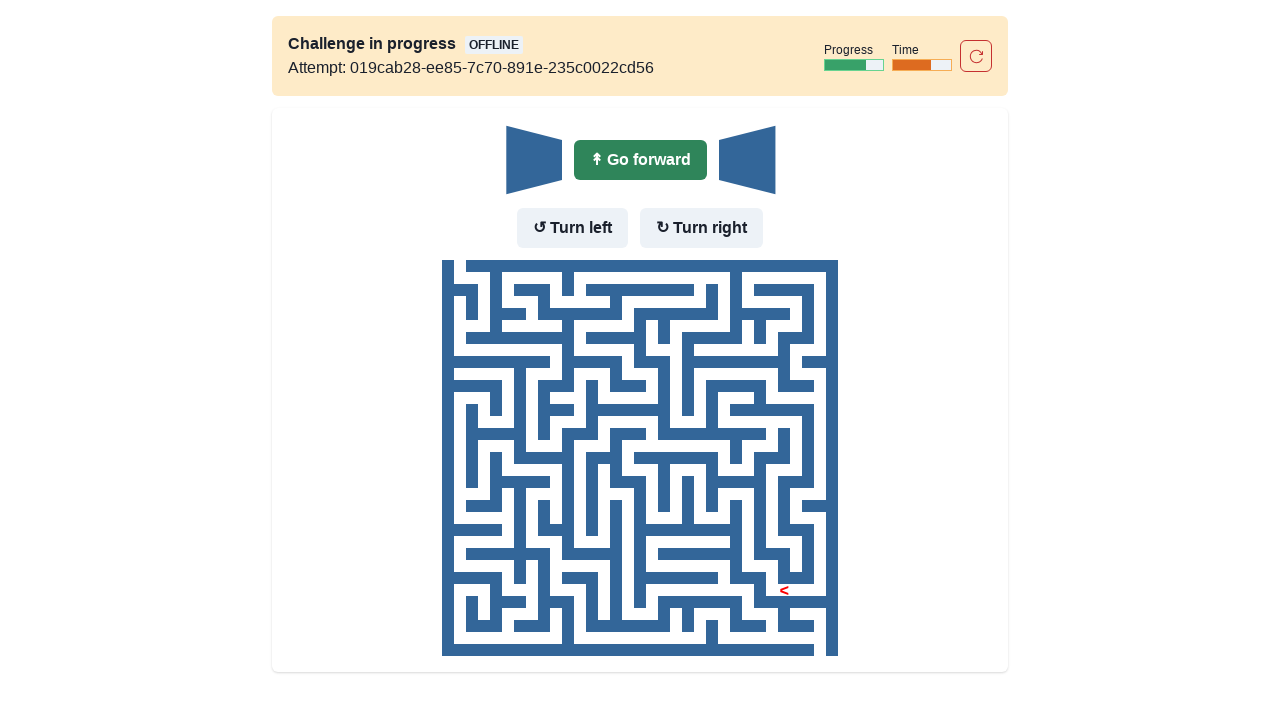

Robot moved left (already facing left, clicked Go forward) at (640, 160) on text=Go forward
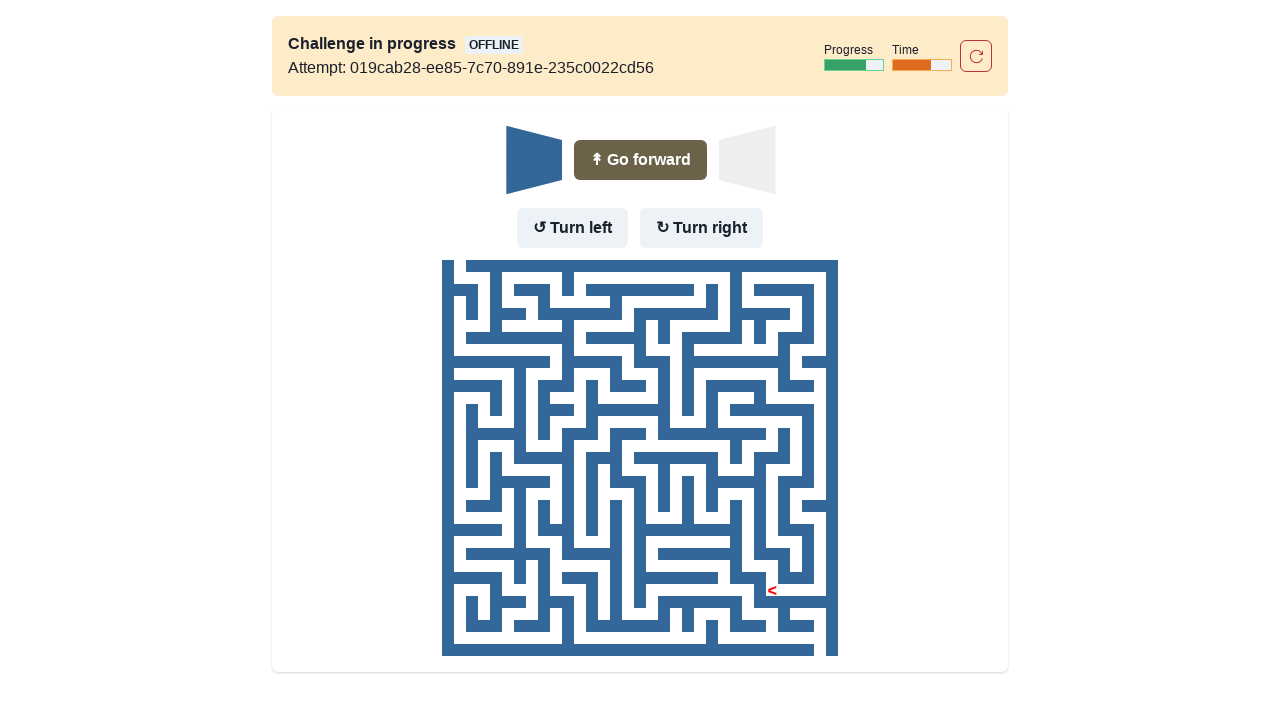

Robot turned right (was facing left, turning to face up) at (702, 228) on text=Turn right
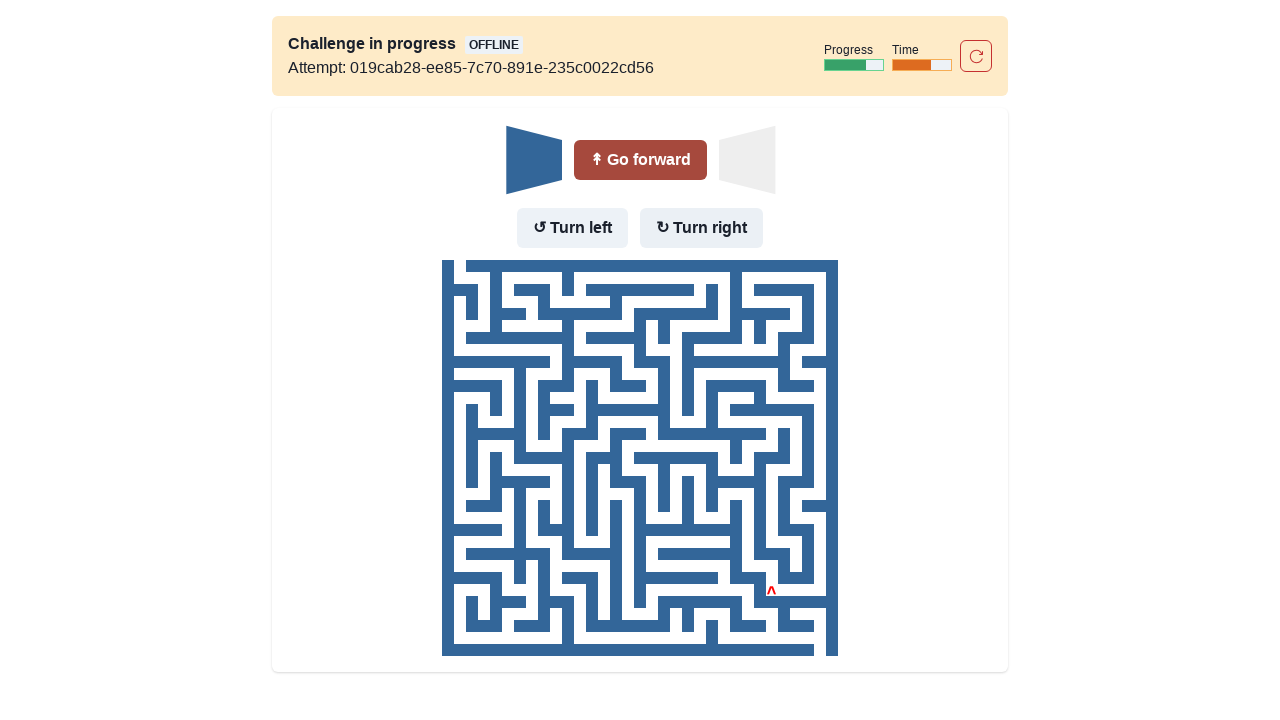

Robot moved up after turning at (640, 160) on text=Go forward
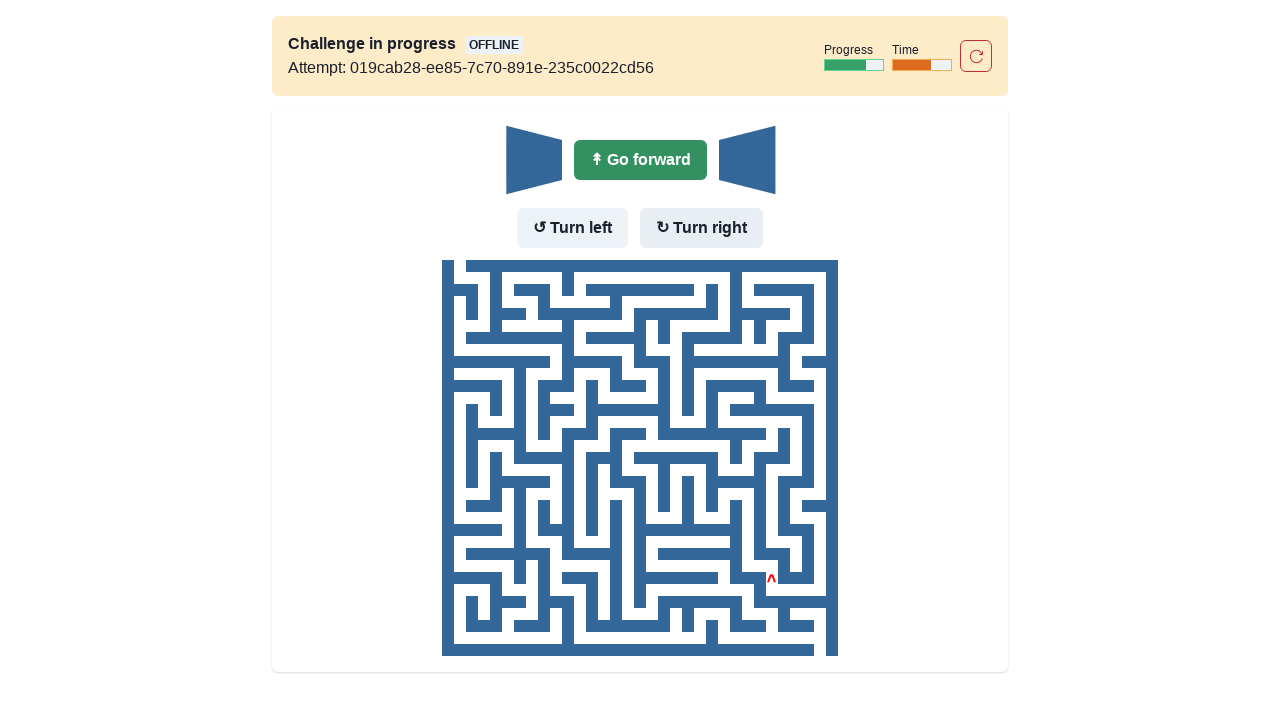

Robot moved up (already facing up, clicked Go forward) at (640, 160) on text=Go forward
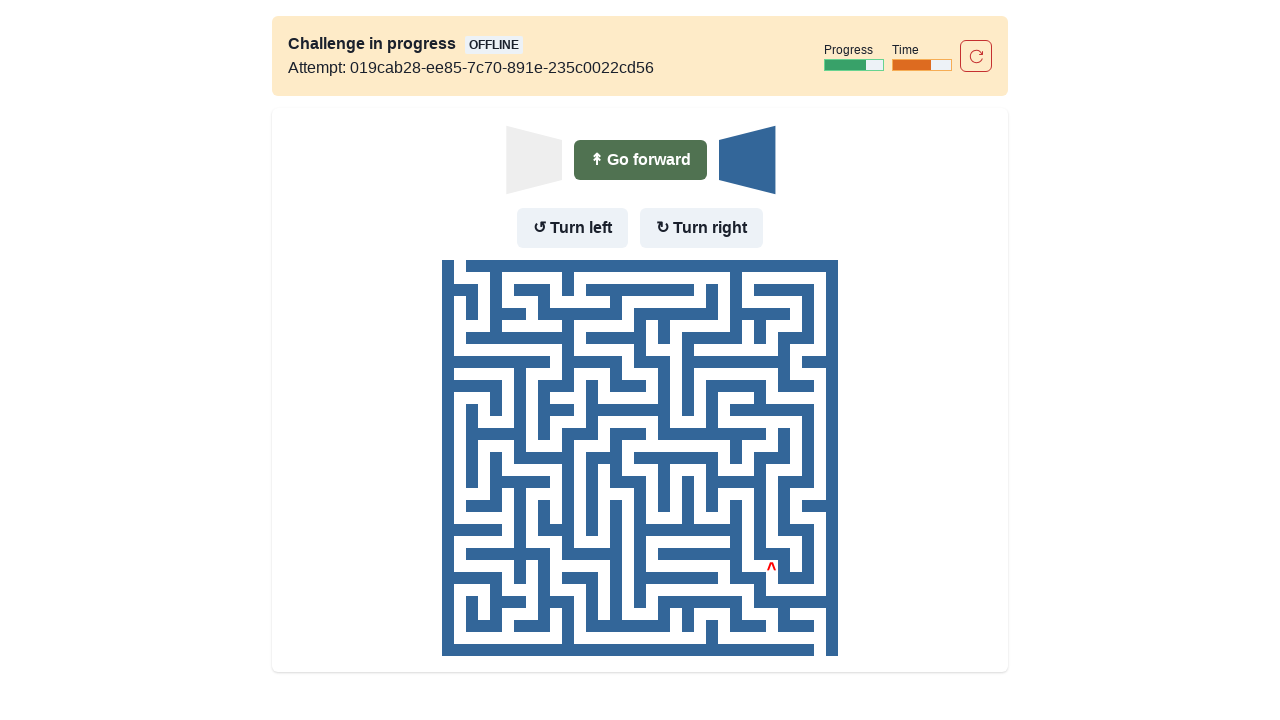

Robot turned left (was facing up, turning to face left) at (572, 228) on text=Turn left
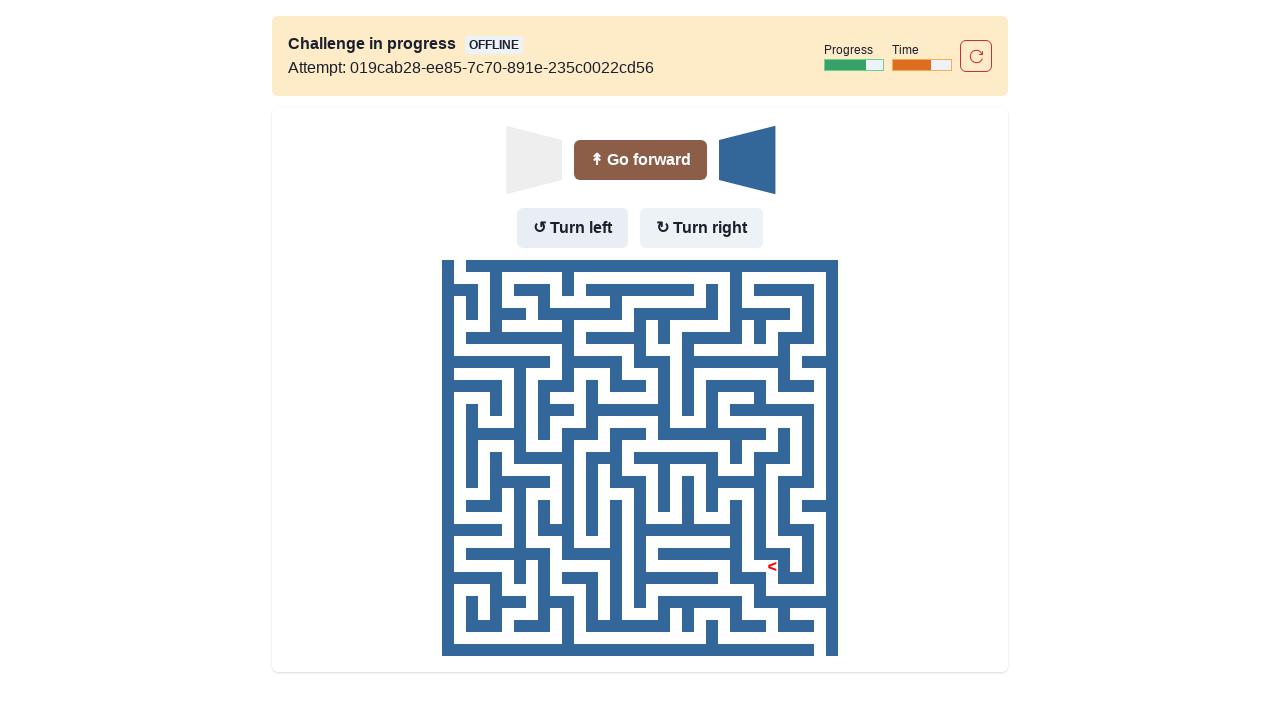

Robot moved left after turning at (640, 160) on text=Go forward
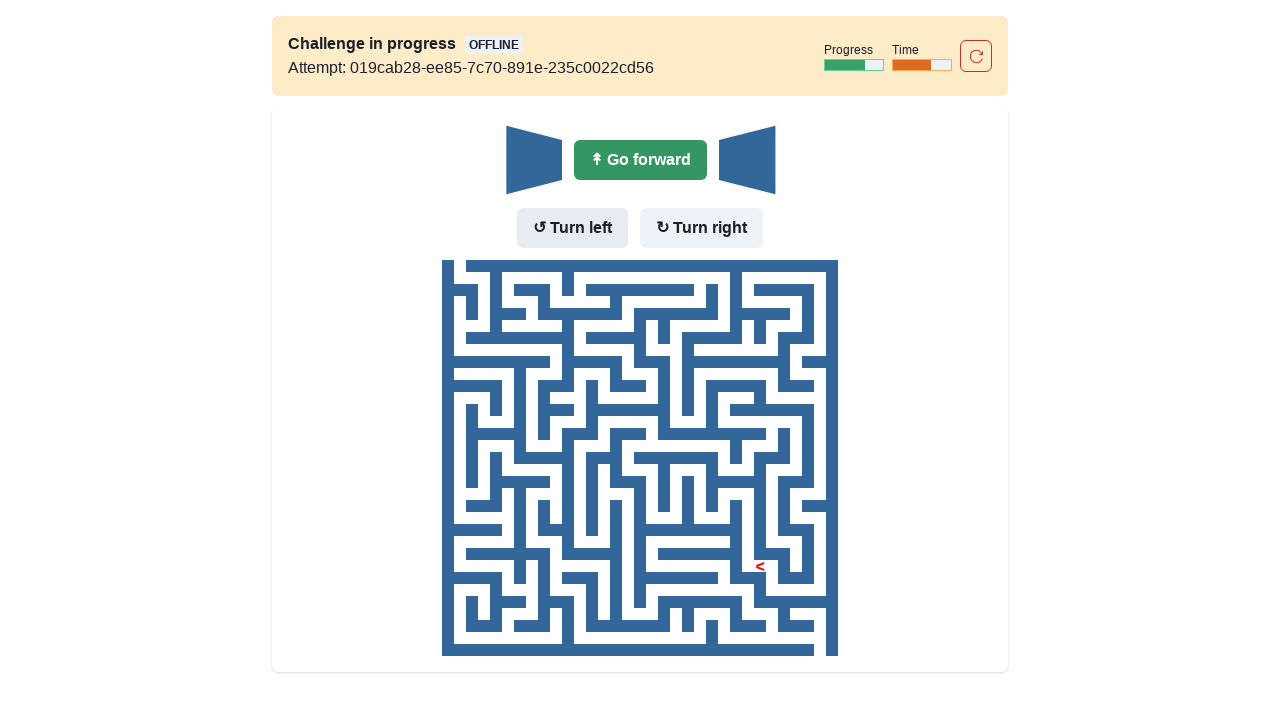

Robot moved left (already facing left, clicked Go forward) at (640, 160) on text=Go forward
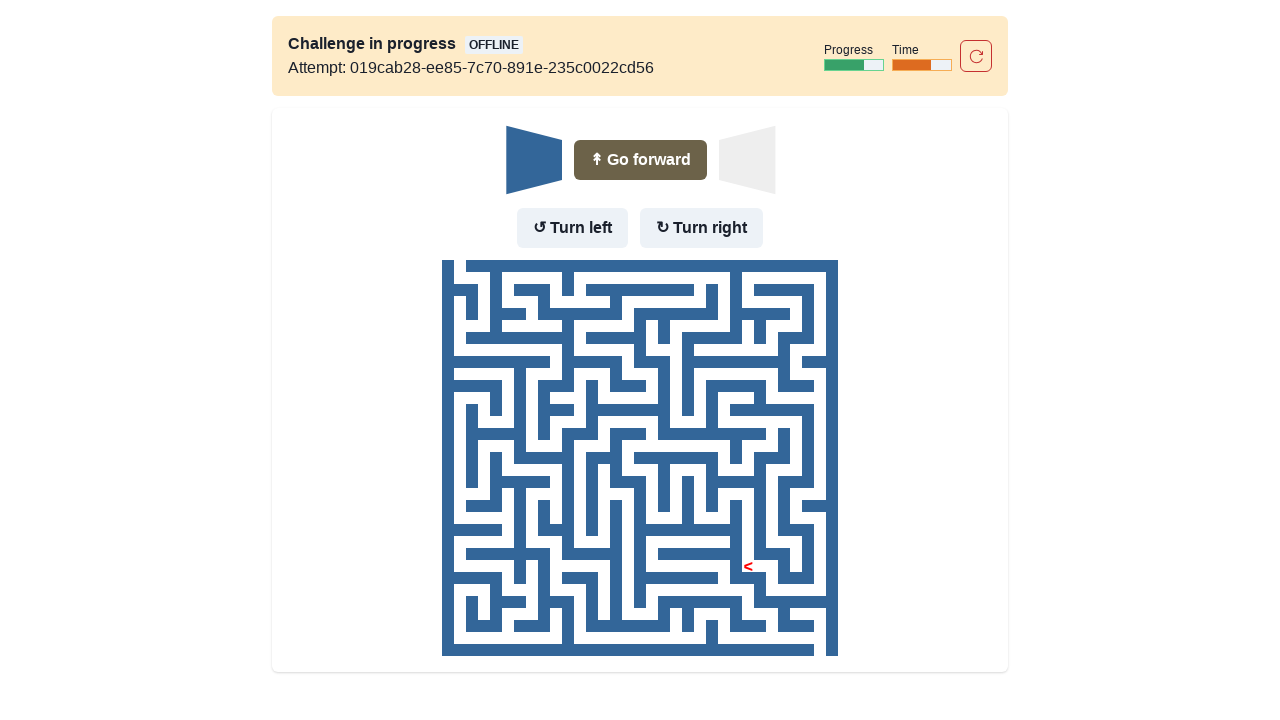

Robot turned right (was facing left, turning to face up) at (702, 228) on text=Turn right
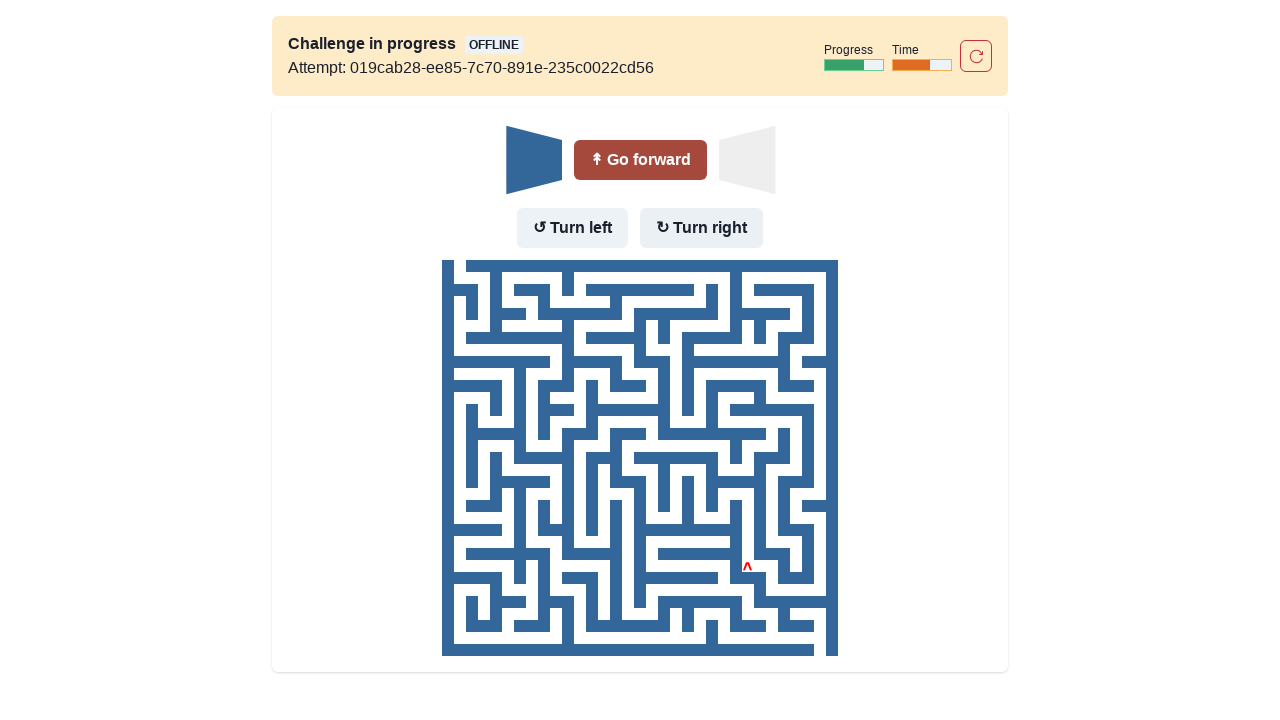

Robot moved up after turning at (640, 160) on text=Go forward
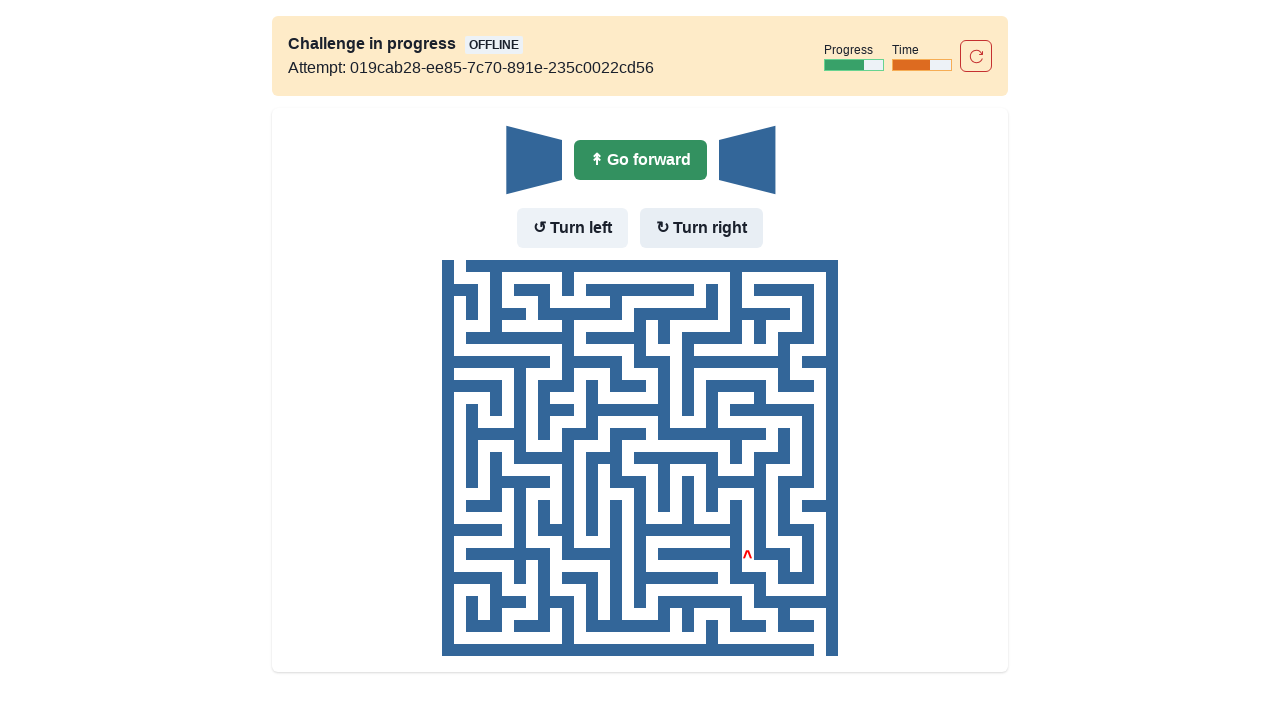

Robot moved up (already facing up, clicked Go forward) at (640, 160) on text=Go forward
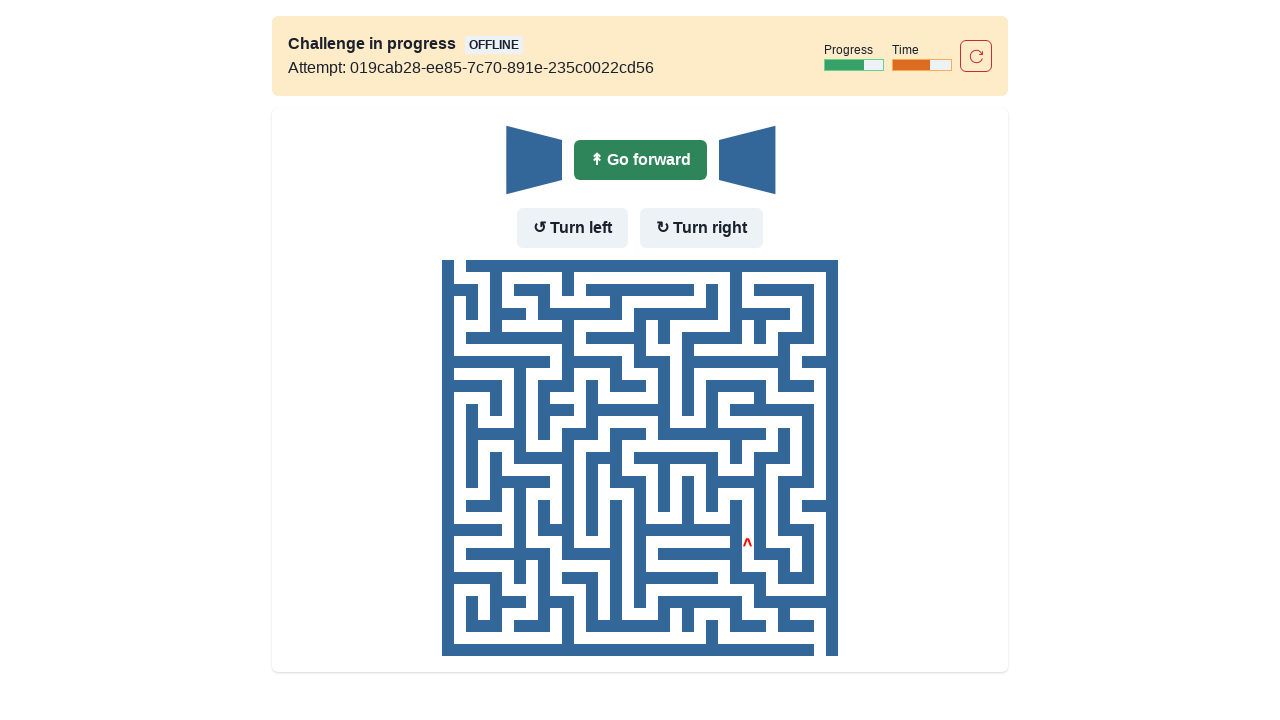

Robot moved up (already facing up, clicked Go forward) at (640, 160) on text=Go forward
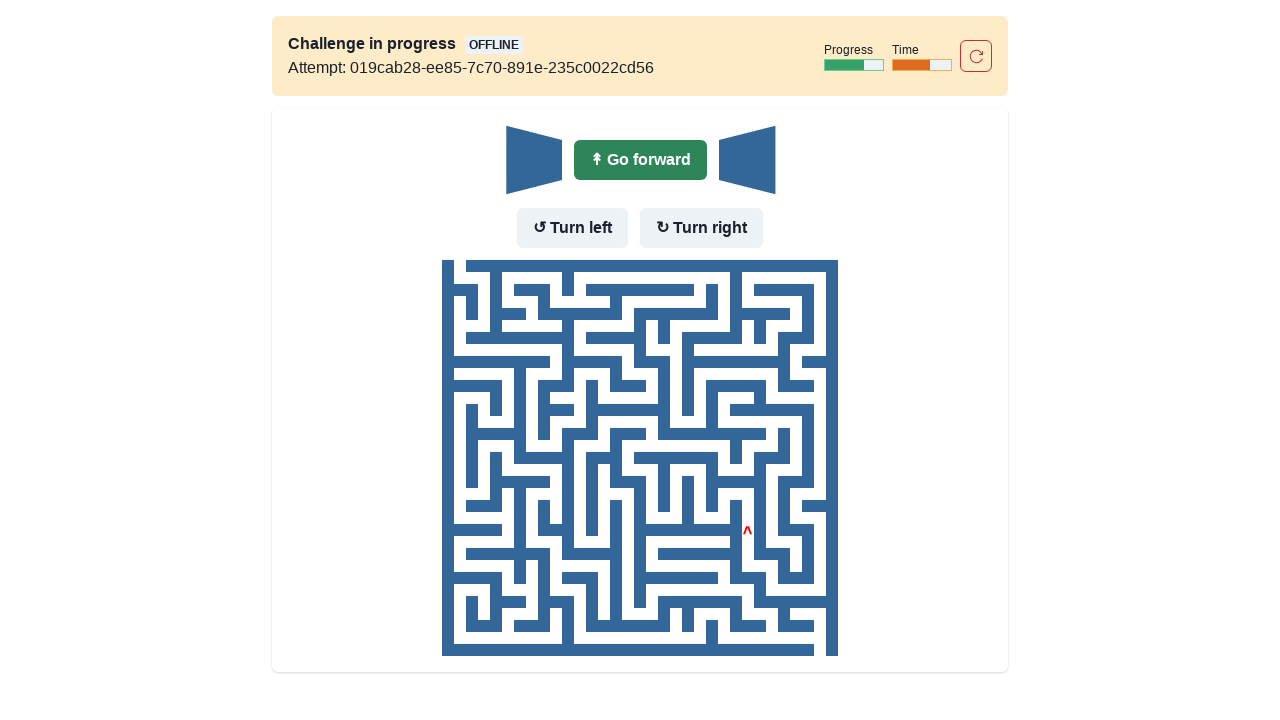

Robot moved up (already facing up, clicked Go forward) at (640, 160) on text=Go forward
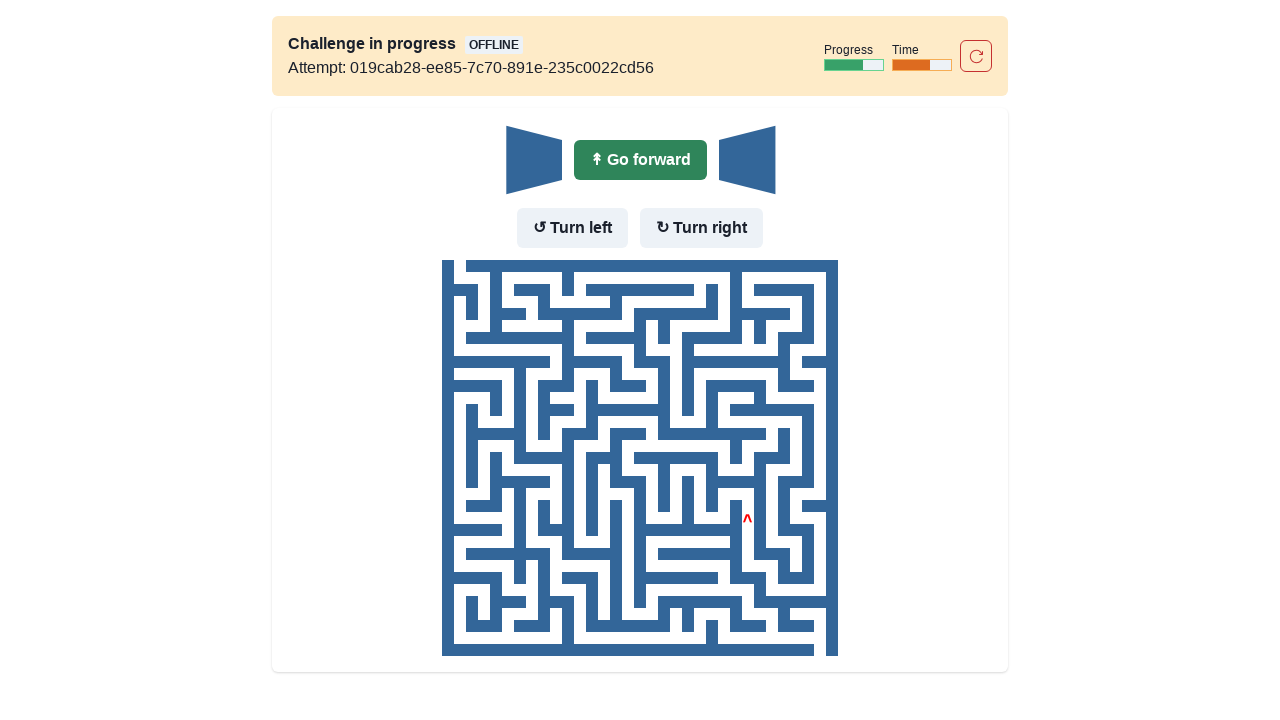

Robot moved up (already facing up, clicked Go forward) at (640, 160) on text=Go forward
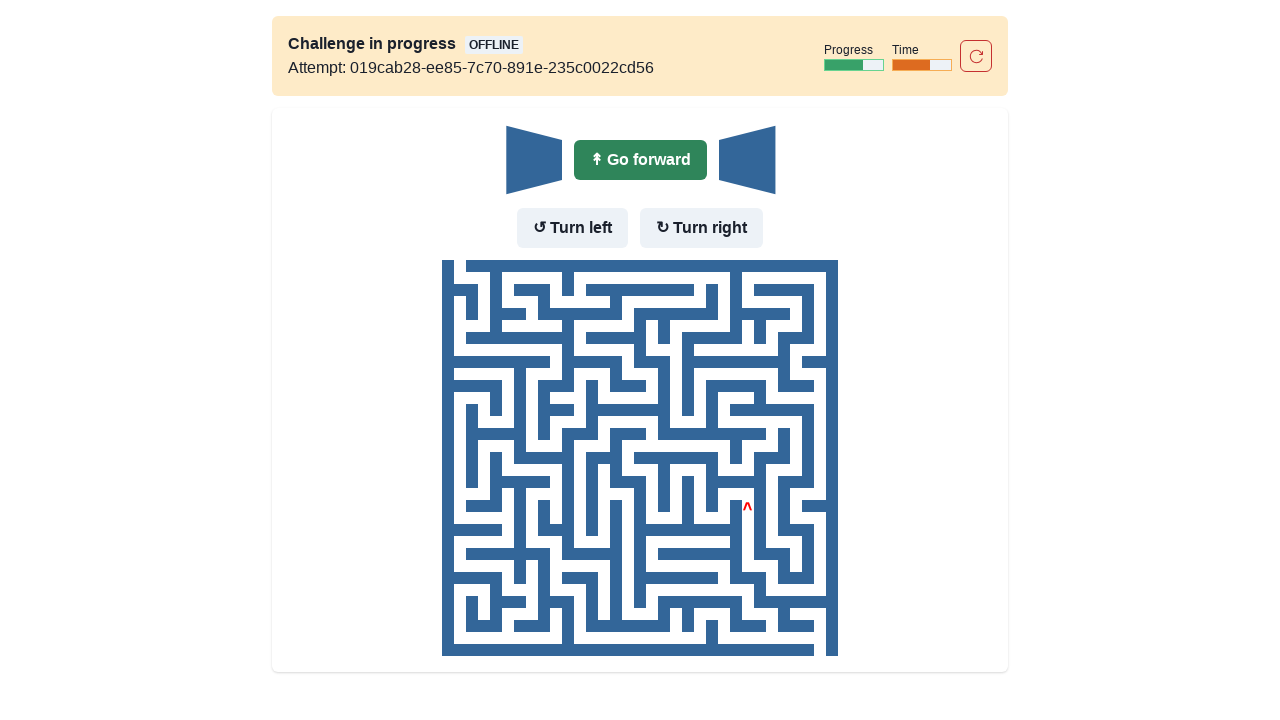

Robot moved up (already facing up, clicked Go forward) at (640, 160) on text=Go forward
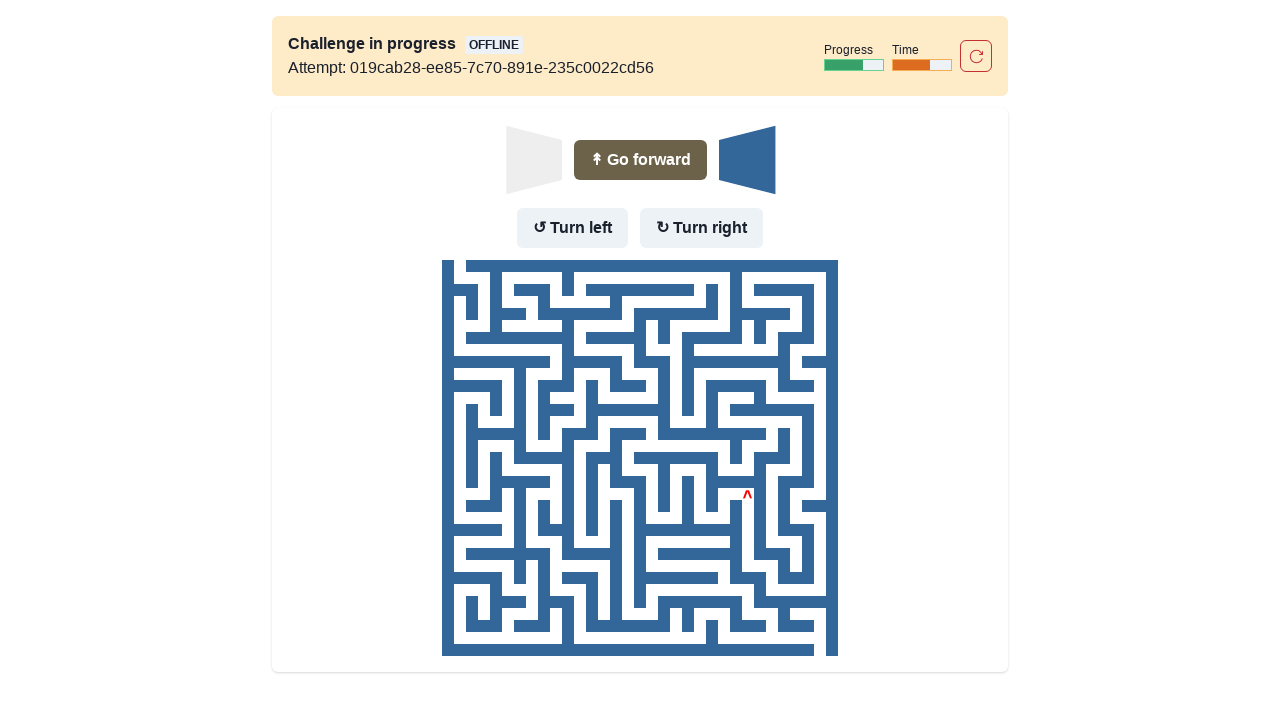

Robot turned left (was facing up, turning to face left) at (572, 228) on text=Turn left
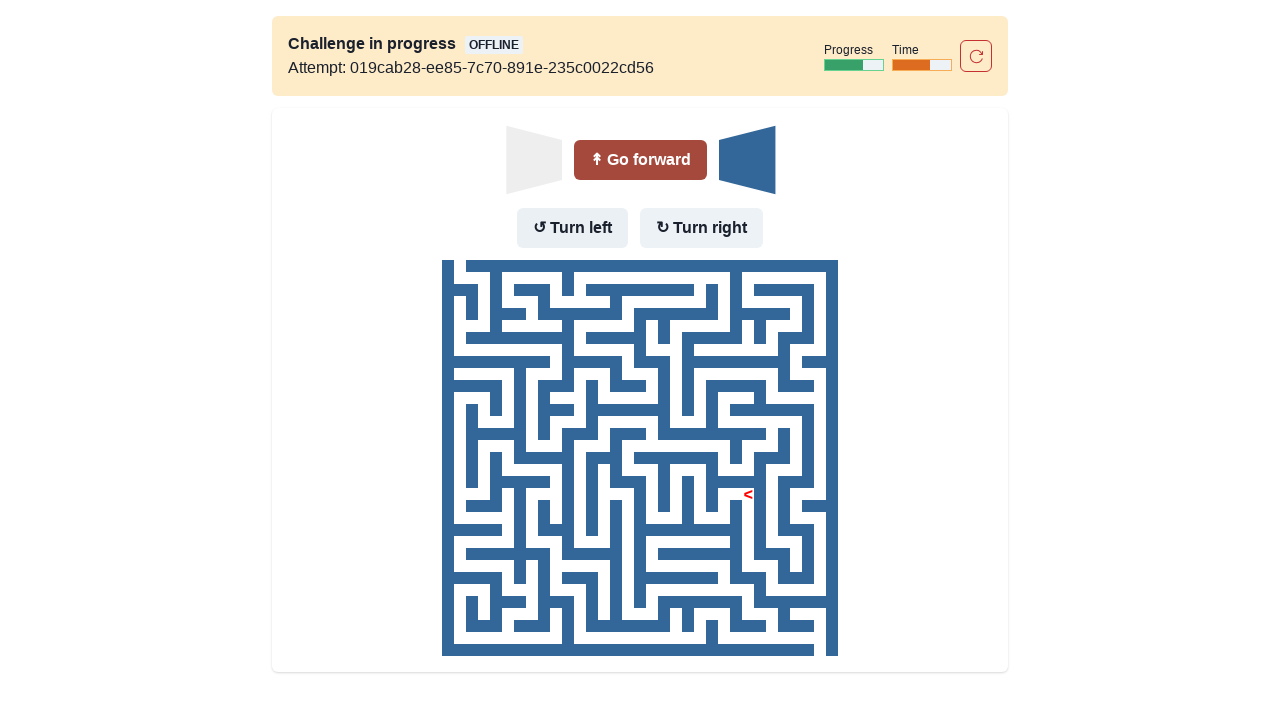

Robot moved left after turning at (640, 160) on text=Go forward
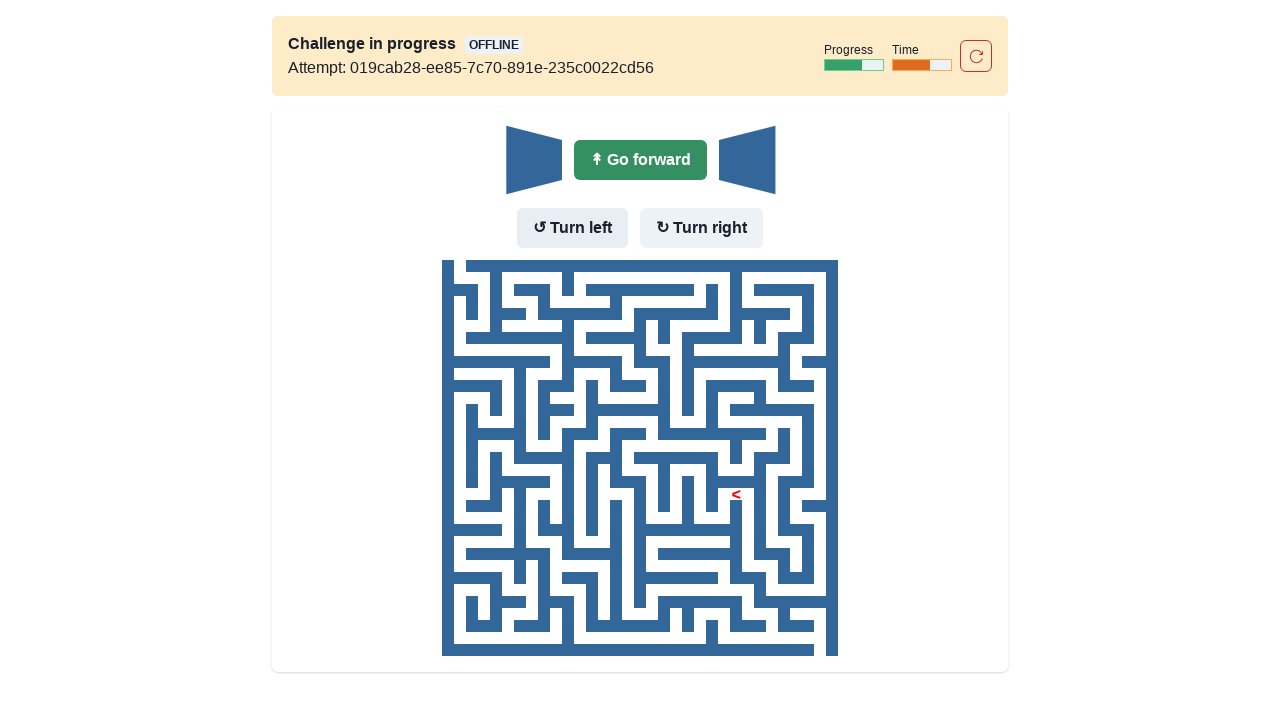

Robot moved left (already facing left, clicked Go forward) at (640, 160) on text=Go forward
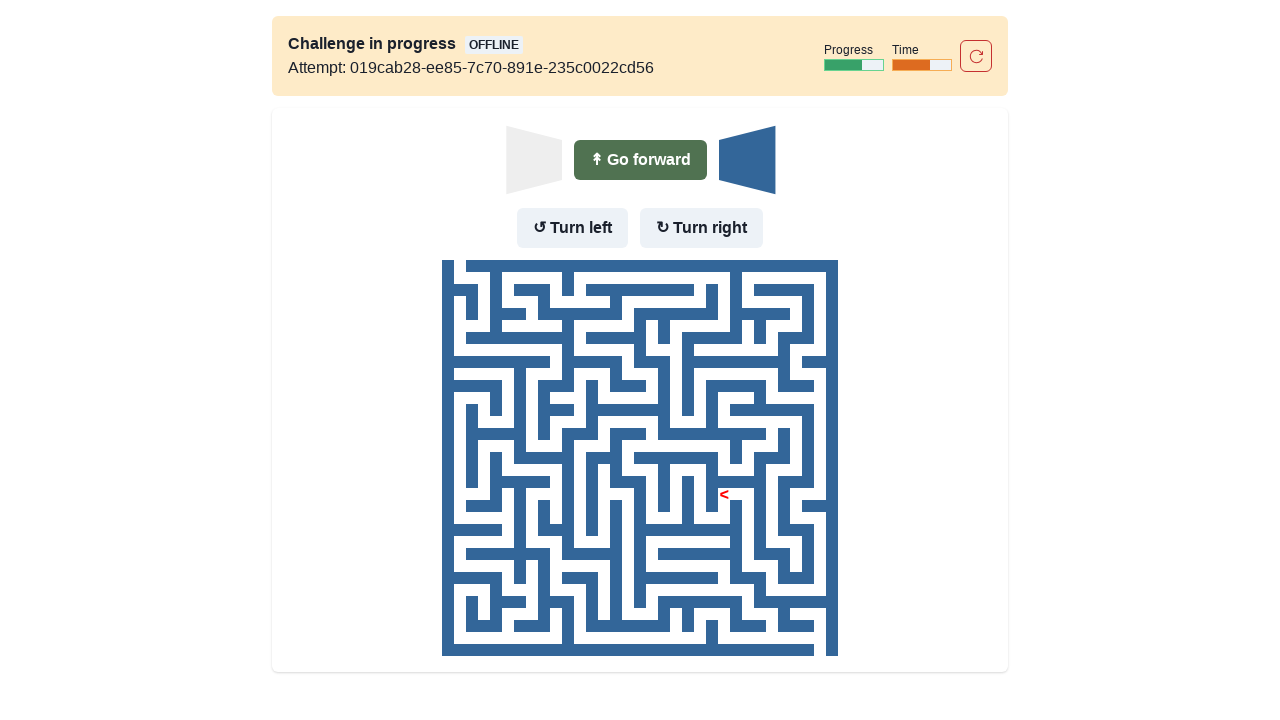

Robot turned left (was facing left, turning to face down) at (572, 228) on text=Turn left
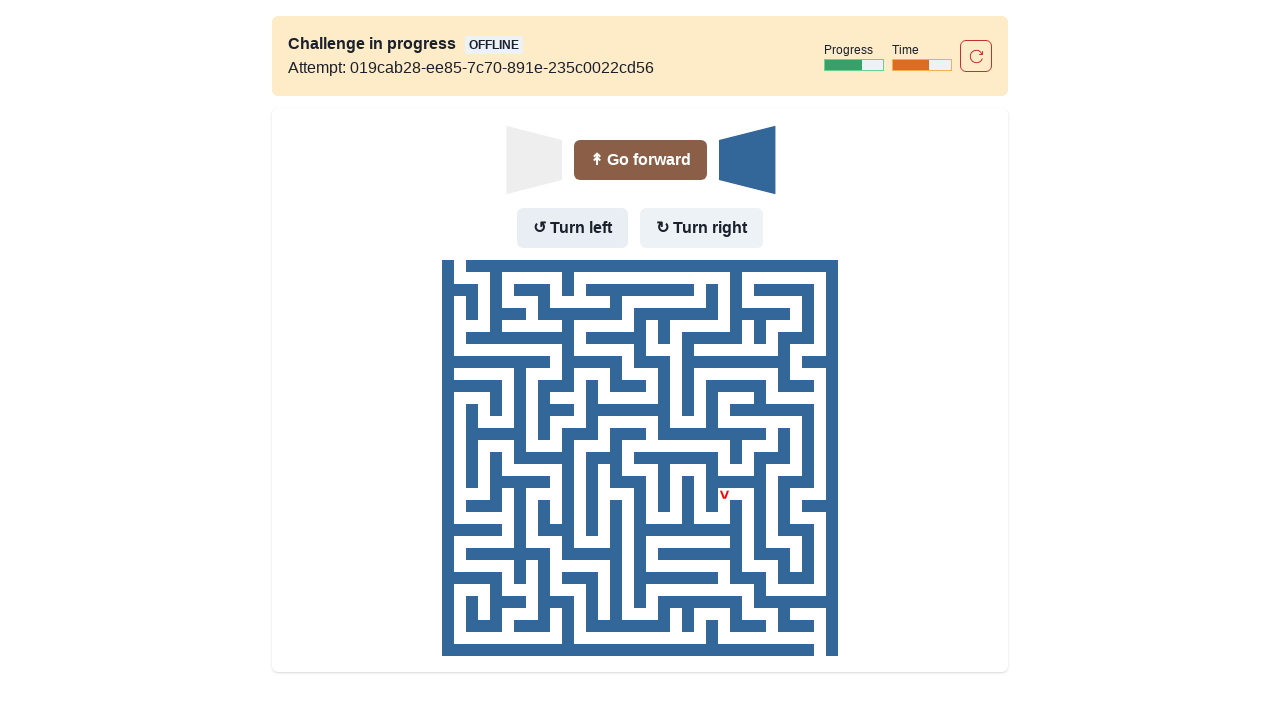

Robot moved down after turning at (640, 160) on text=Go forward
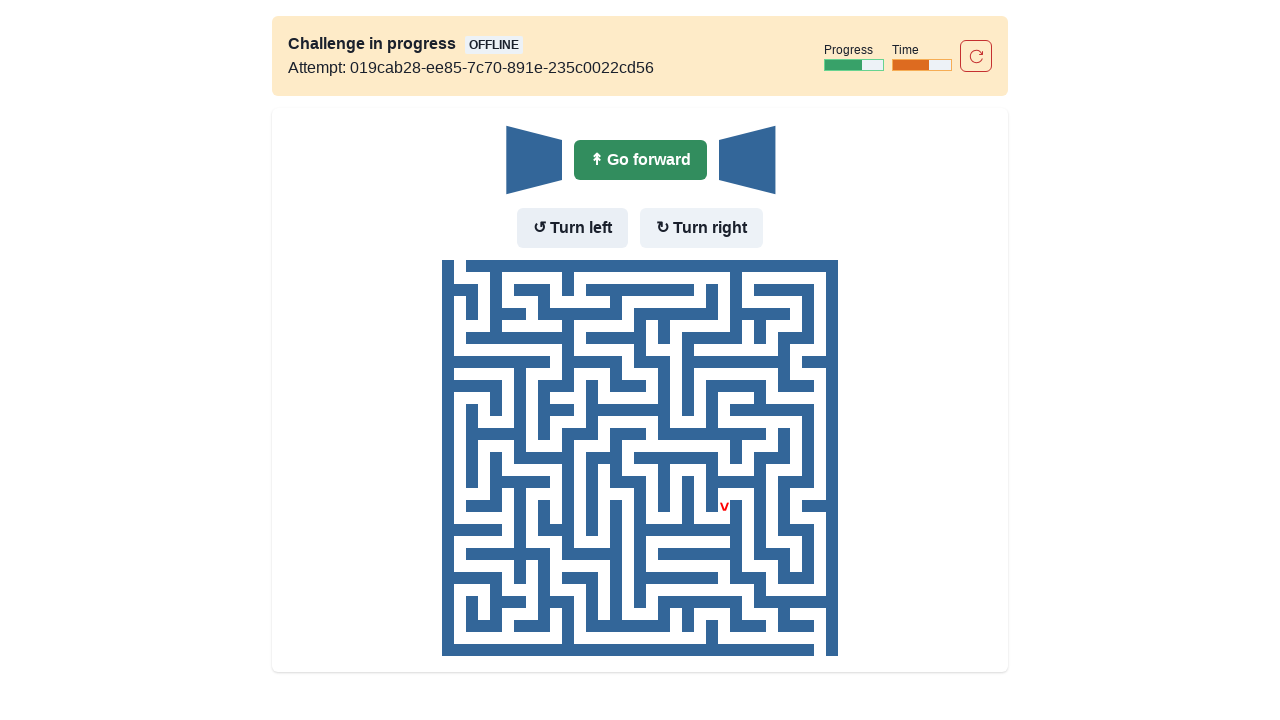

Robot moved down (already facing down, clicked Go forward) at (640, 160) on text=Go forward
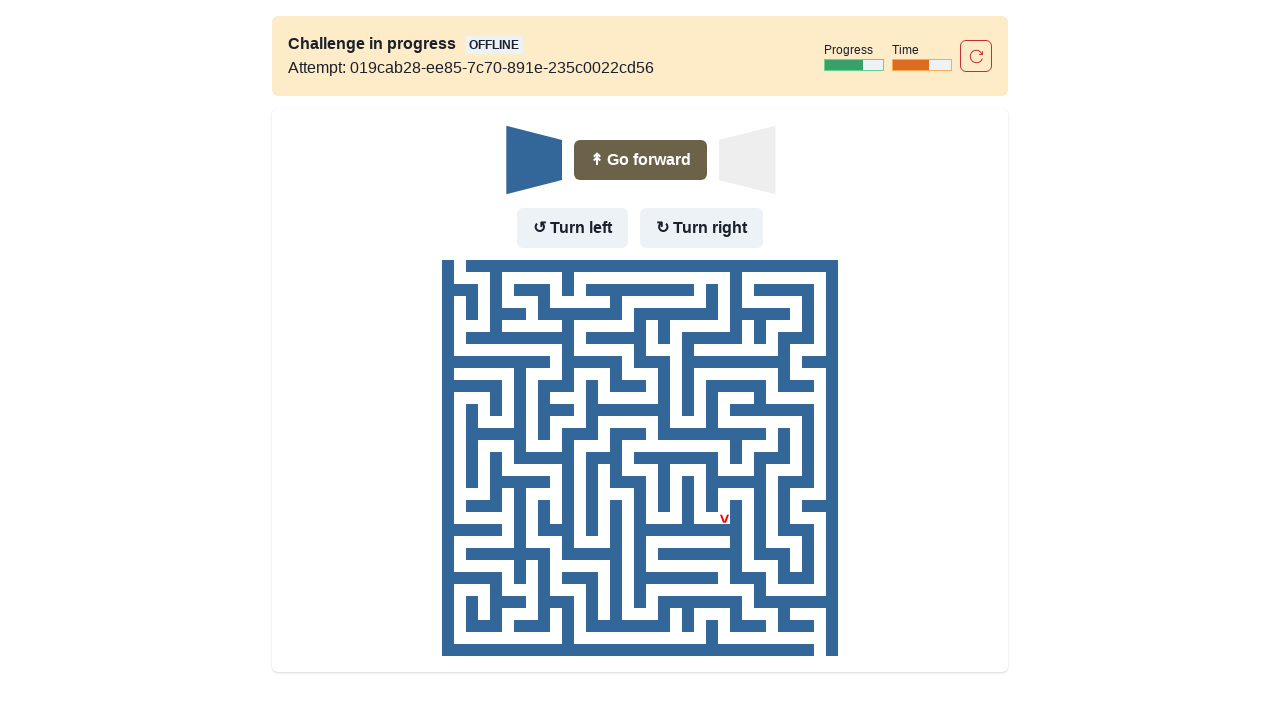

Robot turned right (was facing down, turning to face left) at (702, 228) on text=Turn right
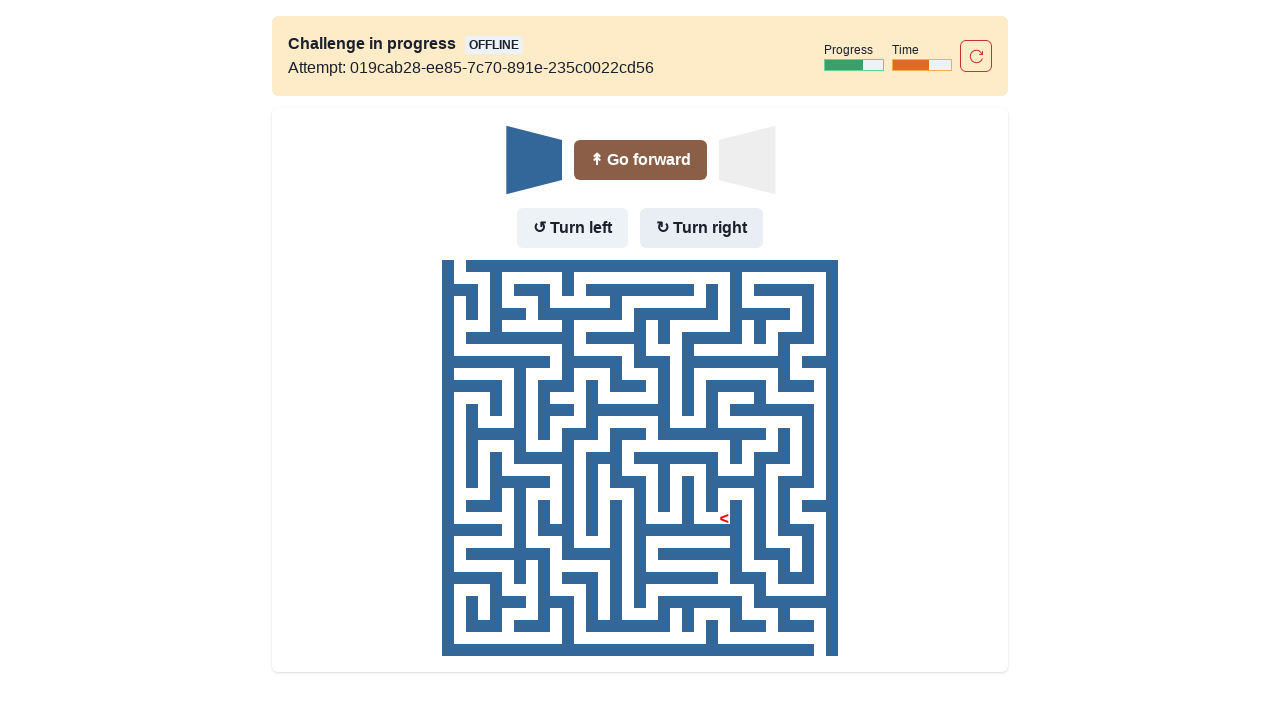

Robot moved left after turning at (640, 160) on text=Go forward
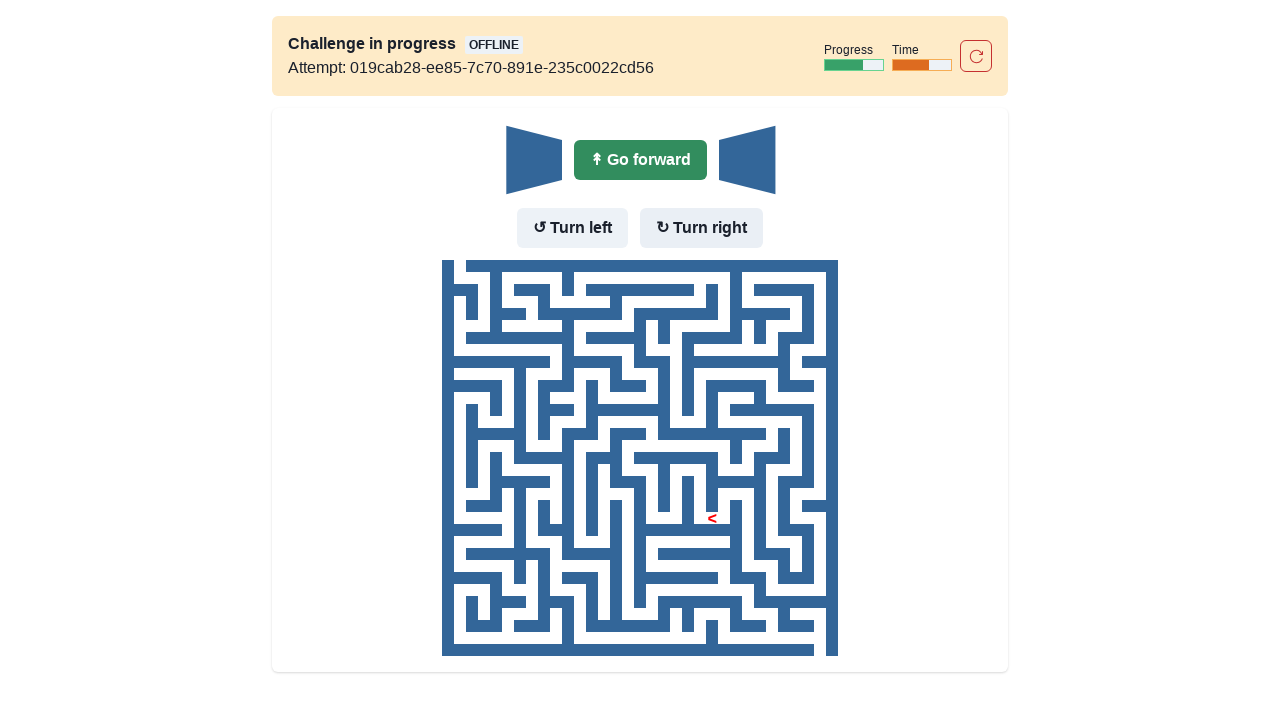

Robot moved left (already facing left, clicked Go forward) at (640, 160) on text=Go forward
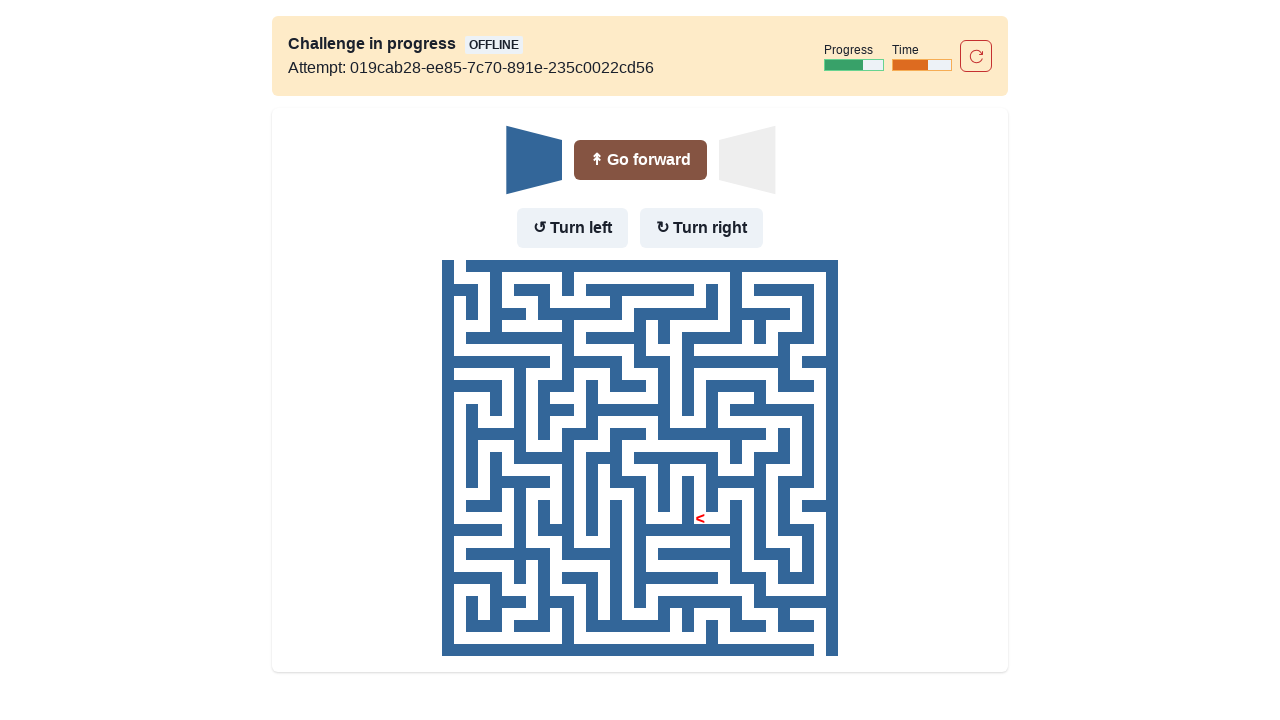

Robot turned right (was facing left, turning to face up) at (702, 228) on text=Turn right
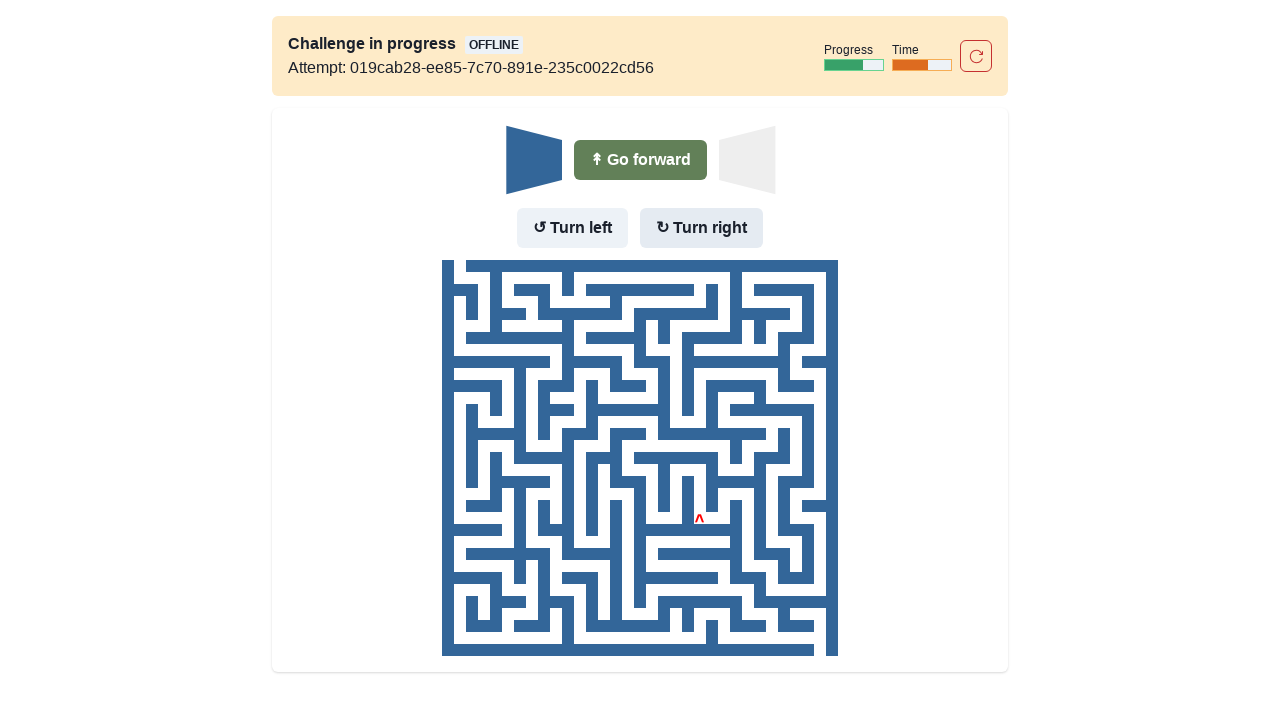

Robot moved up after turning at (640, 160) on text=Go forward
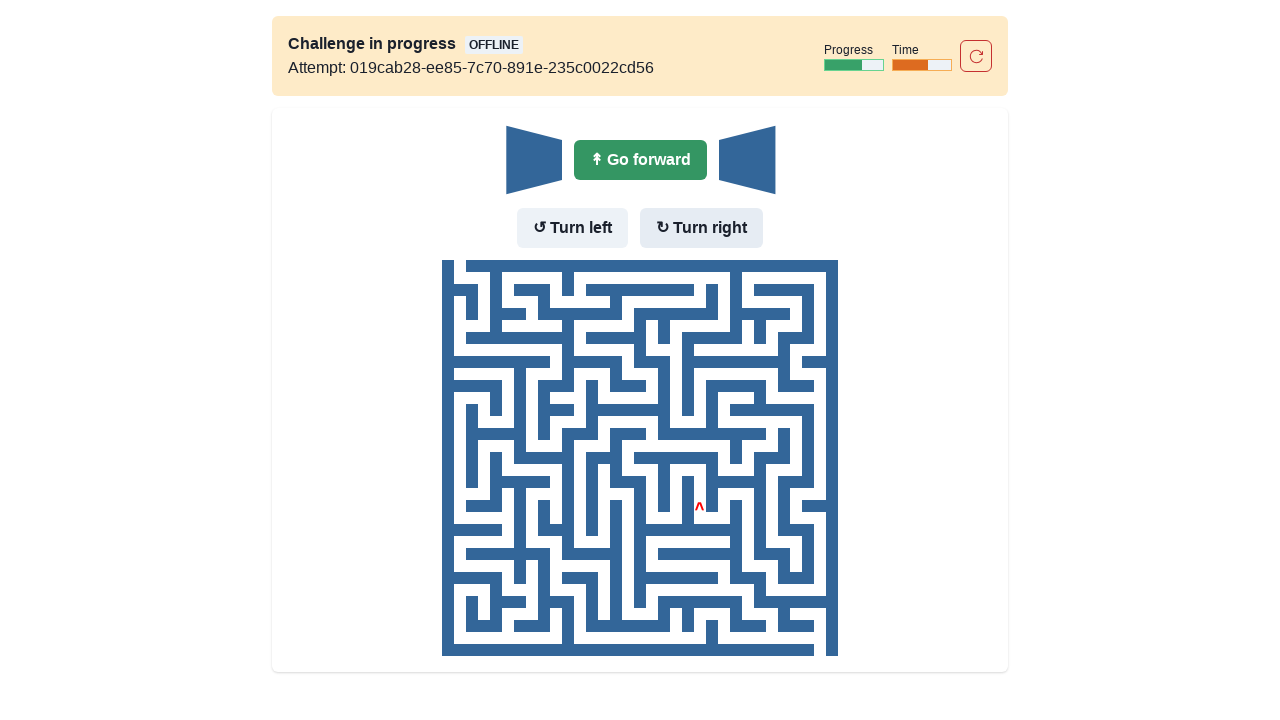

Robot moved up (already facing up, clicked Go forward) at (640, 160) on text=Go forward
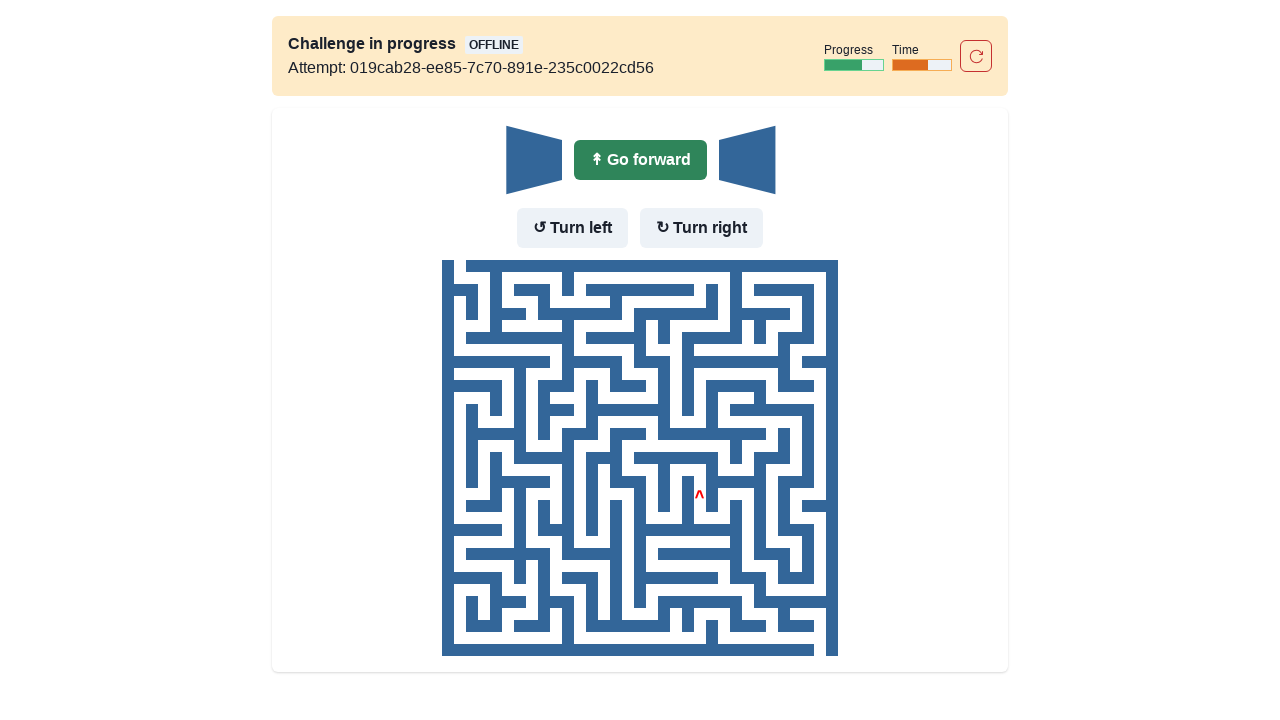

Robot moved up (already facing up, clicked Go forward) at (640, 160) on text=Go forward
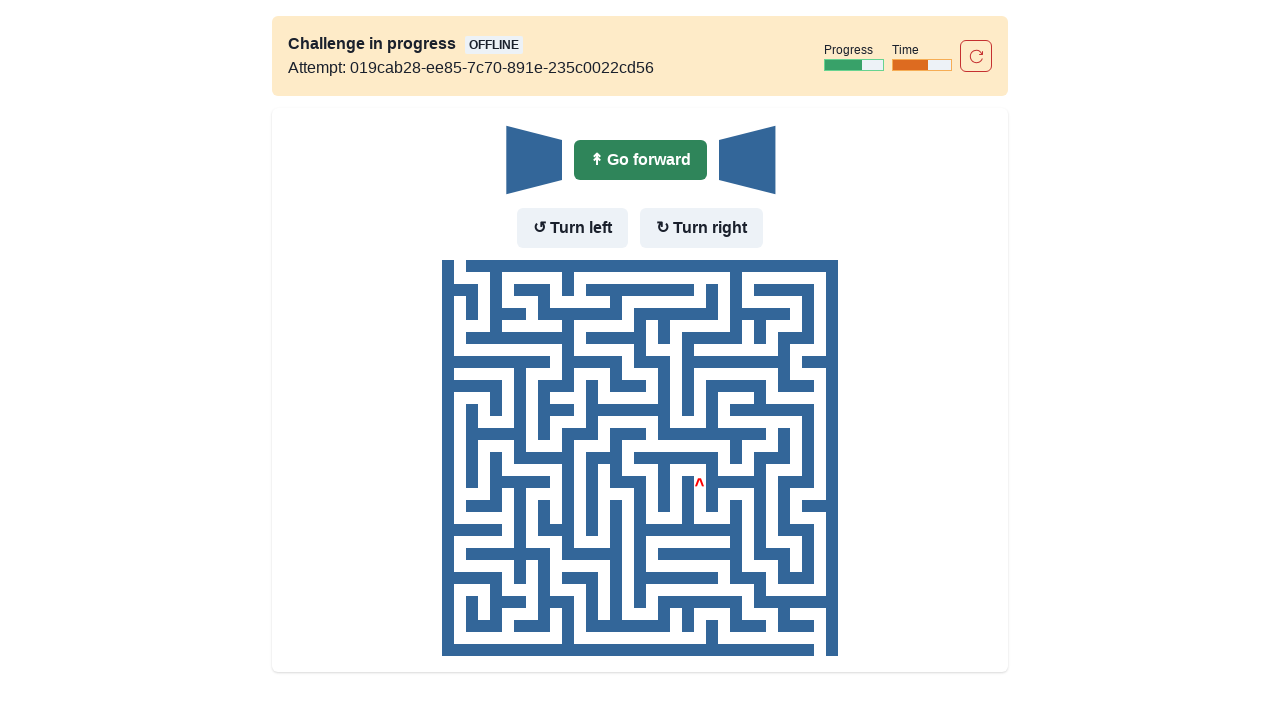

Robot moved up (already facing up, clicked Go forward) at (640, 160) on text=Go forward
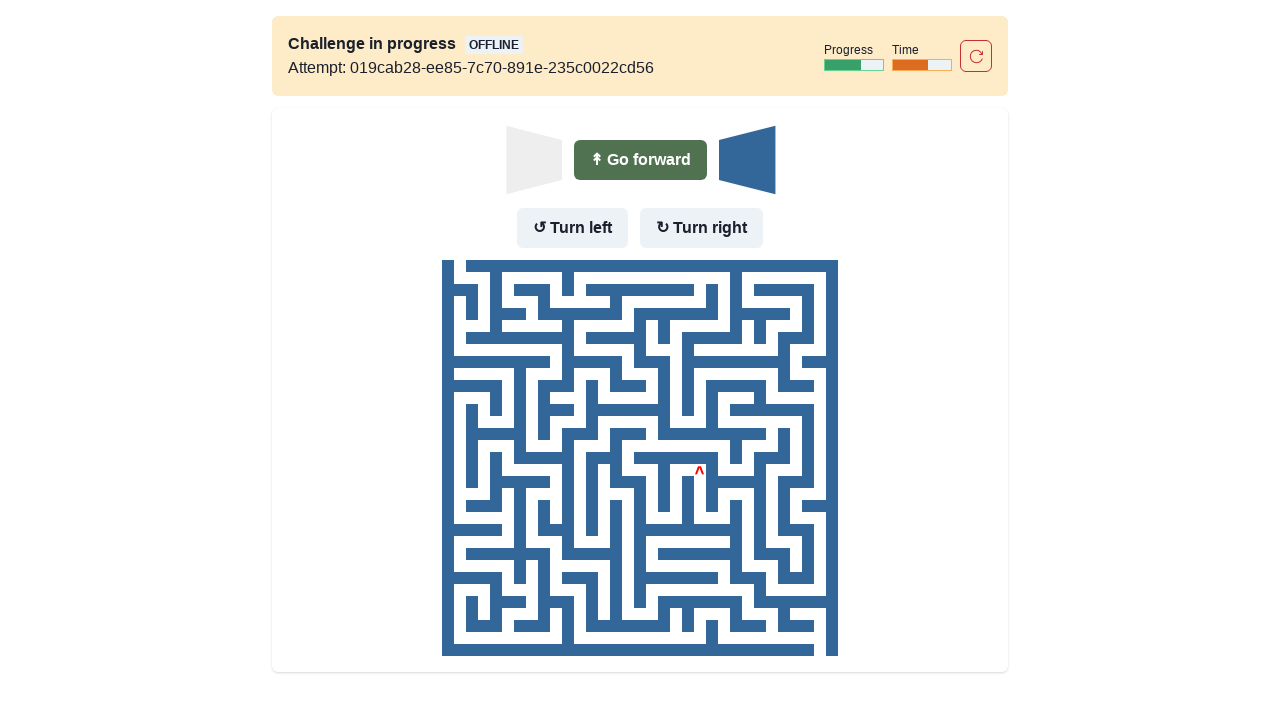

Robot turned left (was facing up, turning to face left) at (572, 228) on text=Turn left
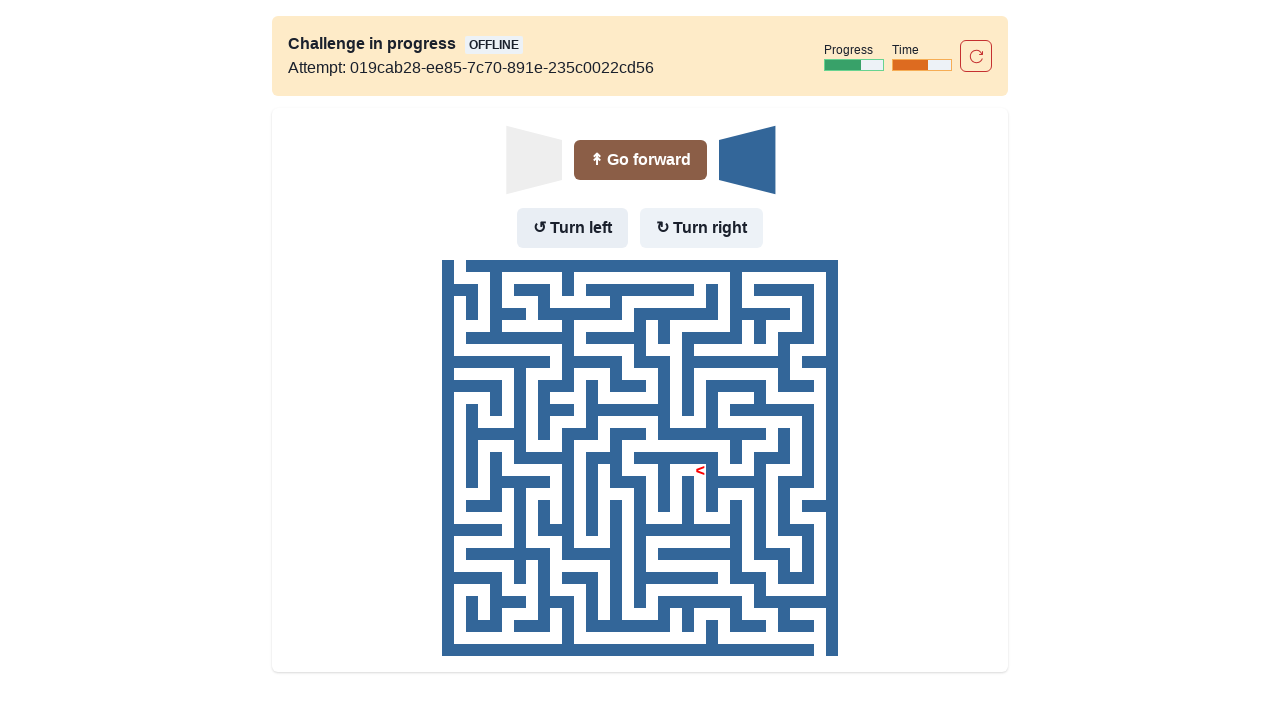

Robot moved left after turning at (640, 160) on text=Go forward
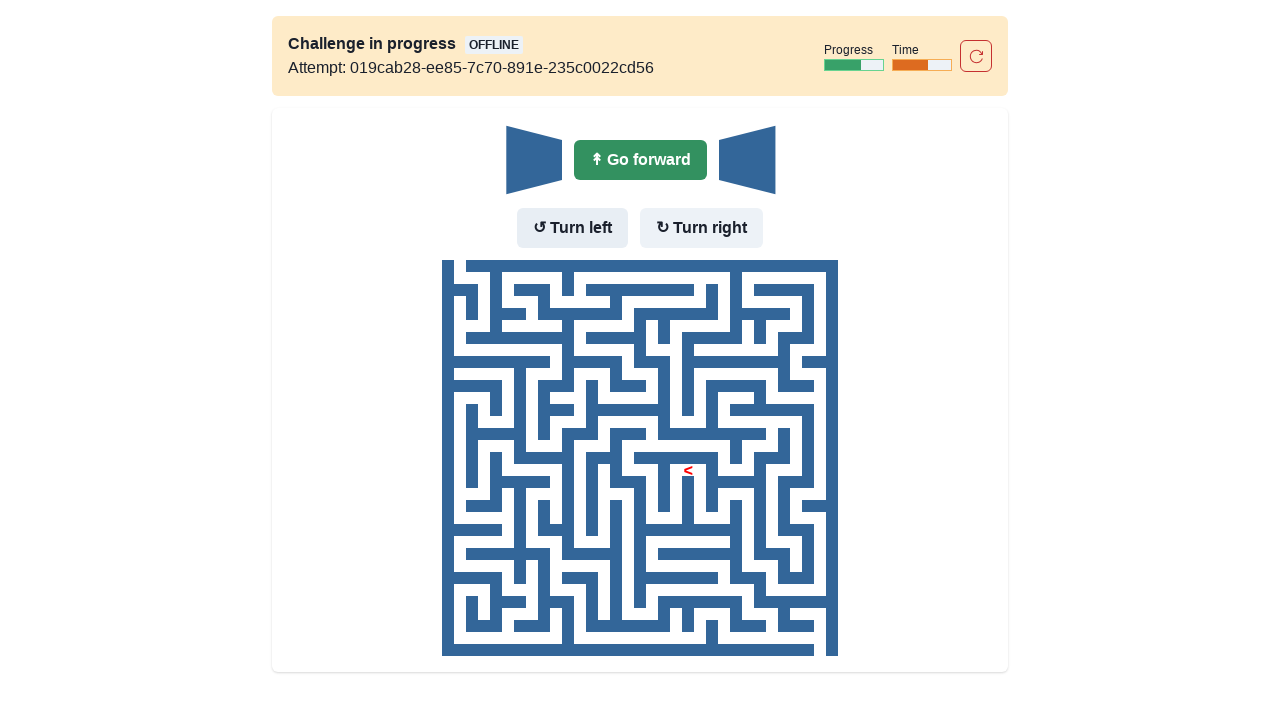

Robot moved left (already facing left, clicked Go forward) at (640, 160) on text=Go forward
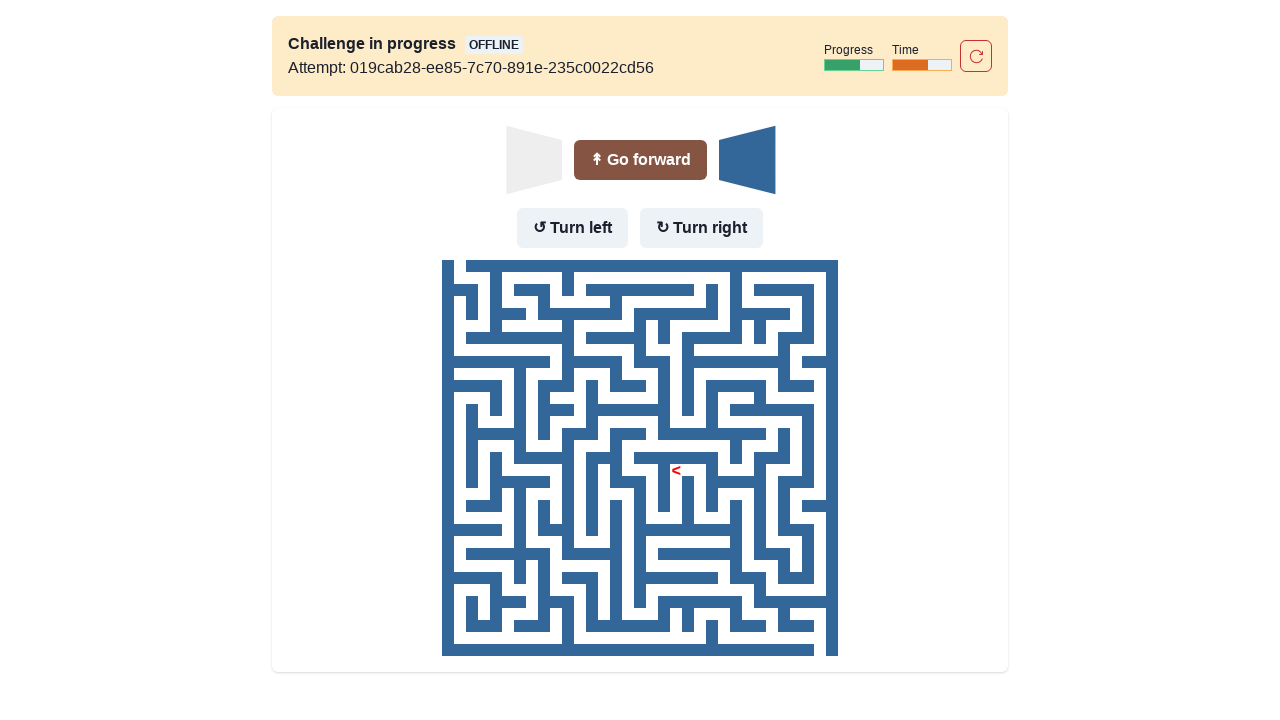

Robot turned left (was facing left, turning to face down) at (572, 228) on text=Turn left
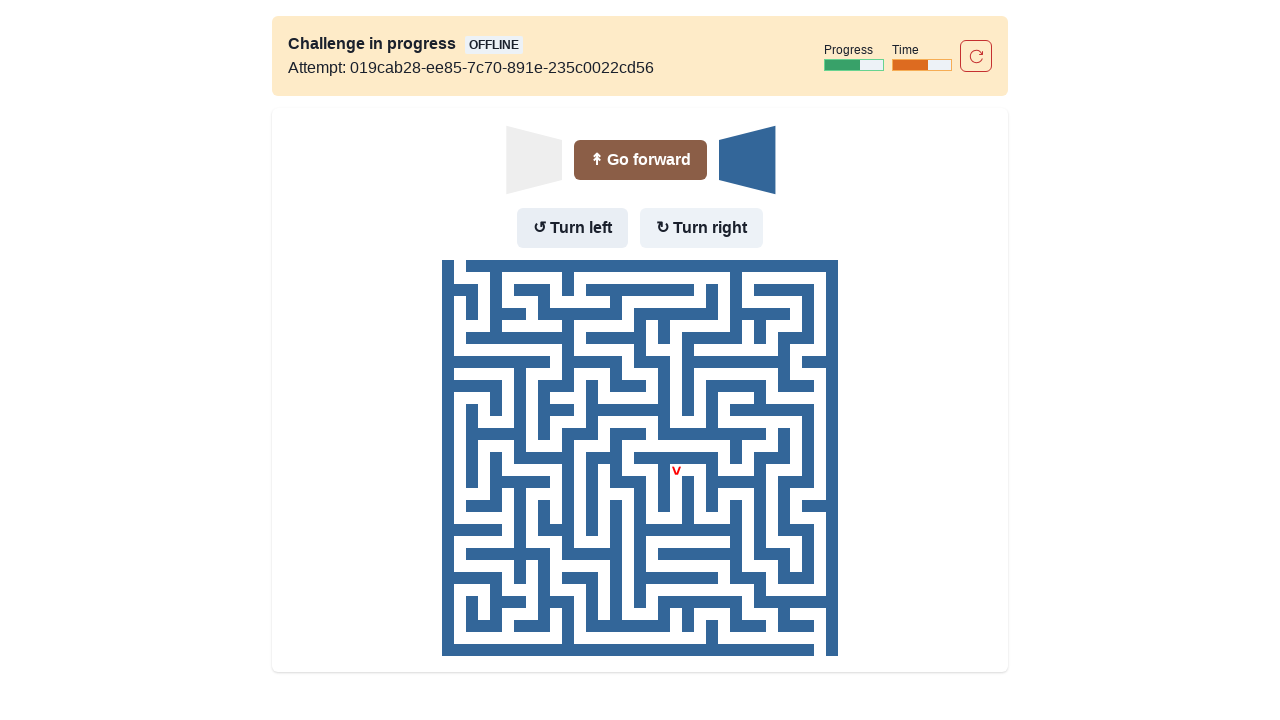

Robot moved down after turning at (640, 160) on text=Go forward
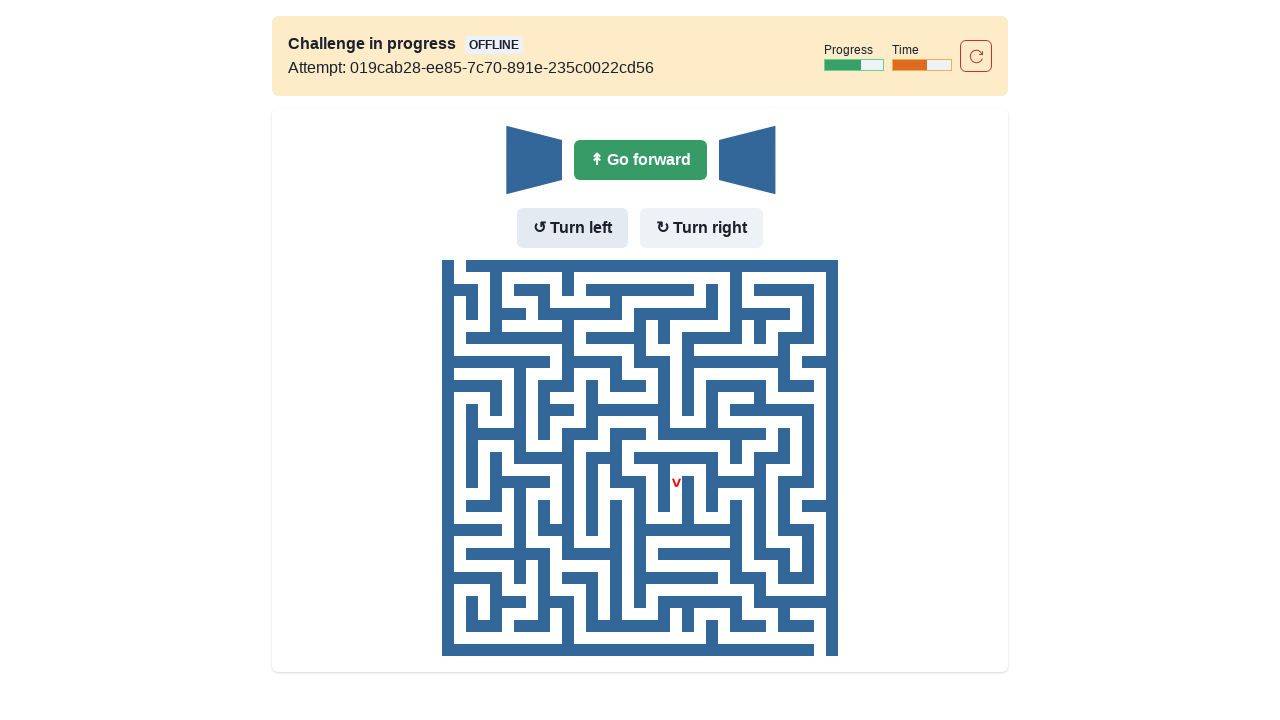

Robot moved down (already facing down, clicked Go forward) at (640, 160) on text=Go forward
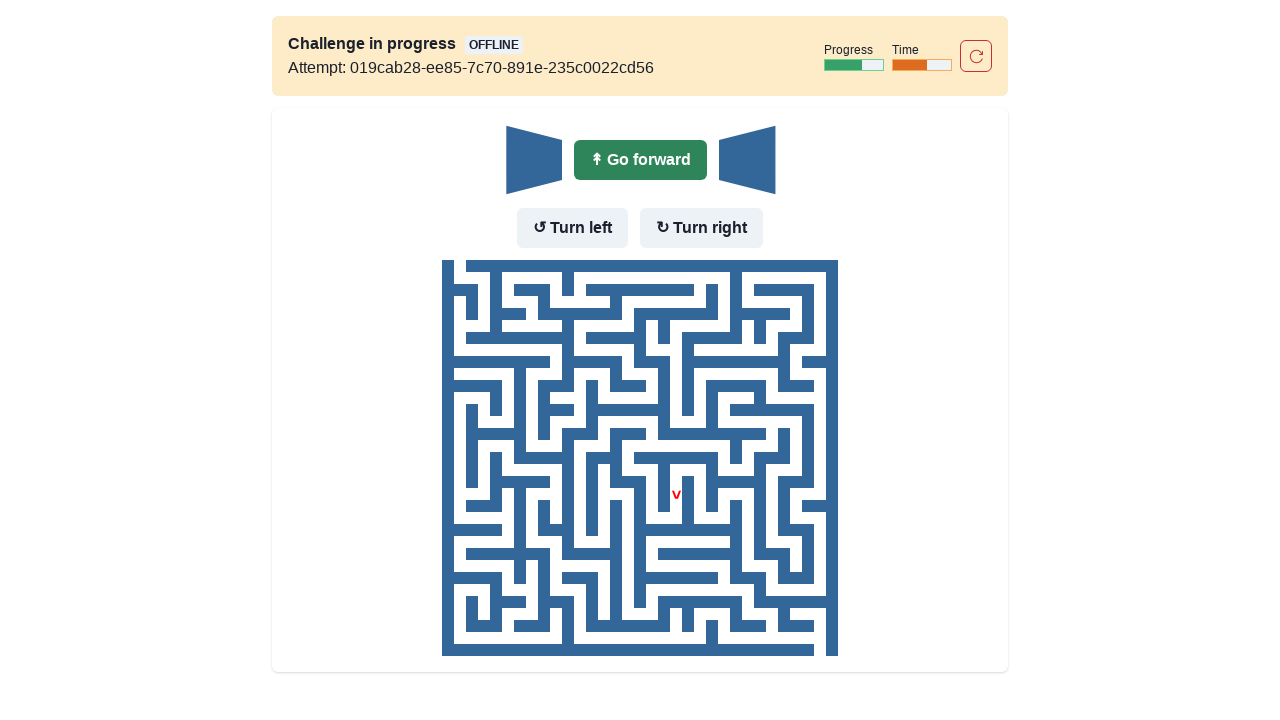

Robot moved down (already facing down, clicked Go forward) at (640, 160) on text=Go forward
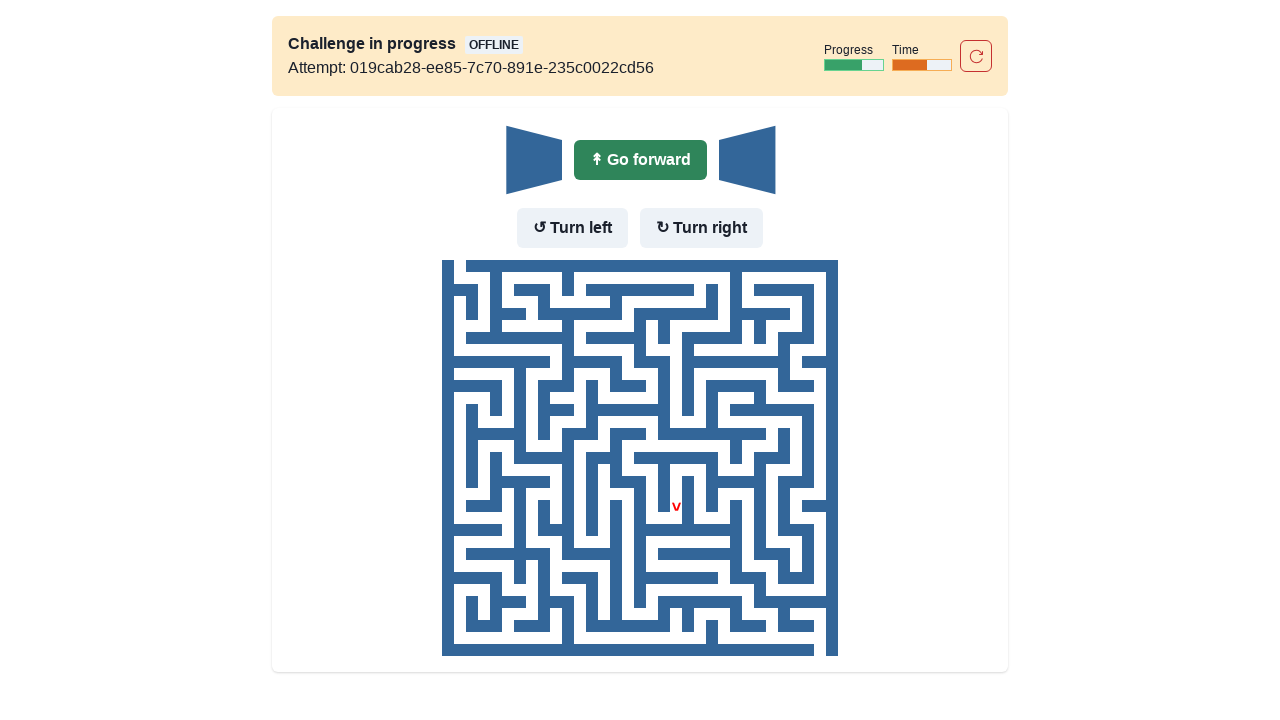

Robot moved down (already facing down, clicked Go forward) at (640, 160) on text=Go forward
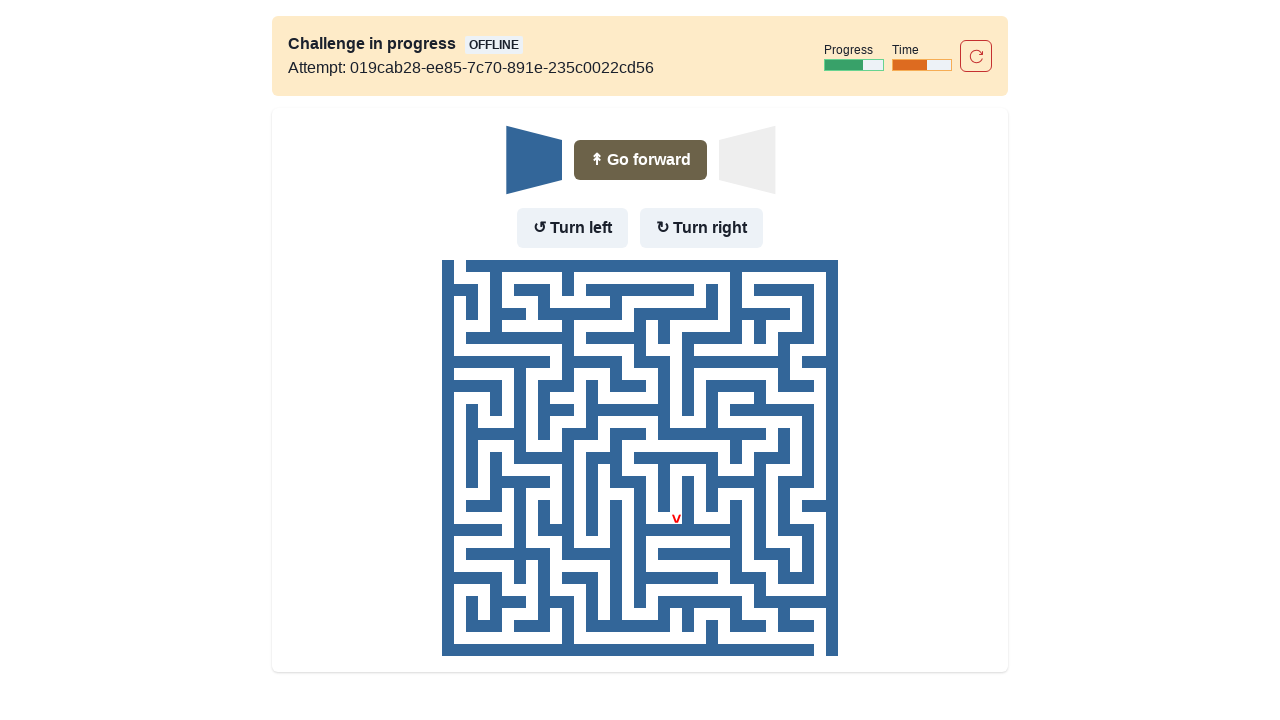

Robot turned right (was facing down, turning to face left) at (702, 228) on text=Turn right
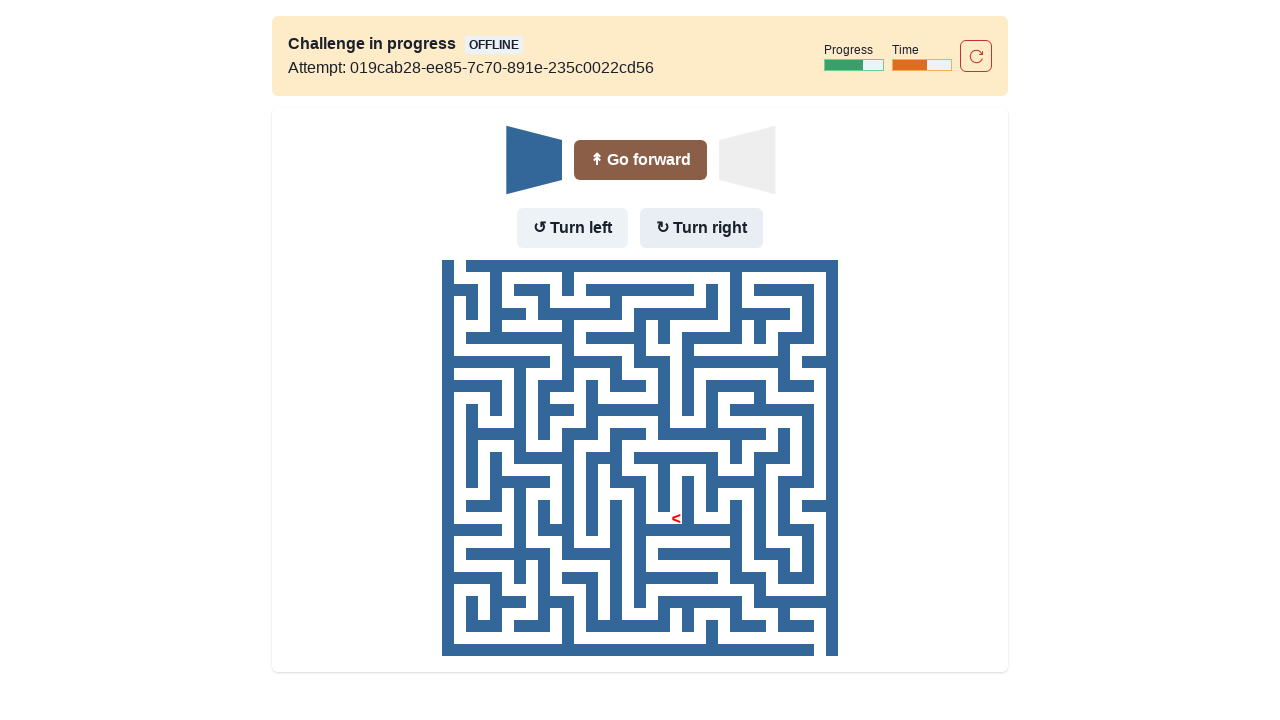

Robot moved left after turning at (640, 160) on text=Go forward
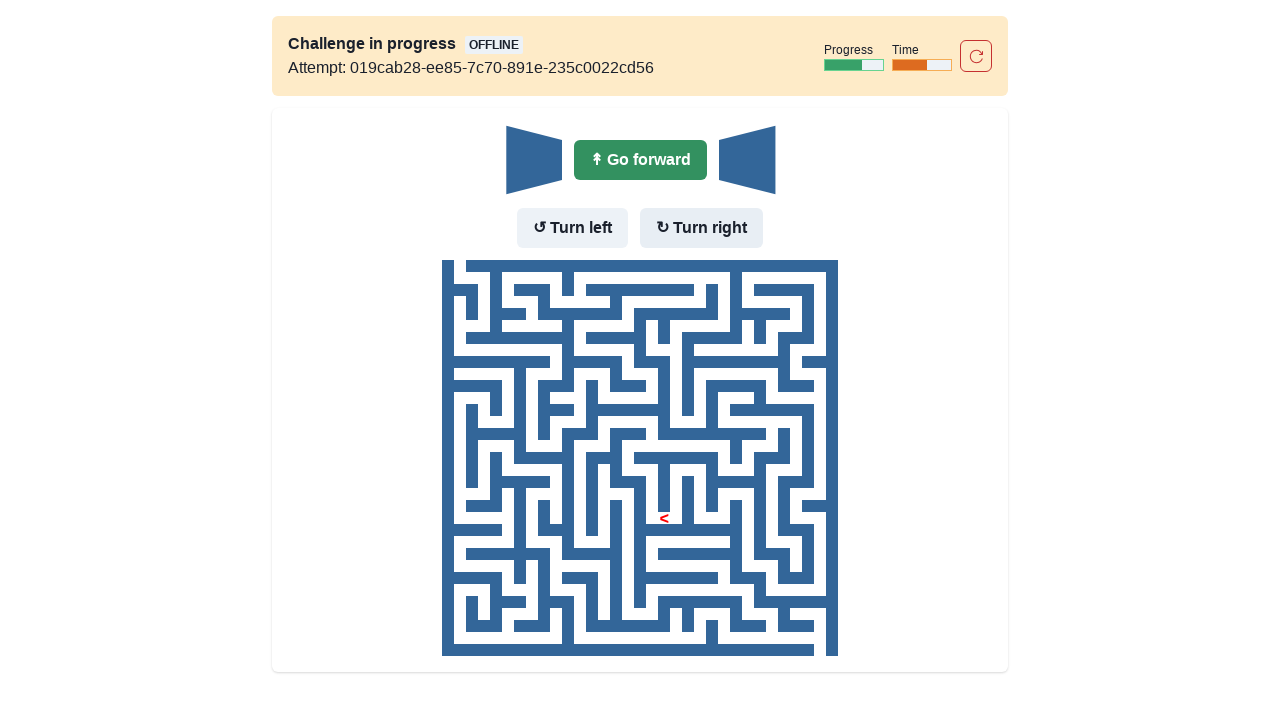

Robot moved left (already facing left, clicked Go forward) at (640, 160) on text=Go forward
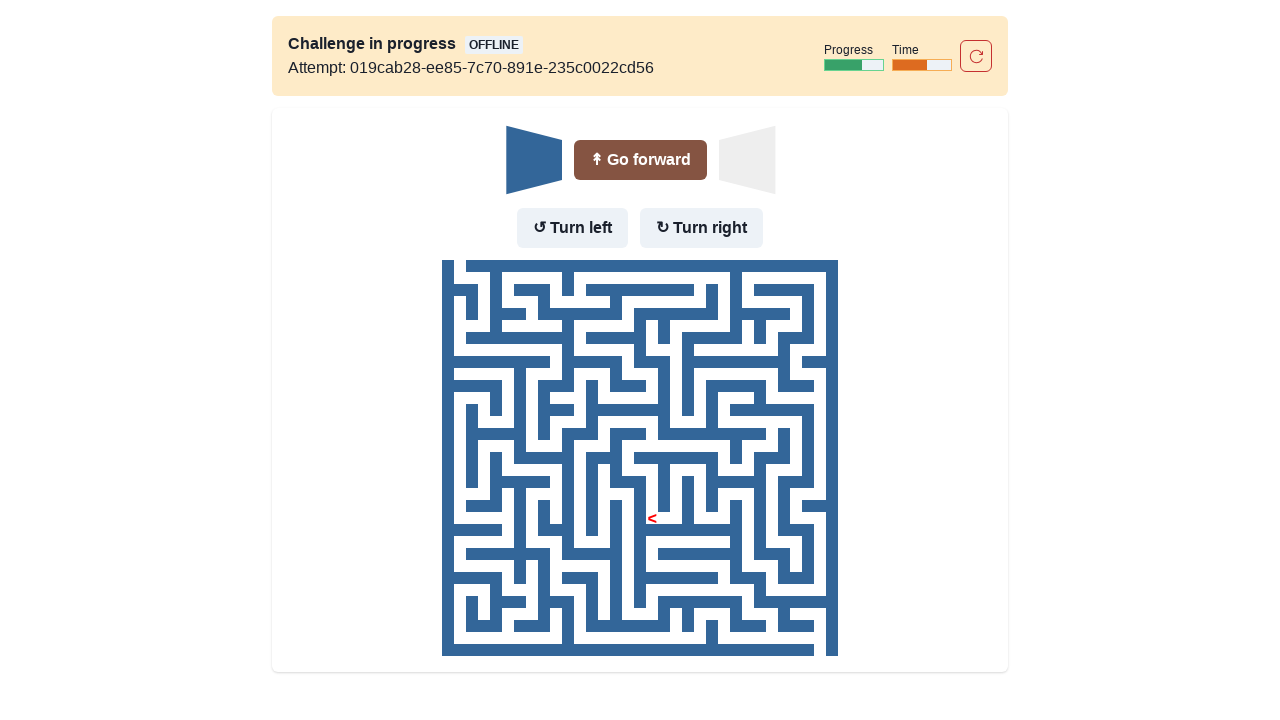

Robot turned right (was facing left, turning to face up) at (702, 228) on text=Turn right
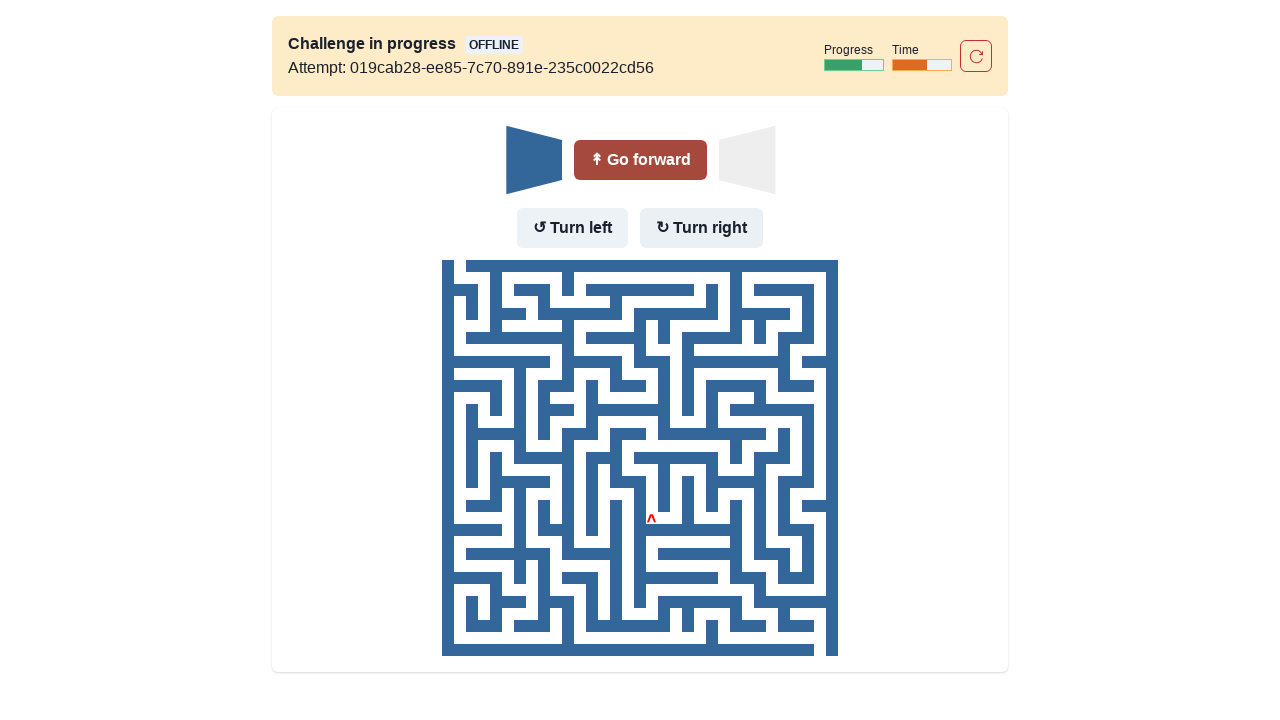

Robot moved up after turning at (640, 160) on text=Go forward
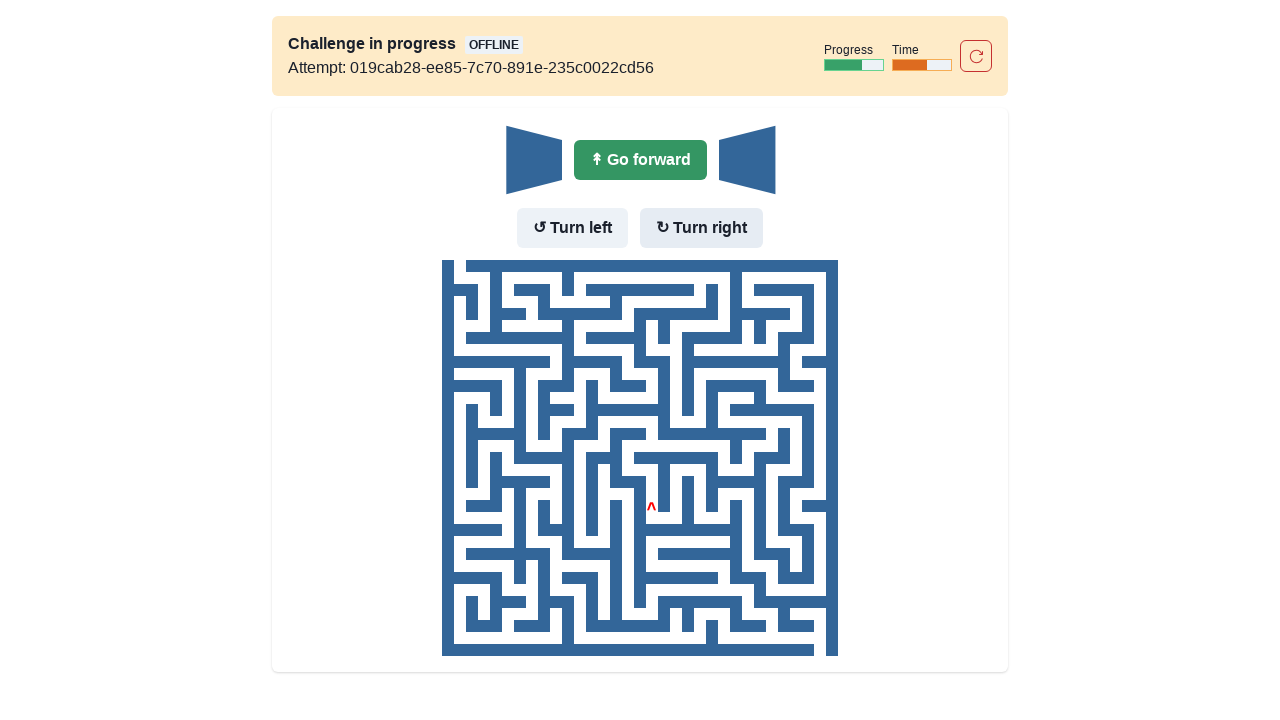

Robot moved up (already facing up, clicked Go forward) at (640, 160) on text=Go forward
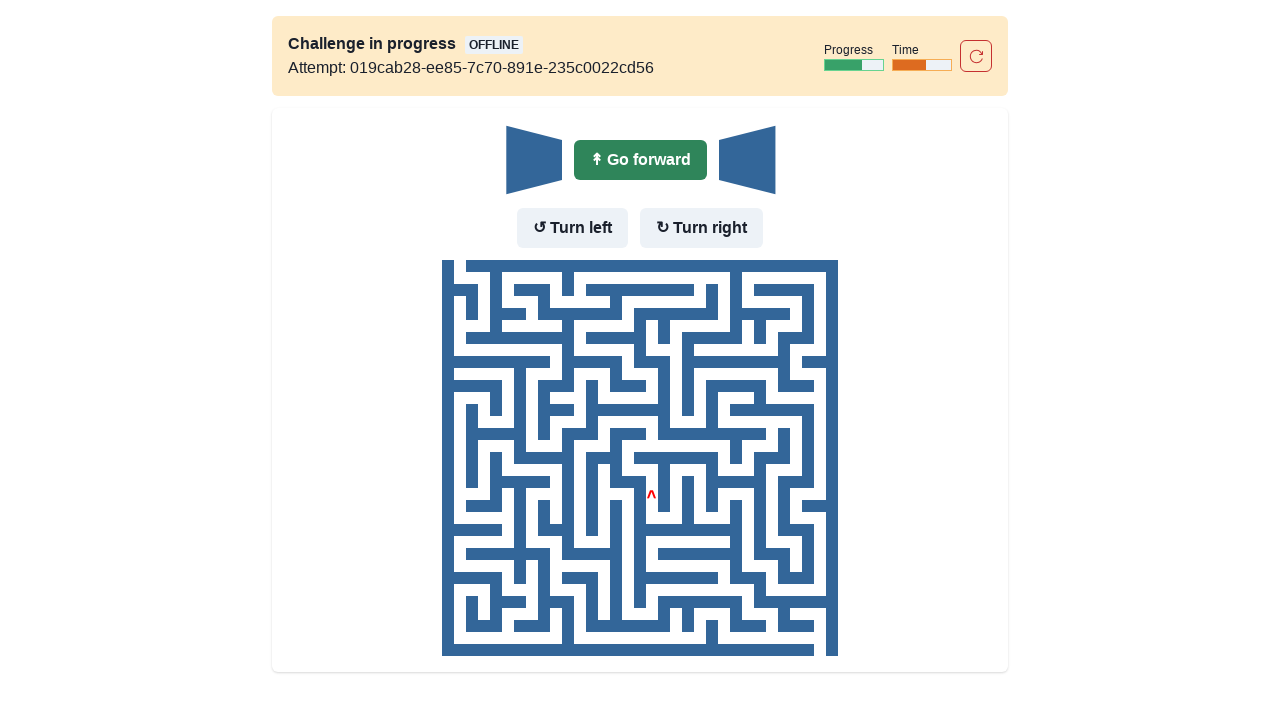

Robot moved up (already facing up, clicked Go forward) at (640, 160) on text=Go forward
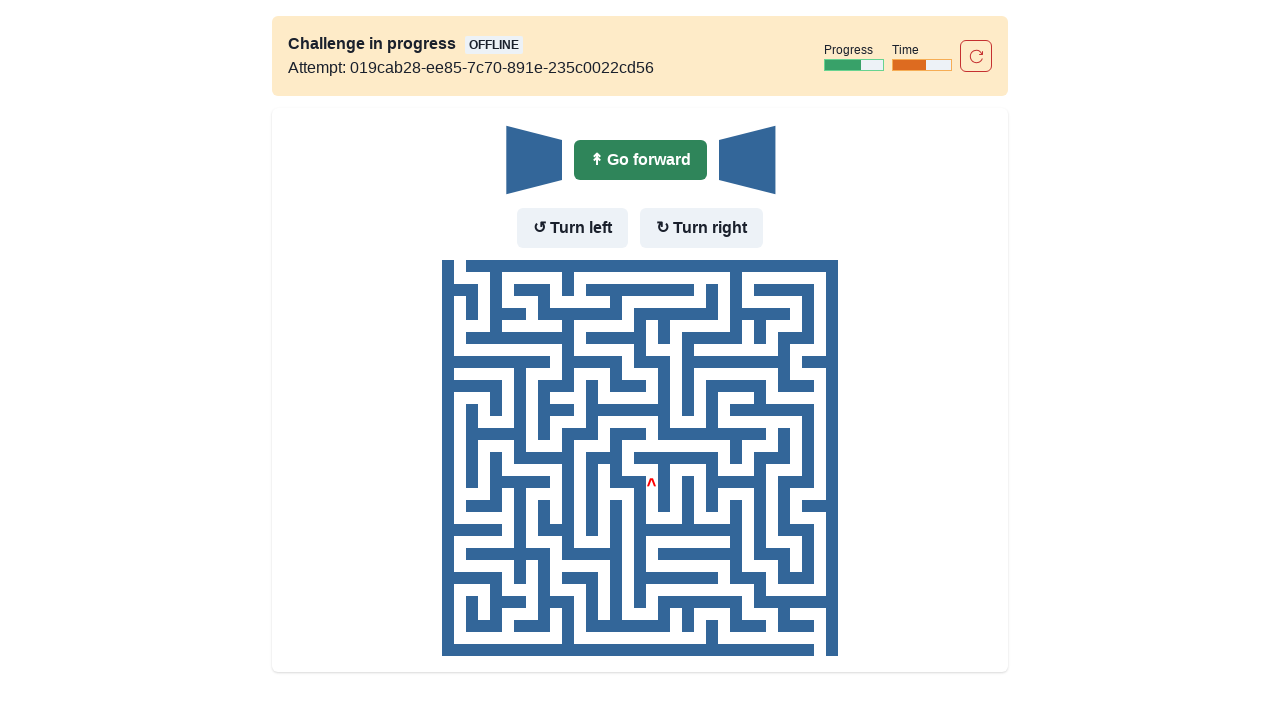

Robot moved up (already facing up, clicked Go forward) at (640, 160) on text=Go forward
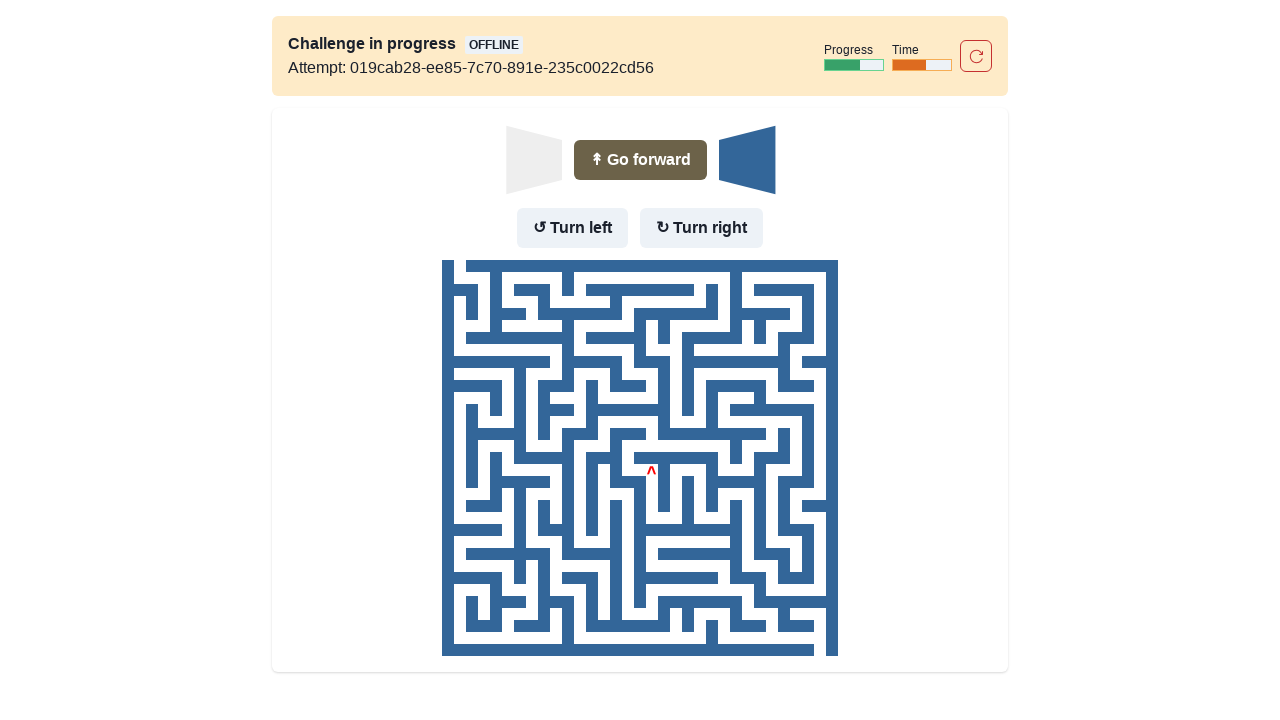

Robot turned left (was facing up, turning to face left) at (572, 228) on text=Turn left
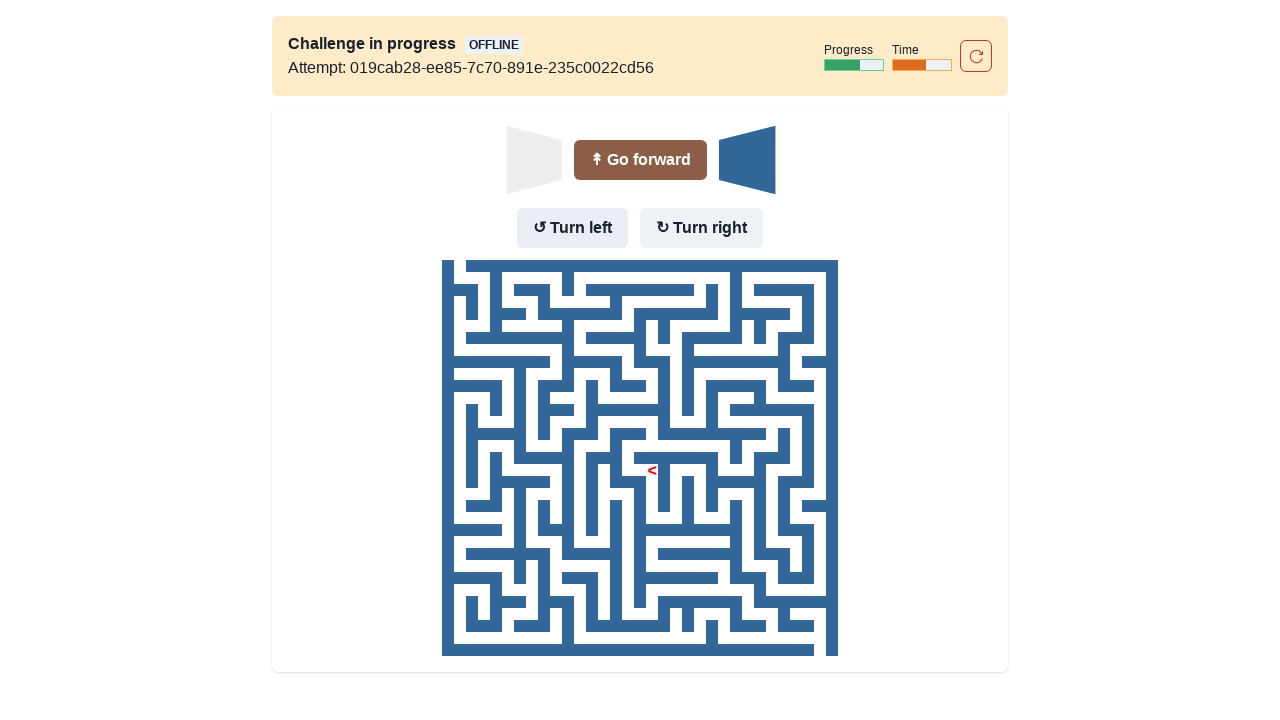

Robot moved left after turning at (640, 160) on text=Go forward
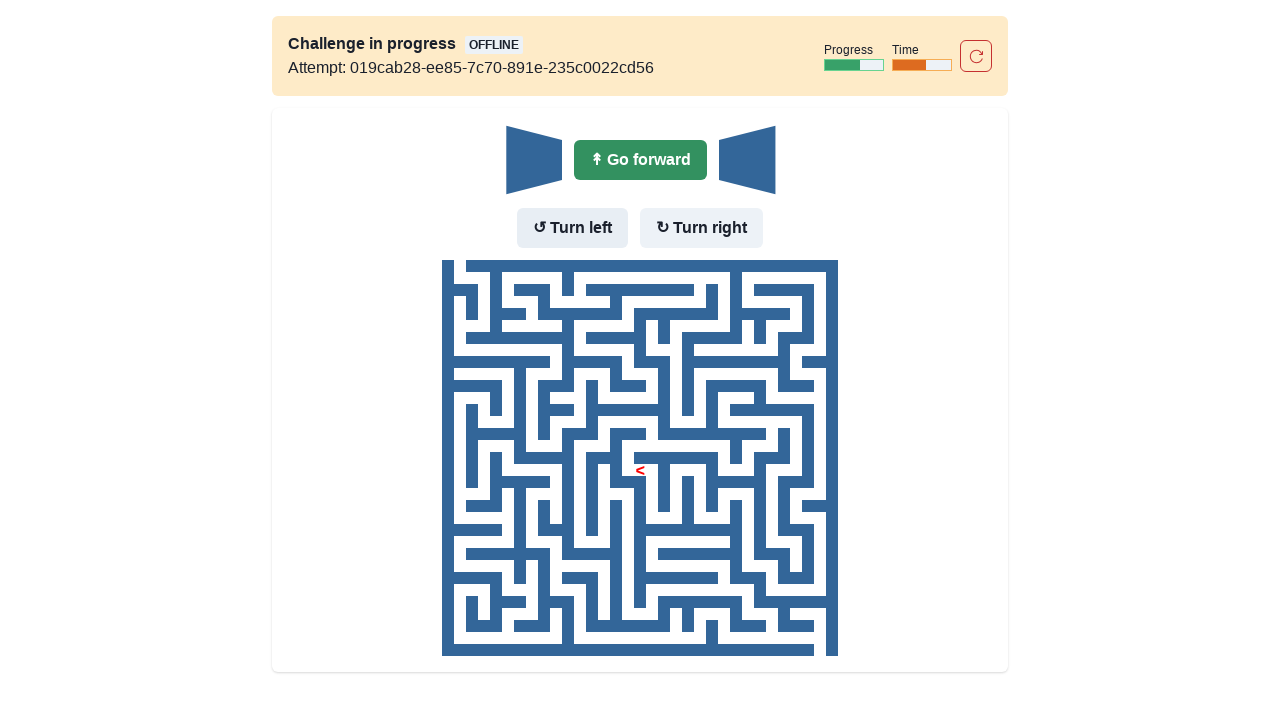

Robot moved left (already facing left, clicked Go forward) at (640, 160) on text=Go forward
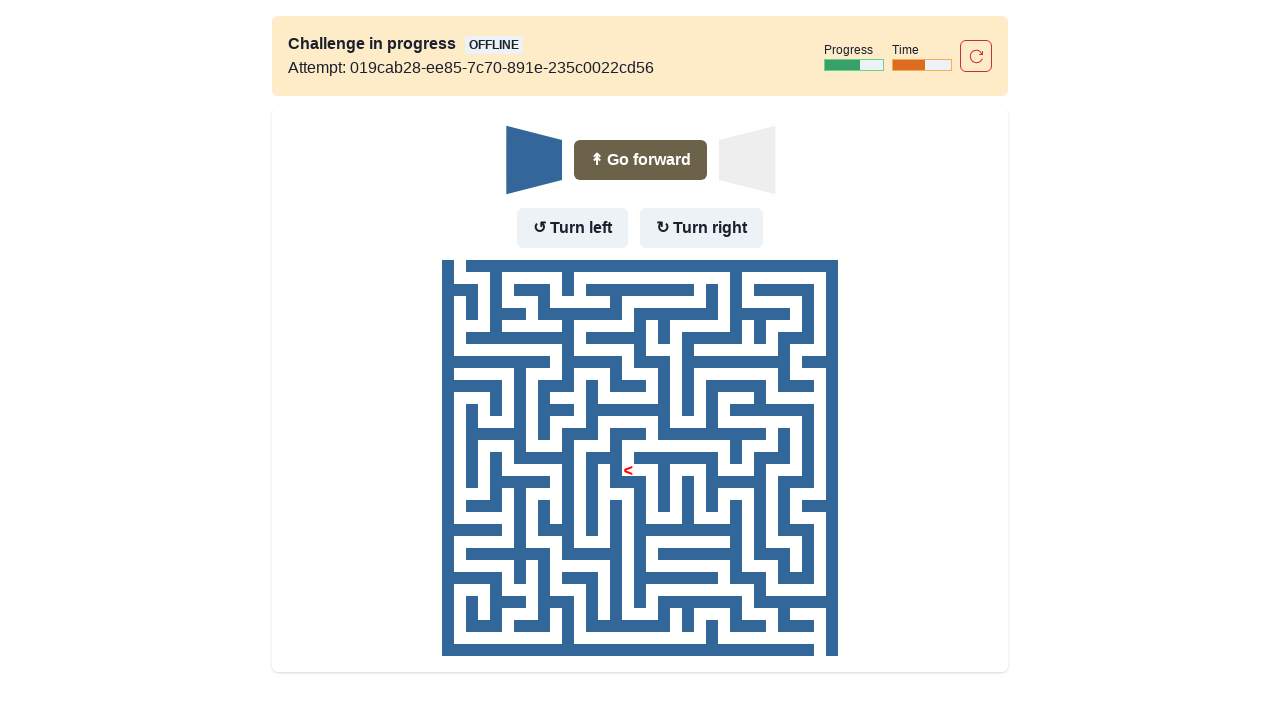

Robot turned right (was facing left, turning to face up) at (702, 228) on text=Turn right
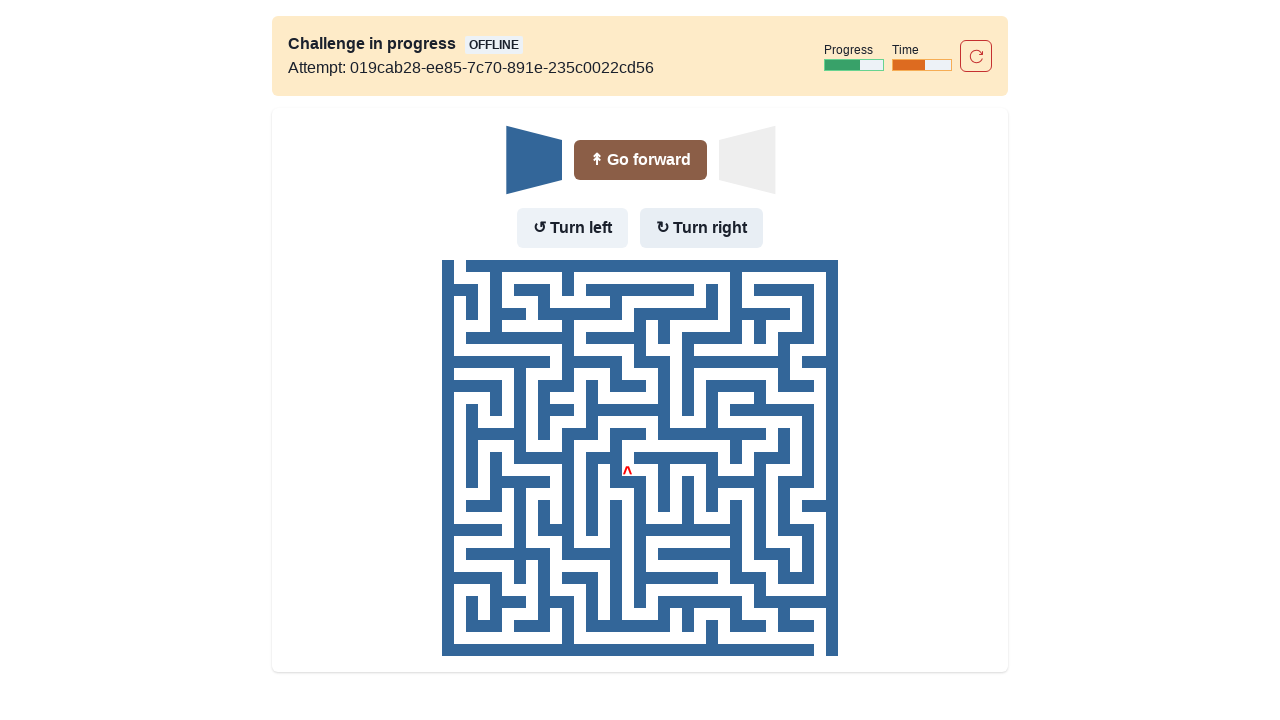

Robot moved up after turning at (640, 160) on text=Go forward
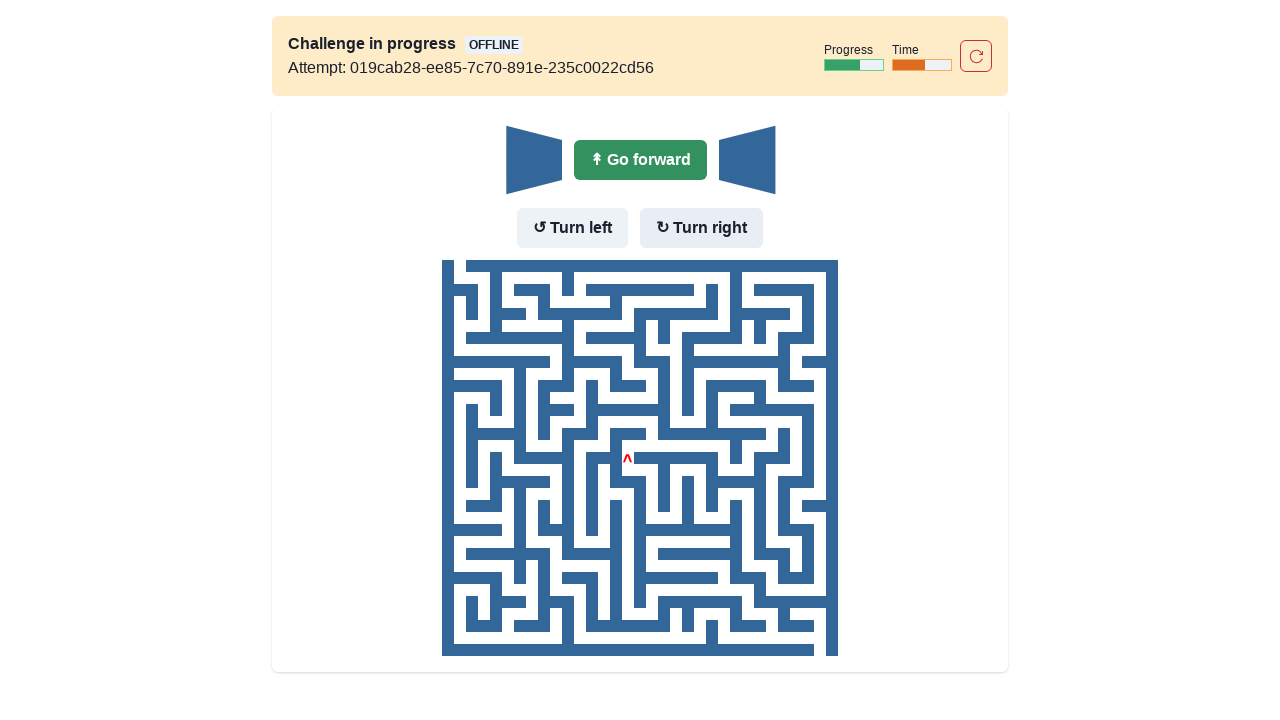

Robot moved up (already facing up, clicked Go forward) at (640, 160) on text=Go forward
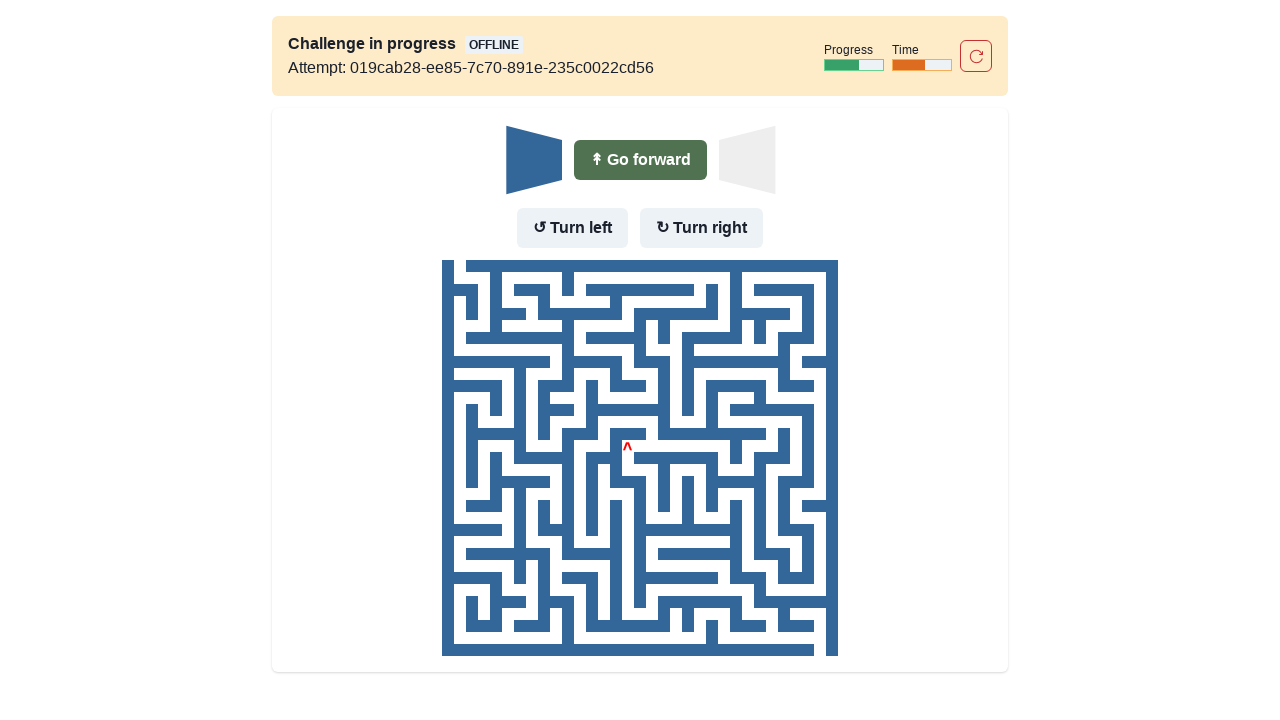

Robot turned right (was facing up, turning to face right) at (702, 228) on text=Turn right
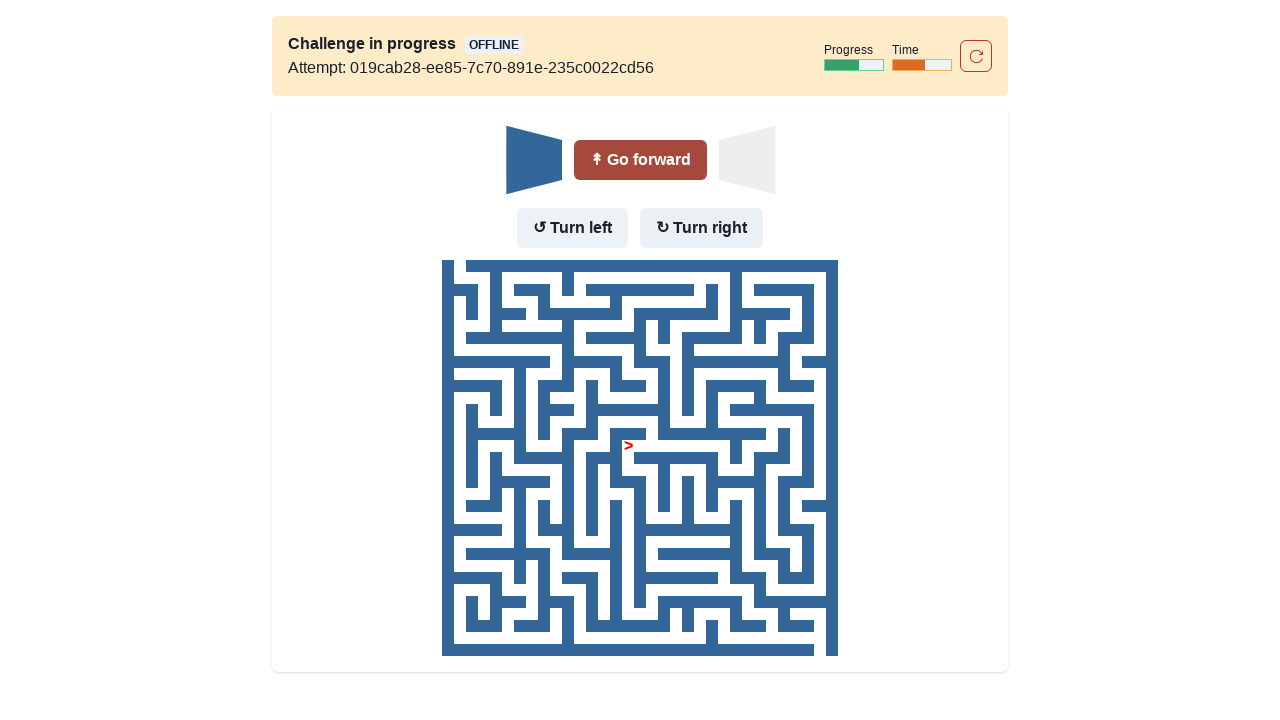

Robot moved right after turning at (640, 160) on text=Go forward
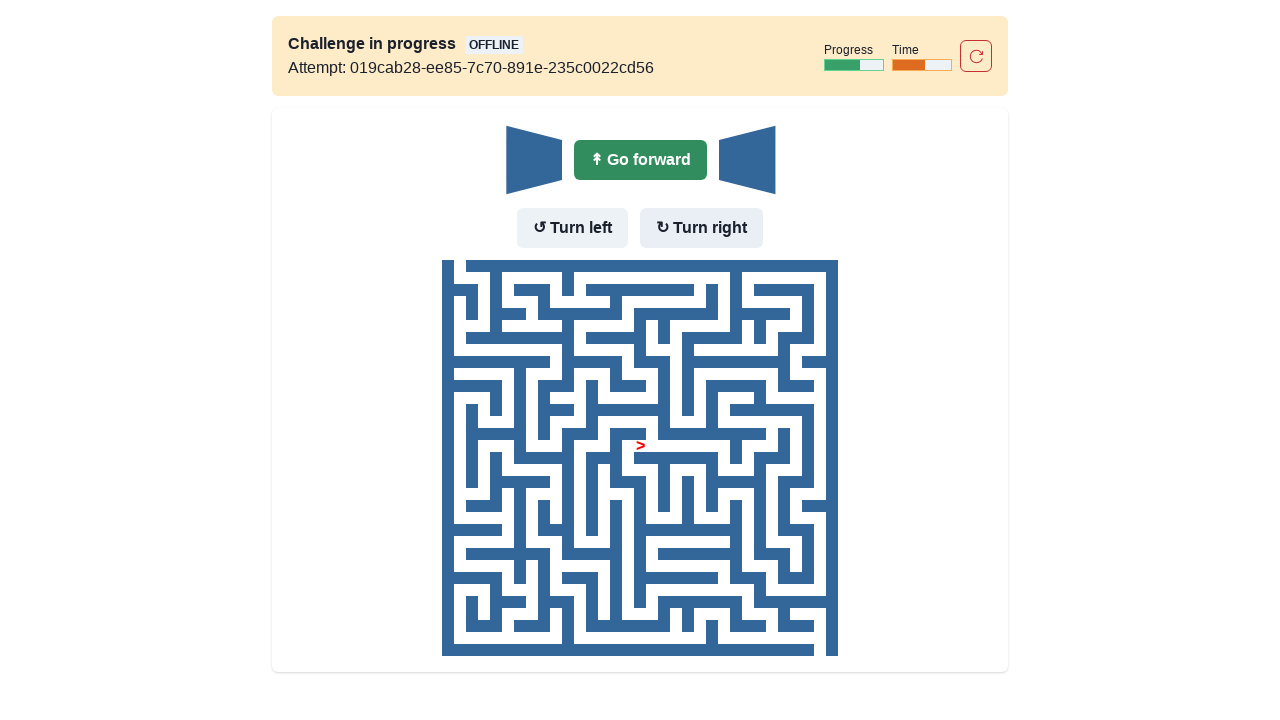

Robot moved right (already facing right, clicked Go forward) at (640, 160) on text=Go forward
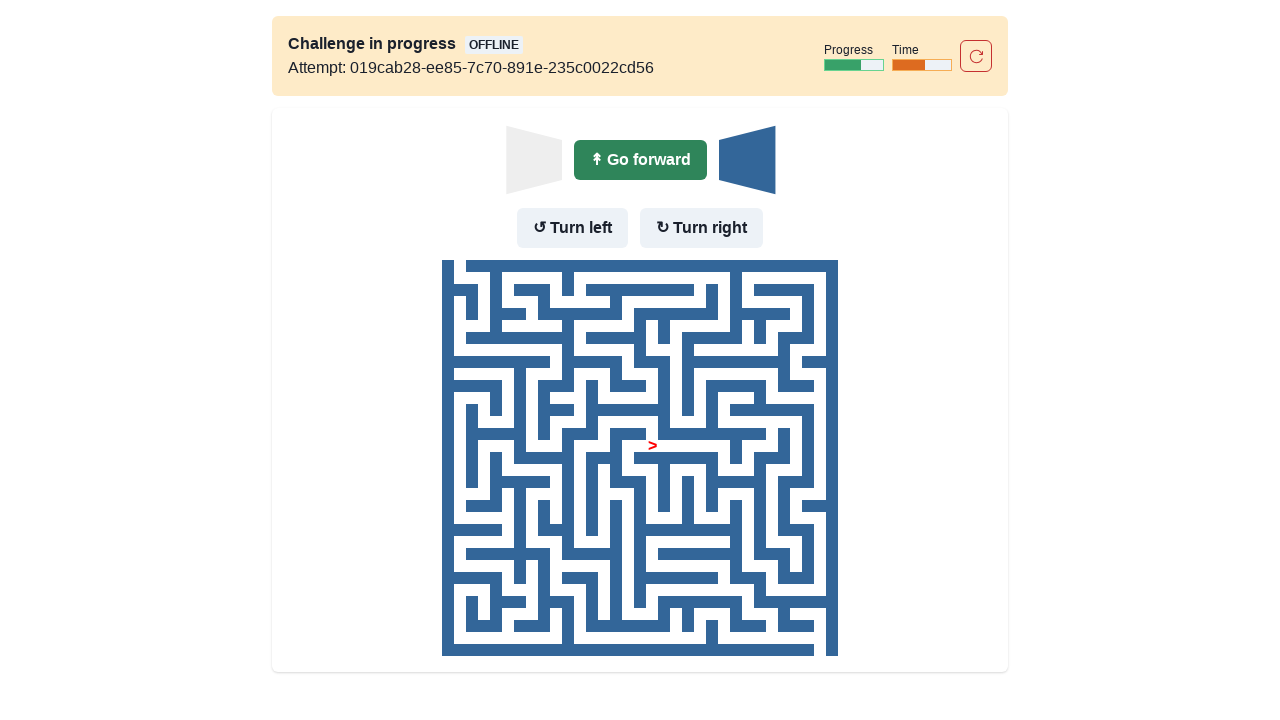

Robot turned left (was facing right, turning to face up) at (572, 228) on text=Turn left
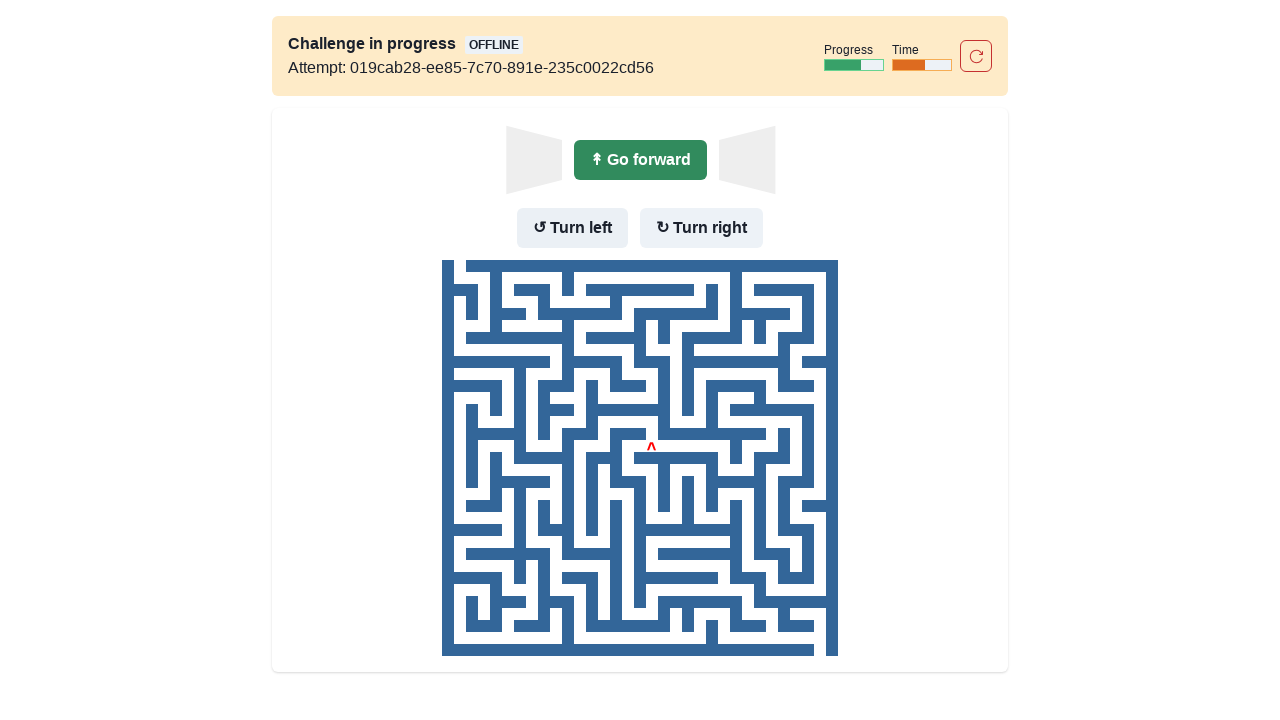

Robot moved up after turning at (640, 160) on text=Go forward
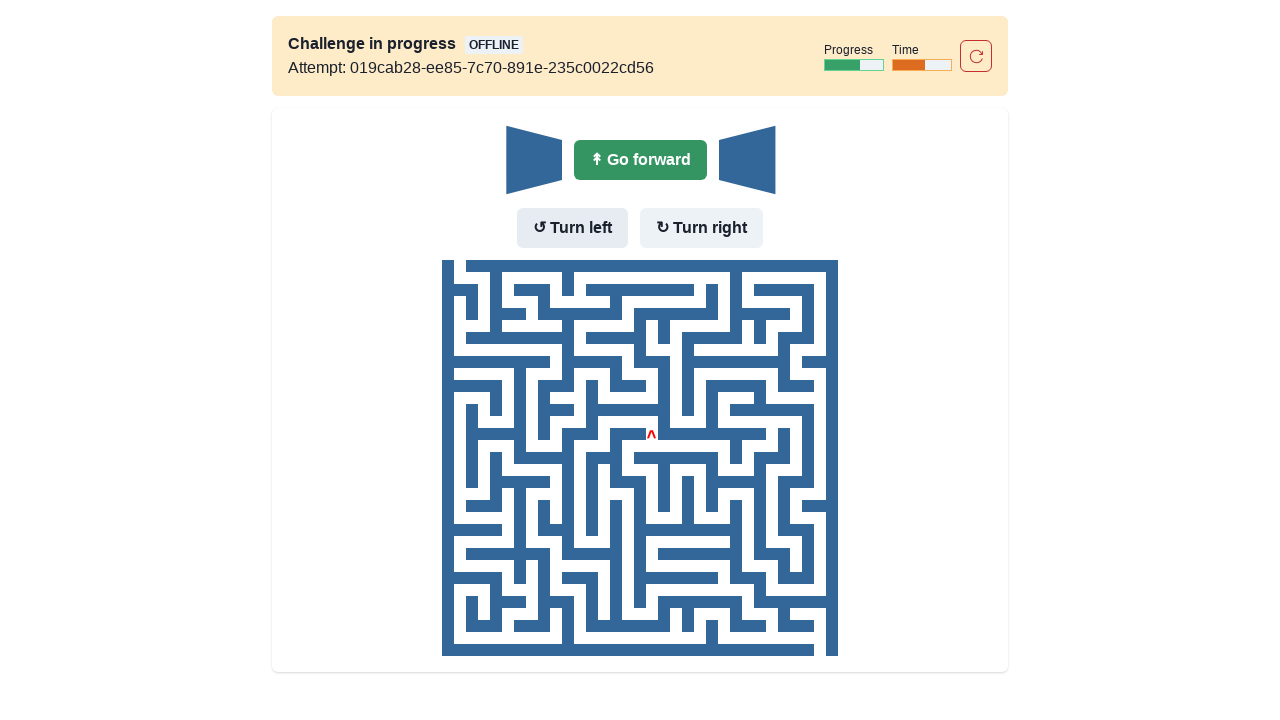

Robot moved up (already facing up, clicked Go forward) at (640, 160) on text=Go forward
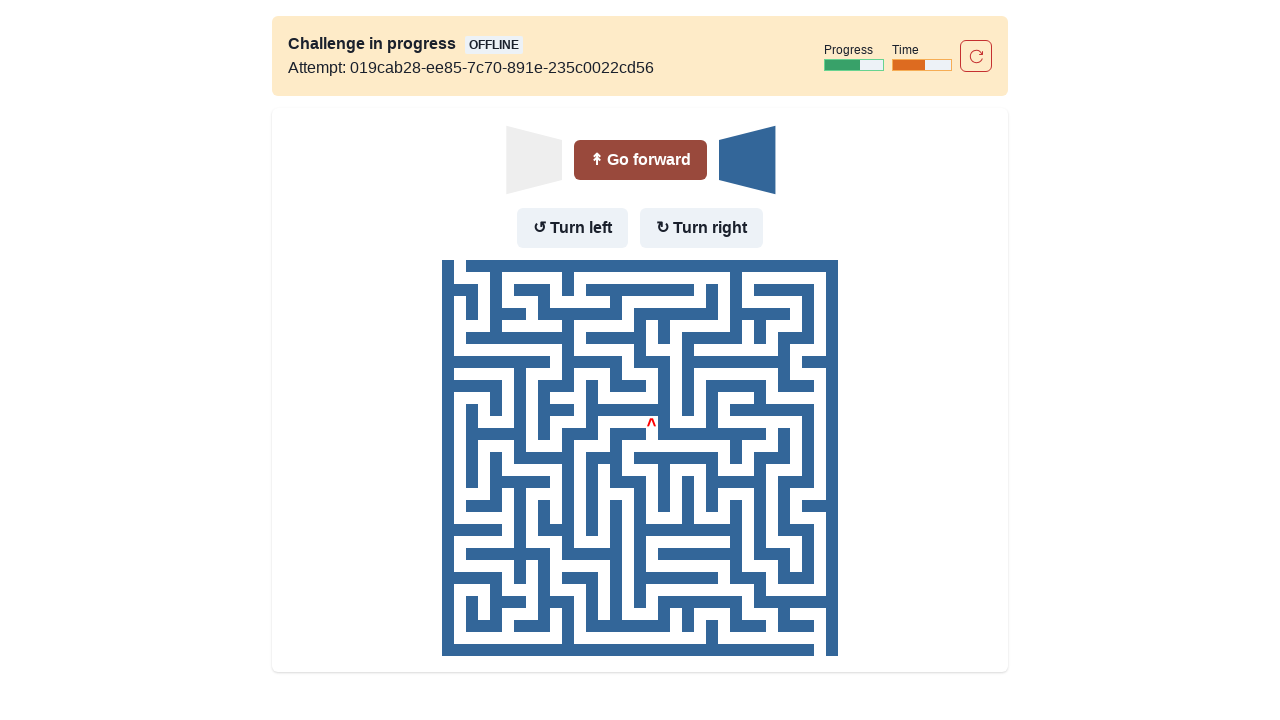

Robot turned left (was facing up, turning to face left) at (572, 228) on text=Turn left
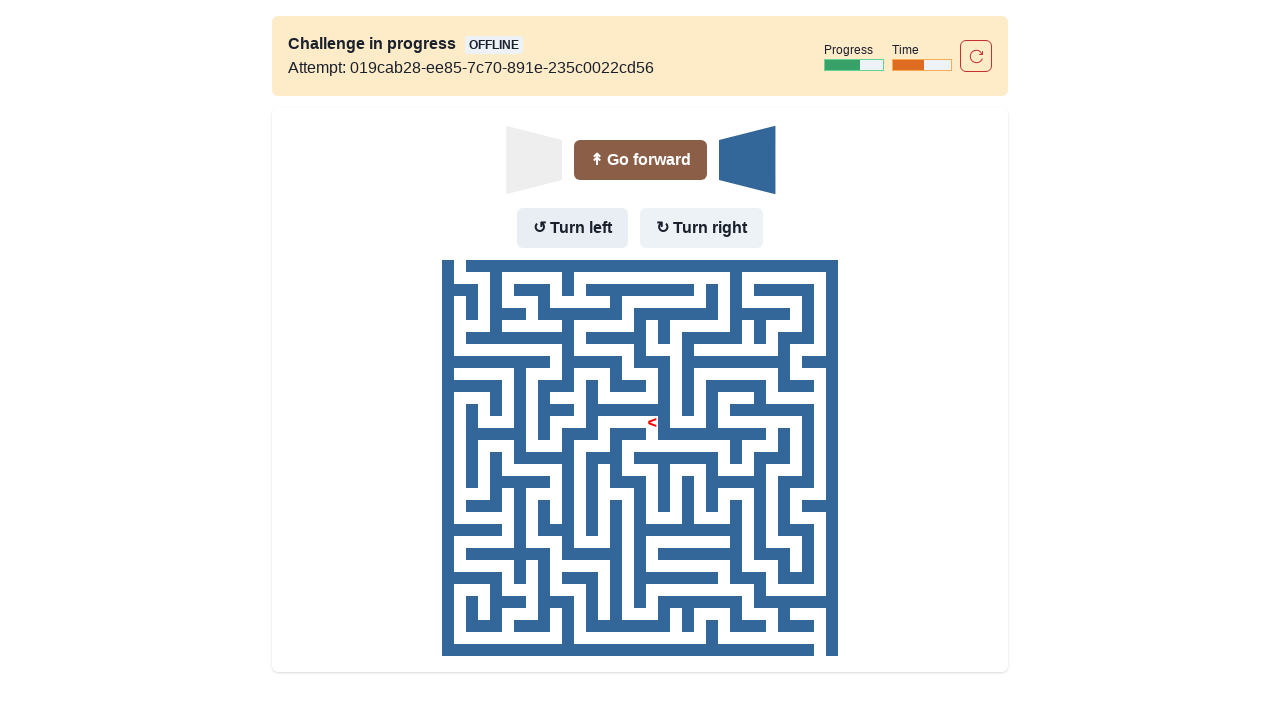

Robot moved left after turning at (640, 160) on text=Go forward
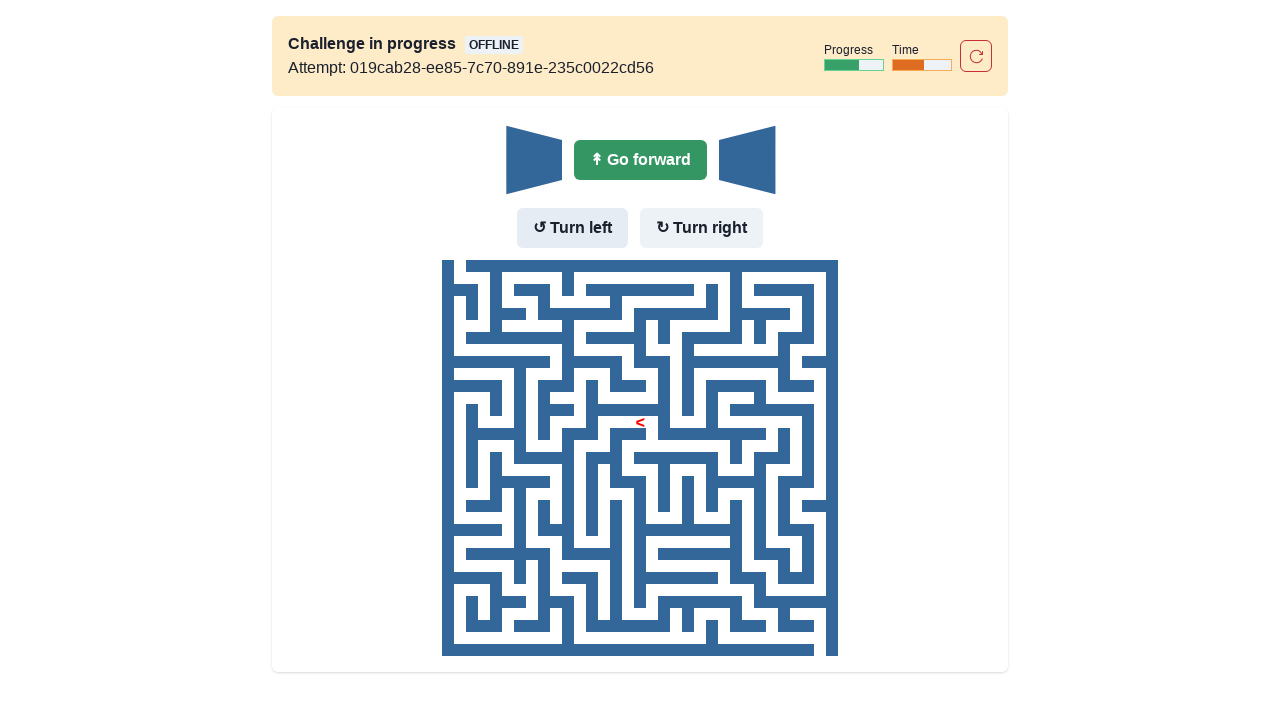

Robot moved left (already facing left, clicked Go forward) at (640, 160) on text=Go forward
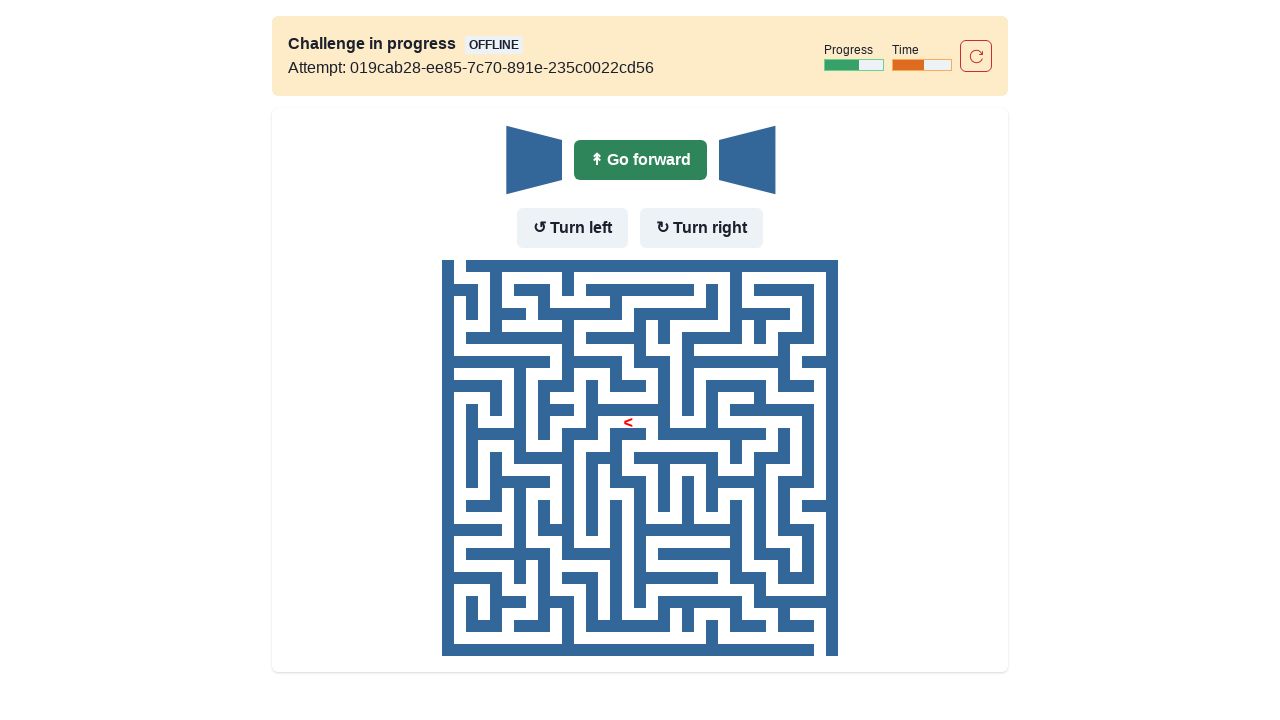

Robot moved left (already facing left, clicked Go forward) at (640, 160) on text=Go forward
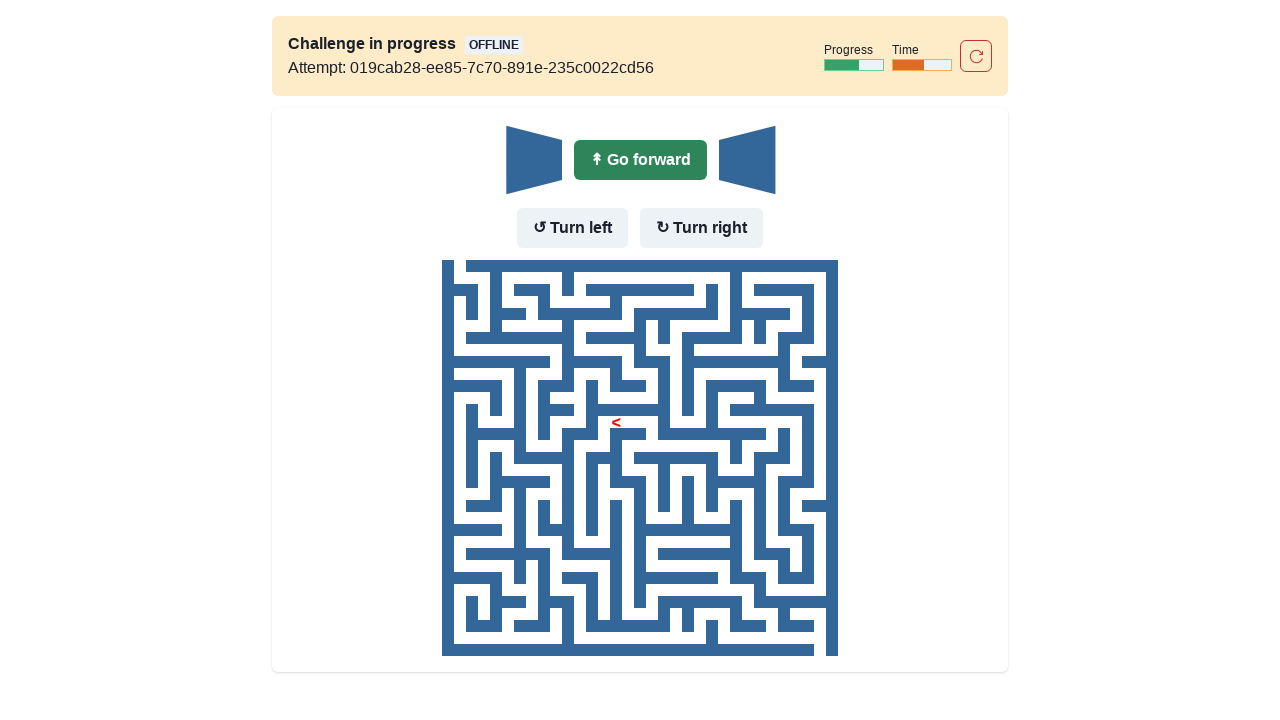

Robot moved left (already facing left, clicked Go forward) at (640, 160) on text=Go forward
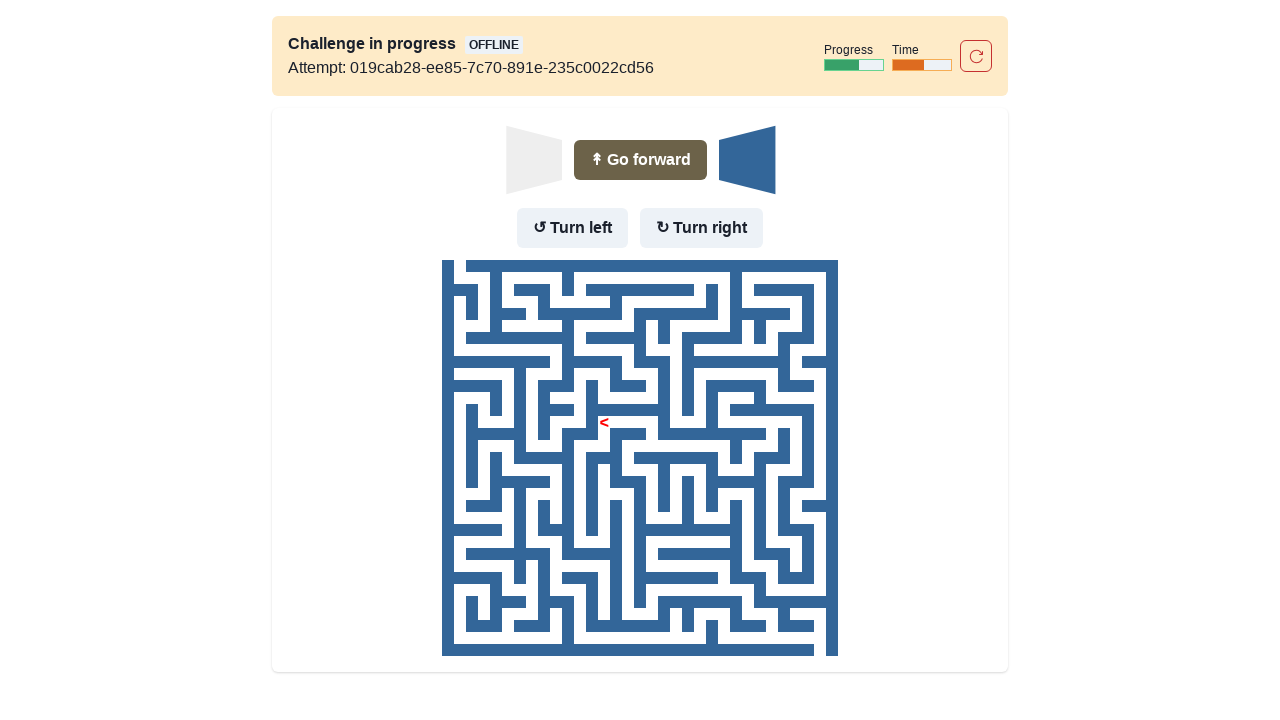

Robot turned left (was facing left, turning to face down) at (572, 228) on text=Turn left
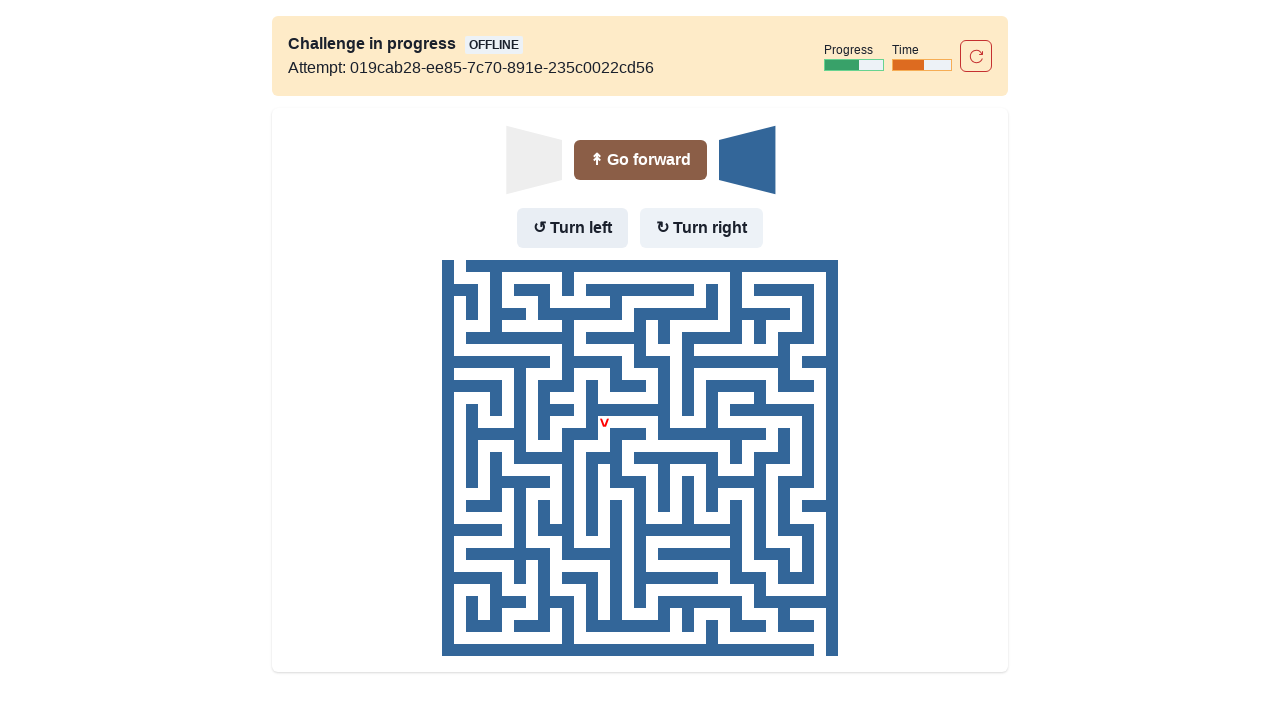

Robot moved down after turning at (640, 160) on text=Go forward
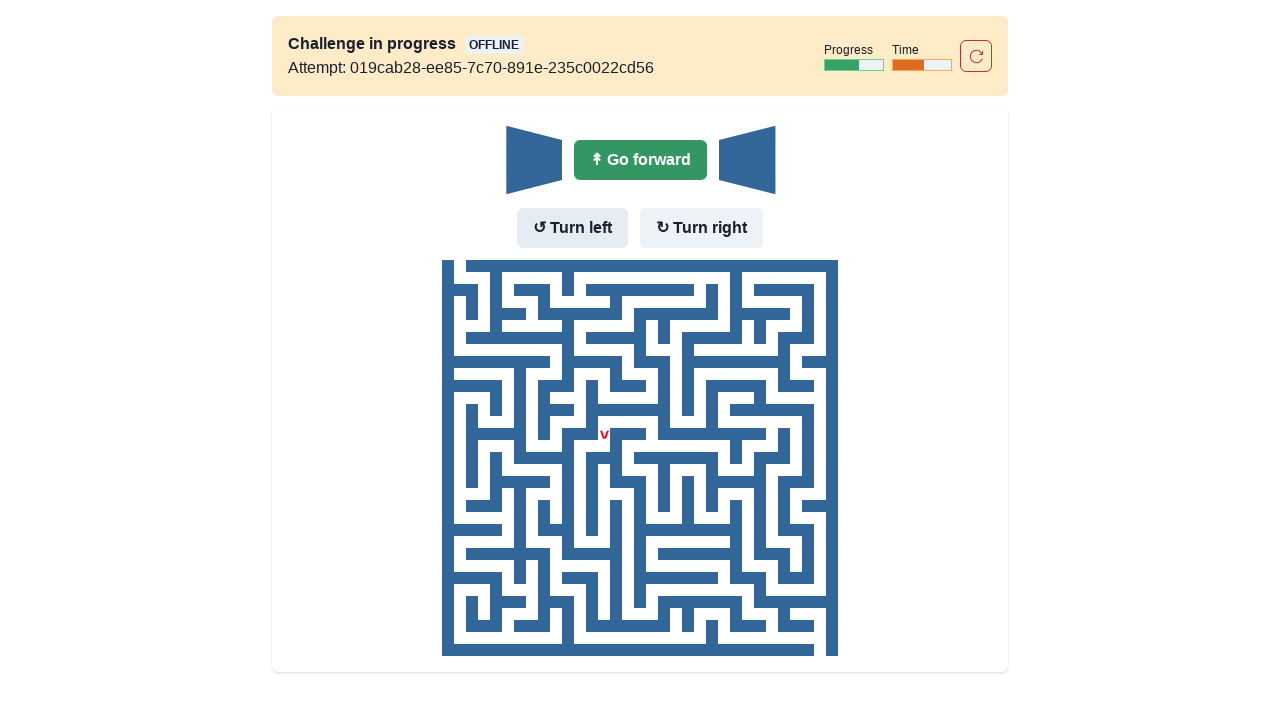

Robot moved down (already facing down, clicked Go forward) at (640, 160) on text=Go forward
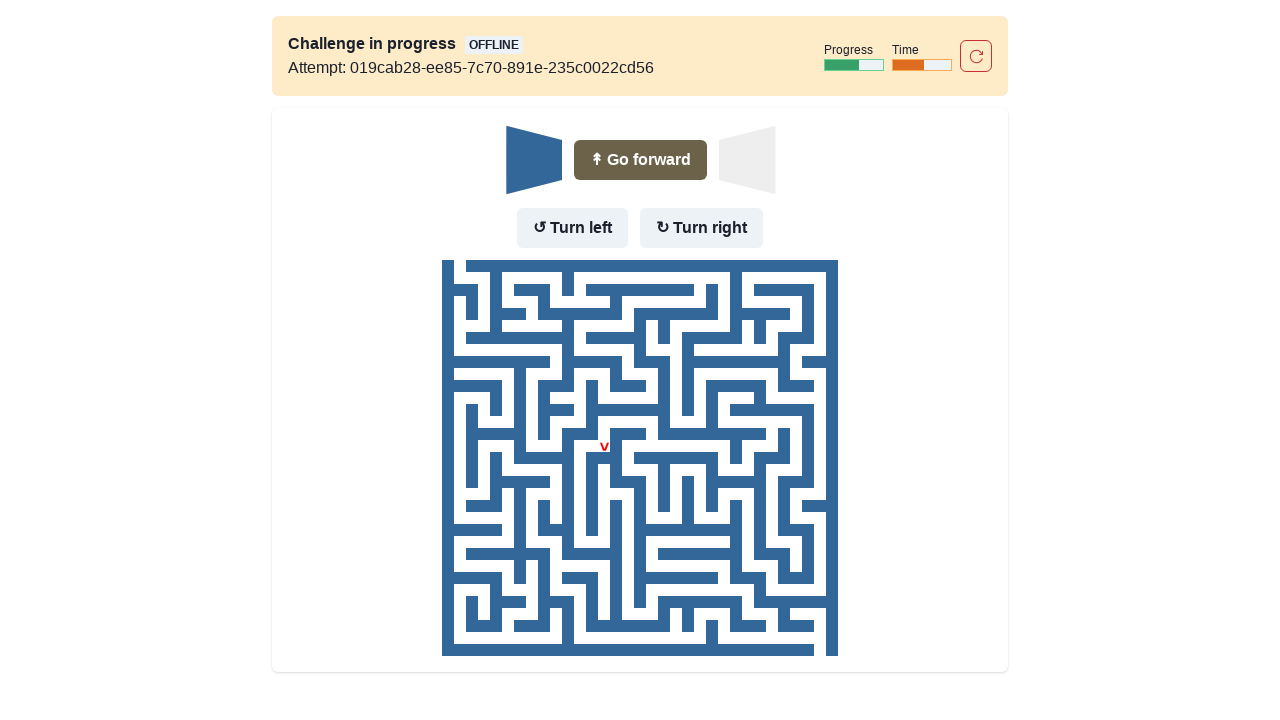

Robot turned right (was facing down, turning to face left) at (702, 228) on text=Turn right
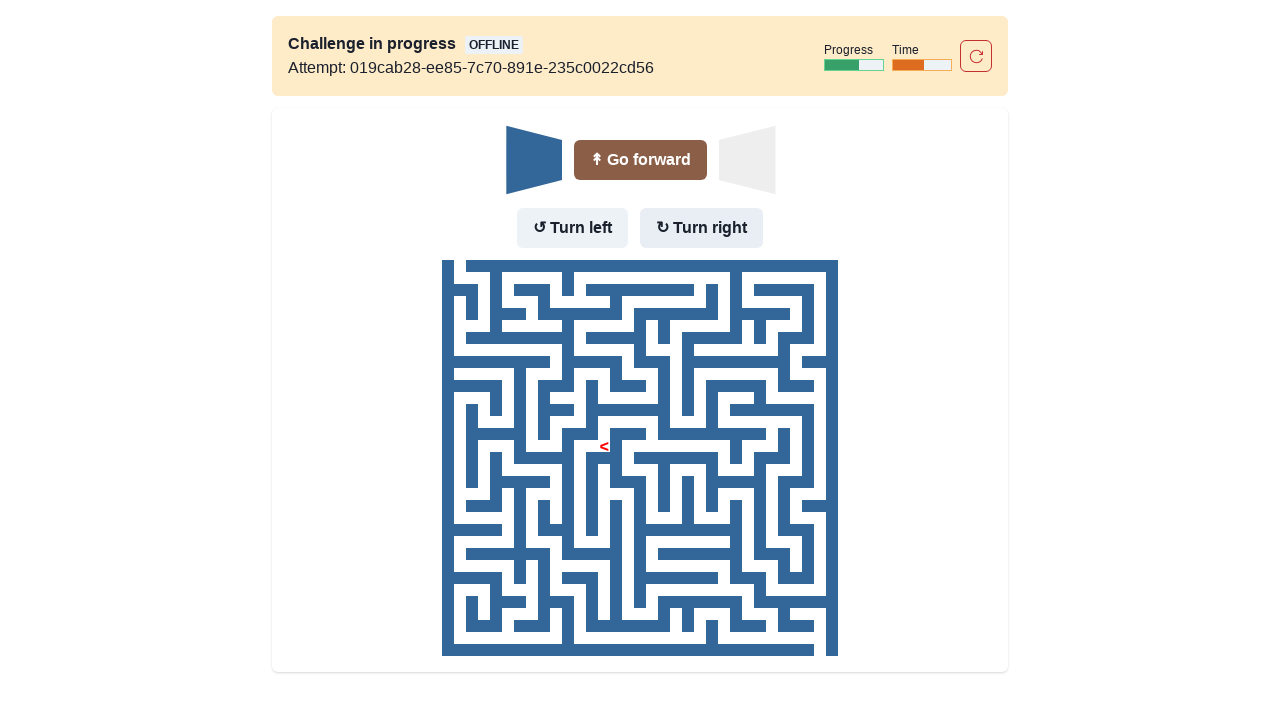

Robot moved left after turning at (640, 160) on text=Go forward
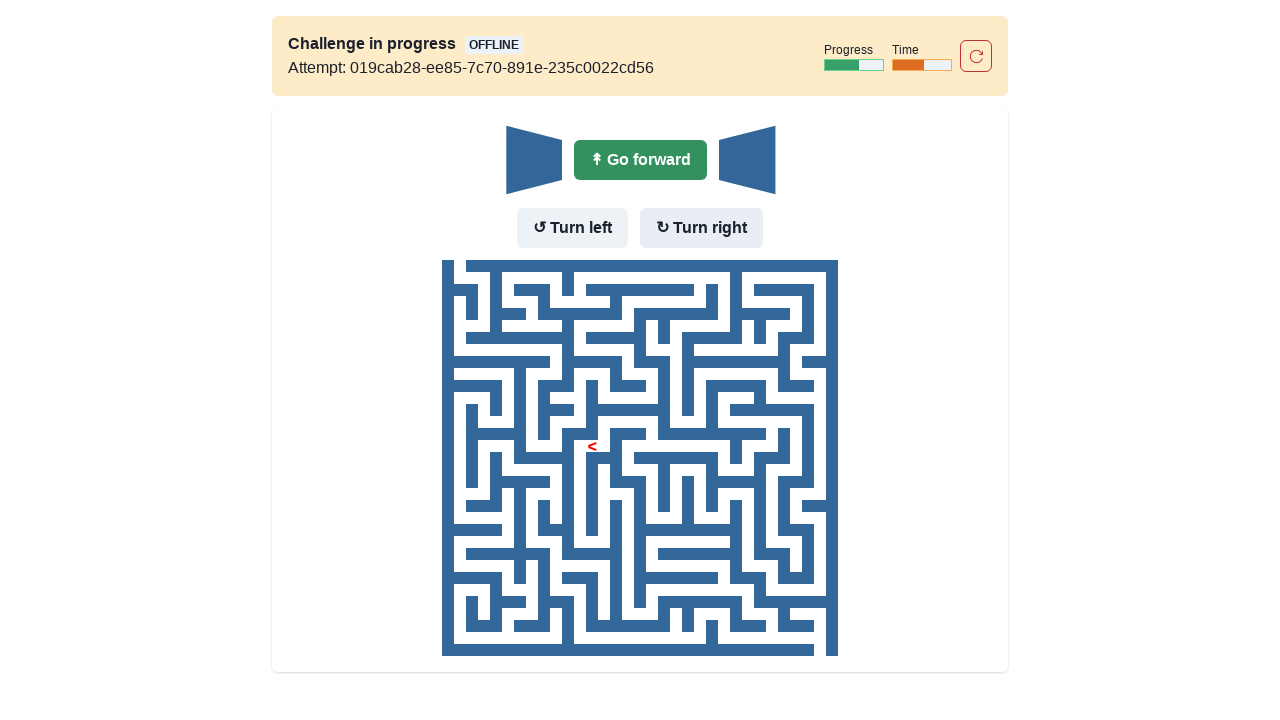

Robot moved left (already facing left, clicked Go forward) at (640, 160) on text=Go forward
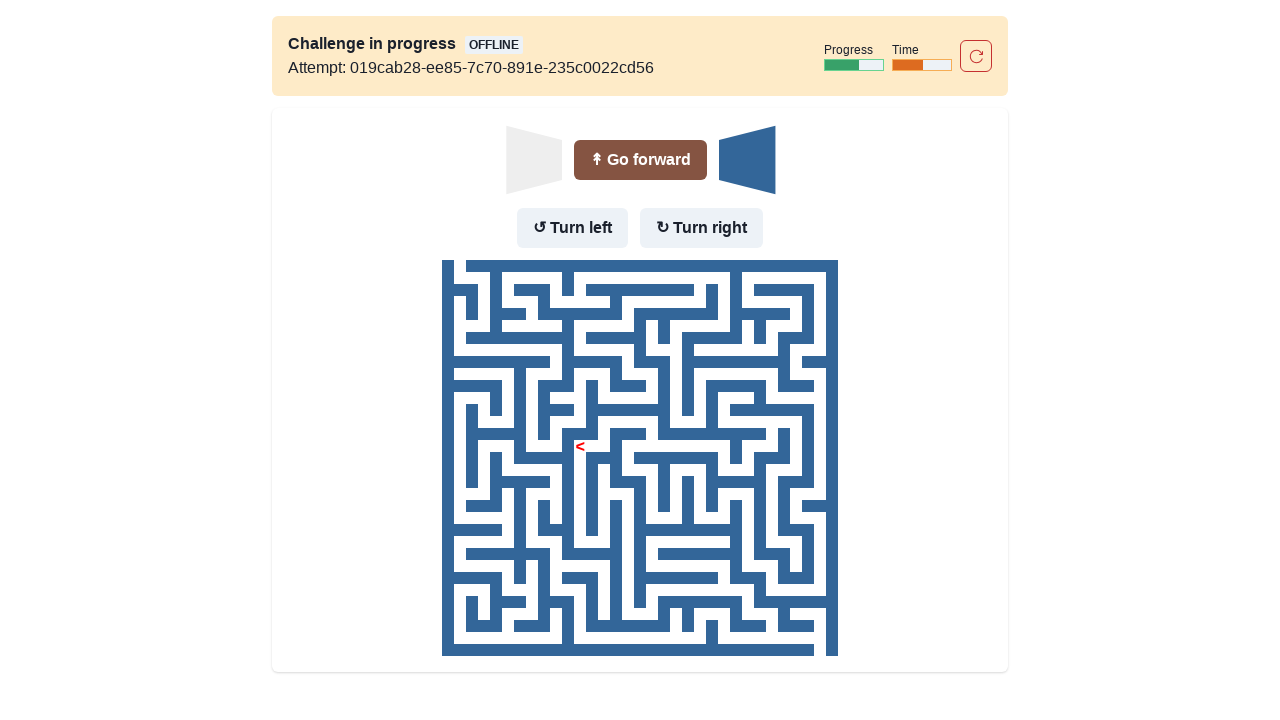

Robot turned left (was facing left, turning to face down) at (572, 228) on text=Turn left
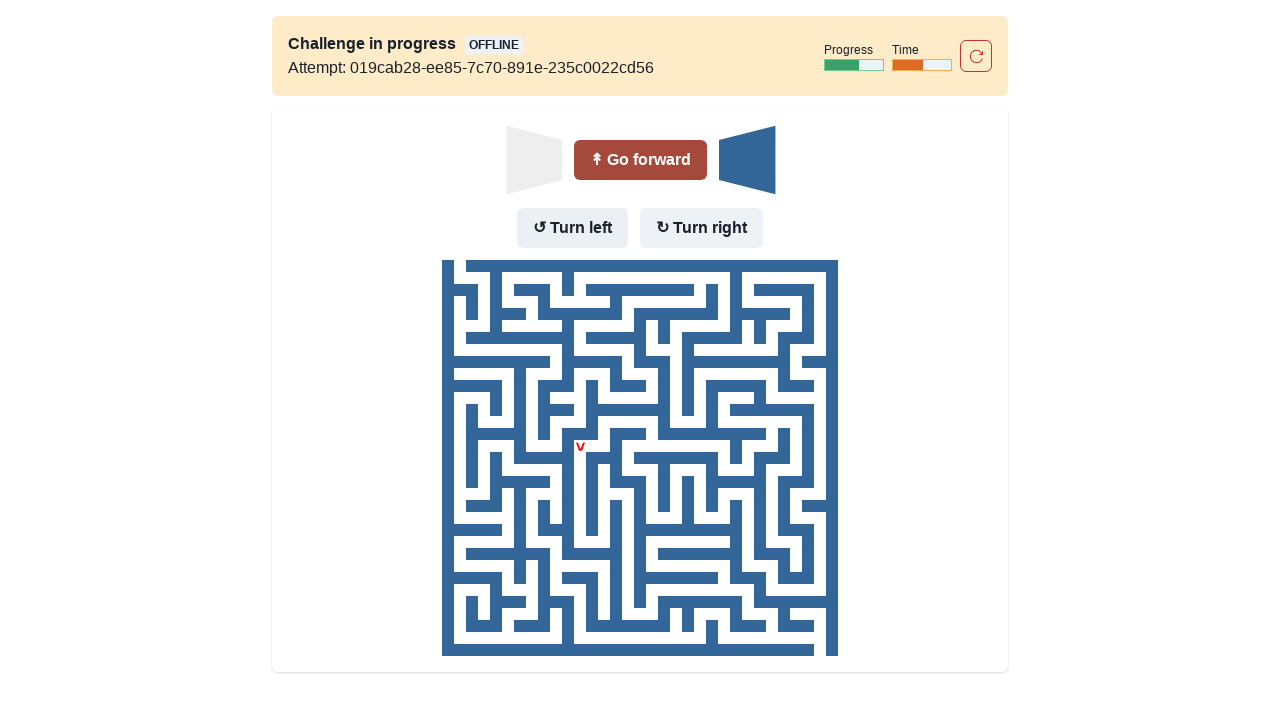

Robot moved down after turning at (640, 160) on text=Go forward
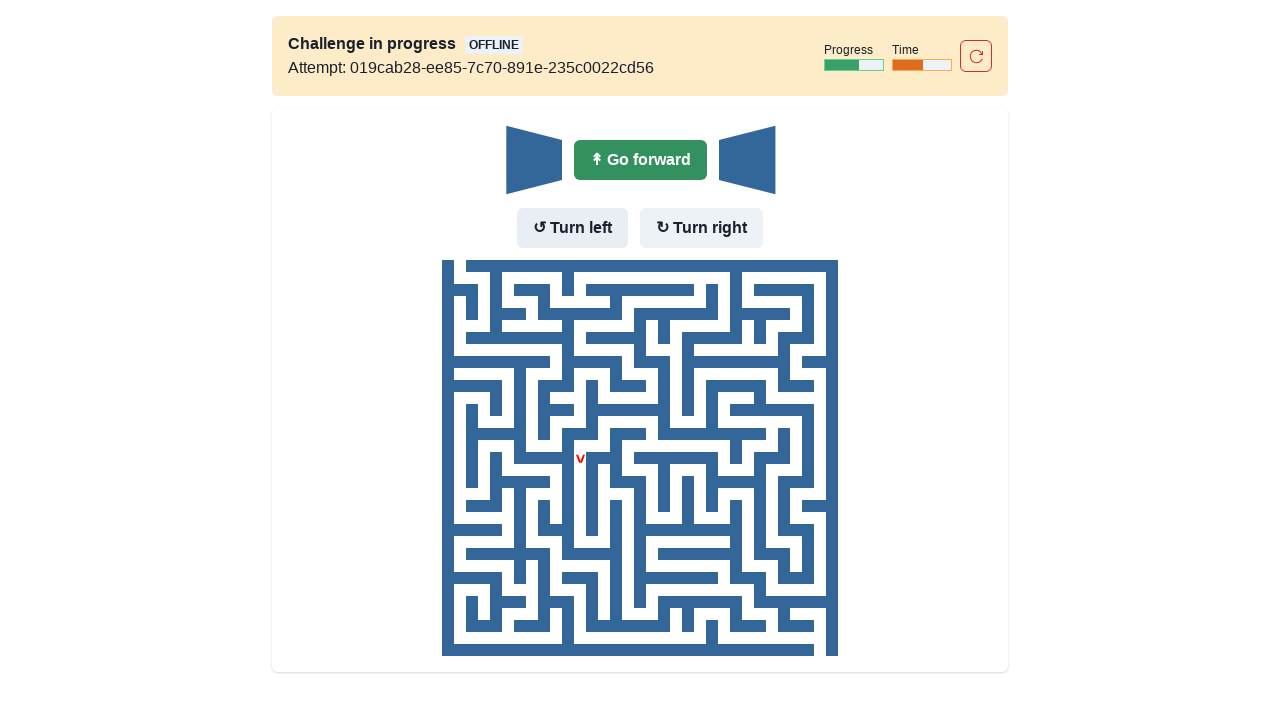

Robot moved down (already facing down, clicked Go forward) at (640, 160) on text=Go forward
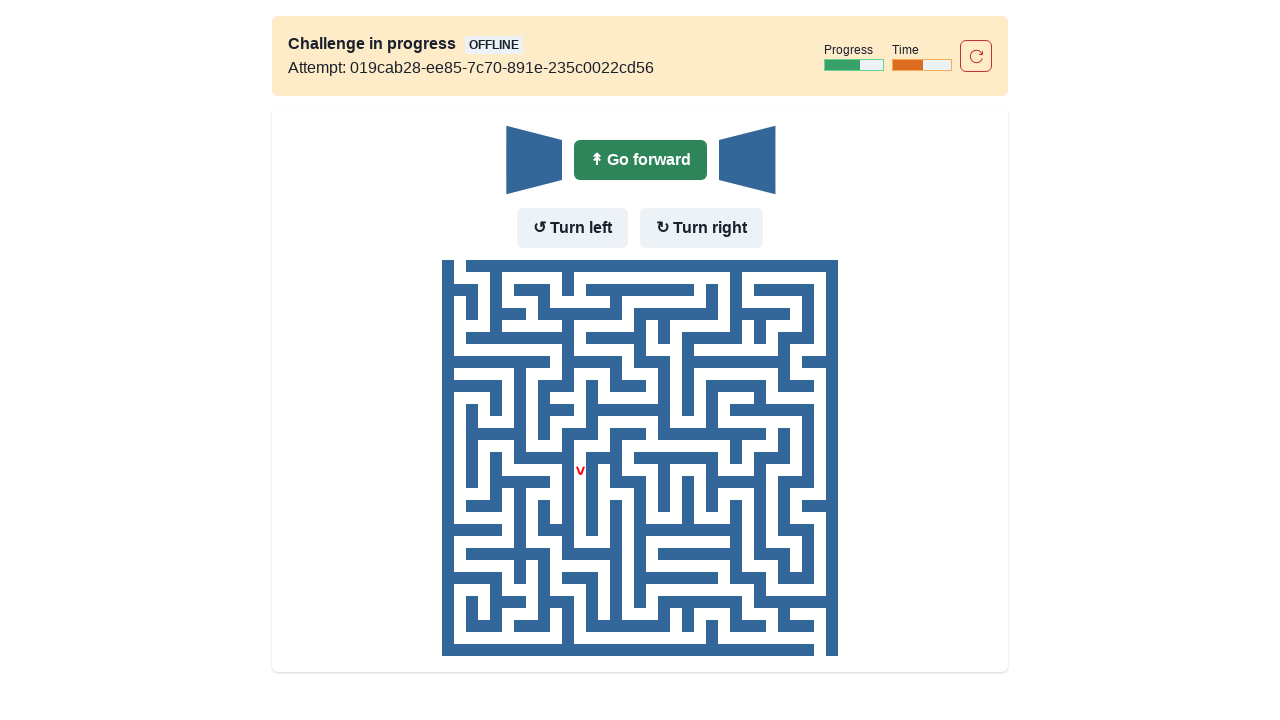

Robot moved down (already facing down, clicked Go forward) at (640, 160) on text=Go forward
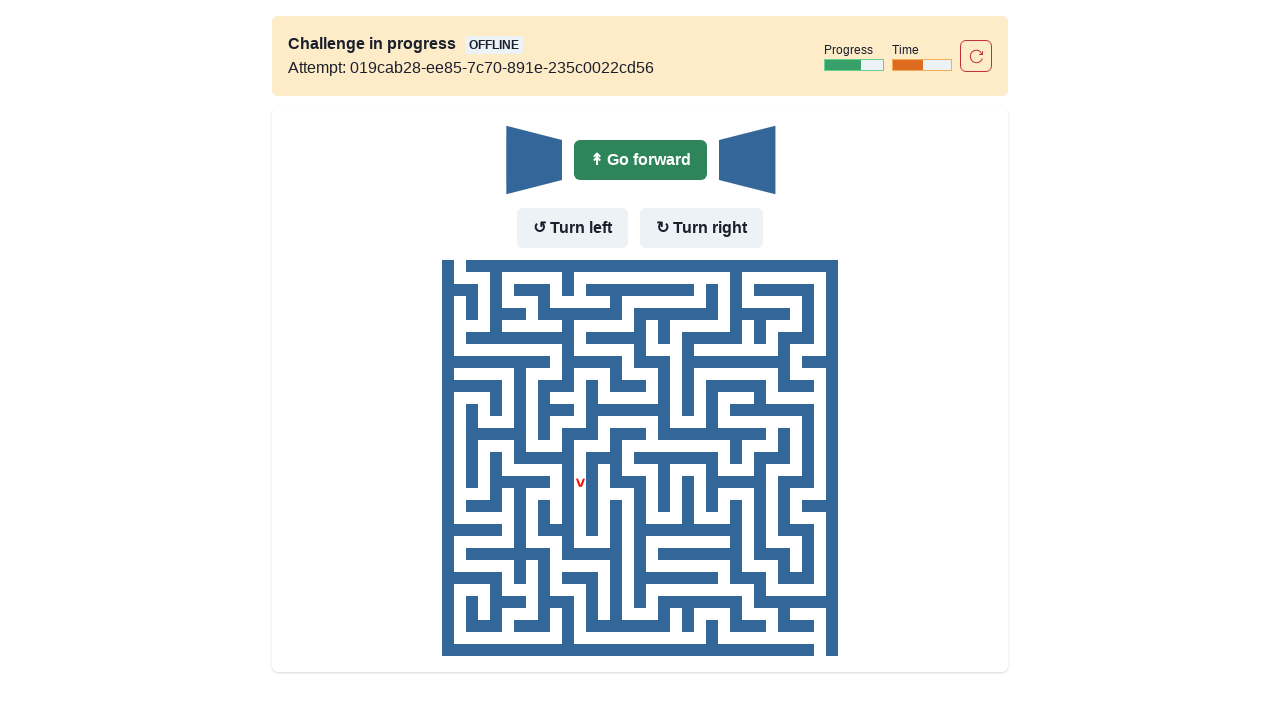

Robot moved down (already facing down, clicked Go forward) at (640, 160) on text=Go forward
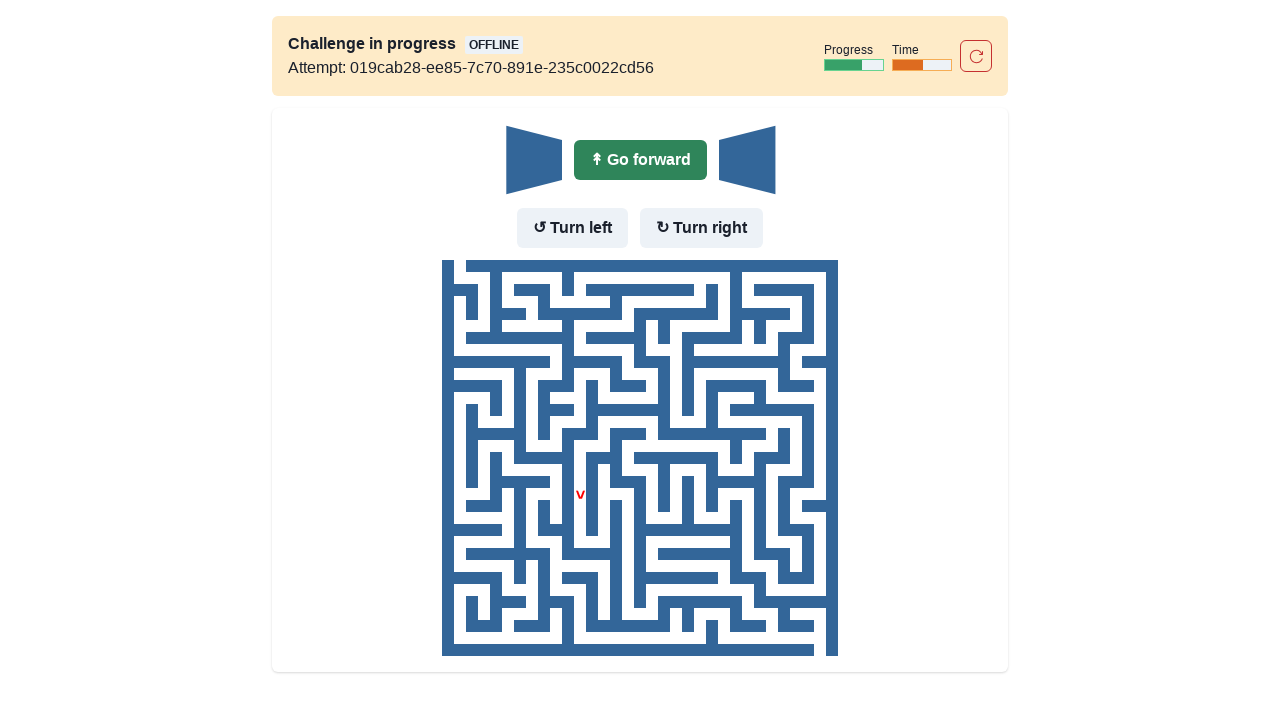

Robot moved down (already facing down, clicked Go forward) at (640, 160) on text=Go forward
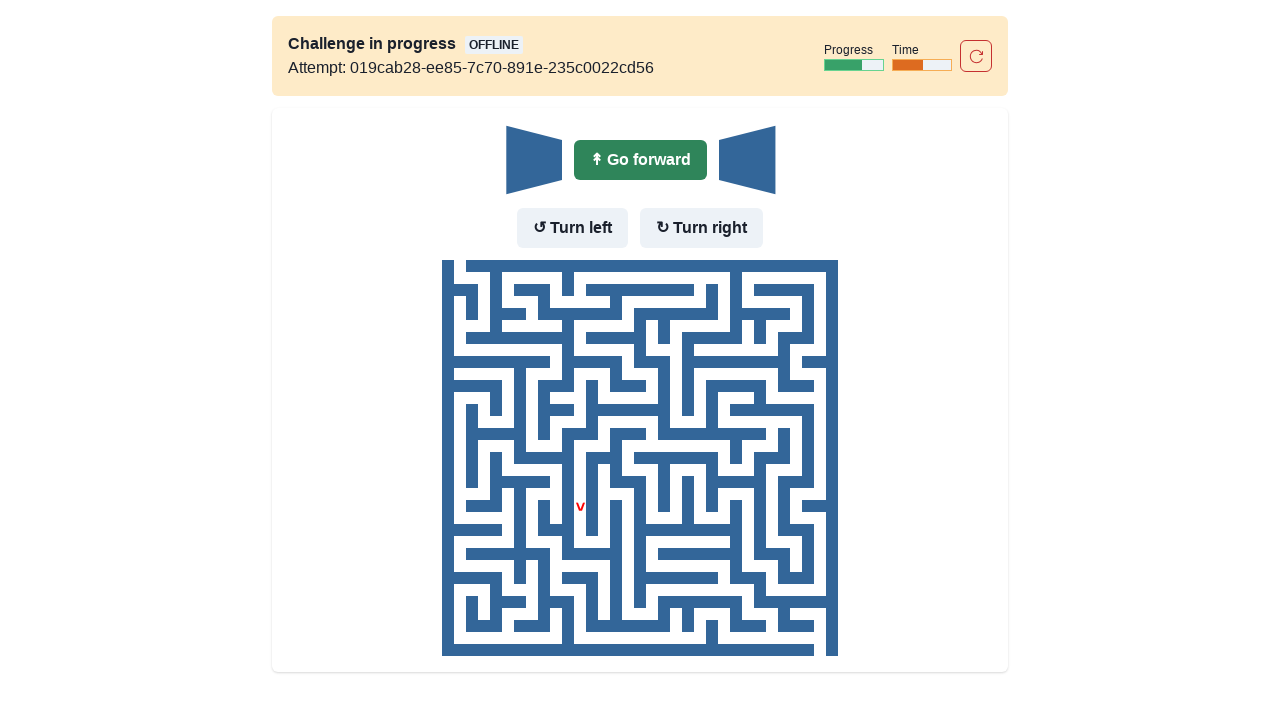

Robot moved down (already facing down, clicked Go forward) at (640, 160) on text=Go forward
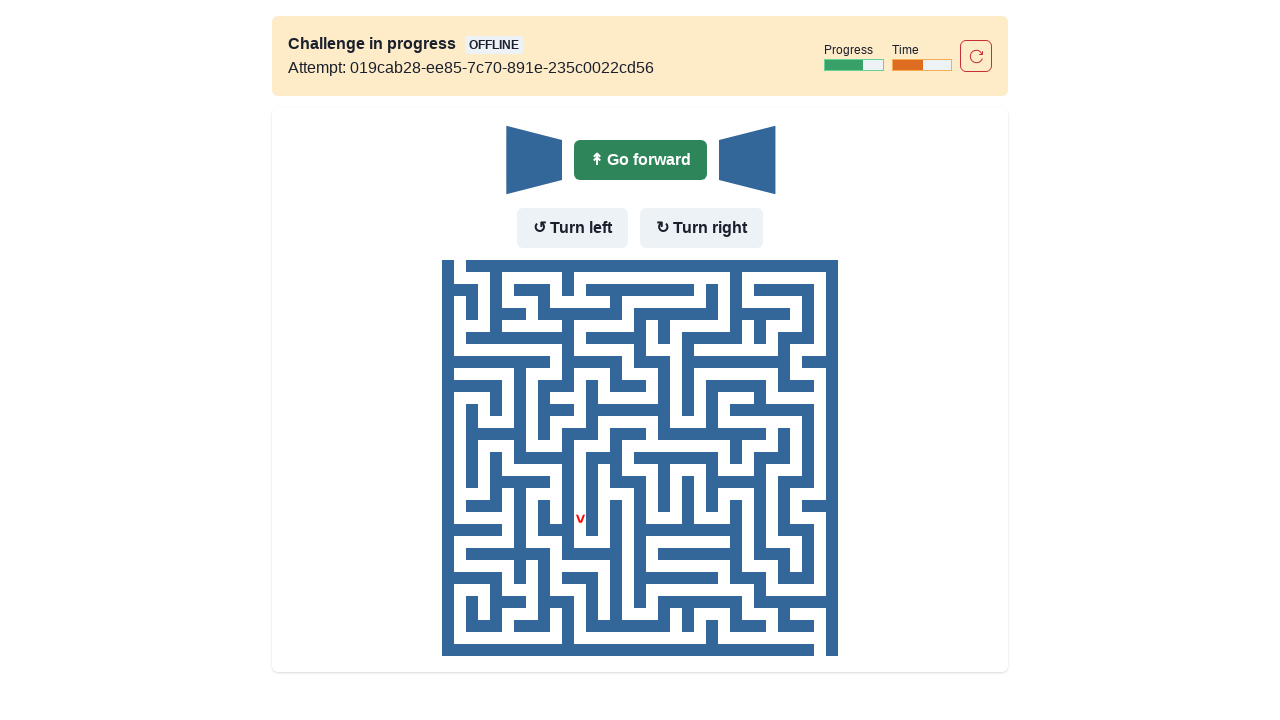

Robot moved down (already facing down, clicked Go forward) at (640, 160) on text=Go forward
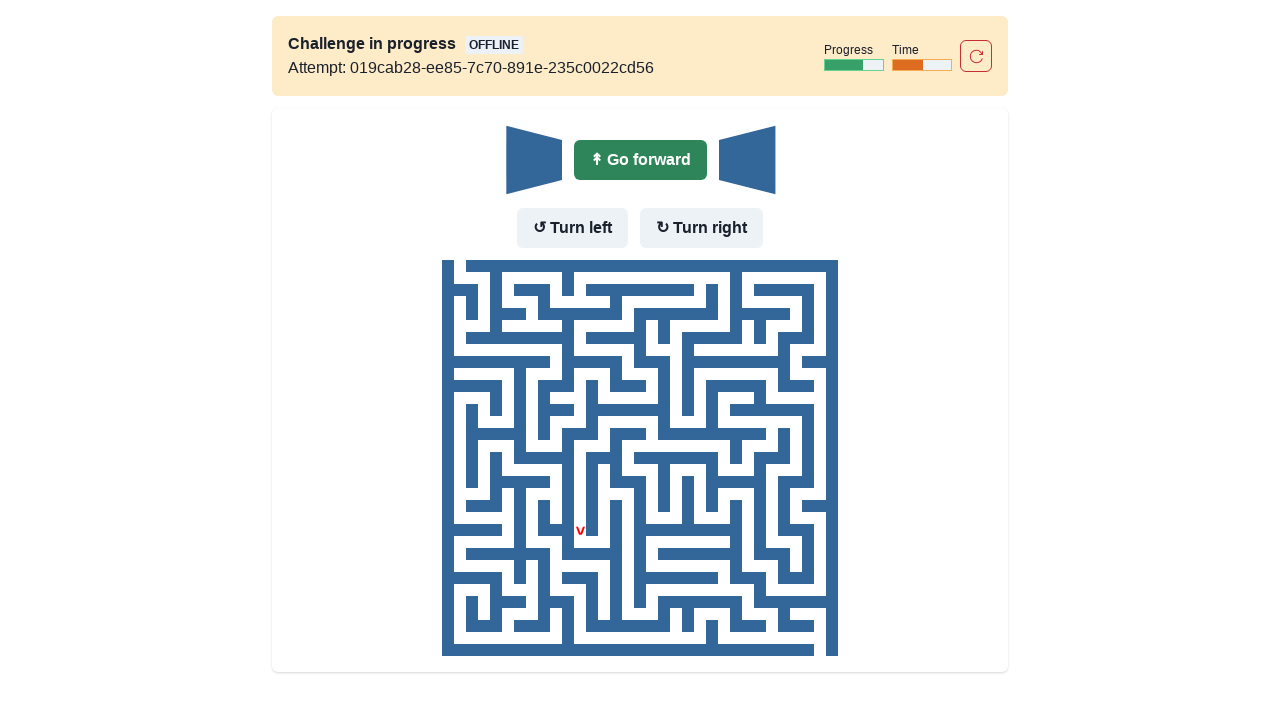

Robot moved down (already facing down, clicked Go forward) at (640, 160) on text=Go forward
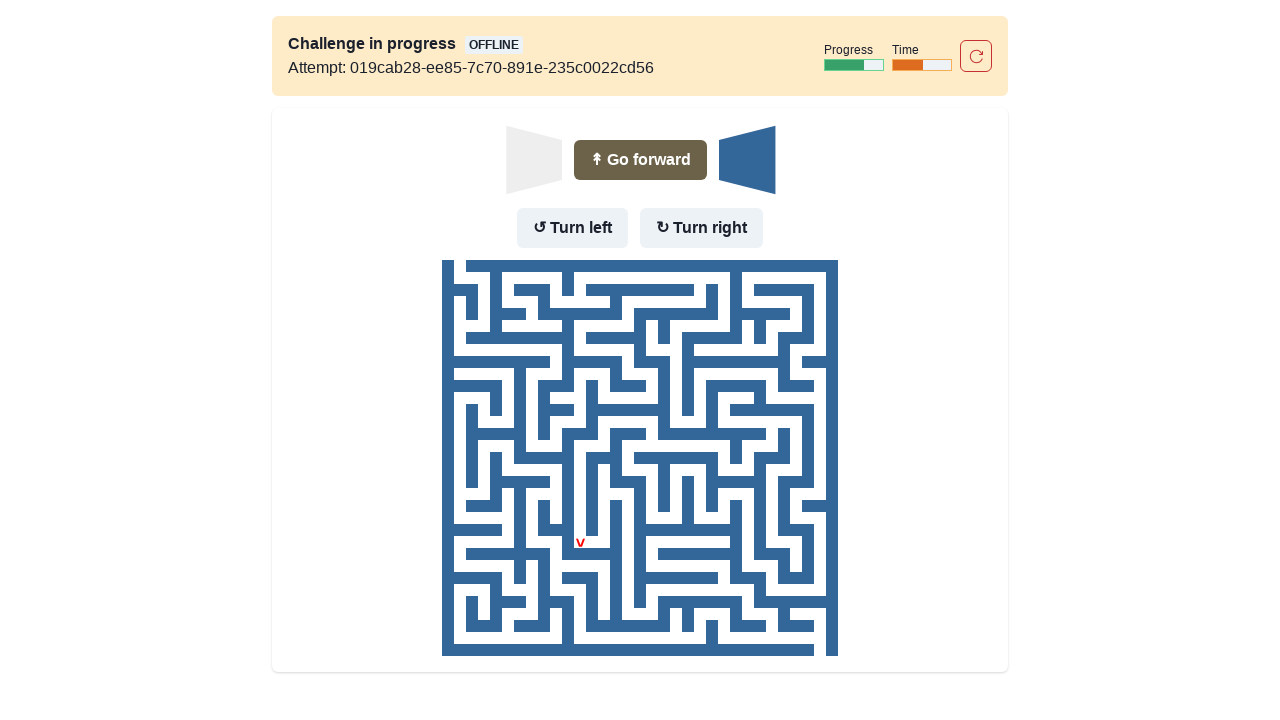

Robot turned left (was facing down, turning to face right) at (572, 228) on text=Turn left
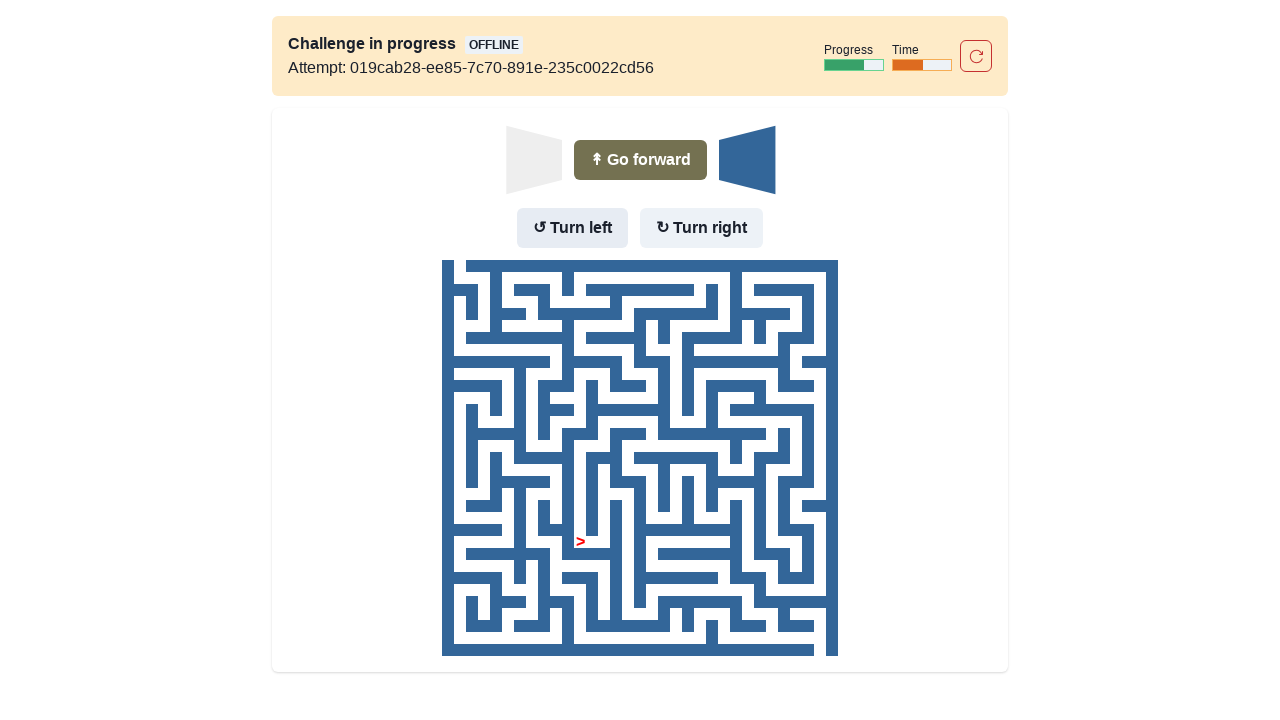

Robot moved right after turning at (640, 160) on text=Go forward
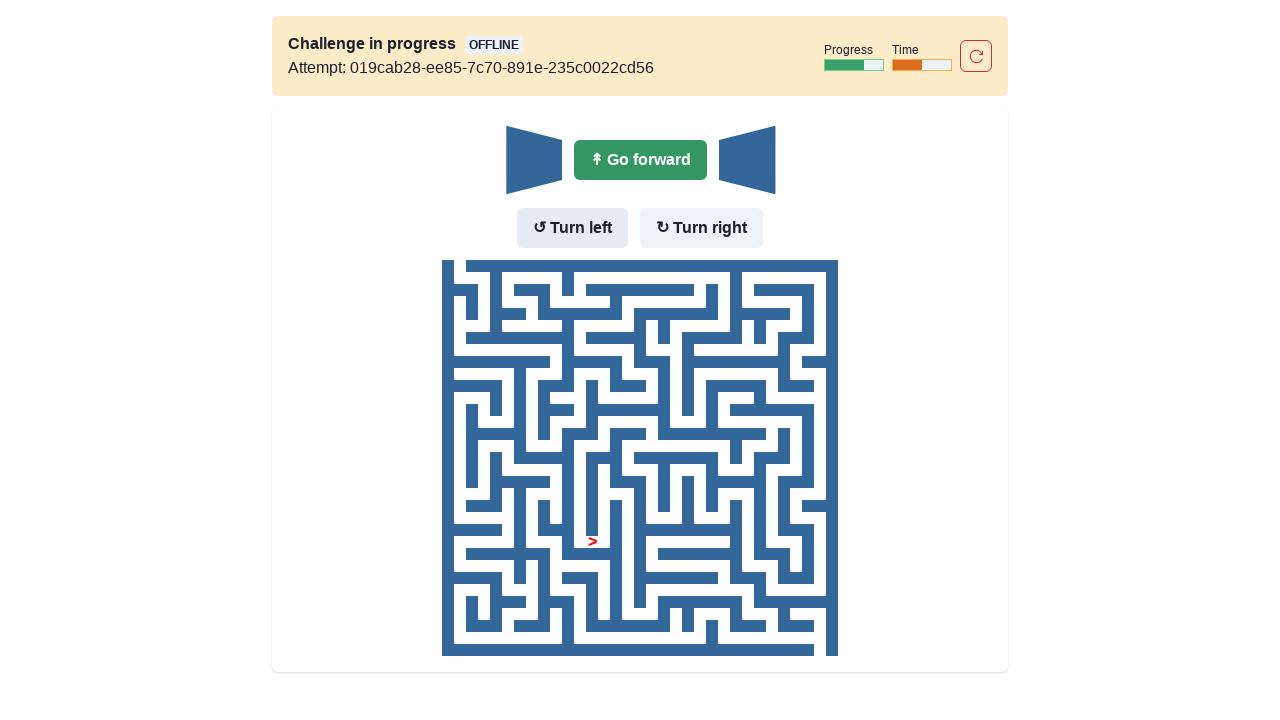

Robot moved right (already facing right, clicked Go forward) at (640, 160) on text=Go forward
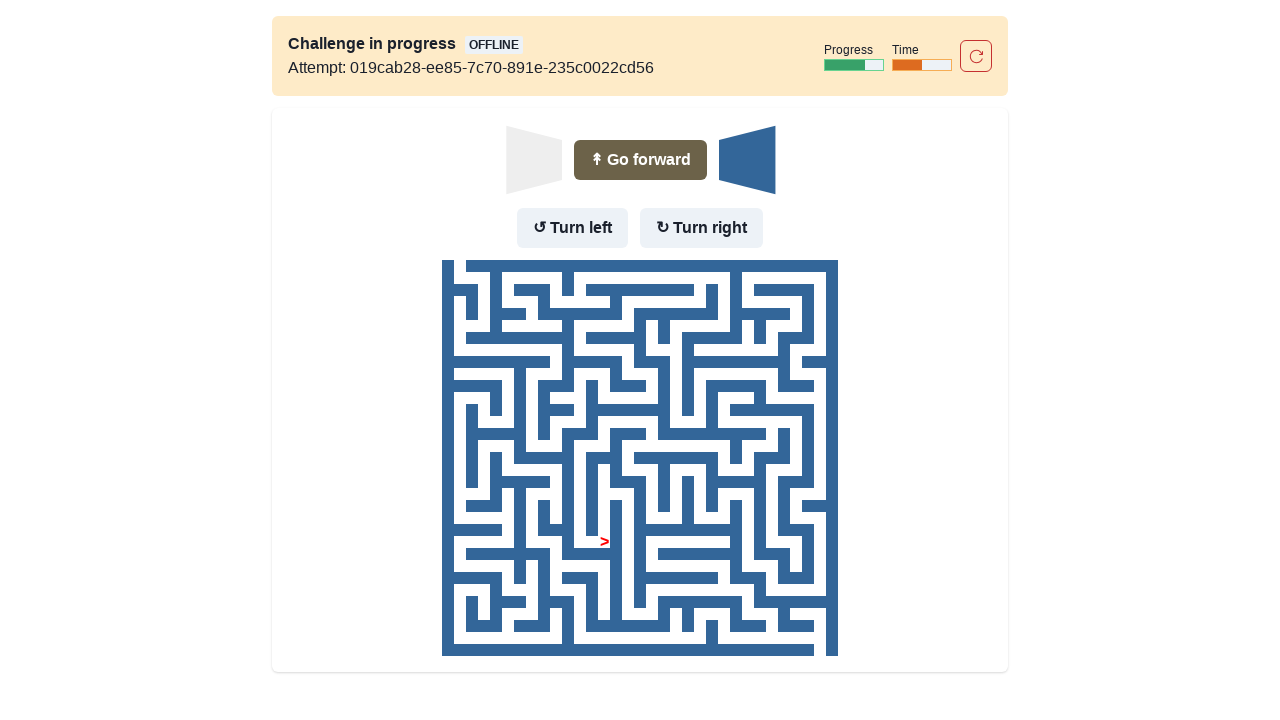

Robot turned left (was facing right, turning to face up) at (572, 228) on text=Turn left
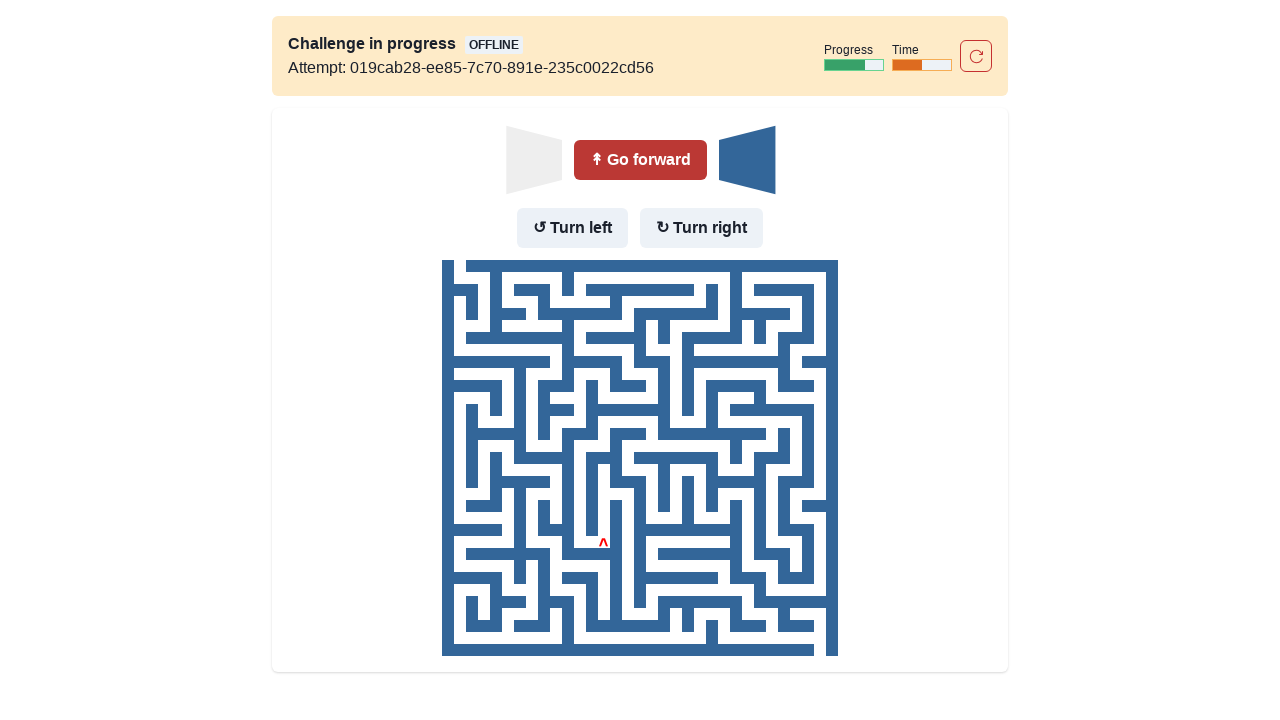

Robot moved up after turning at (640, 160) on text=Go forward
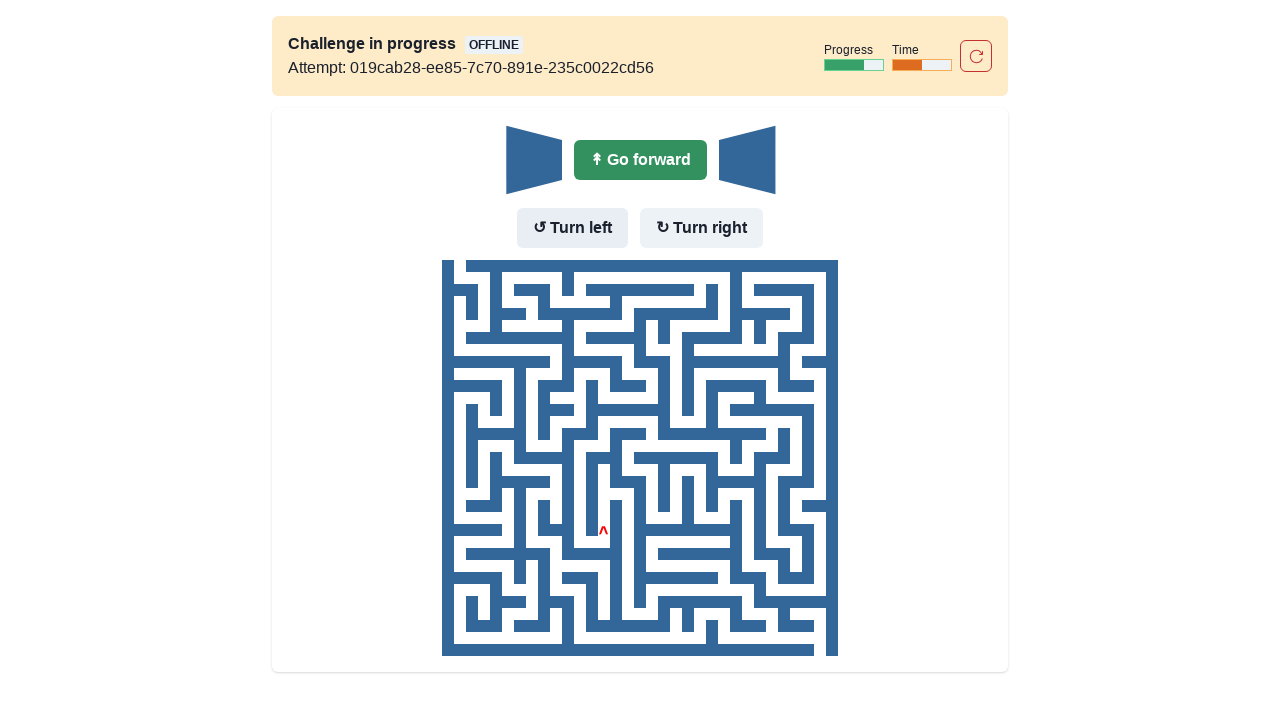

Robot moved up (already facing up, clicked Go forward) at (640, 160) on text=Go forward
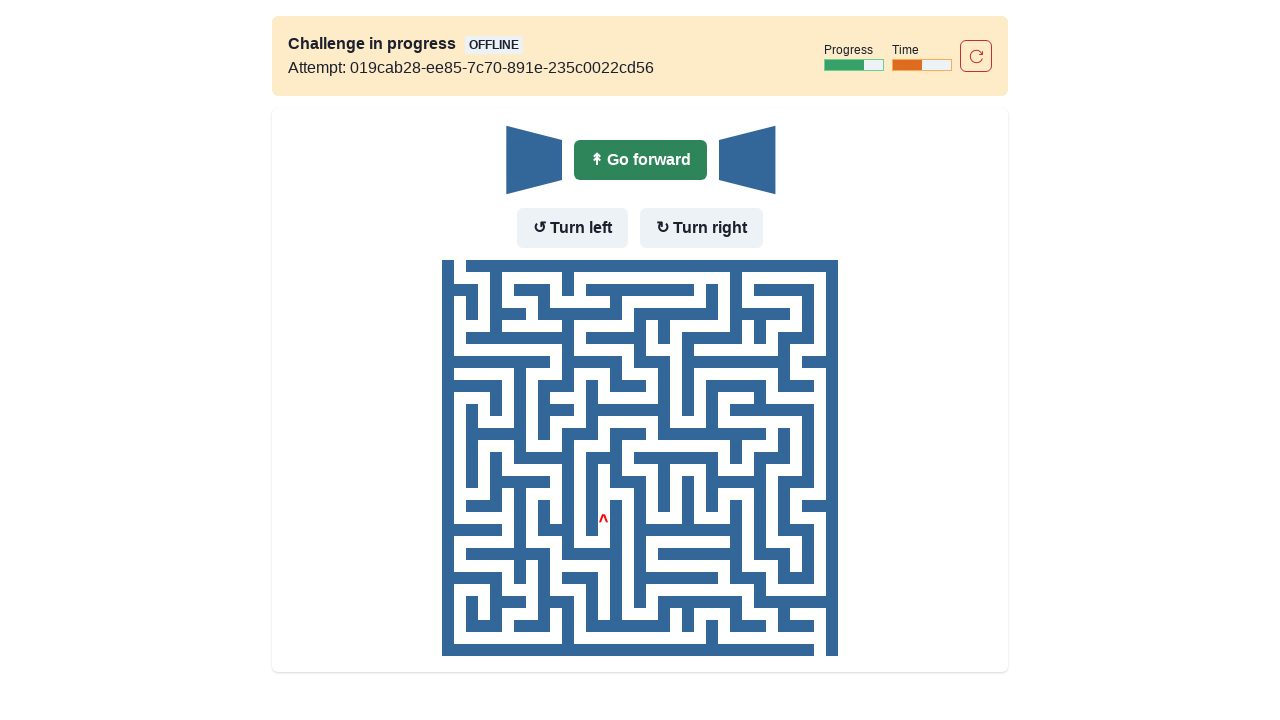

Robot moved up (already facing up, clicked Go forward) at (640, 160) on text=Go forward
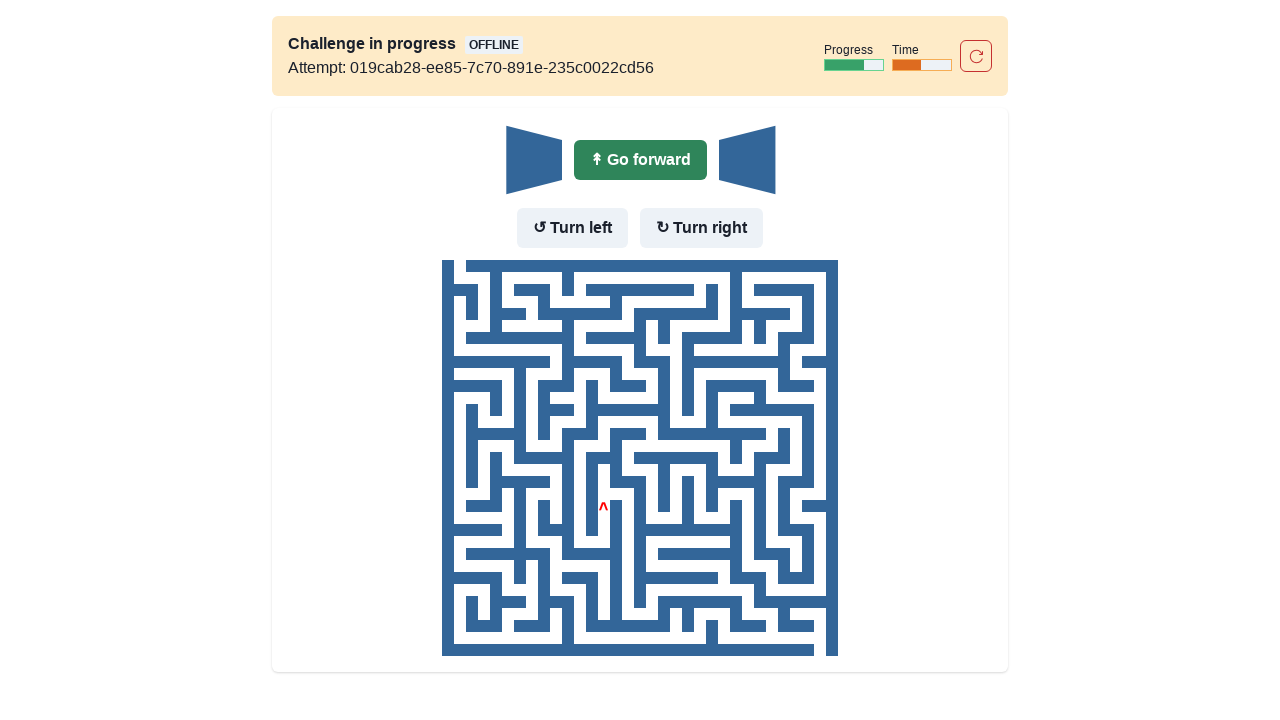

Robot moved up (already facing up, clicked Go forward) at (640, 160) on text=Go forward
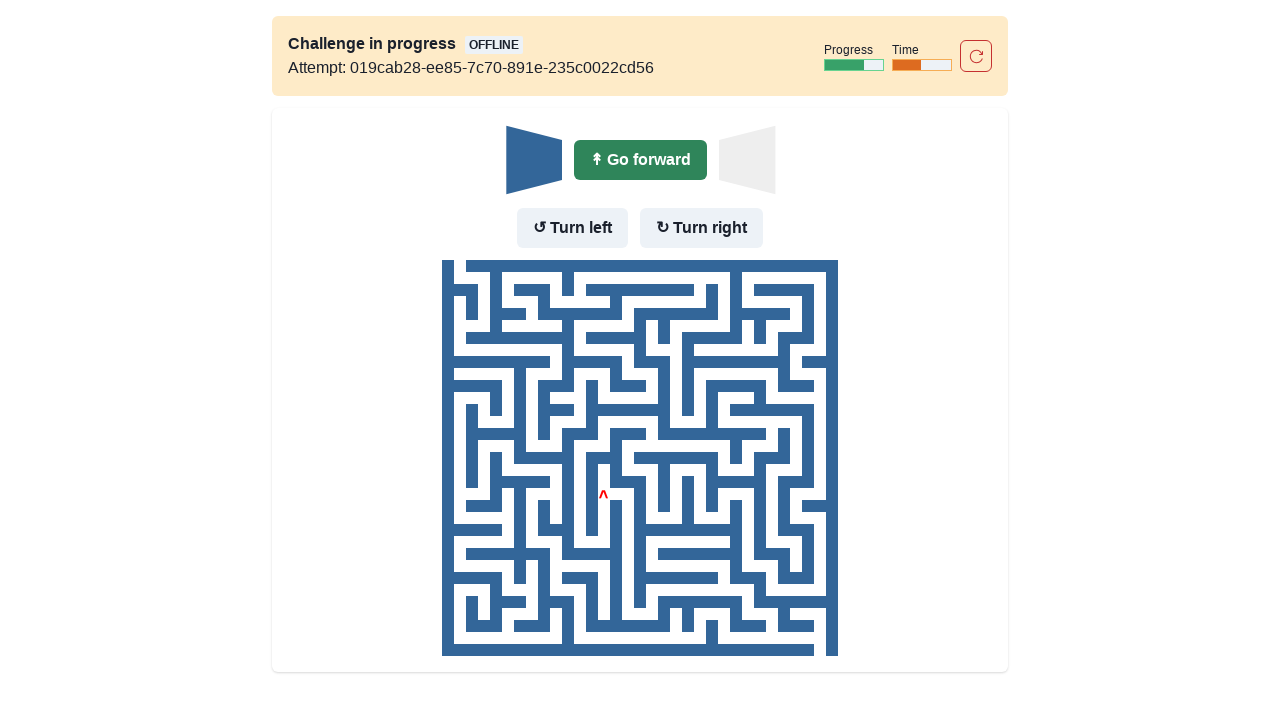

Robot turned right (was facing up, turning to face right) at (702, 228) on text=Turn right
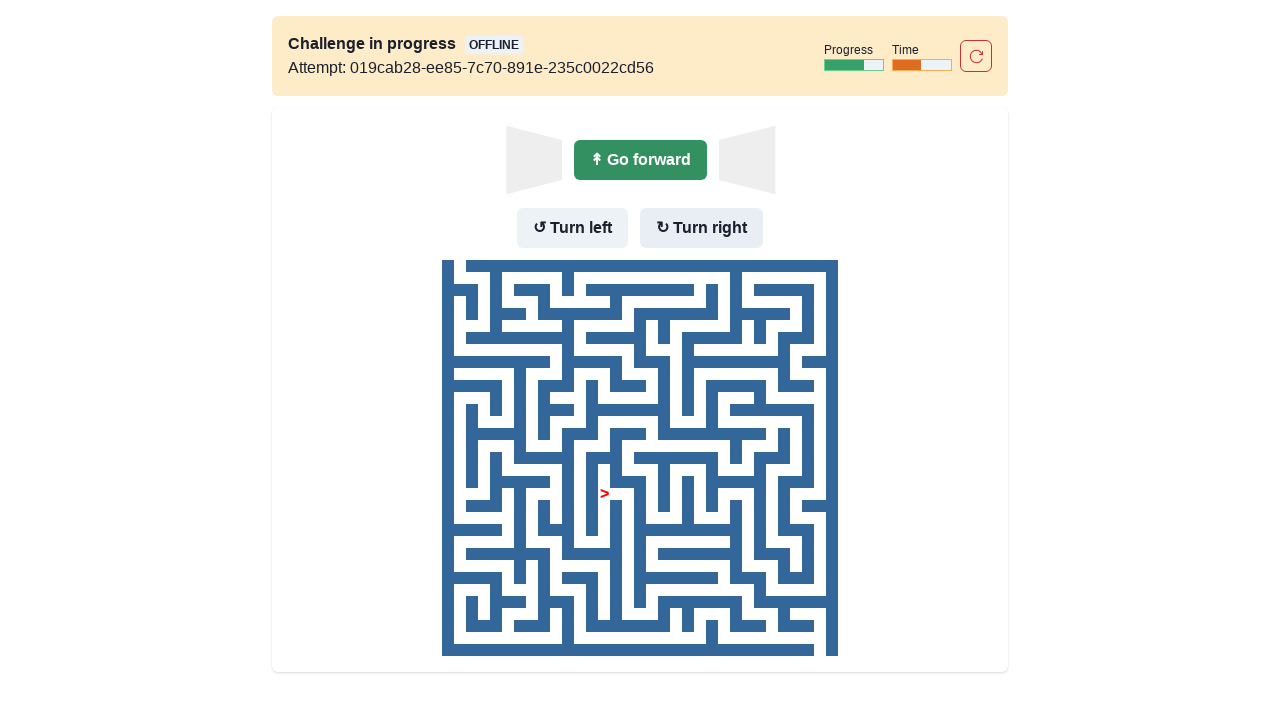

Robot moved right after turning at (640, 160) on text=Go forward
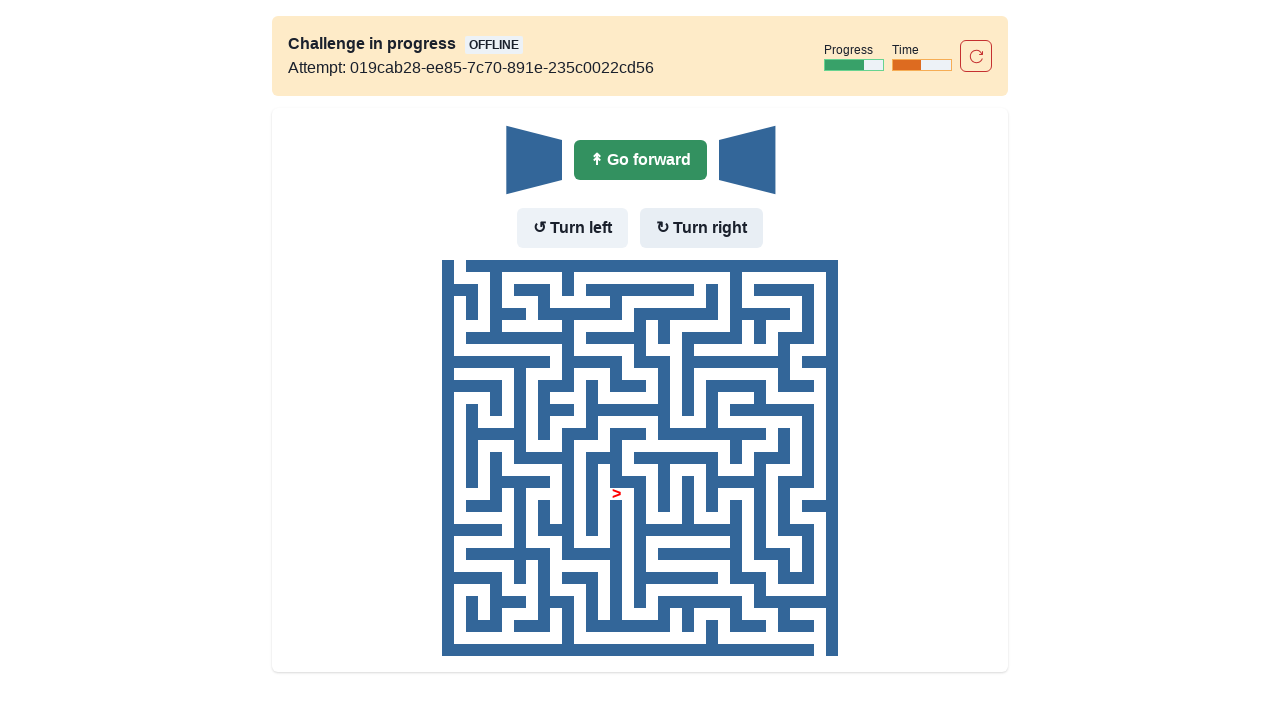

Robot moved right (already facing right, clicked Go forward) at (640, 160) on text=Go forward
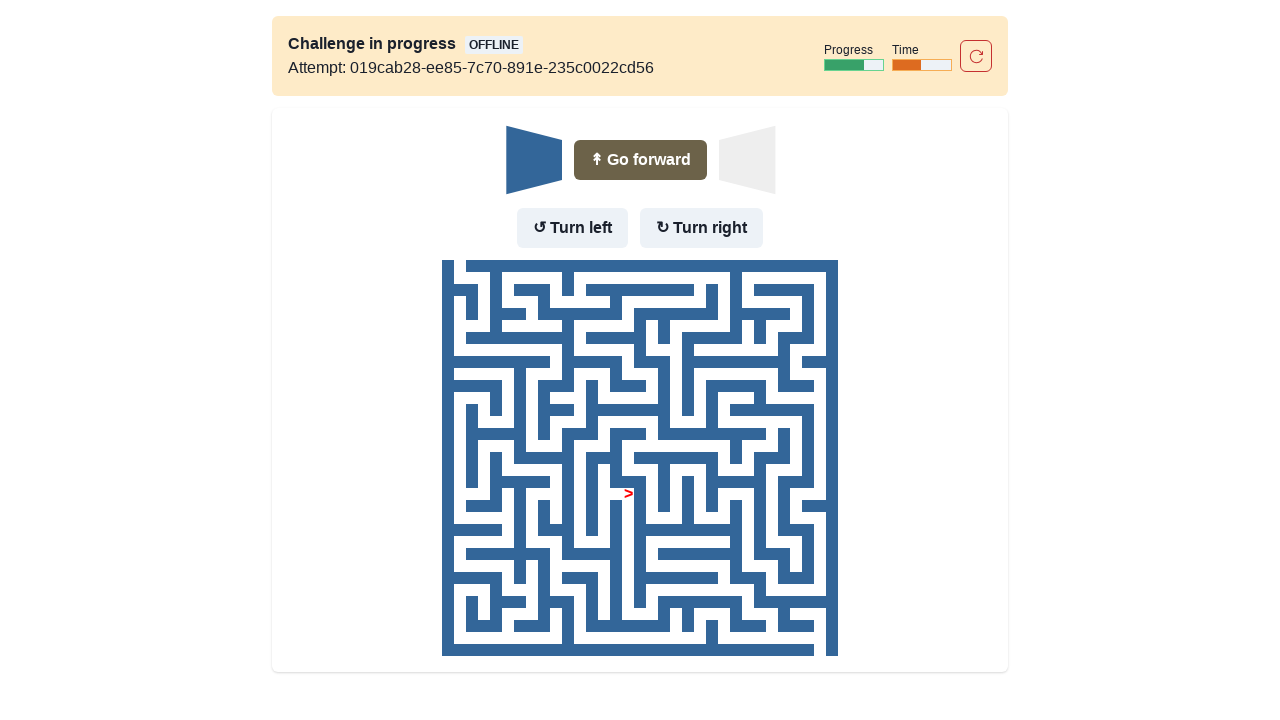

Robot turned right (was facing right, turning to face down) at (702, 228) on text=Turn right
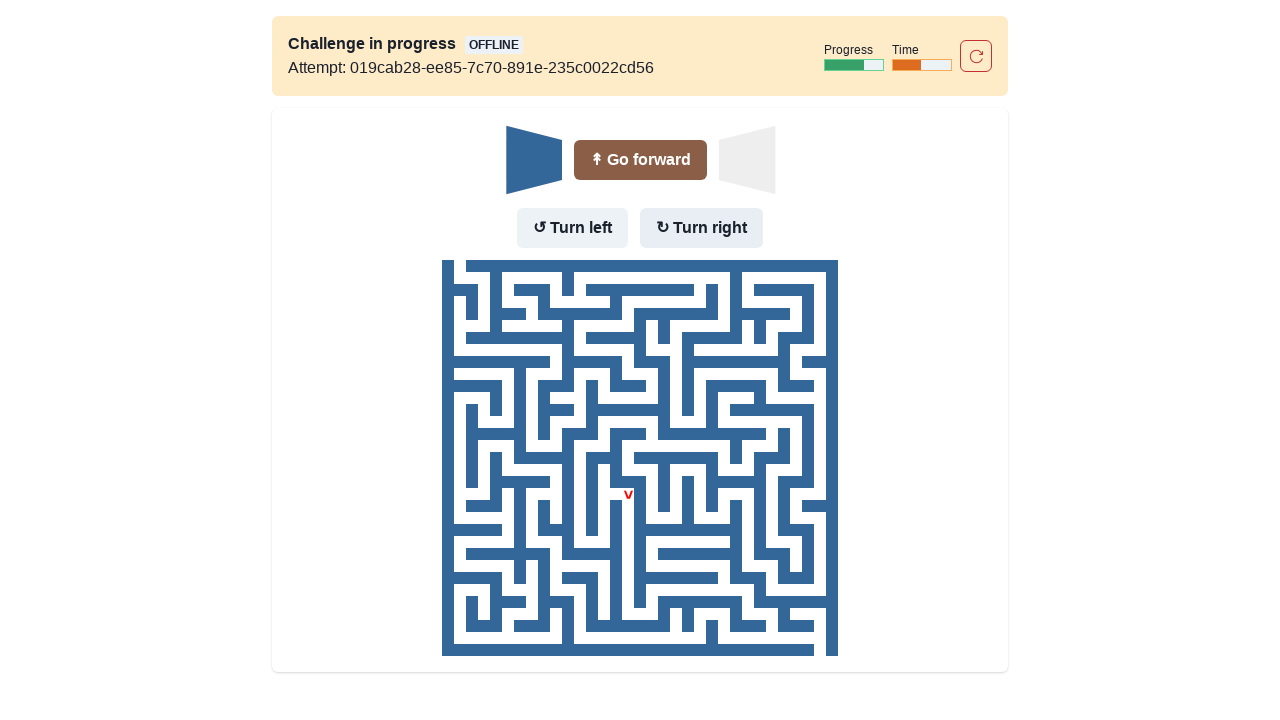

Robot moved down after turning at (640, 160) on text=Go forward
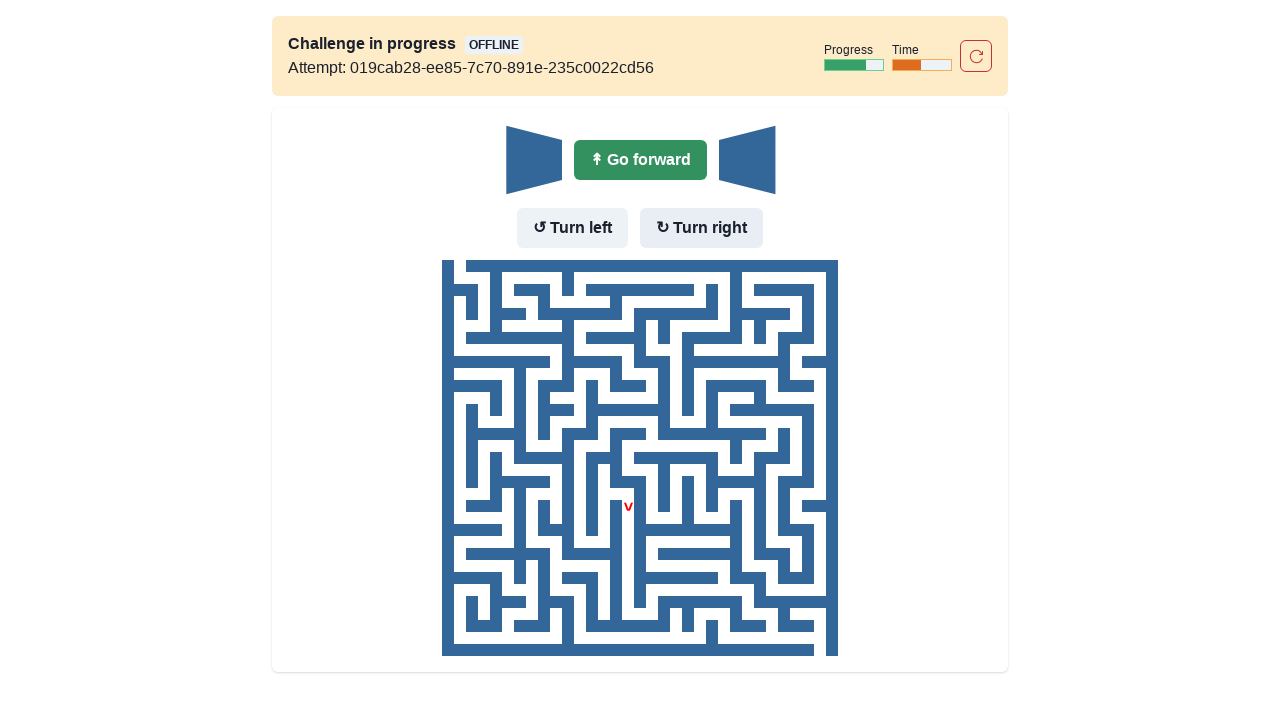

Robot moved down (already facing down, clicked Go forward) at (640, 160) on text=Go forward
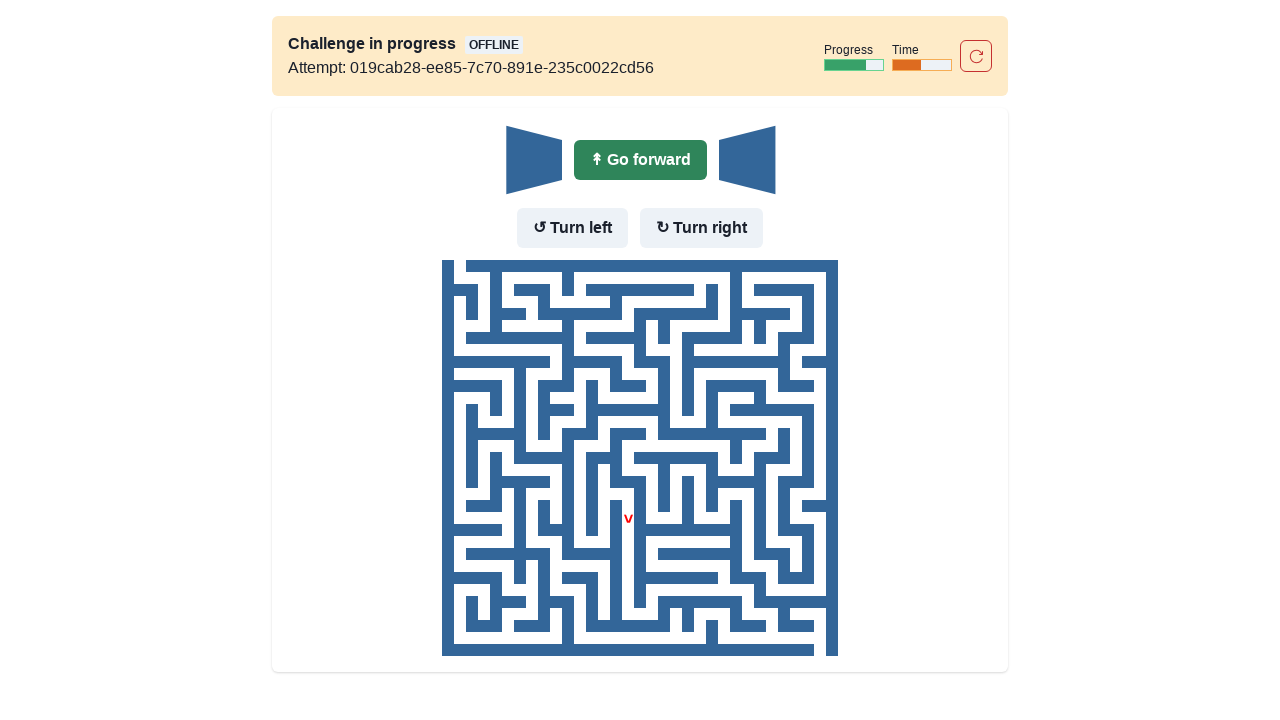

Robot moved down (already facing down, clicked Go forward) at (640, 160) on text=Go forward
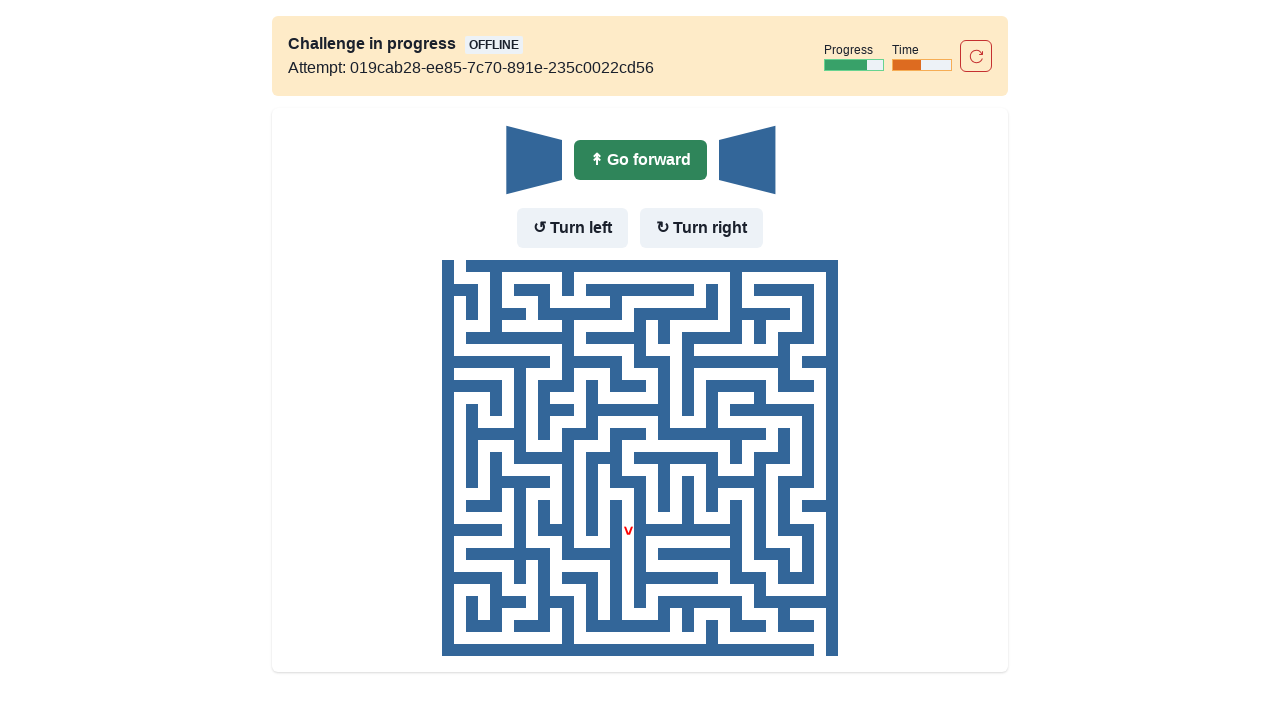

Robot moved down (already facing down, clicked Go forward) at (640, 160) on text=Go forward
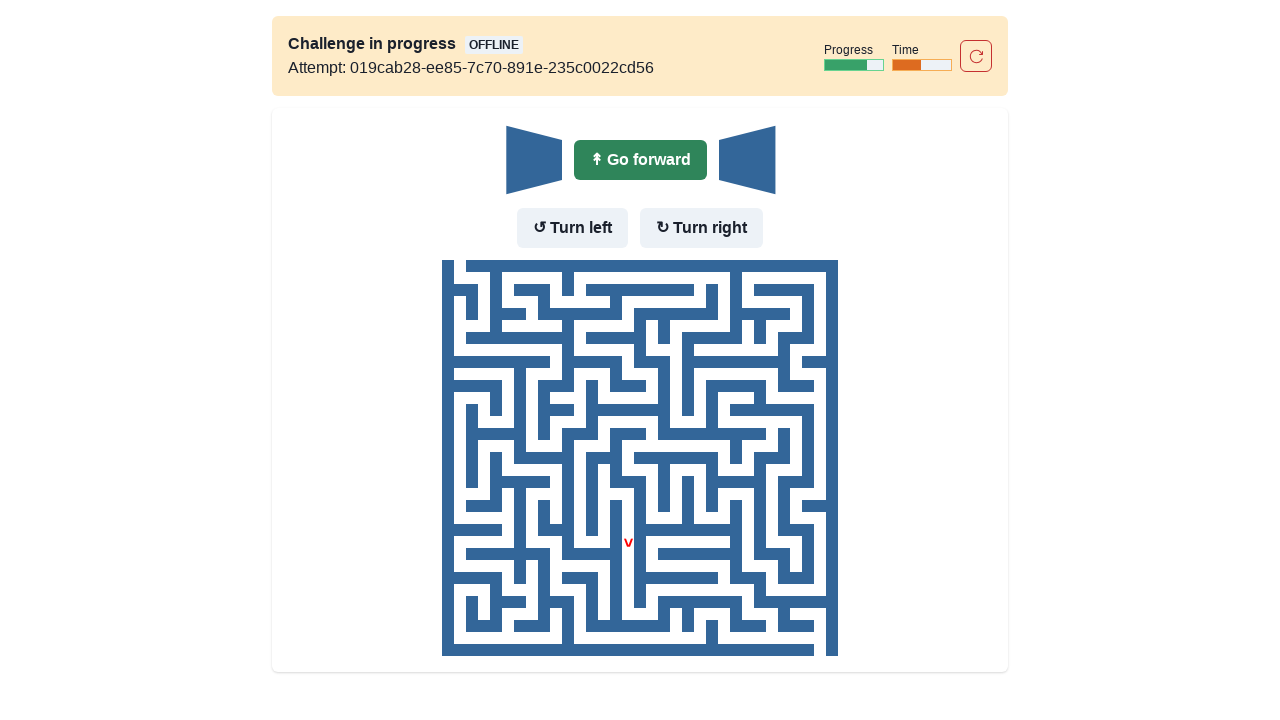

Robot moved down (already facing down, clicked Go forward) at (640, 160) on text=Go forward
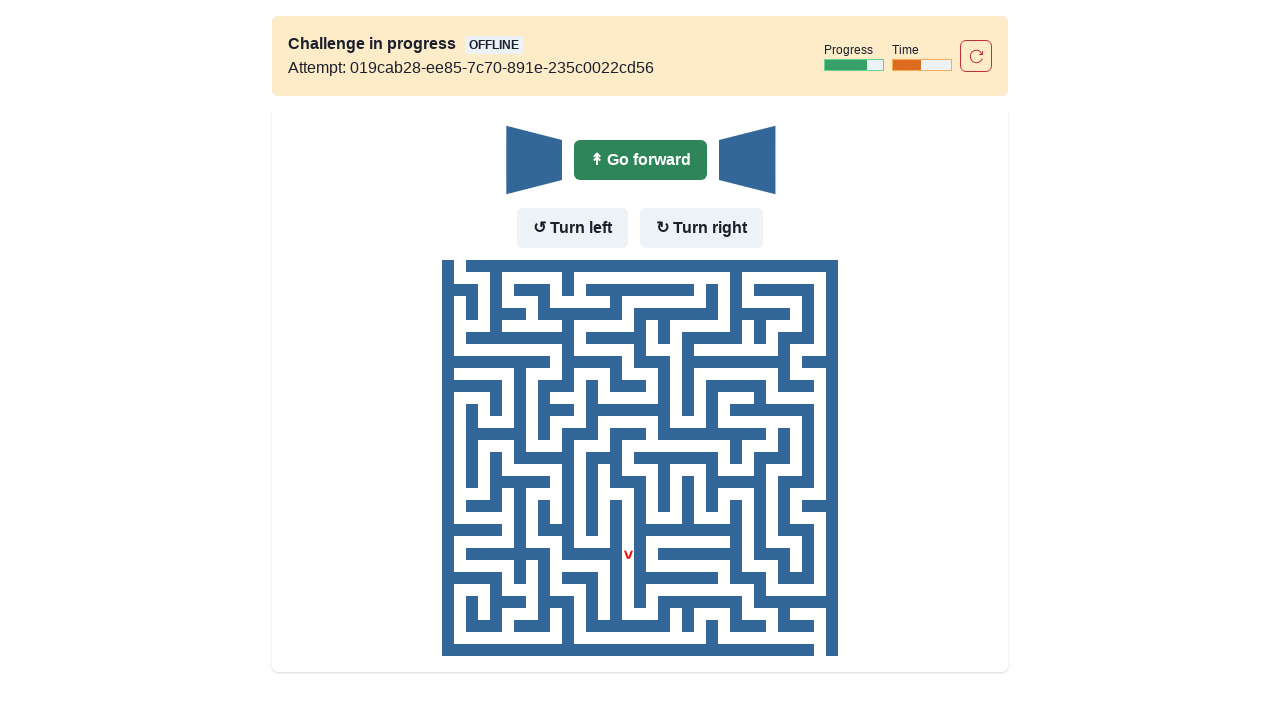

Robot moved down (already facing down, clicked Go forward) at (640, 160) on text=Go forward
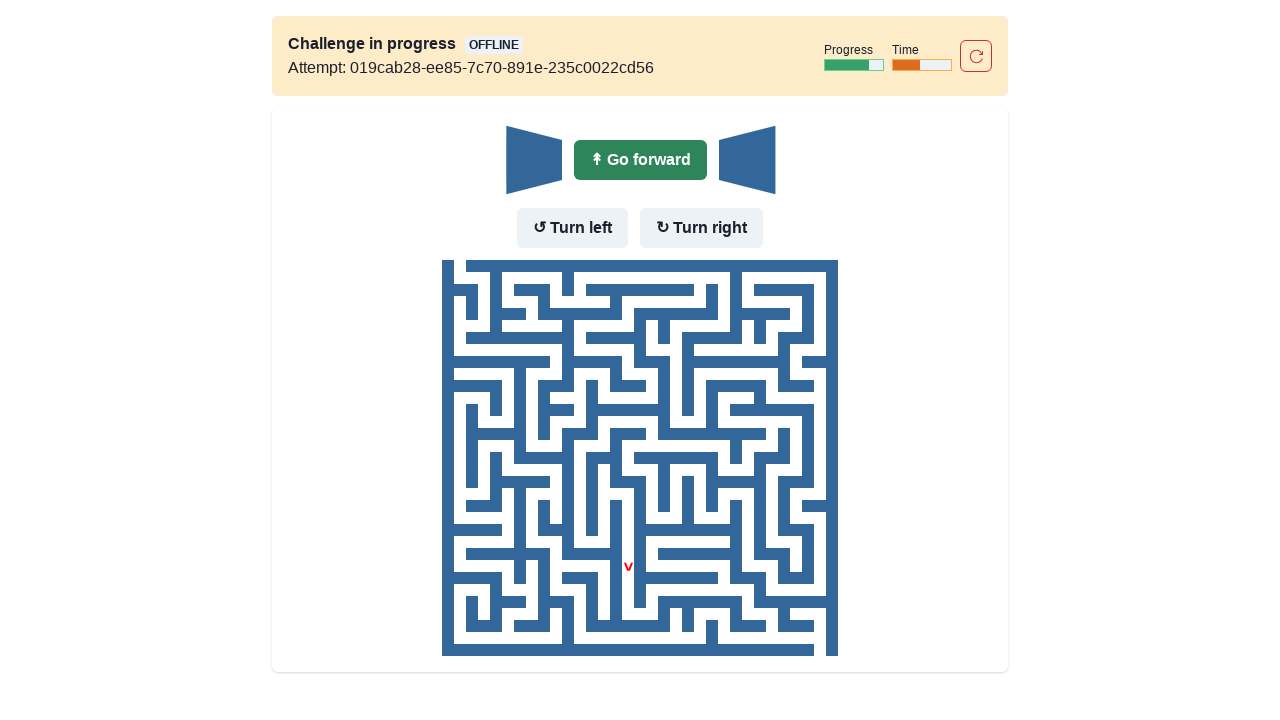

Robot moved down (already facing down, clicked Go forward) at (640, 160) on text=Go forward
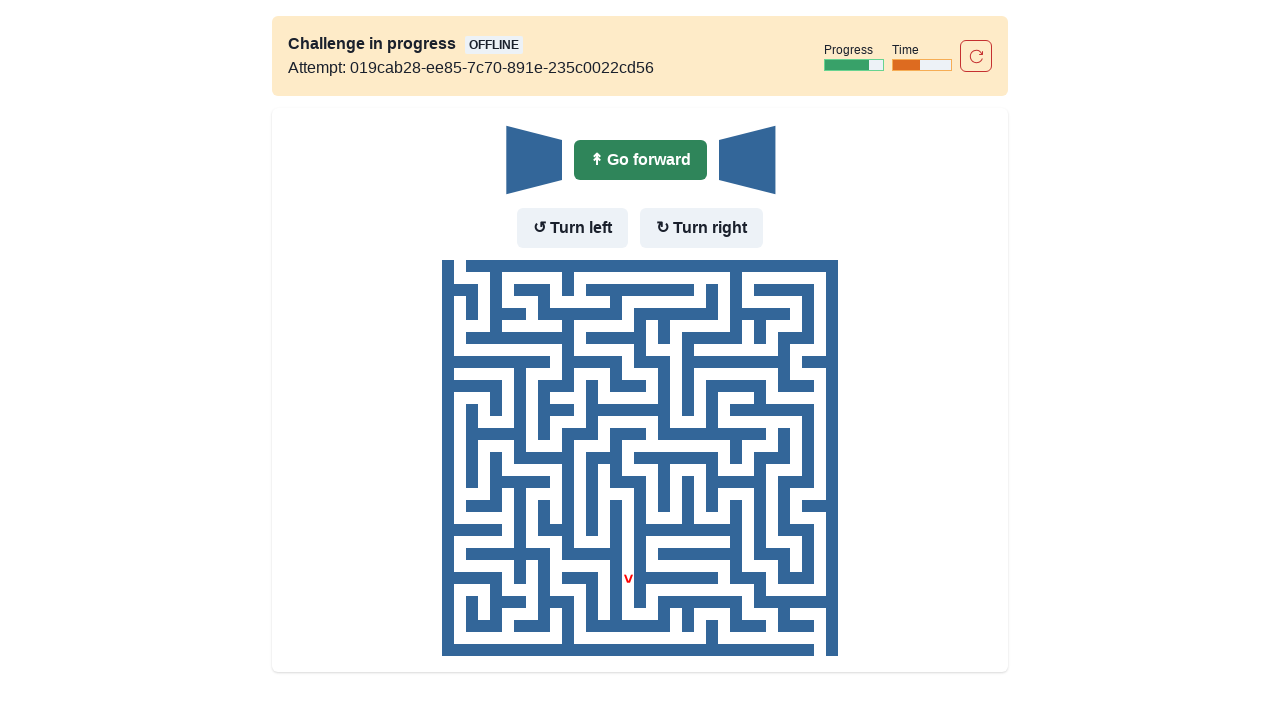

Robot moved down (already facing down, clicked Go forward) at (640, 160) on text=Go forward
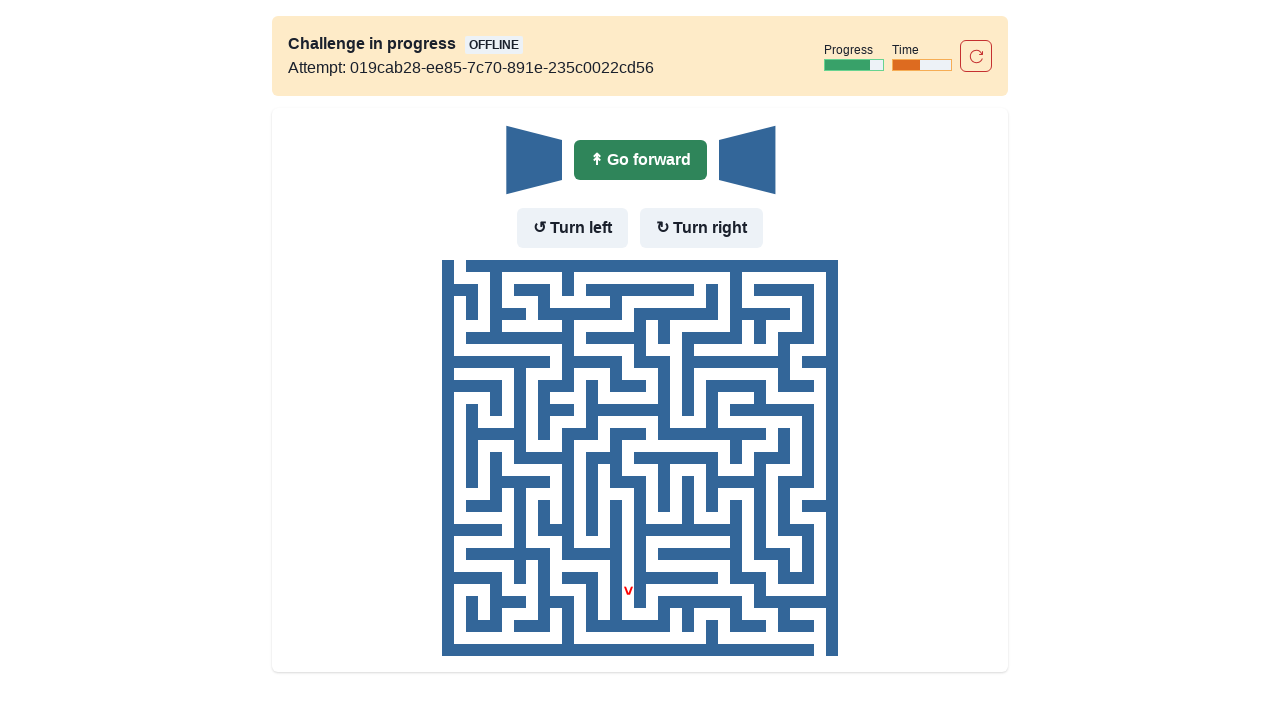

Robot moved down (already facing down, clicked Go forward) at (640, 160) on text=Go forward
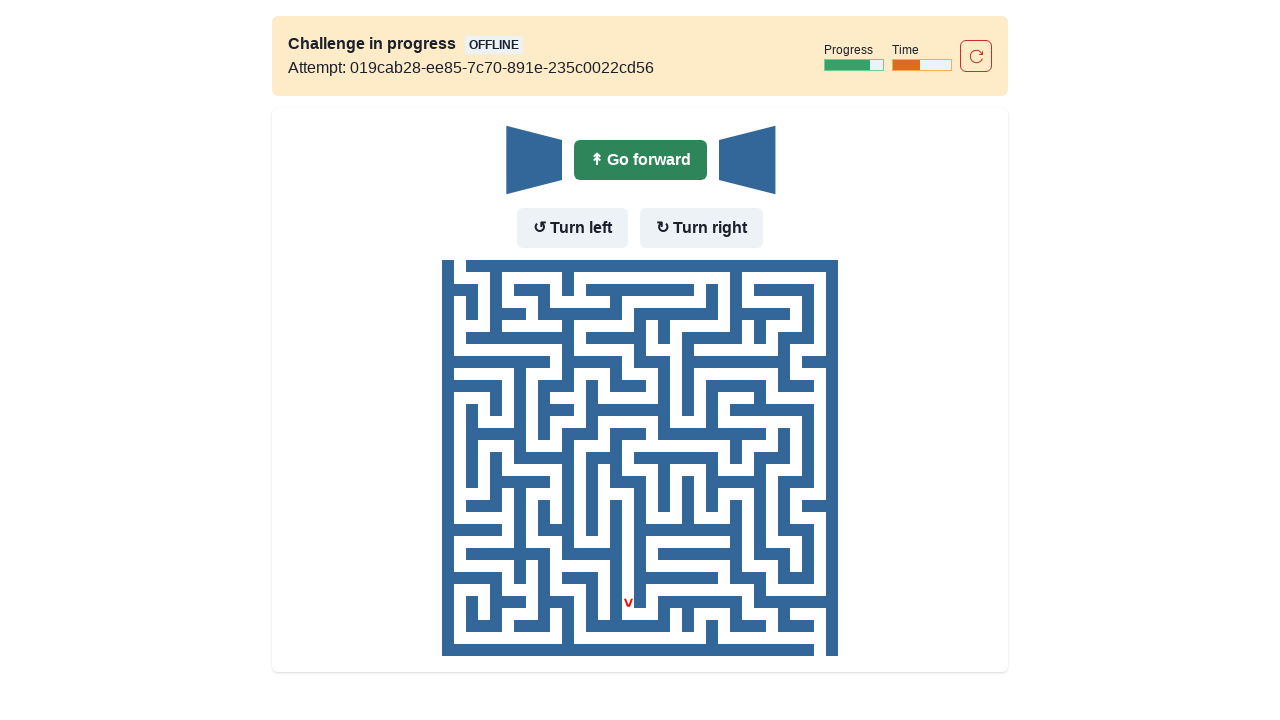

Robot moved down (already facing down, clicked Go forward) at (640, 160) on text=Go forward
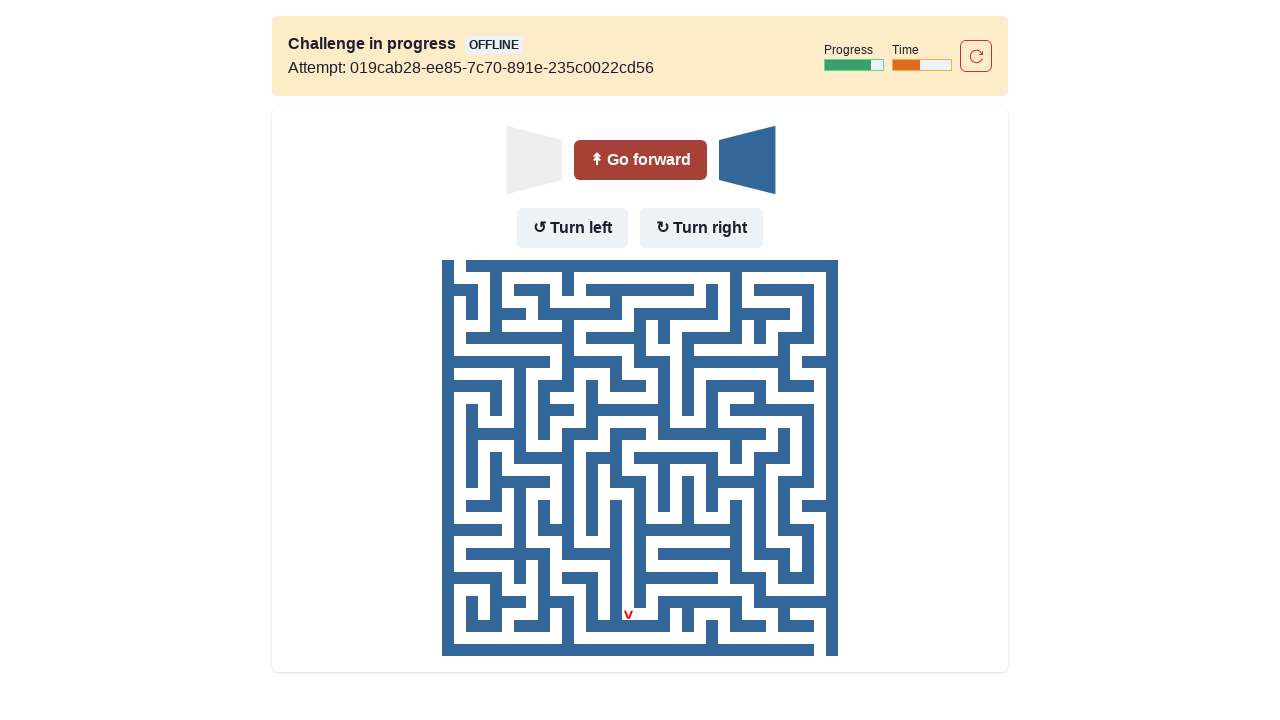

Robot turned left (was facing down, turning to face right) at (572, 228) on text=Turn left
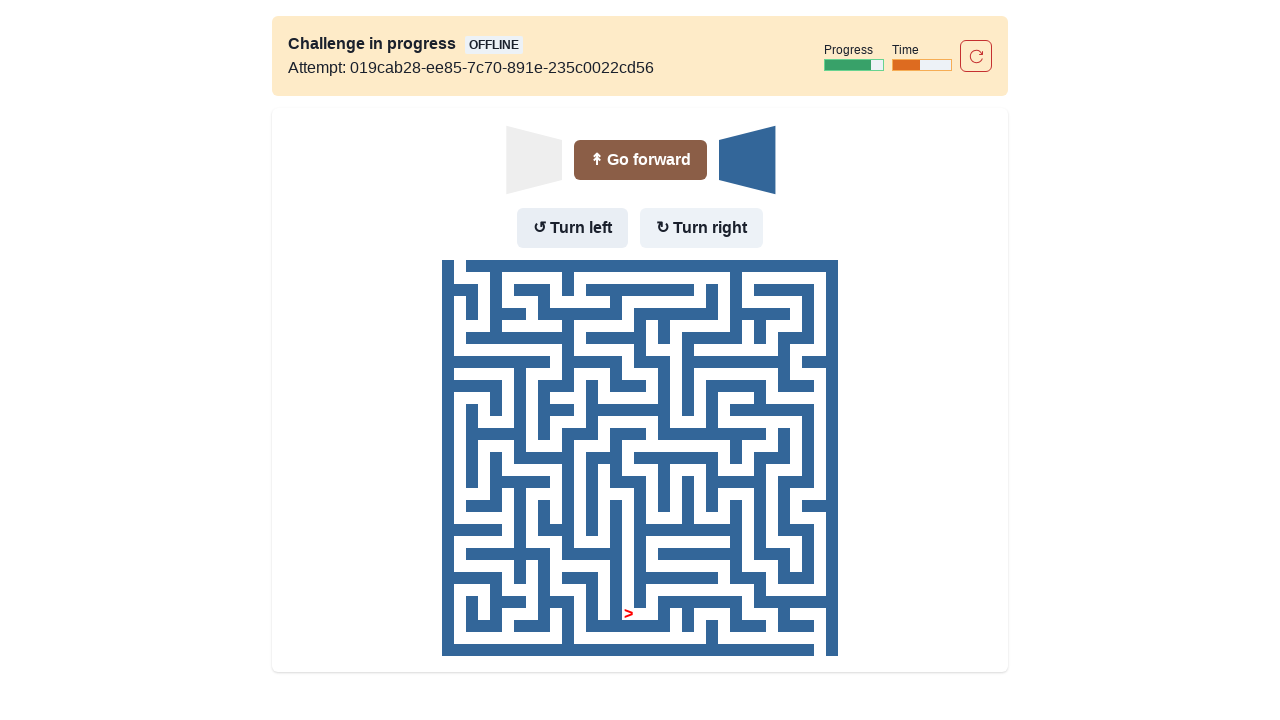

Robot moved right after turning at (640, 160) on text=Go forward
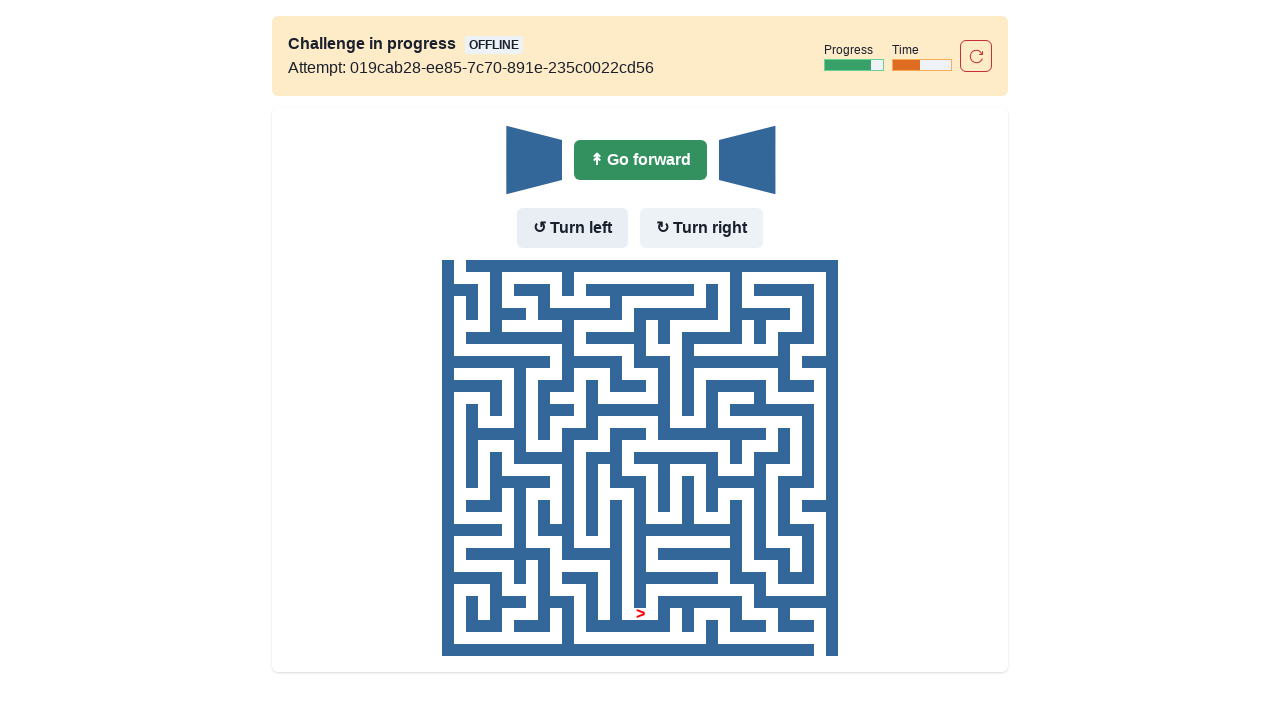

Robot moved right (already facing right, clicked Go forward) at (640, 160) on text=Go forward
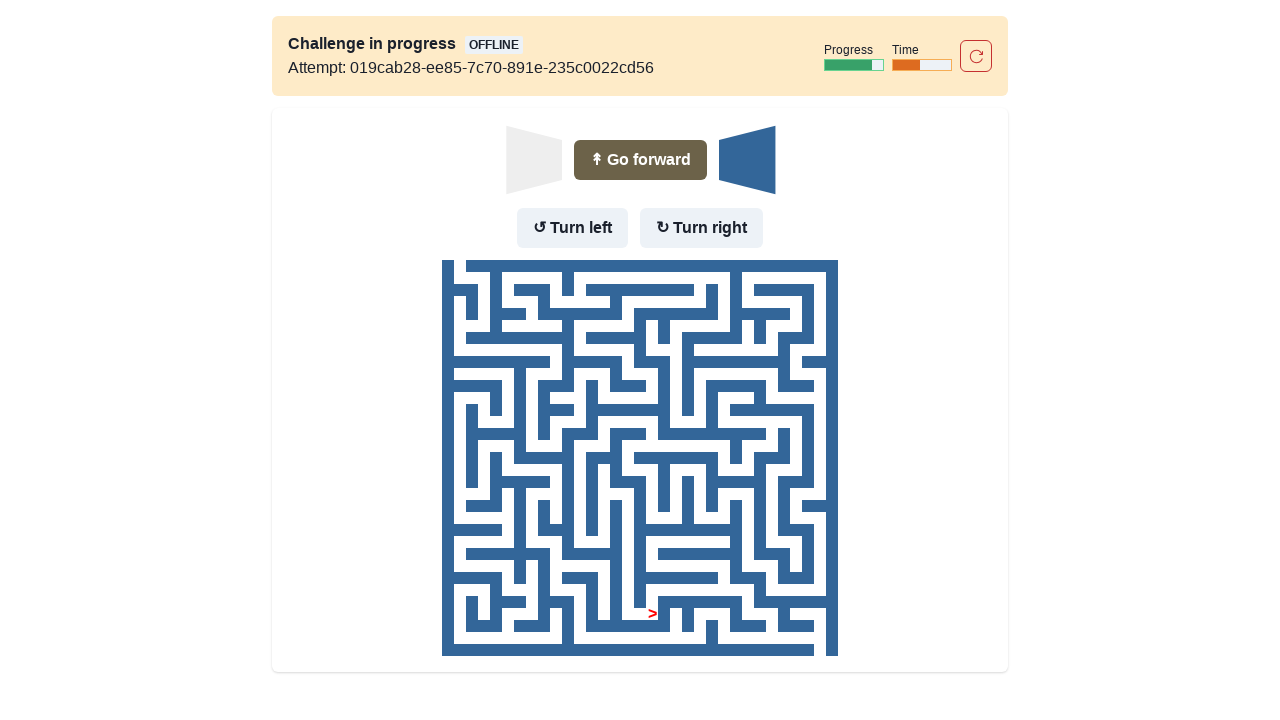

Robot turned left (was facing right, turning to face up) at (572, 228) on text=Turn left
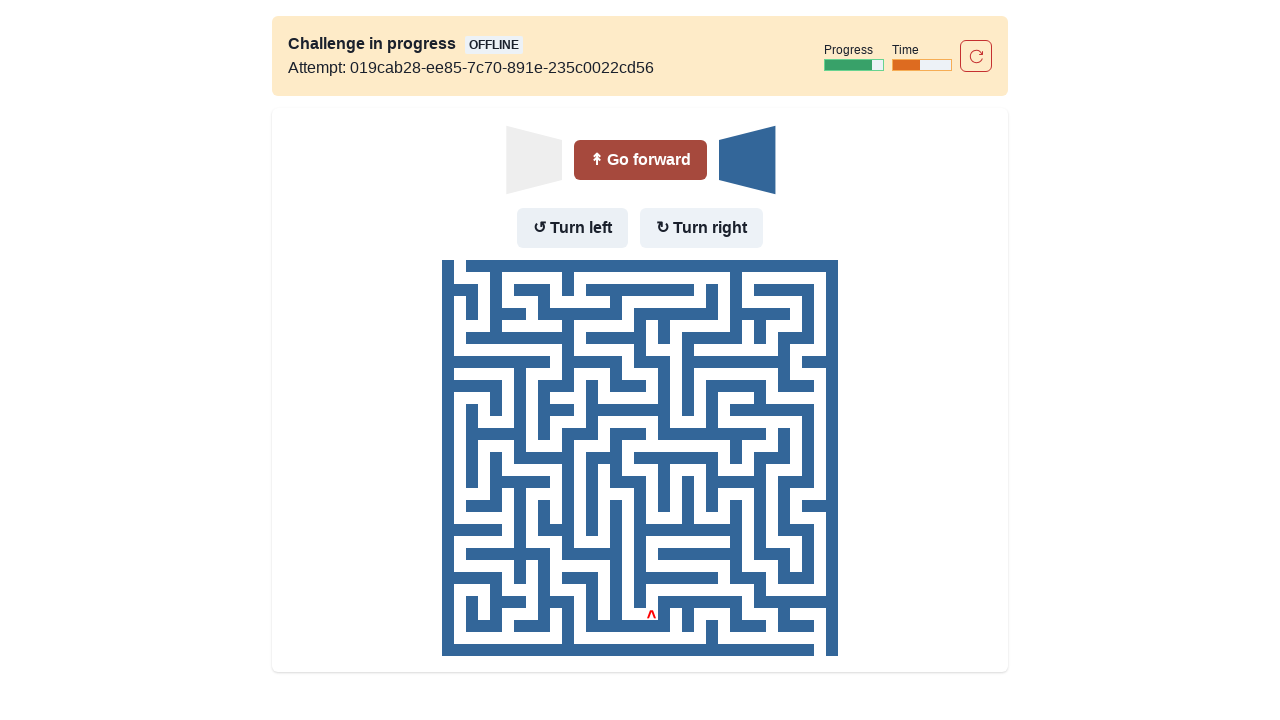

Robot moved up after turning at (640, 160) on text=Go forward
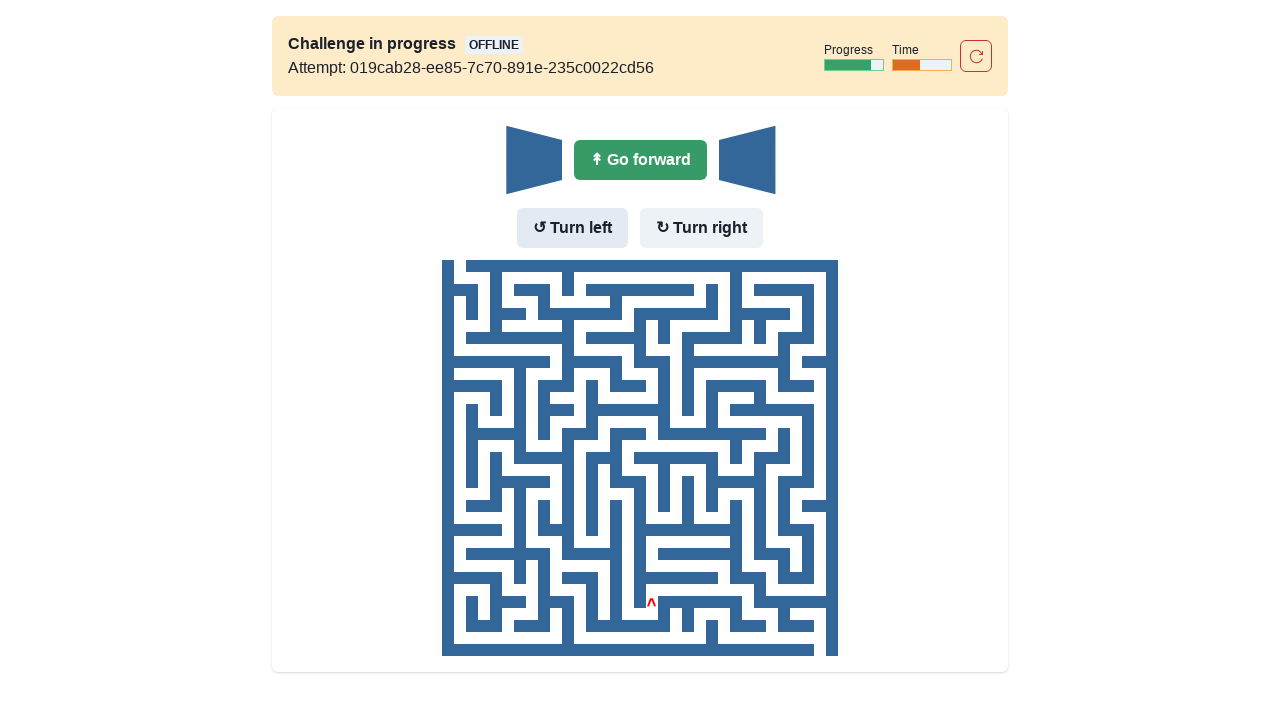

Robot moved up (already facing up, clicked Go forward) at (640, 160) on text=Go forward
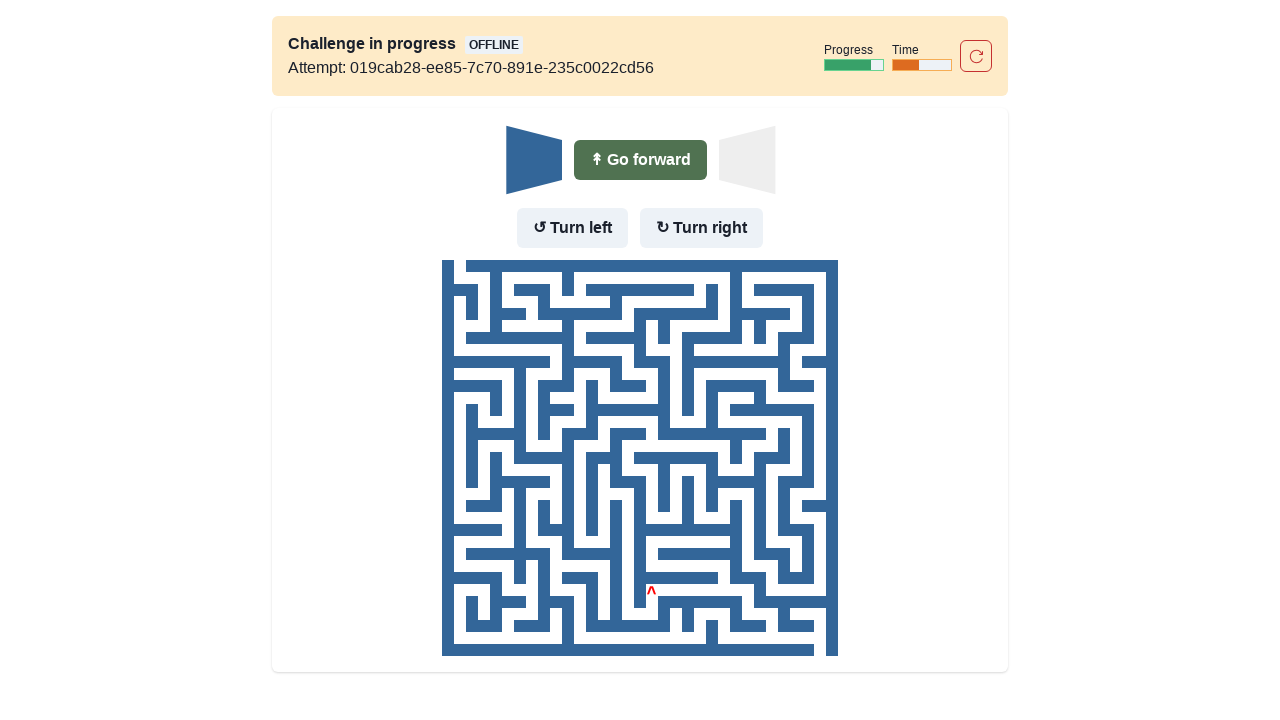

Robot turned right (was facing up, turning to face right) at (702, 228) on text=Turn right
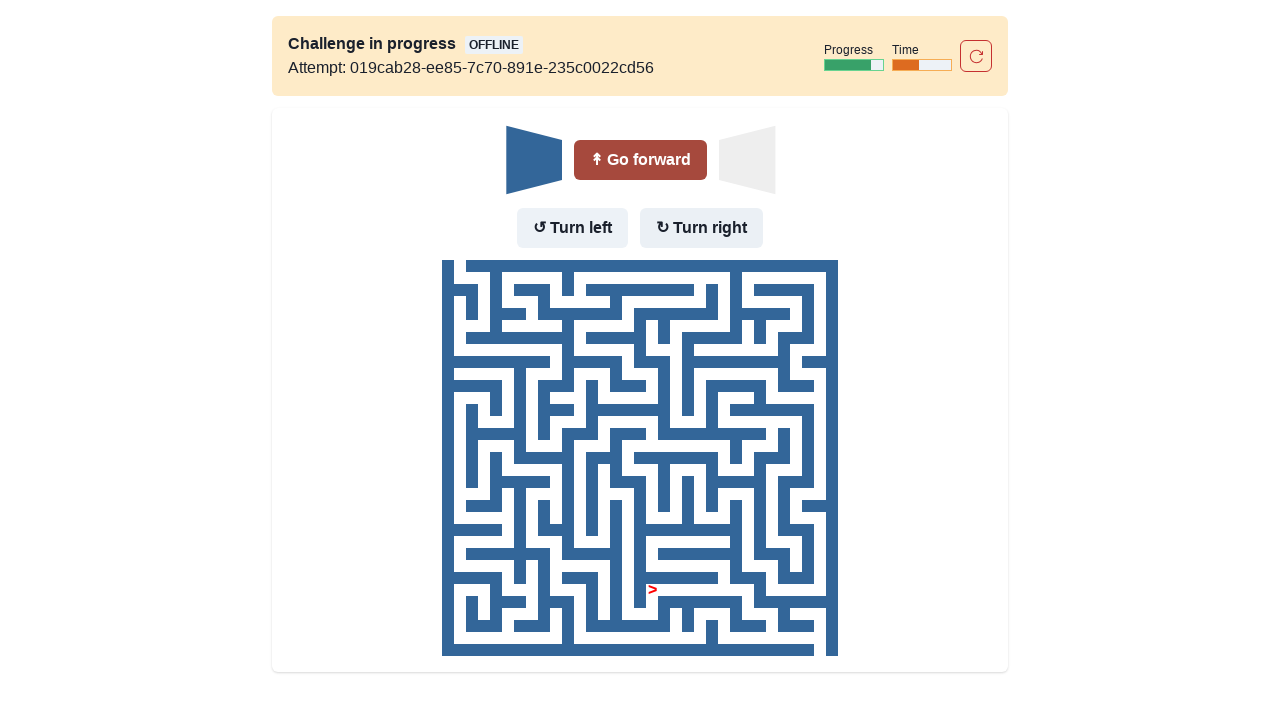

Robot moved right after turning at (640, 160) on text=Go forward
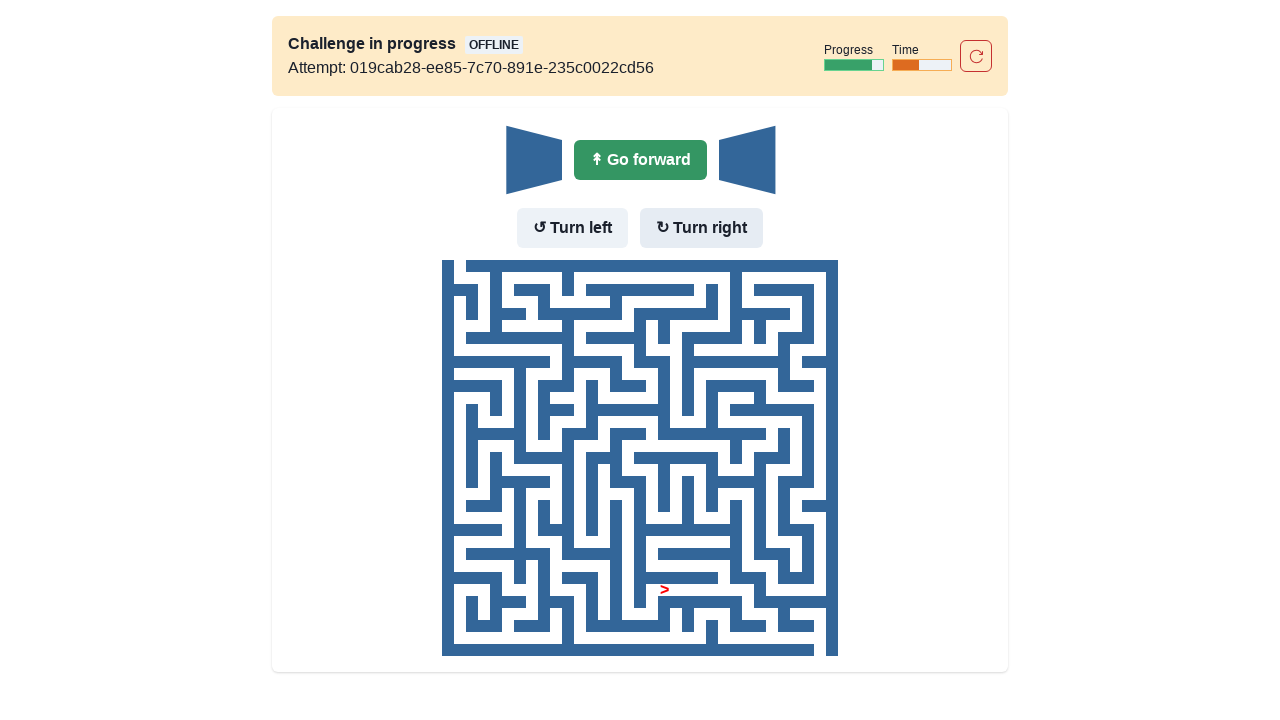

Robot moved right (already facing right, clicked Go forward) at (640, 160) on text=Go forward
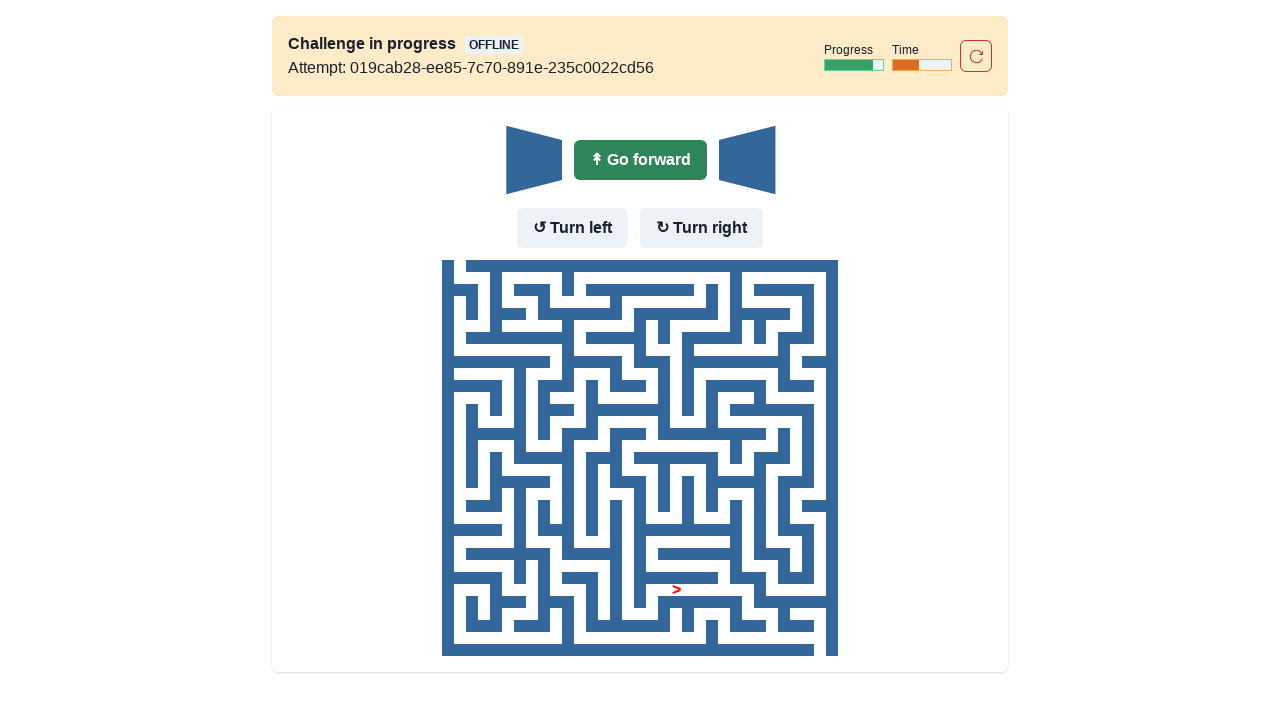

Robot moved right (already facing right, clicked Go forward) at (640, 160) on text=Go forward
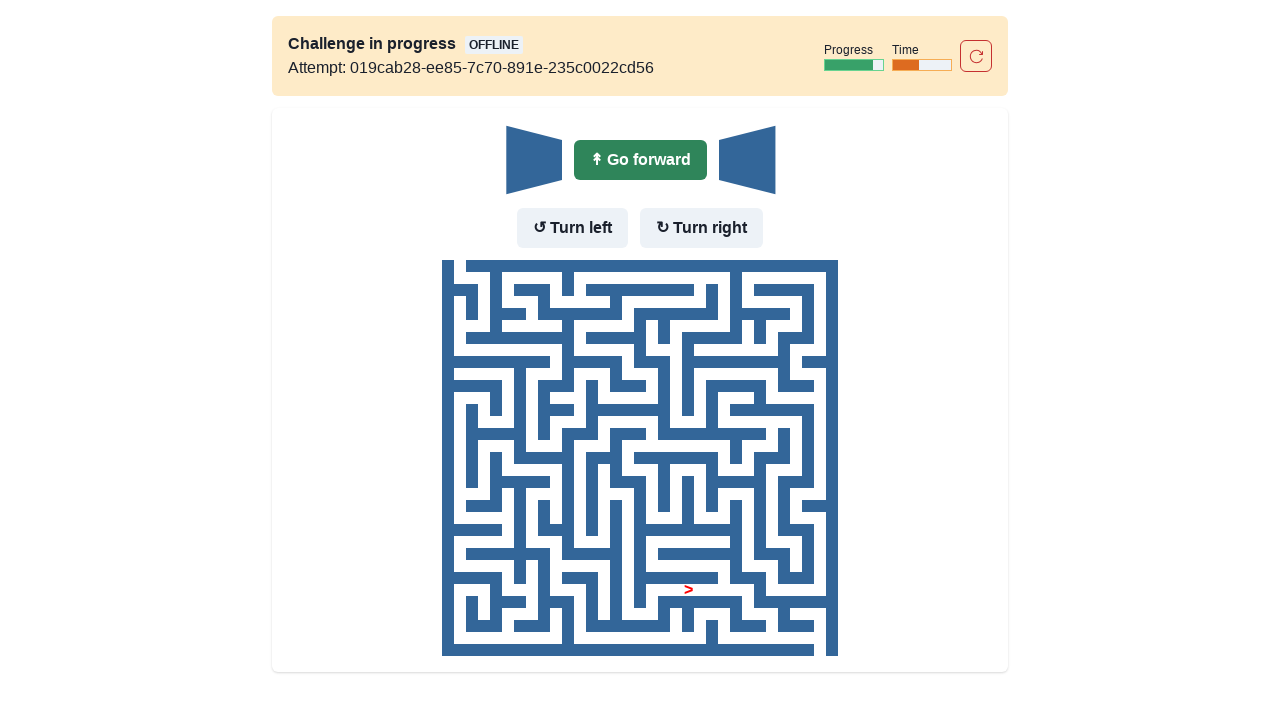

Robot moved right (already facing right, clicked Go forward) at (640, 160) on text=Go forward
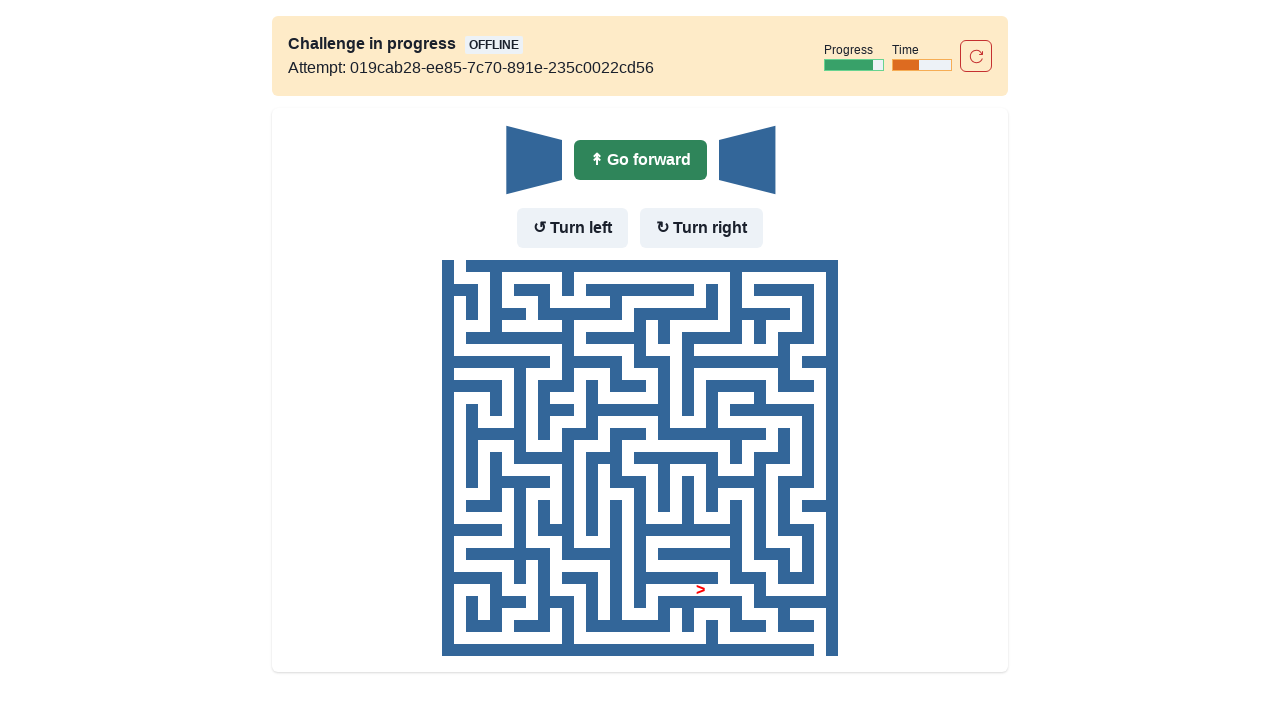

Robot moved right (already facing right, clicked Go forward) at (640, 160) on text=Go forward
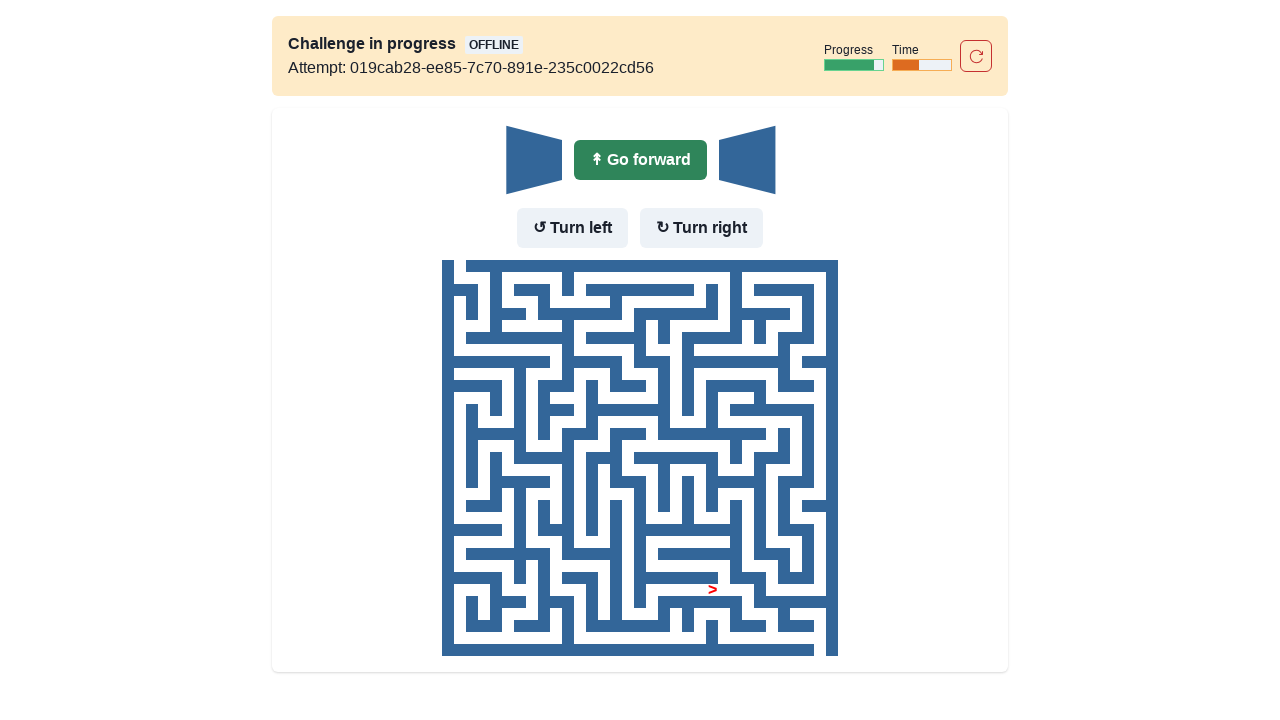

Robot moved right (already facing right, clicked Go forward) at (640, 160) on text=Go forward
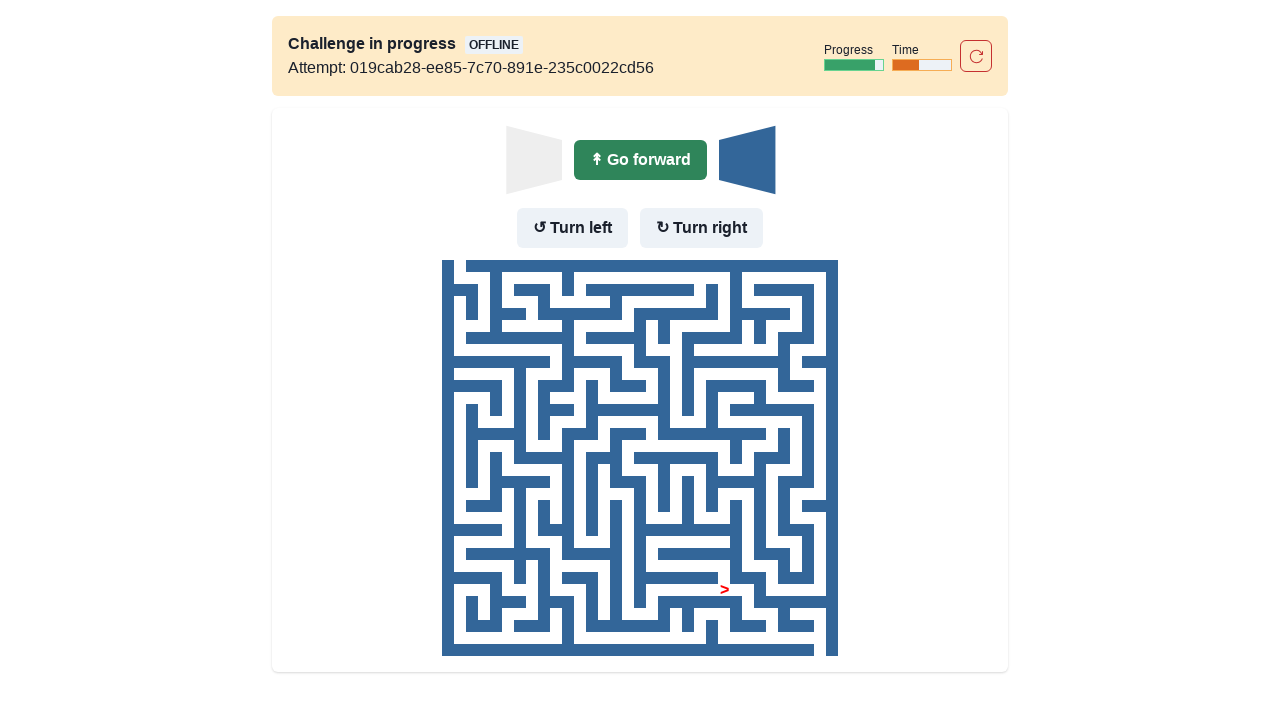

Robot moved right (already facing right, clicked Go forward) at (640, 160) on text=Go forward
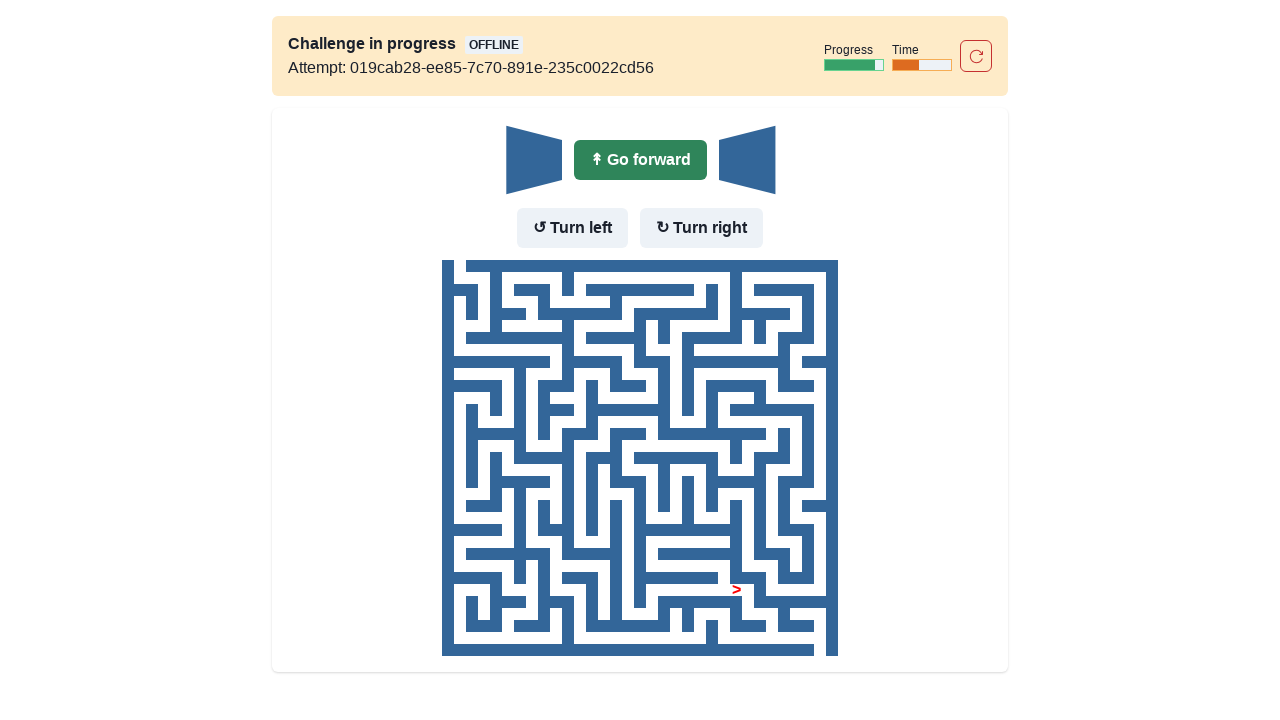

Robot moved right (already facing right, clicked Go forward) at (640, 160) on text=Go forward
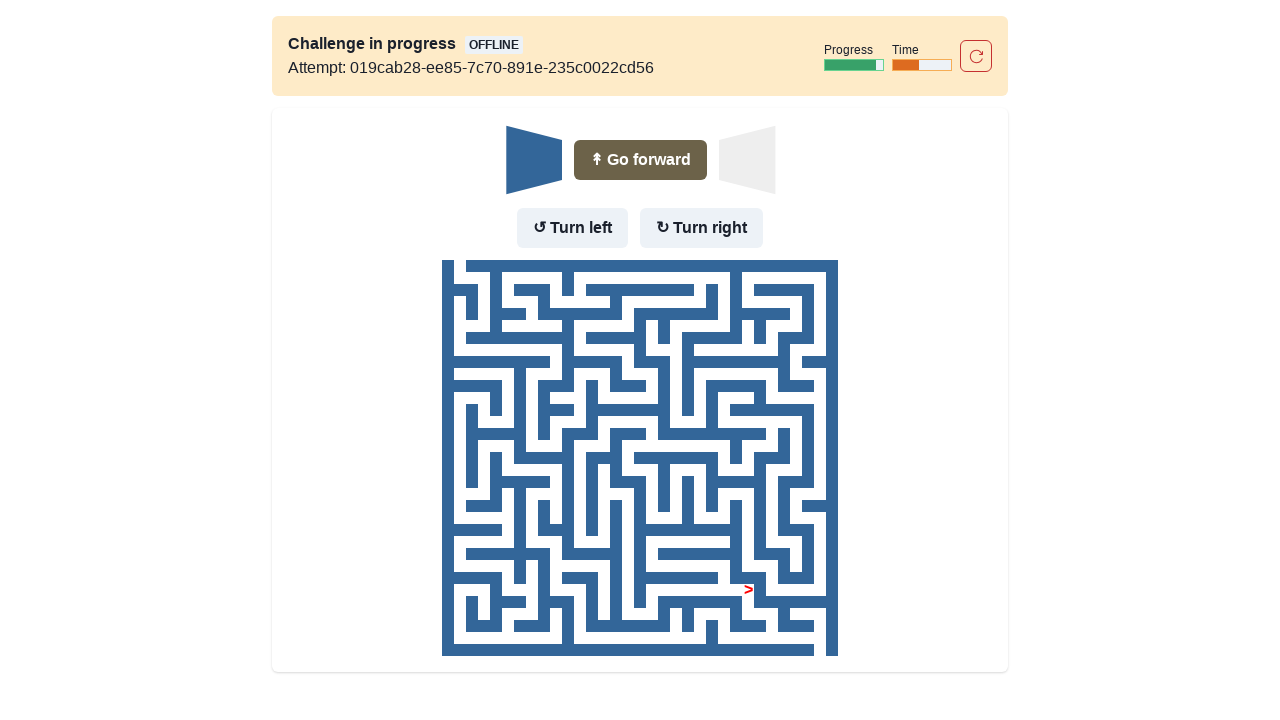

Robot turned right (was facing right, turning to face down) at (702, 228) on text=Turn right
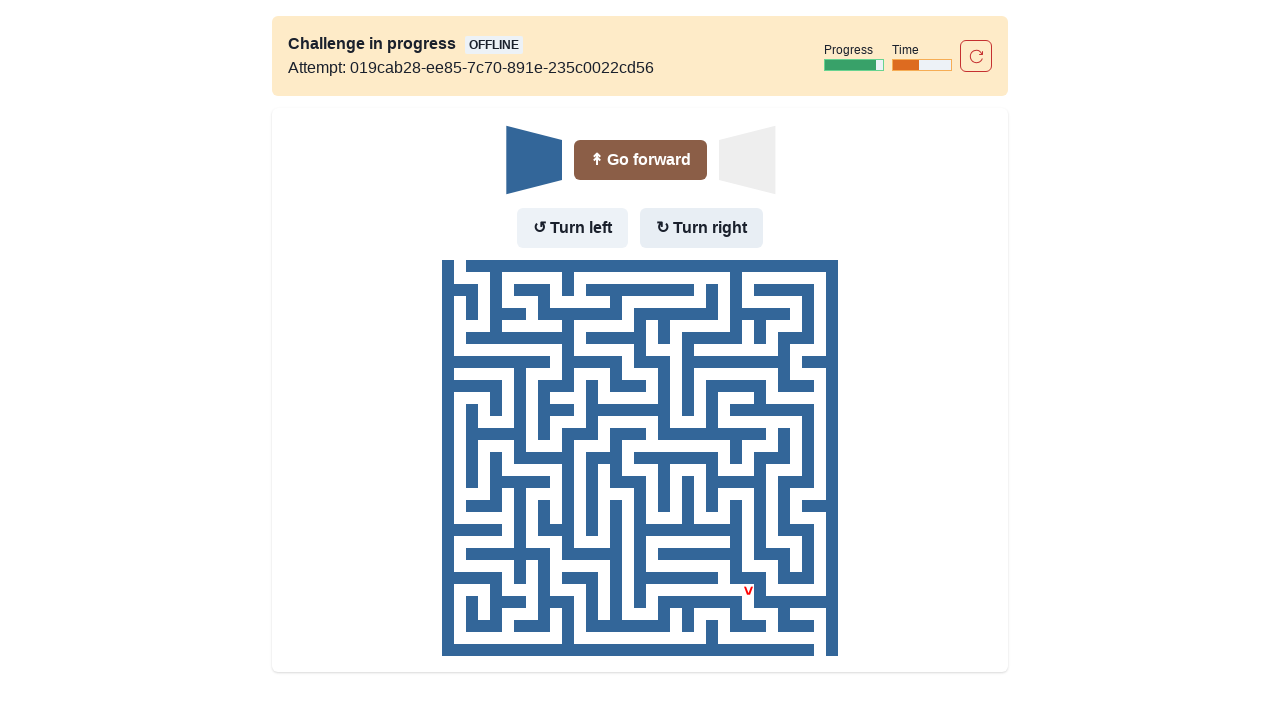

Robot moved down after turning at (640, 160) on text=Go forward
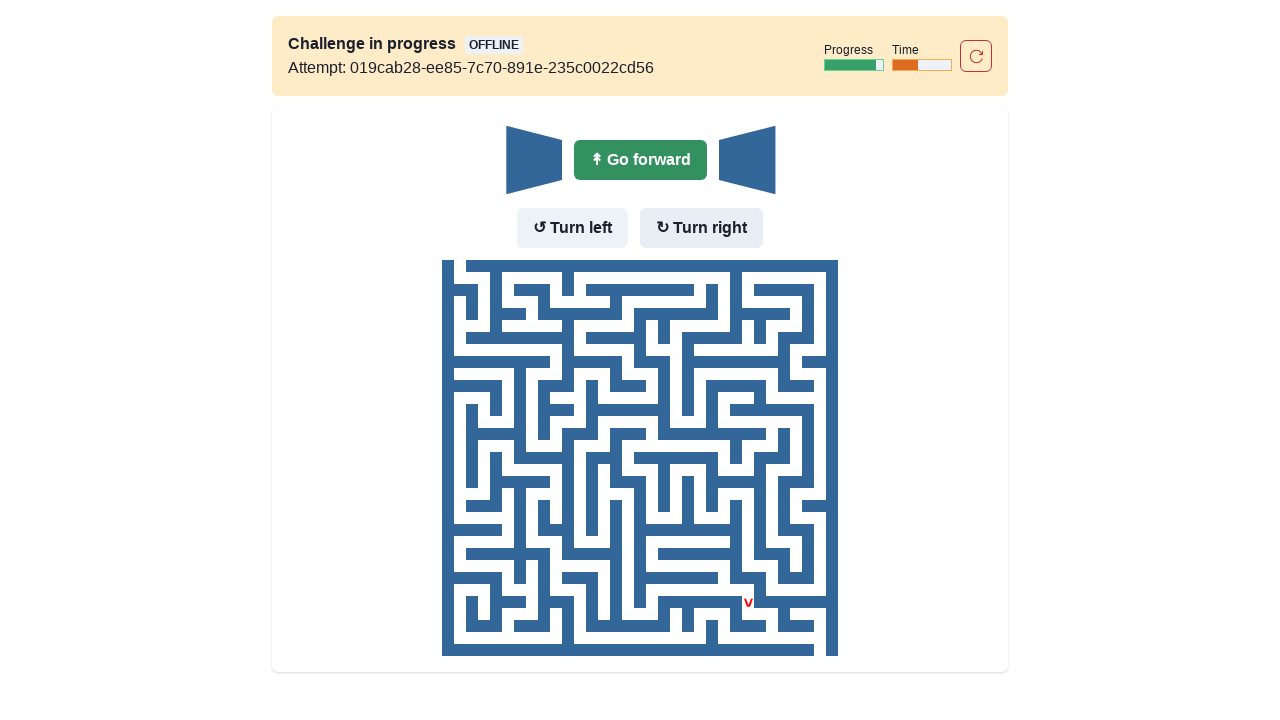

Robot moved down (already facing down, clicked Go forward) at (640, 160) on text=Go forward
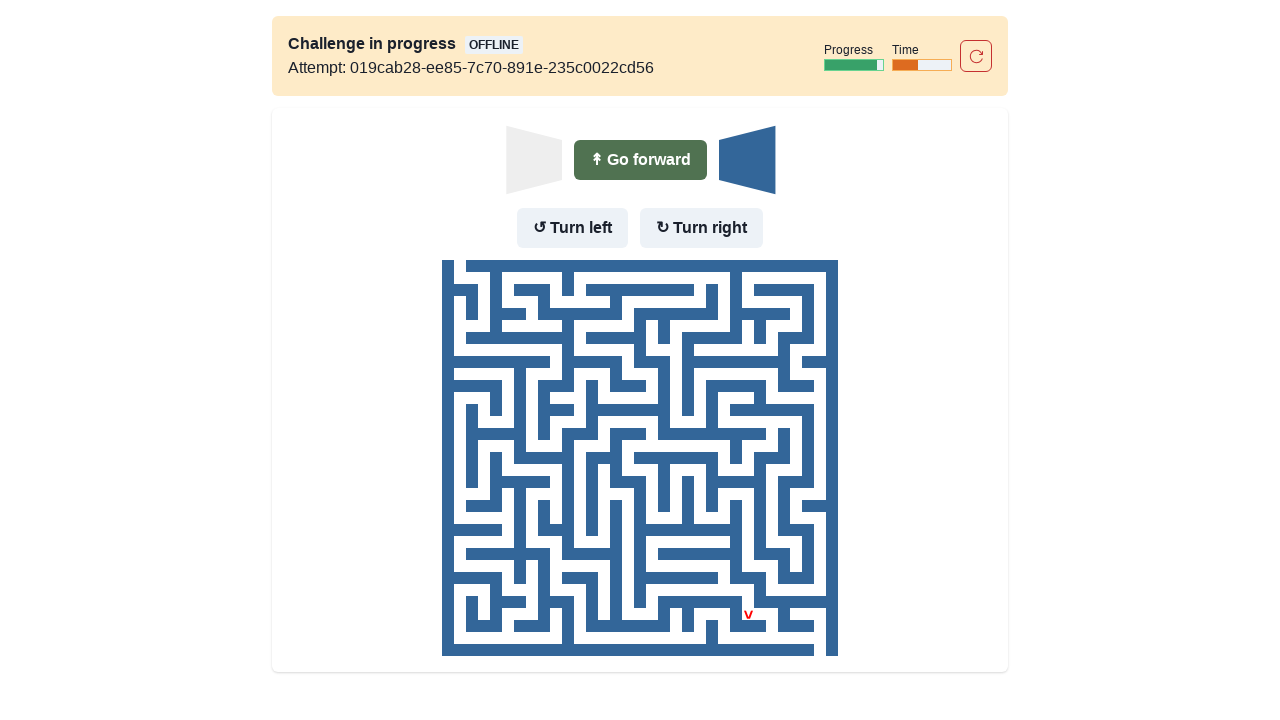

Robot turned left (was facing down, turning to face right) at (572, 228) on text=Turn left
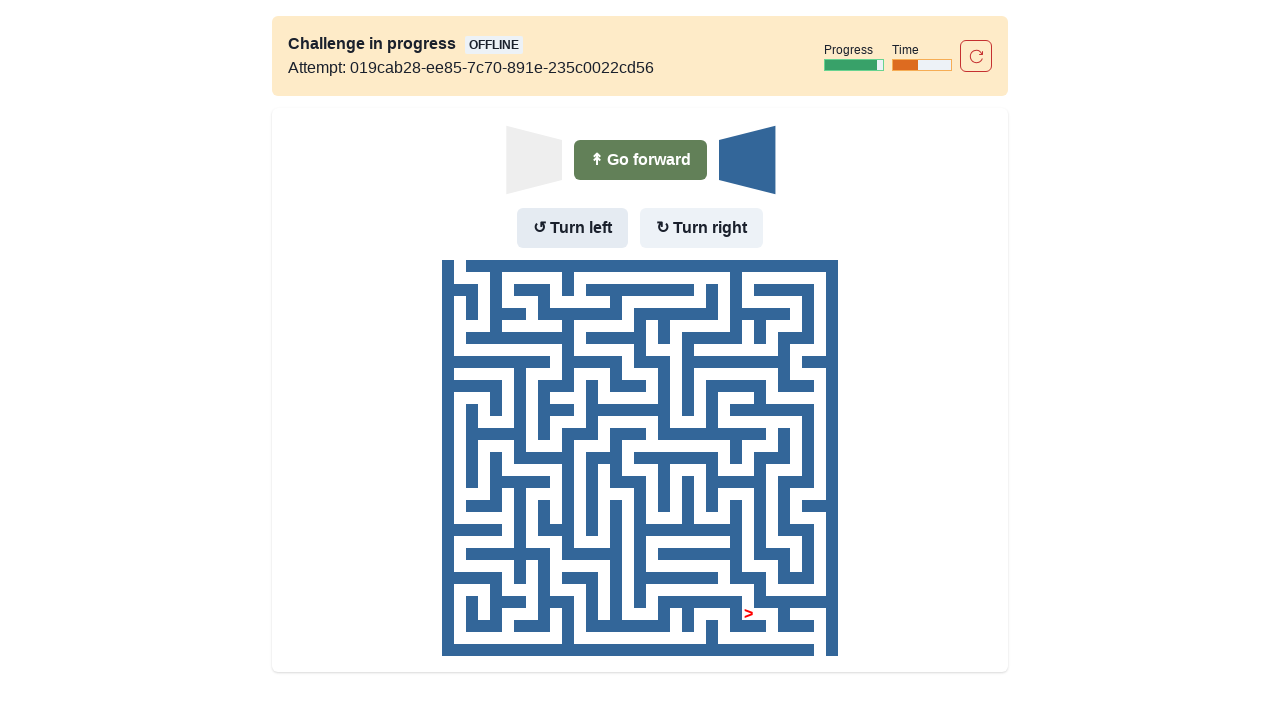

Robot moved right after turning at (640, 160) on text=Go forward
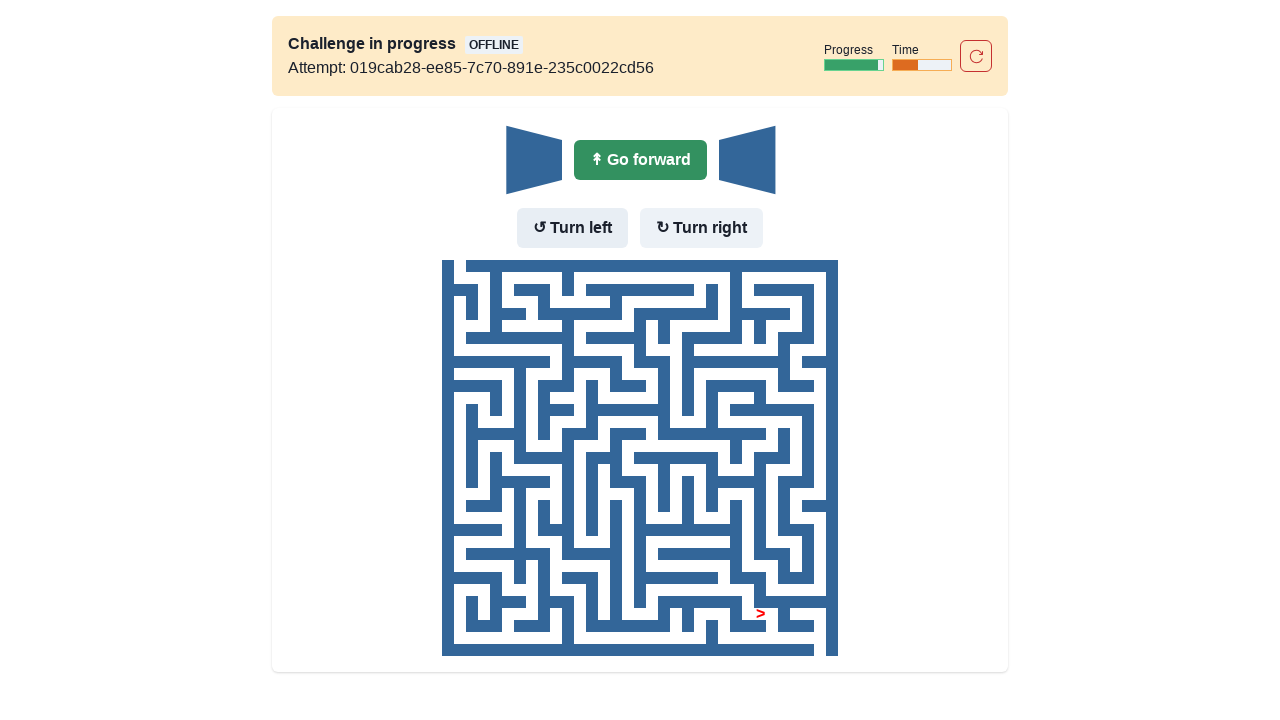

Robot moved right (already facing right, clicked Go forward) at (640, 160) on text=Go forward
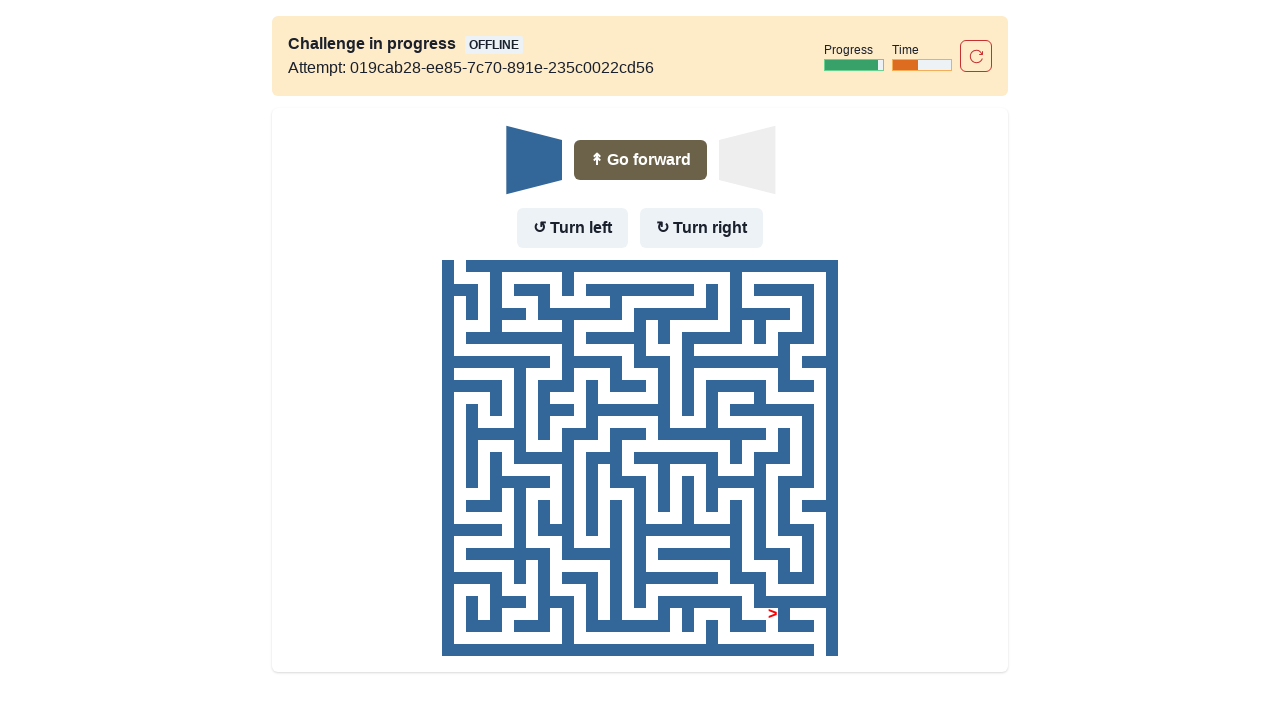

Robot turned right (was facing right, turning to face down) at (702, 228) on text=Turn right
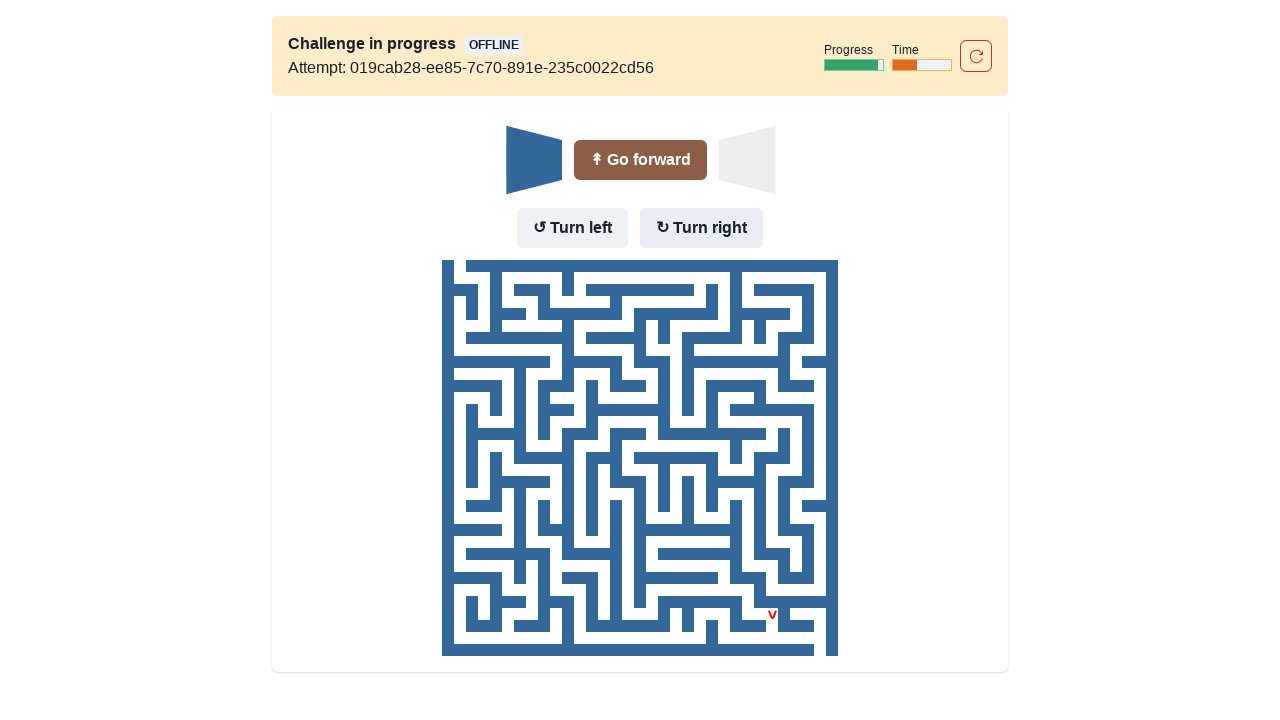

Robot moved down after turning at (640, 160) on text=Go forward
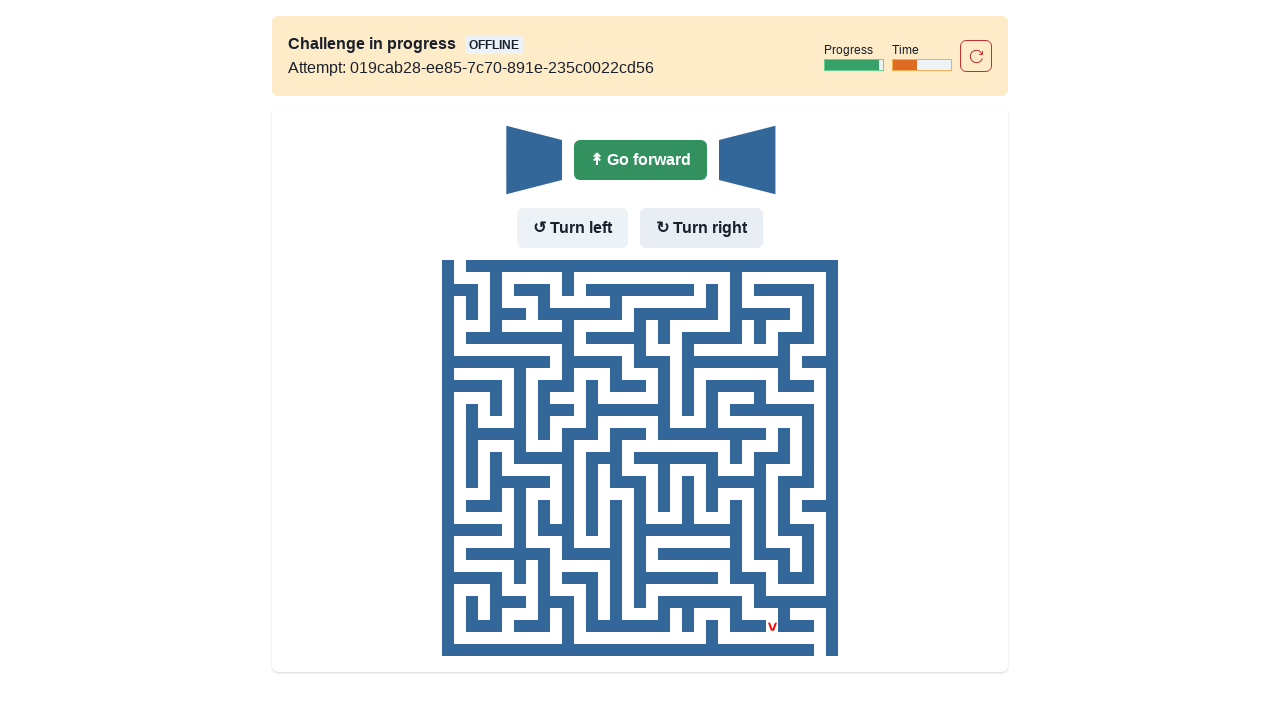

Robot moved down (already facing down, clicked Go forward) at (640, 160) on text=Go forward
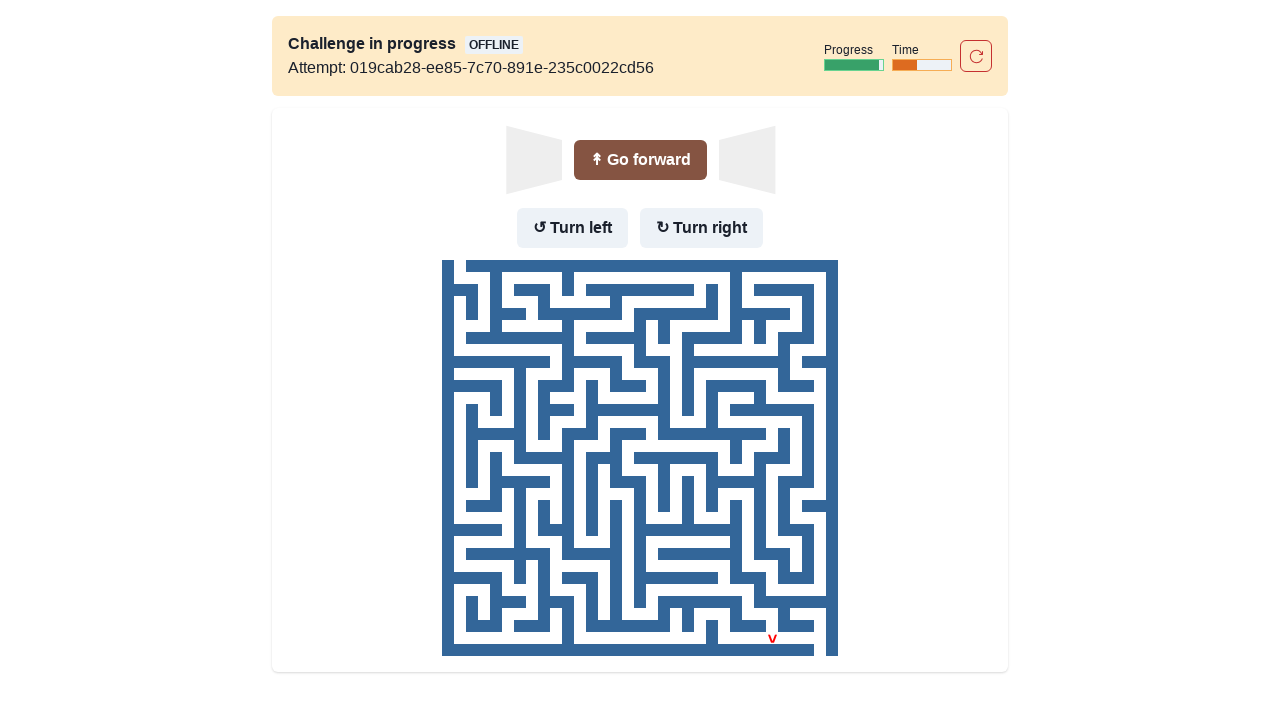

Robot turned left (was facing down, turning to face right) at (572, 228) on text=Turn left
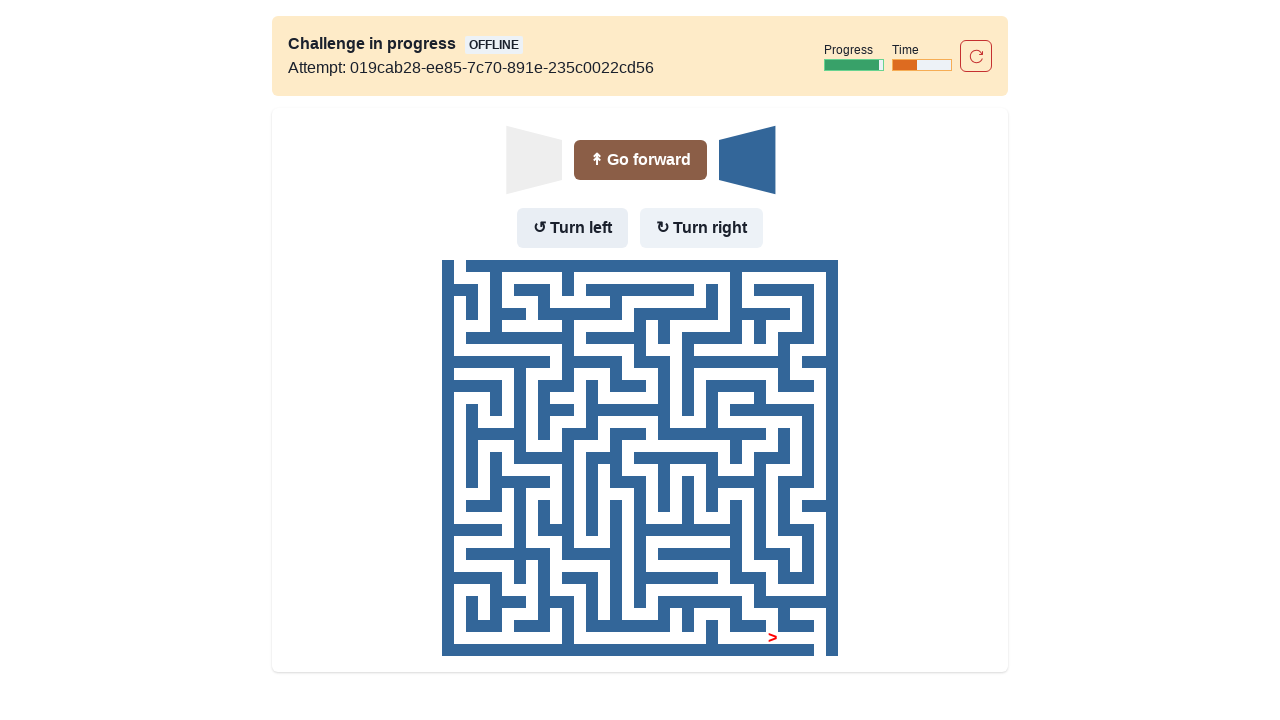

Robot moved right after turning at (640, 160) on text=Go forward
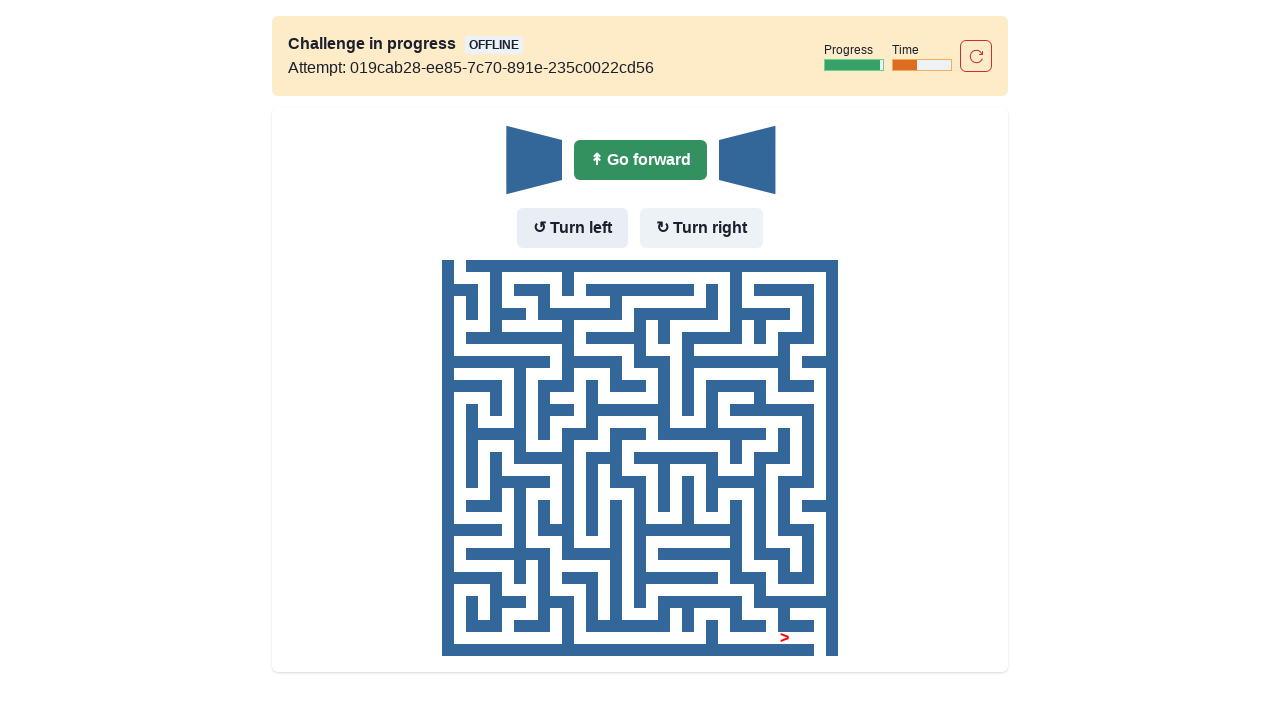

Robot moved right (already facing right, clicked Go forward) at (640, 160) on text=Go forward
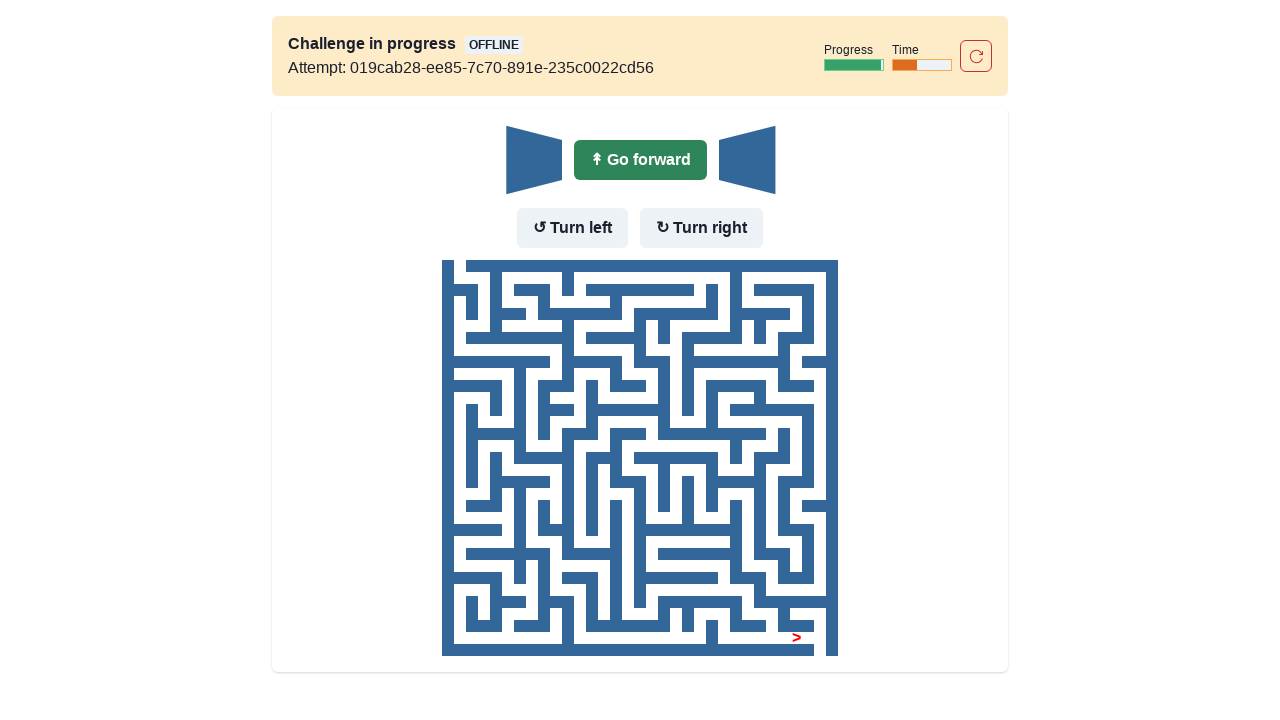

Robot moved right (already facing right, clicked Go forward) at (640, 160) on text=Go forward
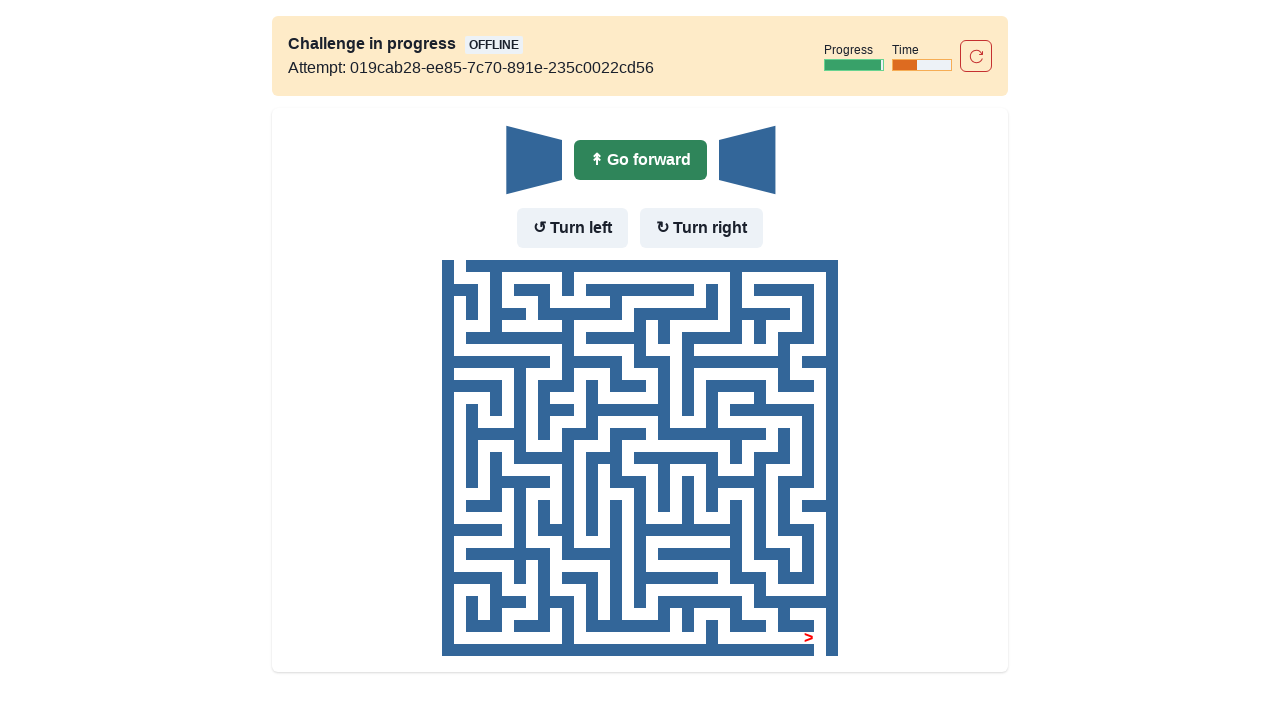

Robot moved right (already facing right, clicked Go forward) at (640, 160) on text=Go forward
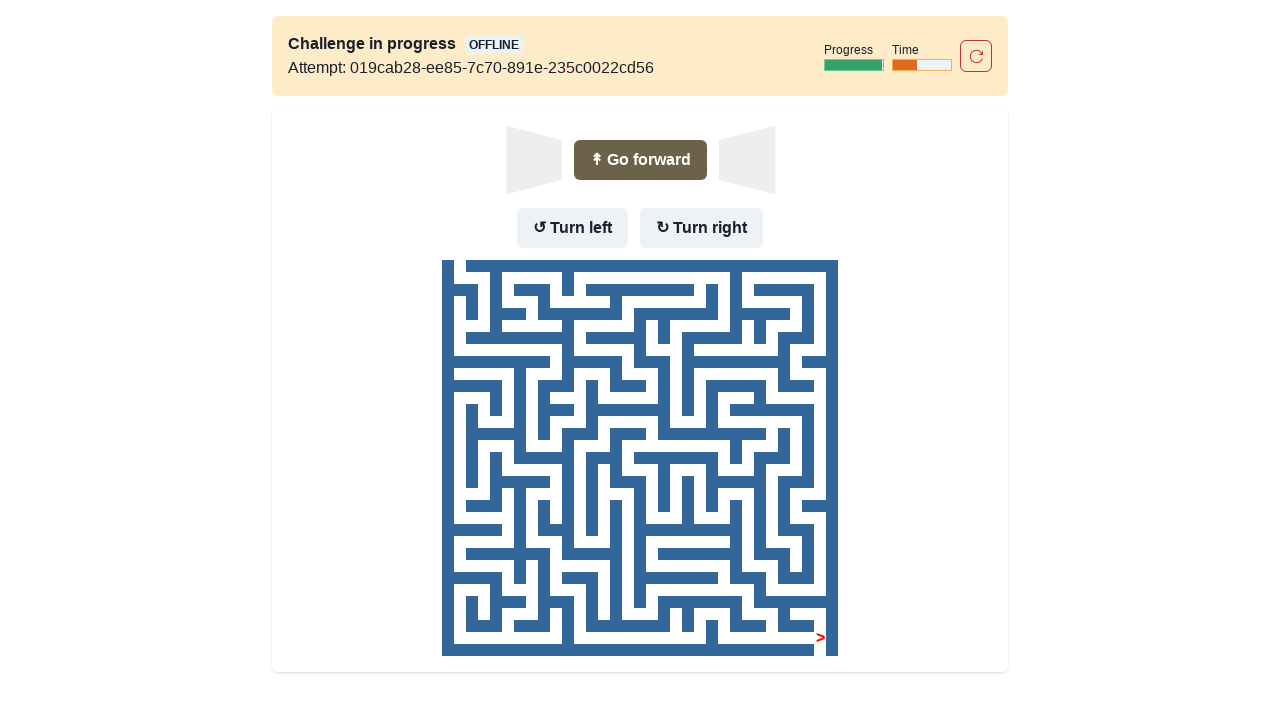

Robot turned right (was facing right, turning to face down) at (702, 228) on text=Turn right
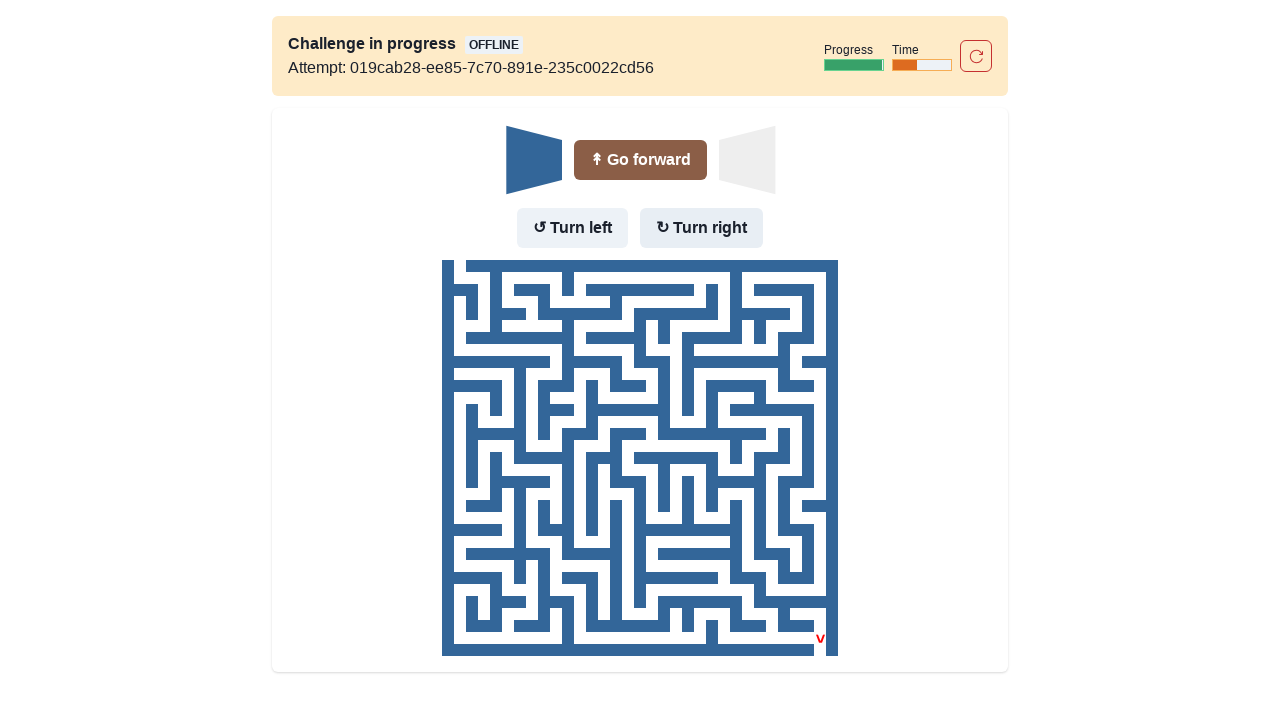

Robot moved down after turning at (640, 160) on text=Go forward
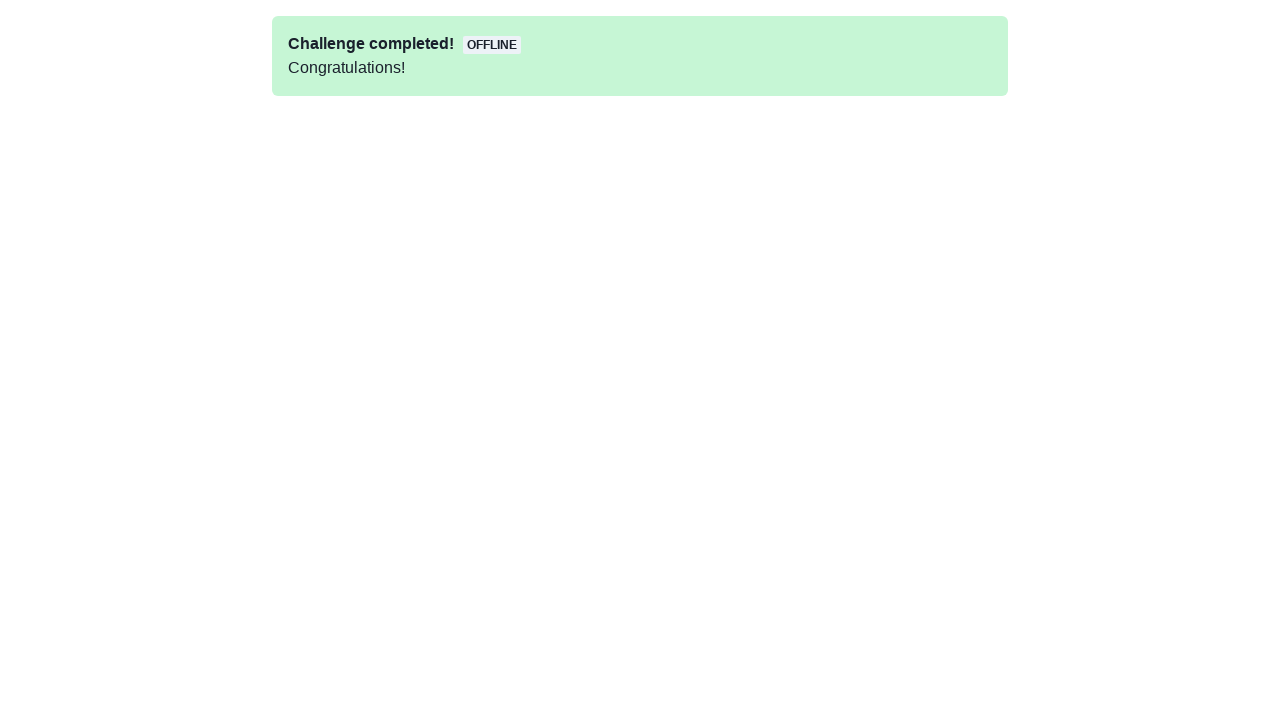

Challenge completed! Robot reached the goal
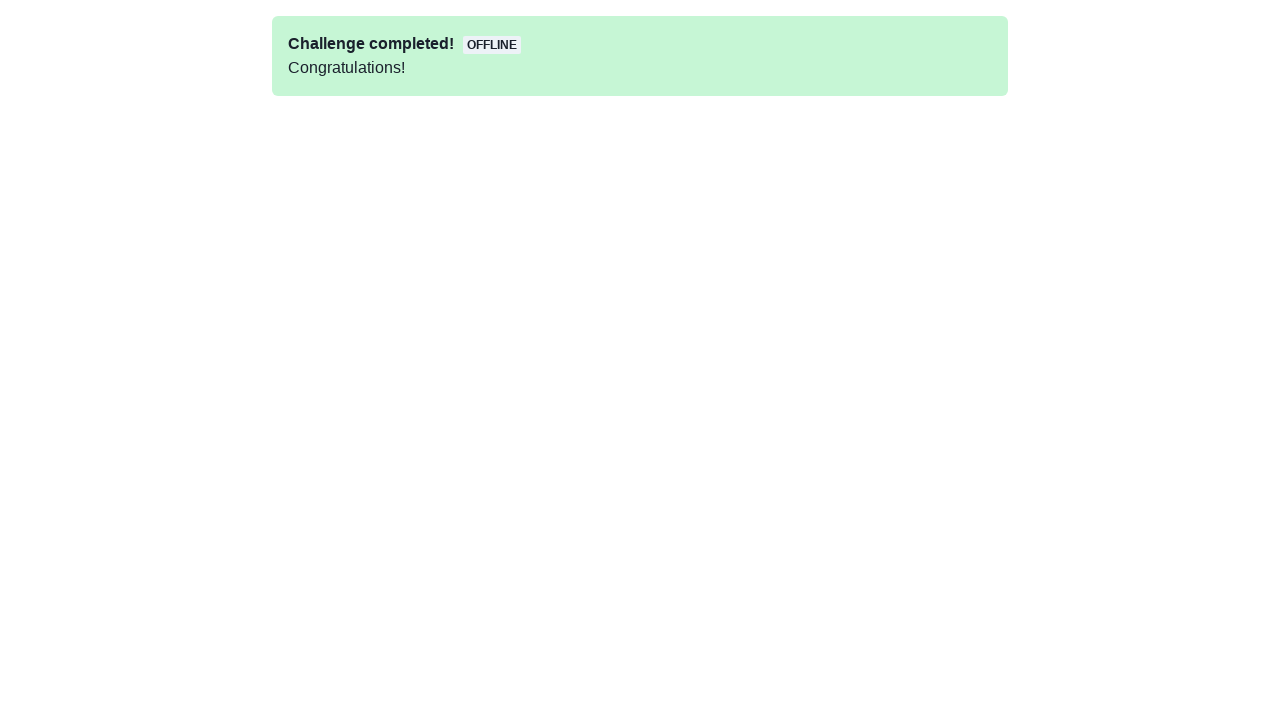

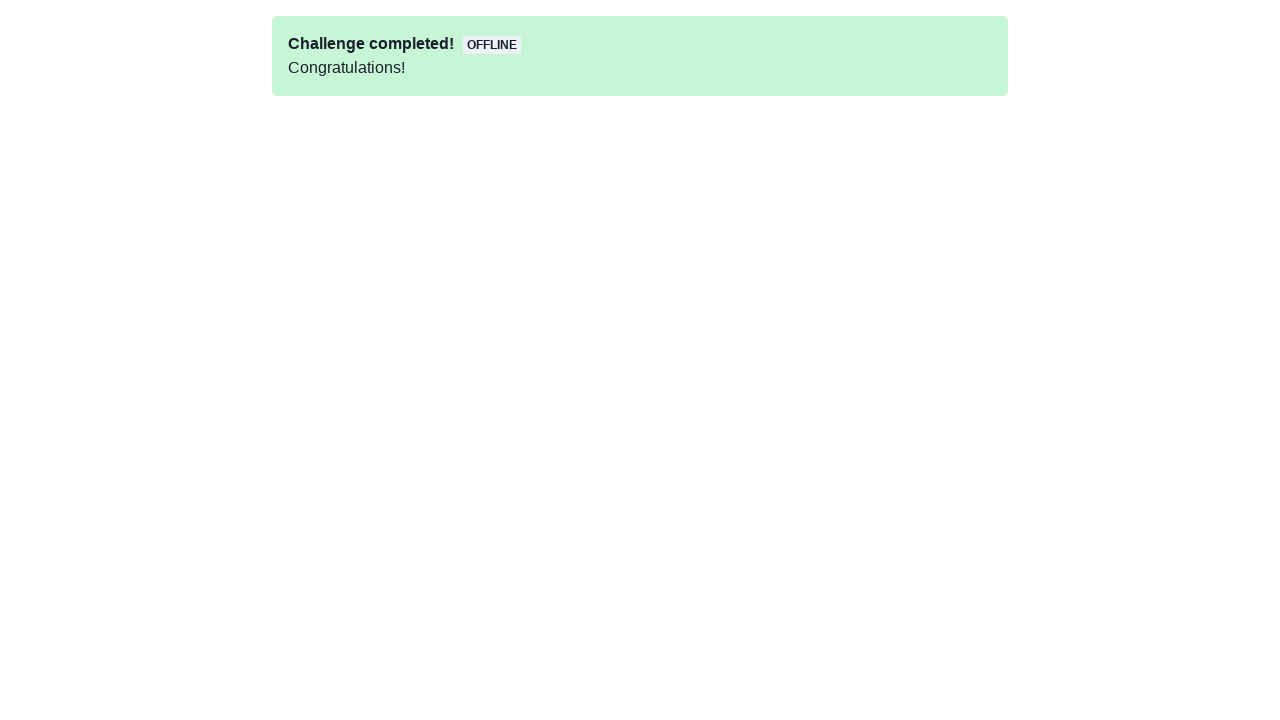